Plays the 2048 game by repeatedly pressing arrow keys (down, up, left, right) in a loop for 100 iterations to move tiles around the game board.

Starting URL: https://play2048.co/

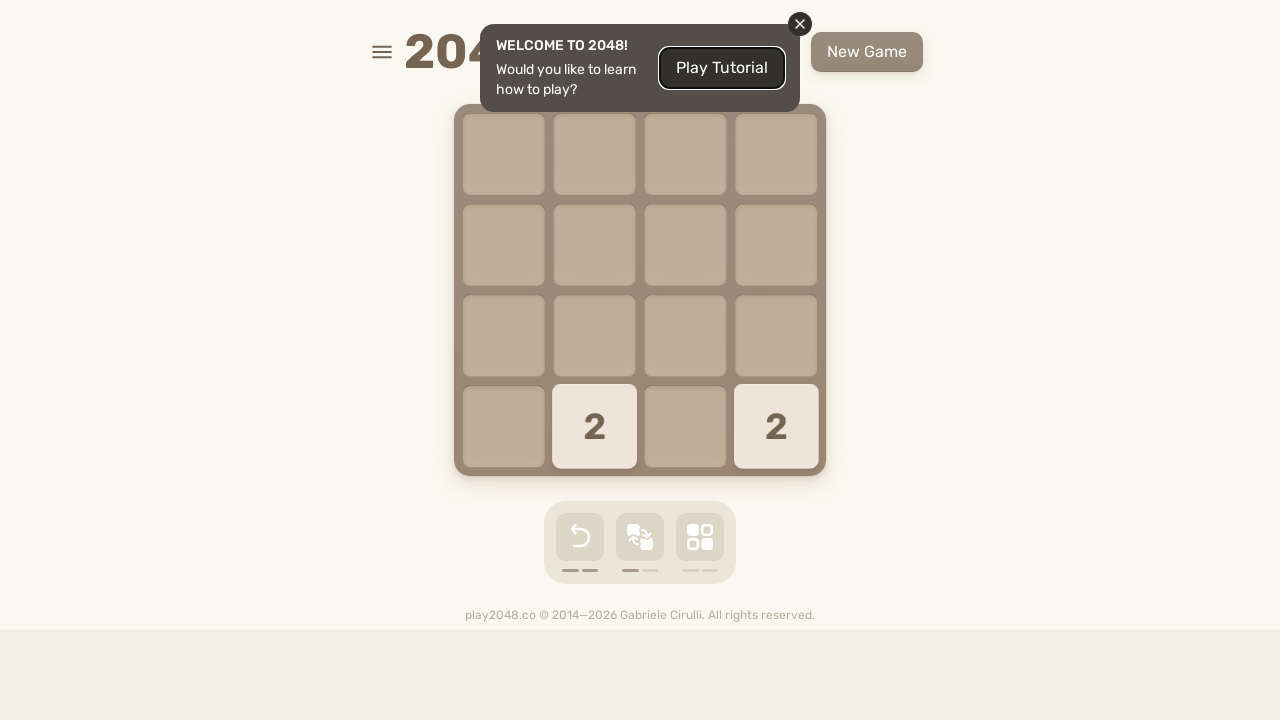

Pressed down arrow key
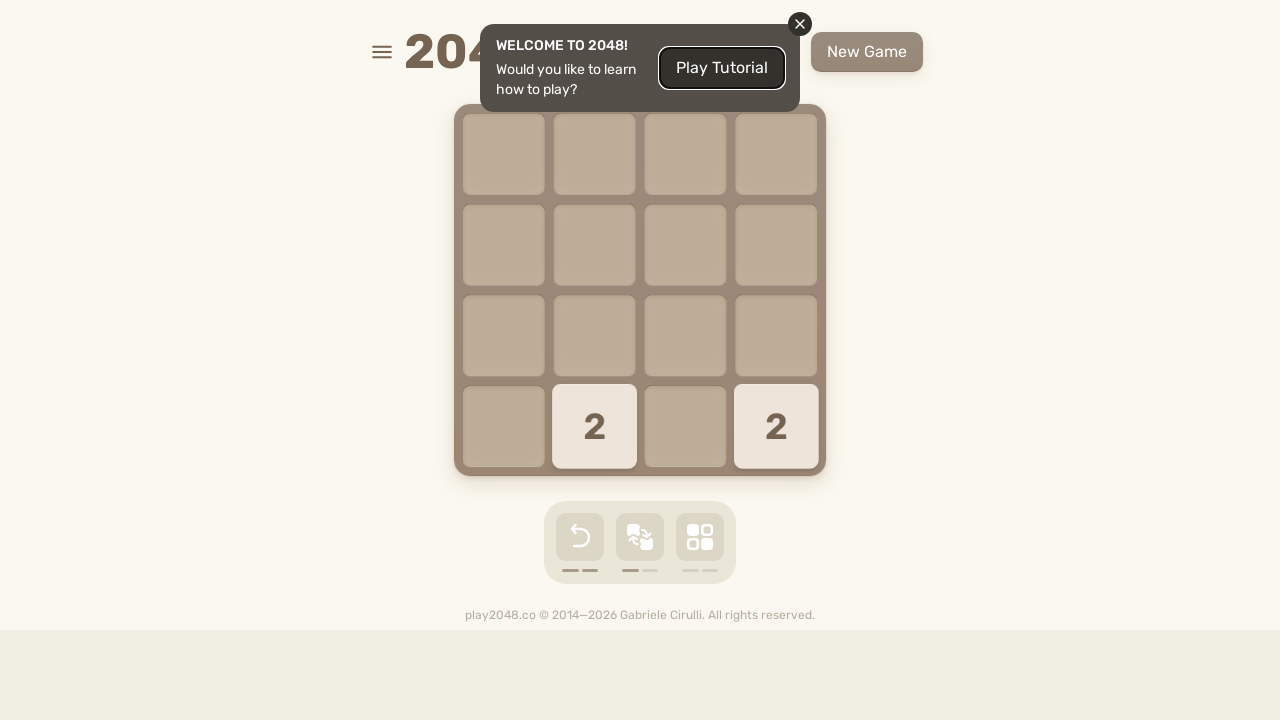

Pressed up arrow key
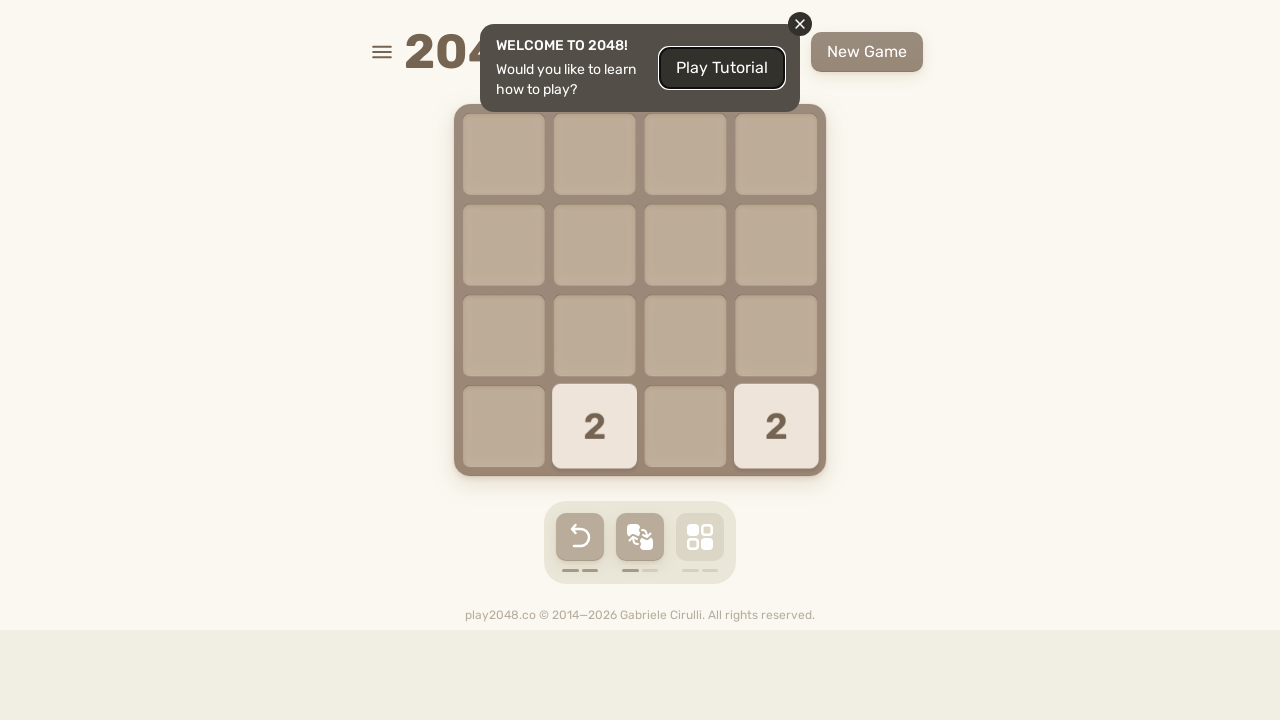

Pressed left arrow key
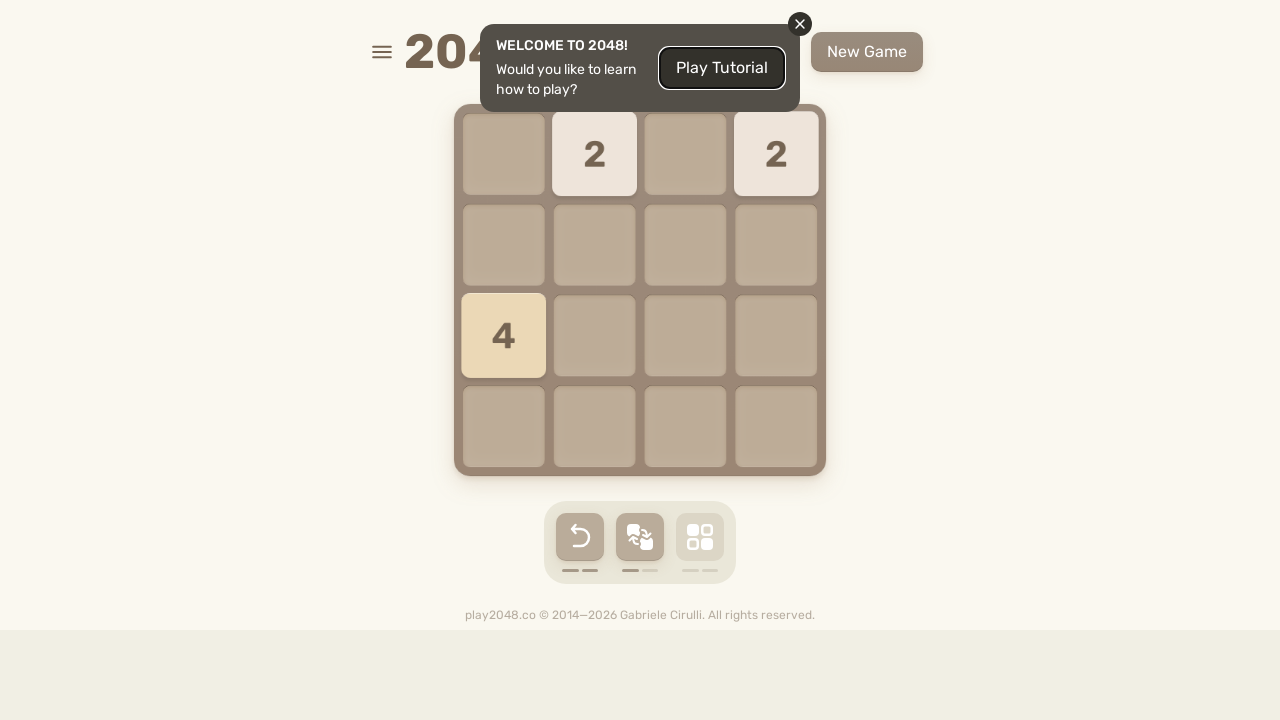

Pressed right arrow key
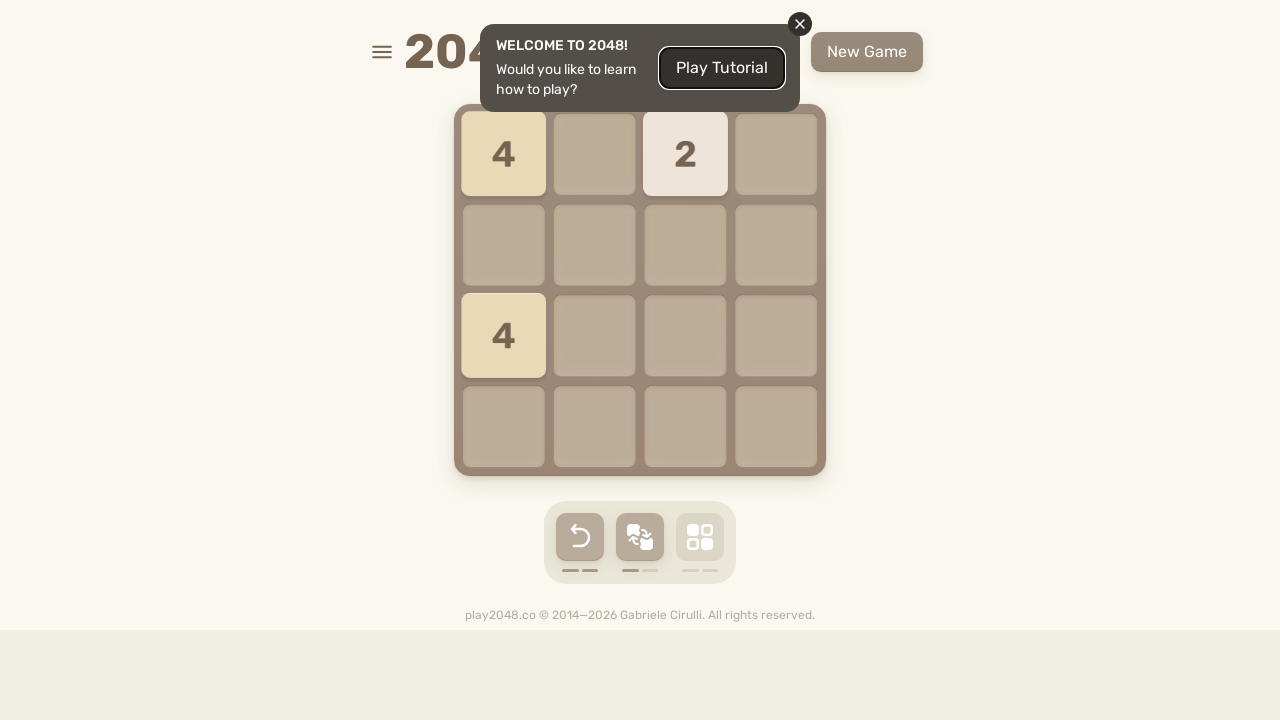

Pressed down arrow key
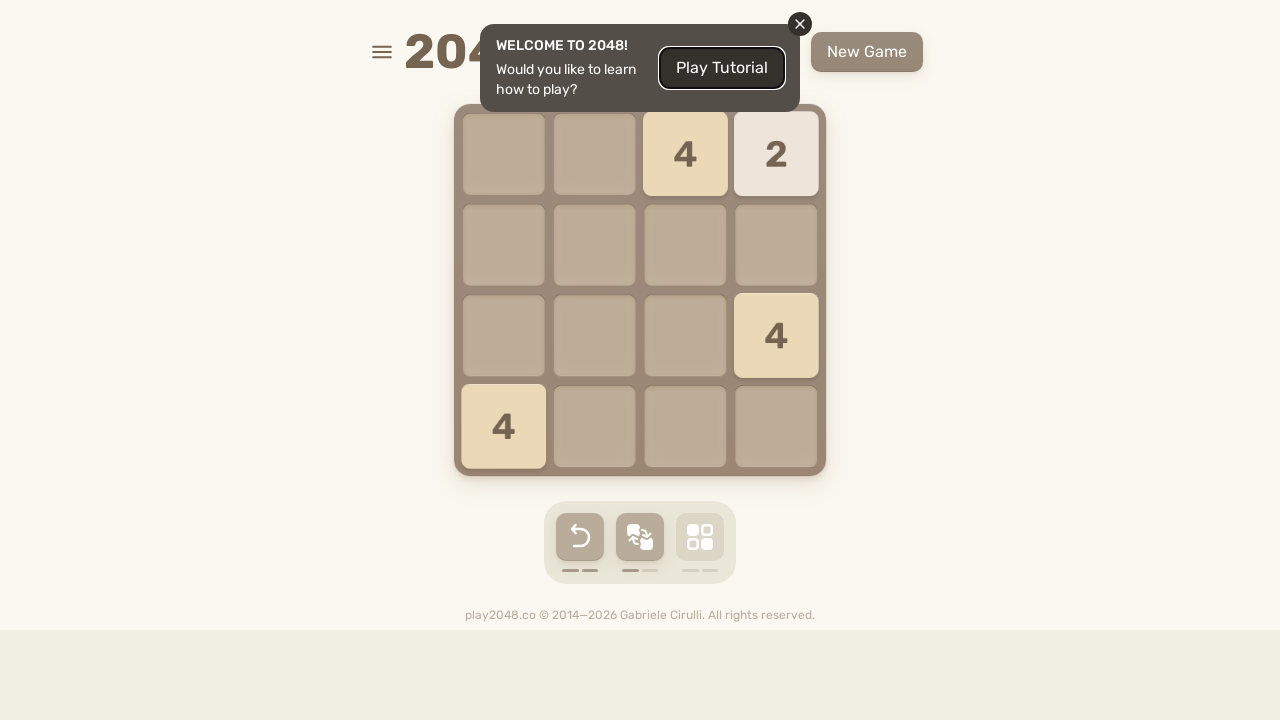

Pressed up arrow key
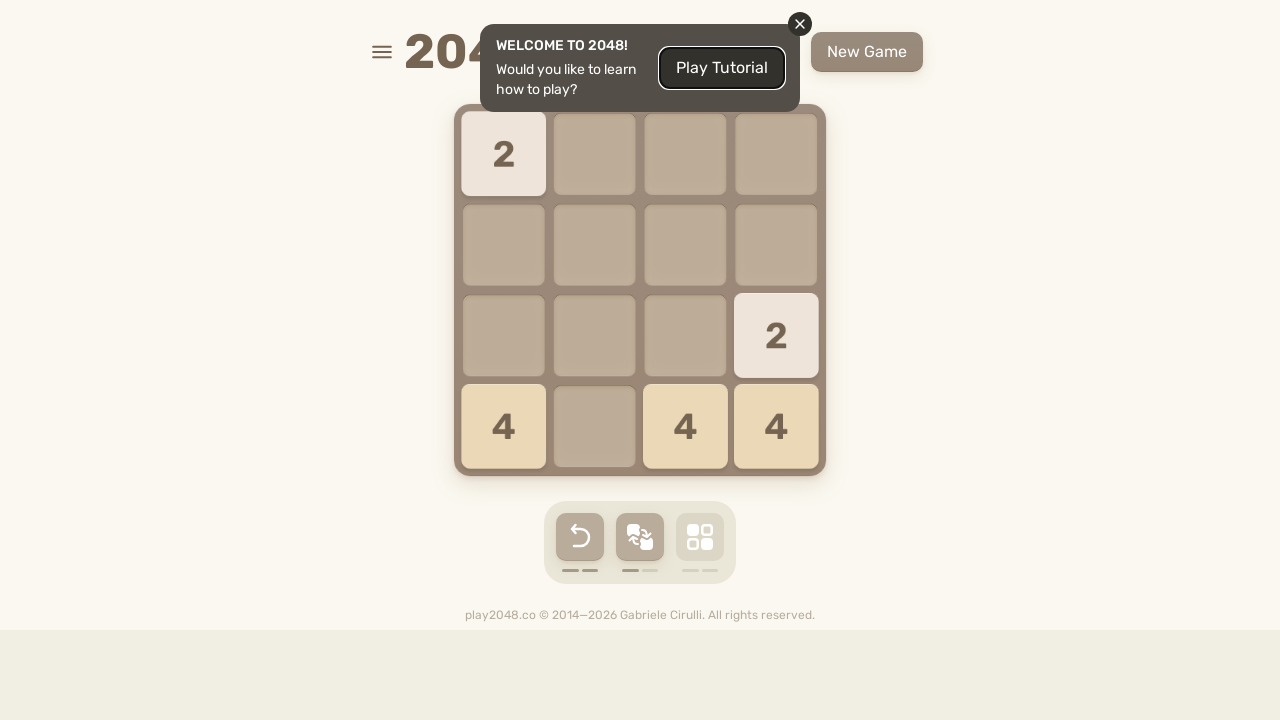

Pressed left arrow key
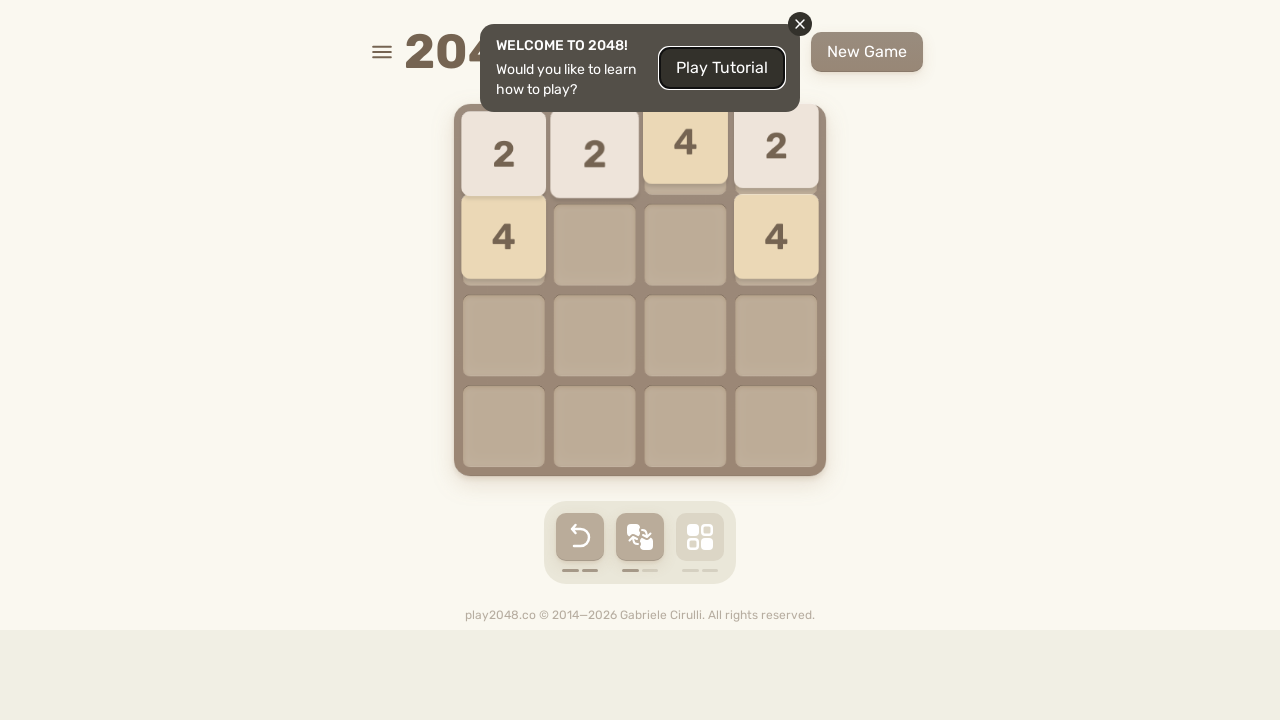

Pressed right arrow key
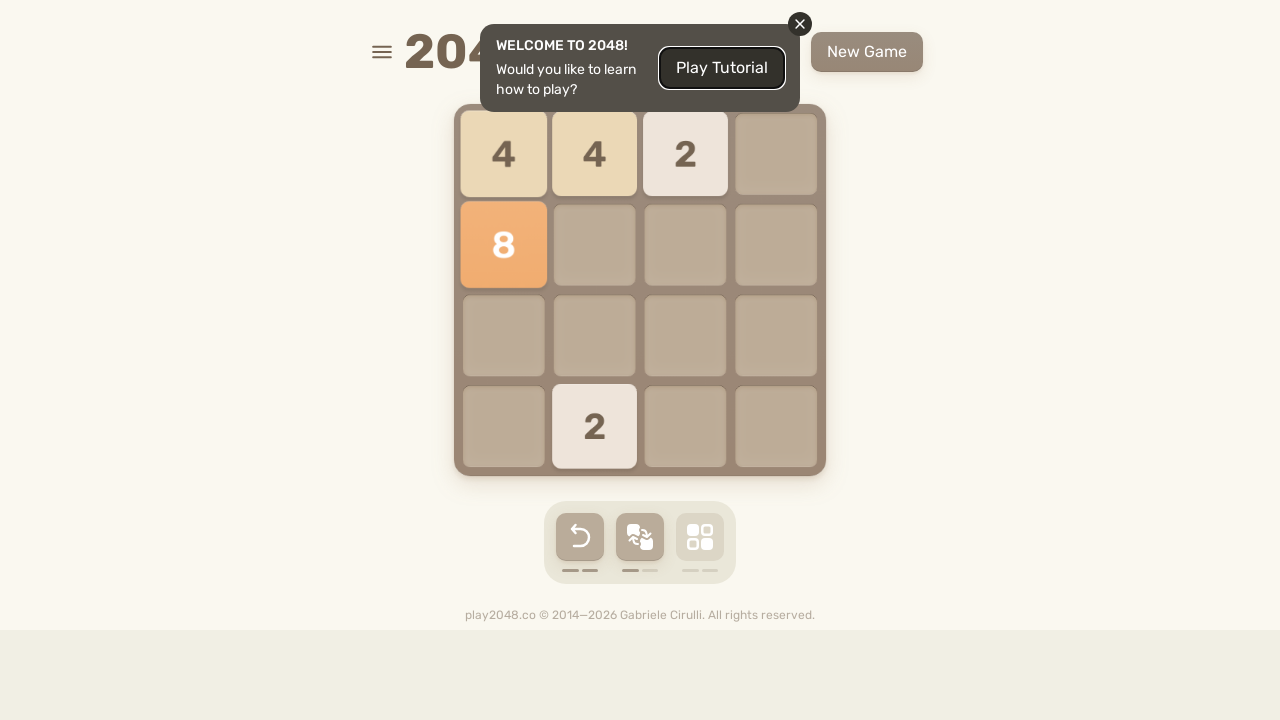

Pressed down arrow key
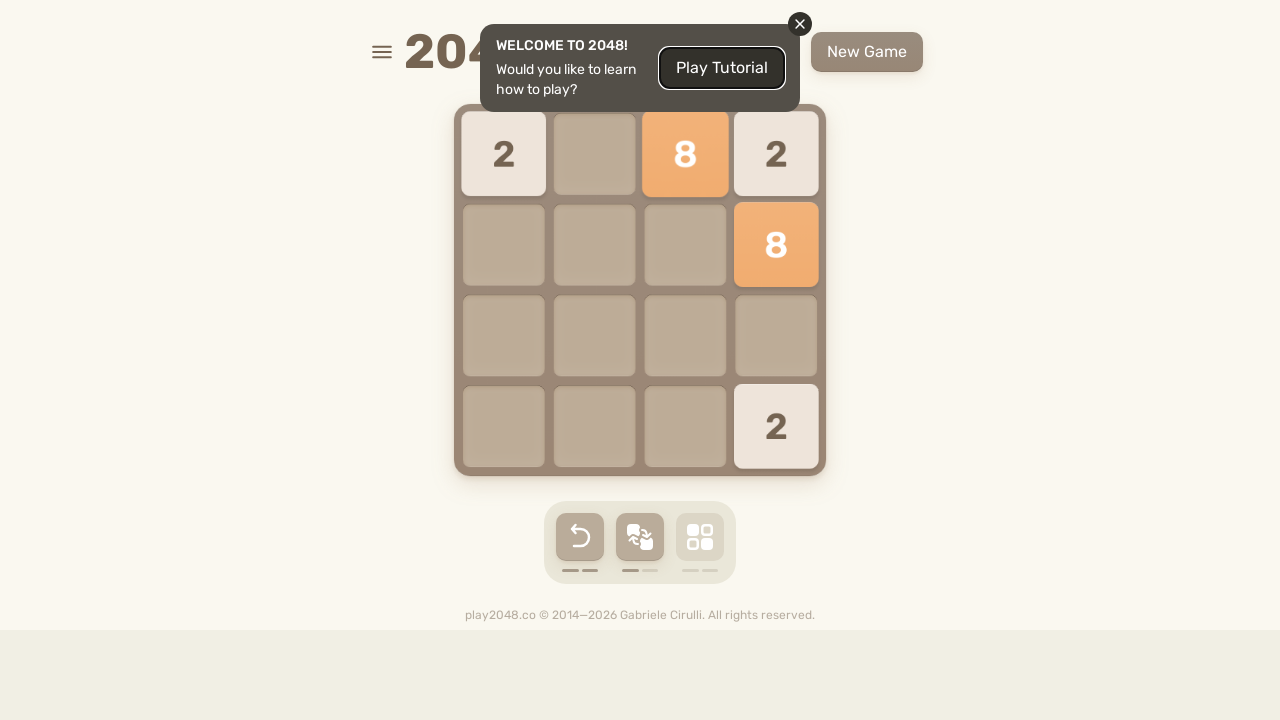

Pressed up arrow key
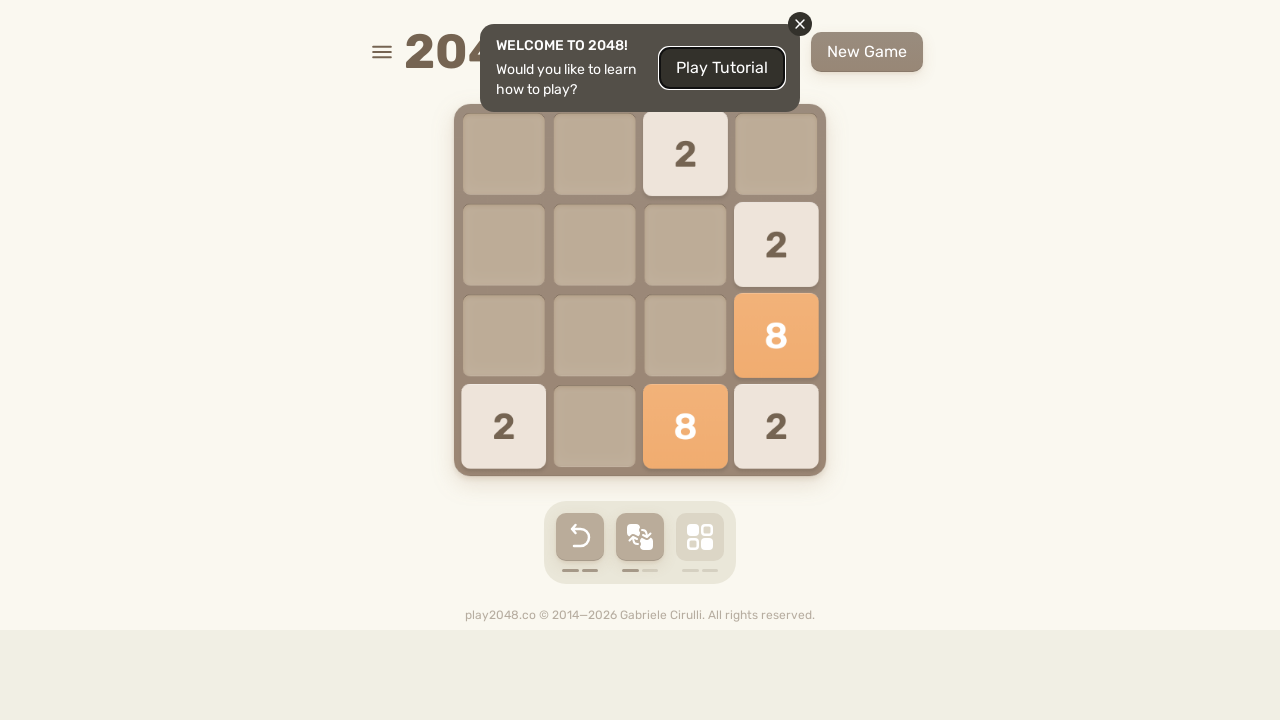

Pressed left arrow key
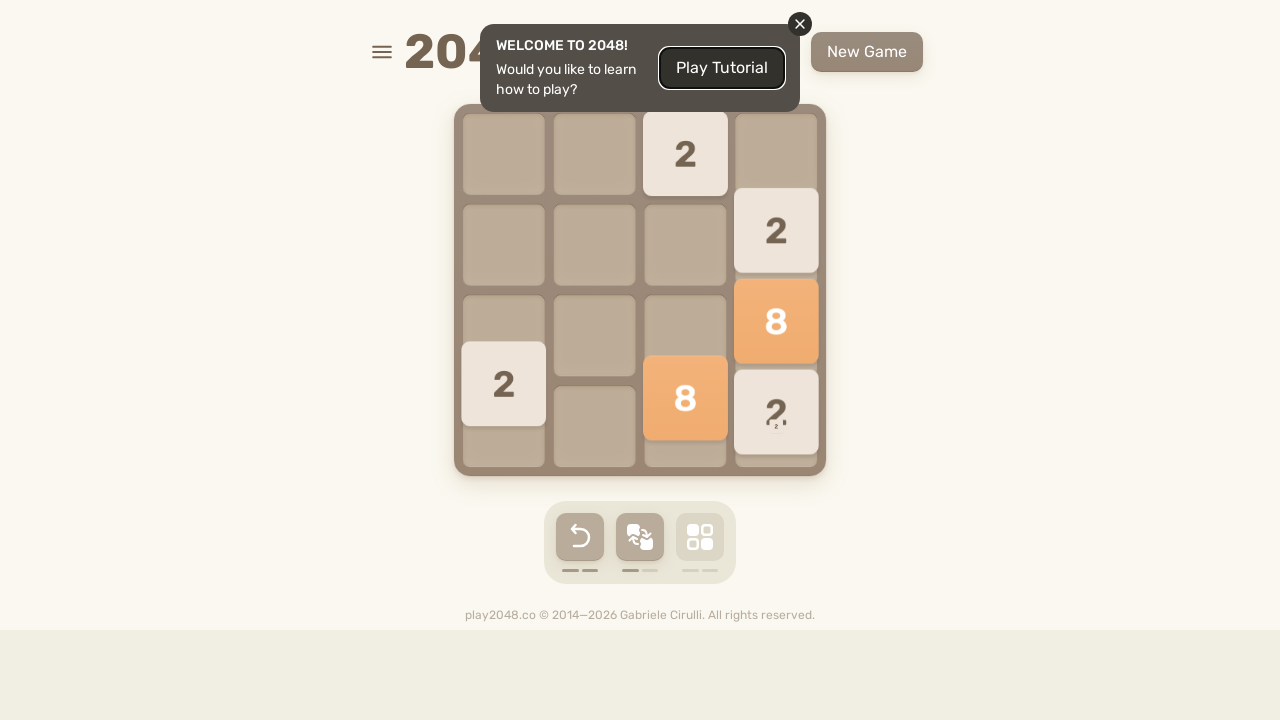

Pressed right arrow key
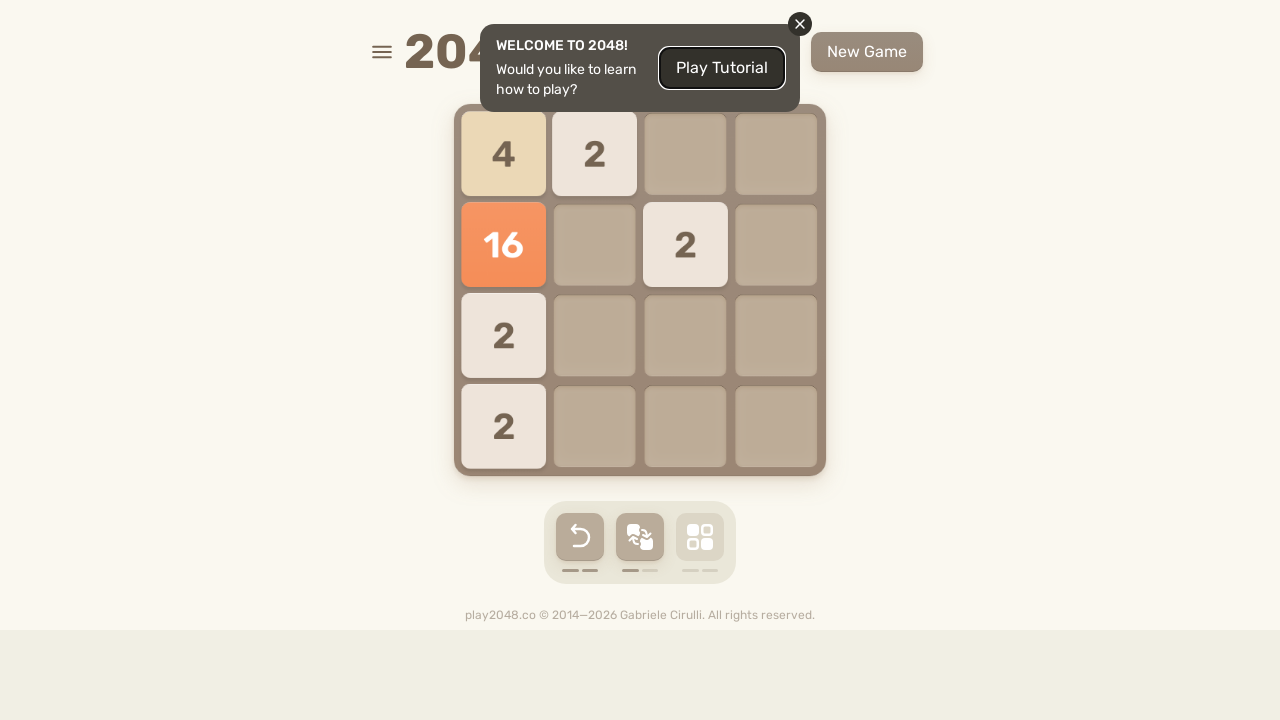

Pressed down arrow key
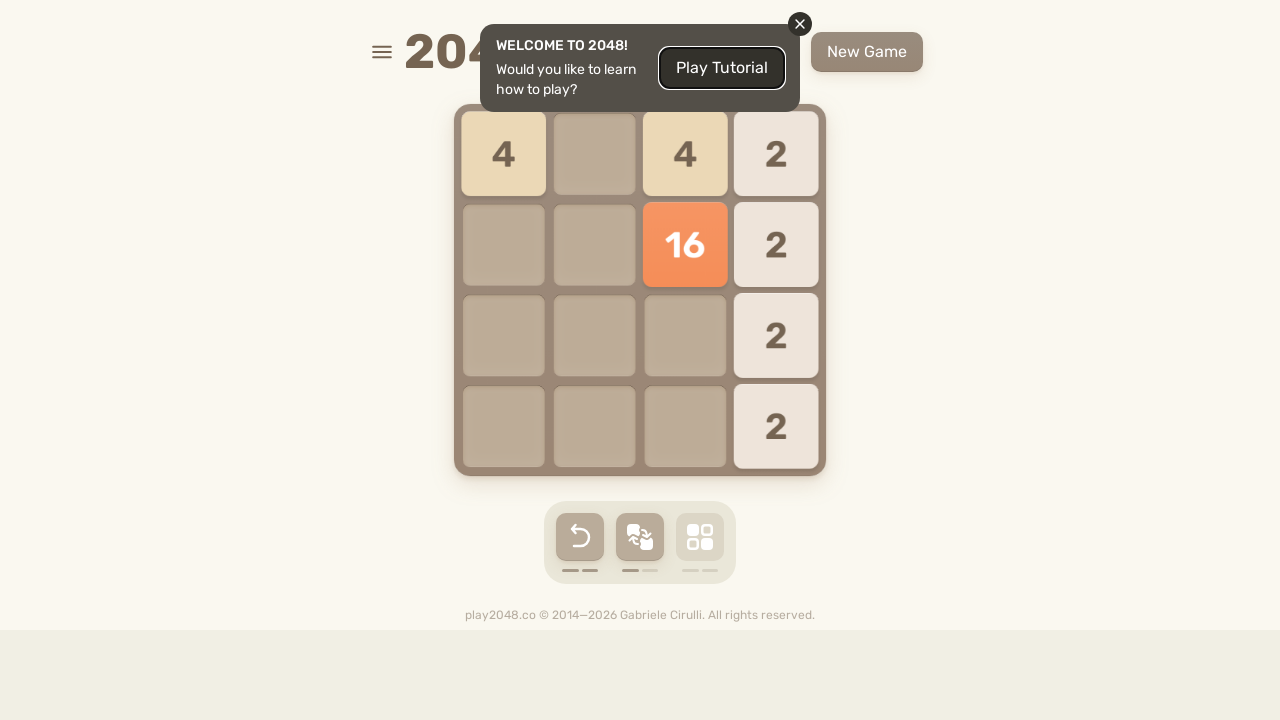

Pressed up arrow key
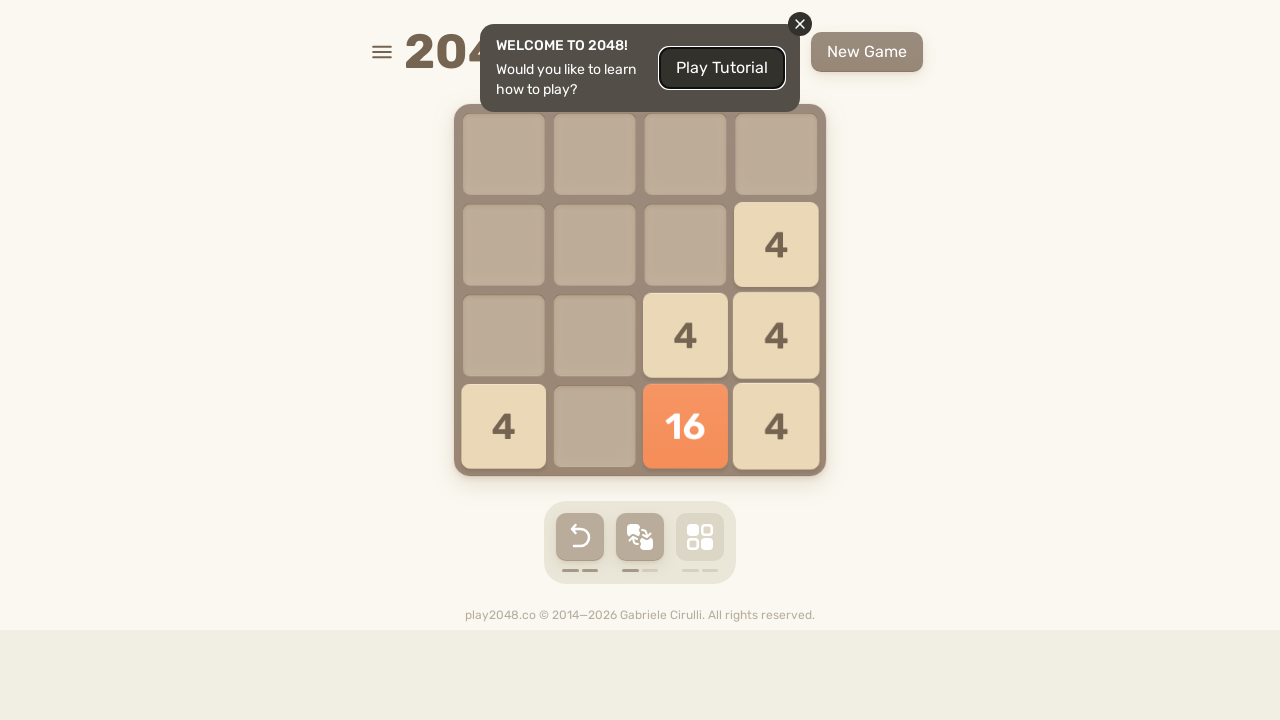

Pressed left arrow key
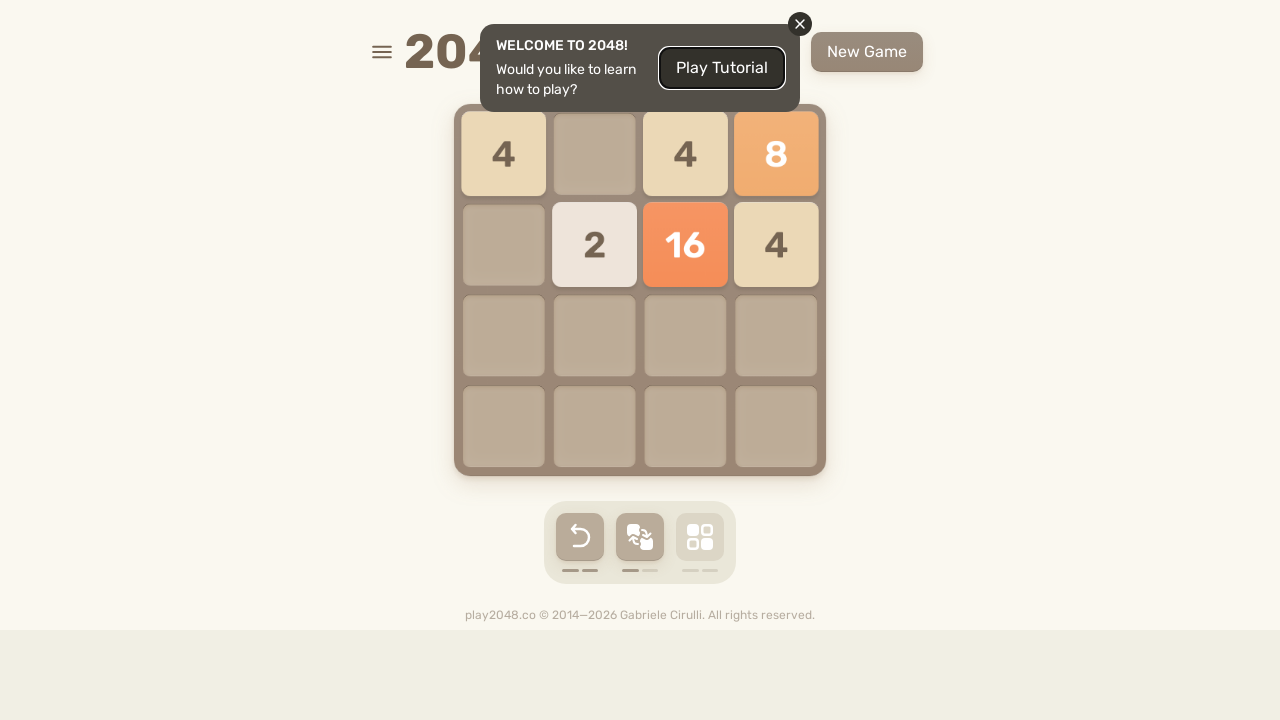

Pressed right arrow key
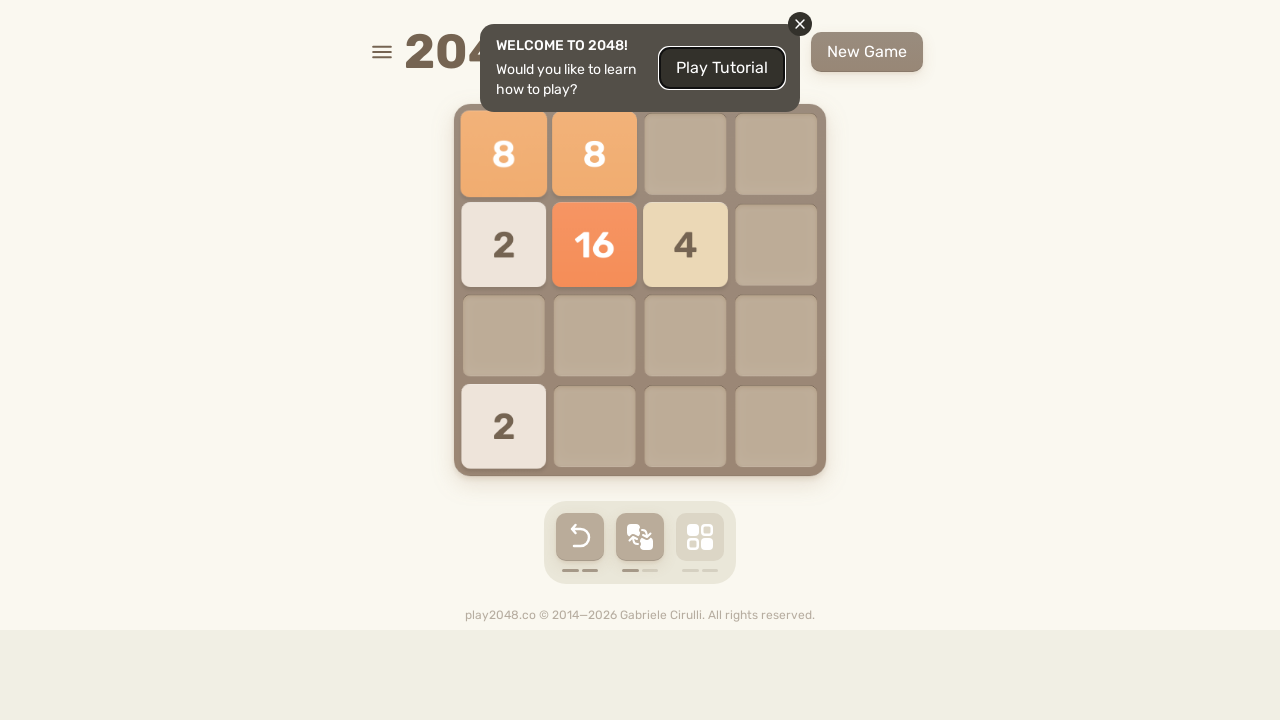

Pressed down arrow key
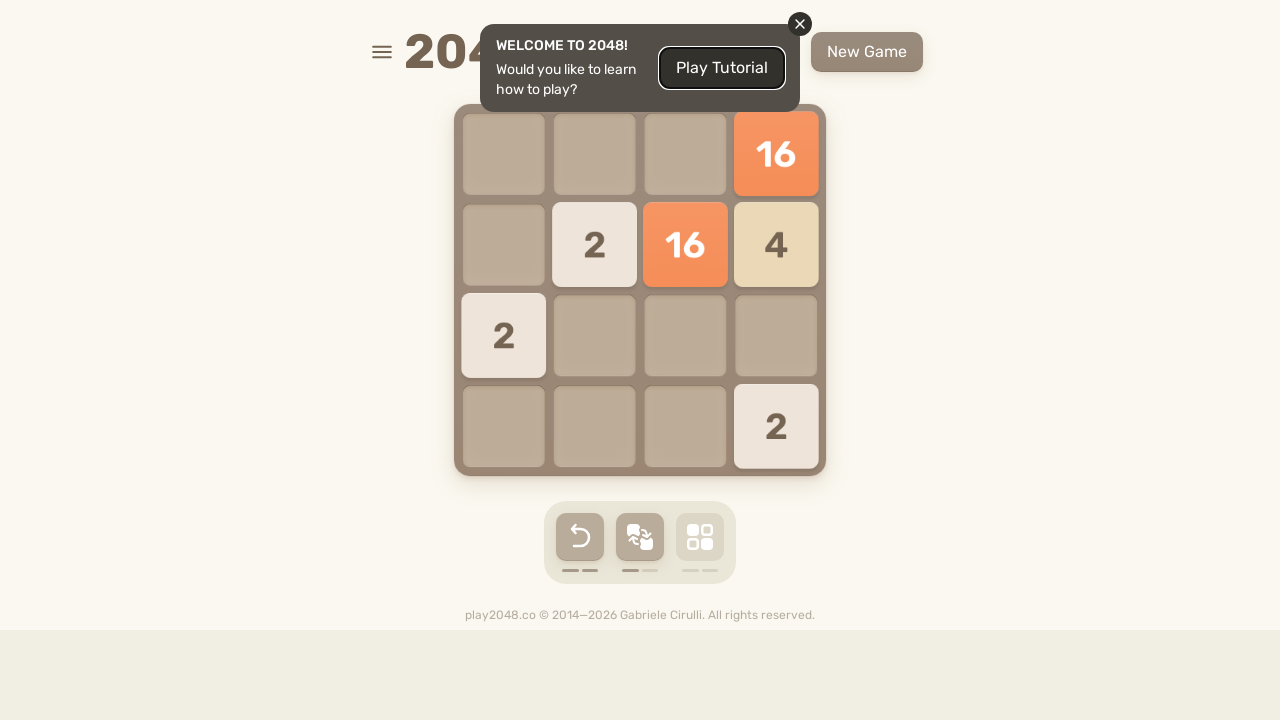

Pressed up arrow key
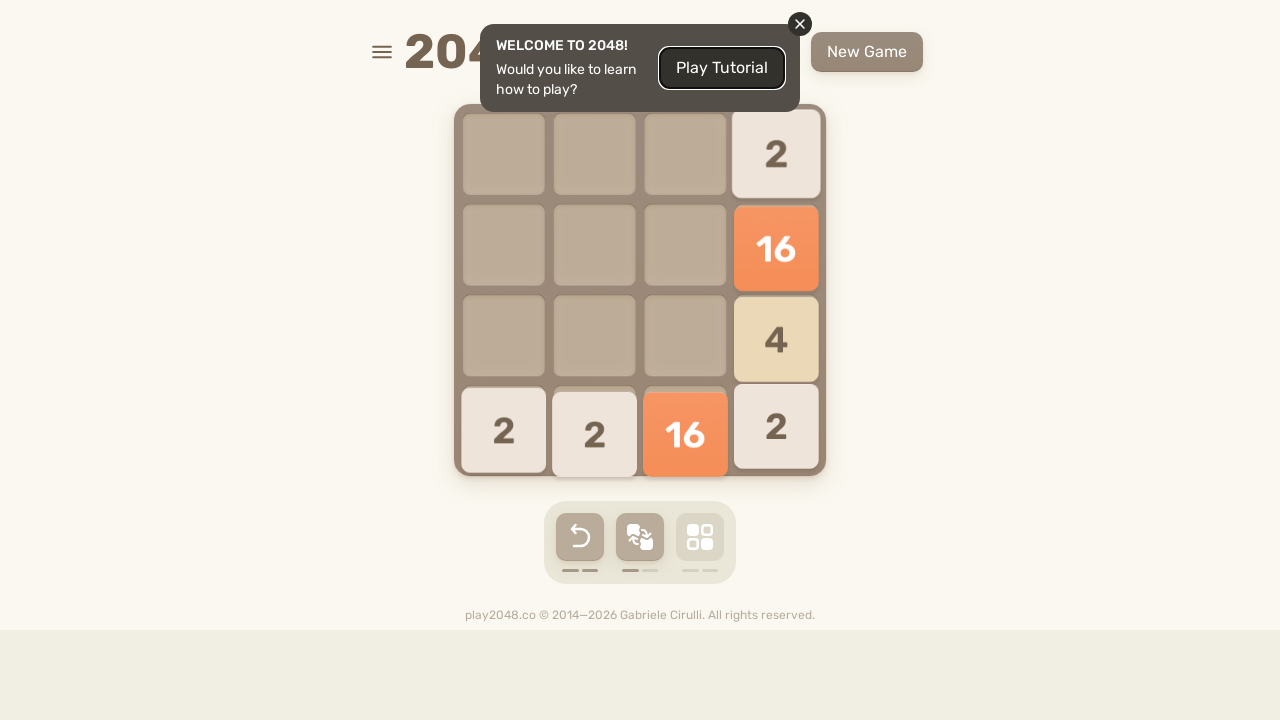

Pressed left arrow key
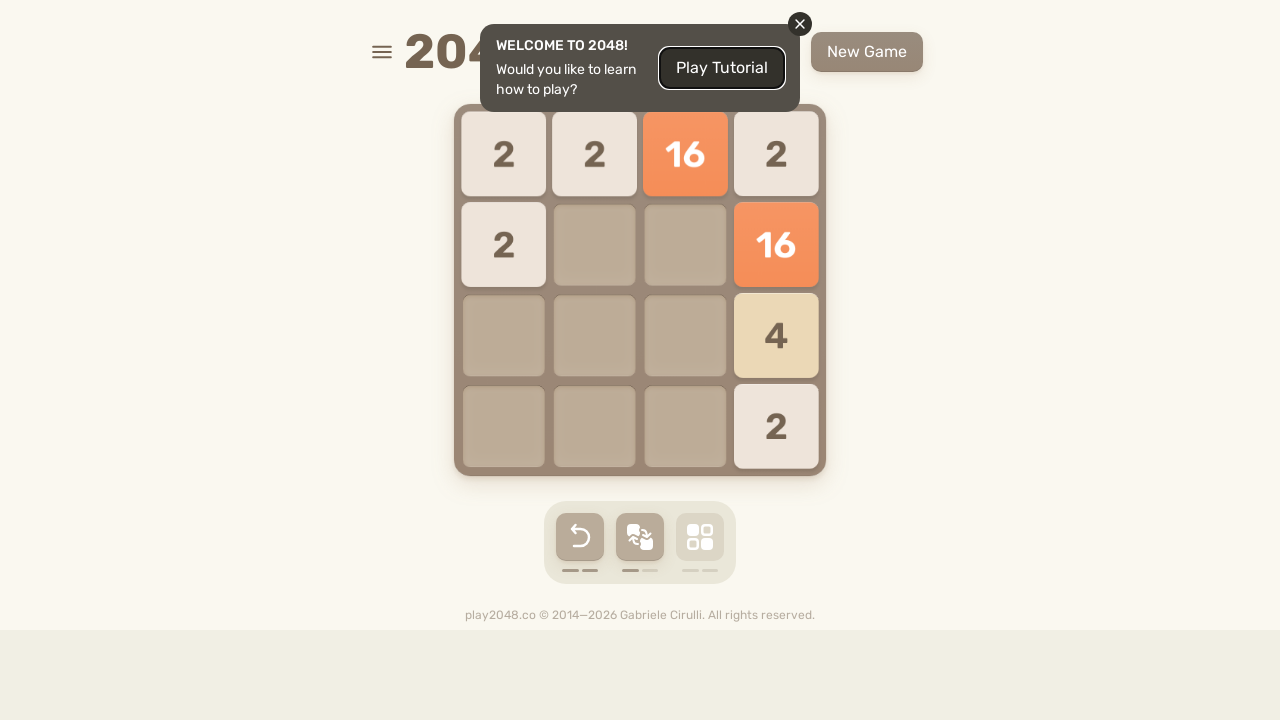

Pressed right arrow key
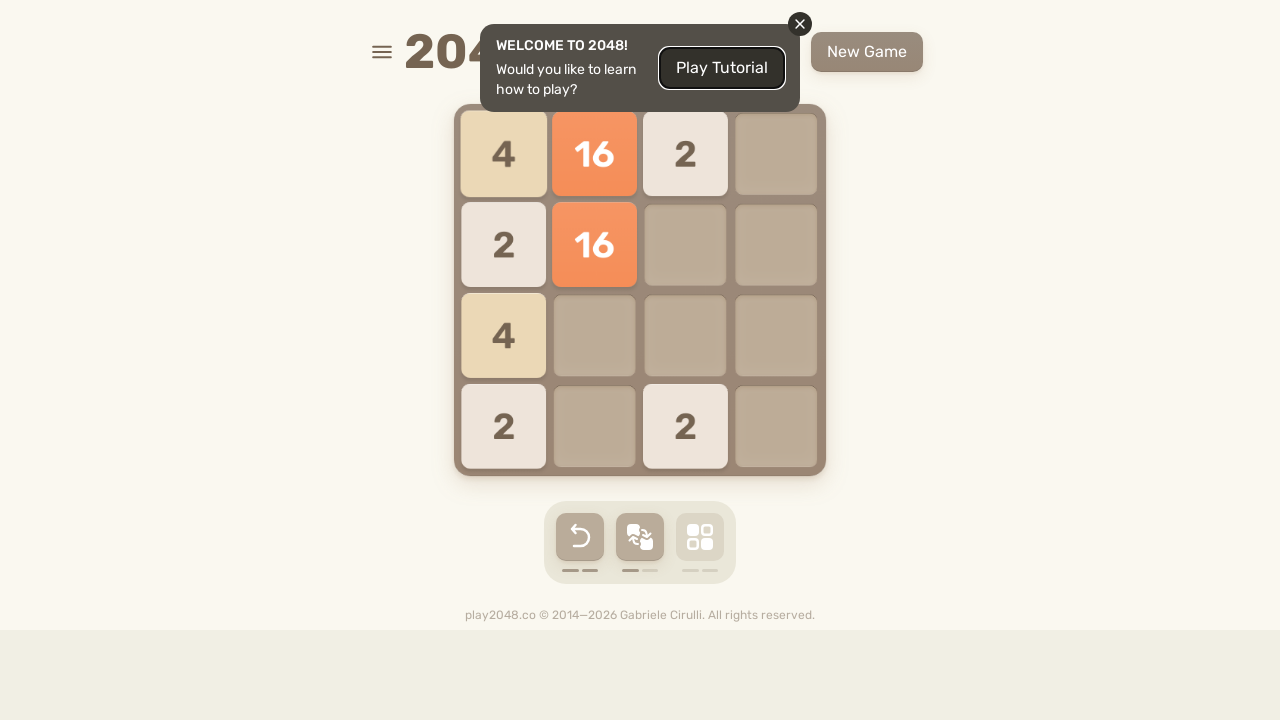

Pressed down arrow key
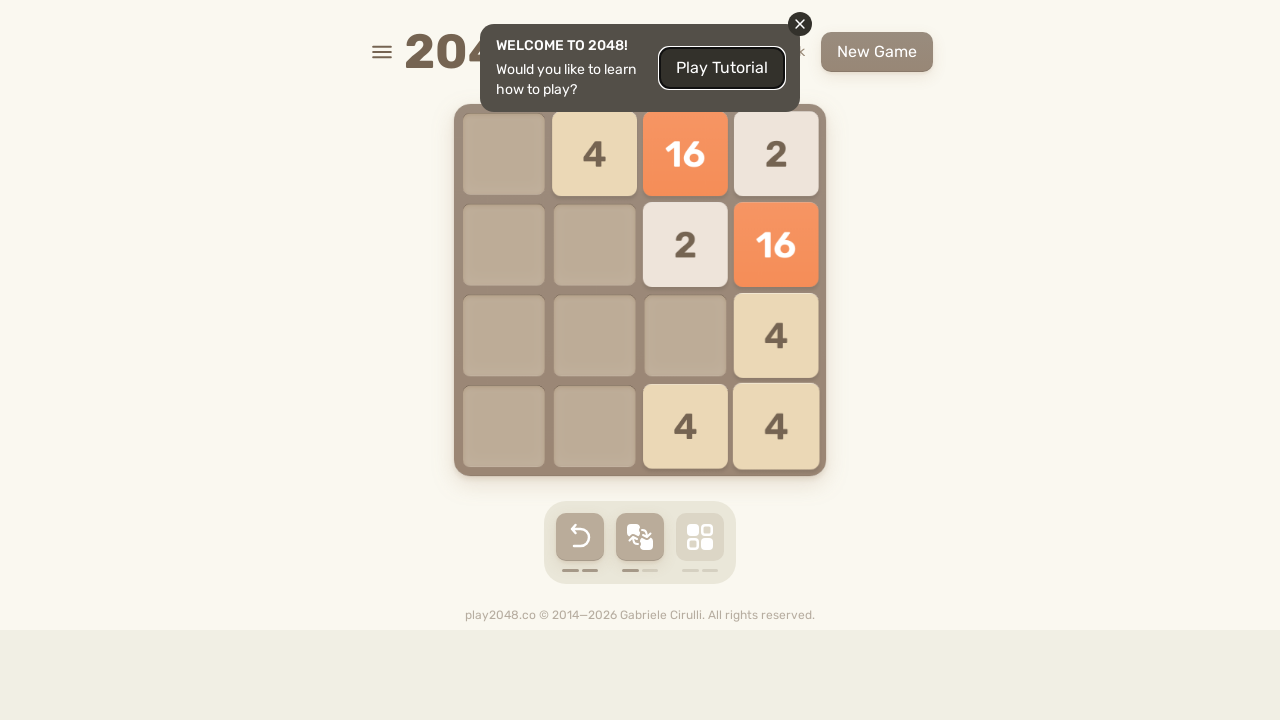

Pressed up arrow key
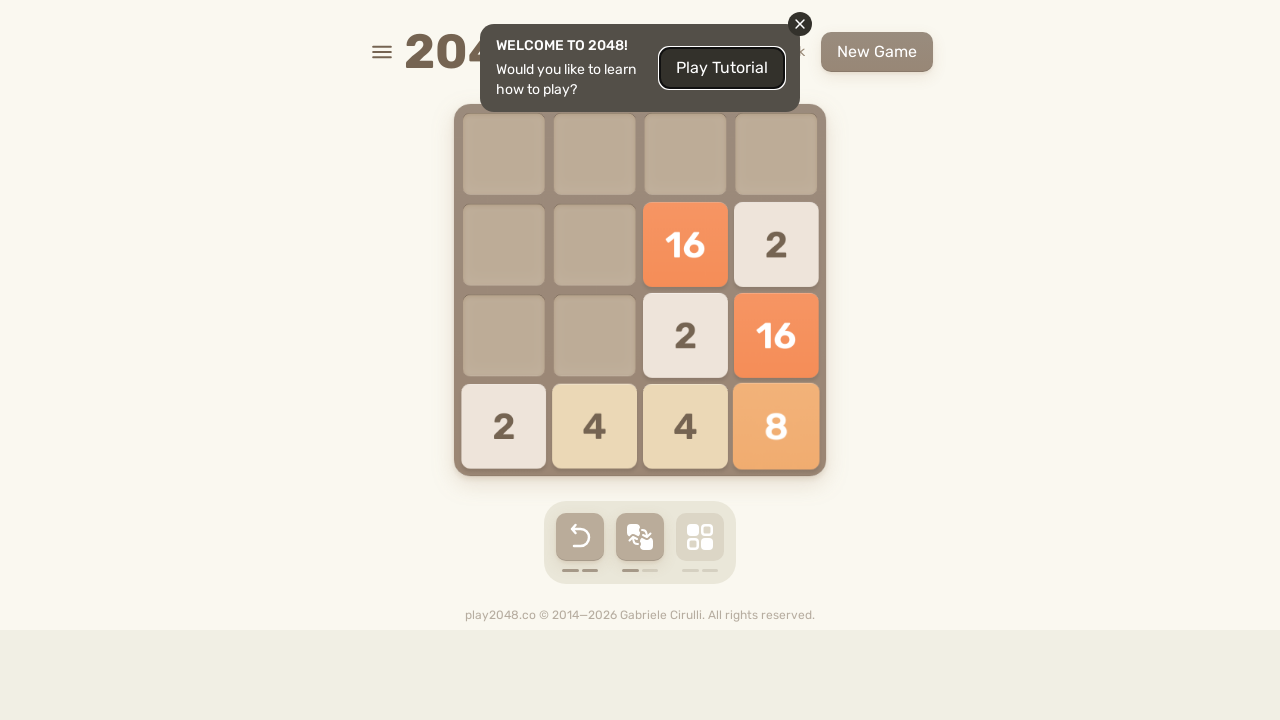

Pressed left arrow key
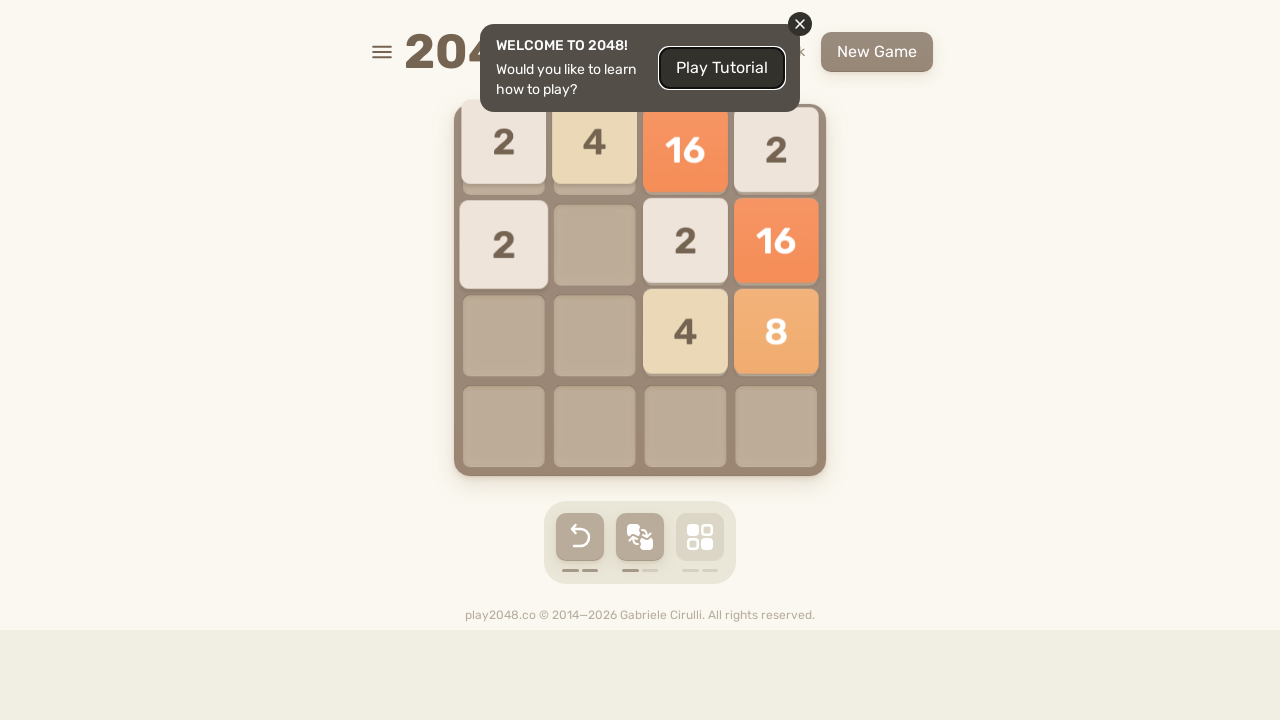

Pressed right arrow key
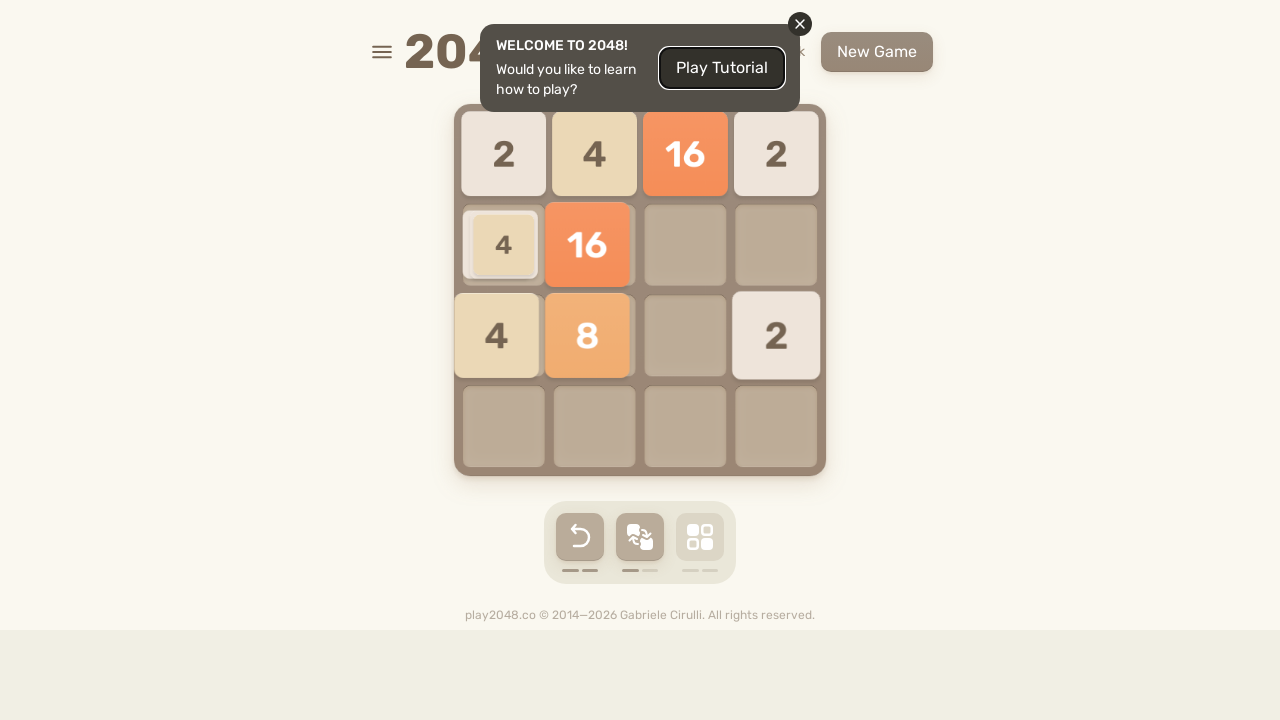

Pressed down arrow key
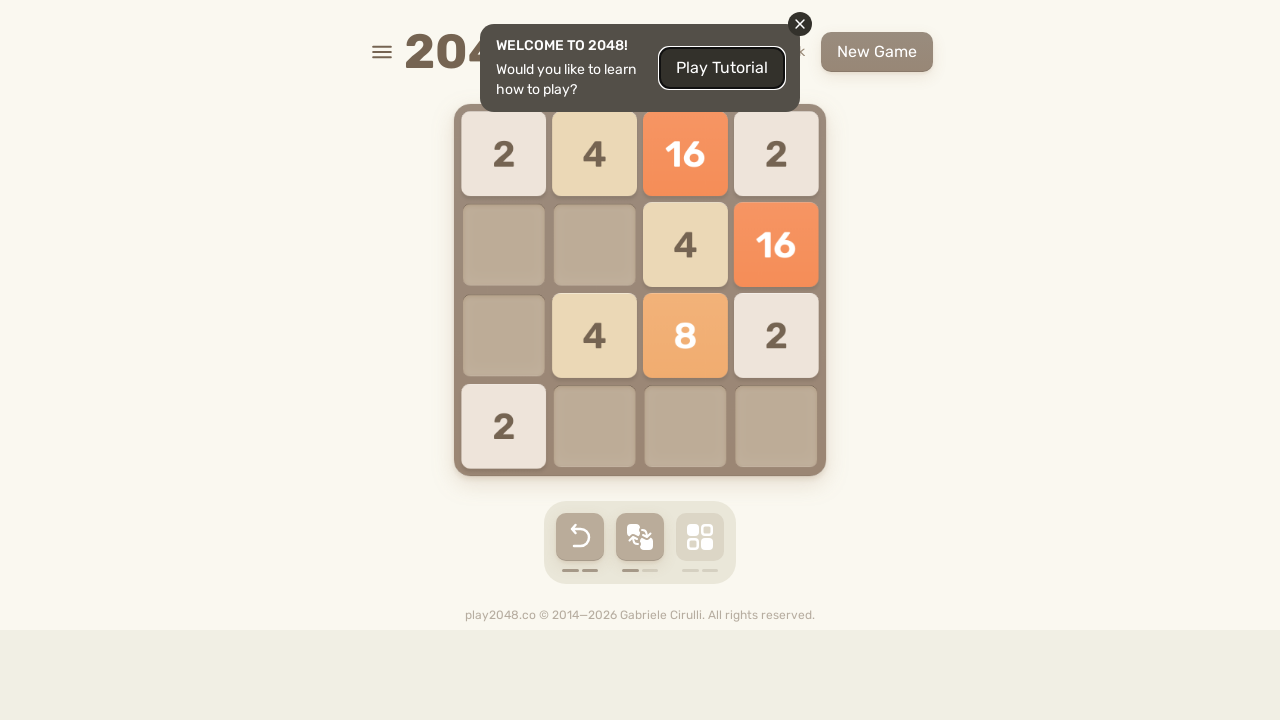

Pressed up arrow key
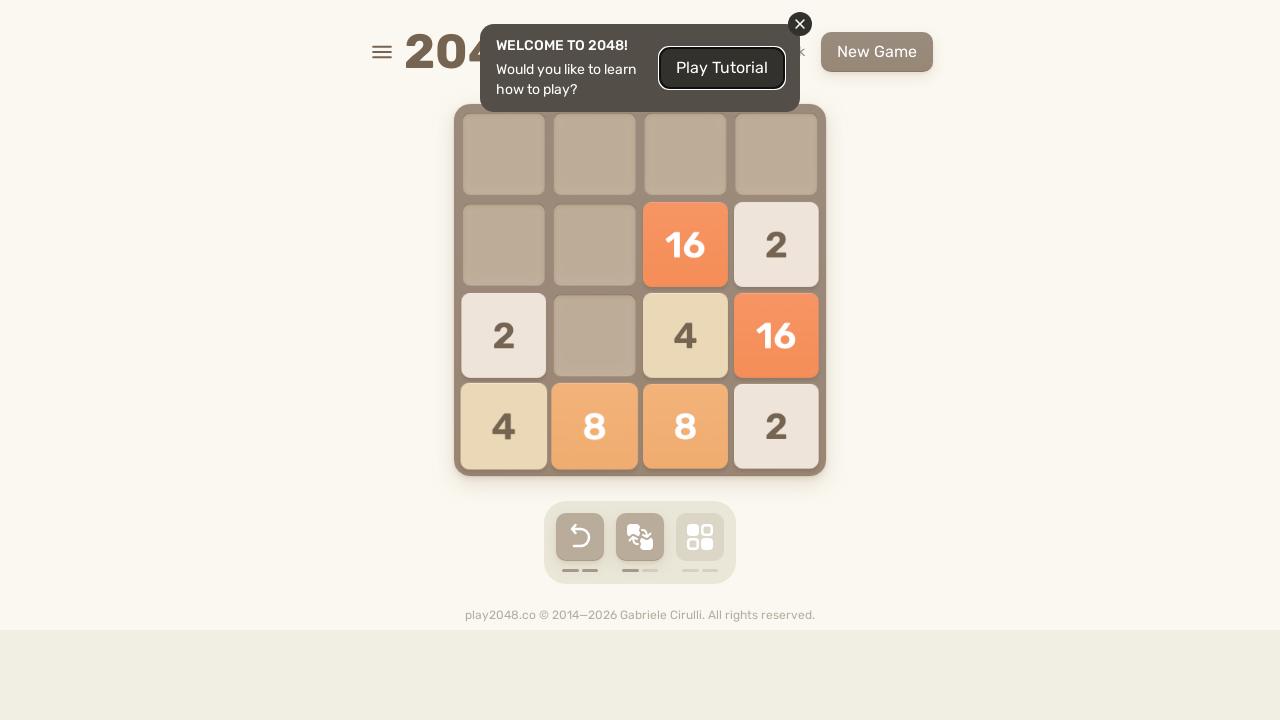

Pressed left arrow key
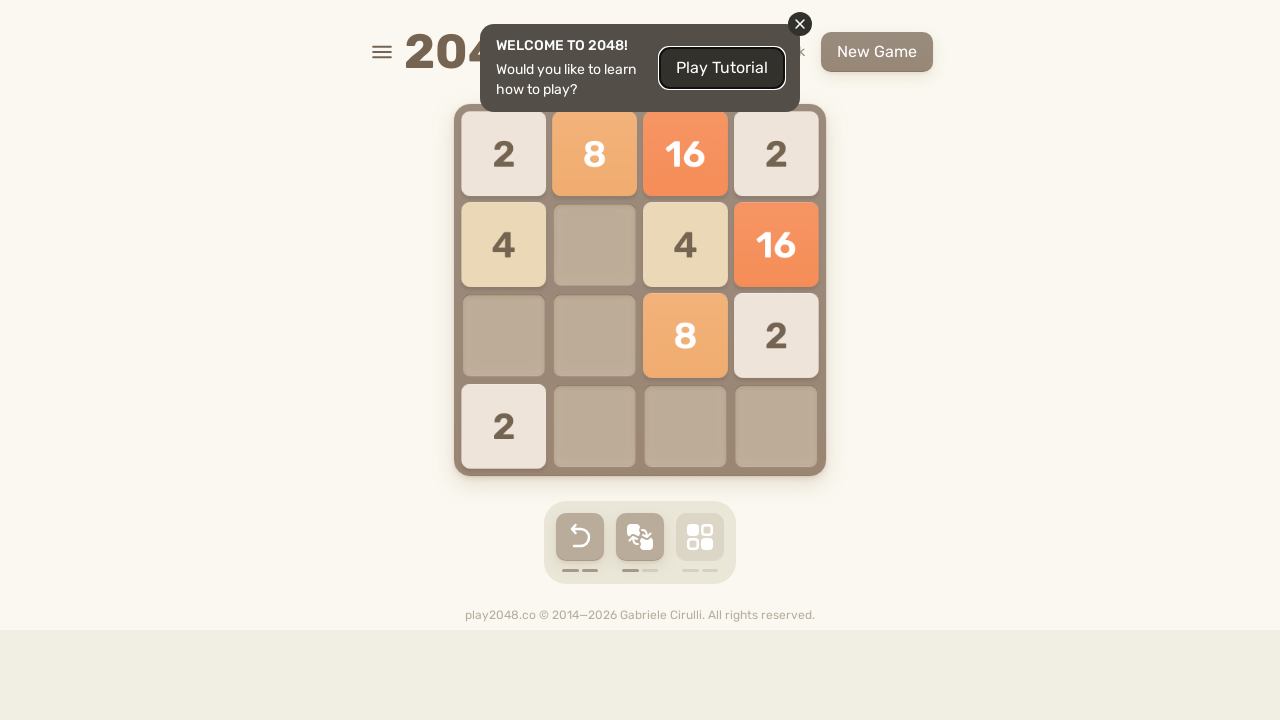

Pressed right arrow key
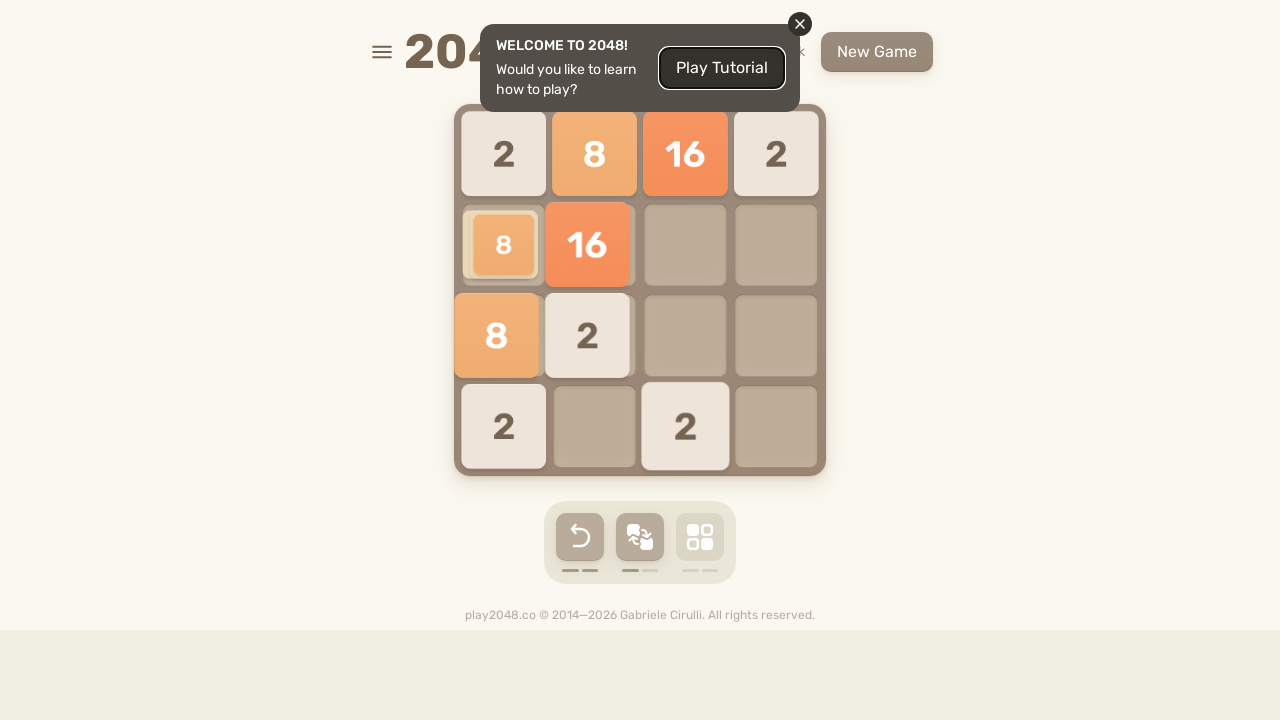

Pressed down arrow key
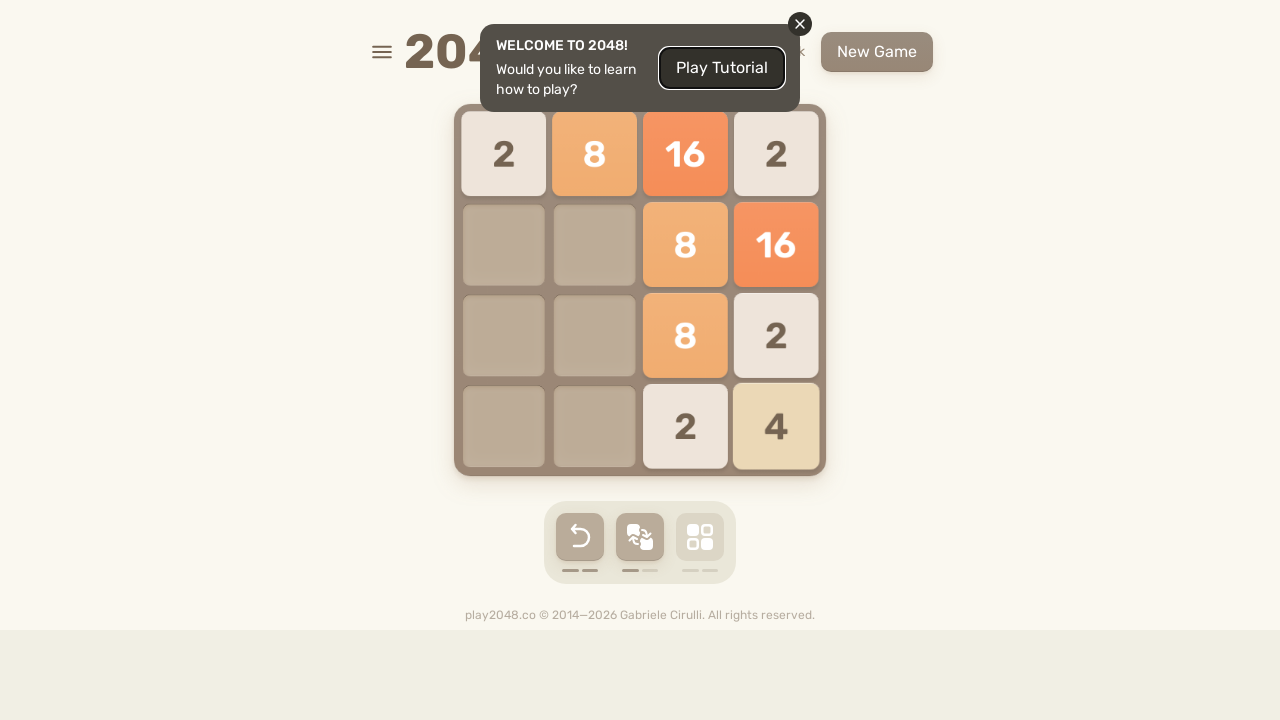

Pressed up arrow key
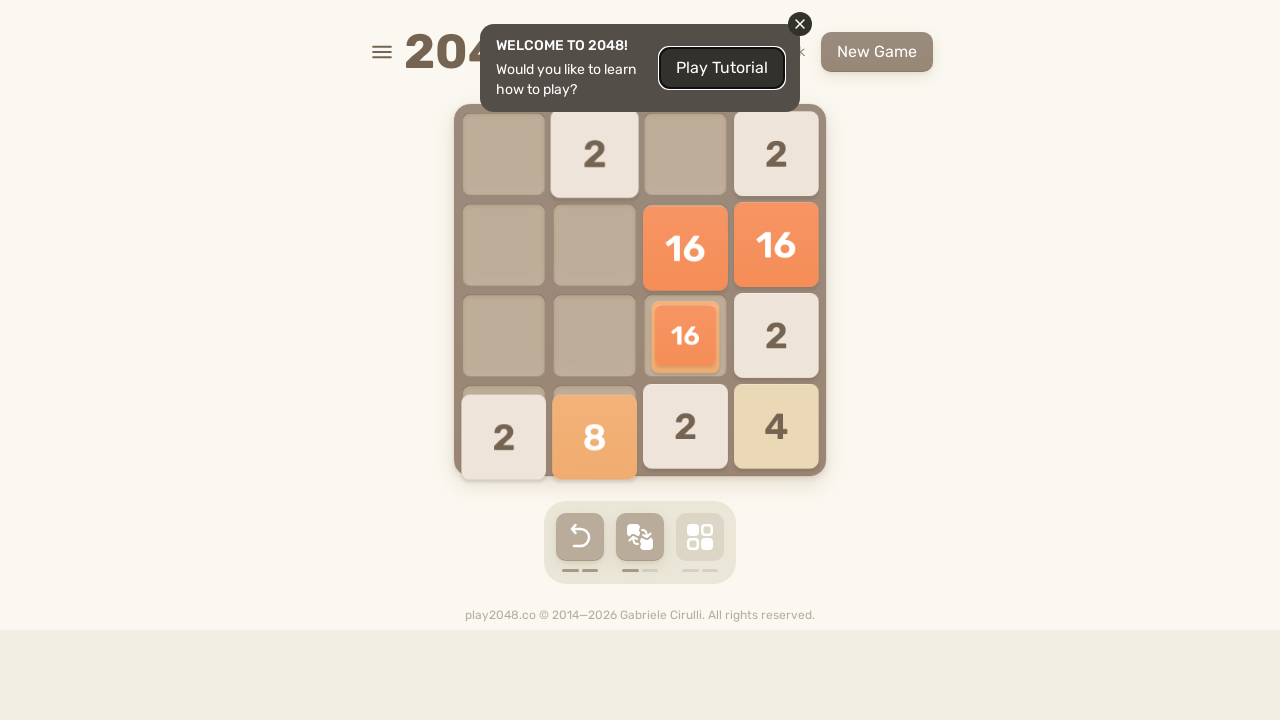

Pressed left arrow key
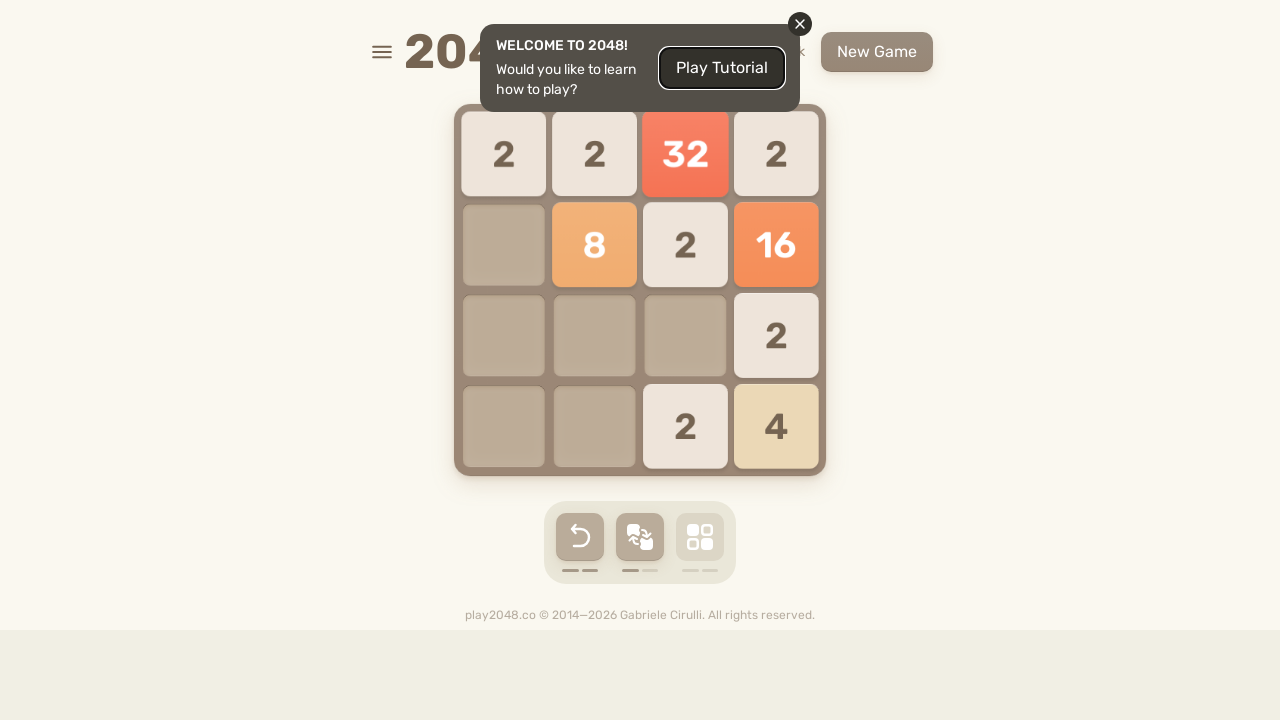

Pressed right arrow key
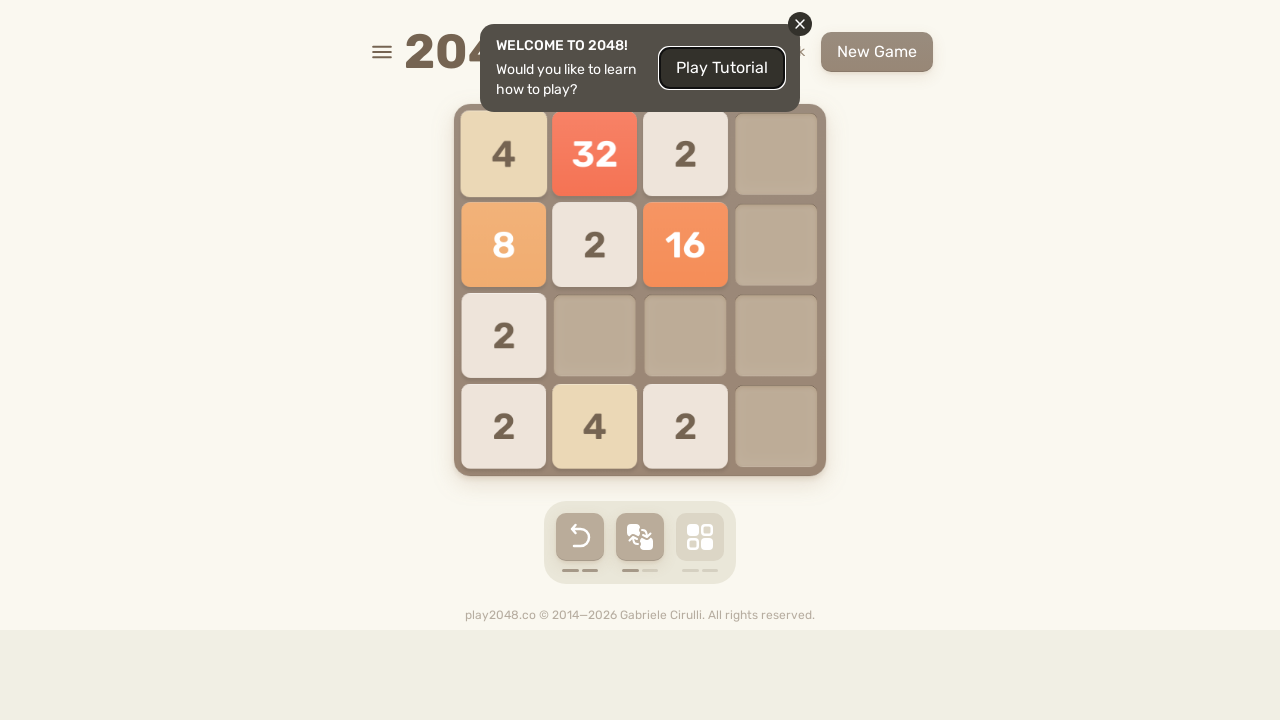

Pressed down arrow key
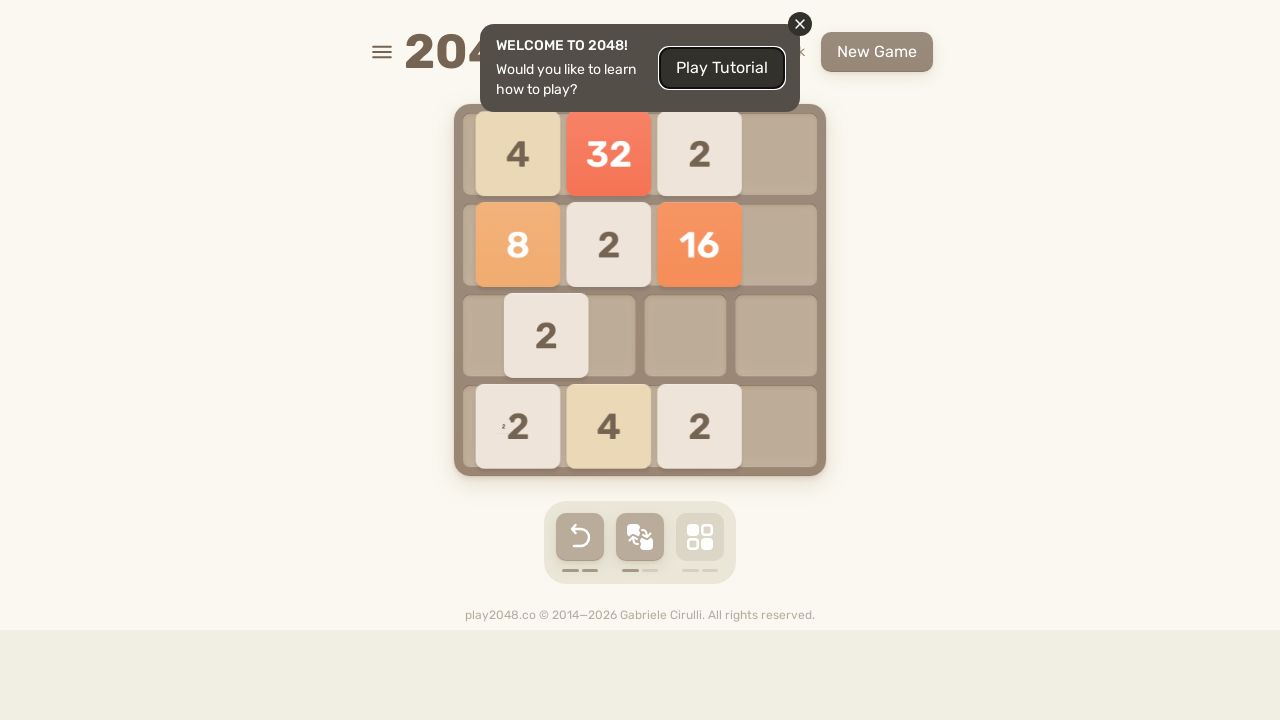

Pressed up arrow key
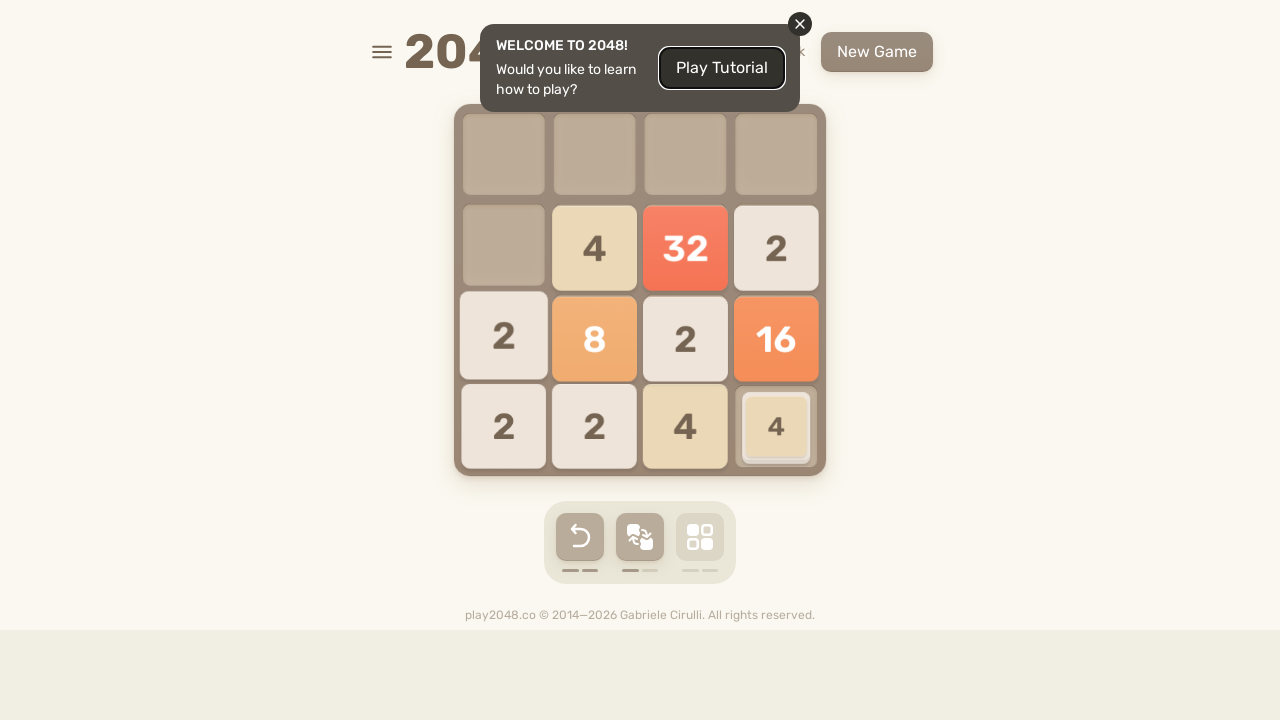

Pressed left arrow key
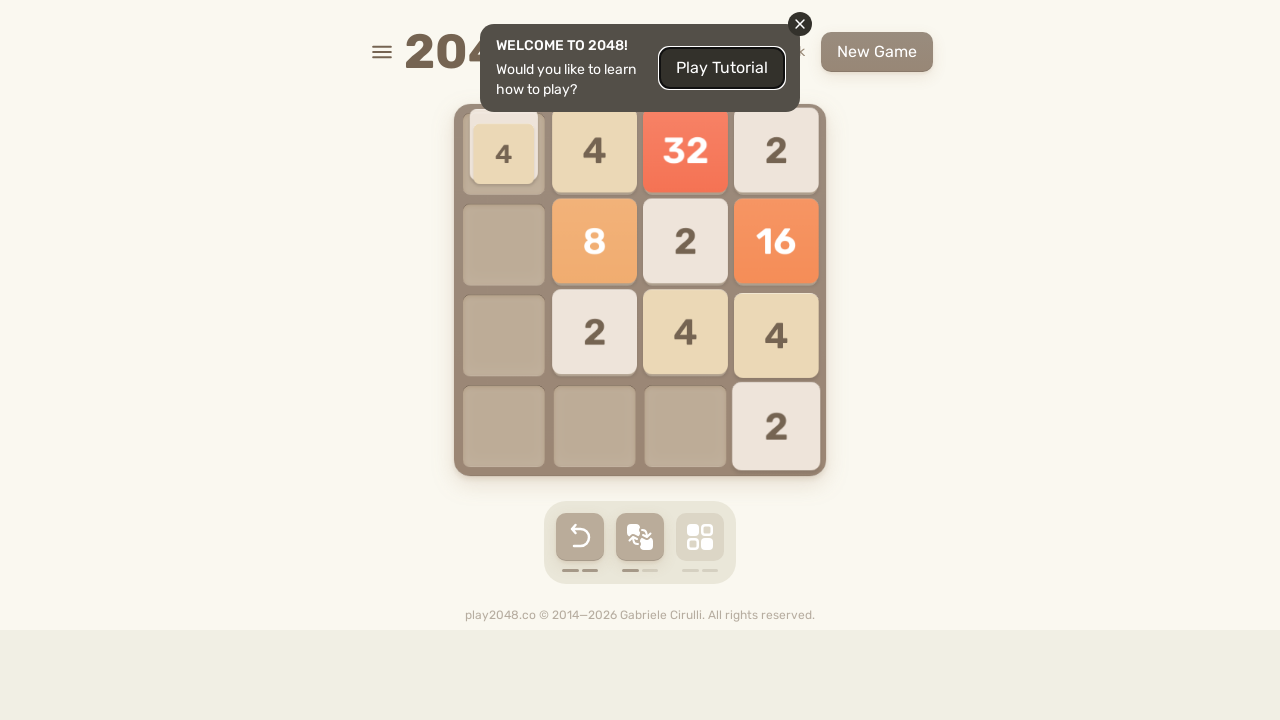

Pressed right arrow key
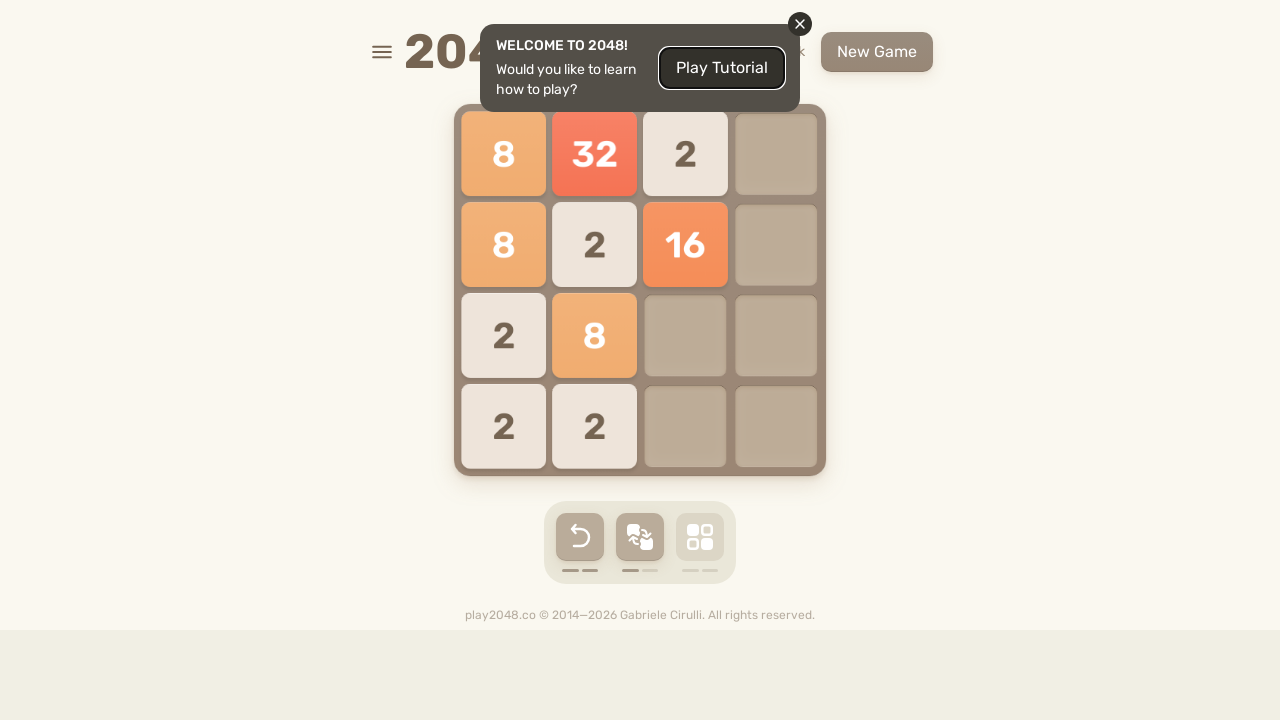

Pressed down arrow key
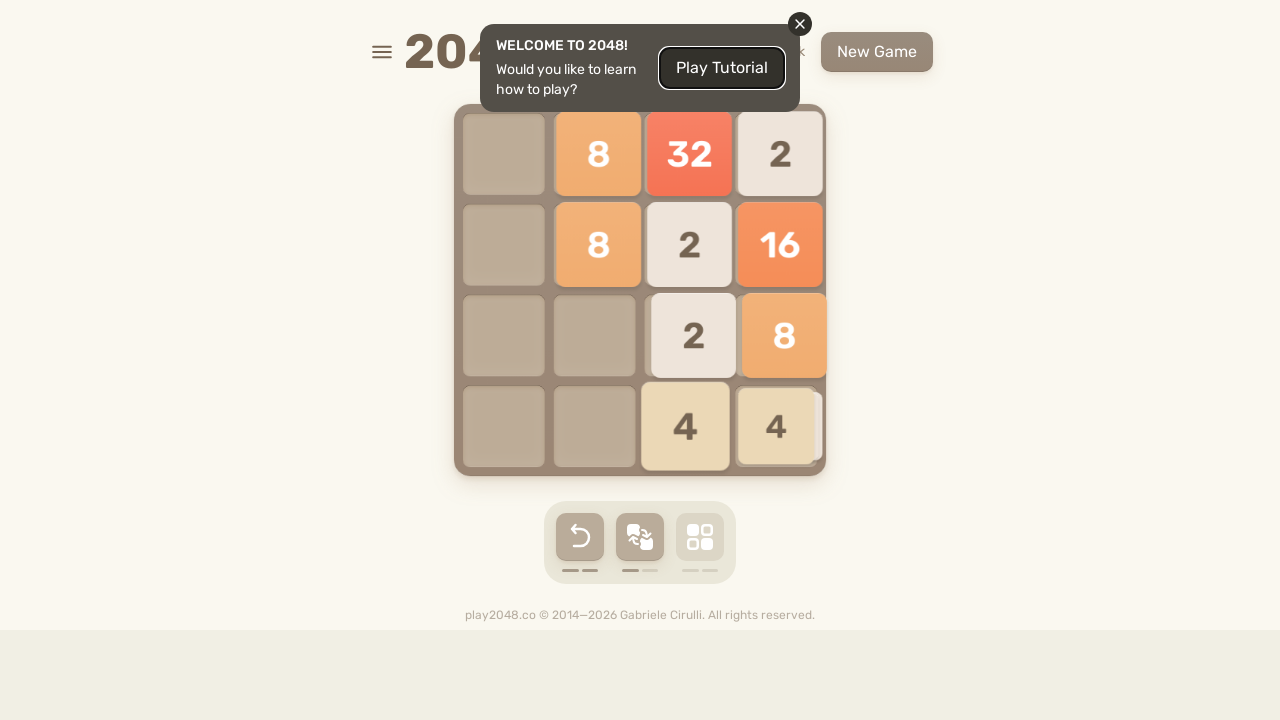

Pressed up arrow key
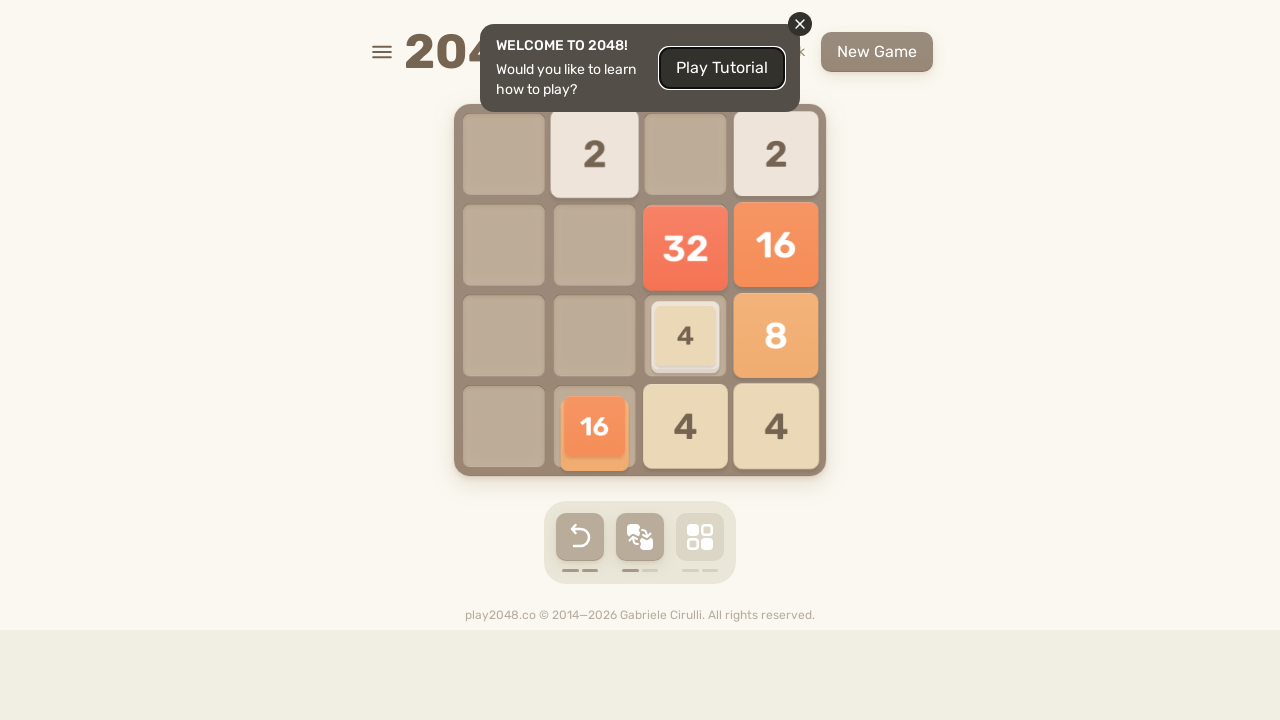

Pressed left arrow key
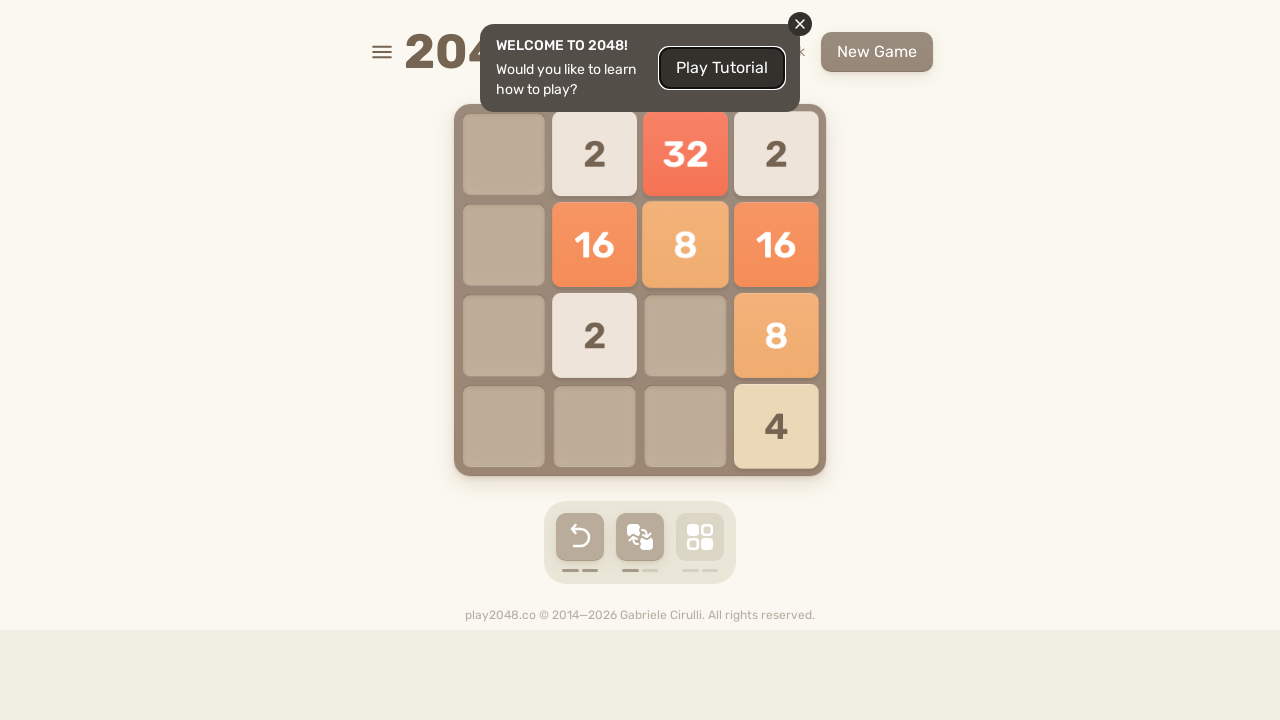

Pressed right arrow key
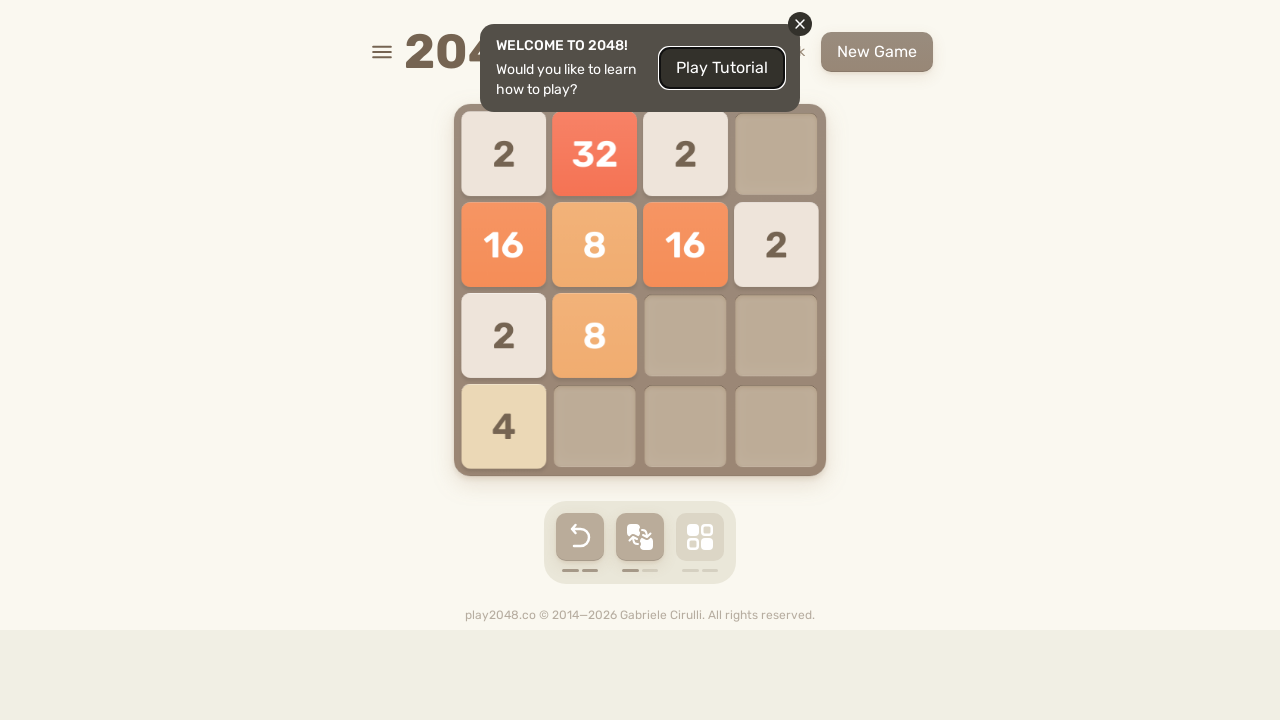

Pressed down arrow key
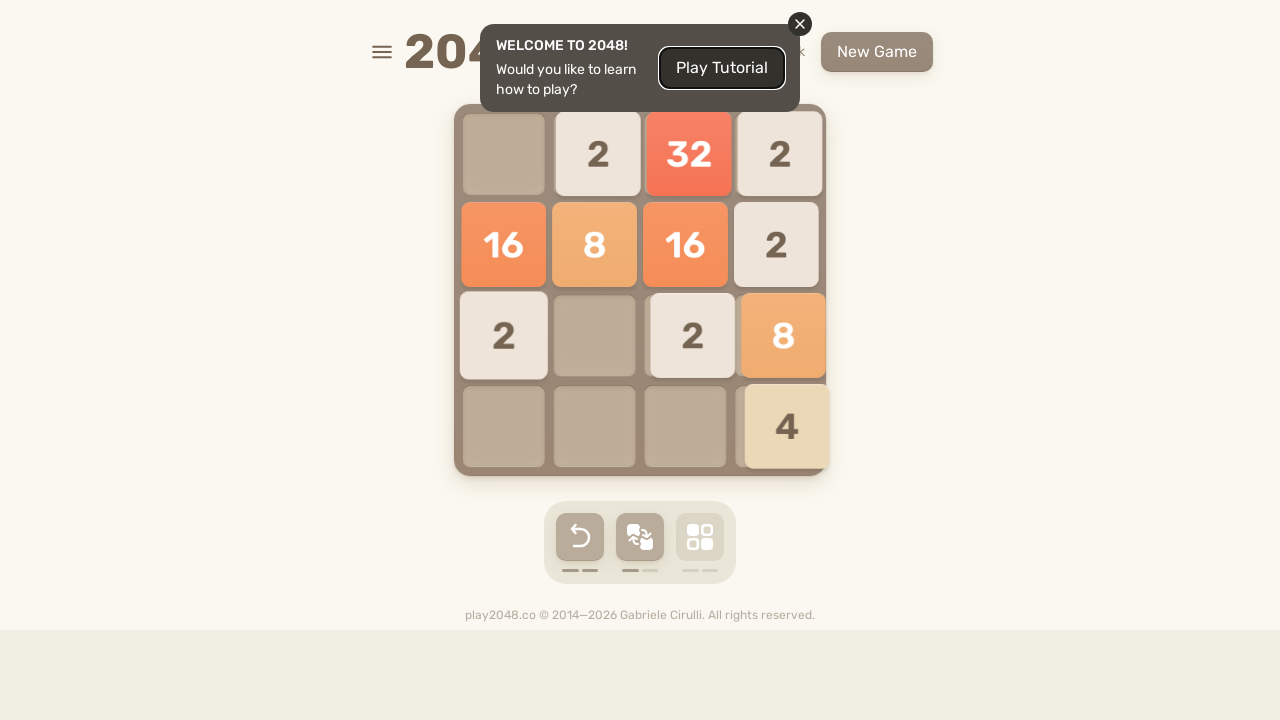

Pressed up arrow key
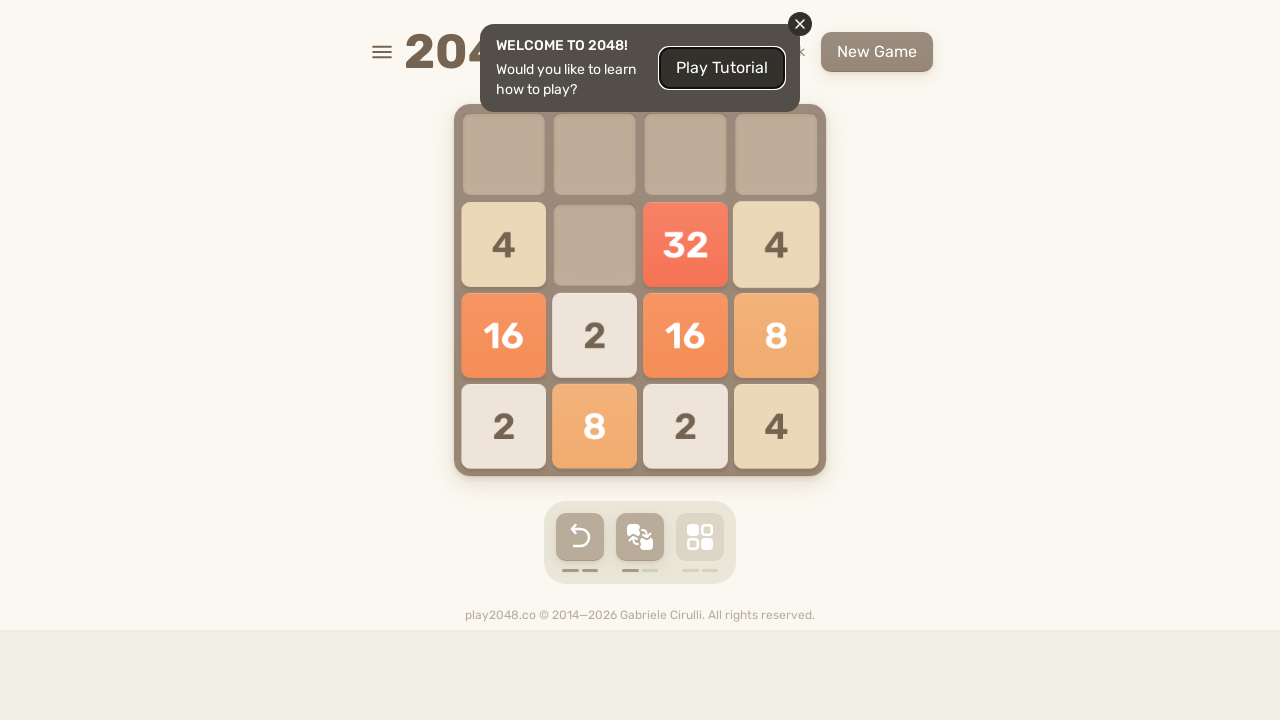

Pressed left arrow key
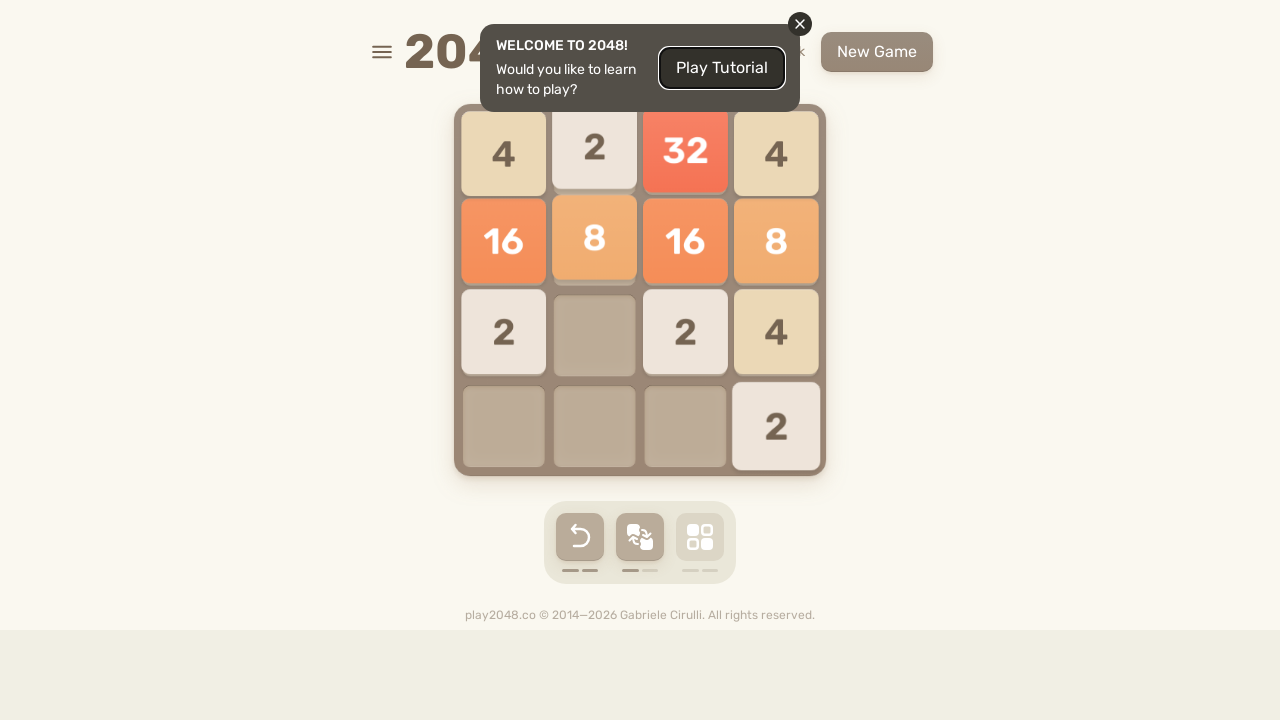

Pressed right arrow key
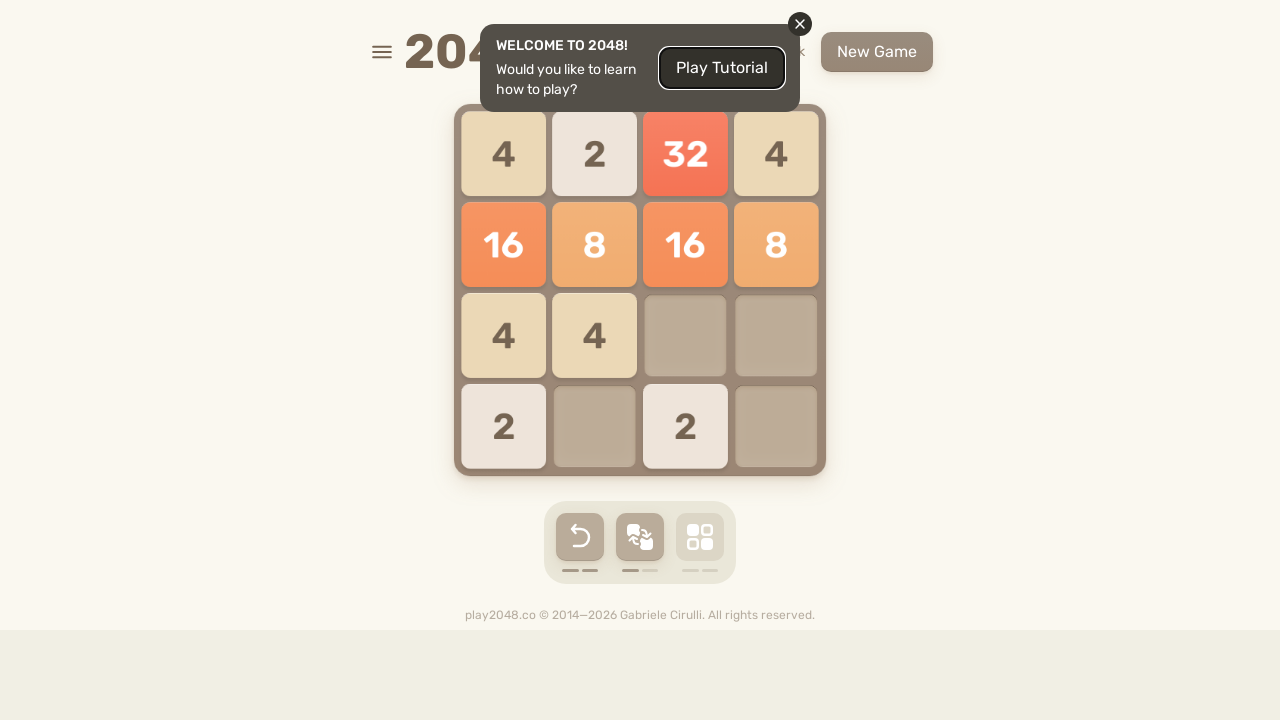

Pressed down arrow key
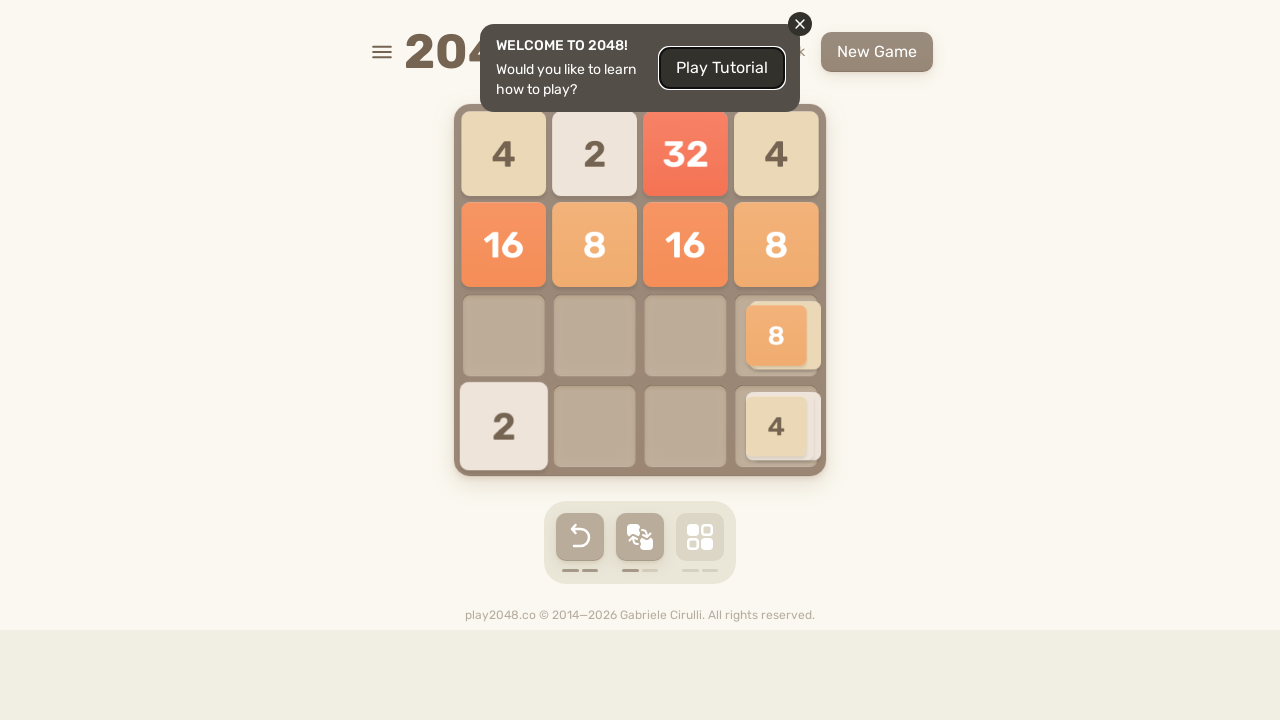

Pressed up arrow key
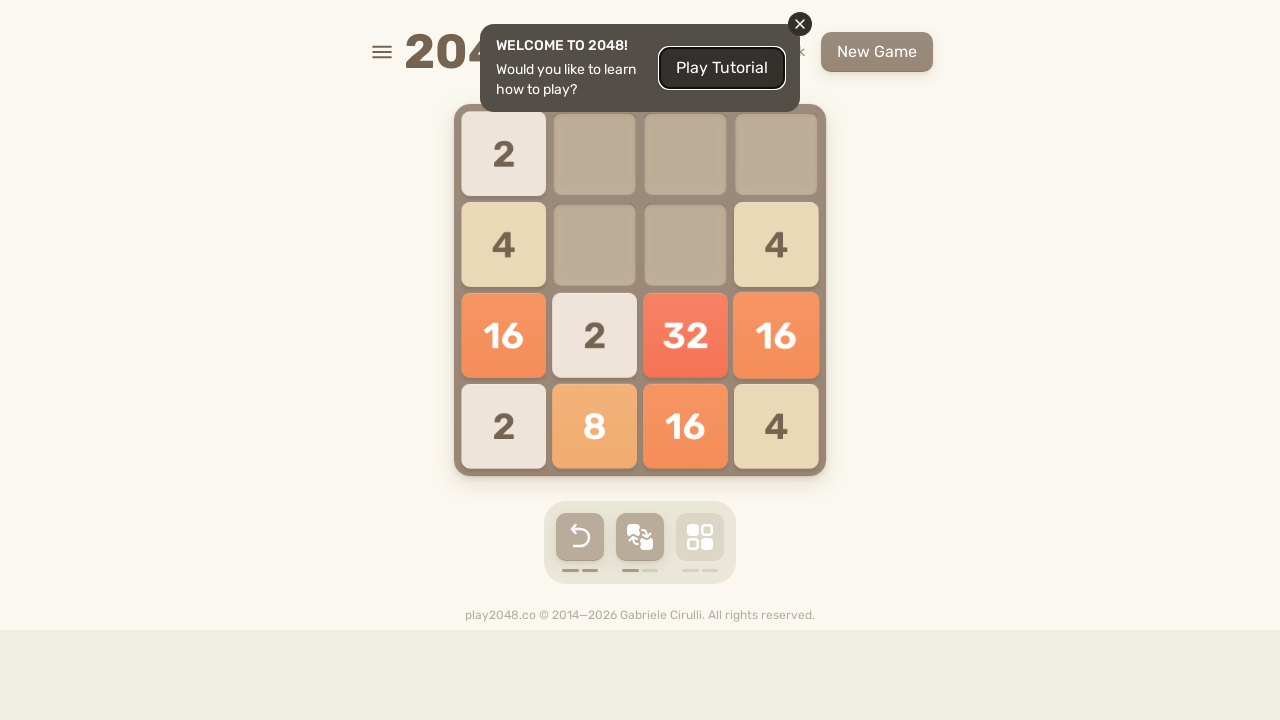

Pressed left arrow key
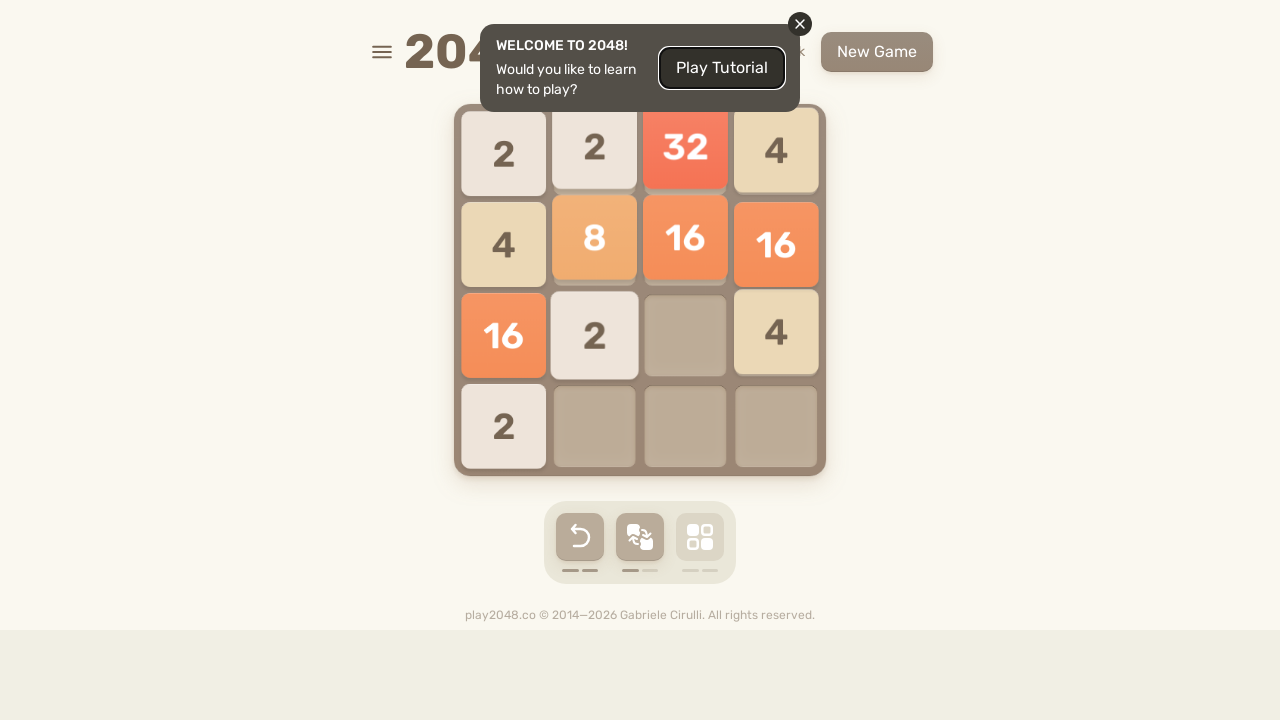

Pressed right arrow key
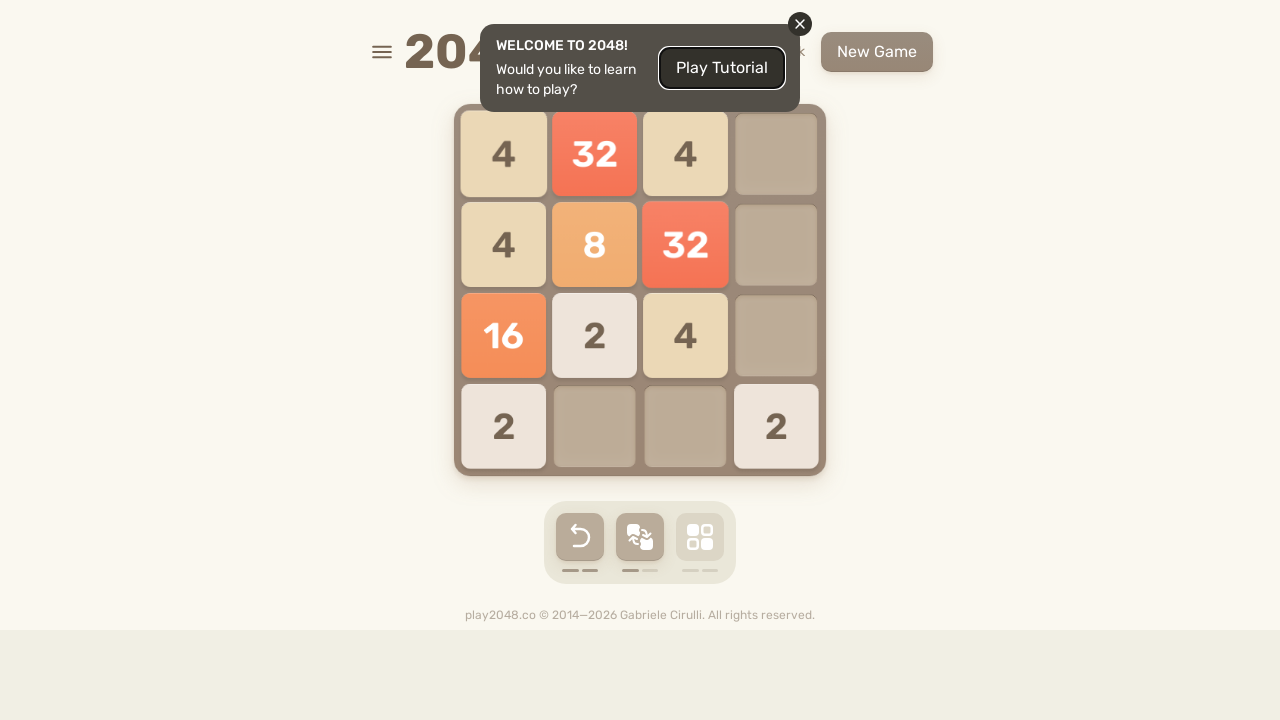

Pressed down arrow key
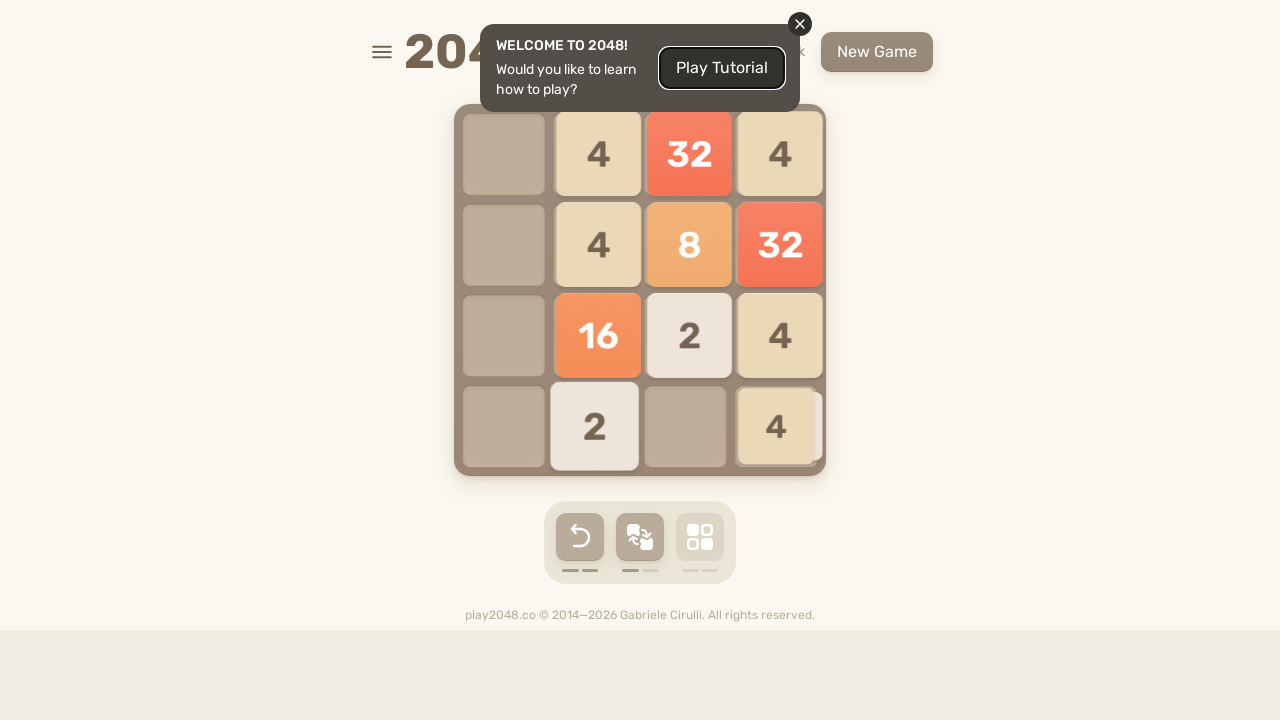

Pressed up arrow key
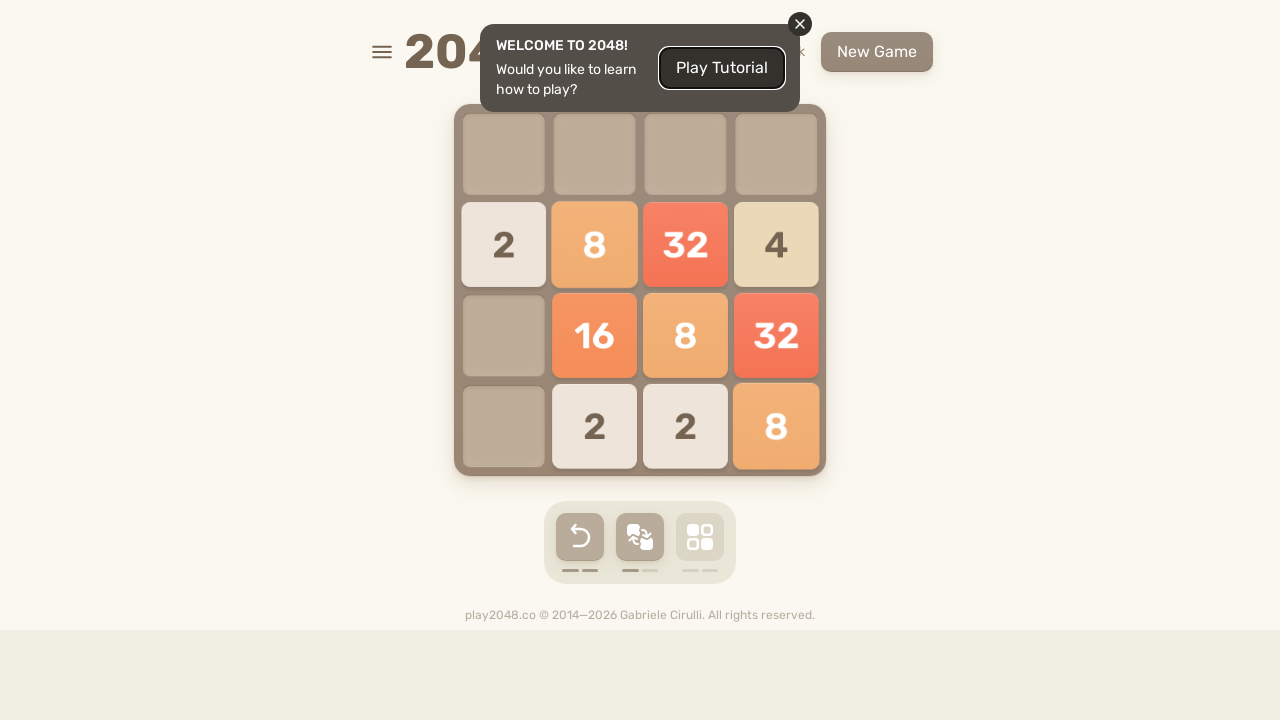

Pressed left arrow key
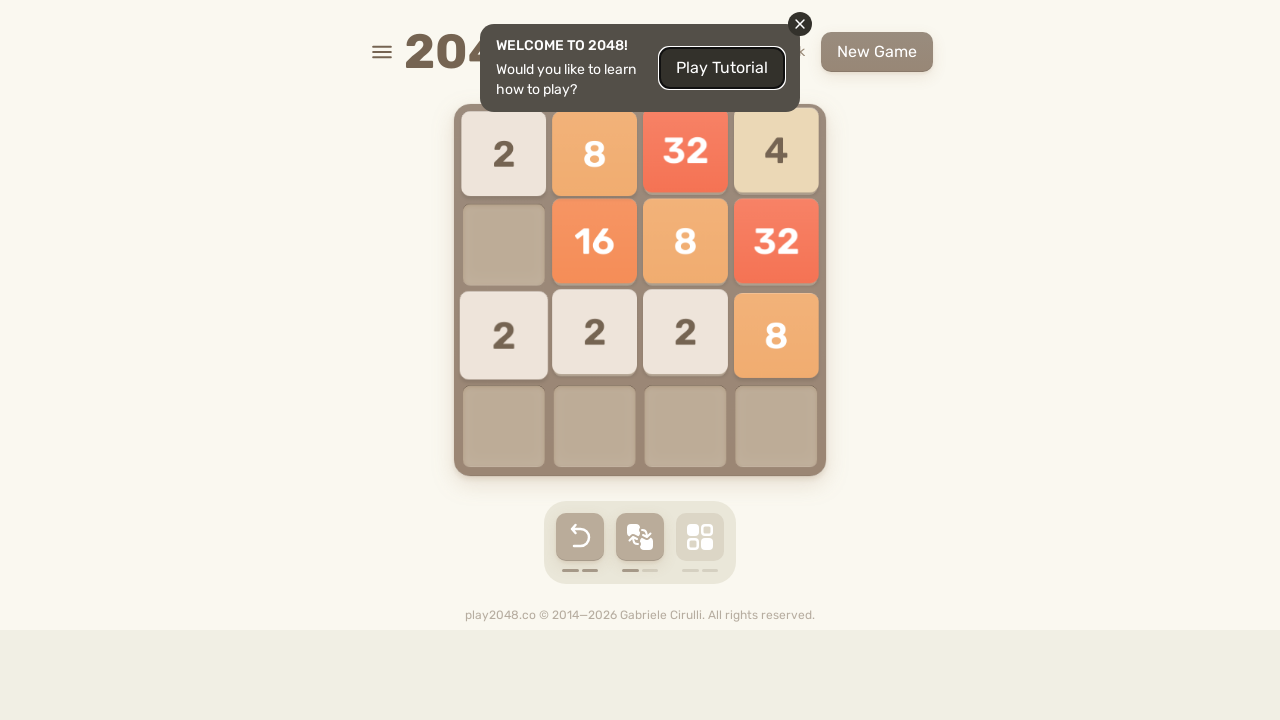

Pressed right arrow key
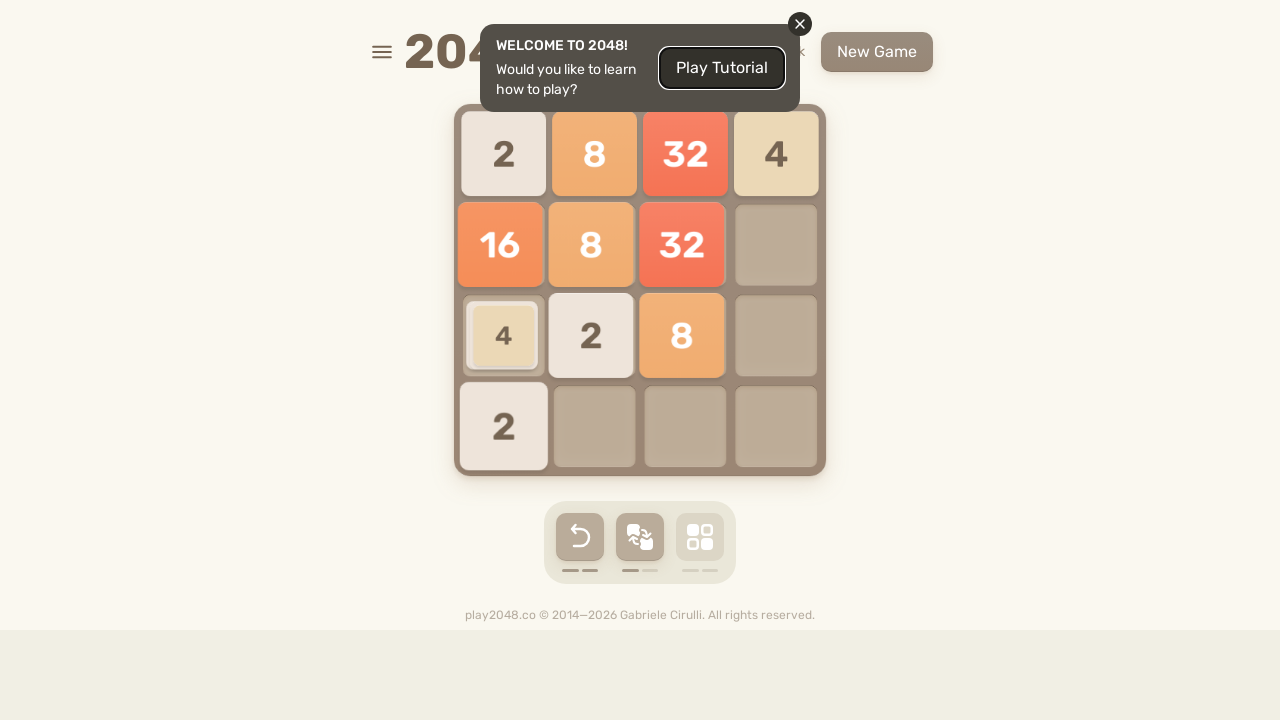

Pressed down arrow key
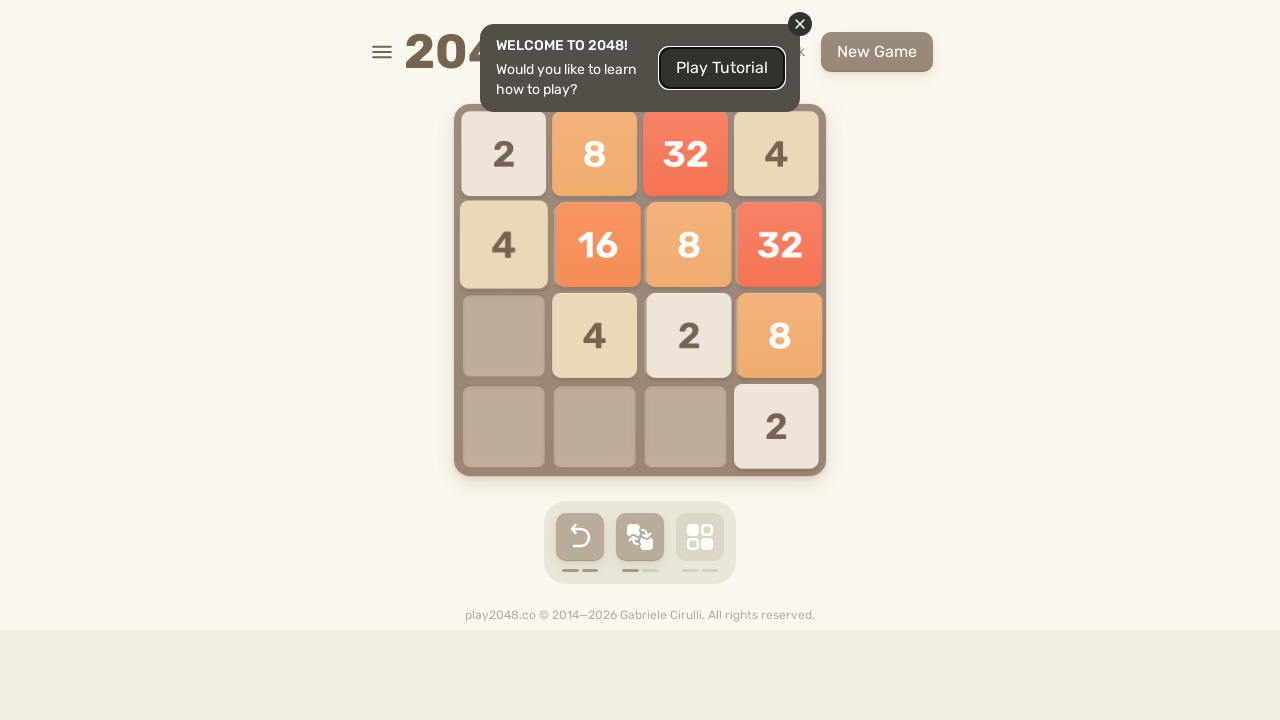

Pressed up arrow key
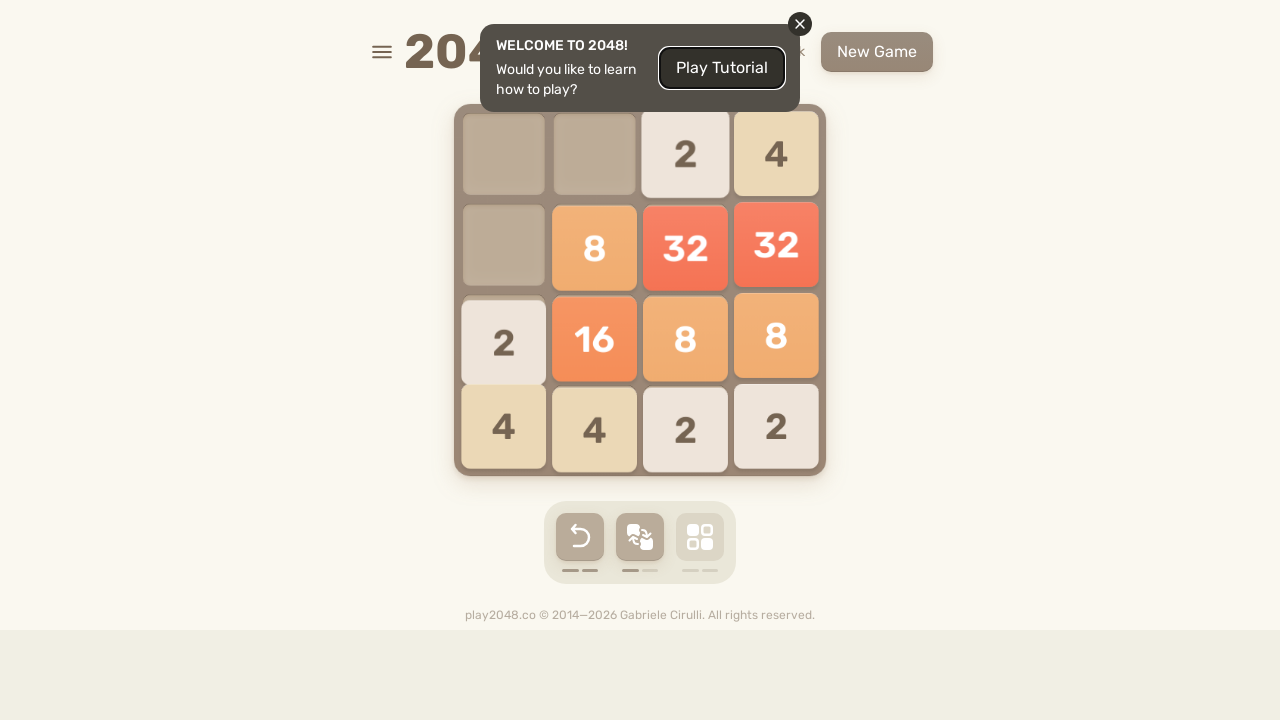

Pressed left arrow key
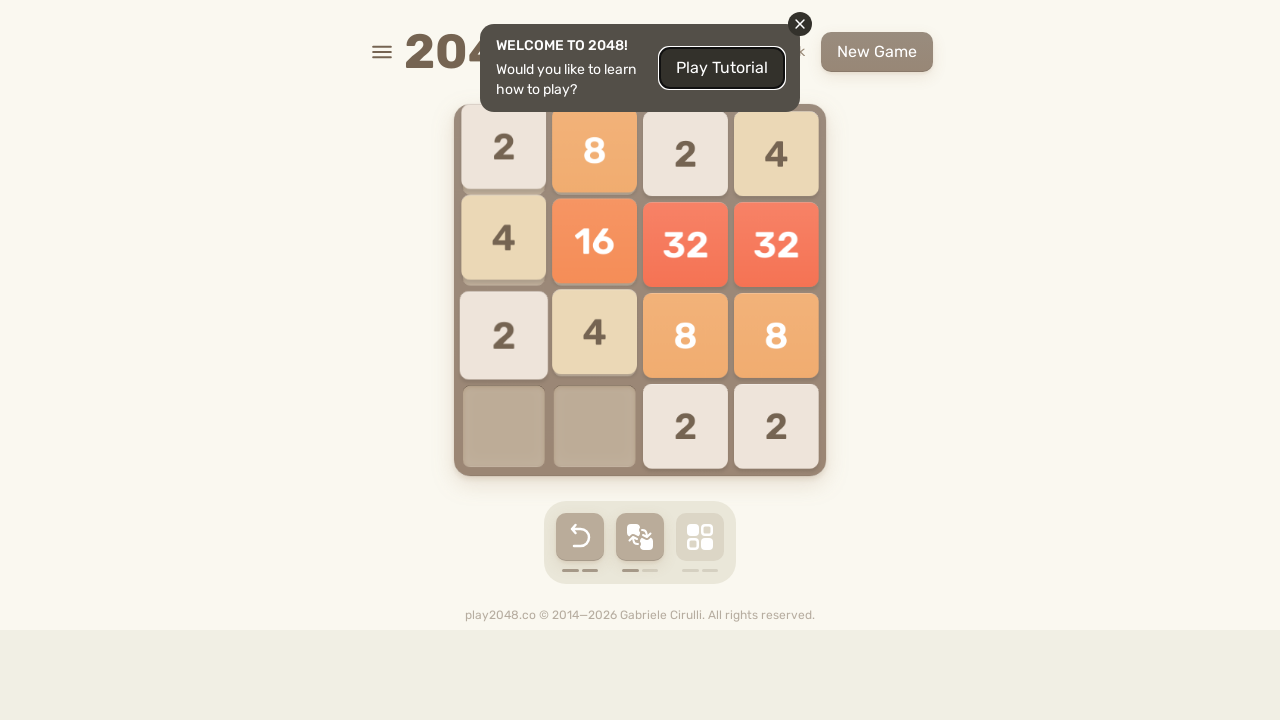

Pressed right arrow key
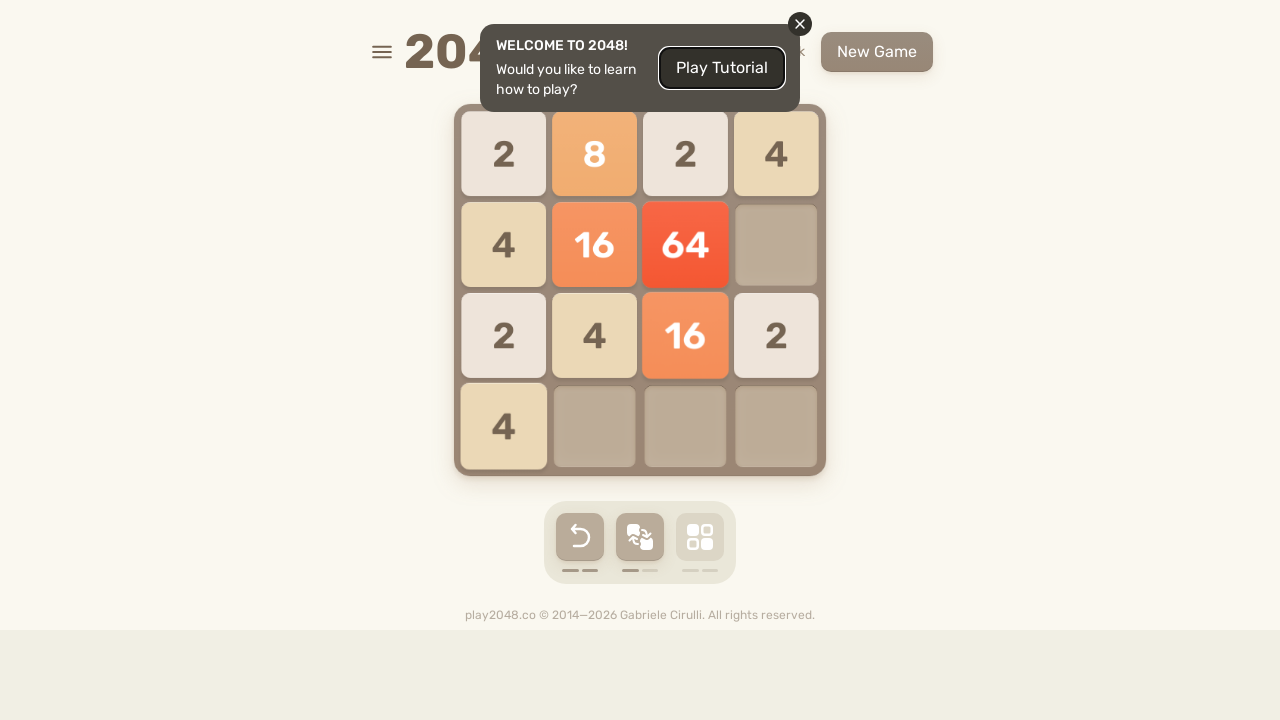

Pressed down arrow key
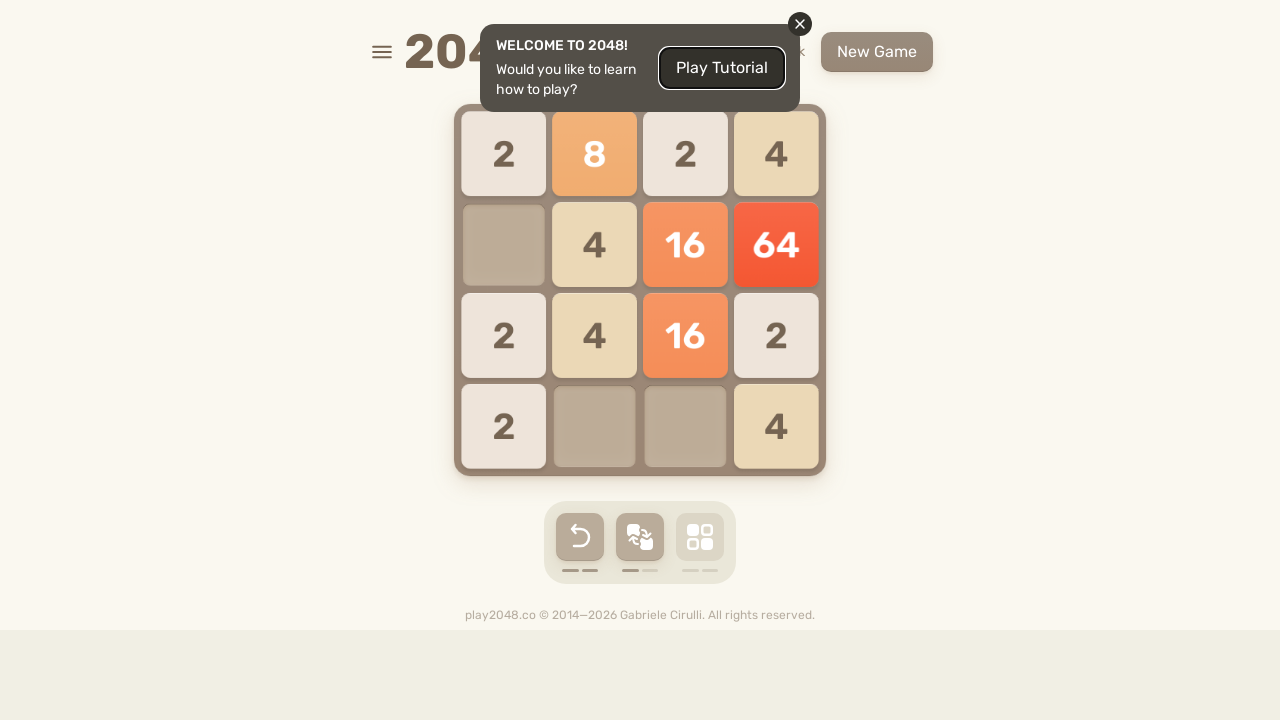

Pressed up arrow key
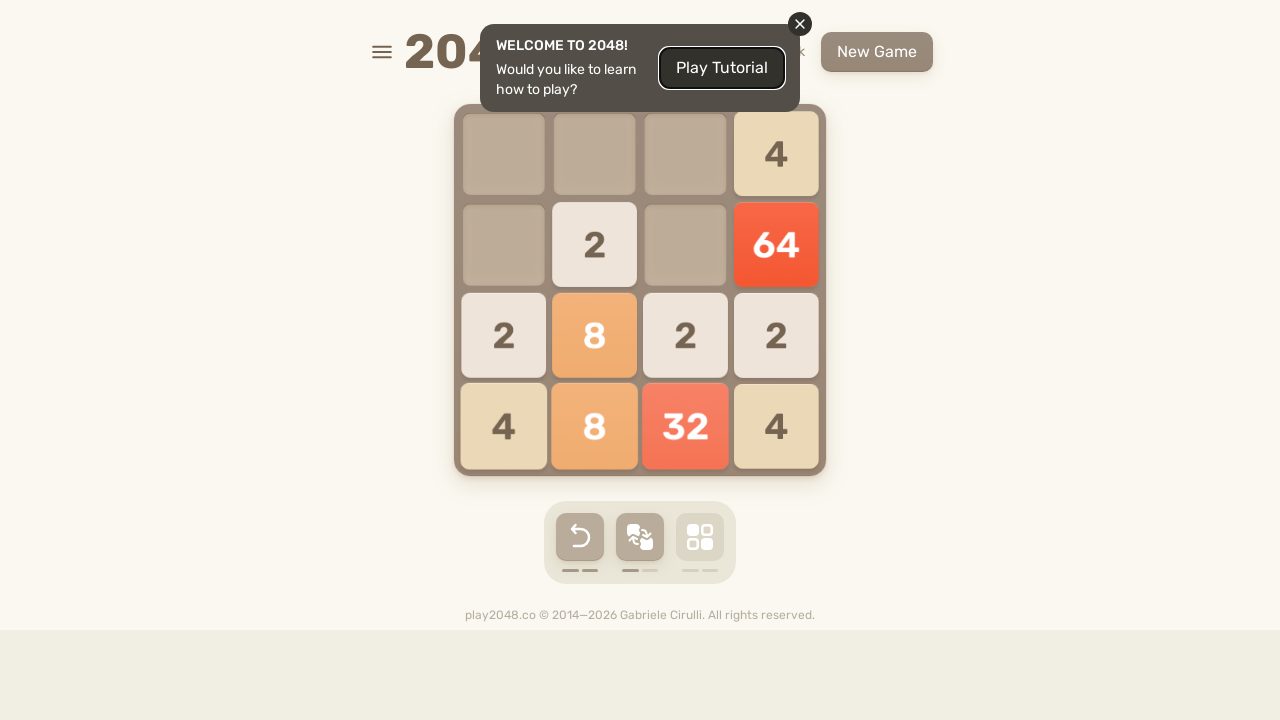

Pressed left arrow key
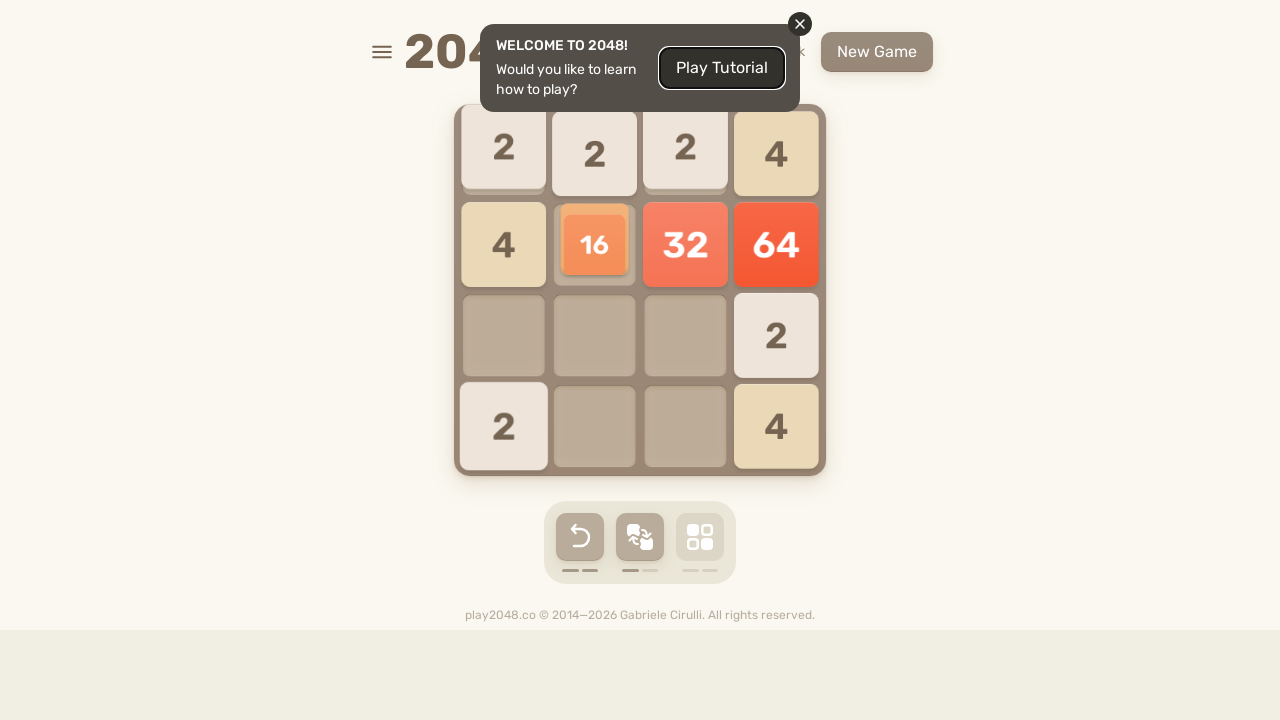

Pressed right arrow key
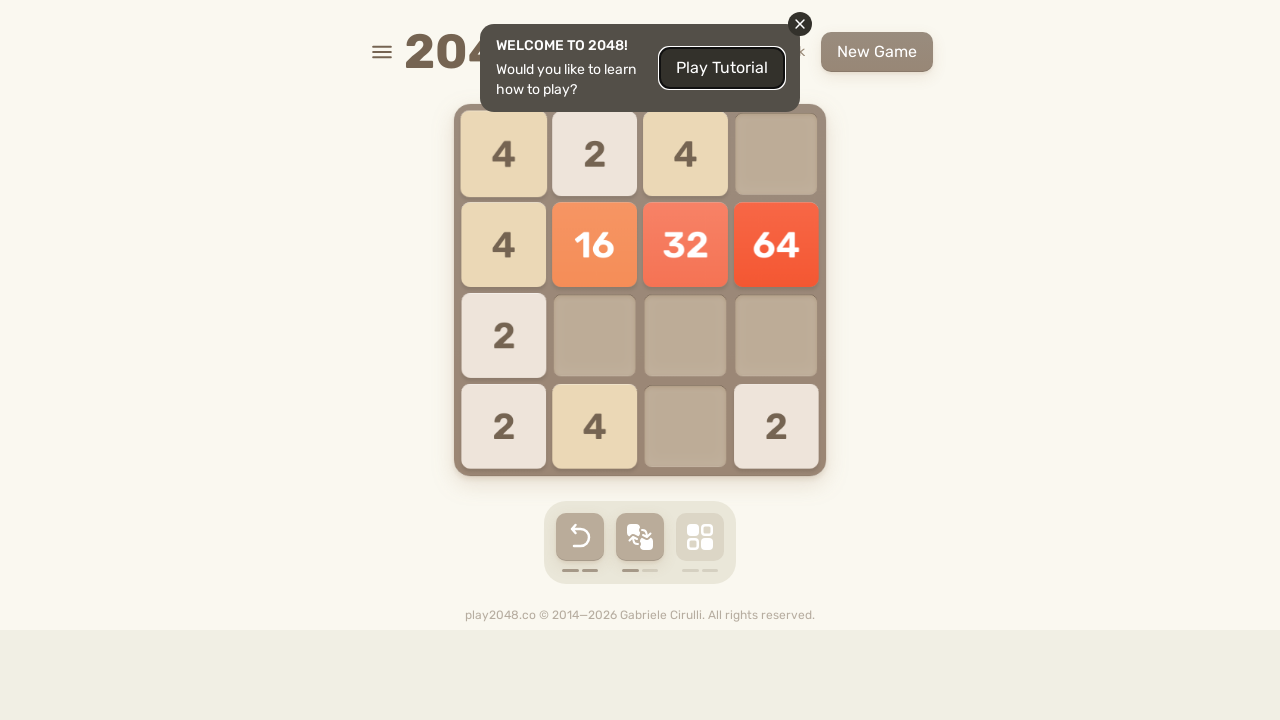

Pressed down arrow key
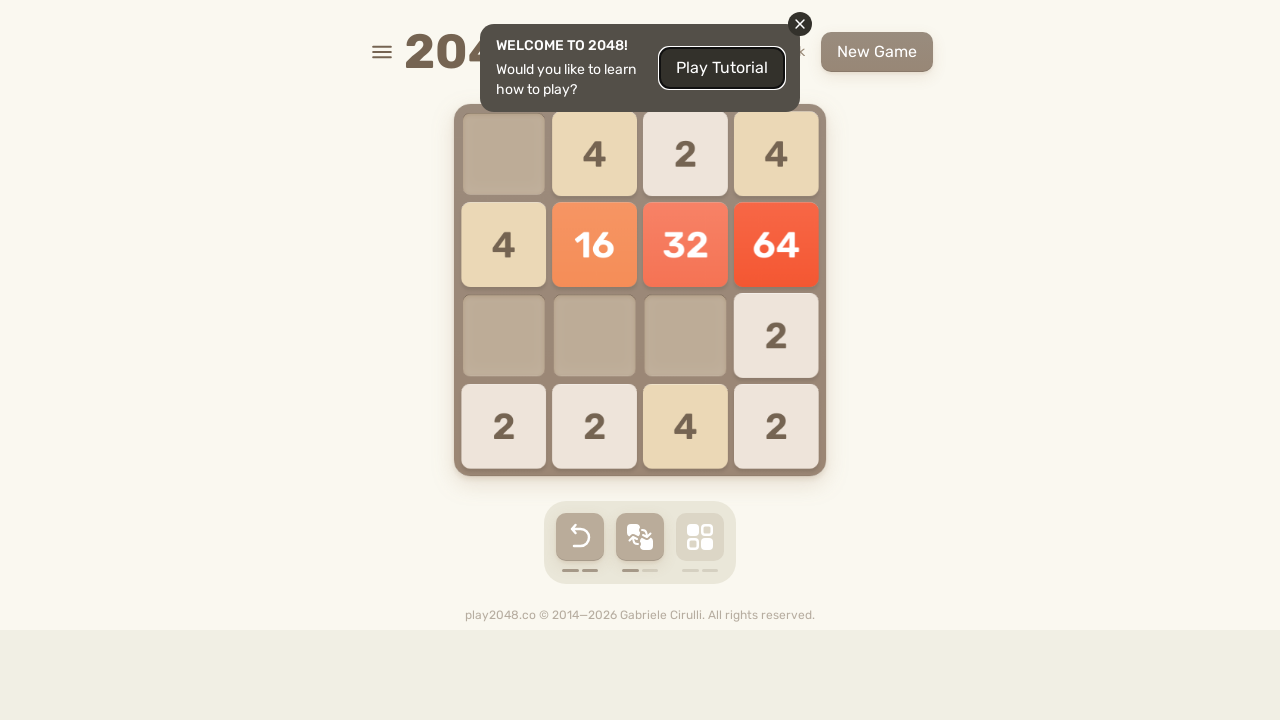

Pressed up arrow key
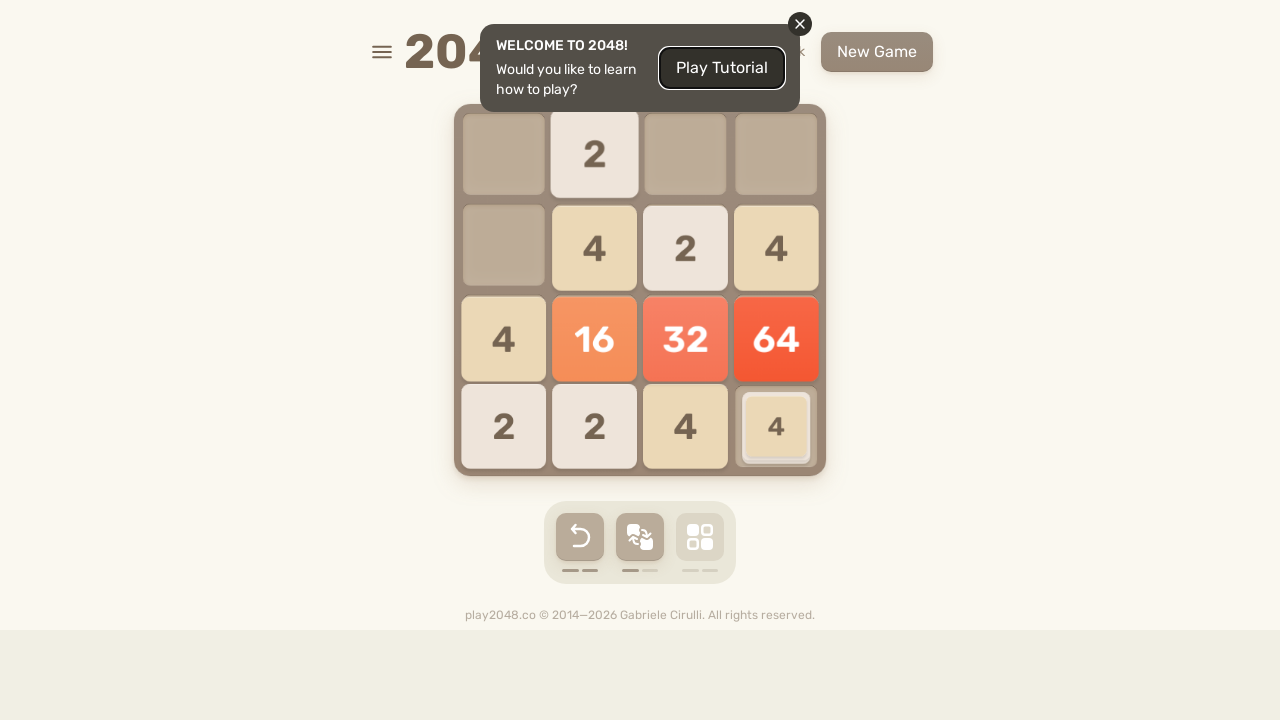

Pressed left arrow key
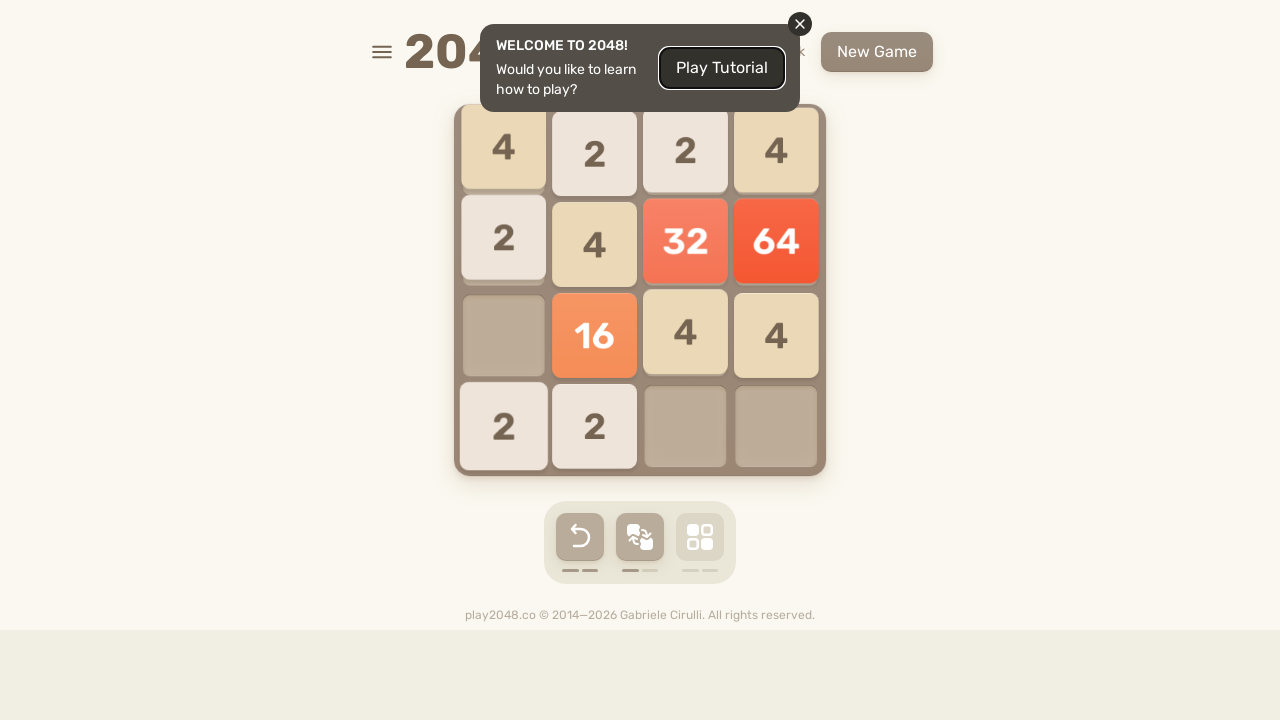

Pressed right arrow key
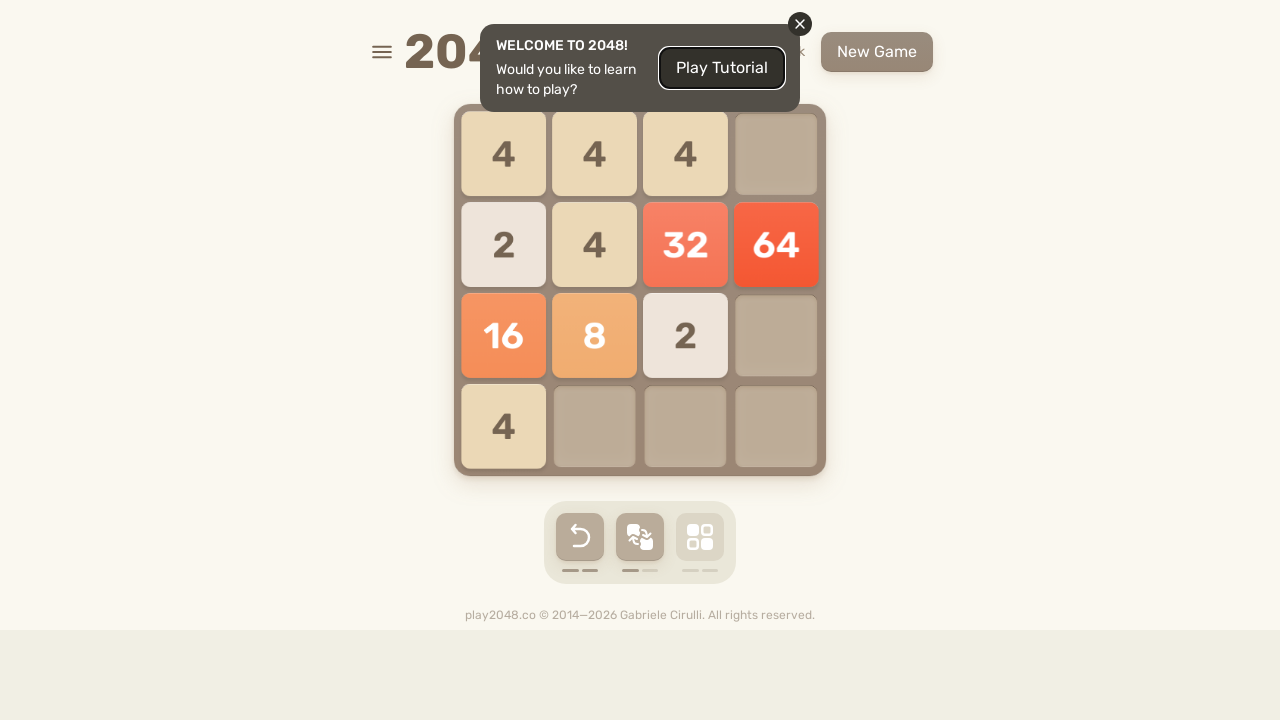

Pressed down arrow key
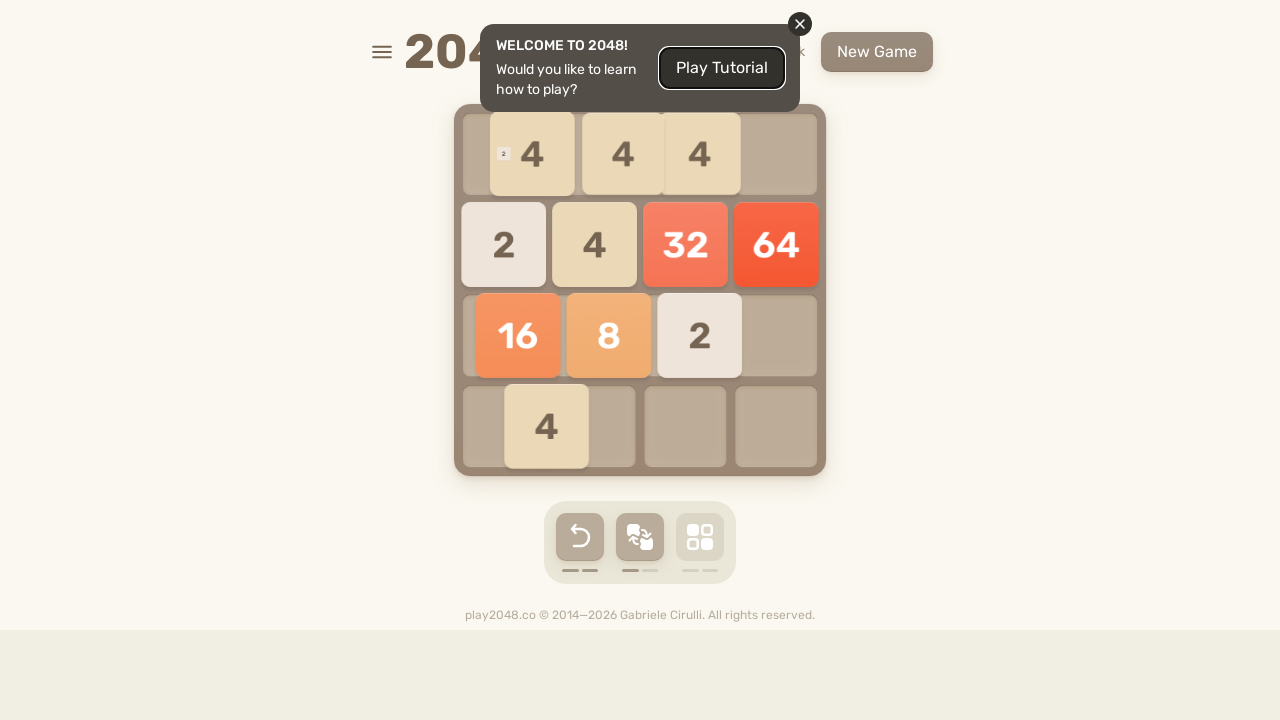

Pressed up arrow key
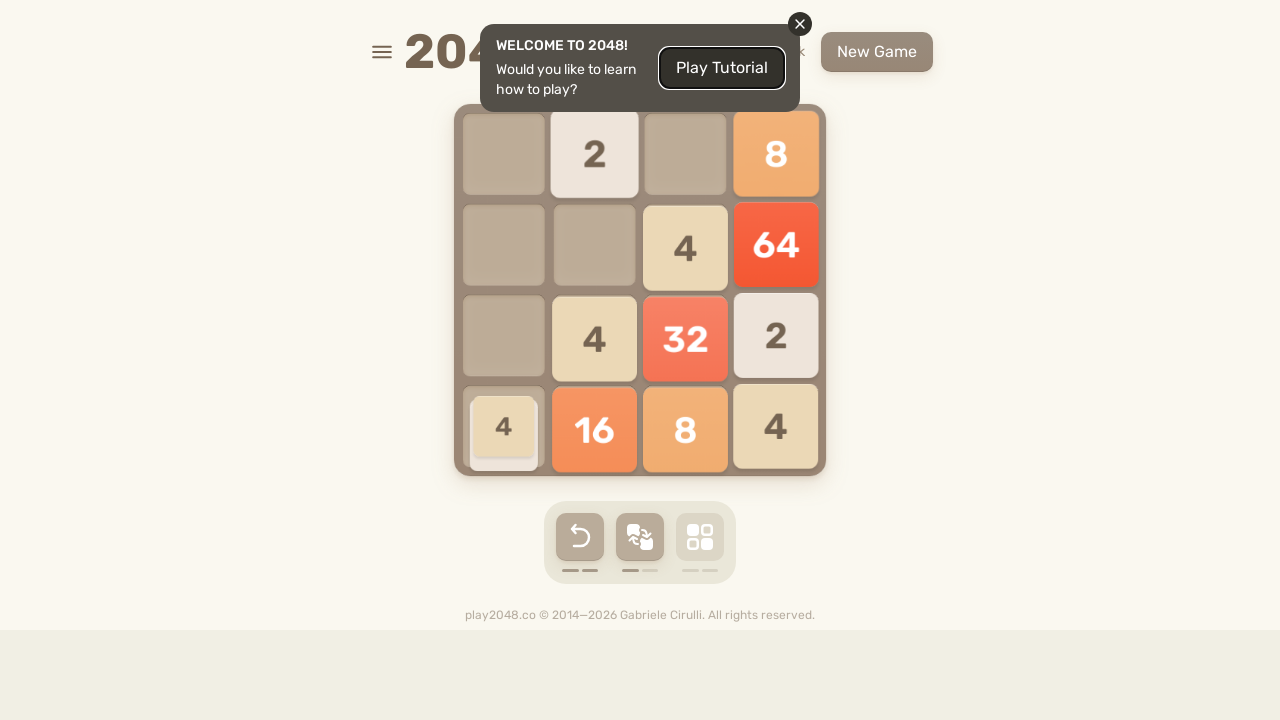

Pressed left arrow key
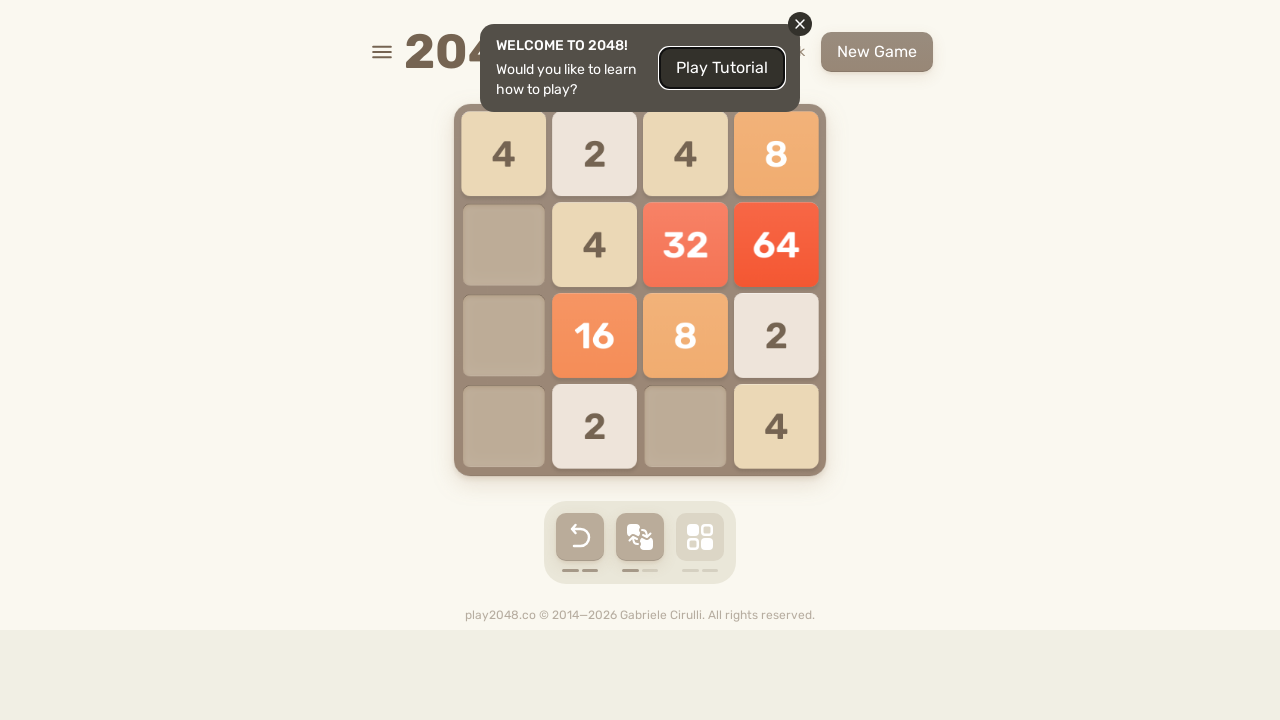

Pressed right arrow key
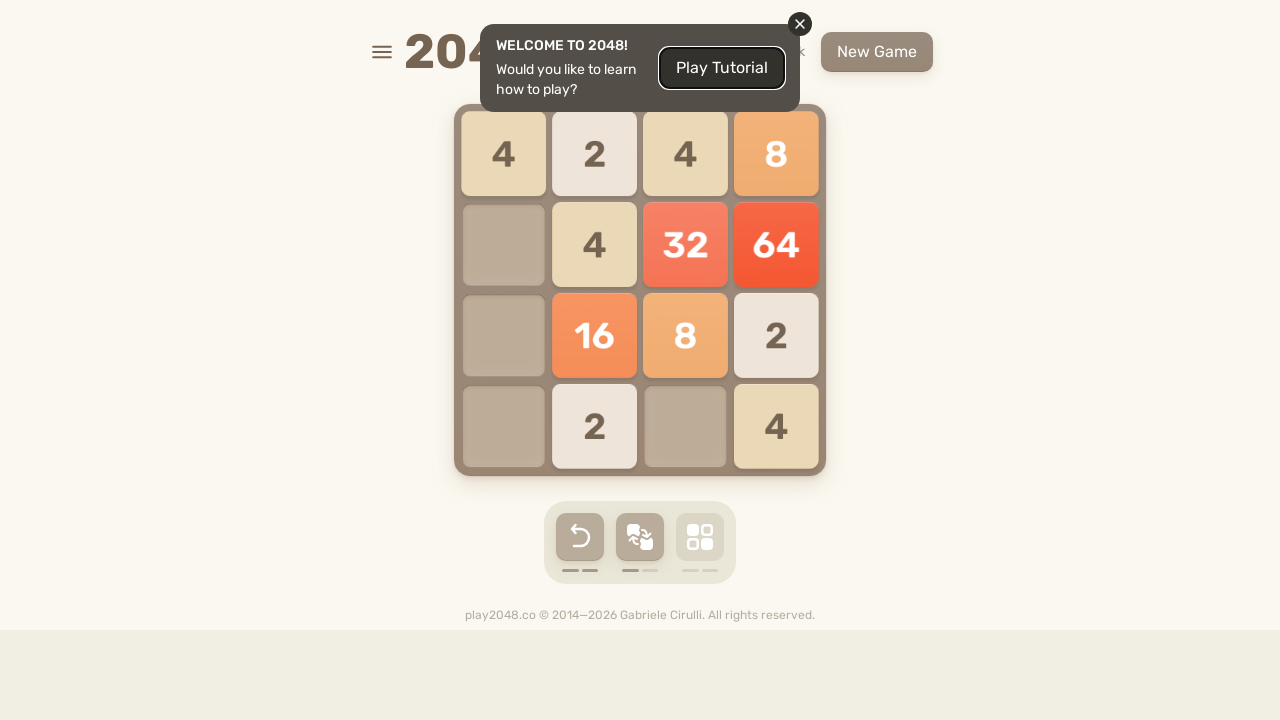

Pressed down arrow key
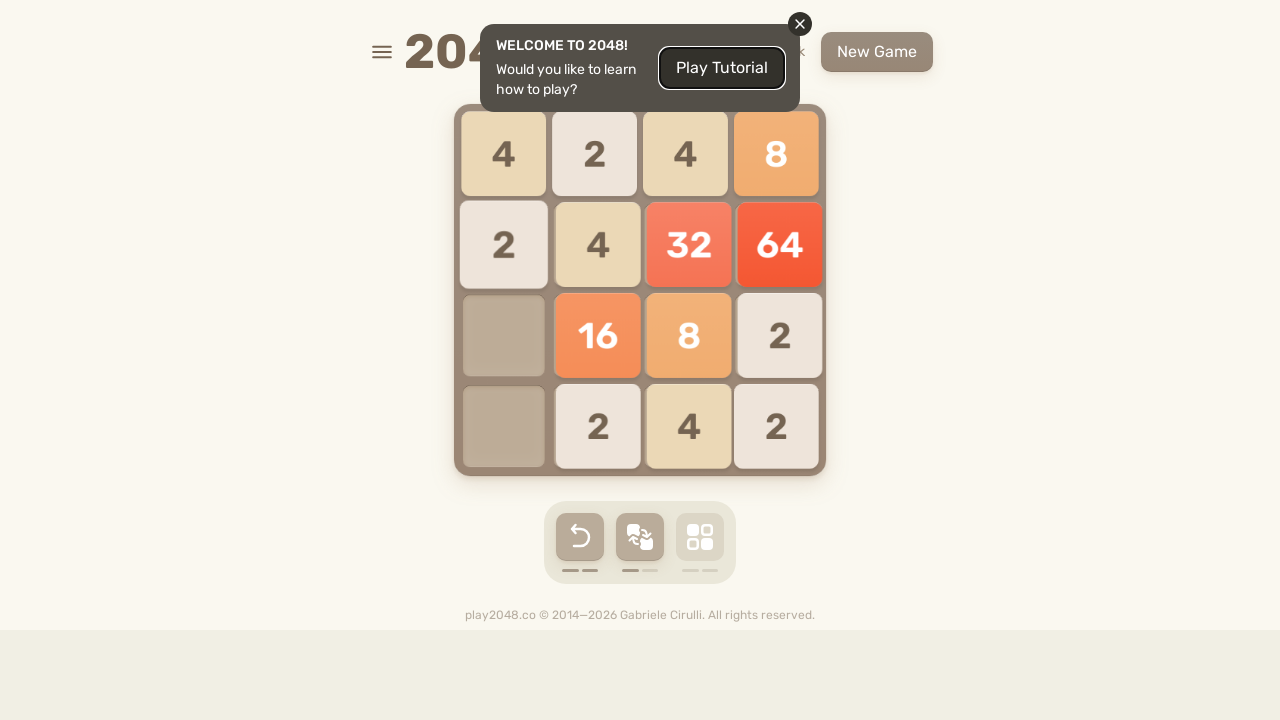

Pressed up arrow key
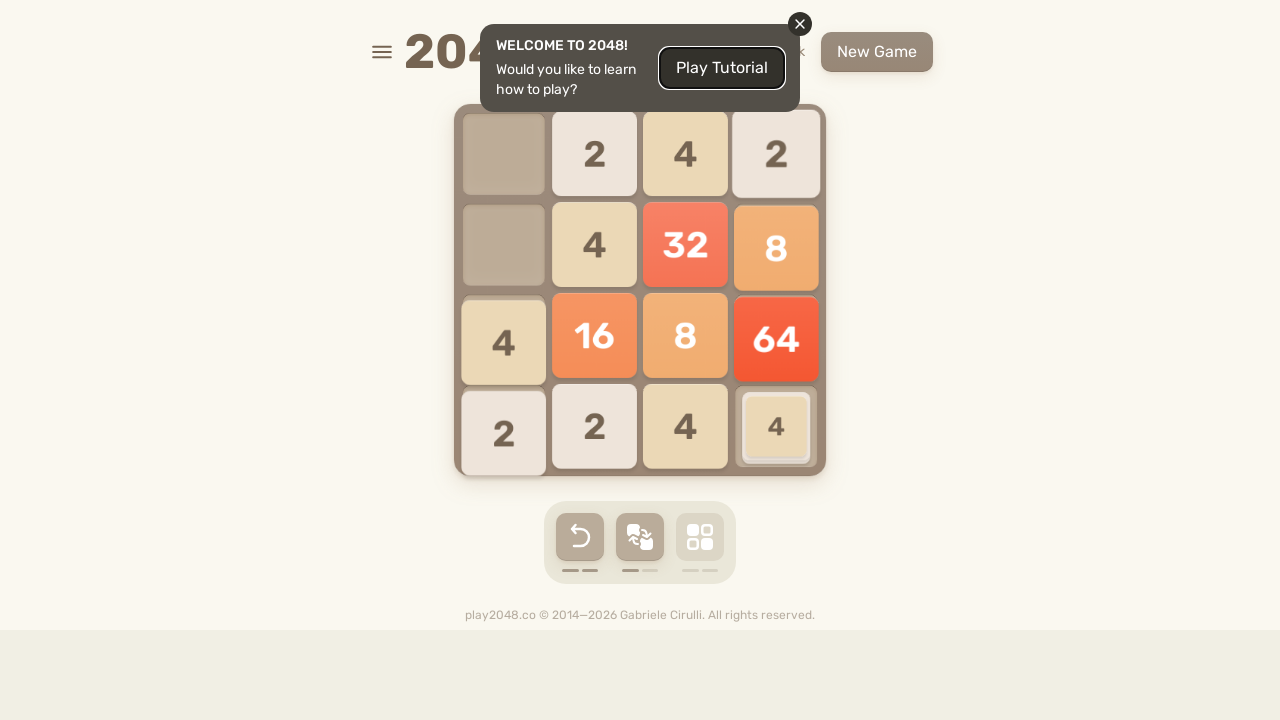

Pressed left arrow key
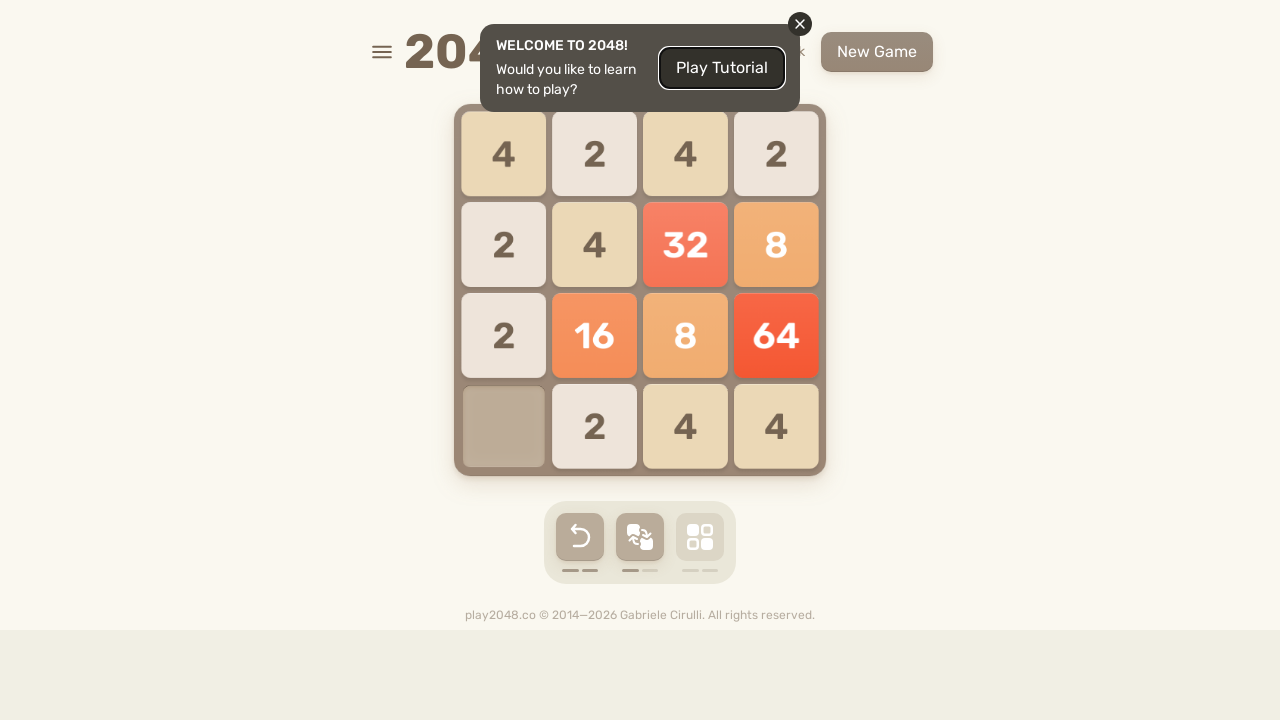

Pressed right arrow key
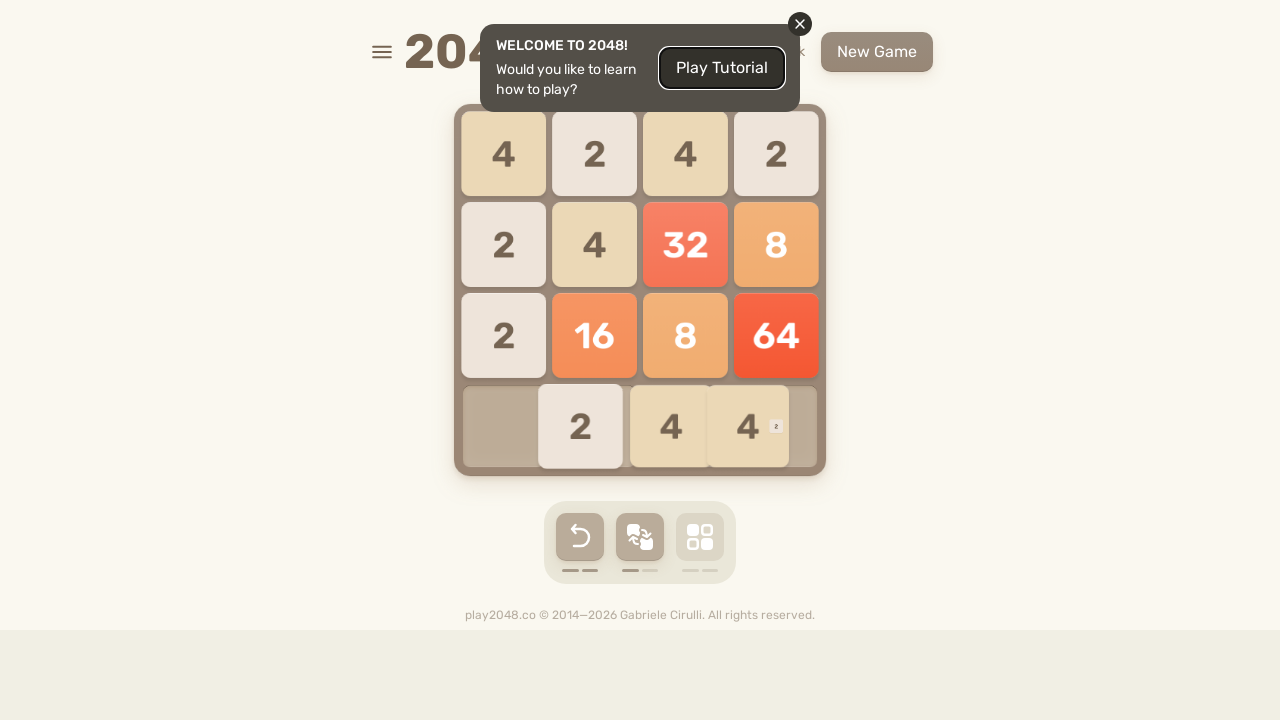

Pressed down arrow key
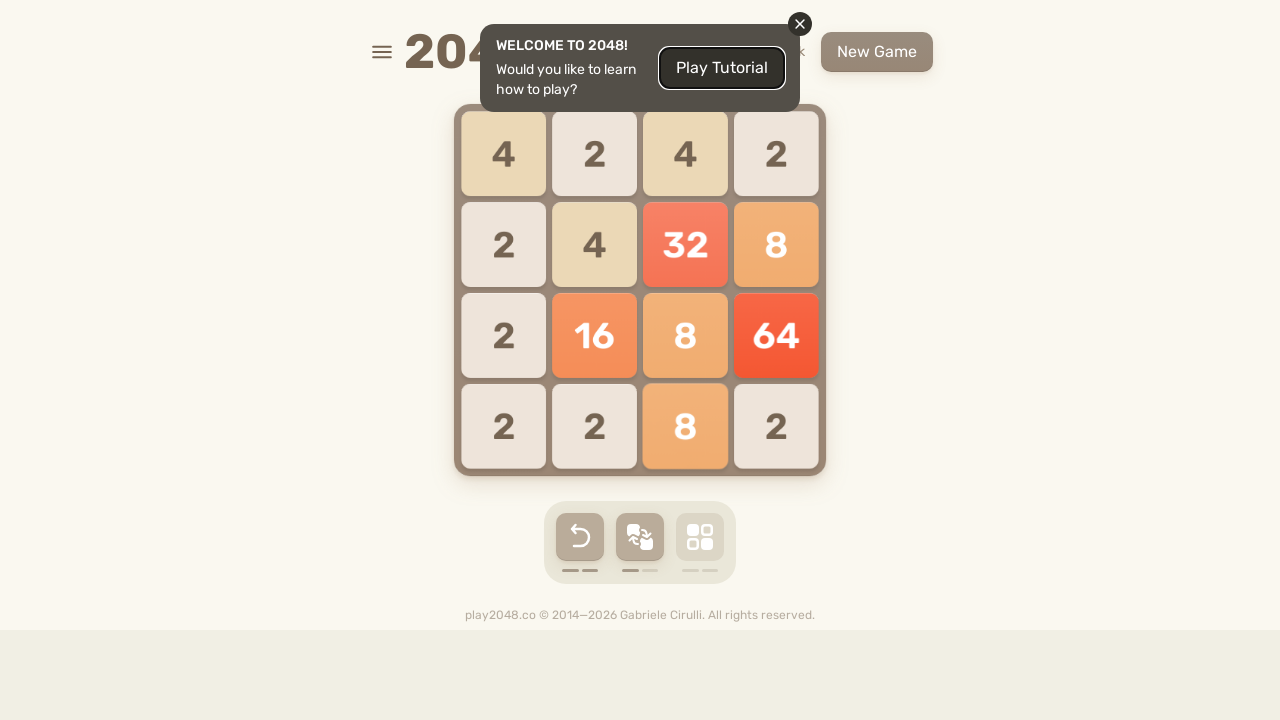

Pressed up arrow key
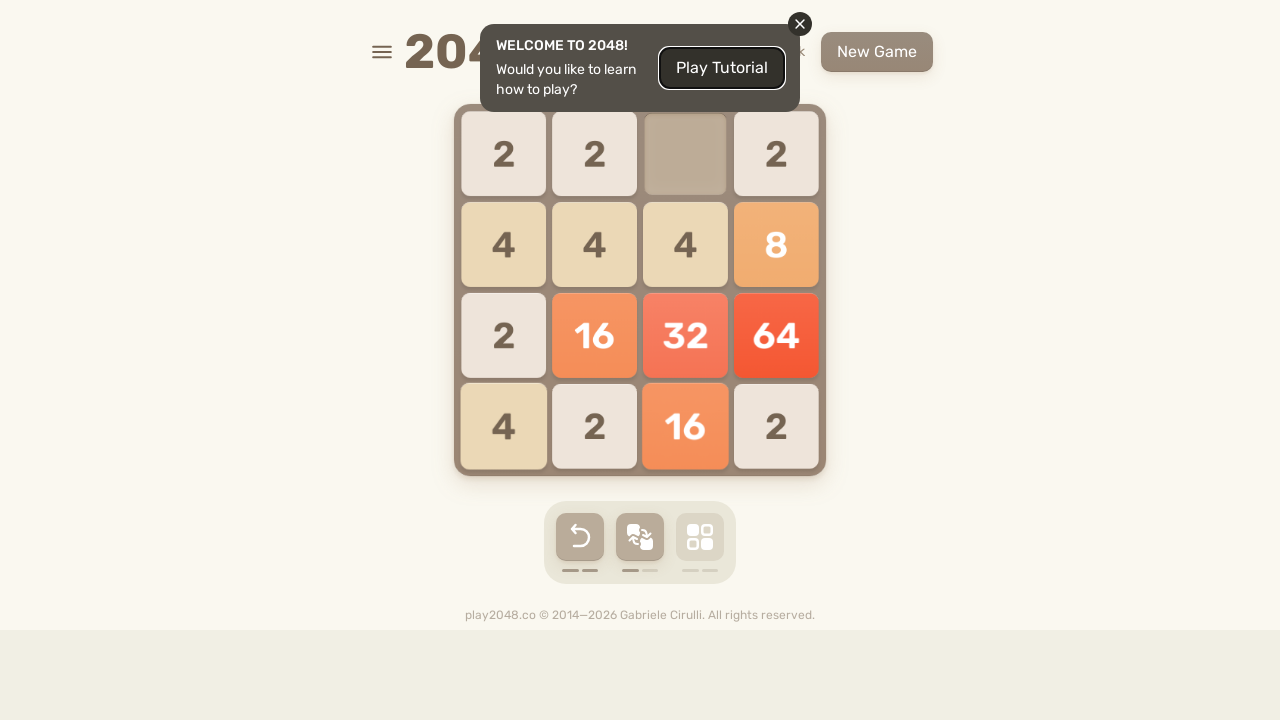

Pressed left arrow key
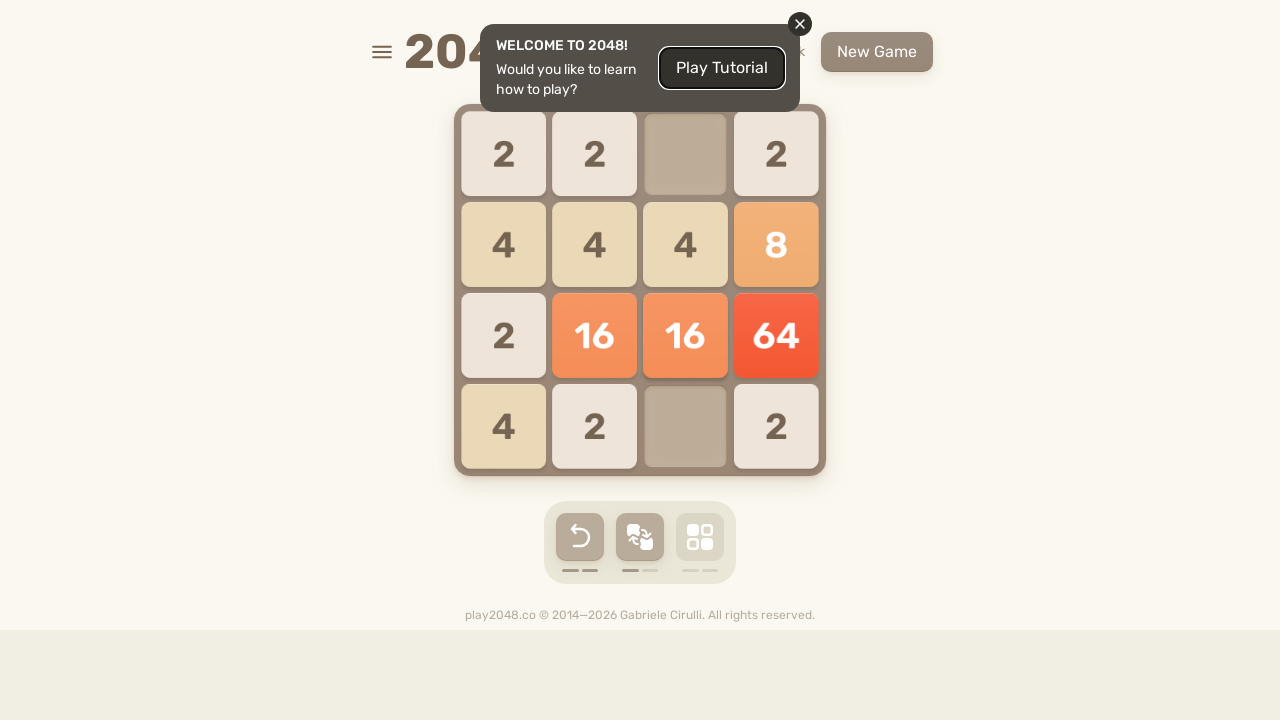

Pressed right arrow key
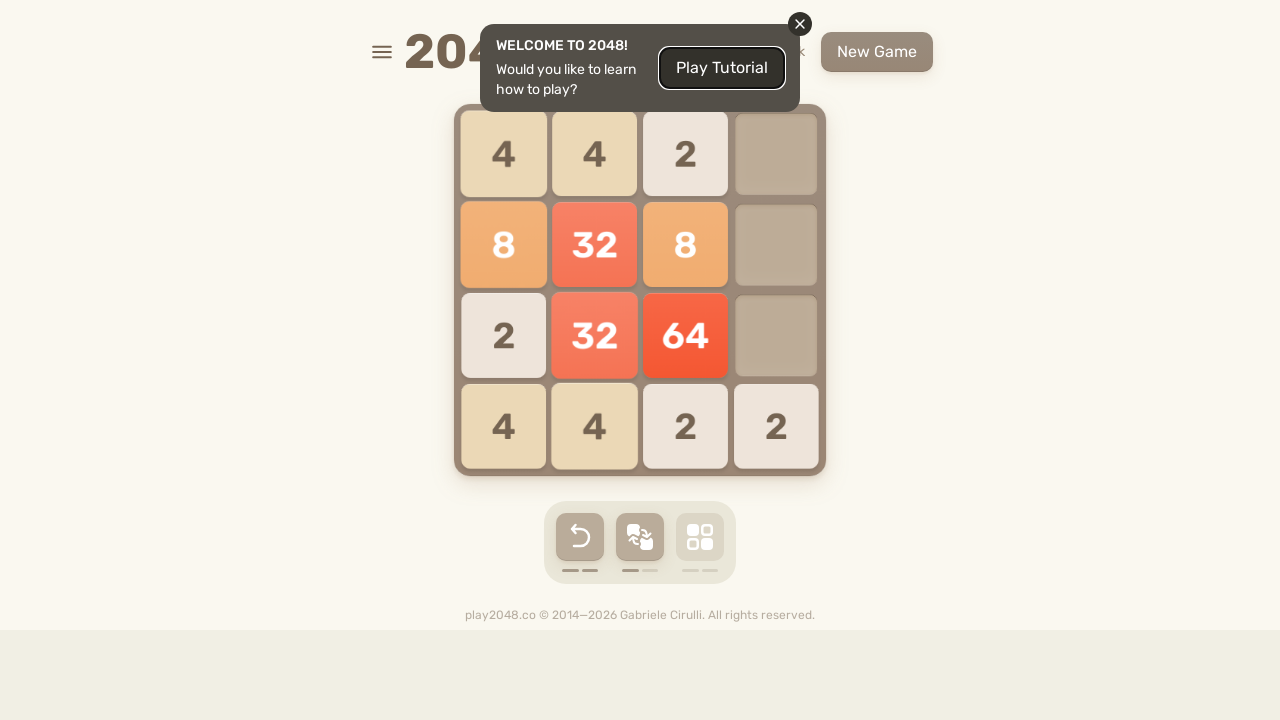

Pressed down arrow key
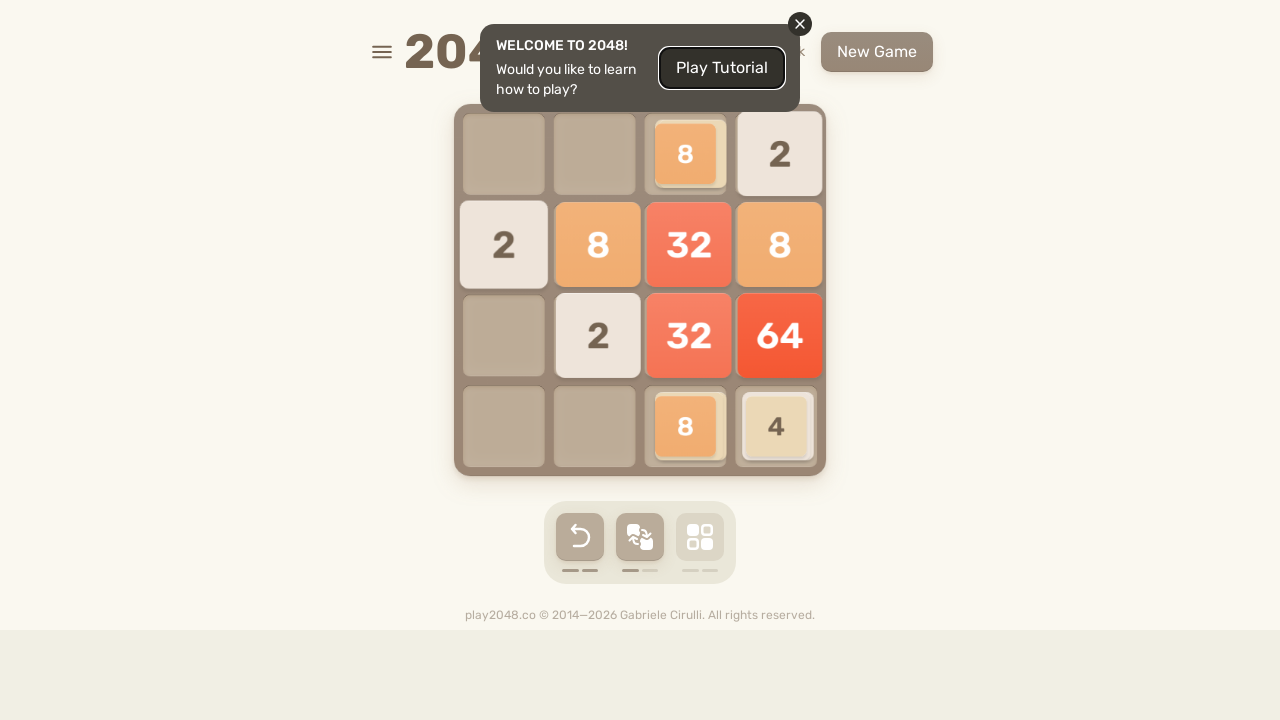

Pressed up arrow key
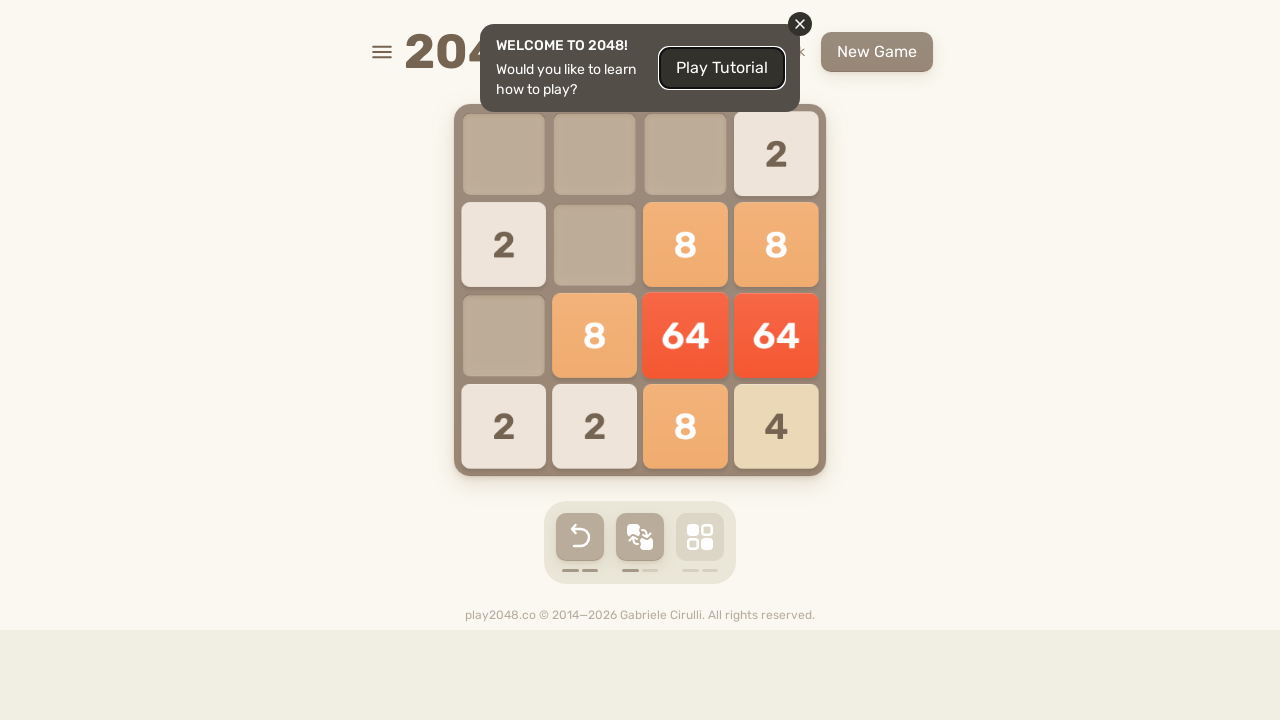

Pressed left arrow key
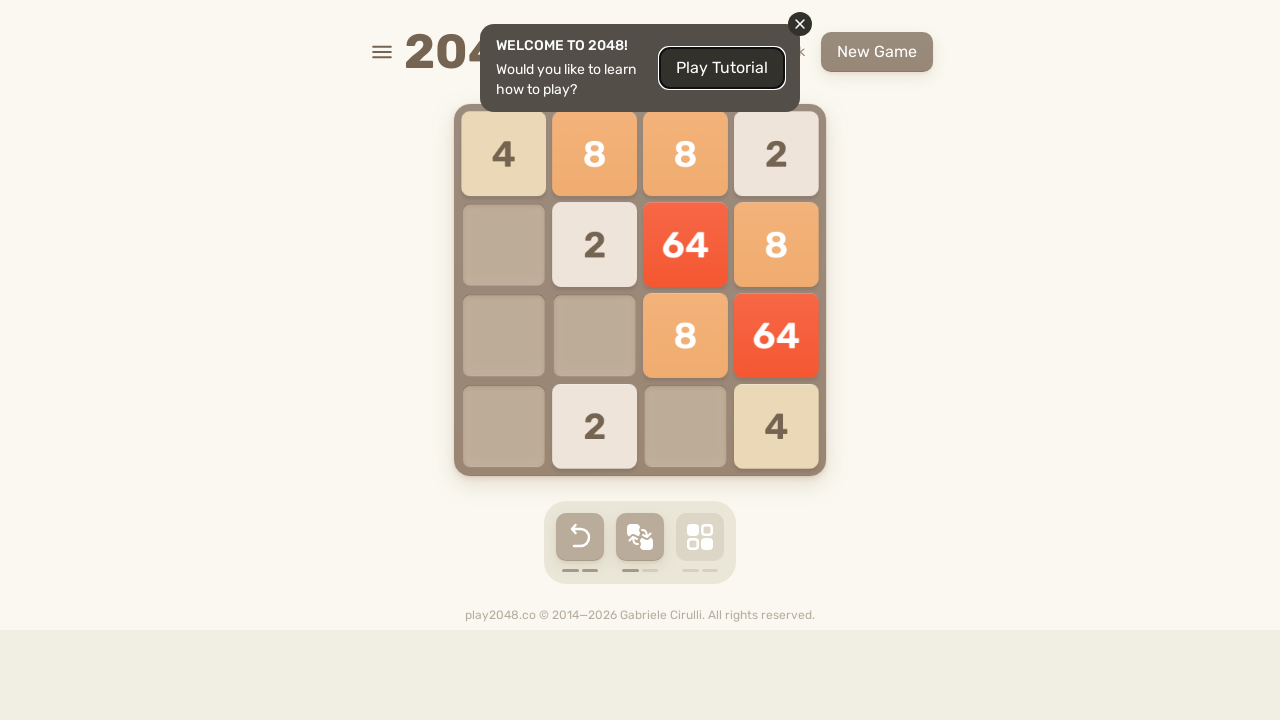

Pressed right arrow key
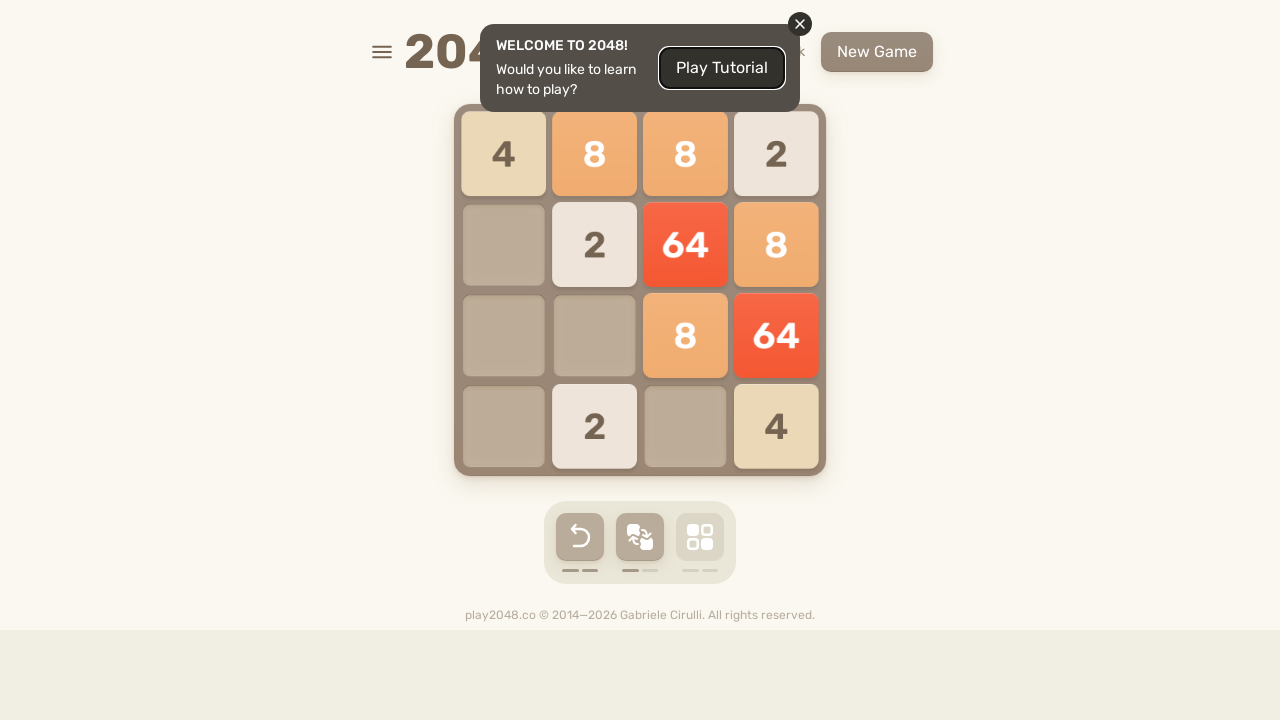

Pressed down arrow key
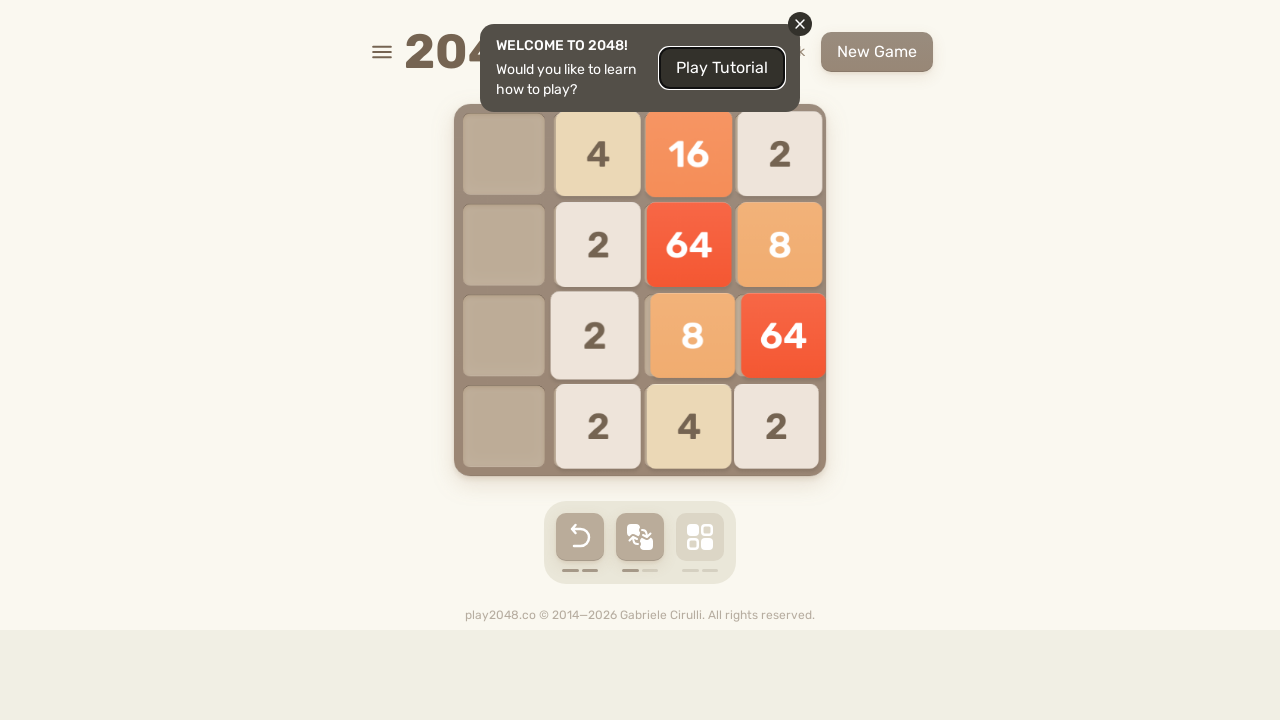

Pressed up arrow key
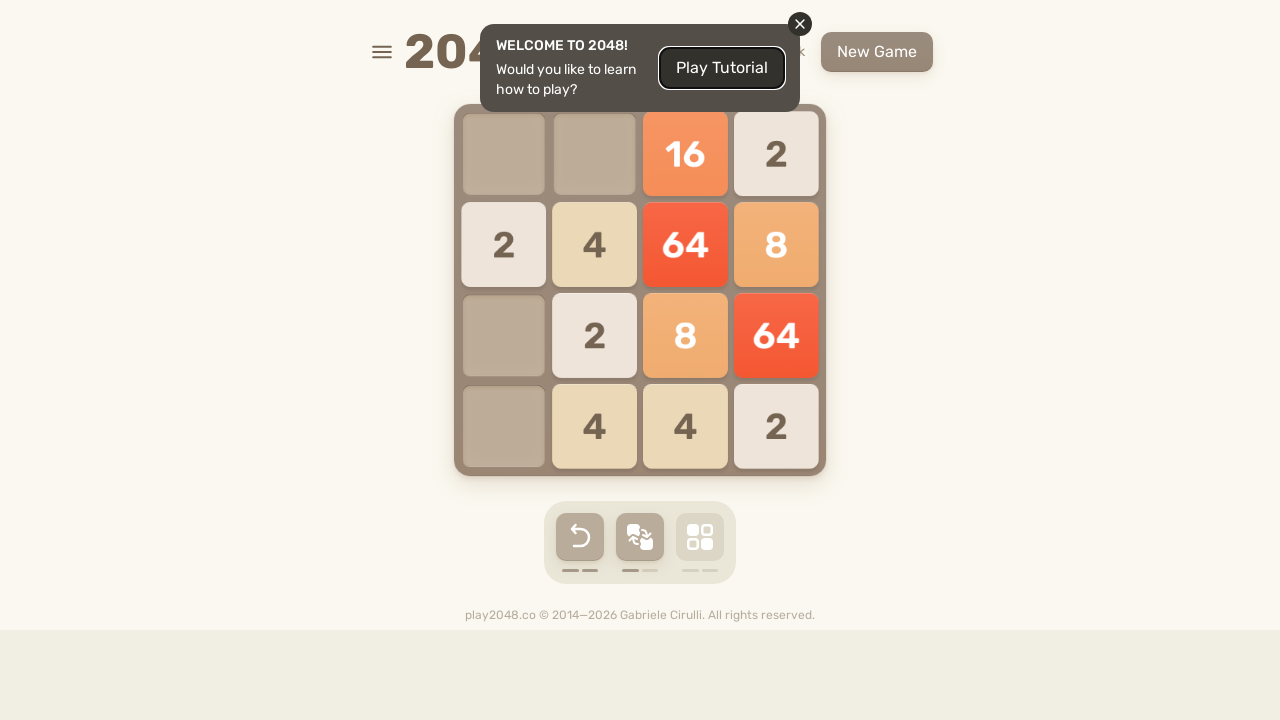

Pressed left arrow key
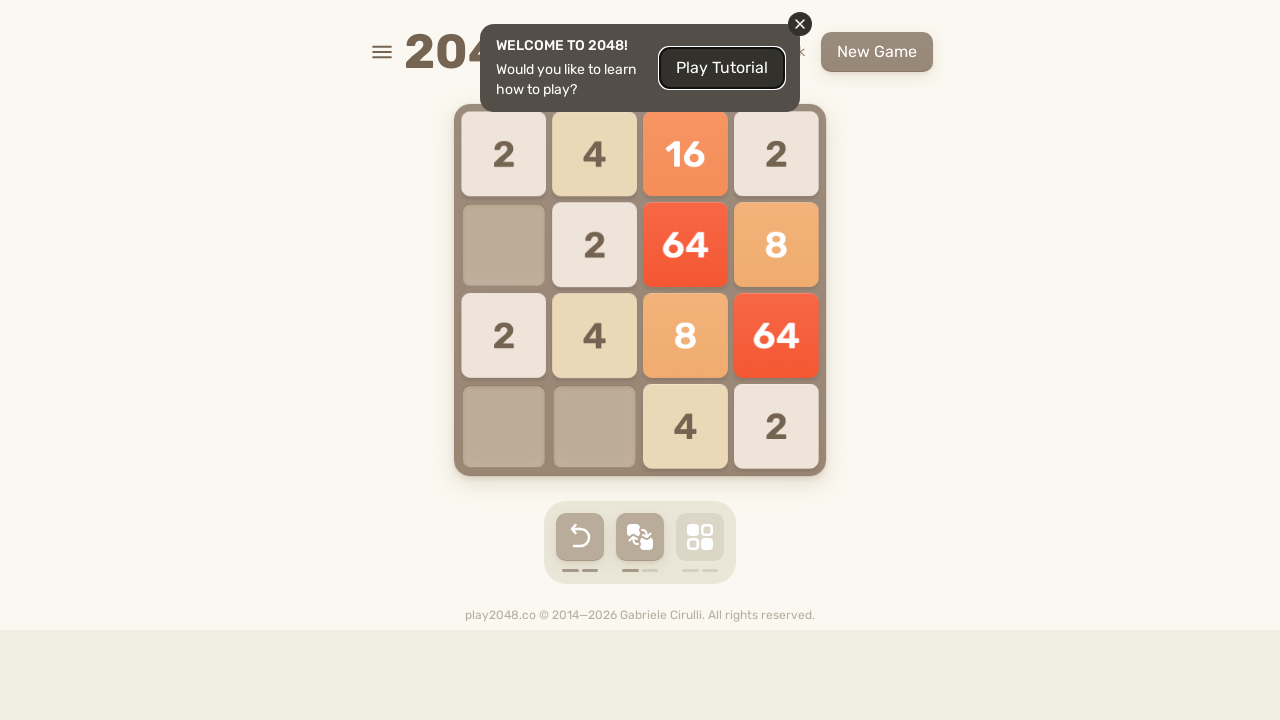

Pressed right arrow key
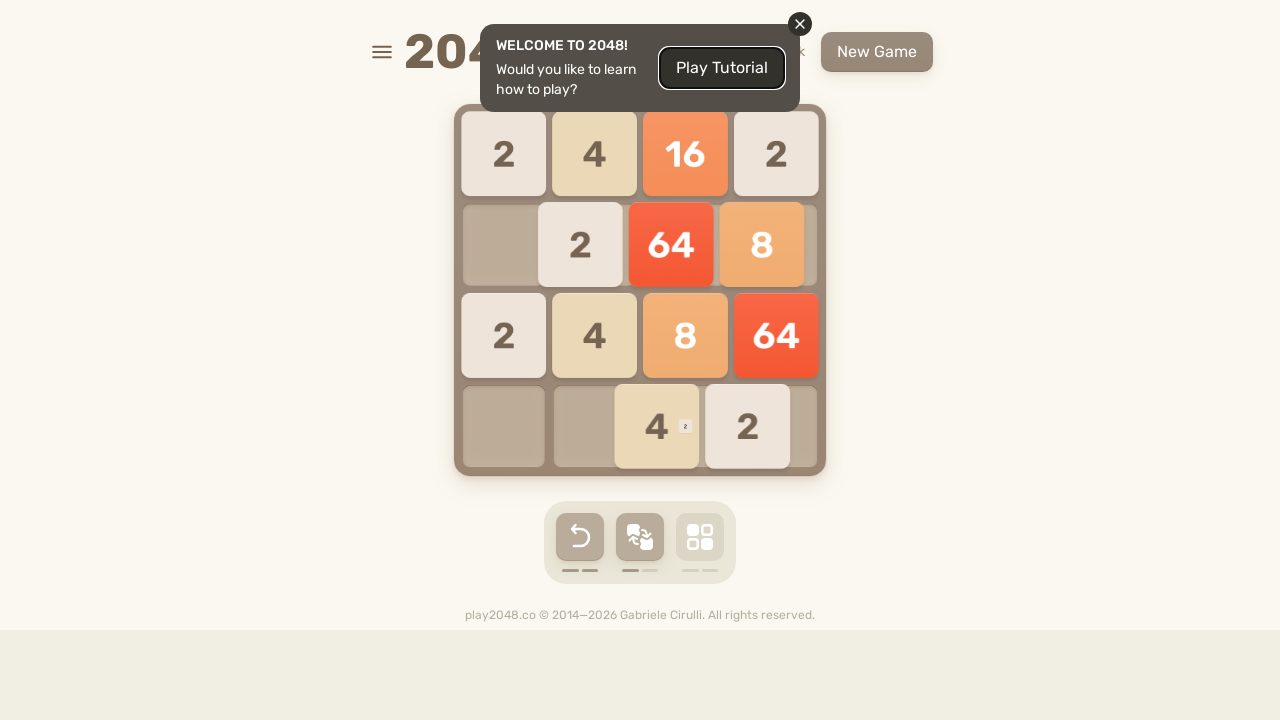

Pressed down arrow key
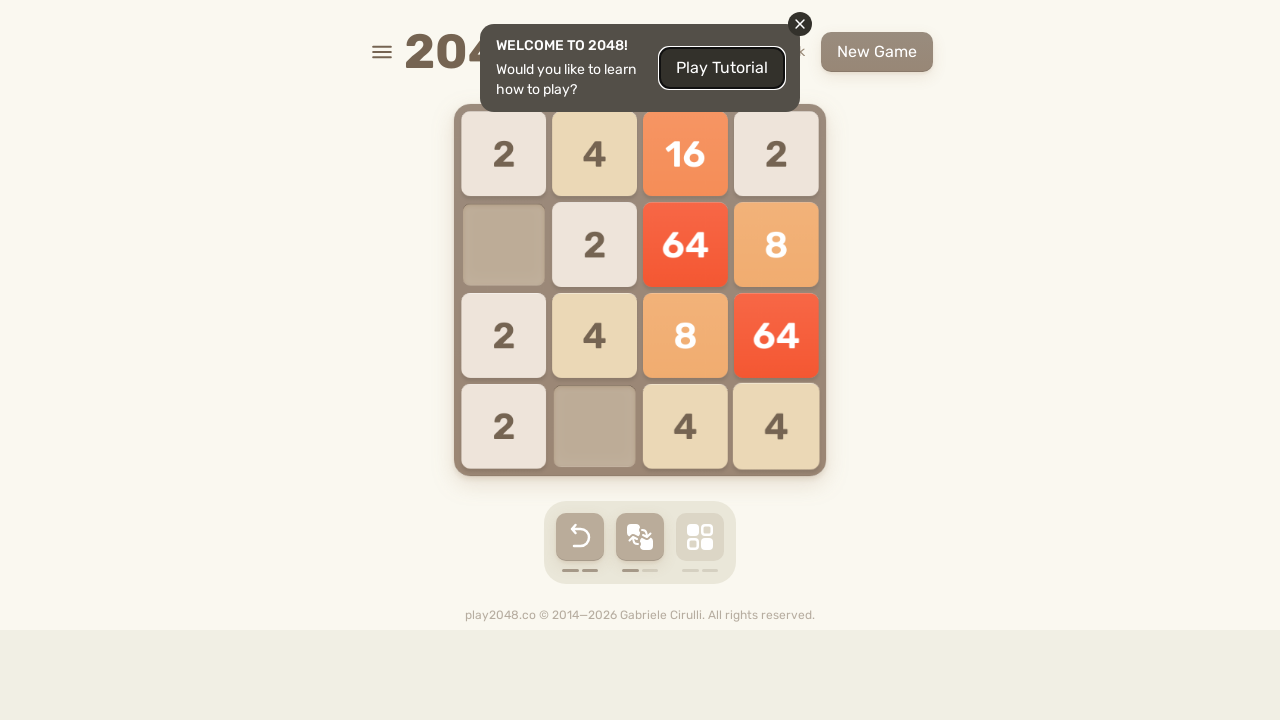

Pressed up arrow key
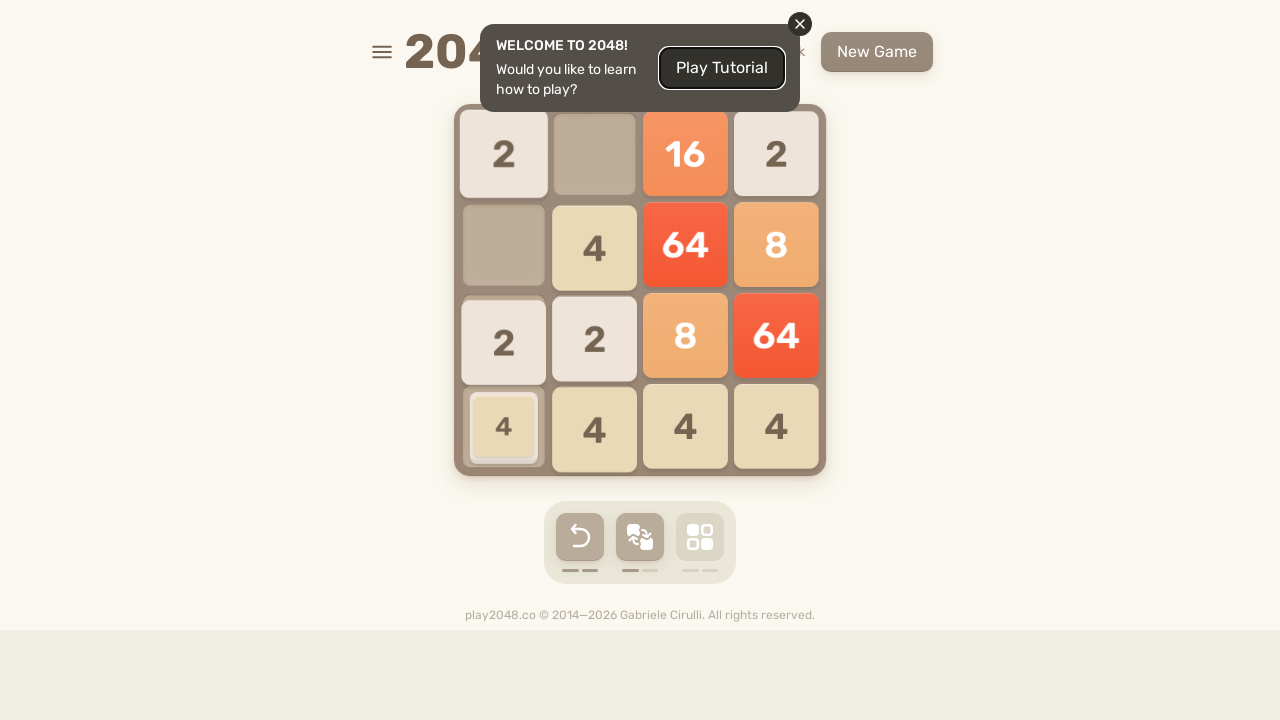

Pressed left arrow key
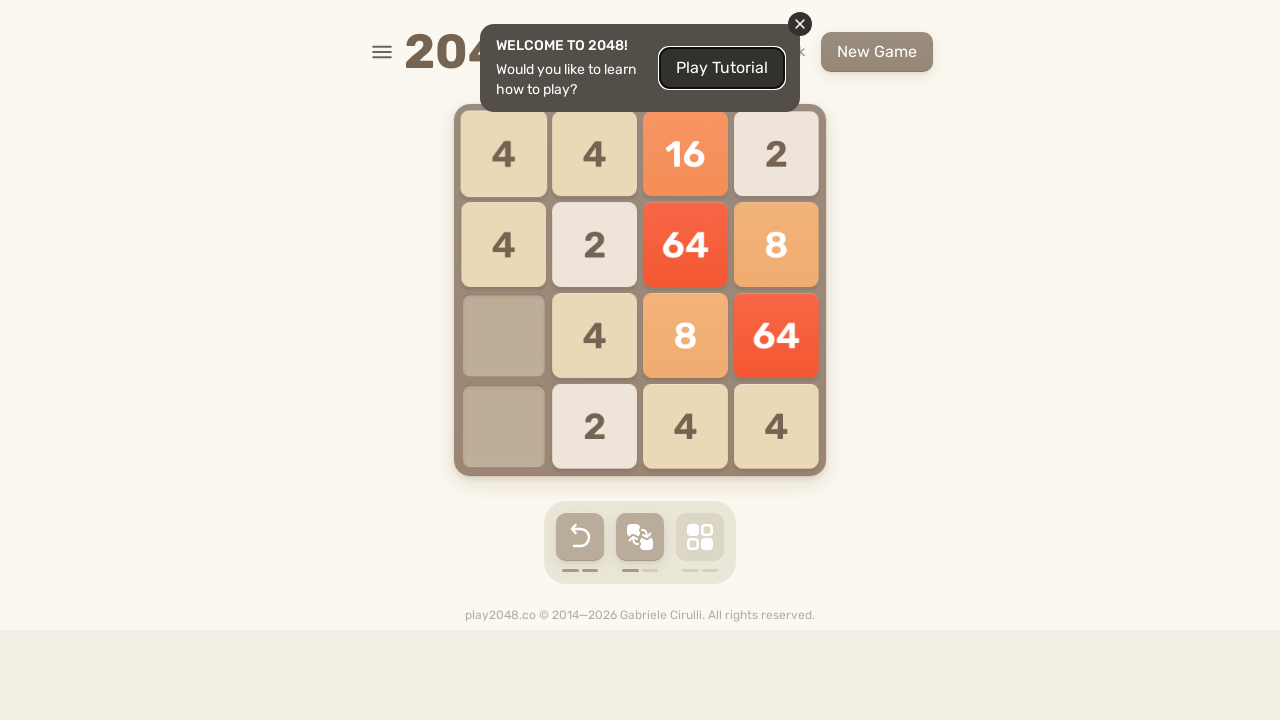

Pressed right arrow key
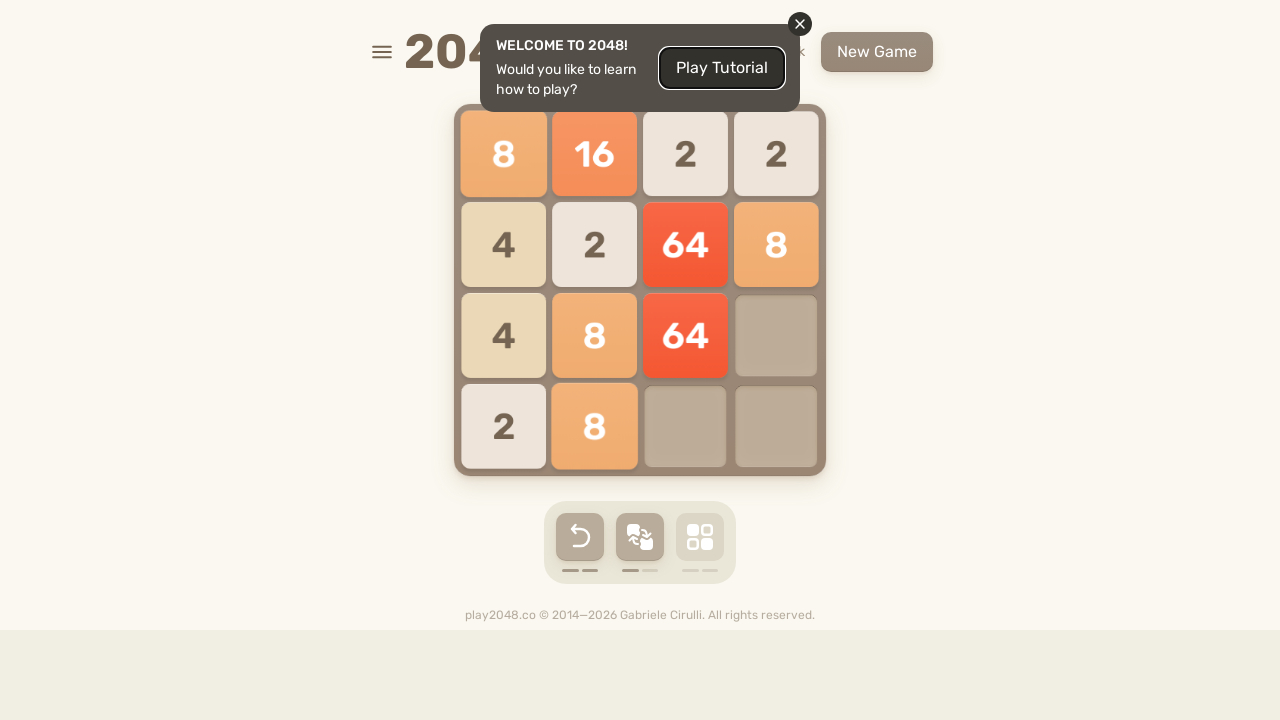

Pressed down arrow key
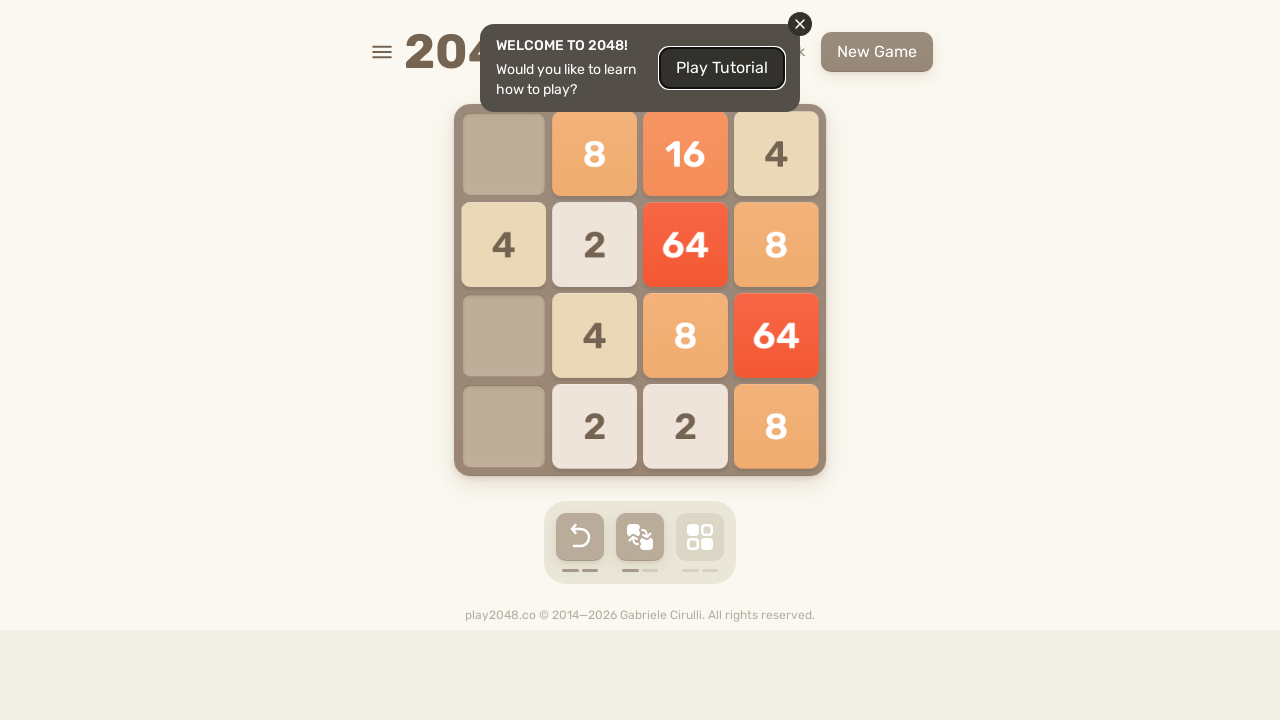

Pressed up arrow key
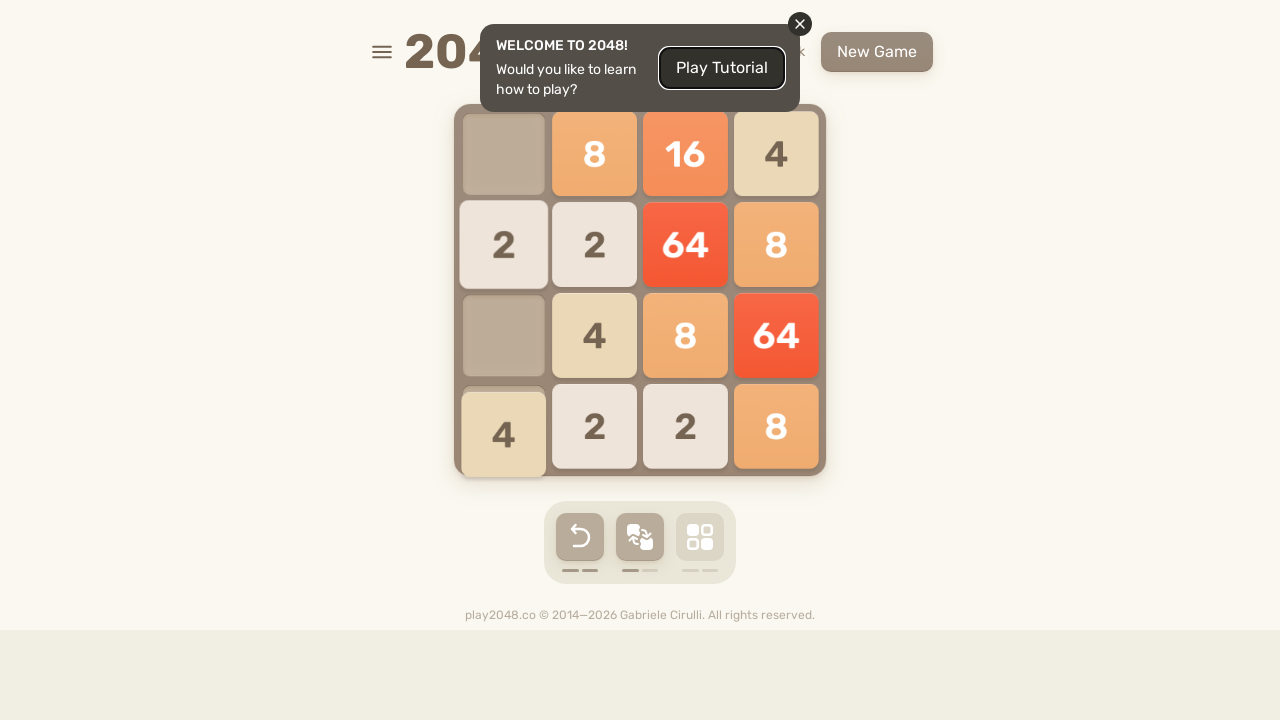

Pressed left arrow key
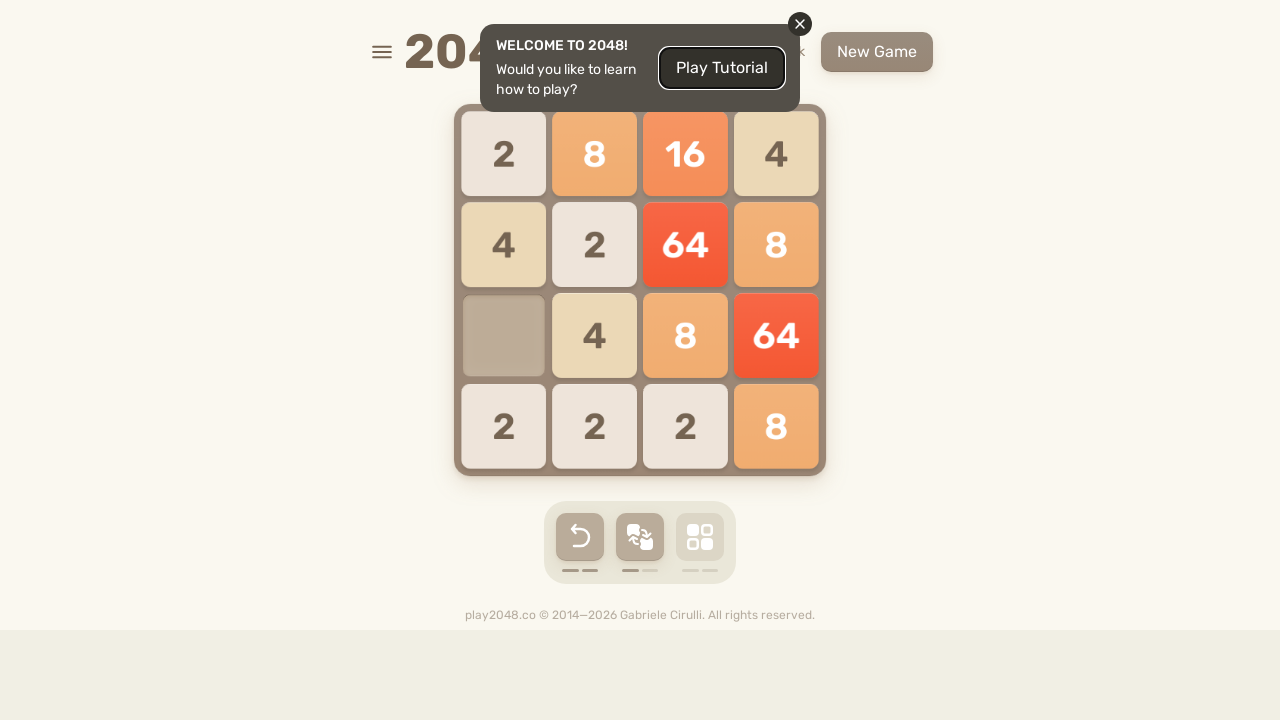

Pressed right arrow key
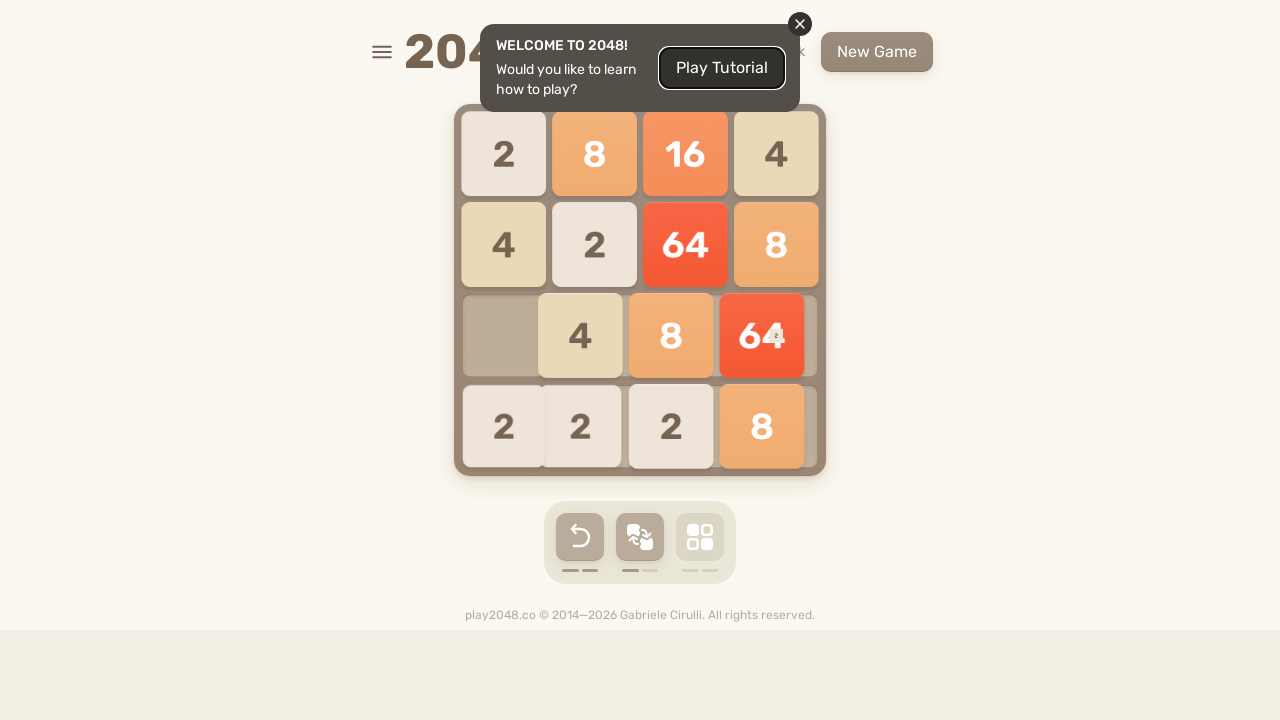

Pressed down arrow key
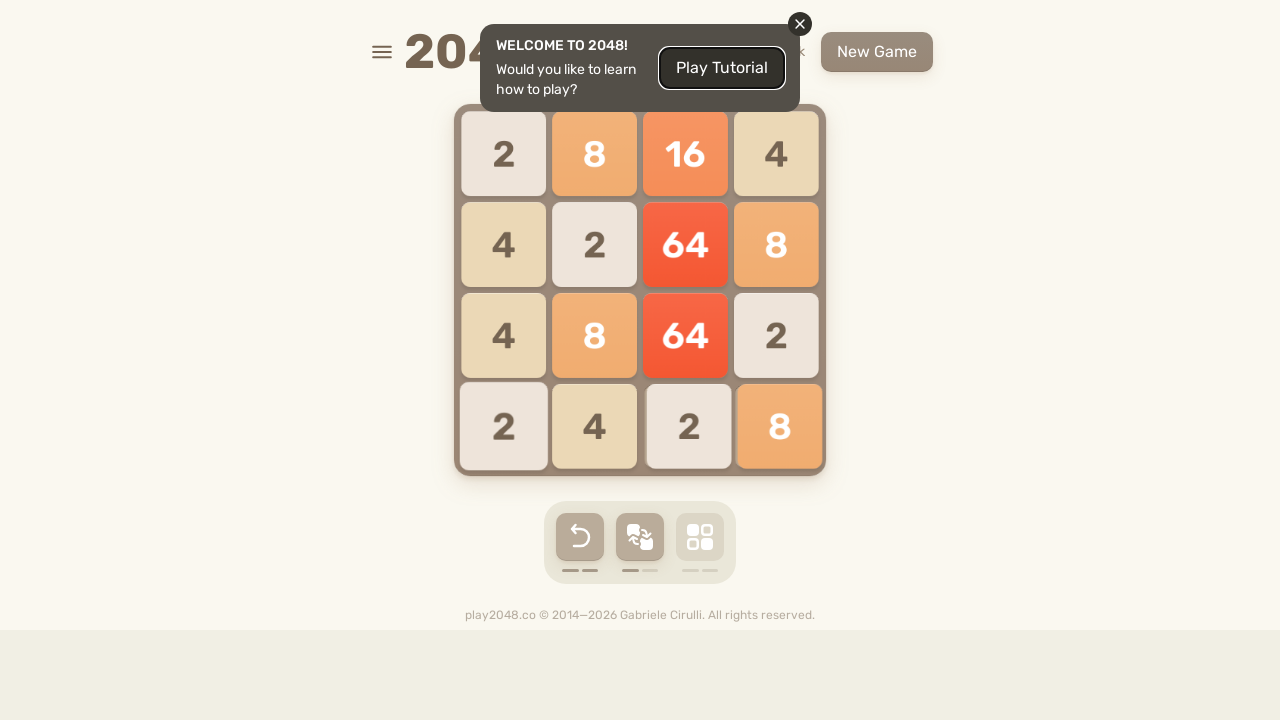

Pressed up arrow key
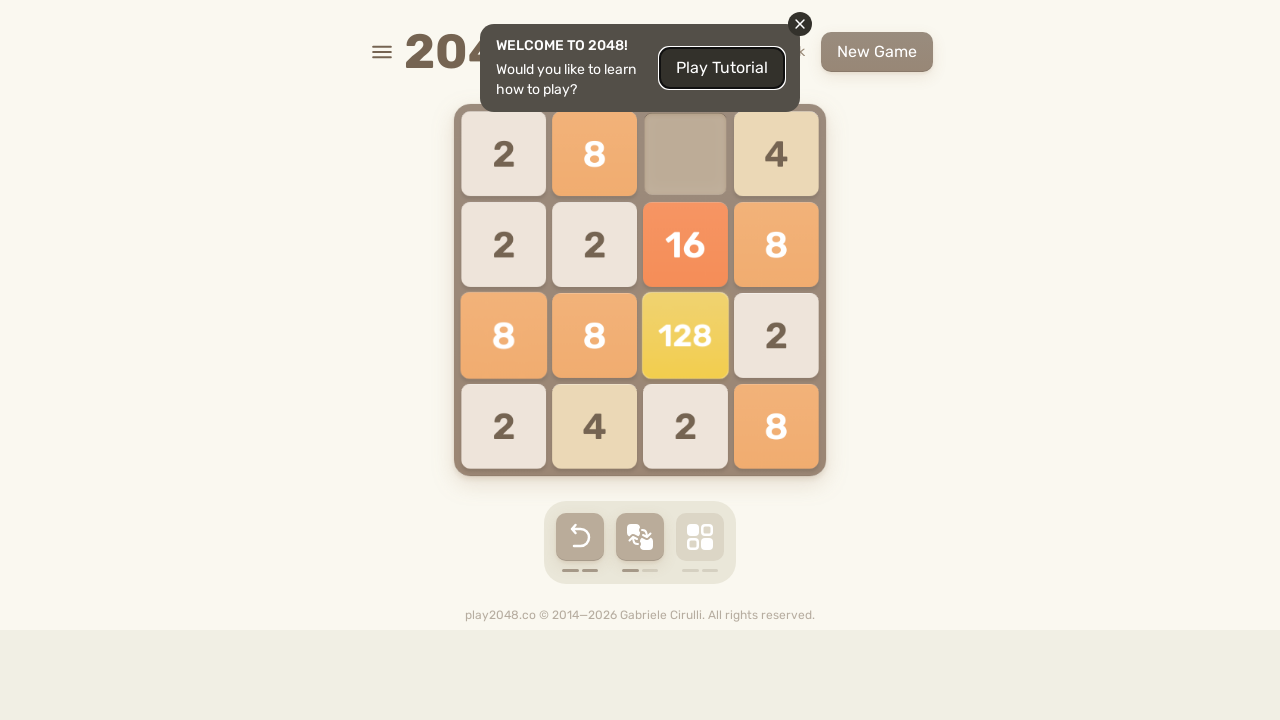

Pressed left arrow key
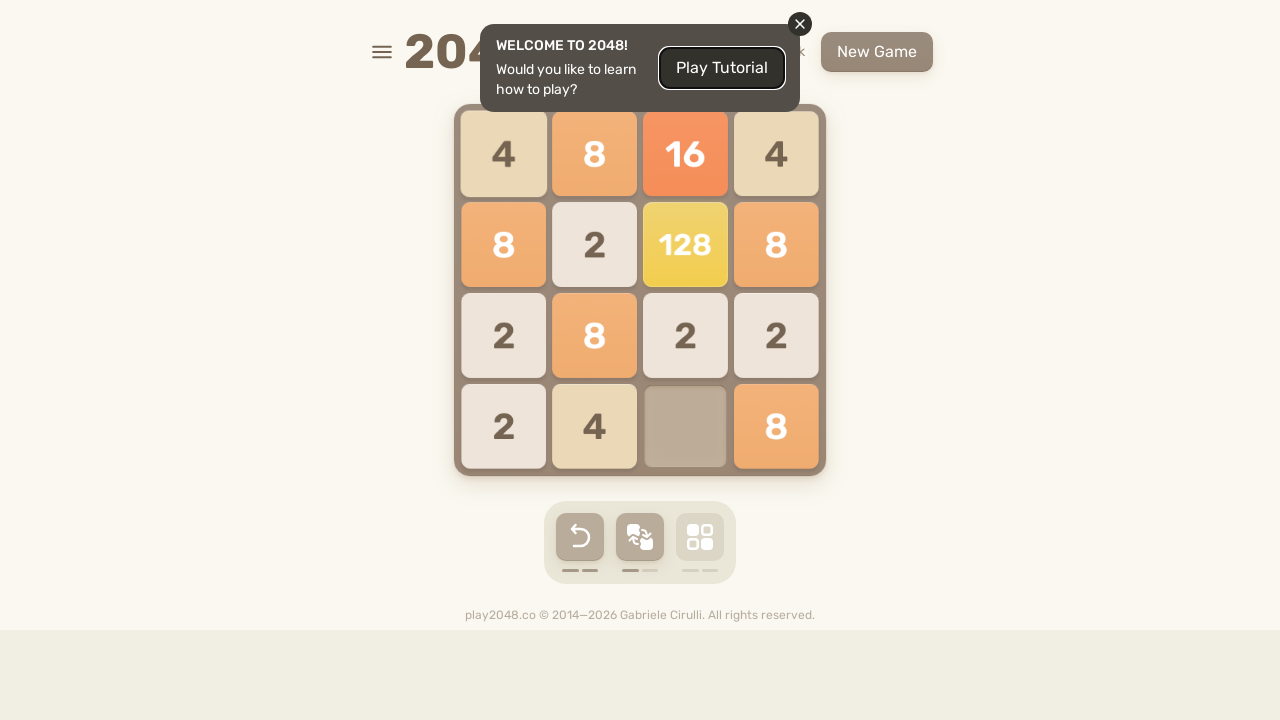

Pressed right arrow key
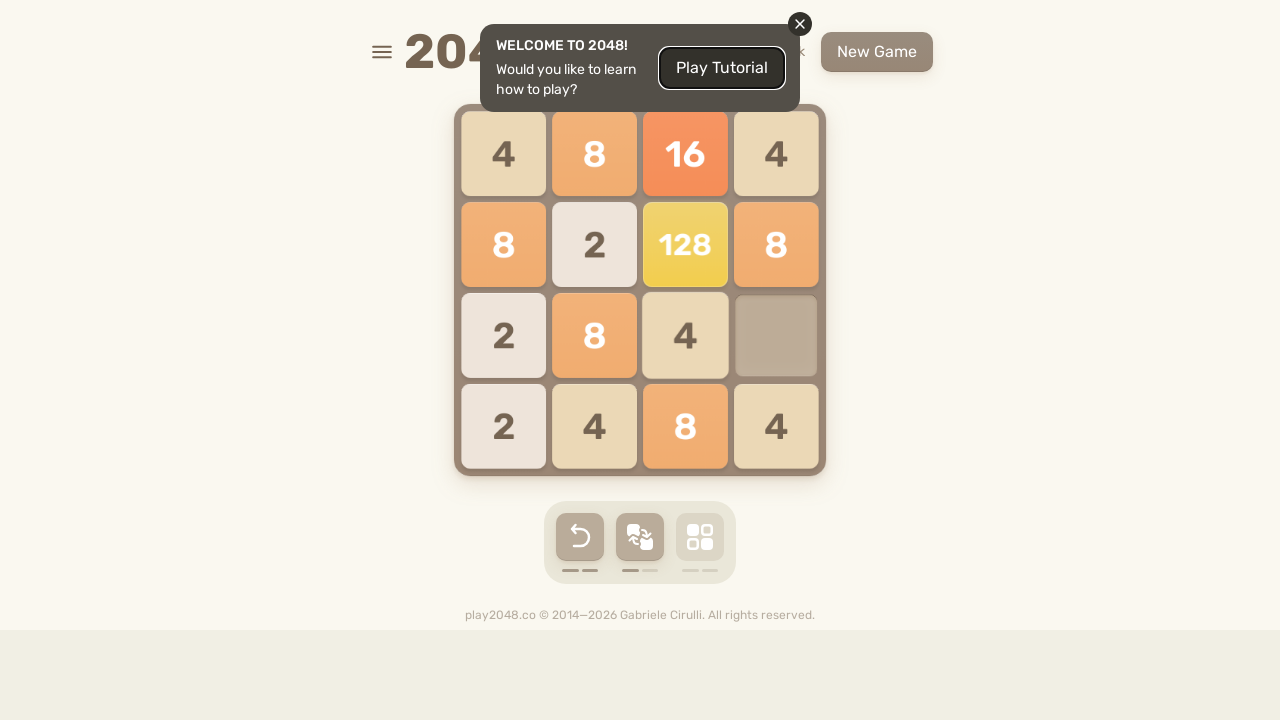

Pressed down arrow key
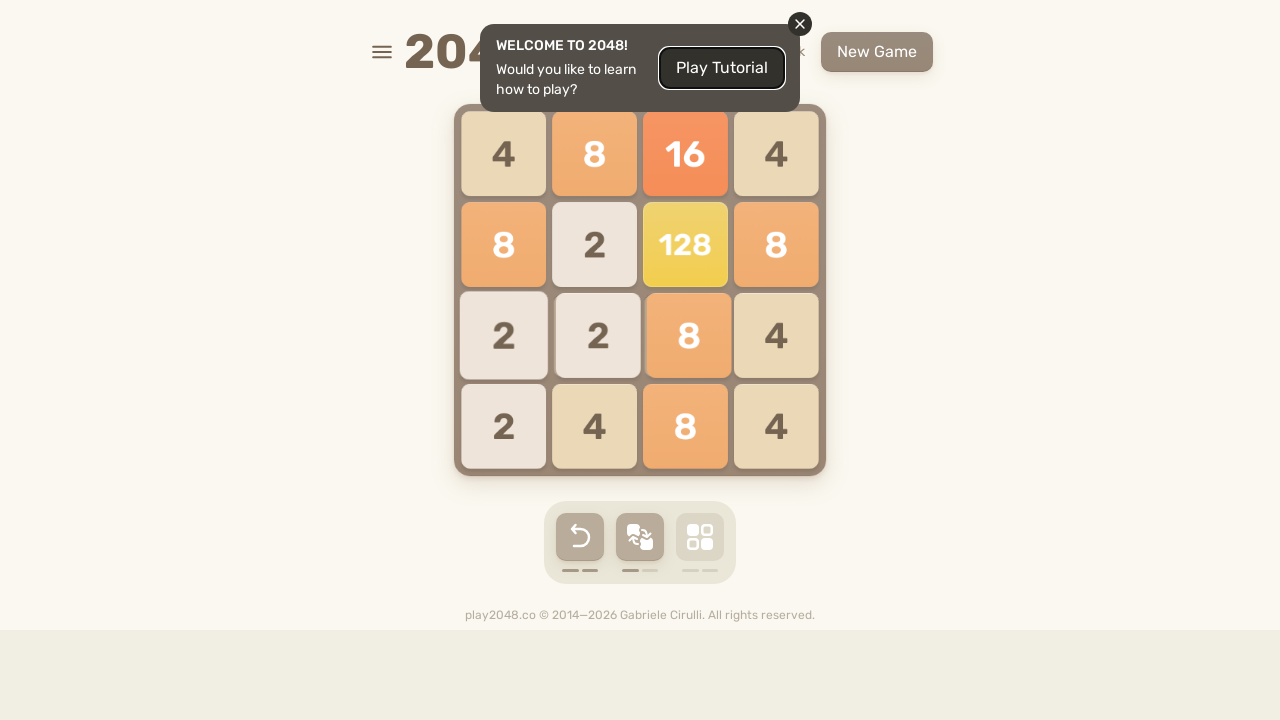

Pressed up arrow key
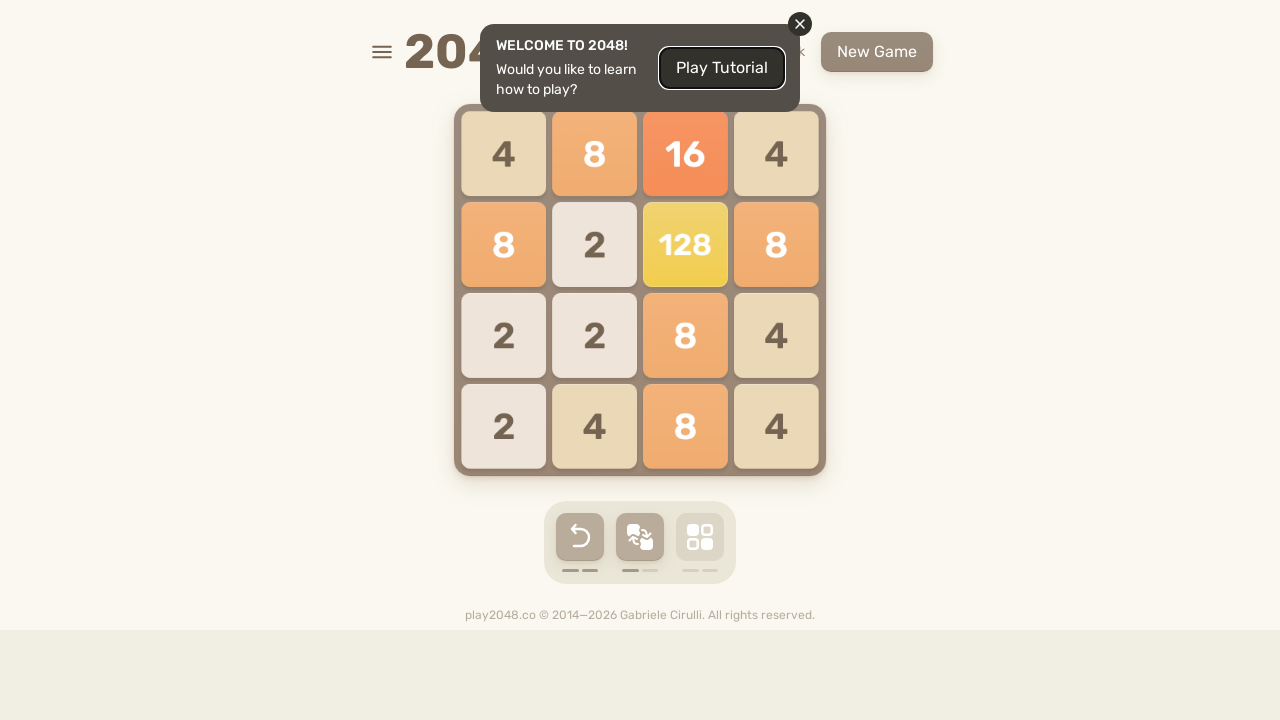

Pressed left arrow key
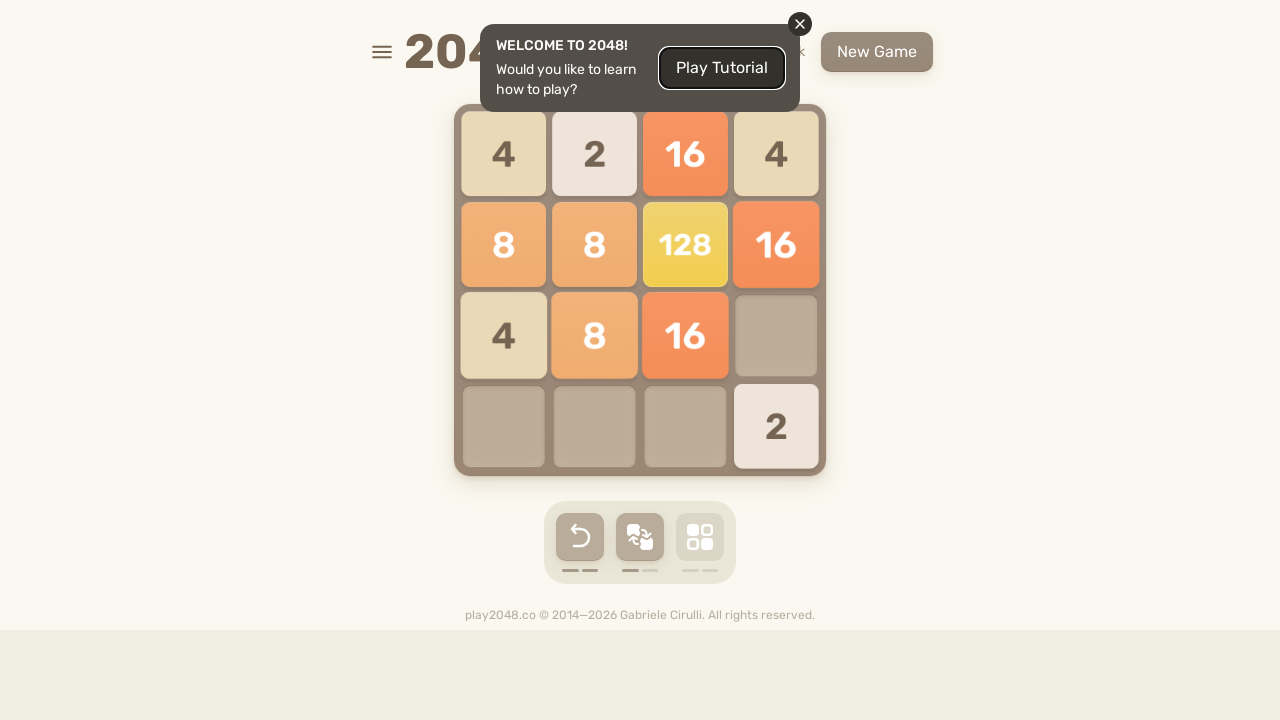

Pressed right arrow key
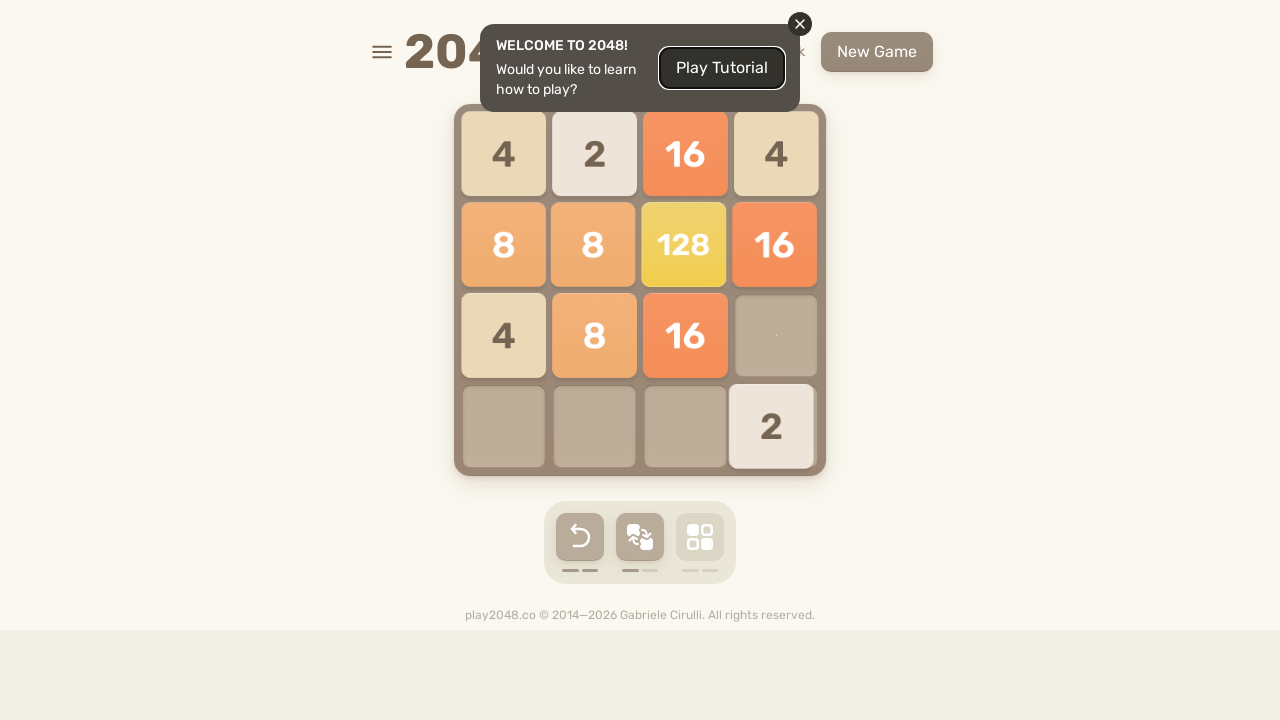

Pressed down arrow key
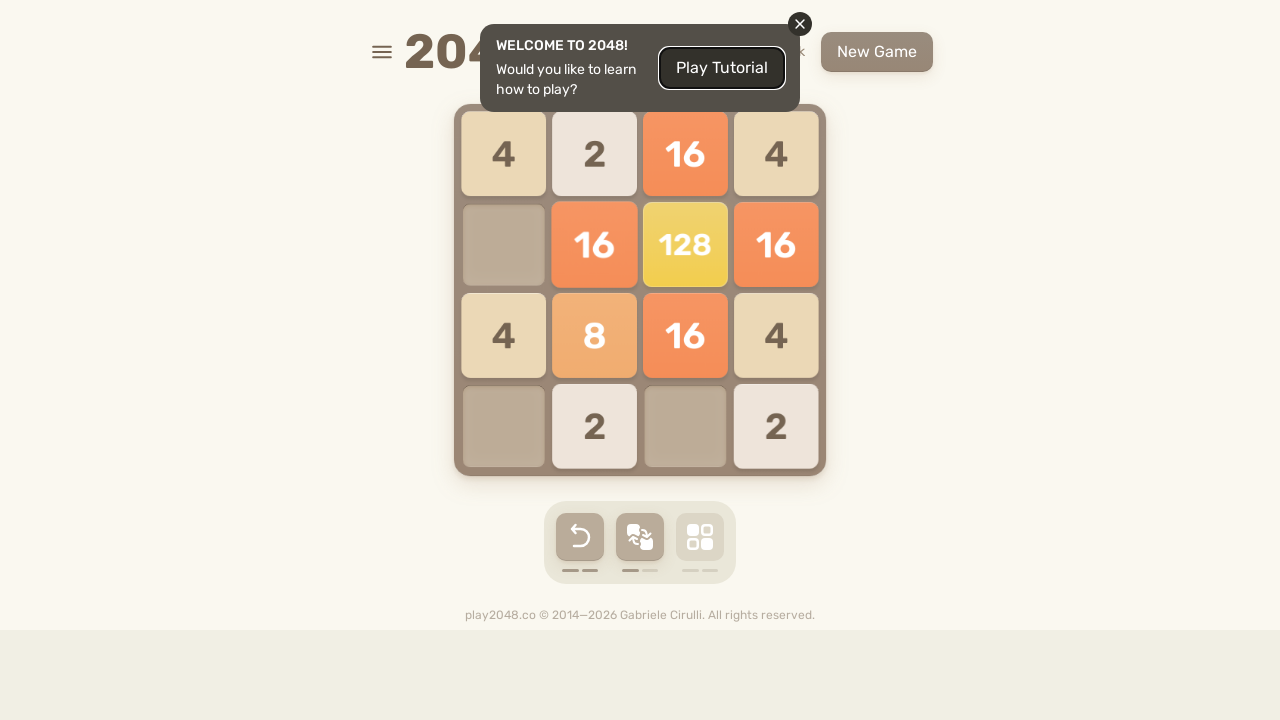

Pressed up arrow key
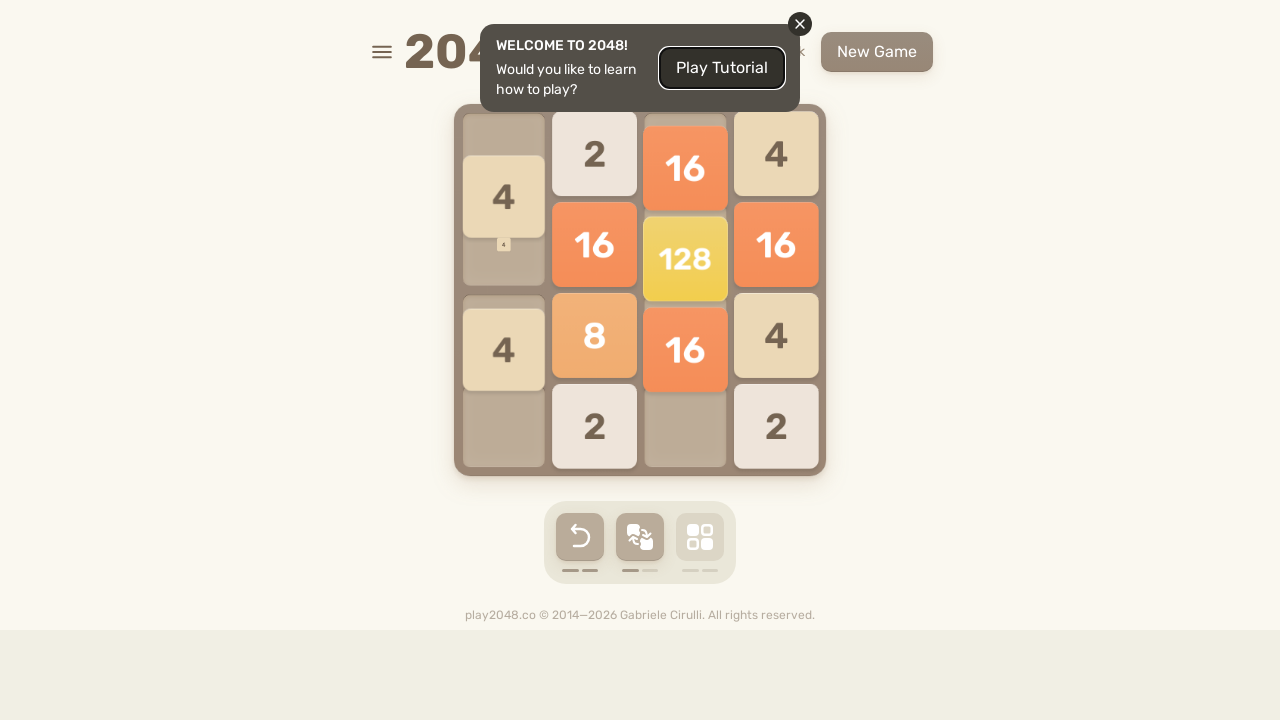

Pressed left arrow key
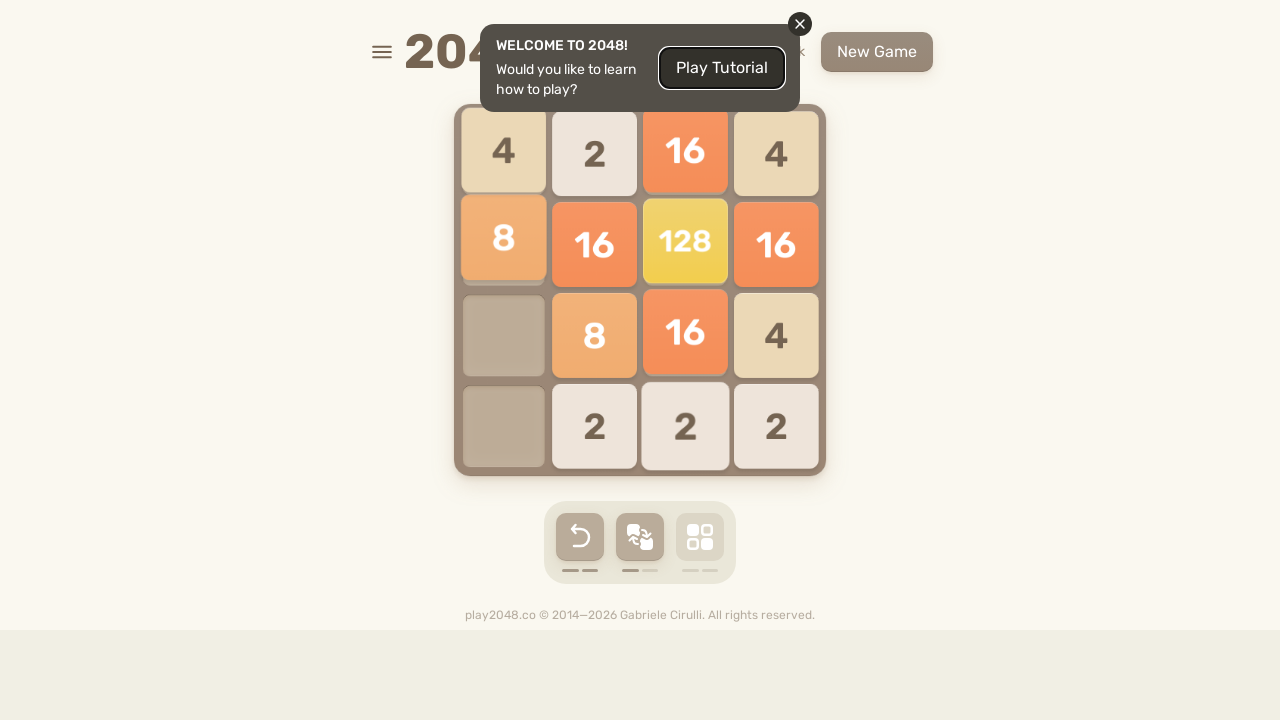

Pressed right arrow key
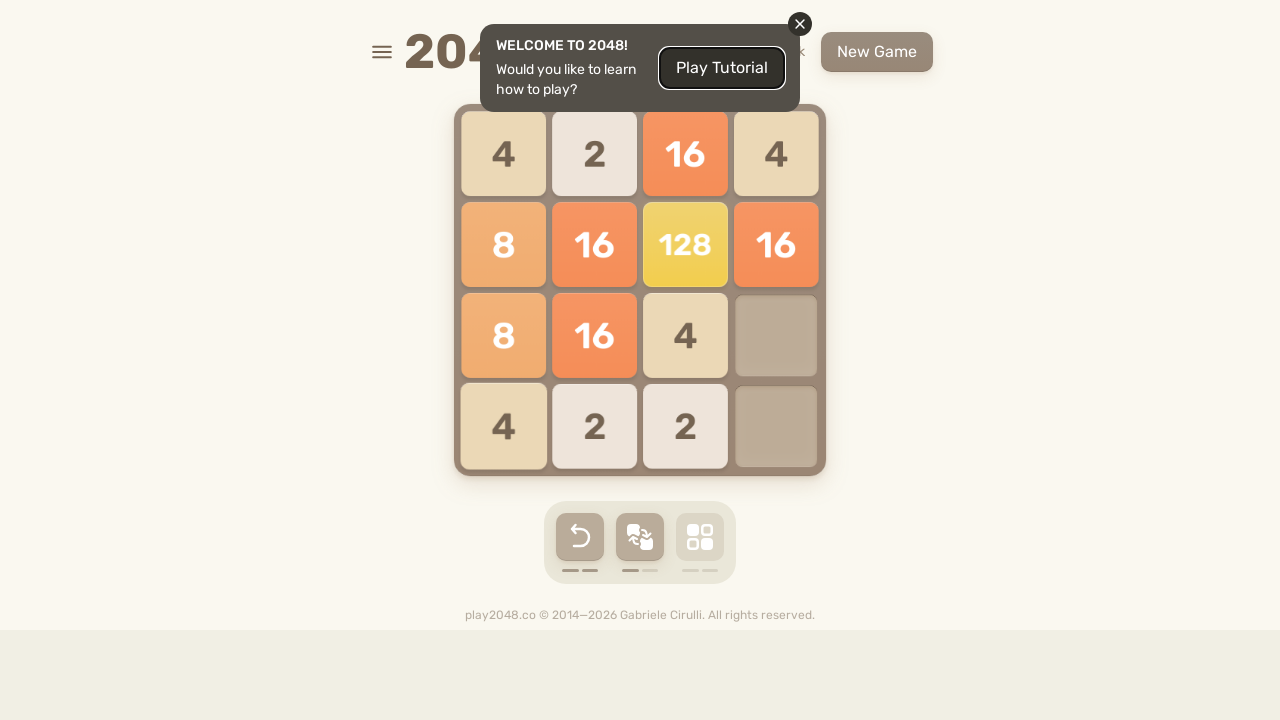

Pressed down arrow key
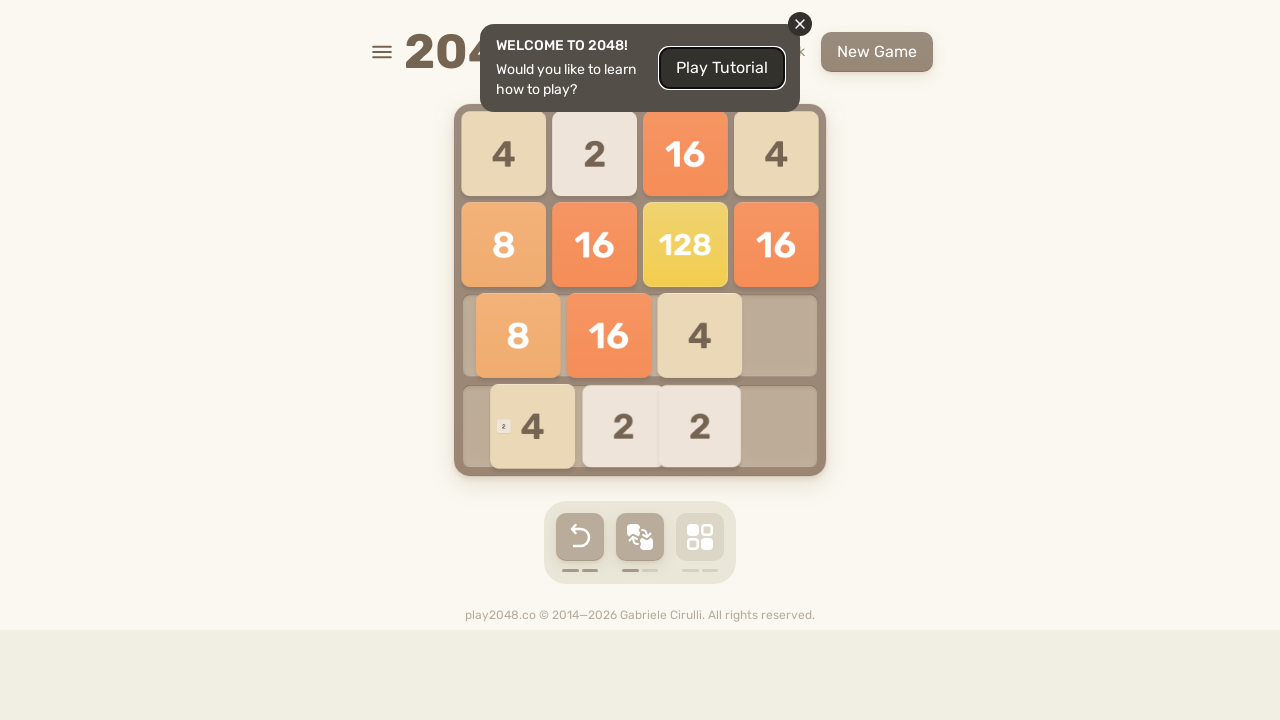

Pressed up arrow key
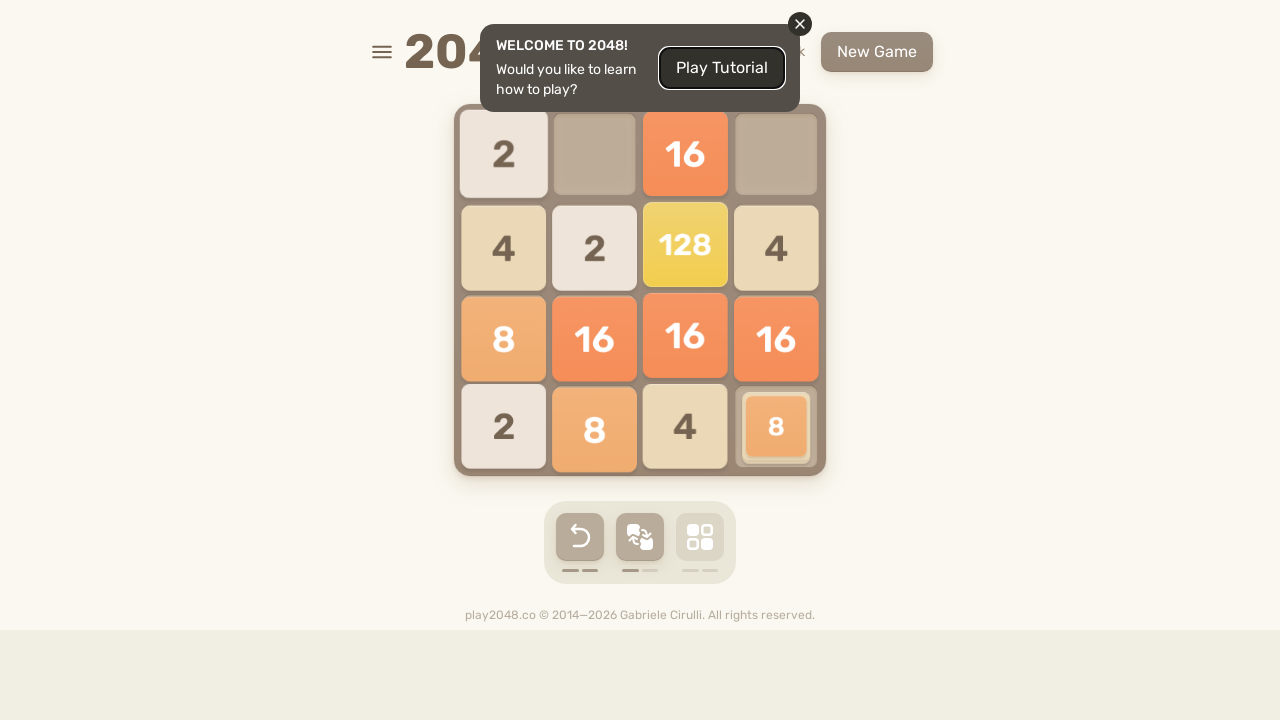

Pressed left arrow key
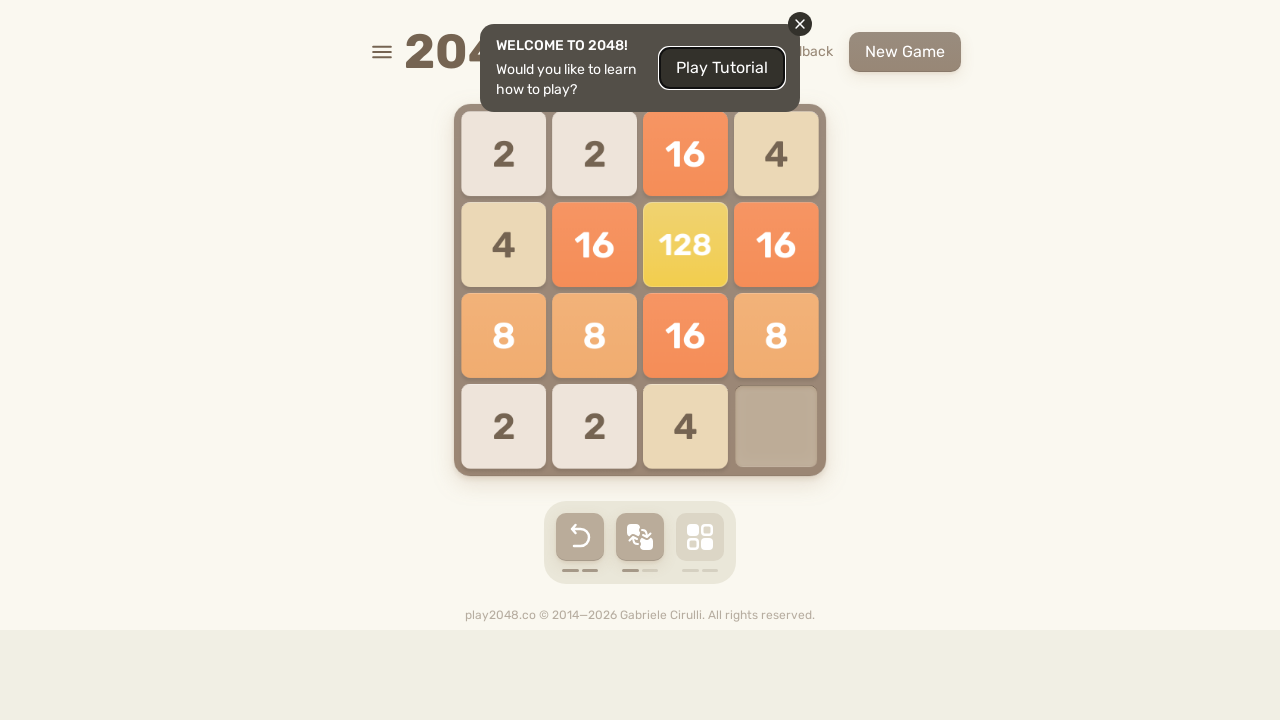

Pressed right arrow key
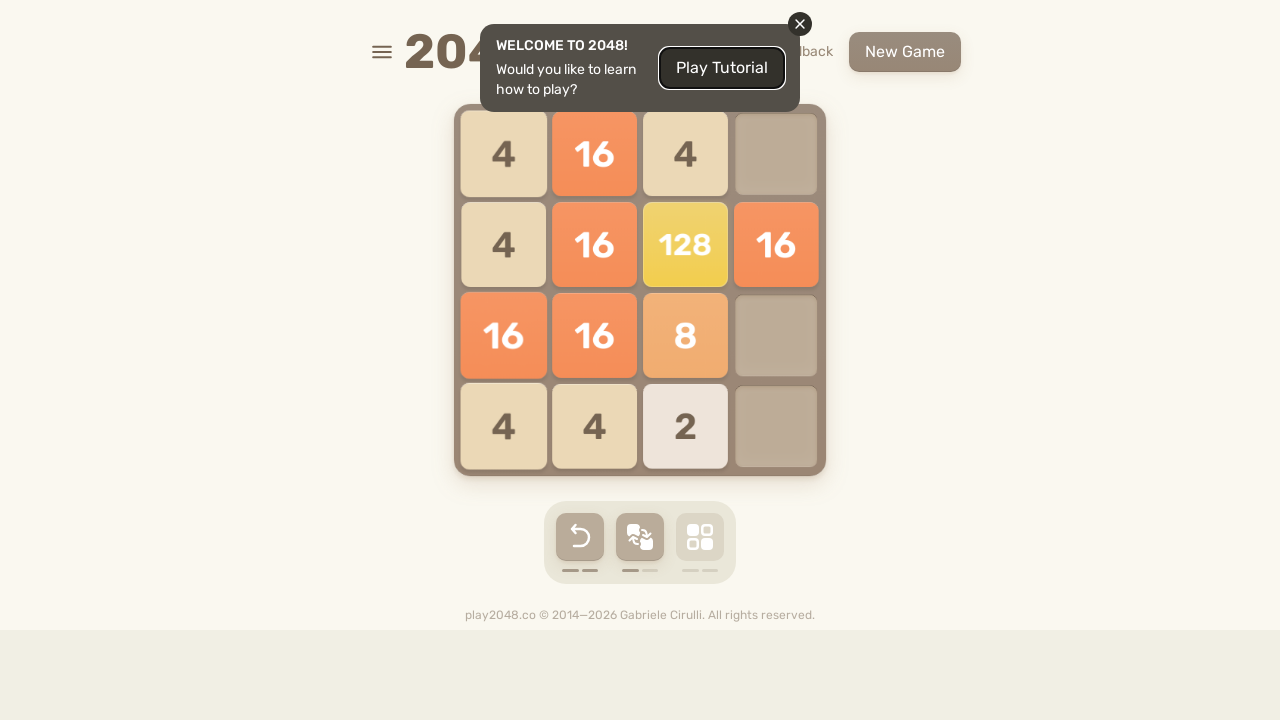

Pressed down arrow key
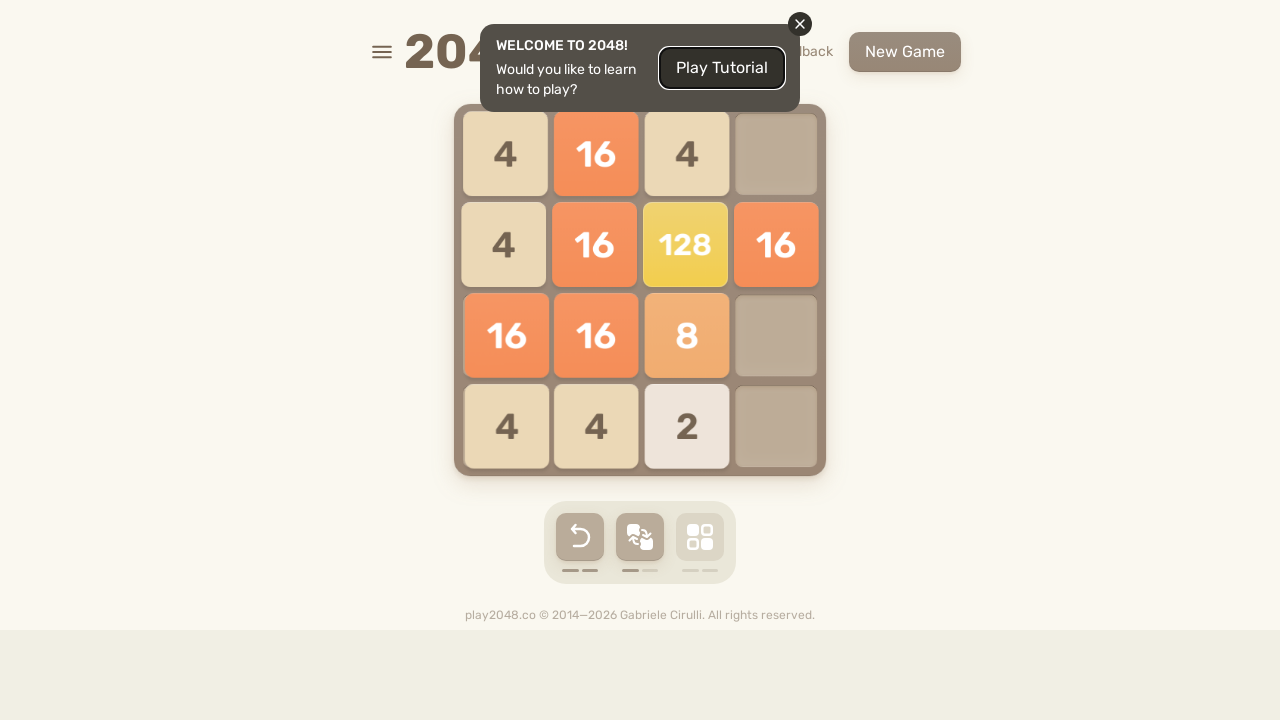

Pressed up arrow key
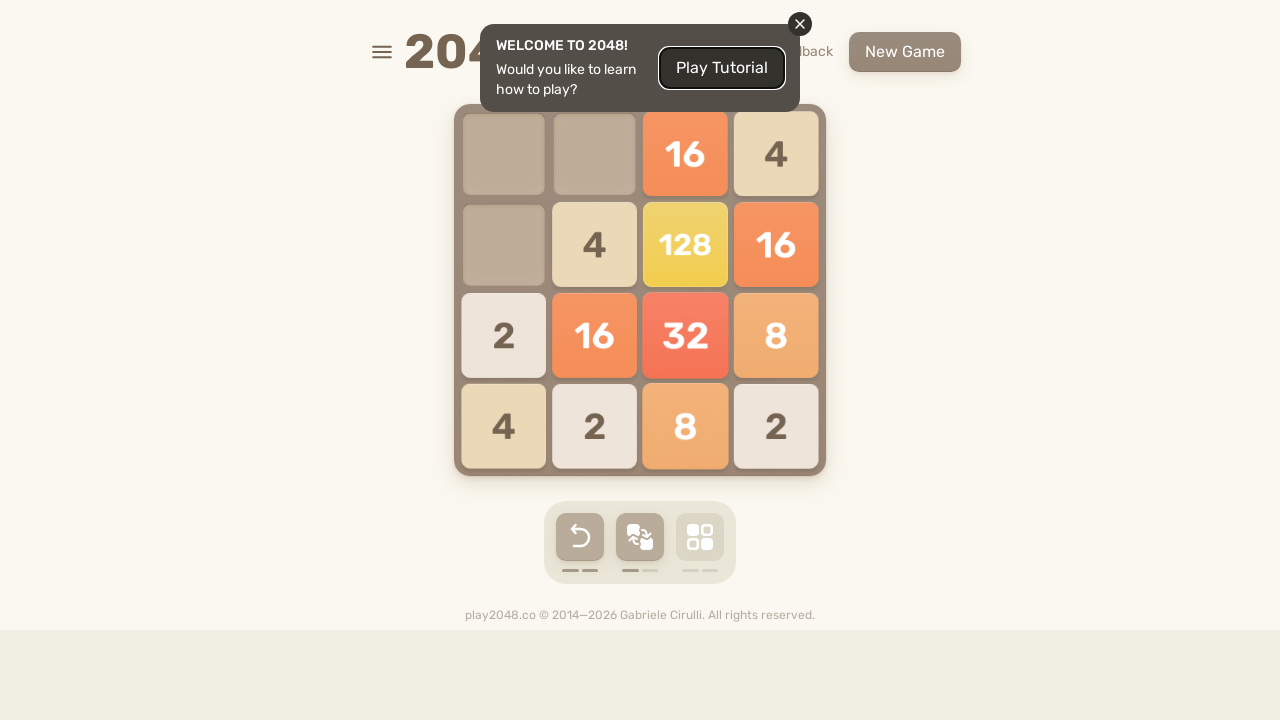

Pressed left arrow key
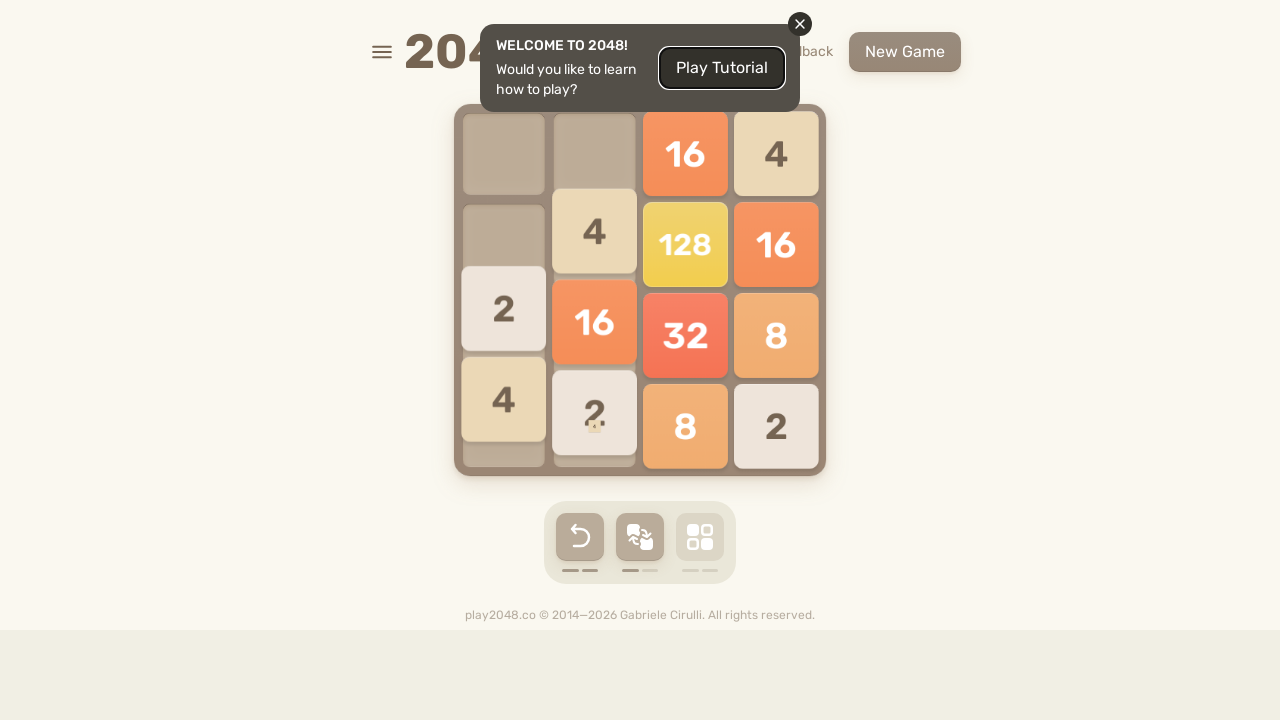

Pressed right arrow key
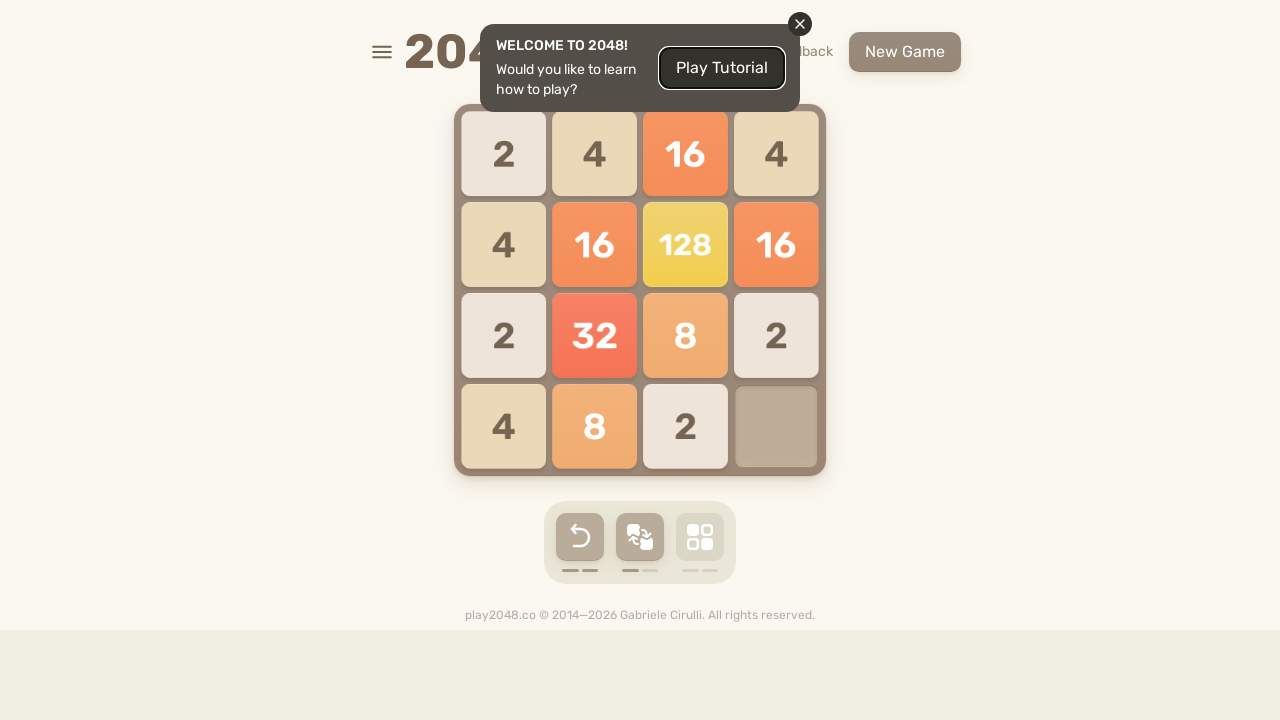

Pressed down arrow key
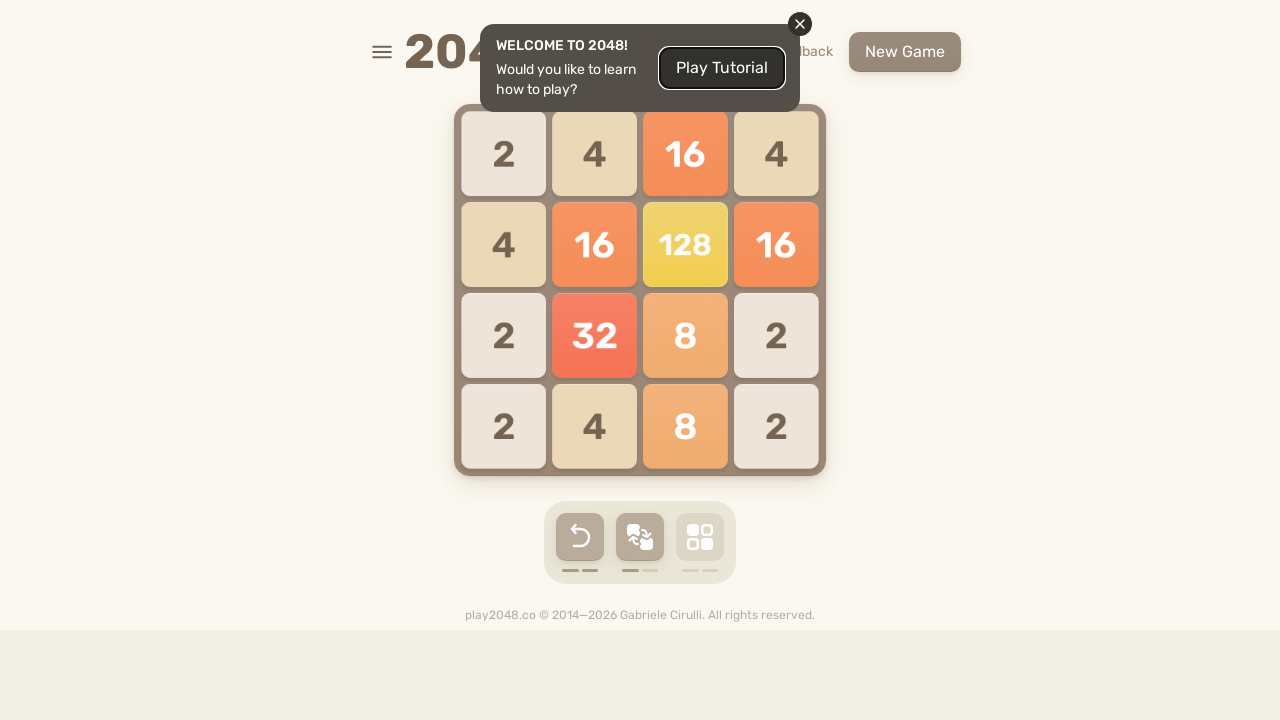

Pressed up arrow key
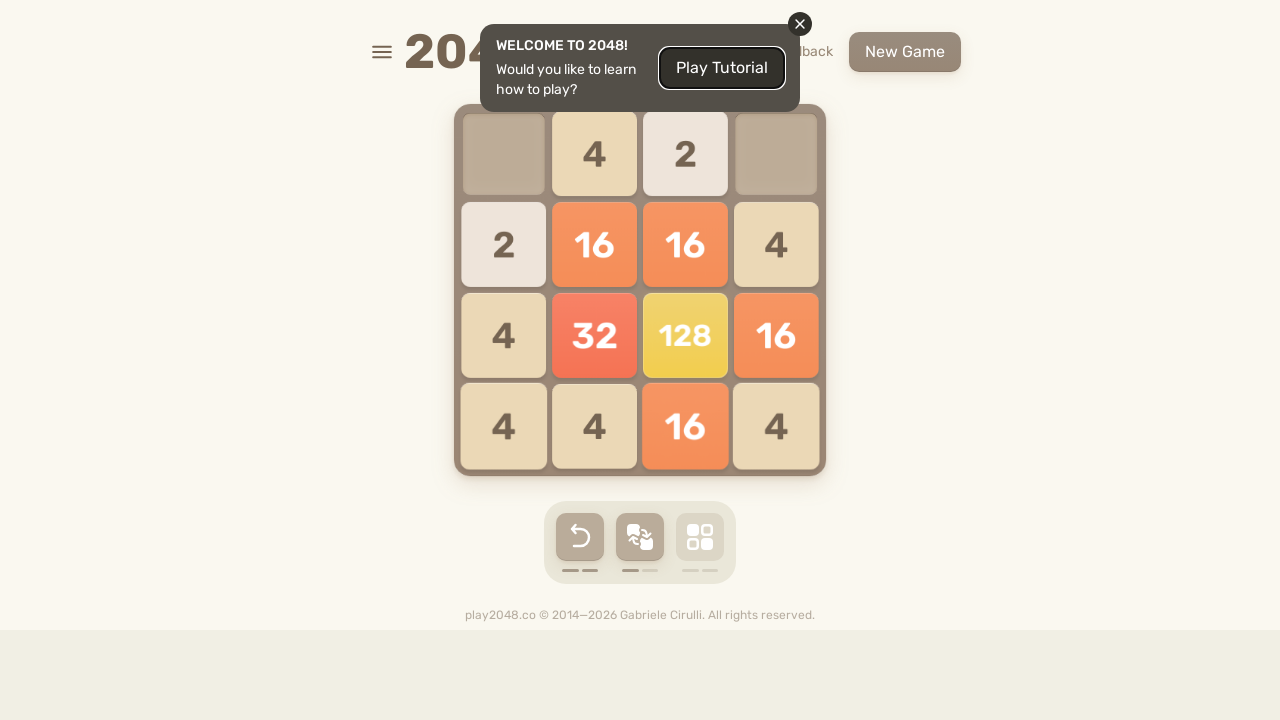

Pressed left arrow key
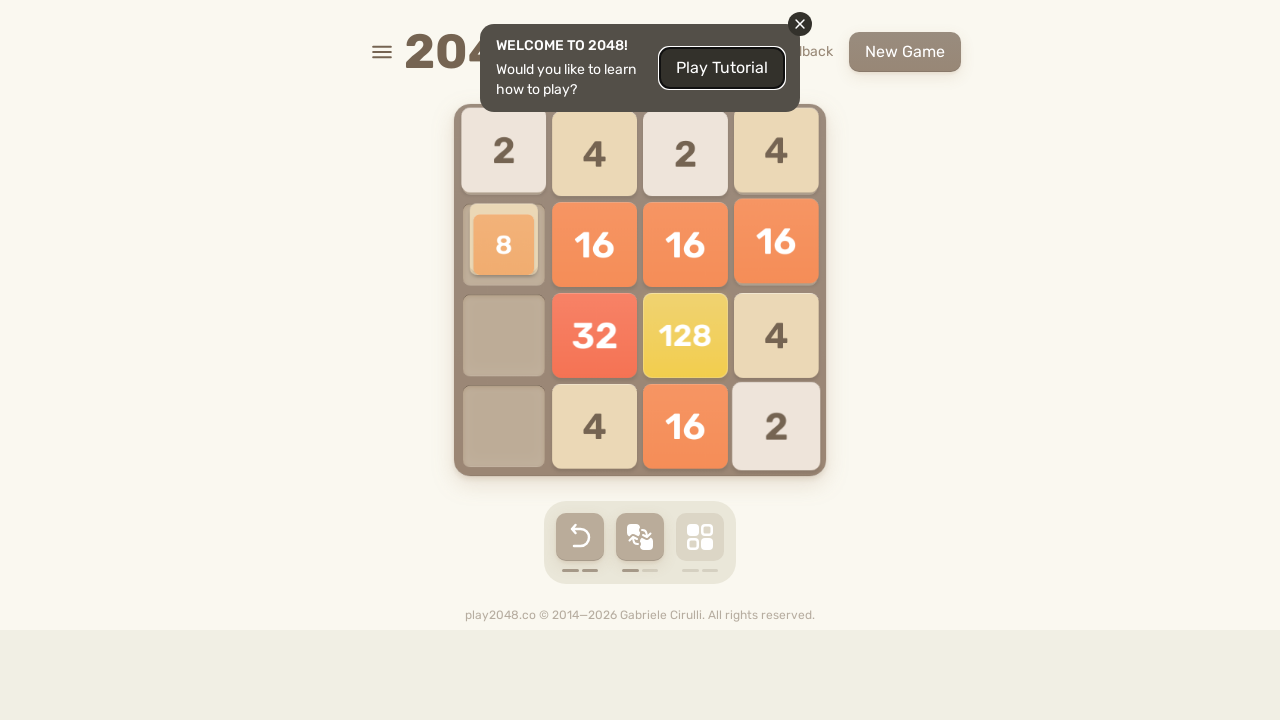

Pressed right arrow key
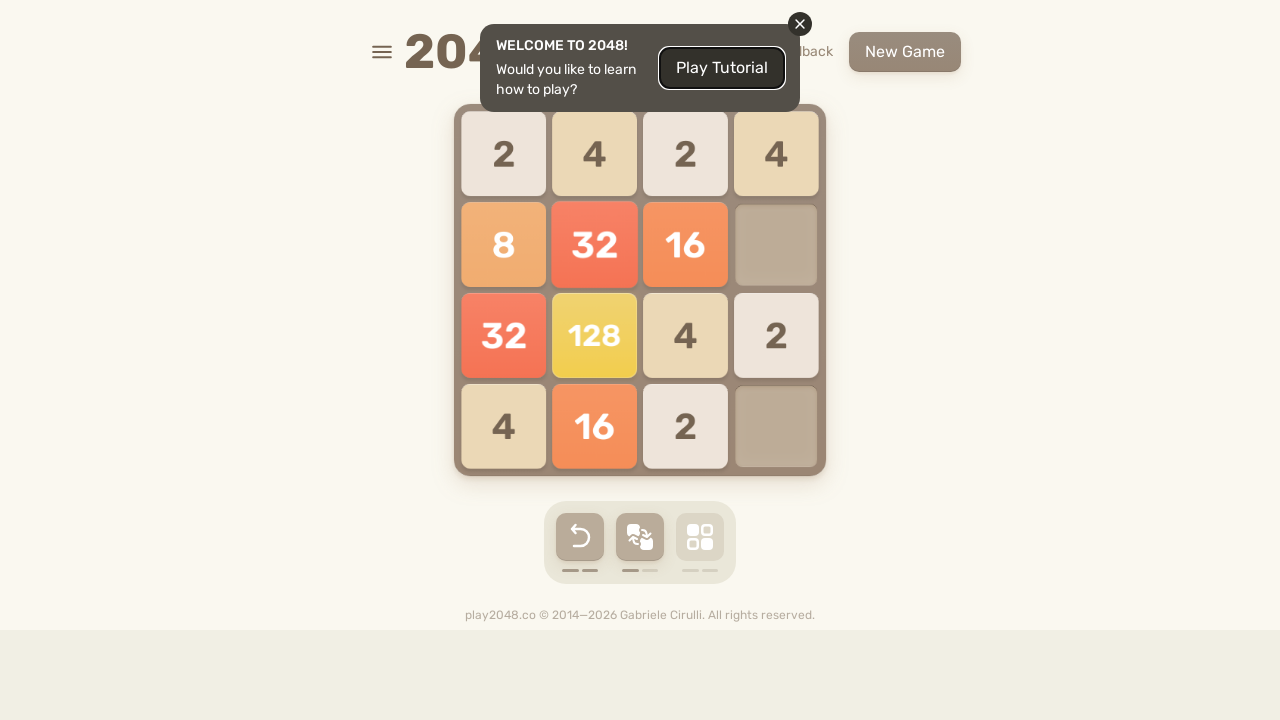

Pressed down arrow key
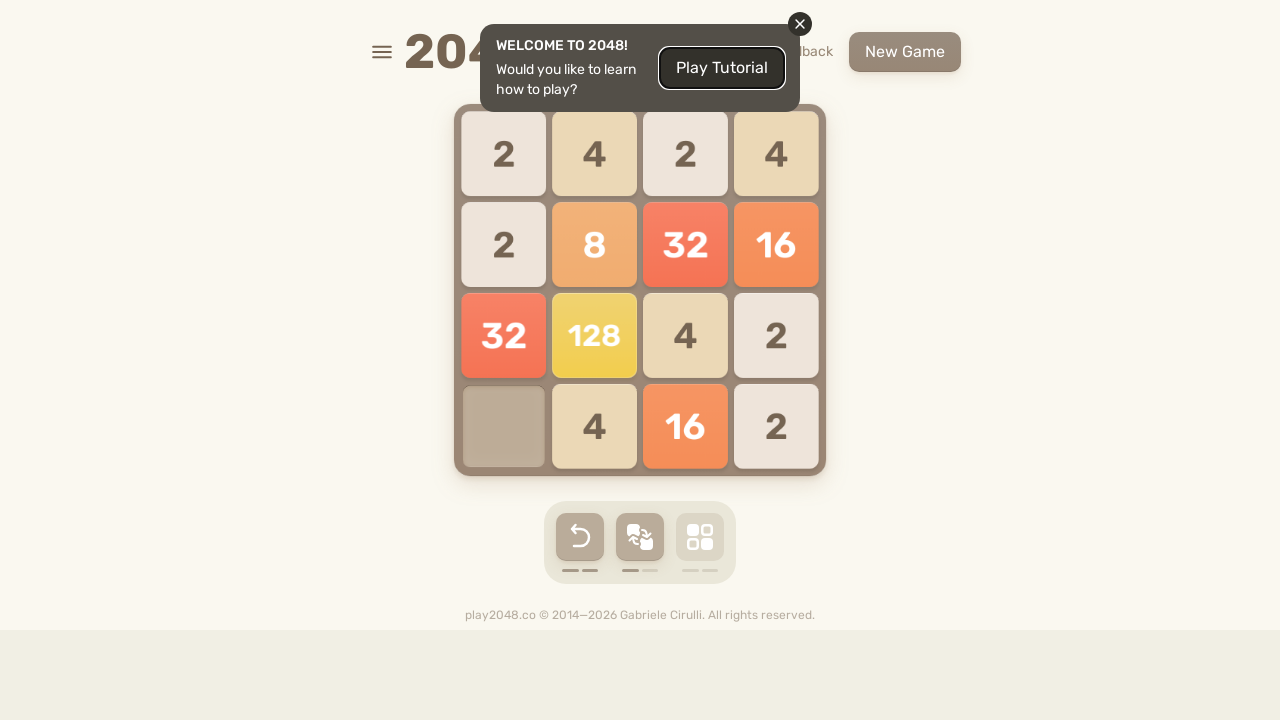

Pressed up arrow key
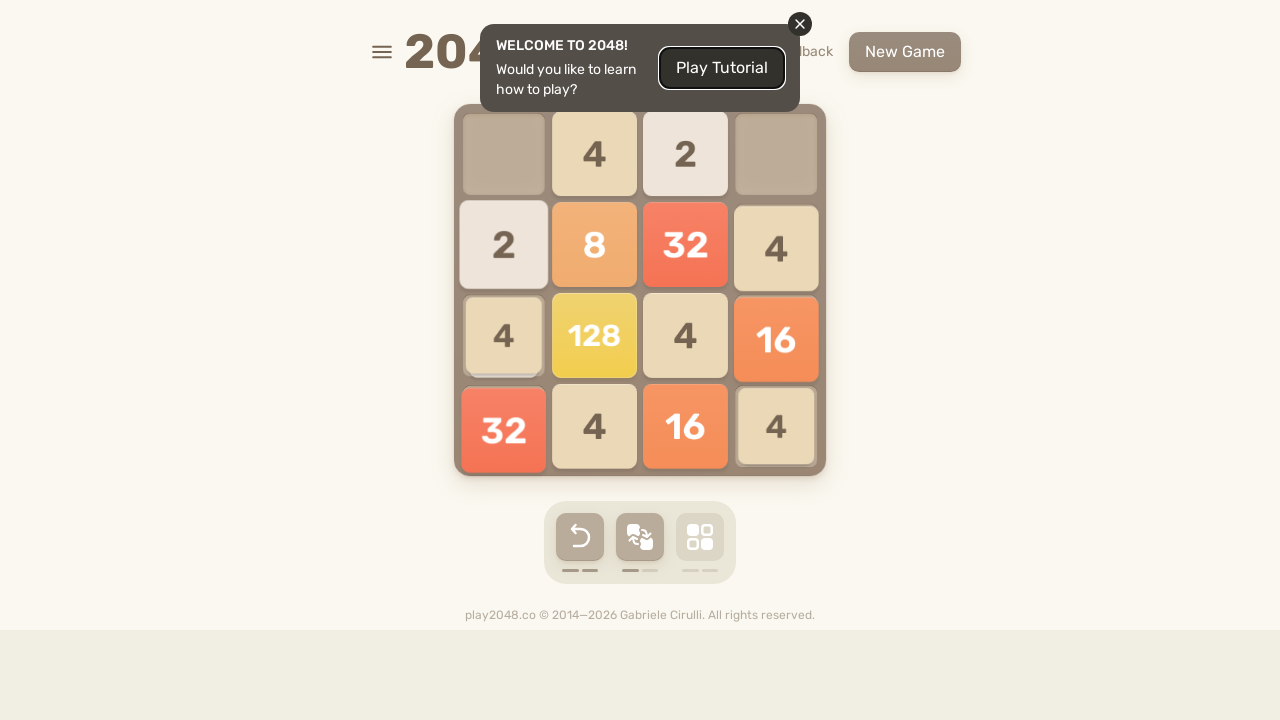

Pressed left arrow key
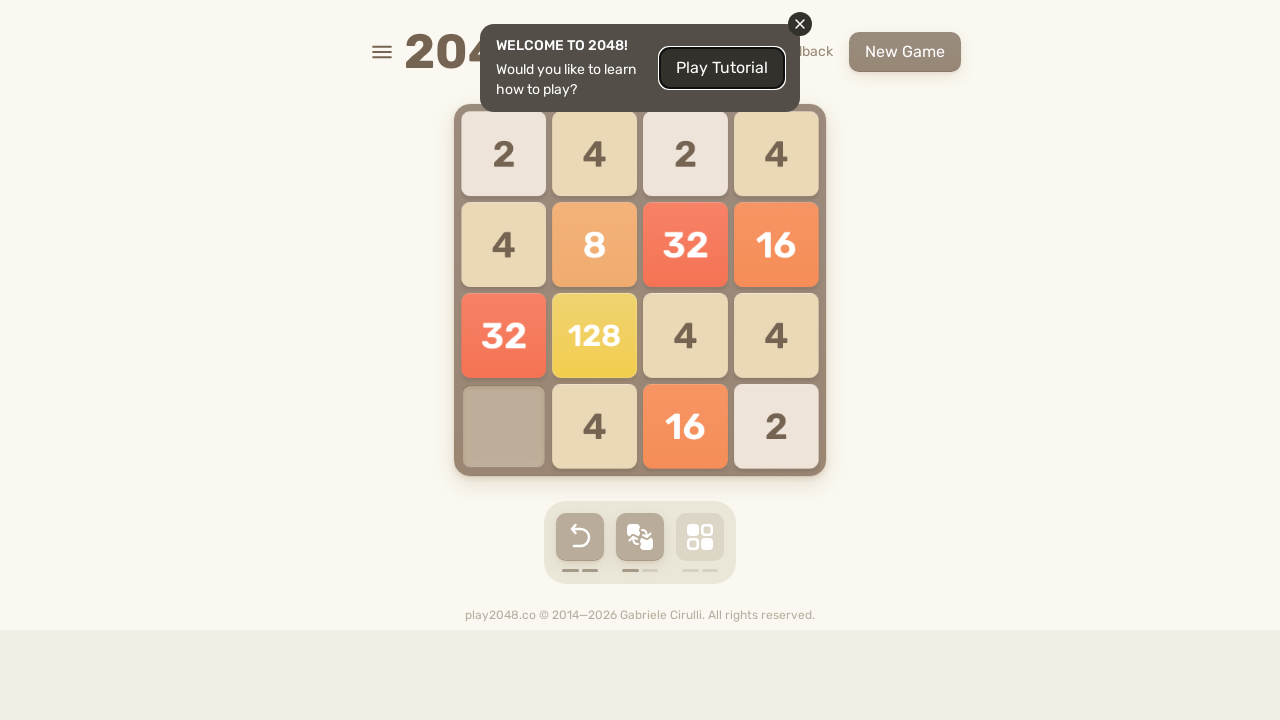

Pressed right arrow key
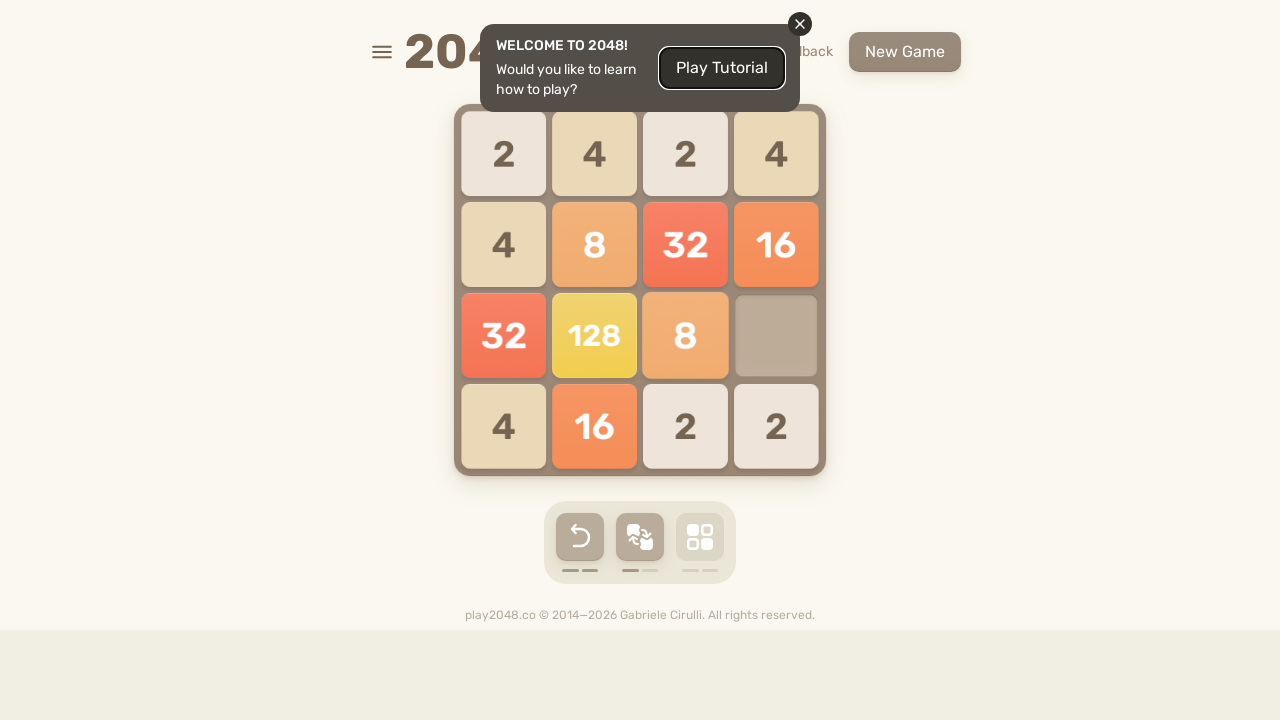

Pressed down arrow key
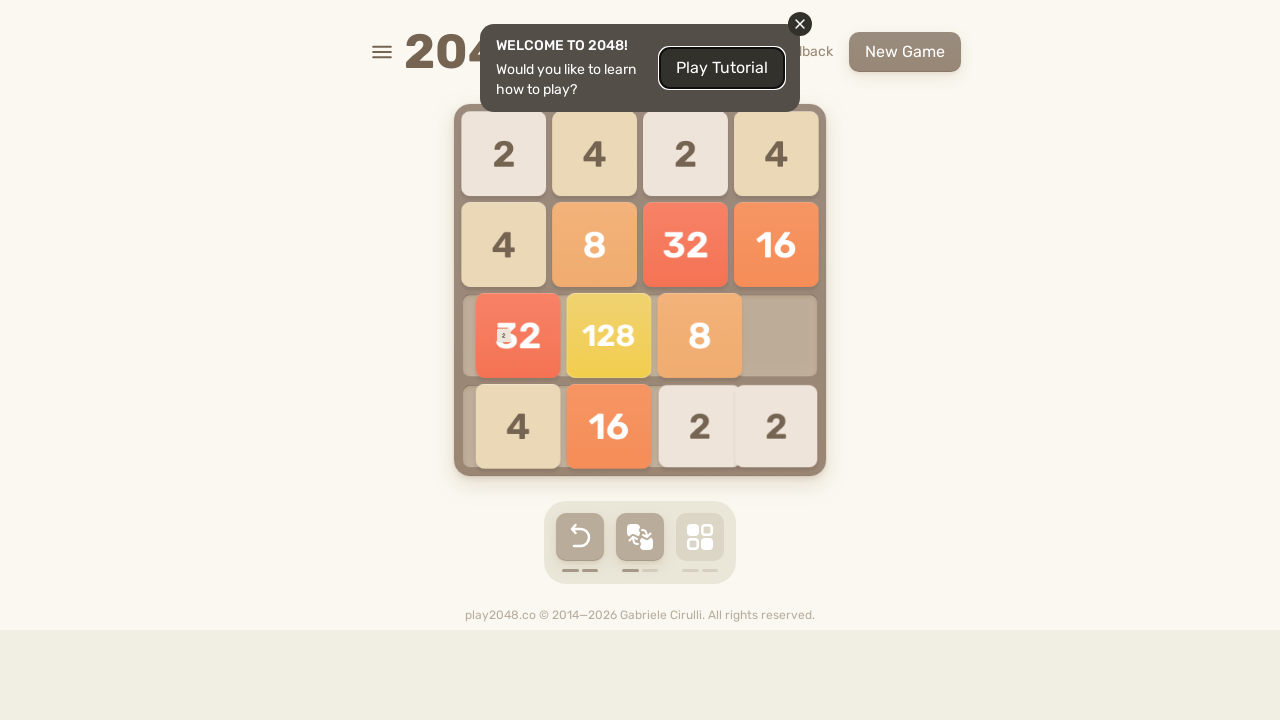

Pressed up arrow key
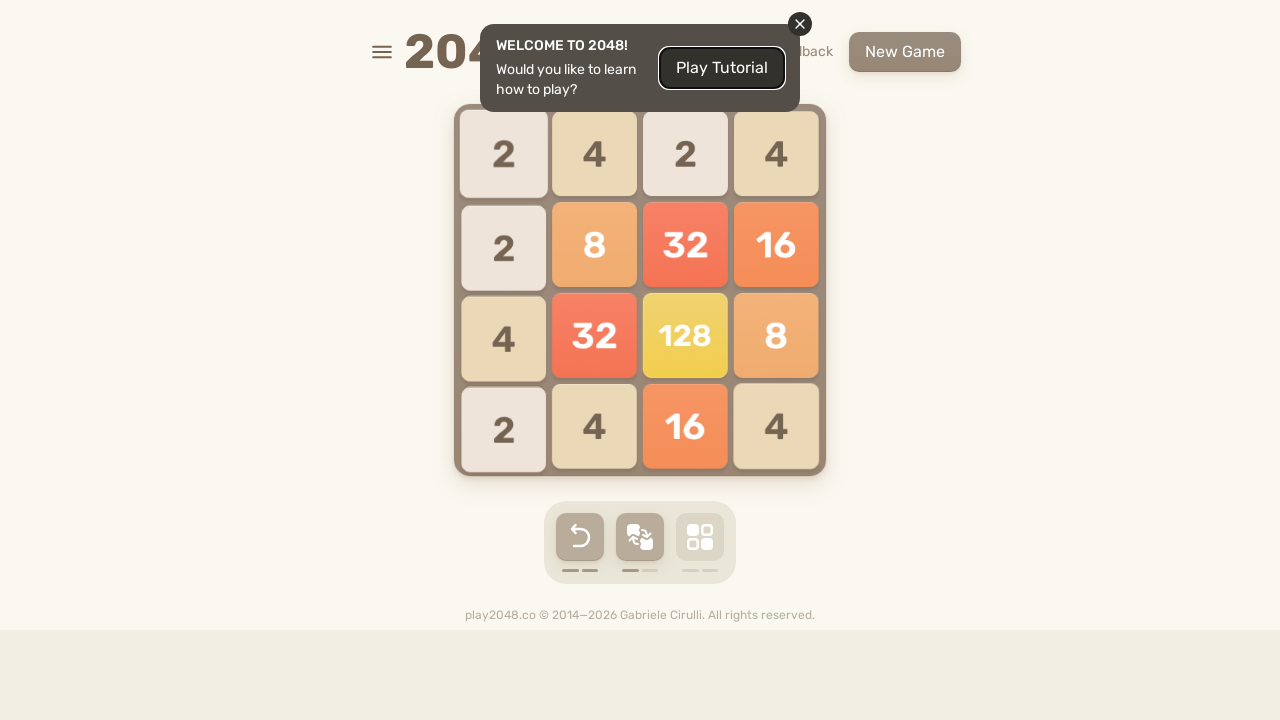

Pressed left arrow key
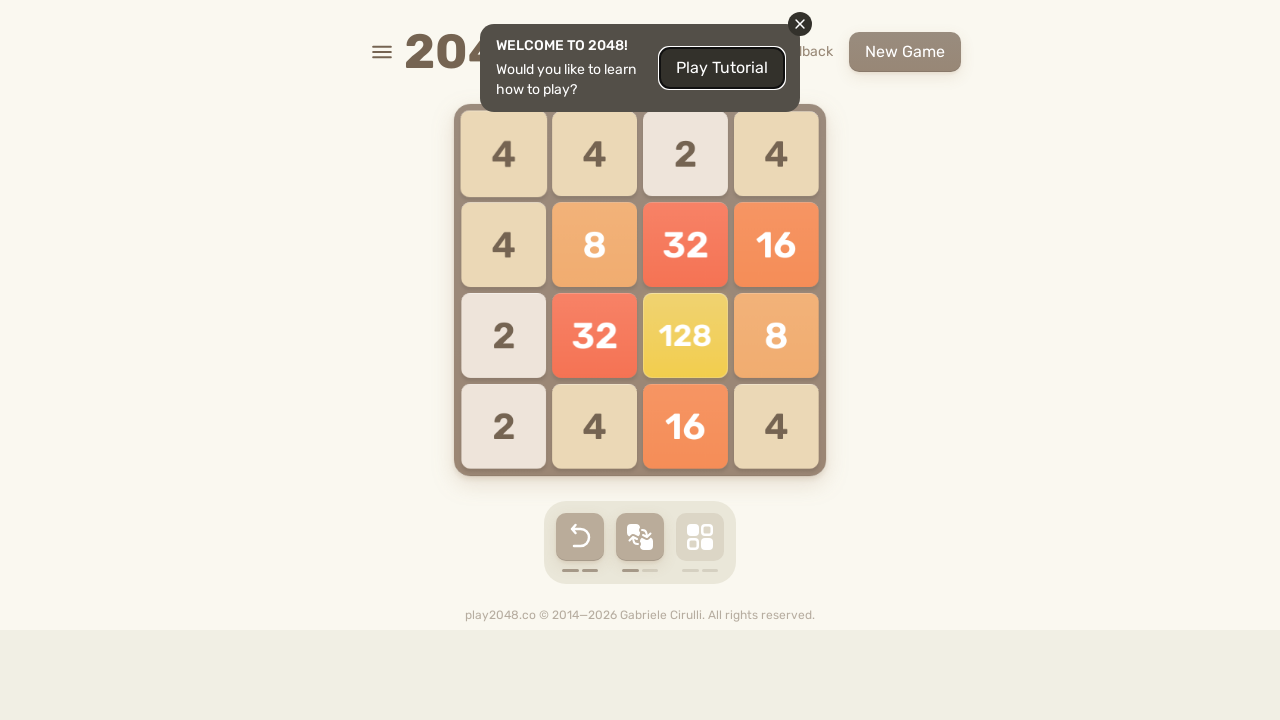

Pressed right arrow key
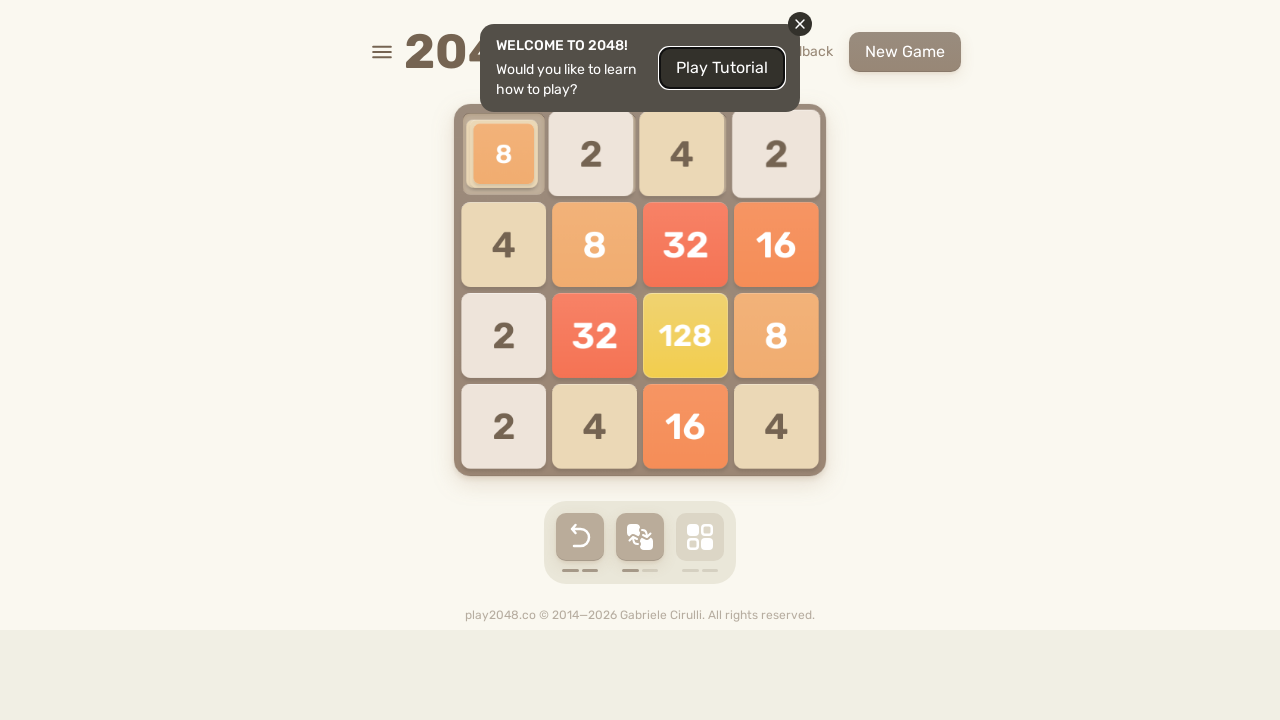

Pressed down arrow key
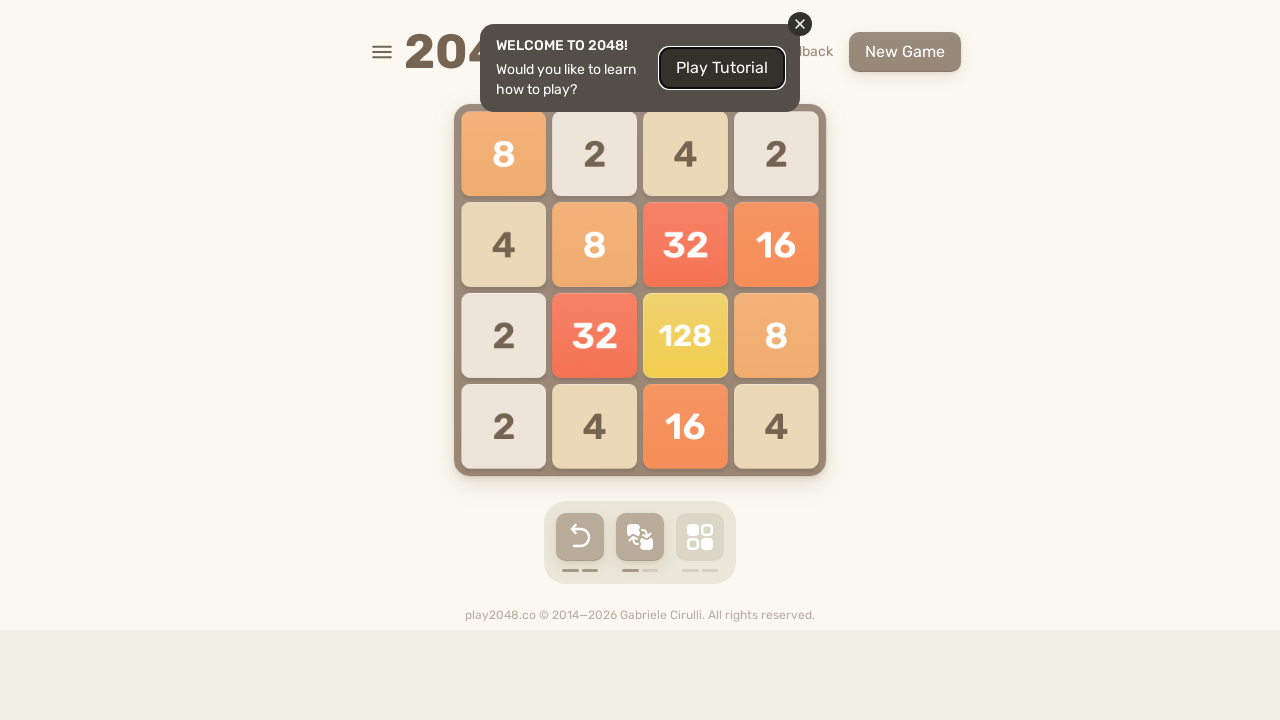

Pressed up arrow key
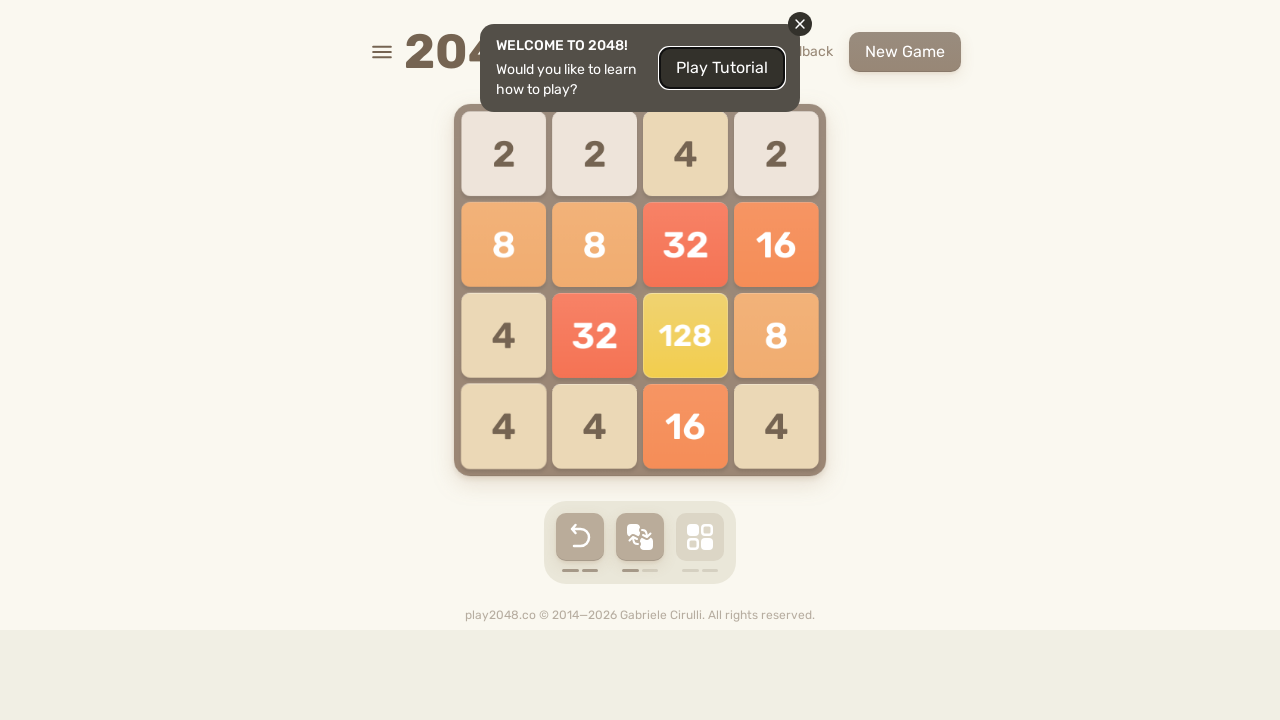

Pressed left arrow key
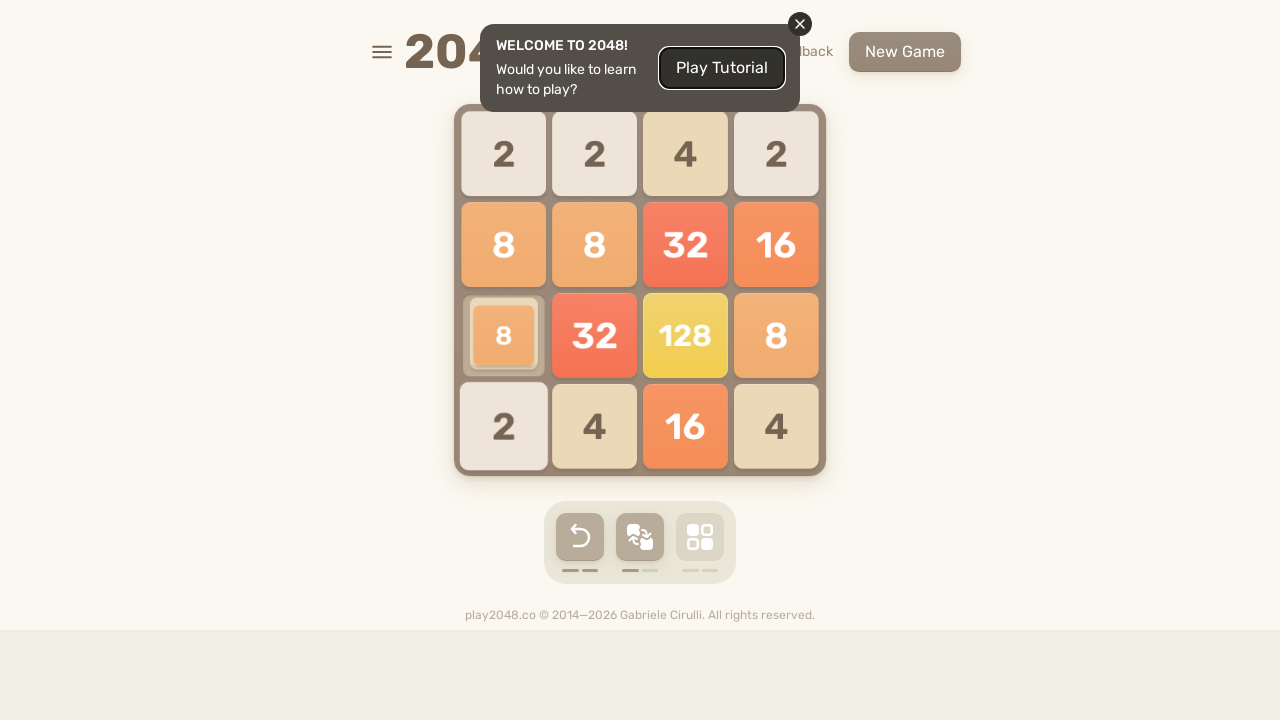

Pressed right arrow key
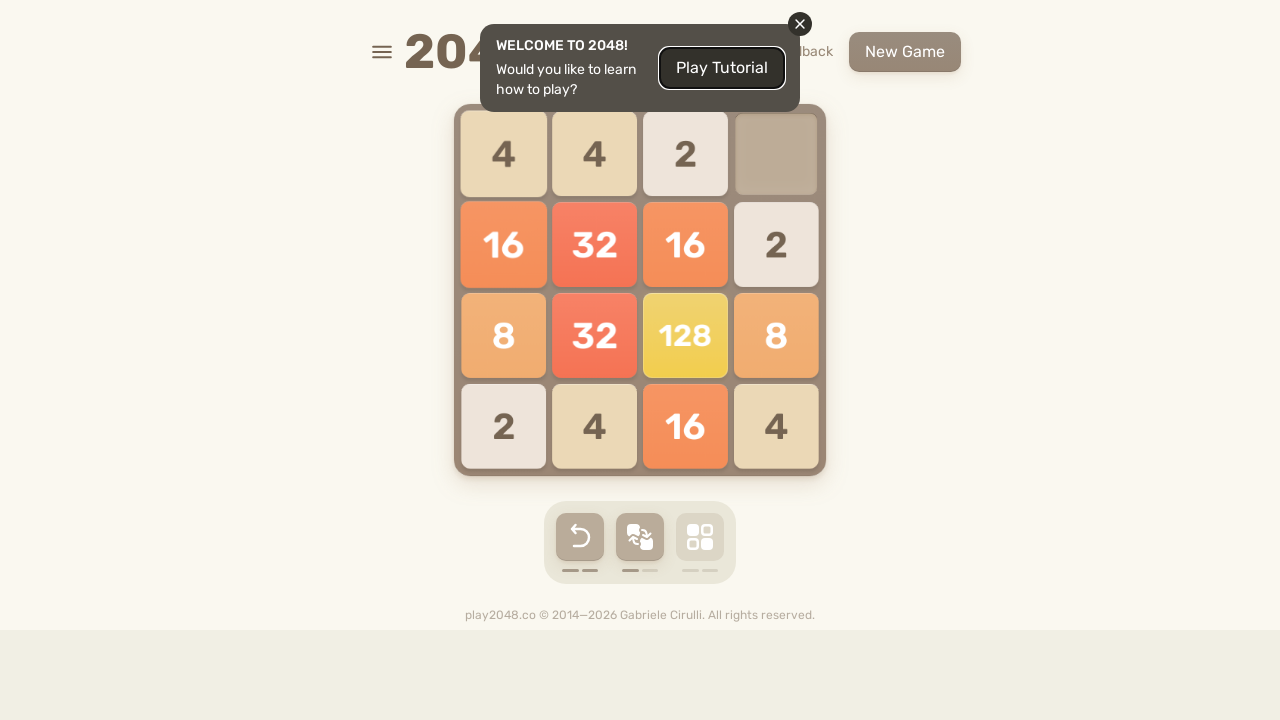

Pressed down arrow key
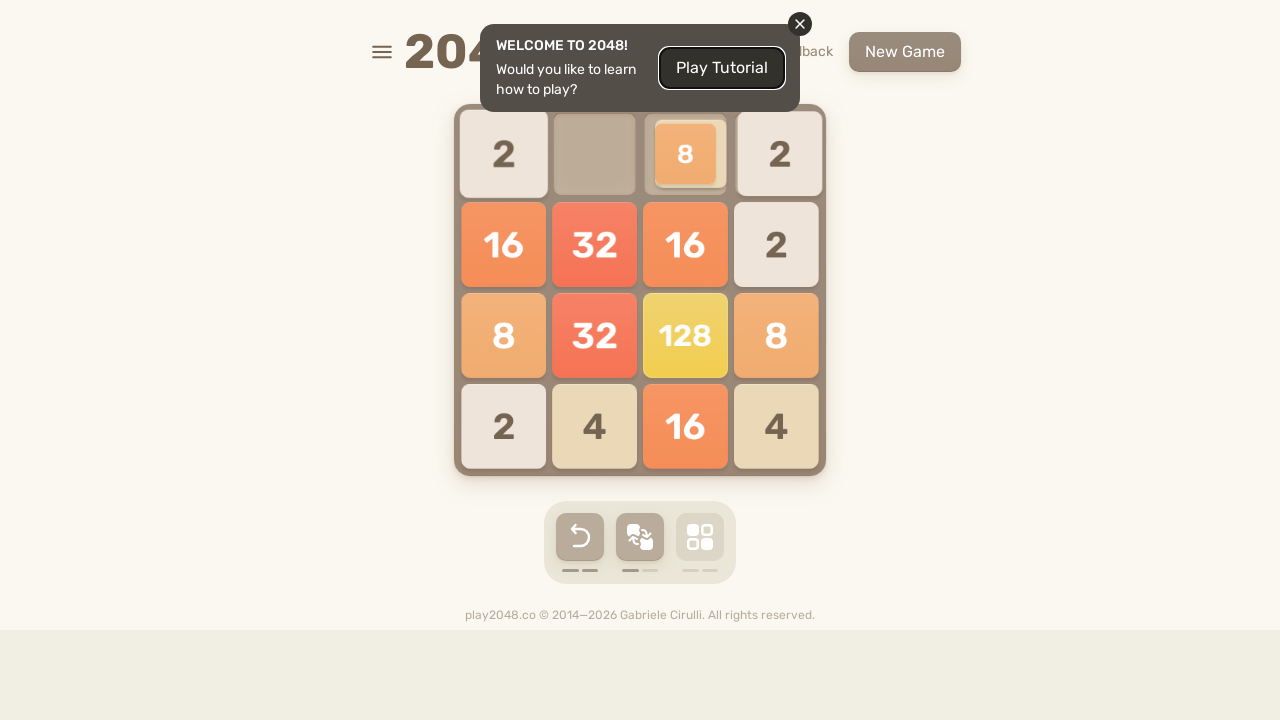

Pressed up arrow key
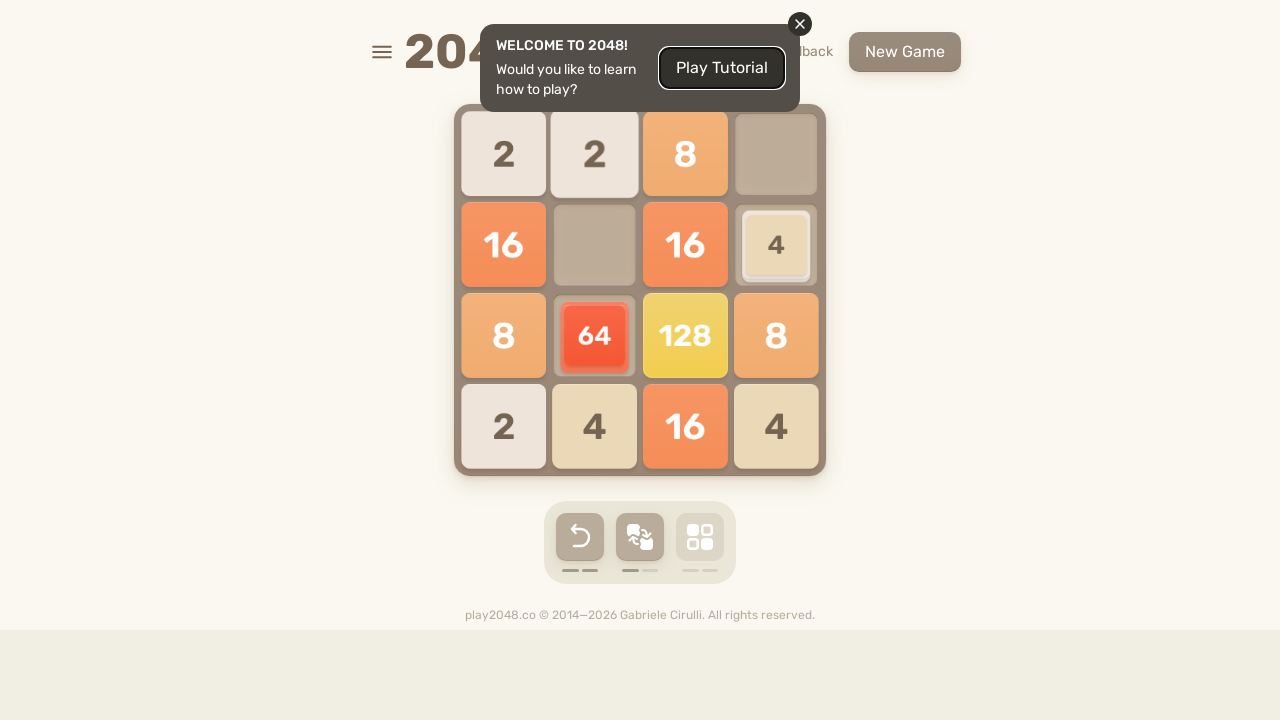

Pressed left arrow key
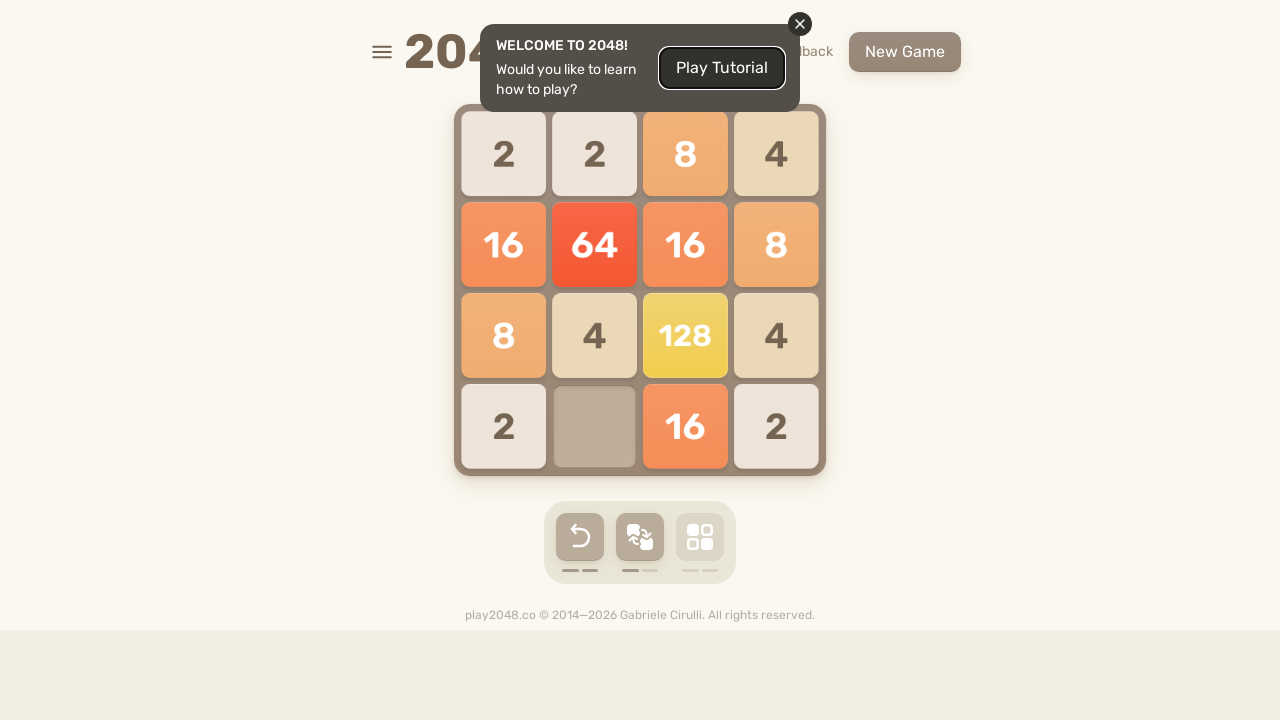

Pressed right arrow key
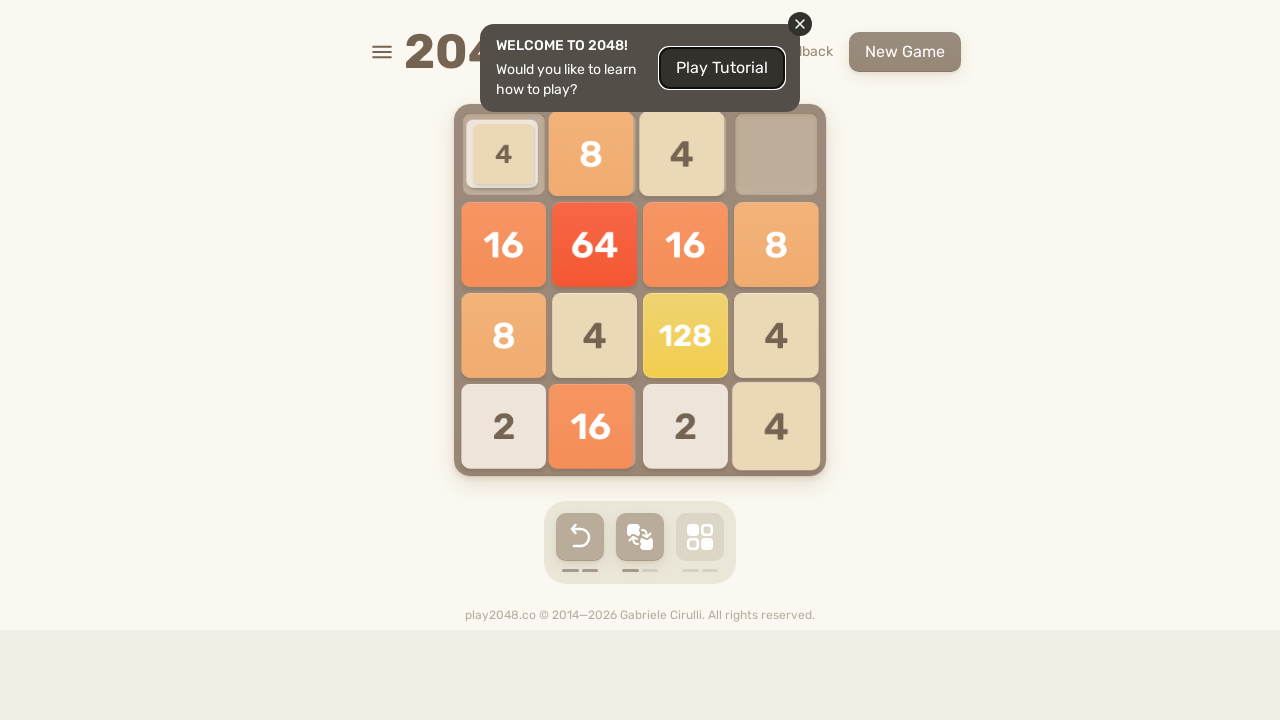

Pressed down arrow key
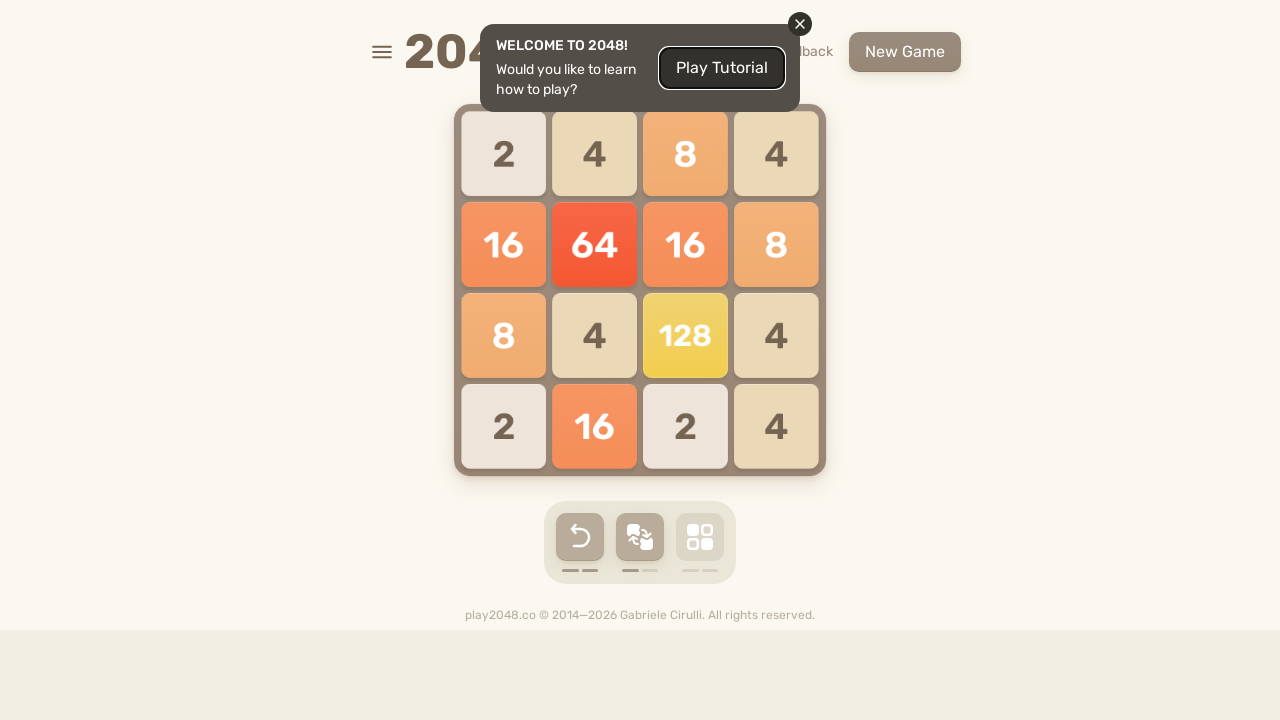

Pressed up arrow key
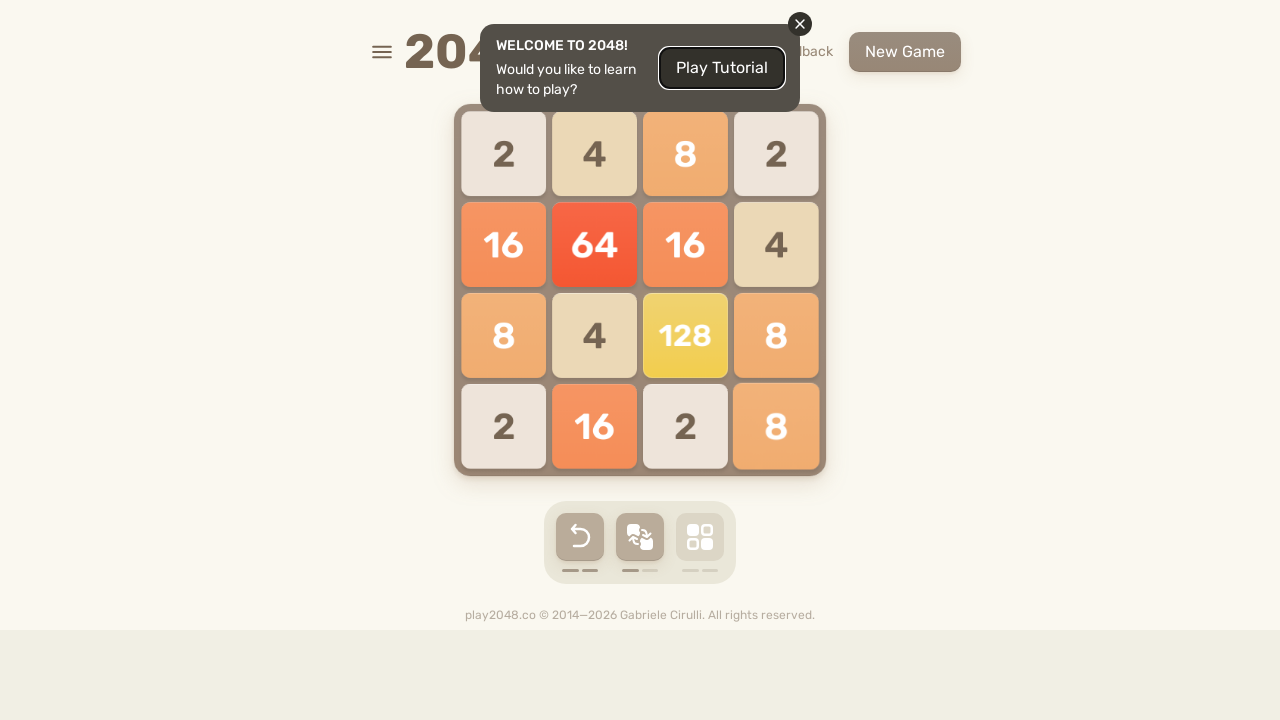

Pressed left arrow key
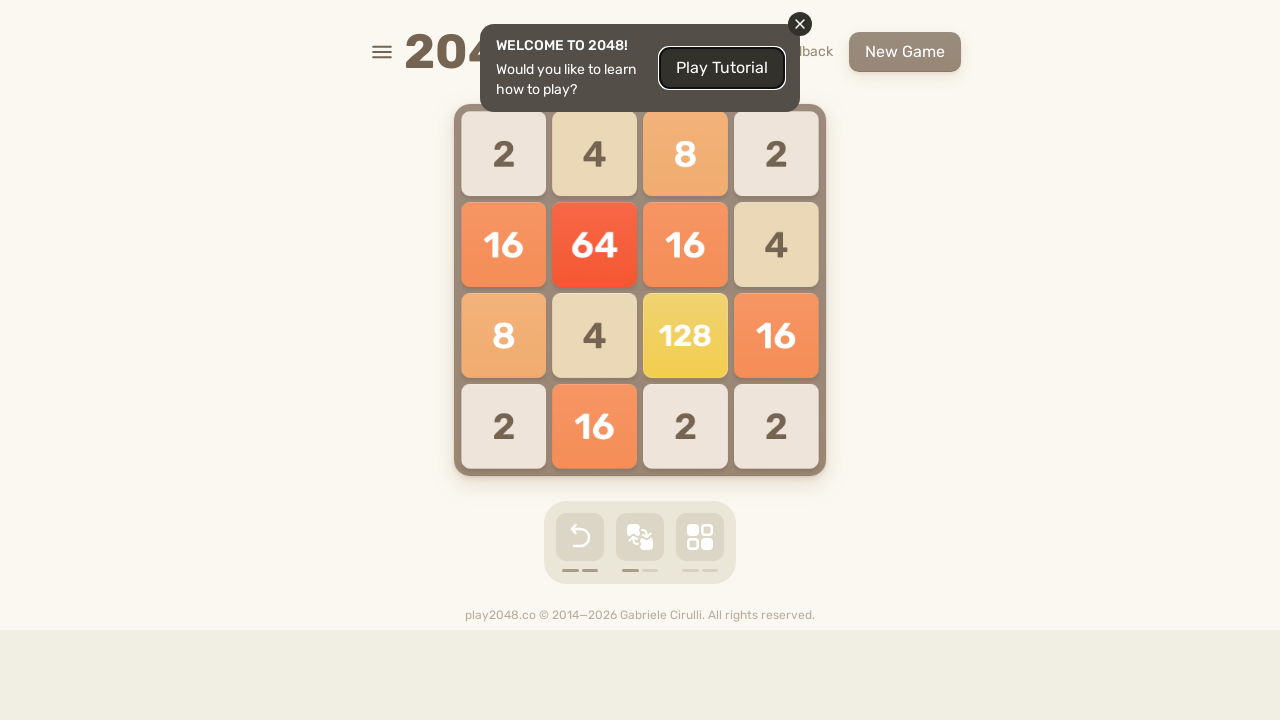

Pressed right arrow key
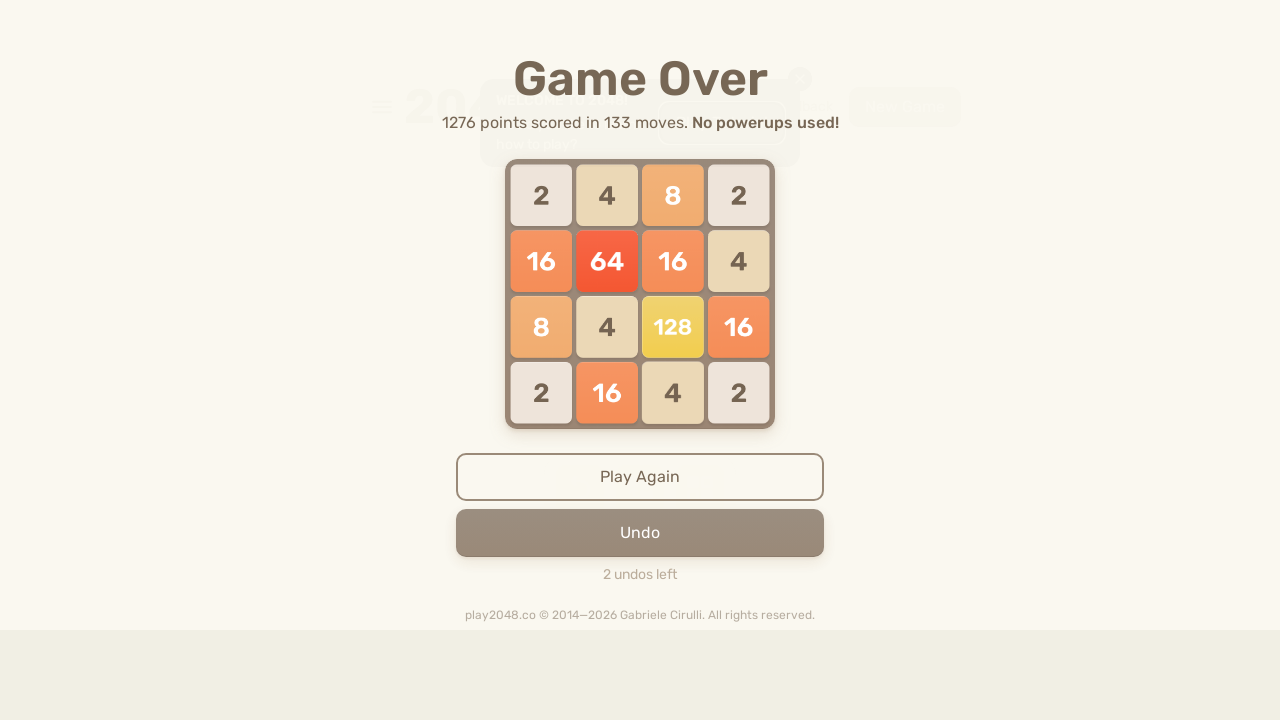

Pressed down arrow key
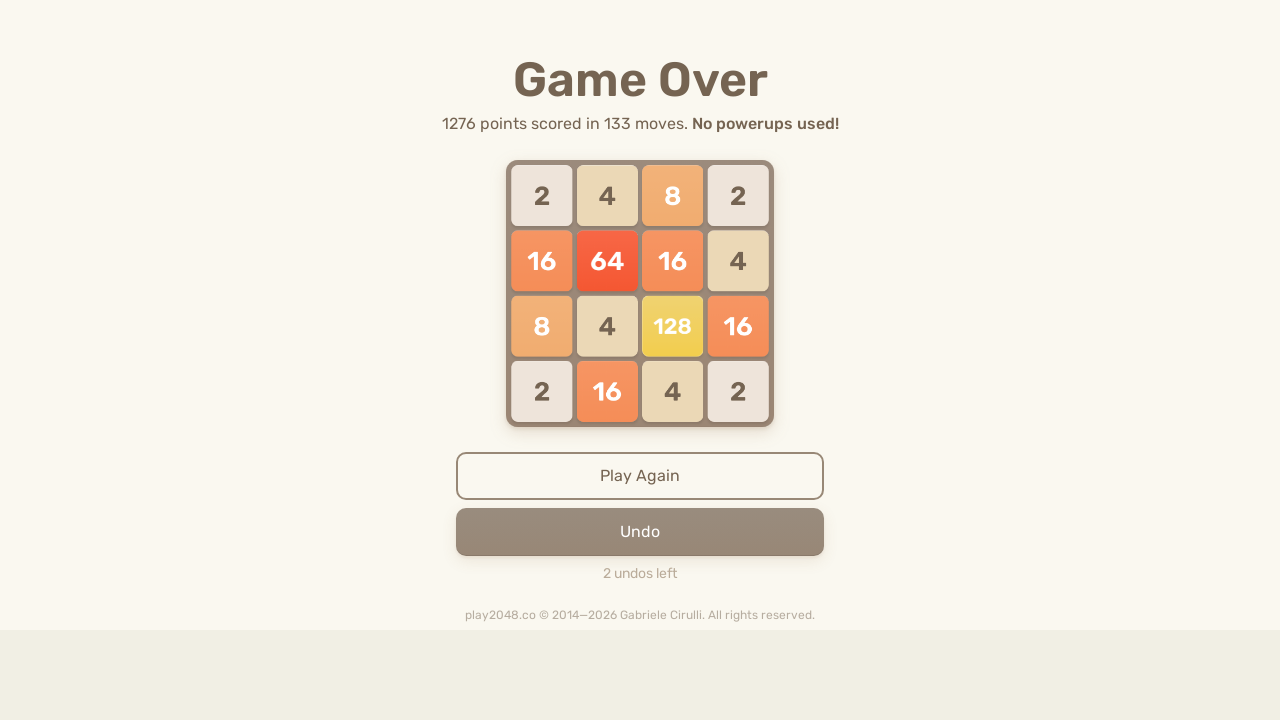

Pressed up arrow key
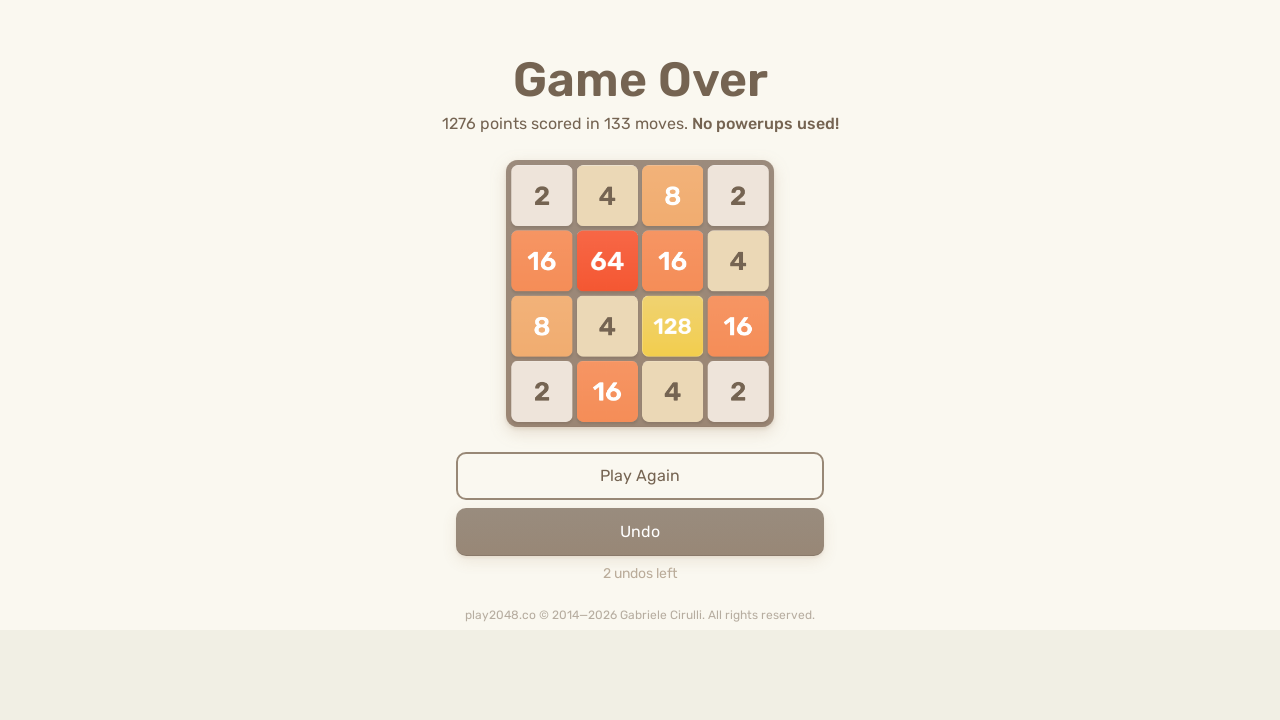

Pressed left arrow key
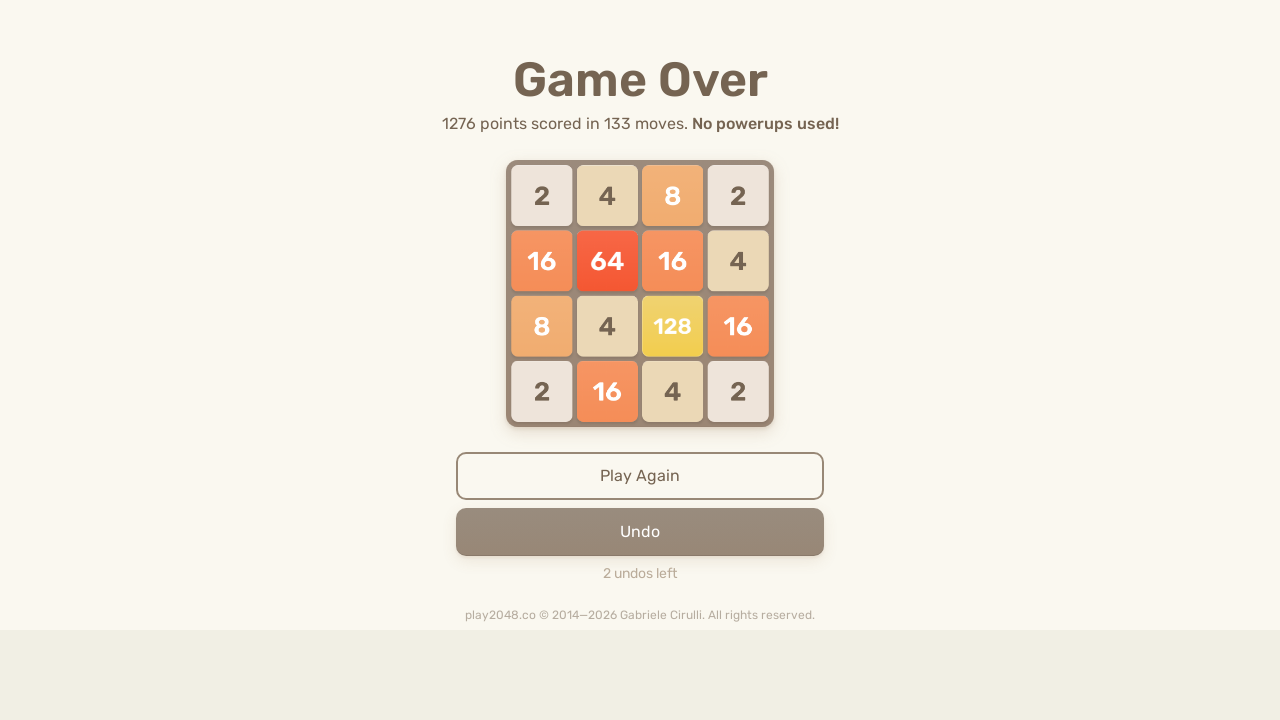

Pressed right arrow key
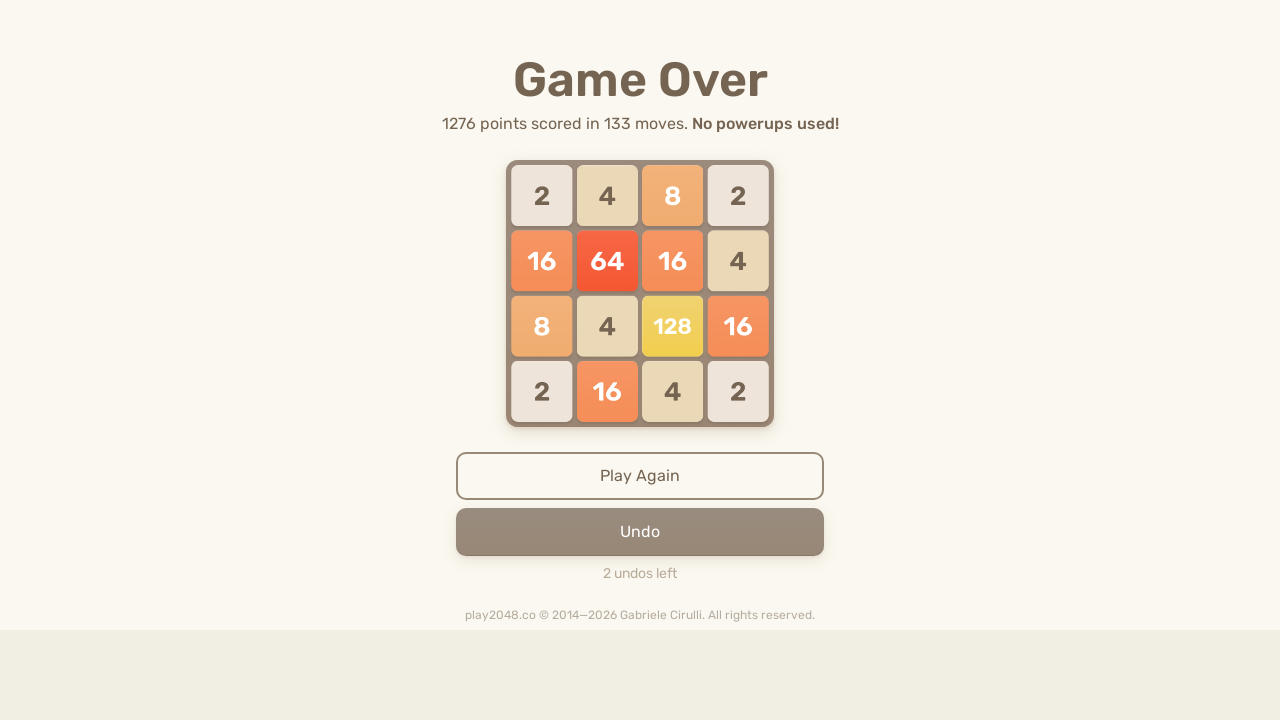

Pressed down arrow key
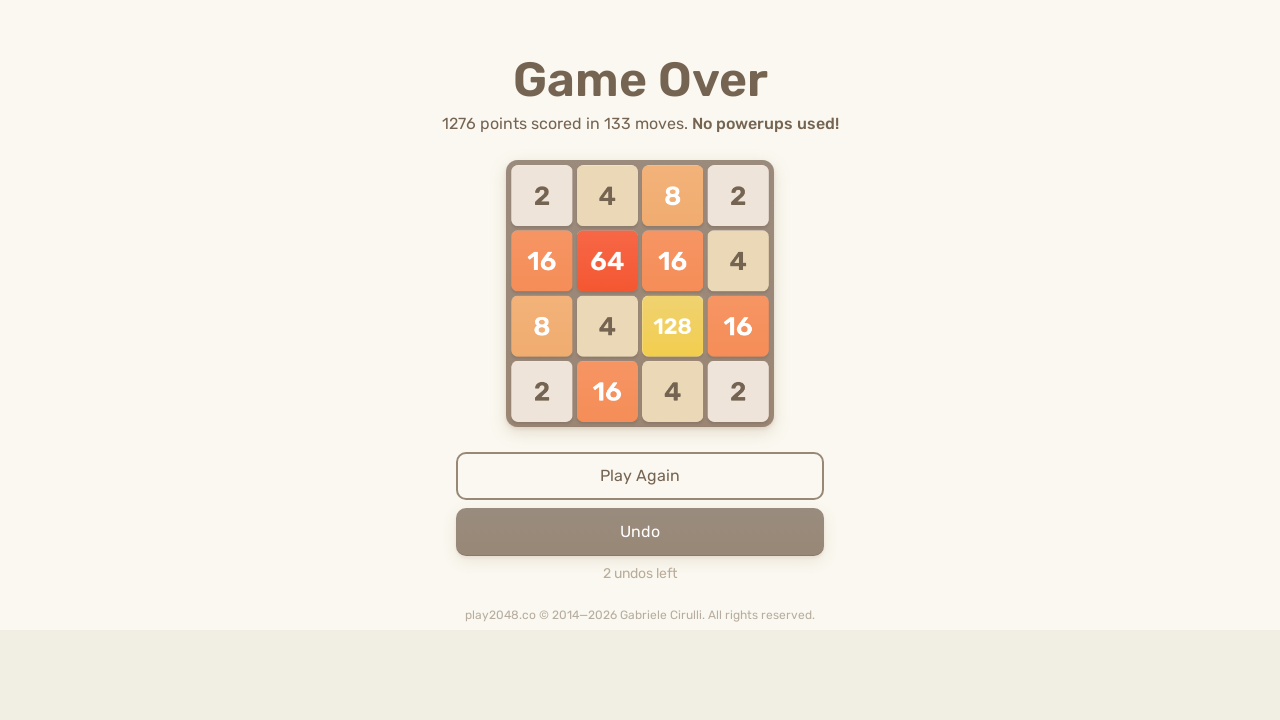

Pressed up arrow key
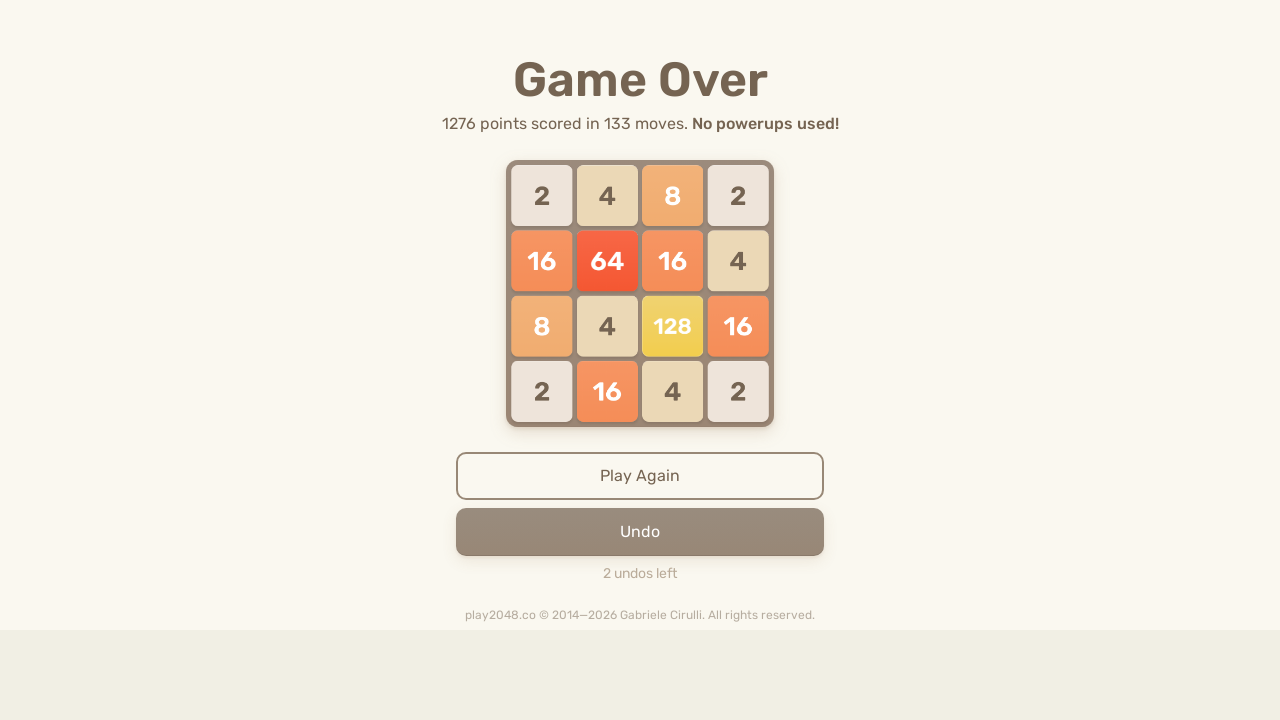

Pressed left arrow key
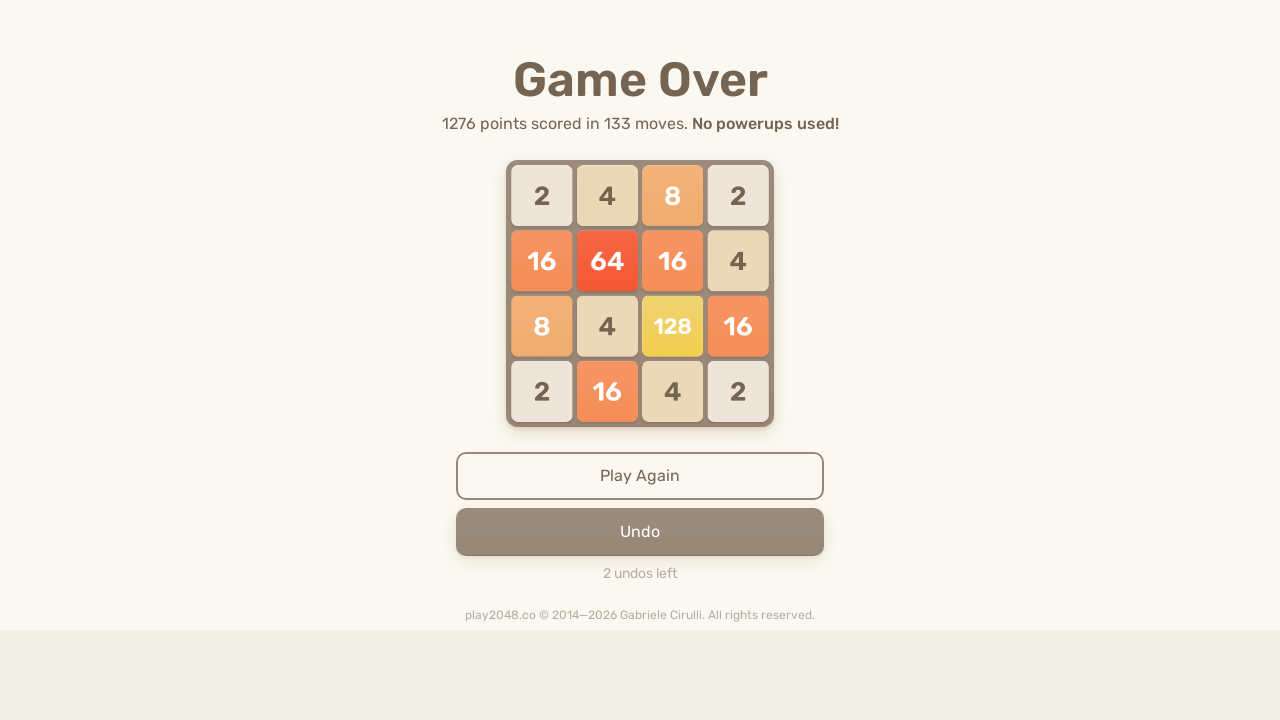

Pressed right arrow key
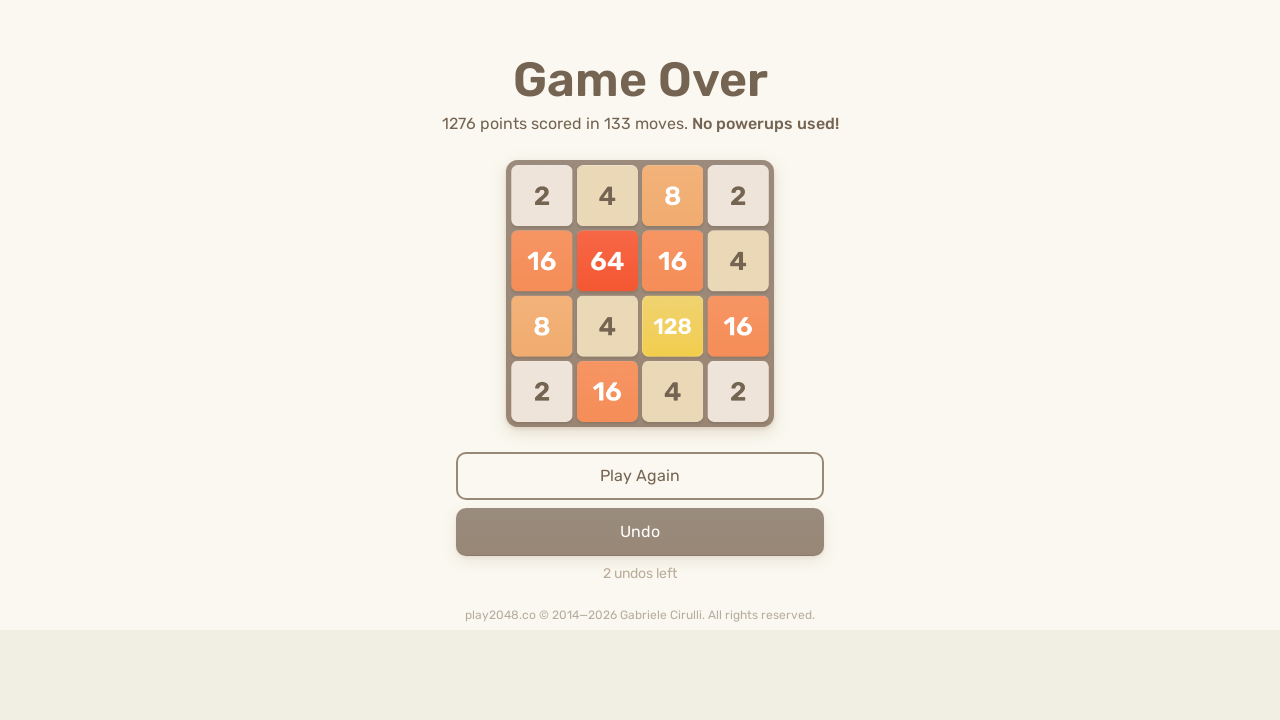

Pressed down arrow key
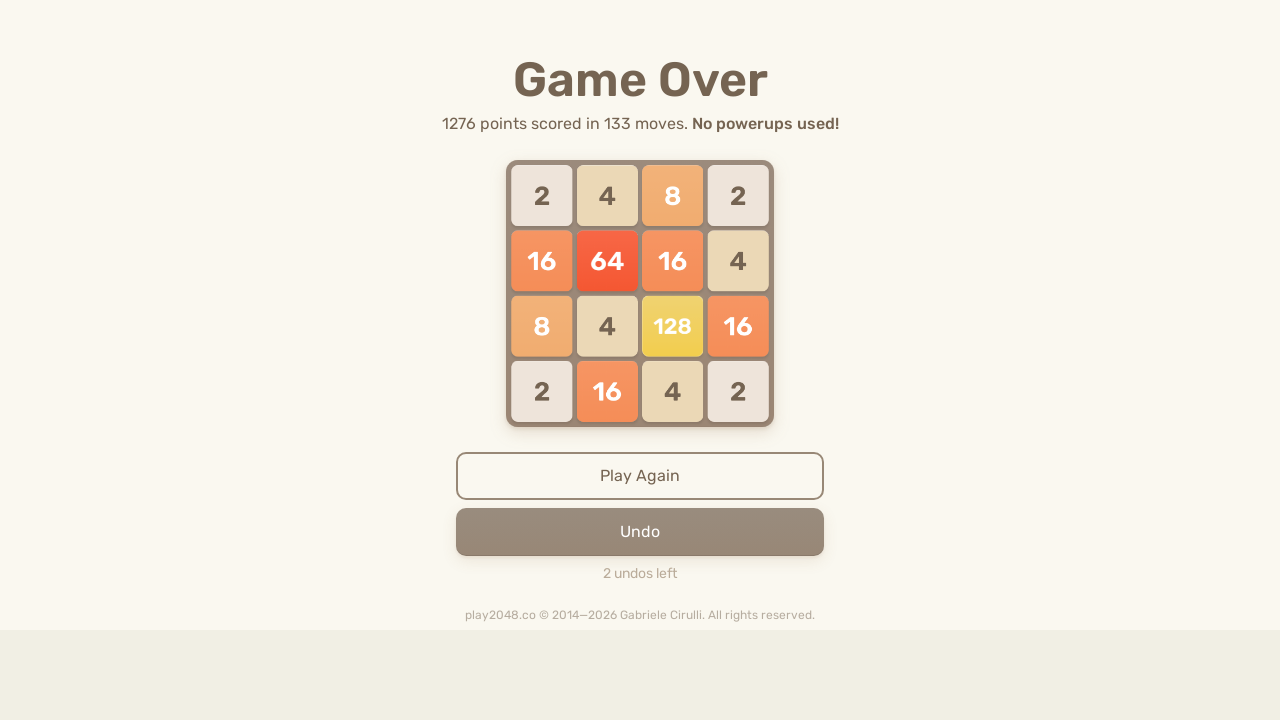

Pressed up arrow key
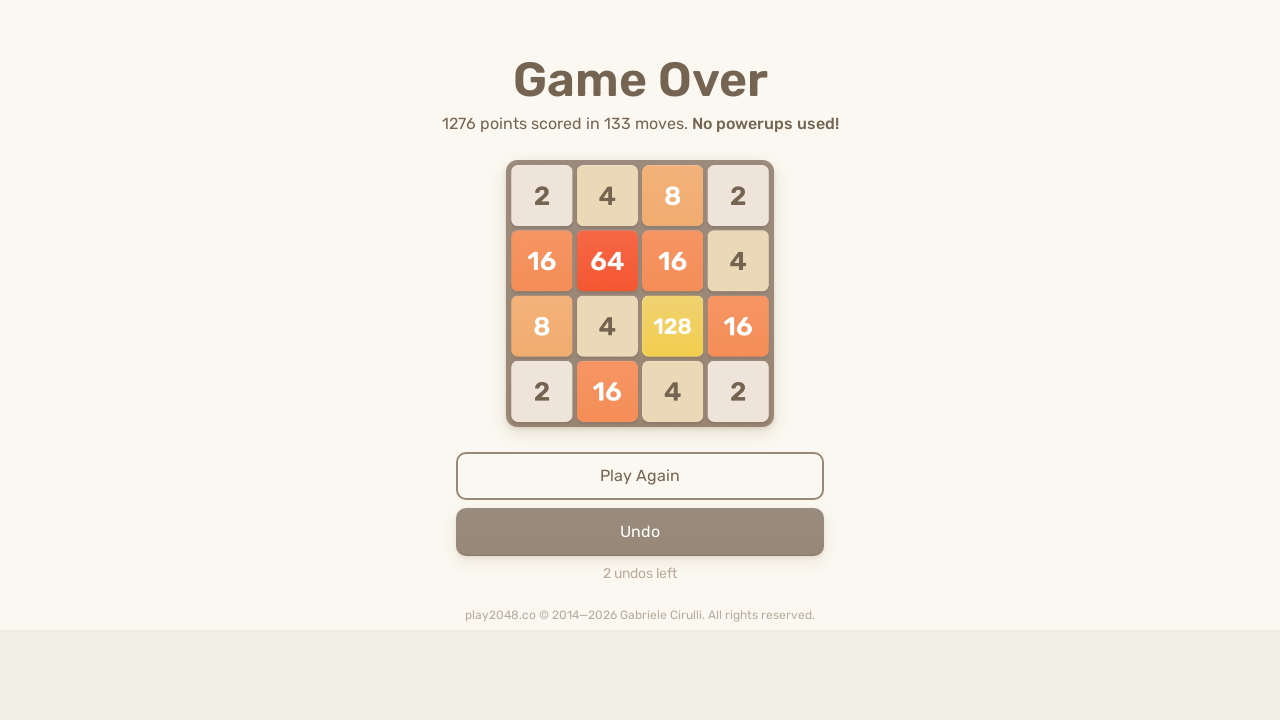

Pressed left arrow key
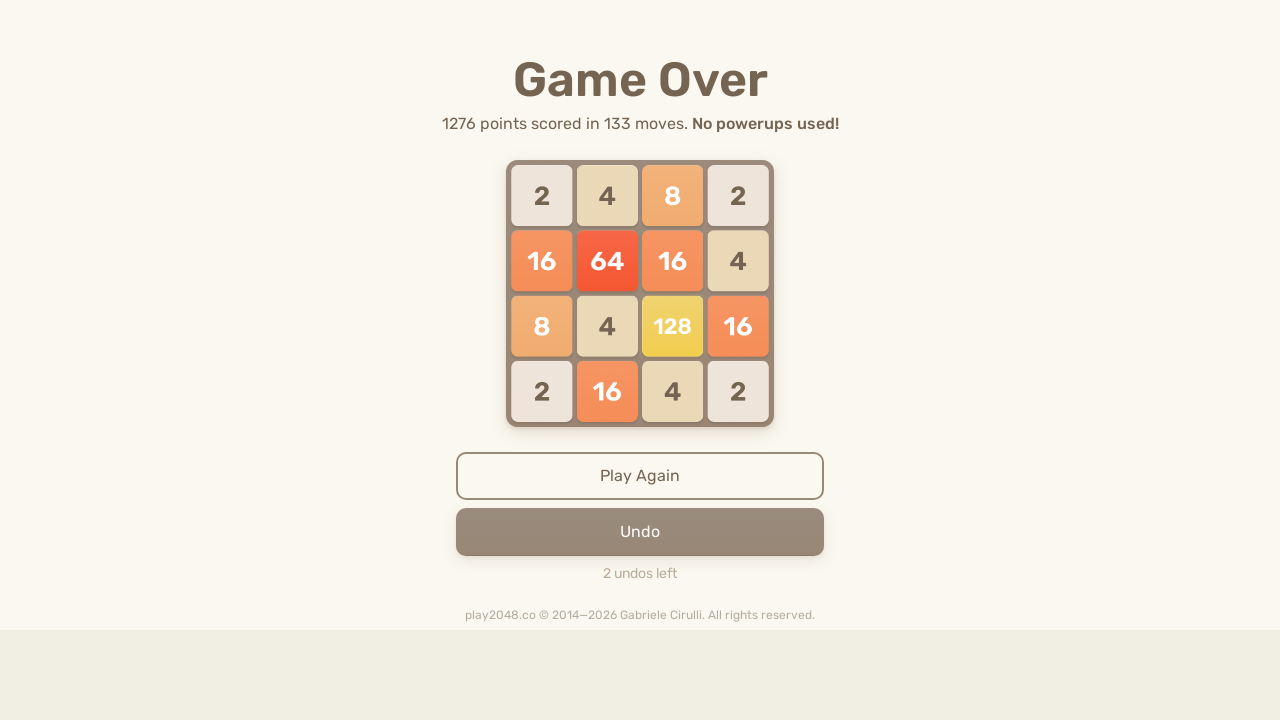

Pressed right arrow key
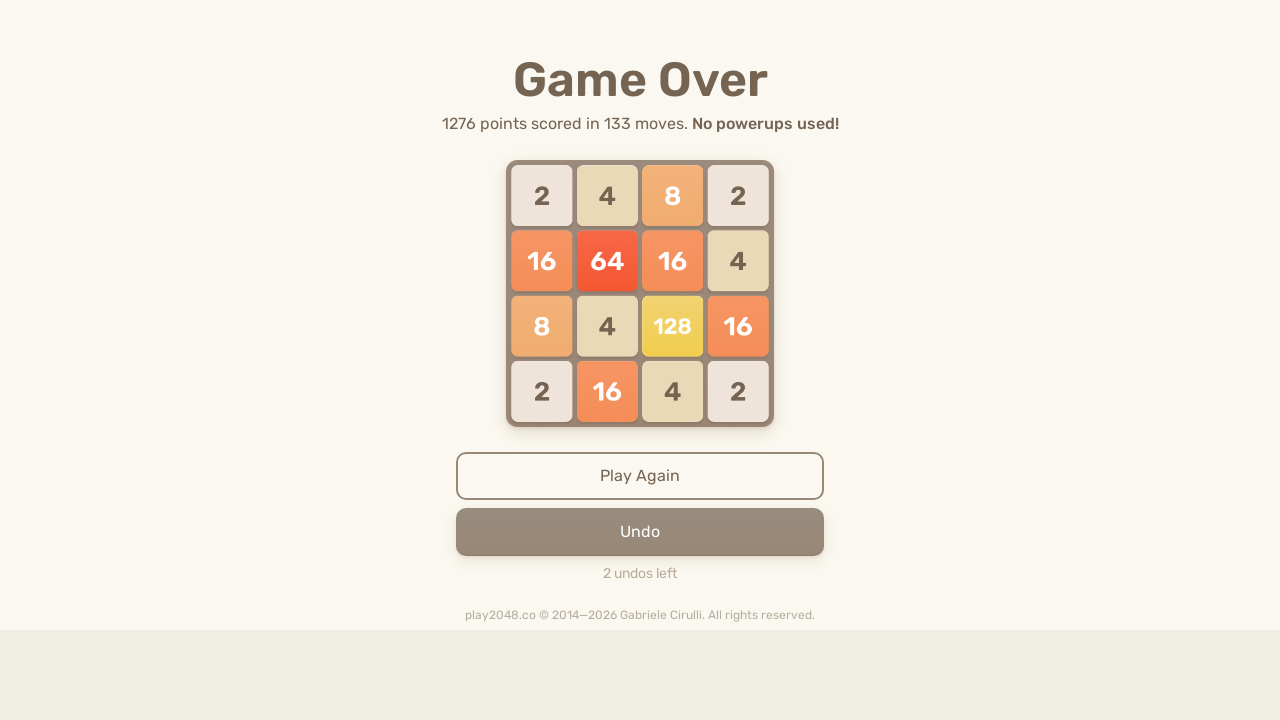

Pressed down arrow key
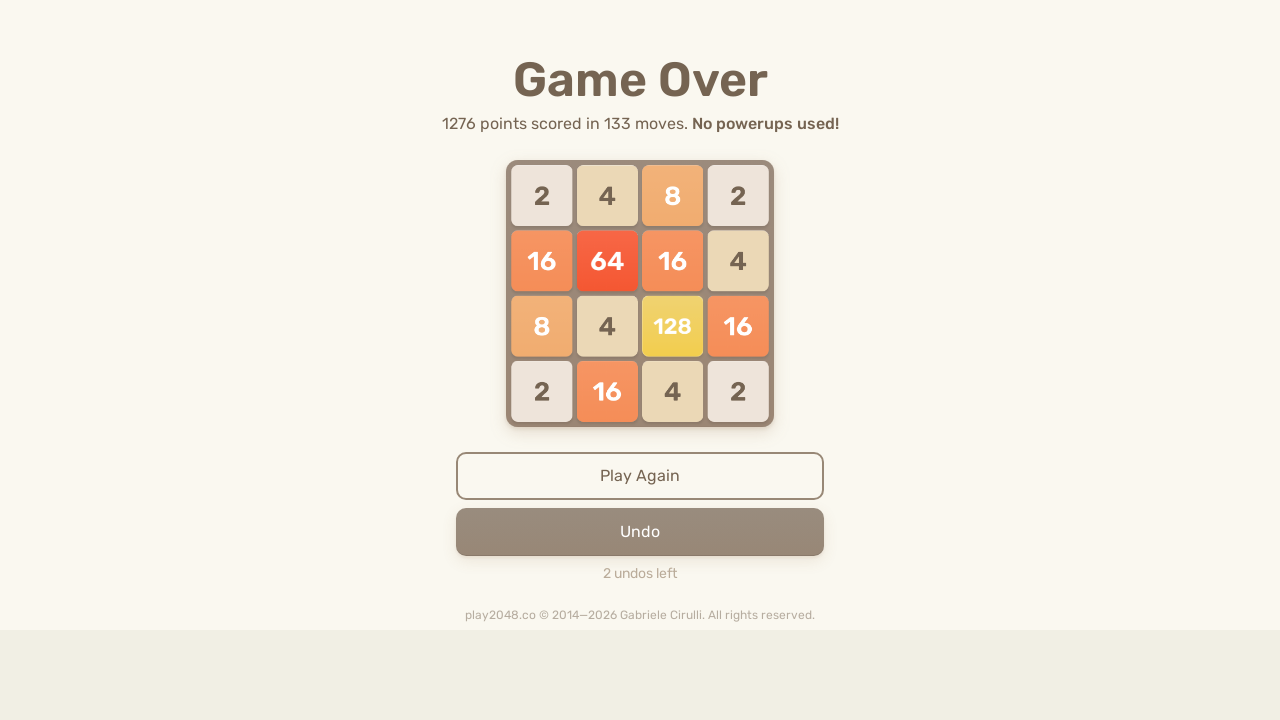

Pressed up arrow key
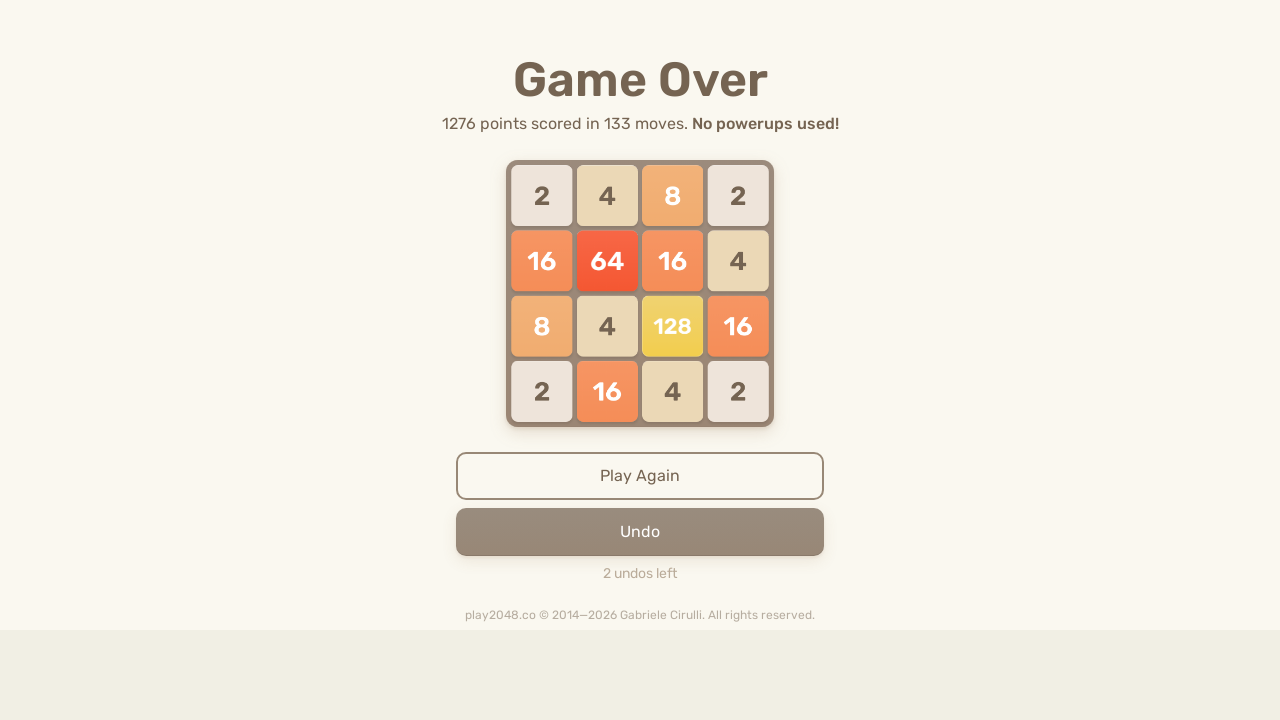

Pressed left arrow key
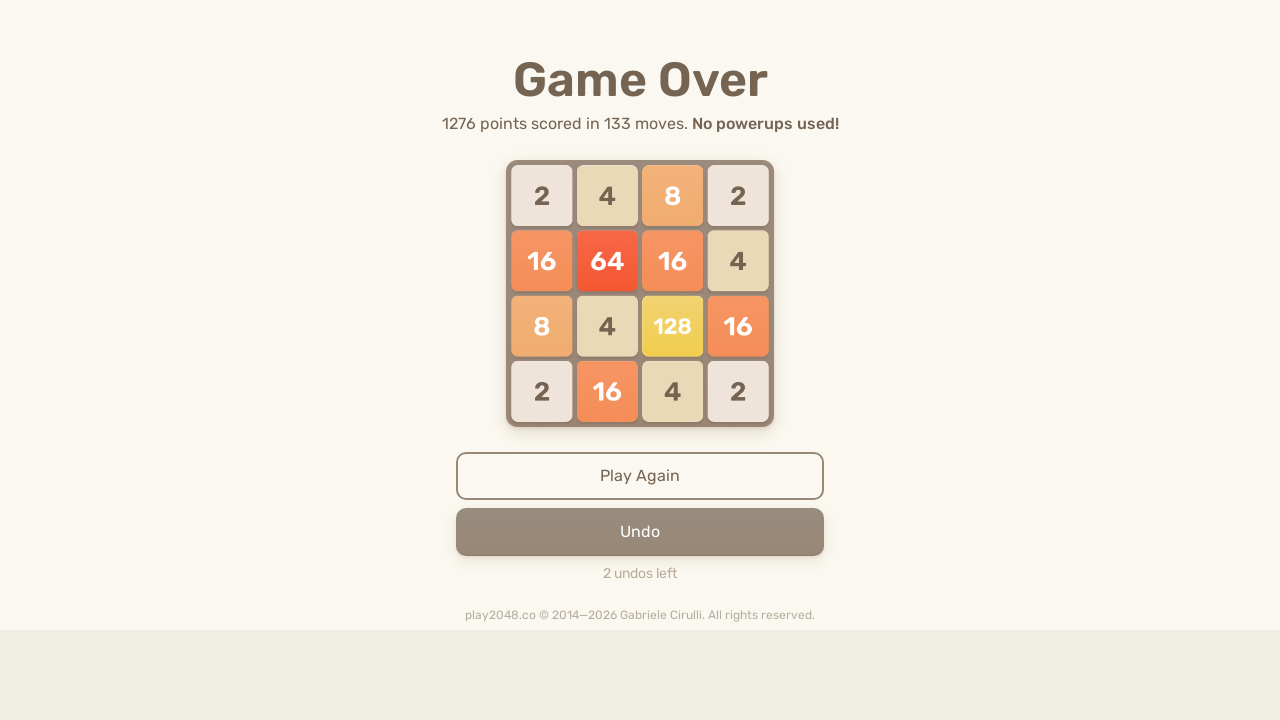

Pressed right arrow key
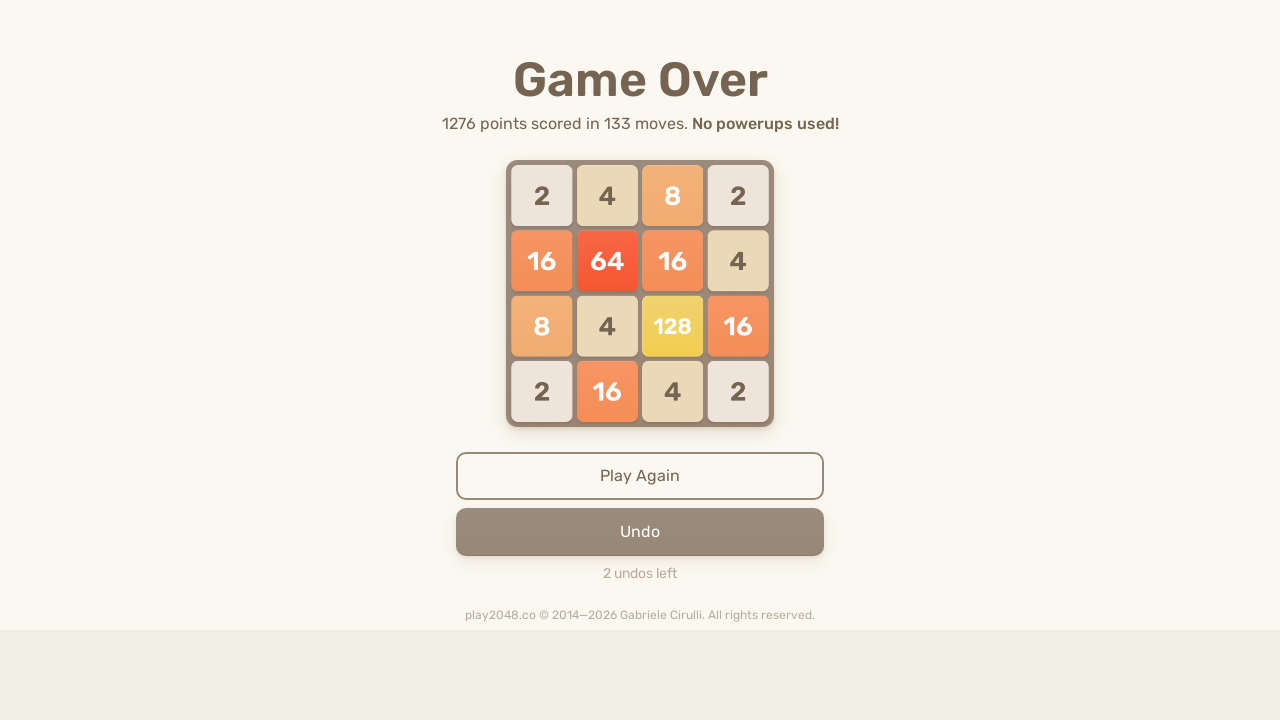

Pressed down arrow key
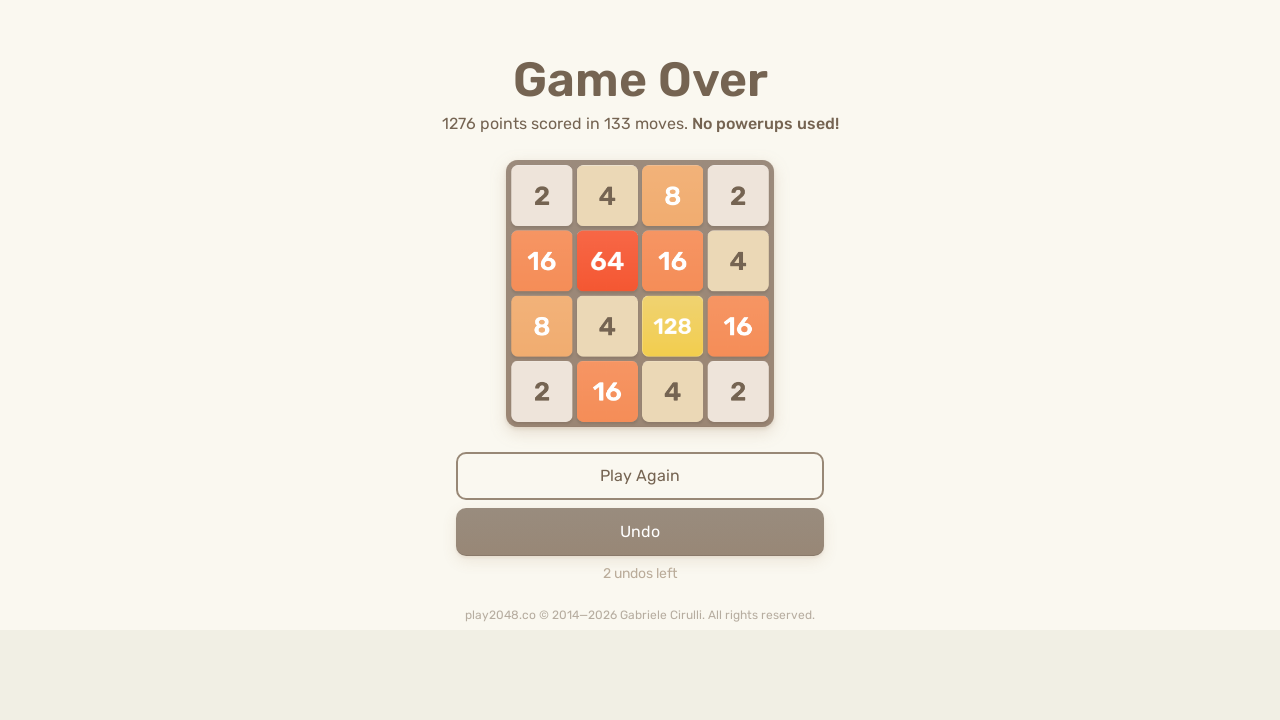

Pressed up arrow key
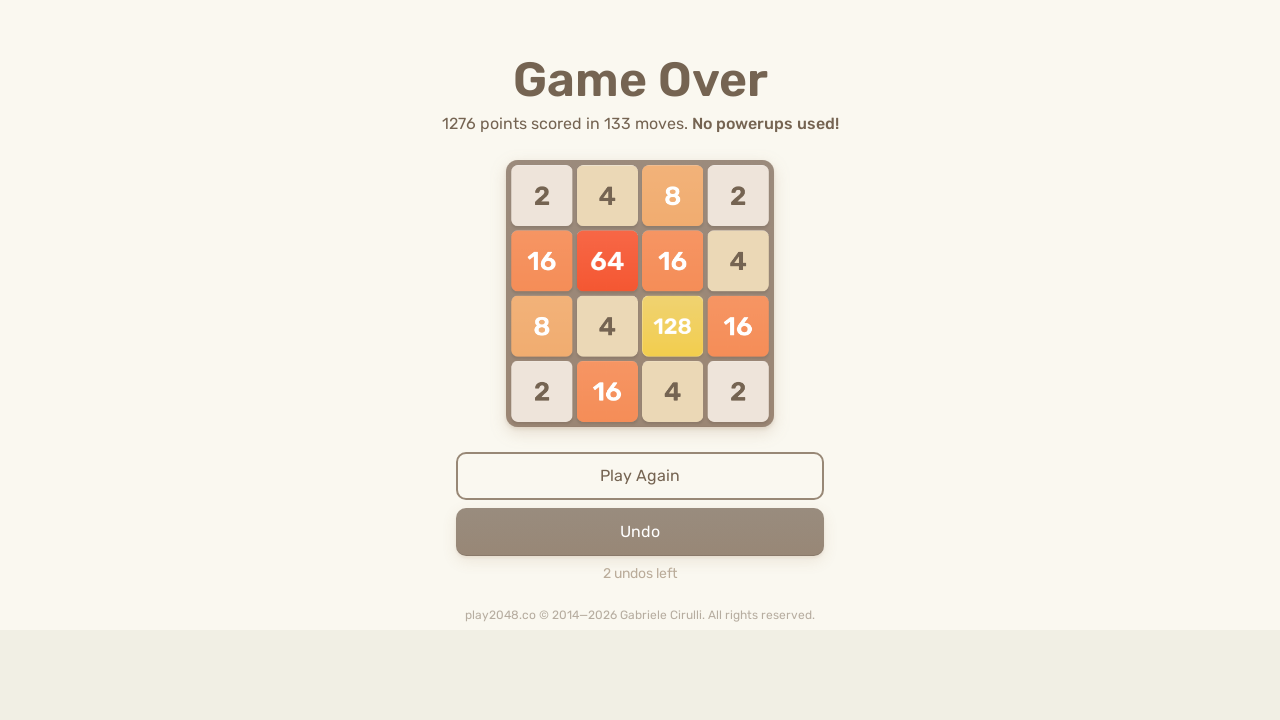

Pressed left arrow key
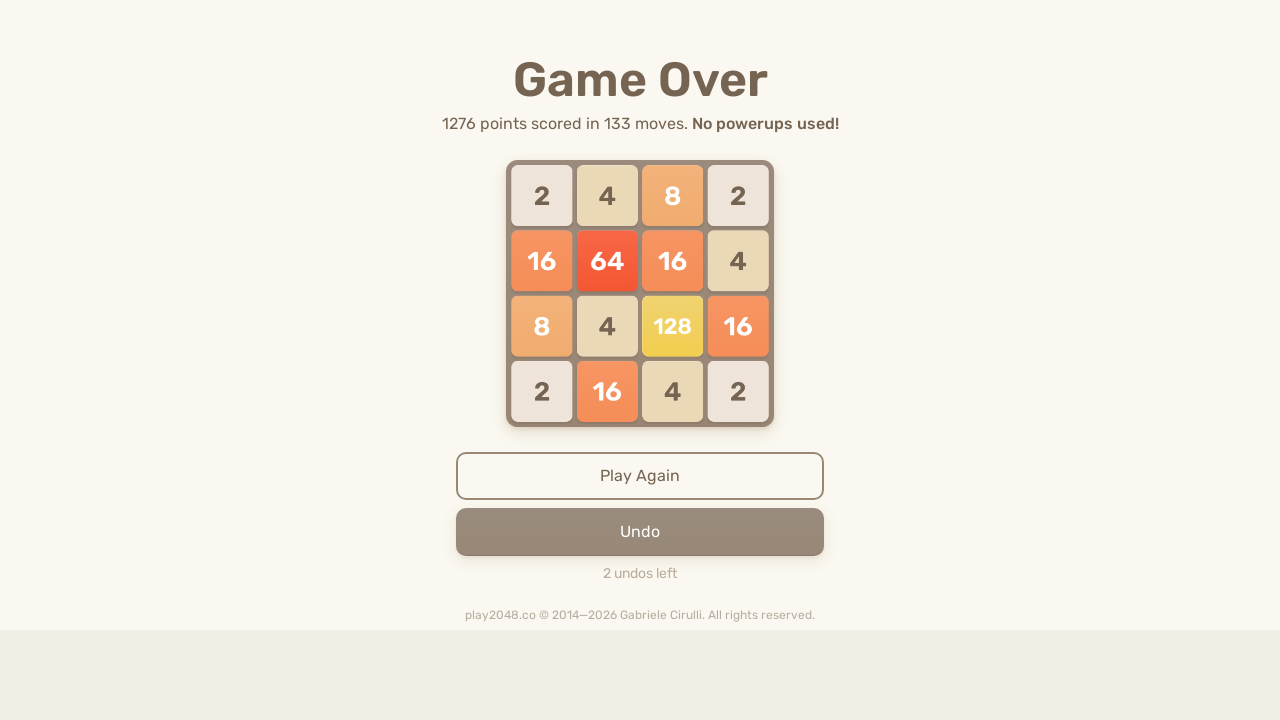

Pressed right arrow key
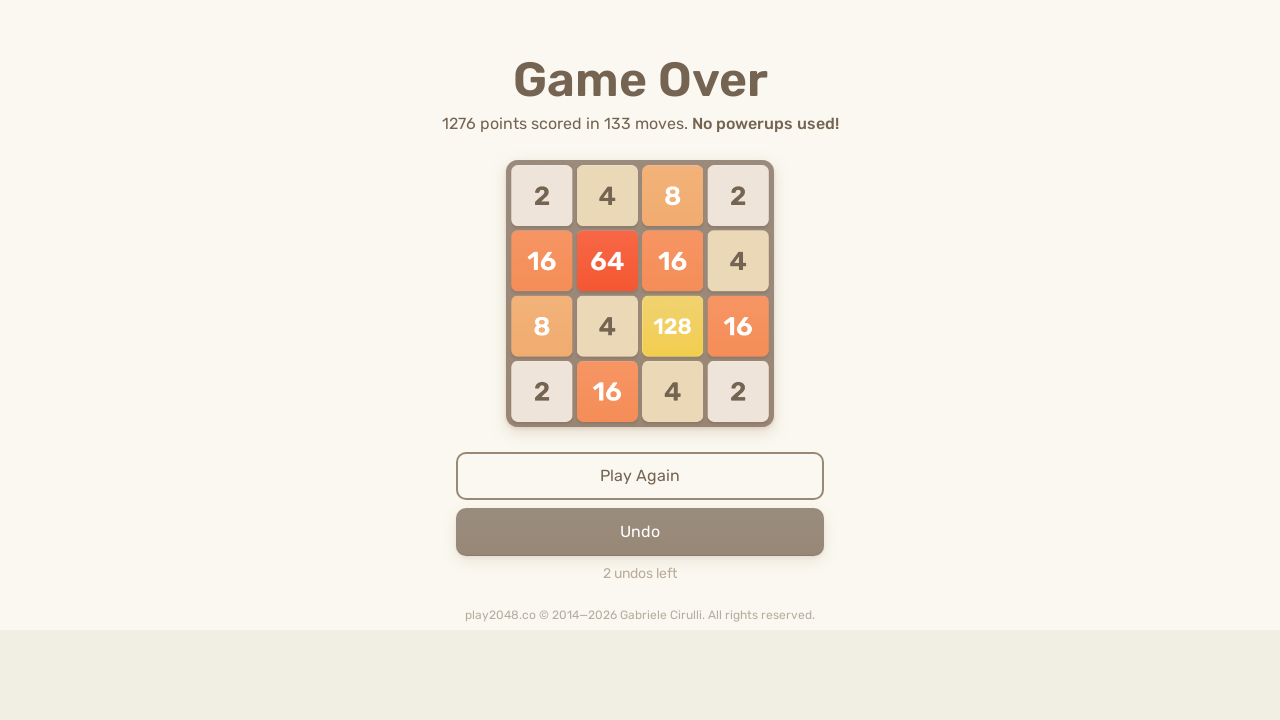

Pressed down arrow key
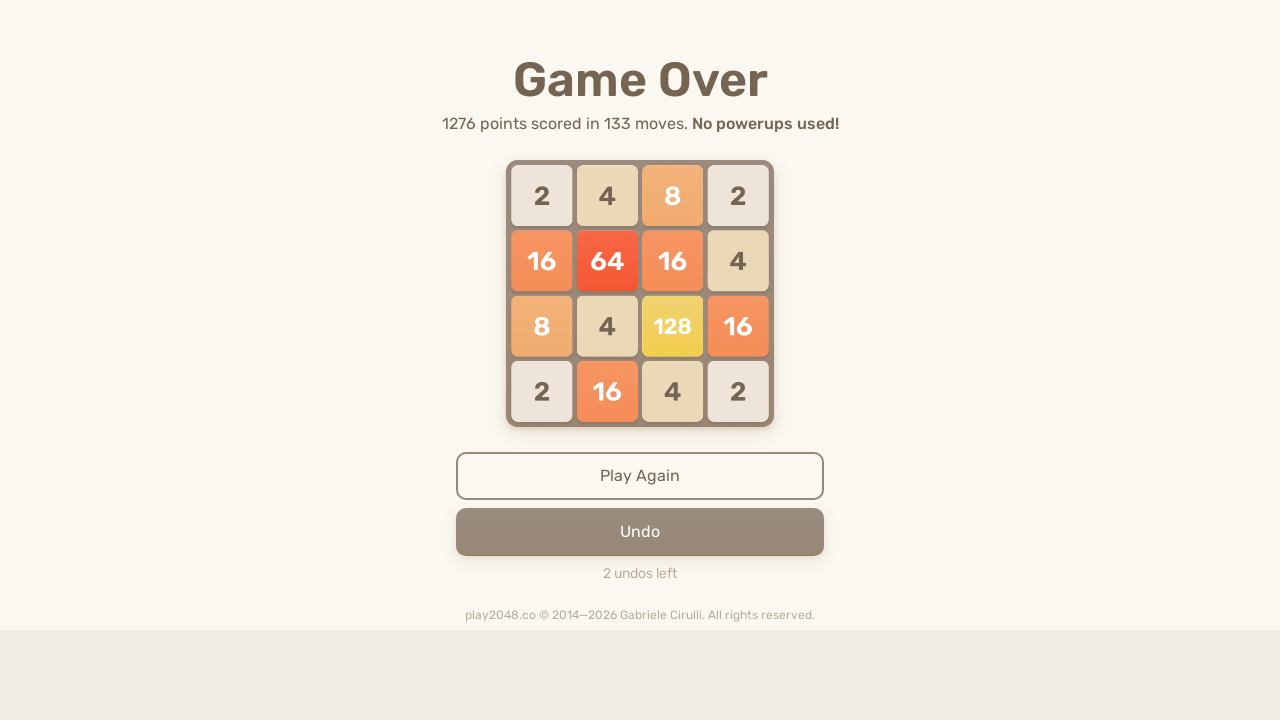

Pressed up arrow key
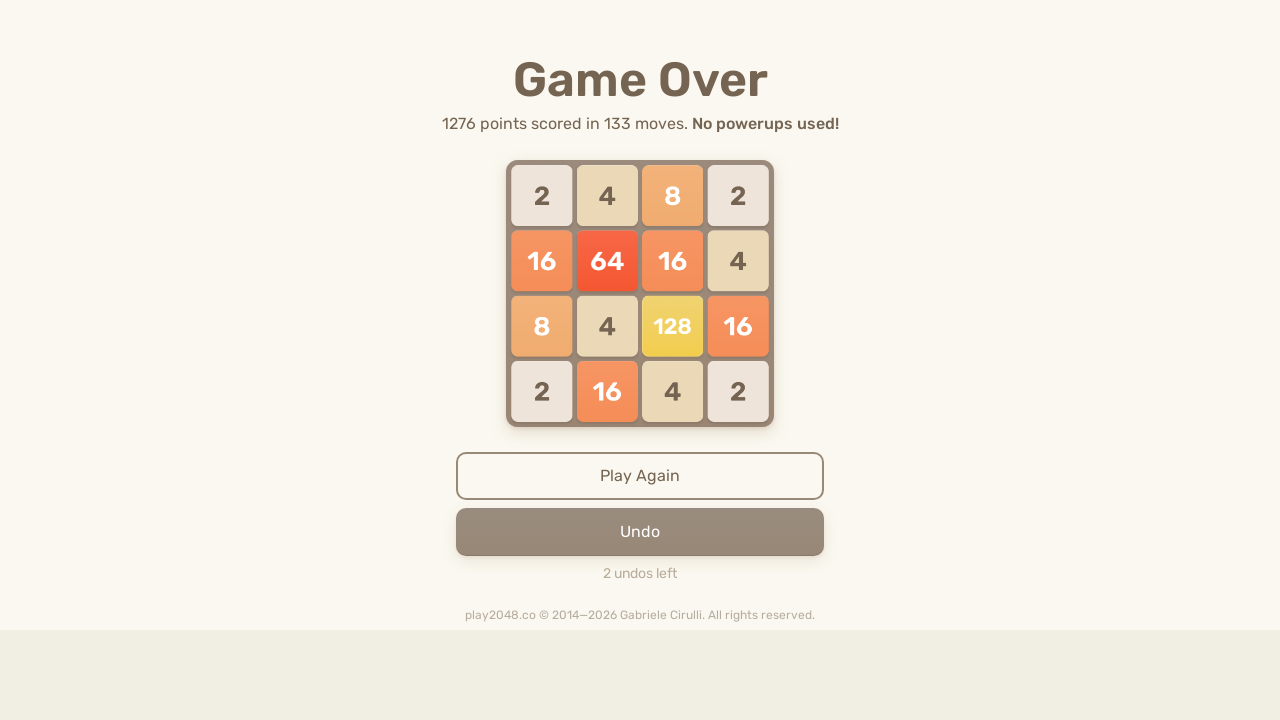

Pressed left arrow key
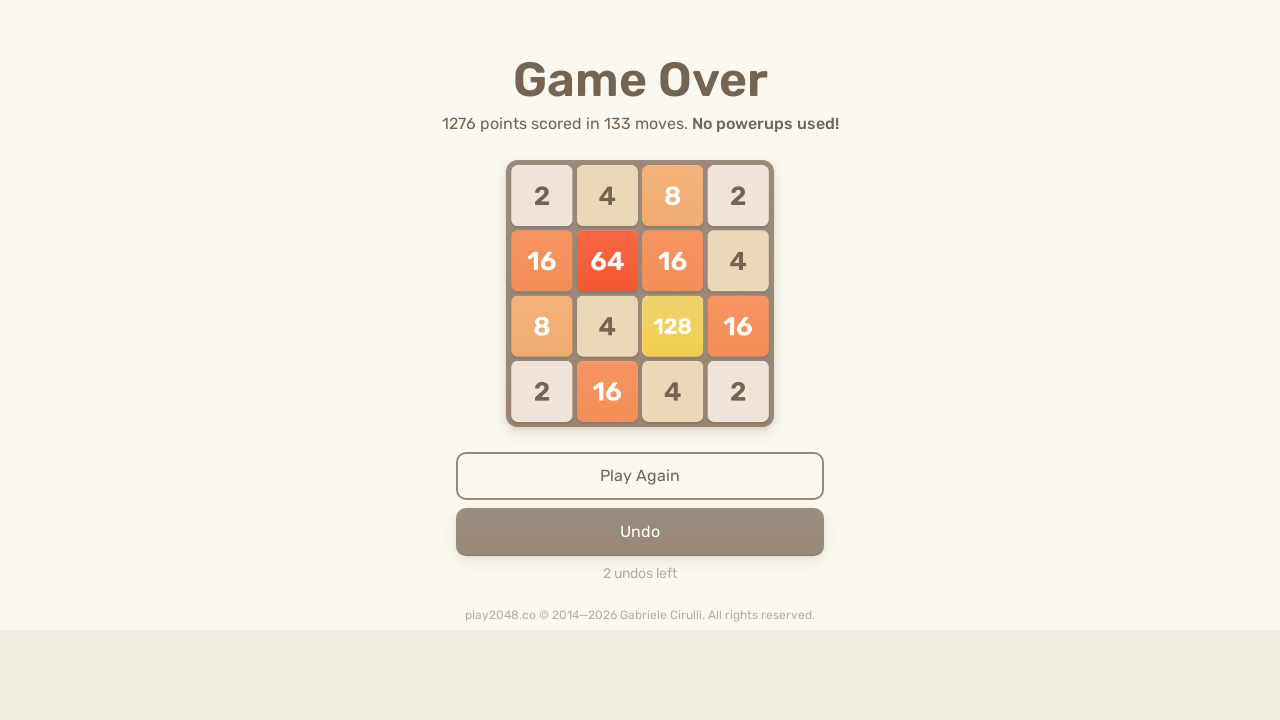

Pressed right arrow key
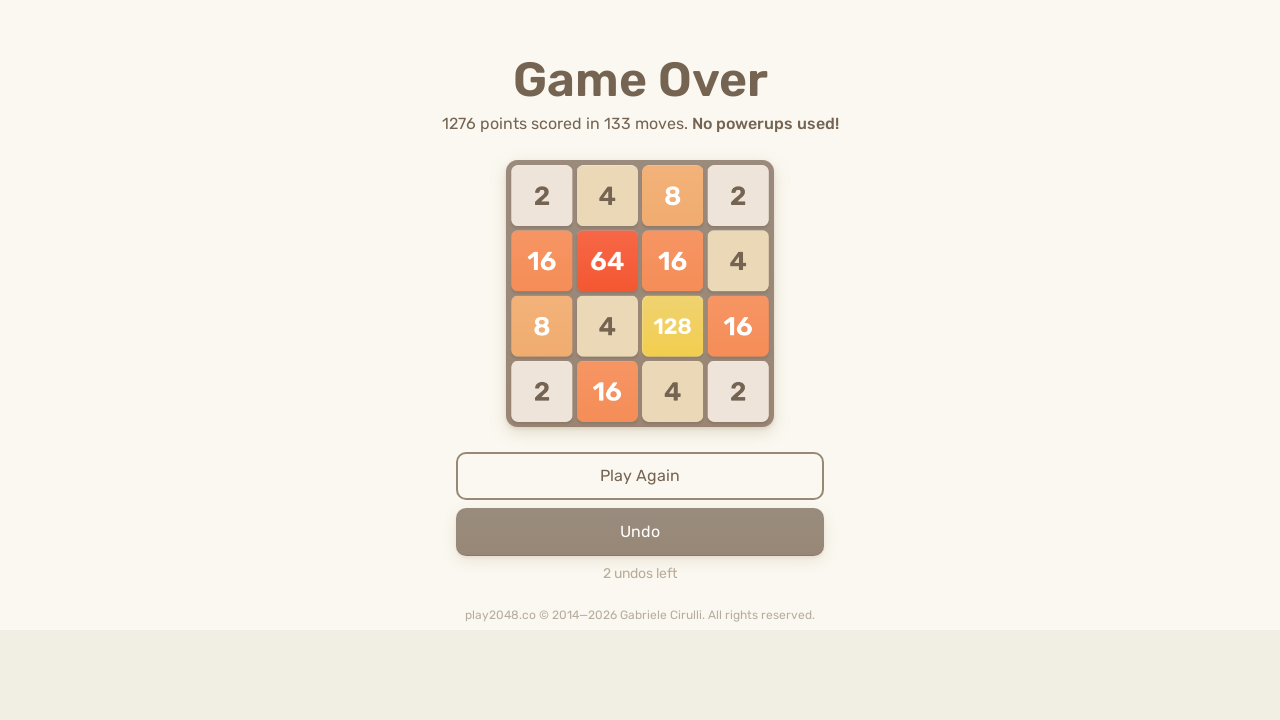

Pressed down arrow key
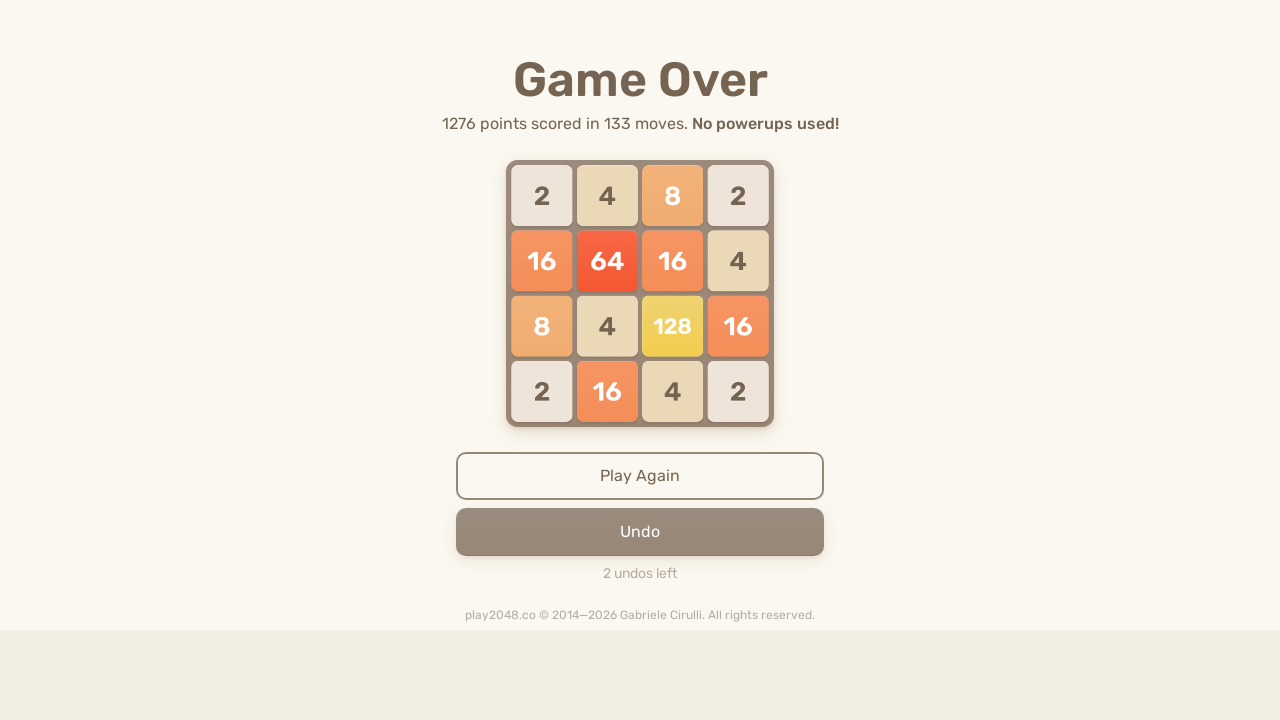

Pressed up arrow key
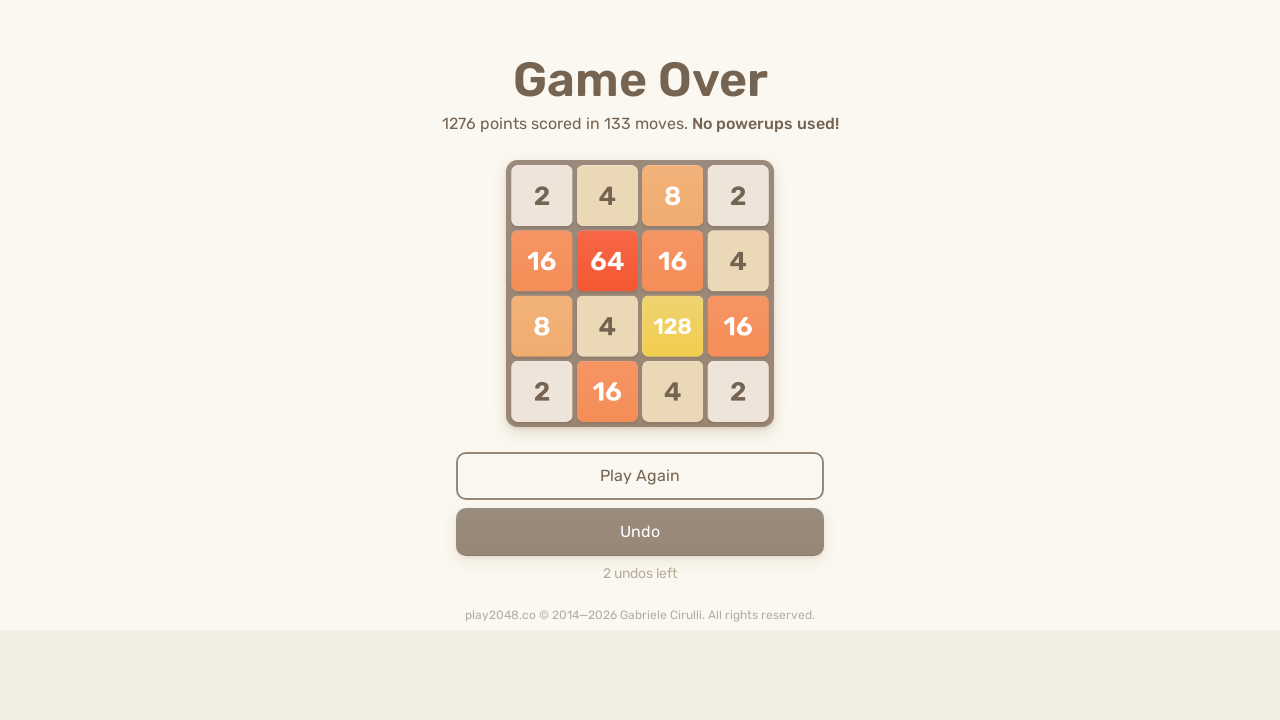

Pressed left arrow key
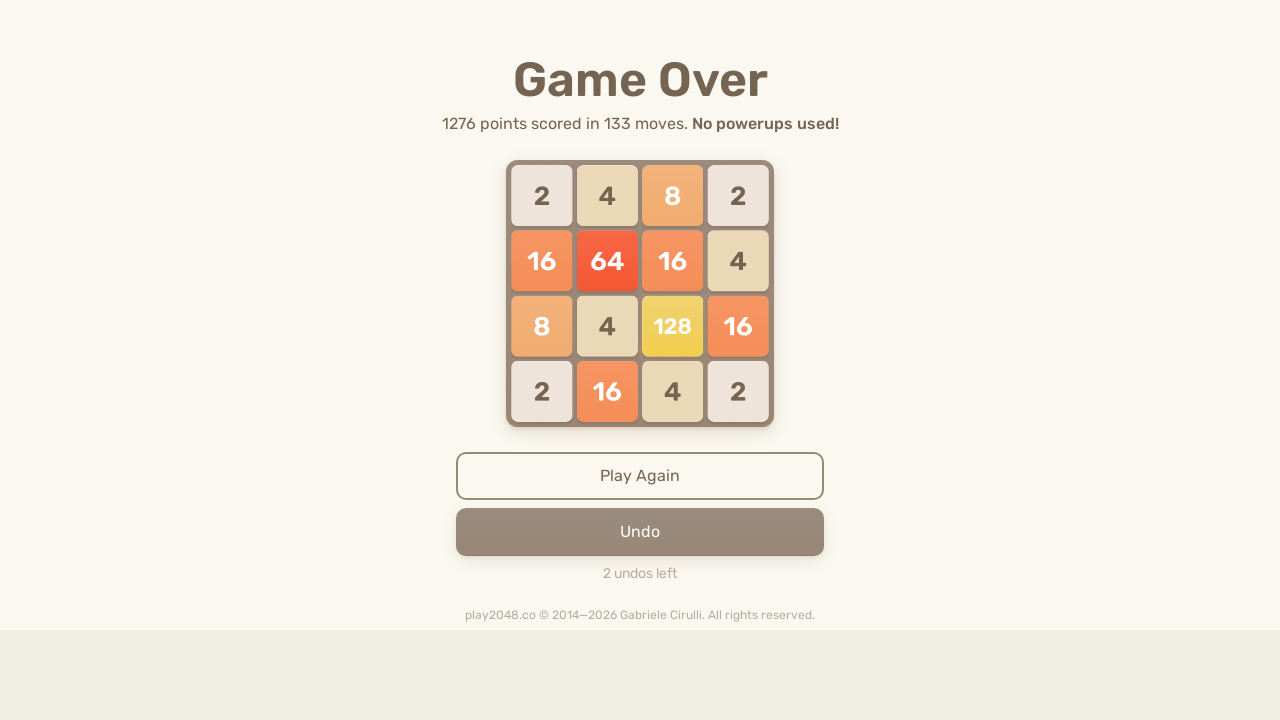

Pressed right arrow key
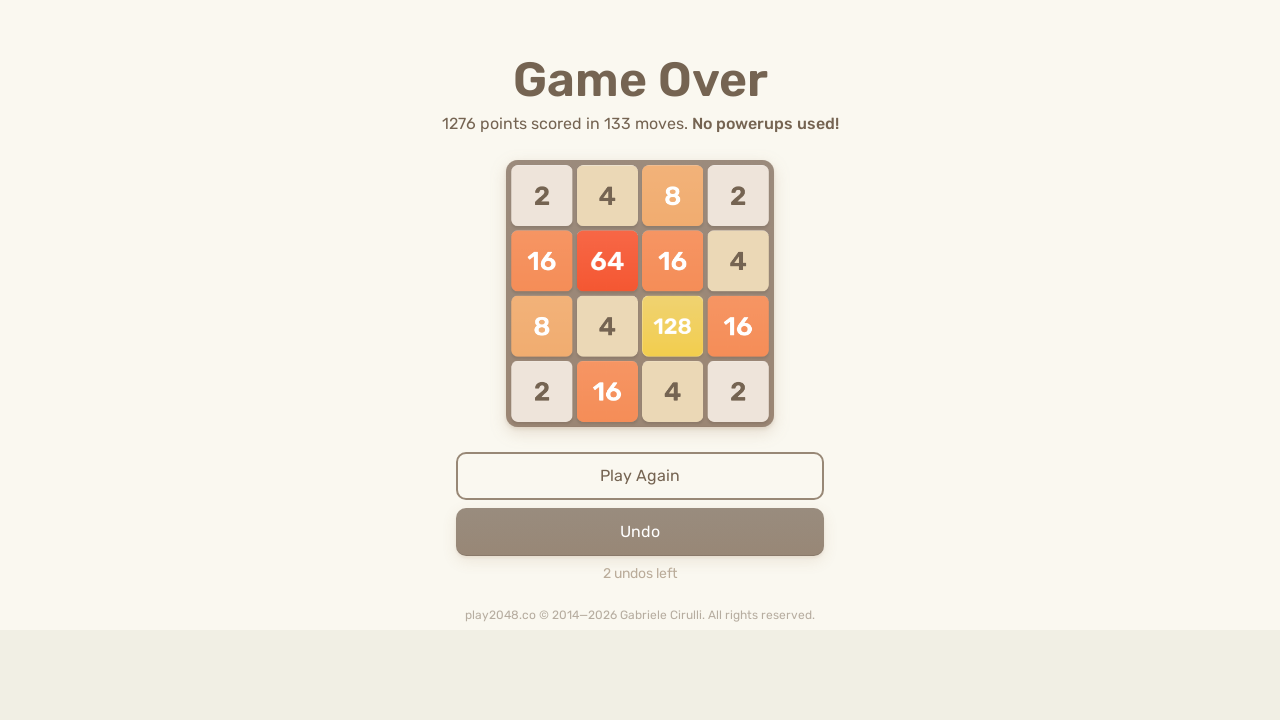

Pressed down arrow key
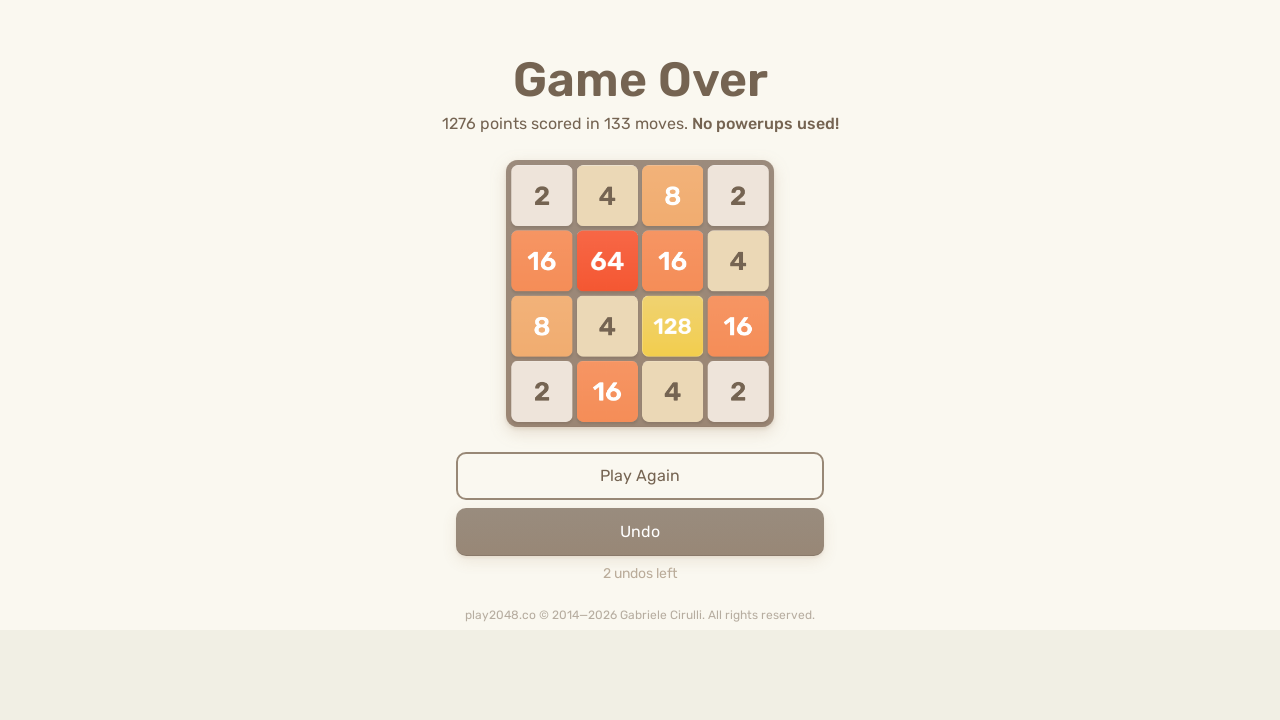

Pressed up arrow key
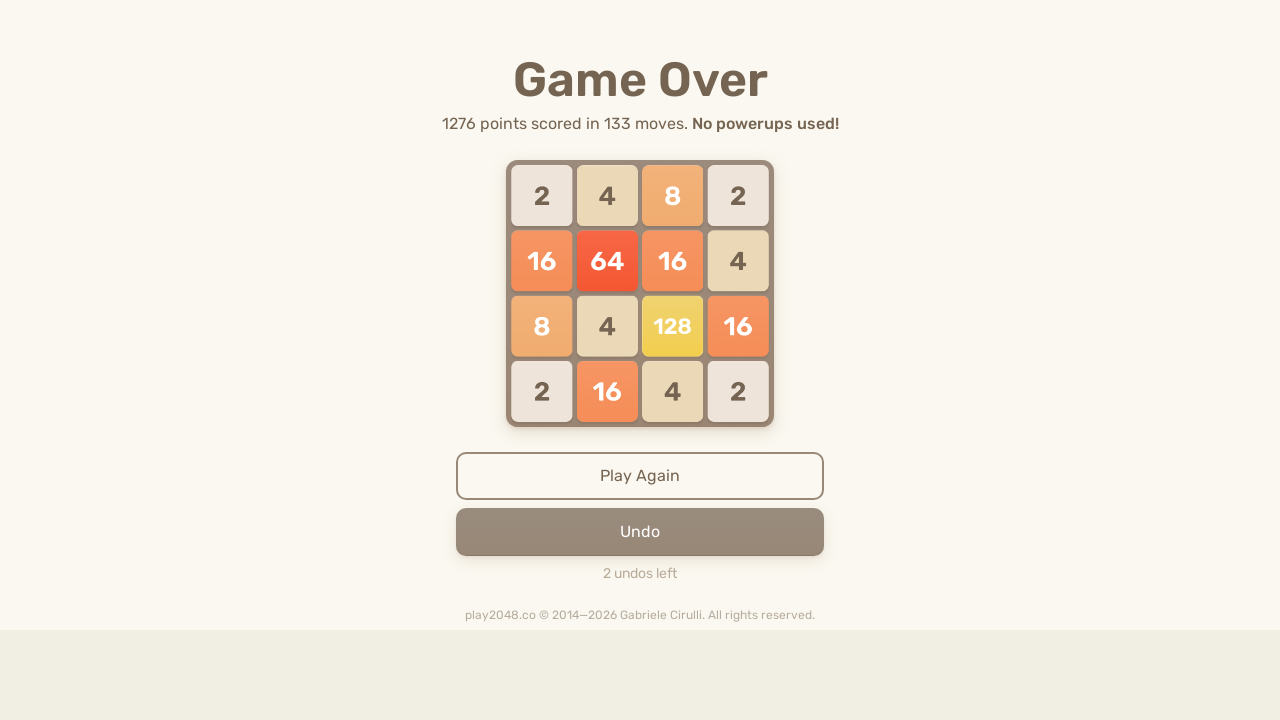

Pressed left arrow key
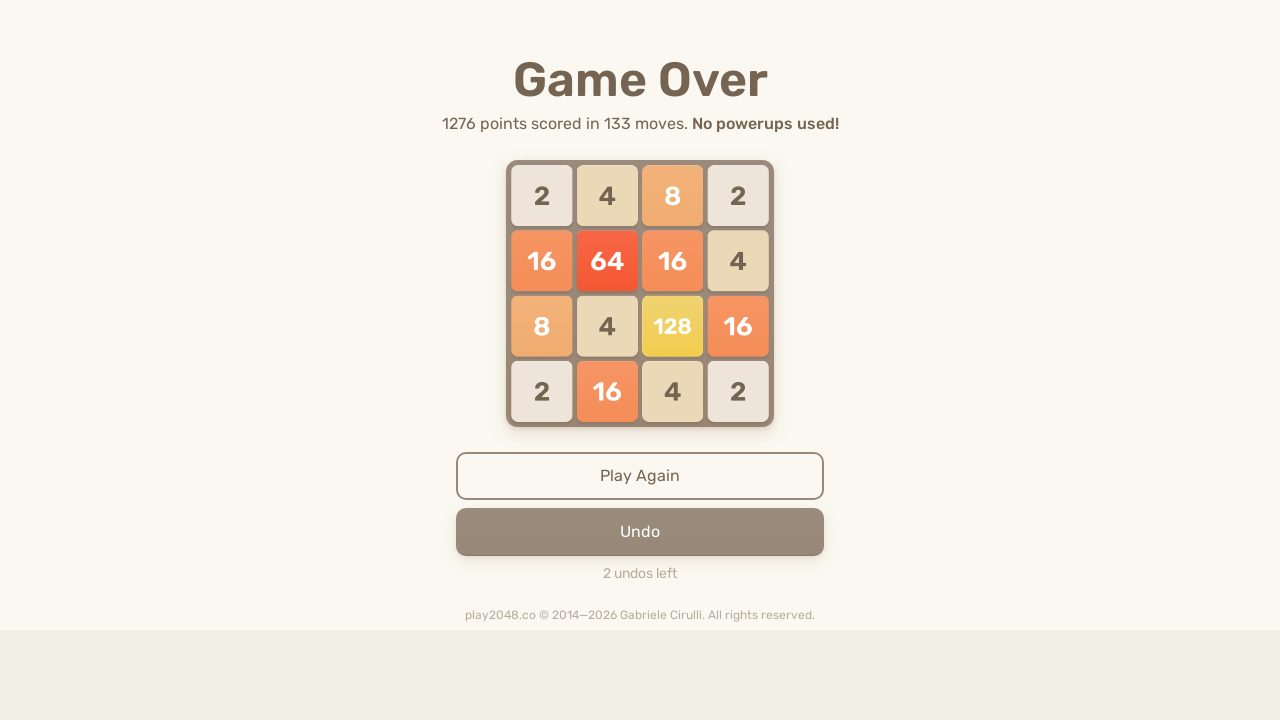

Pressed right arrow key
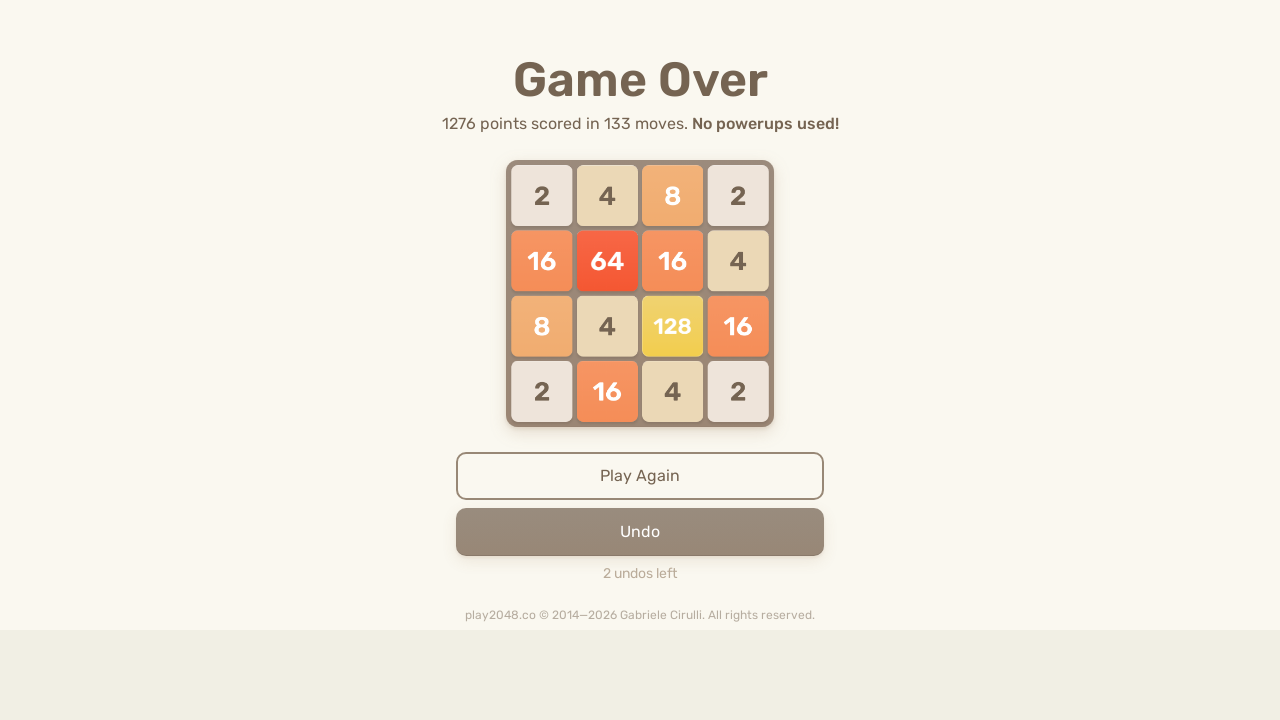

Pressed down arrow key
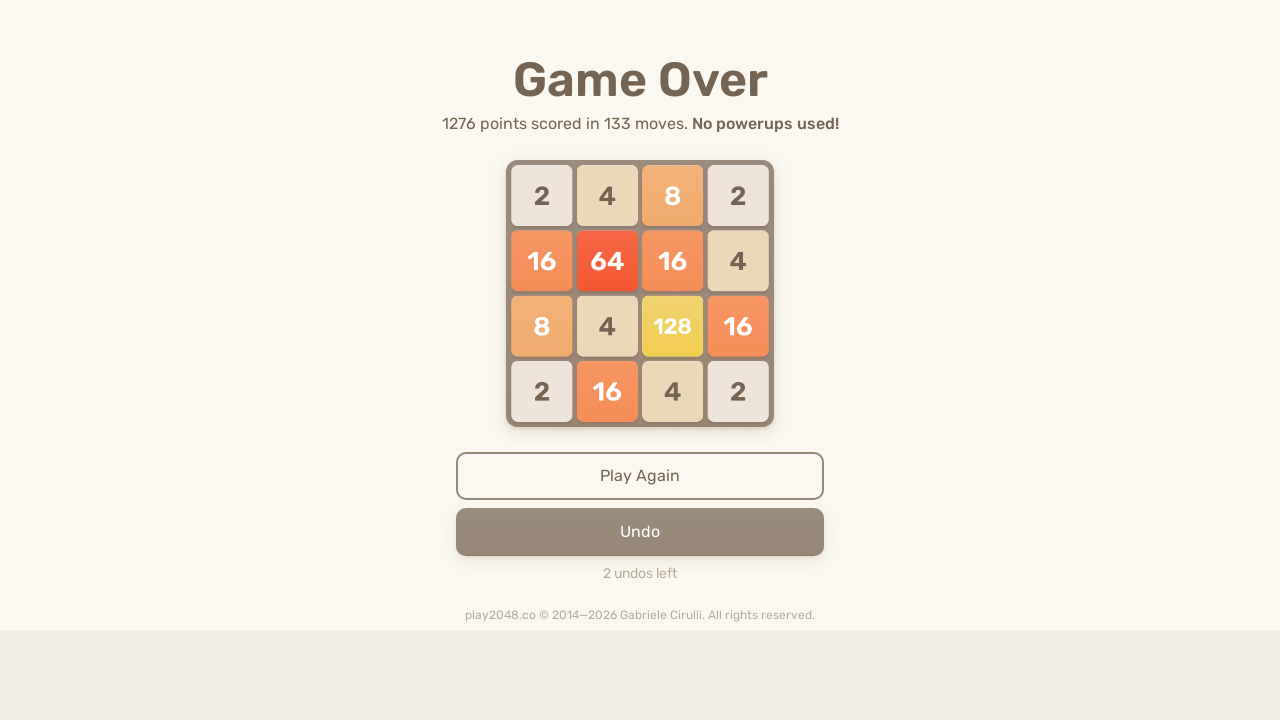

Pressed up arrow key
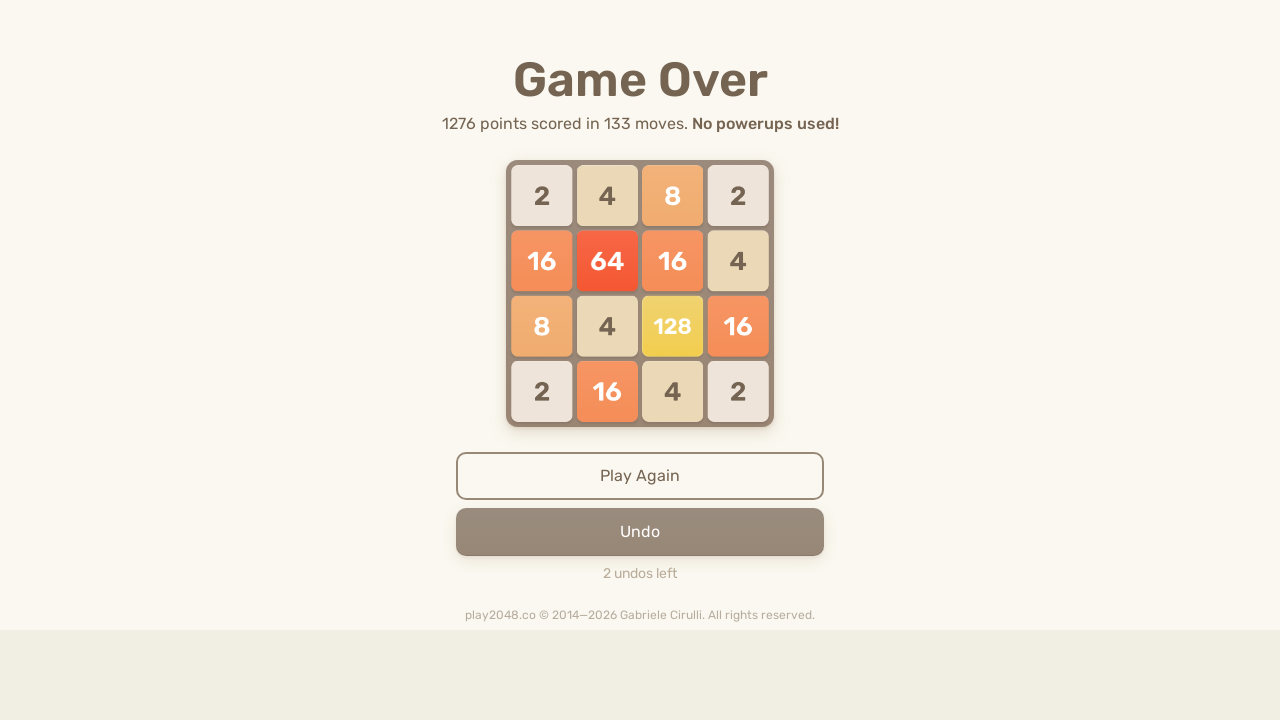

Pressed left arrow key
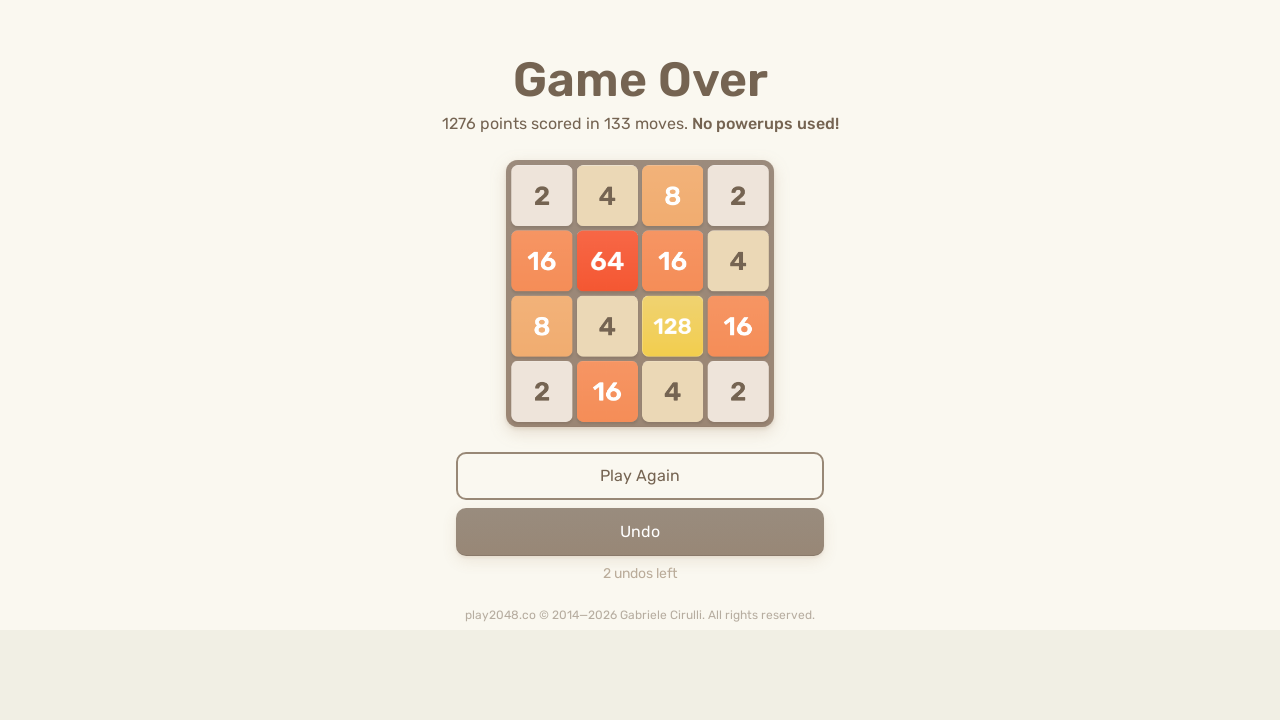

Pressed right arrow key
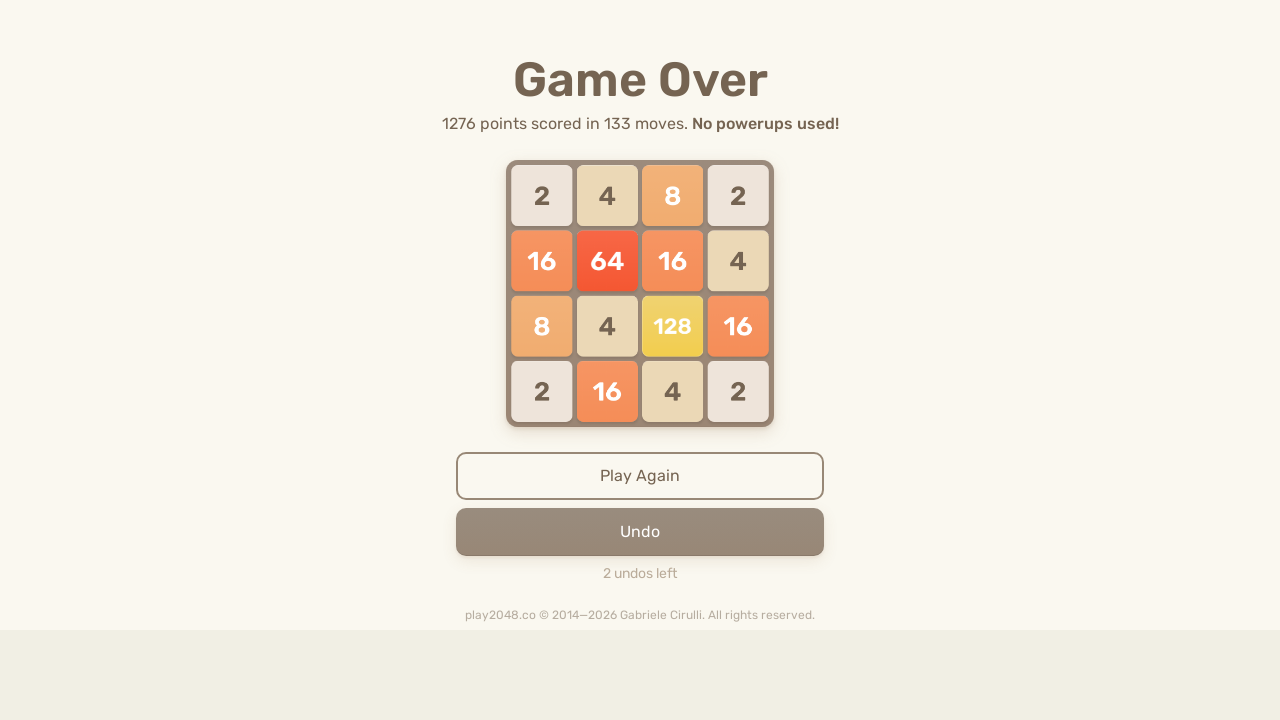

Pressed down arrow key
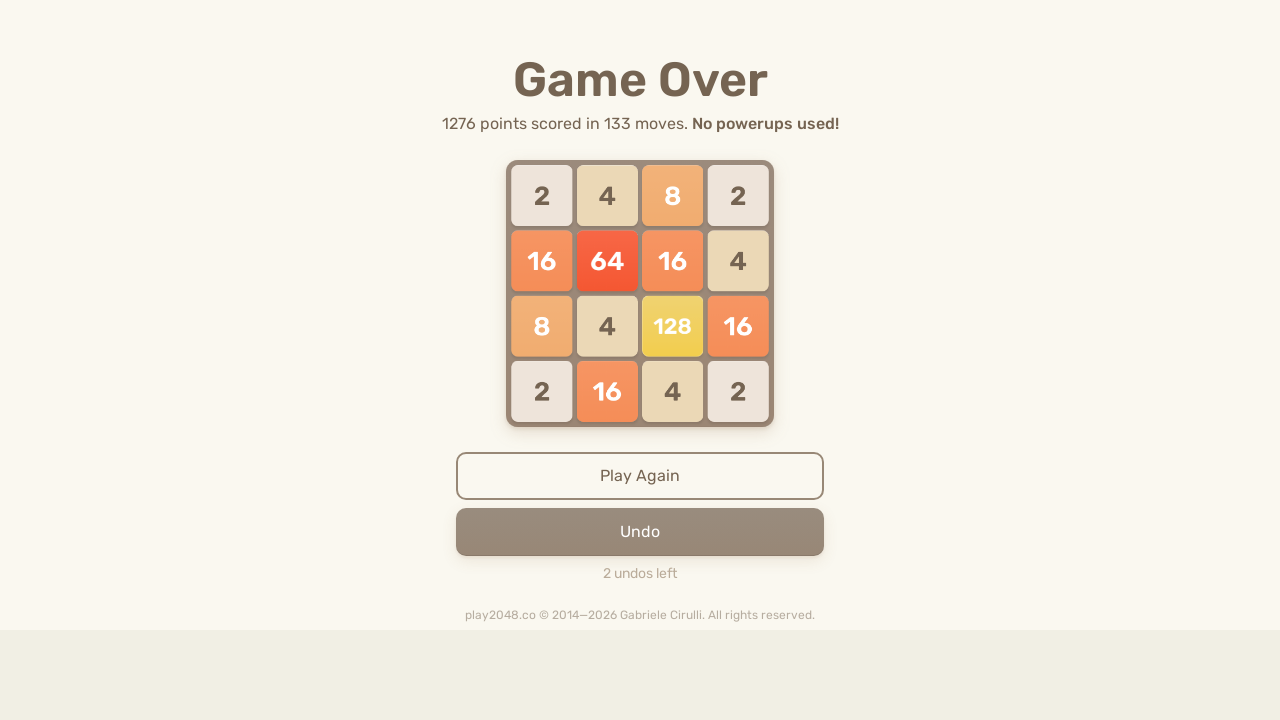

Pressed up arrow key
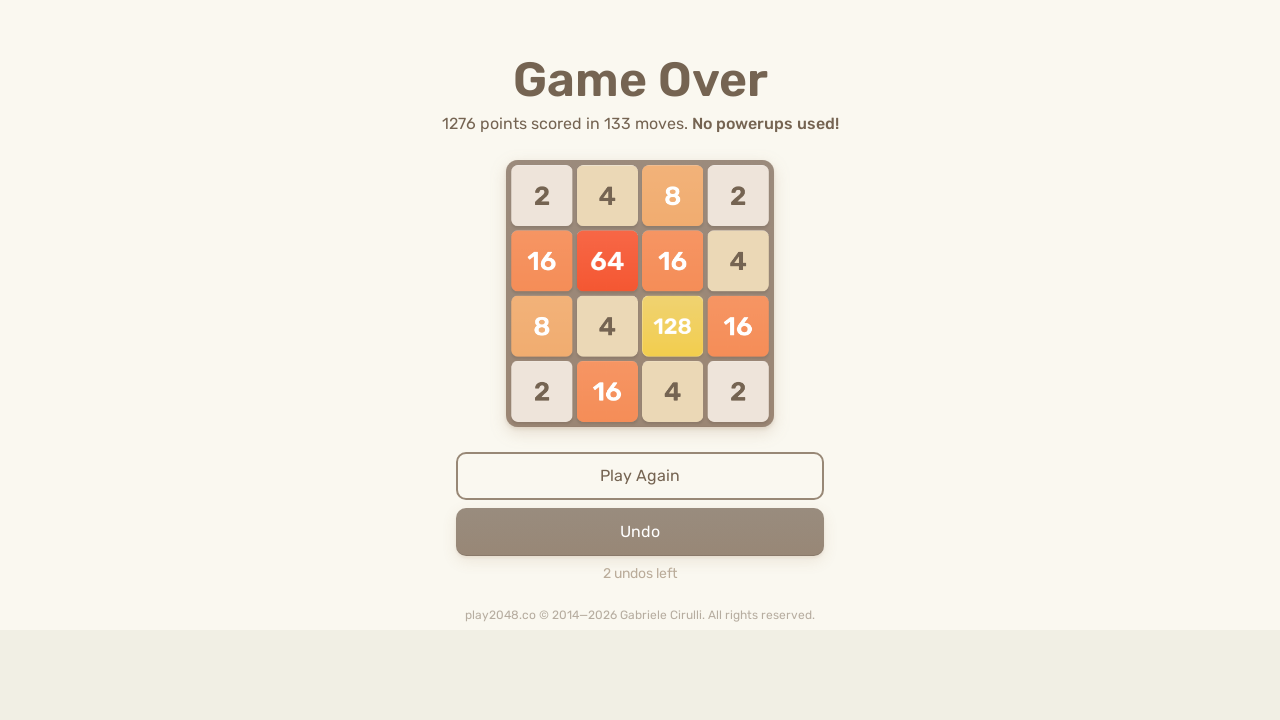

Pressed left arrow key
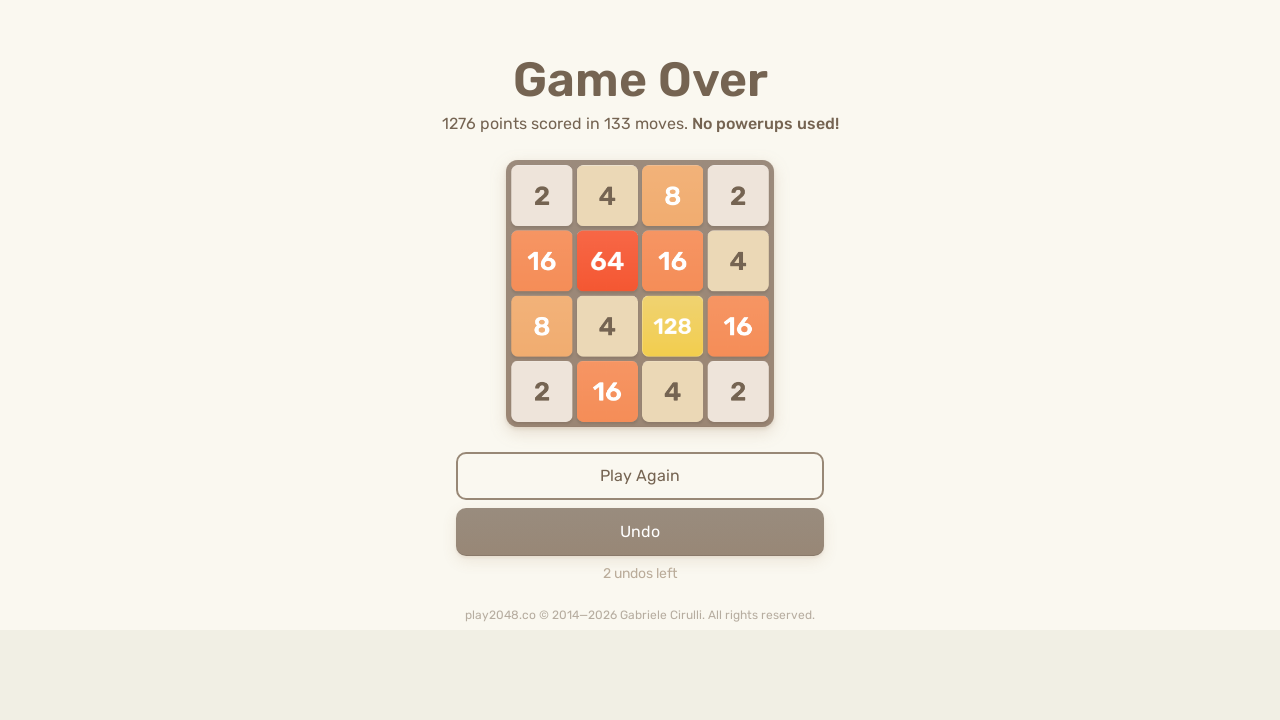

Pressed right arrow key
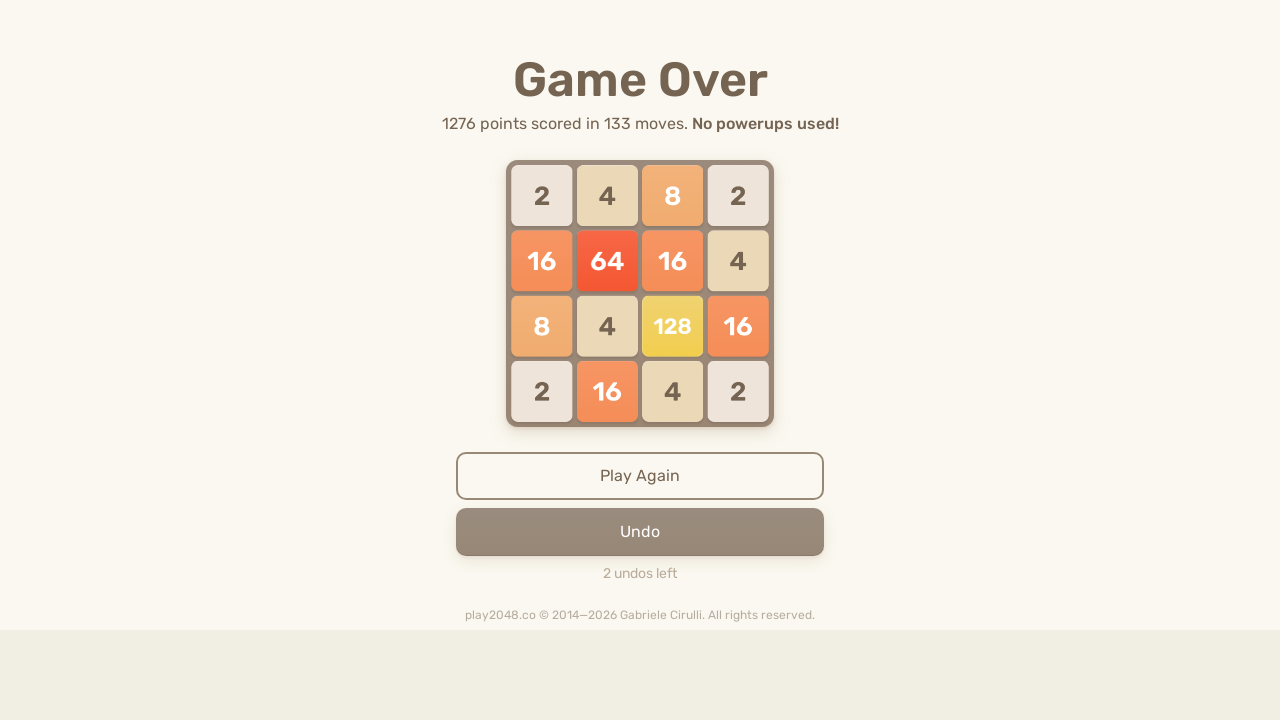

Pressed down arrow key
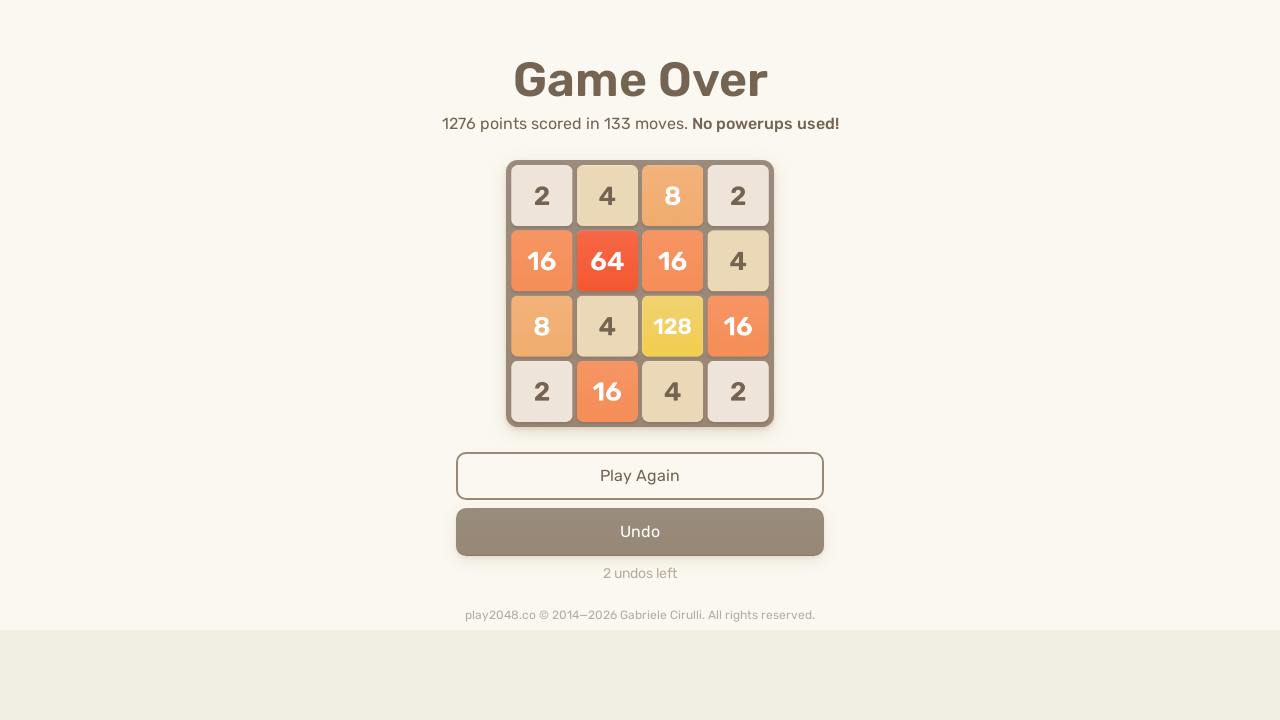

Pressed up arrow key
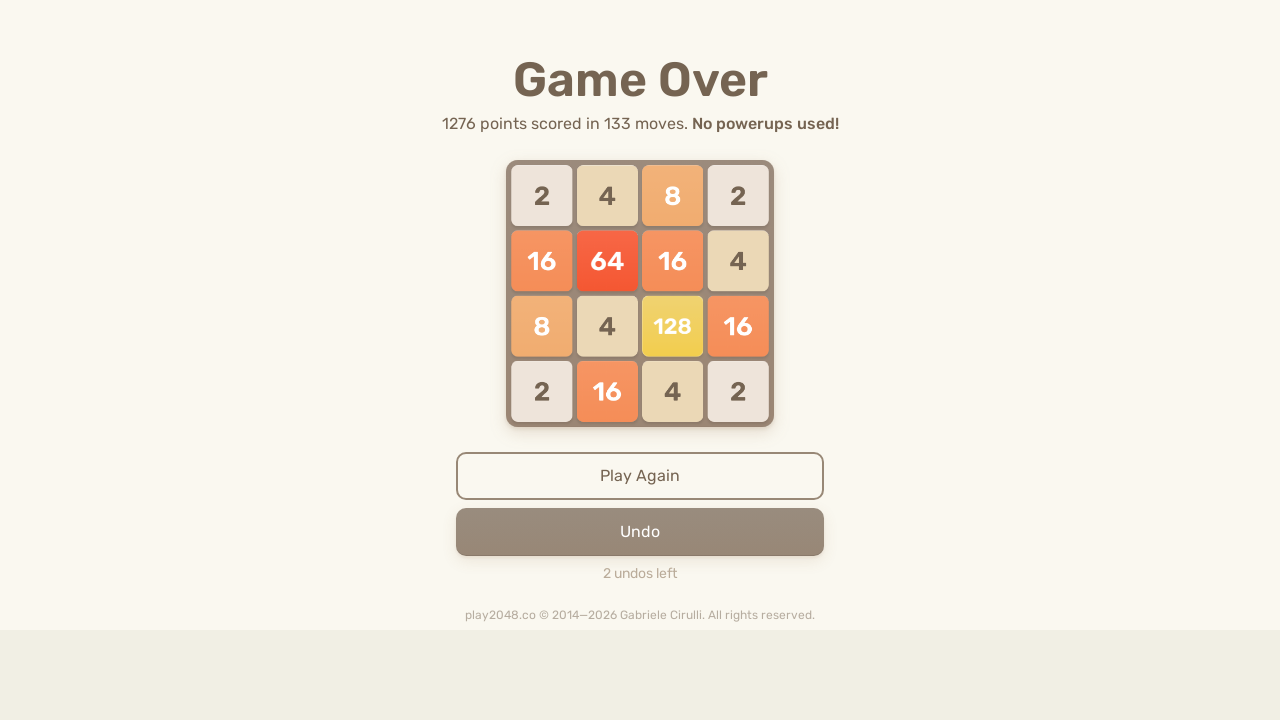

Pressed left arrow key
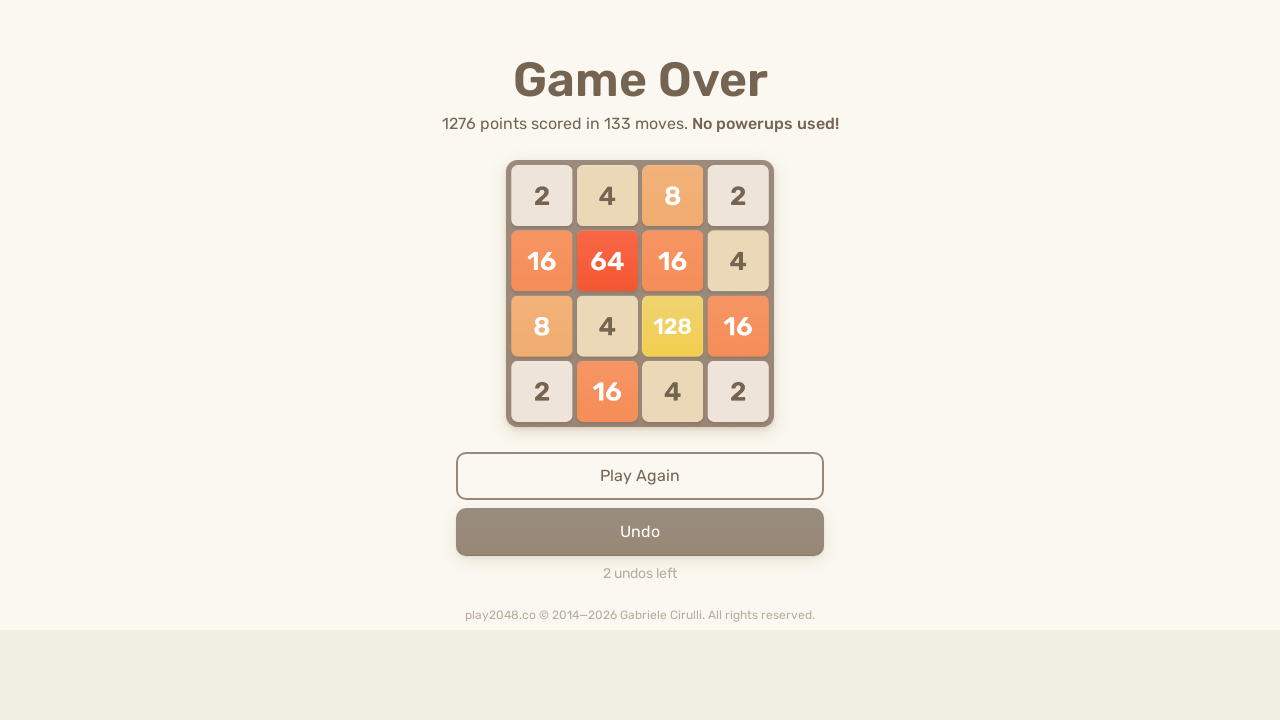

Pressed right arrow key
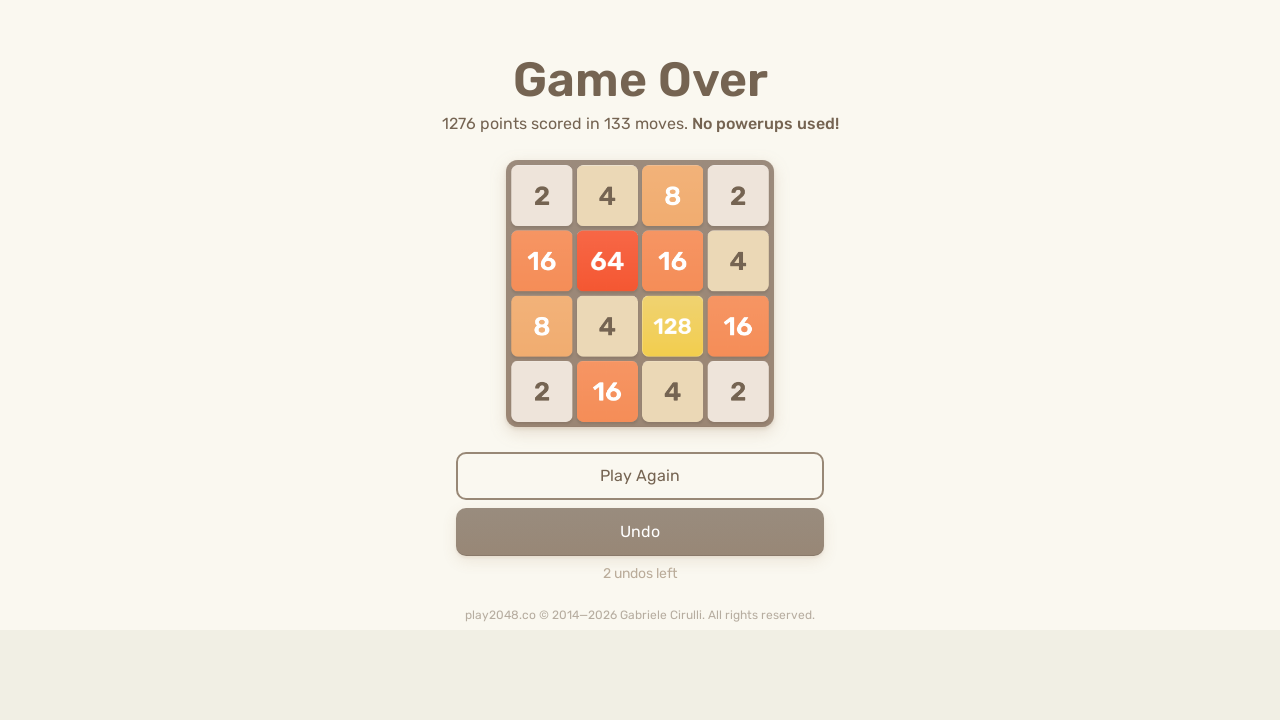

Pressed down arrow key
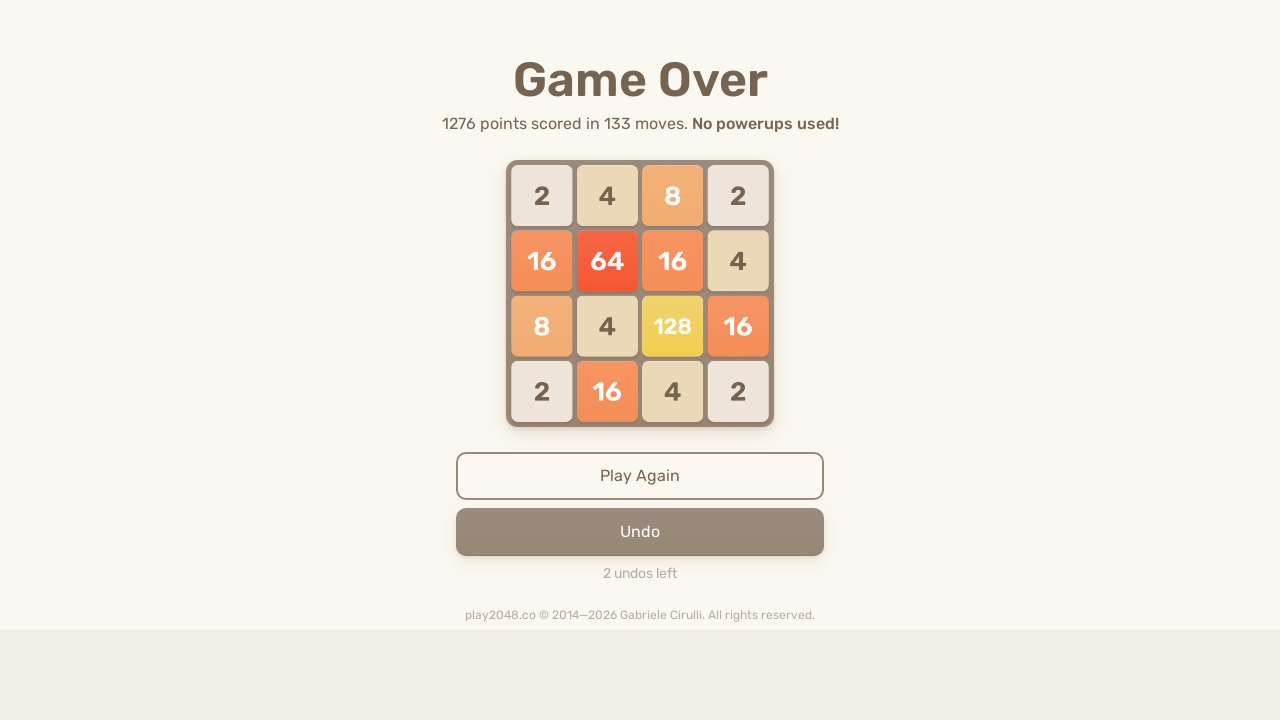

Pressed up arrow key
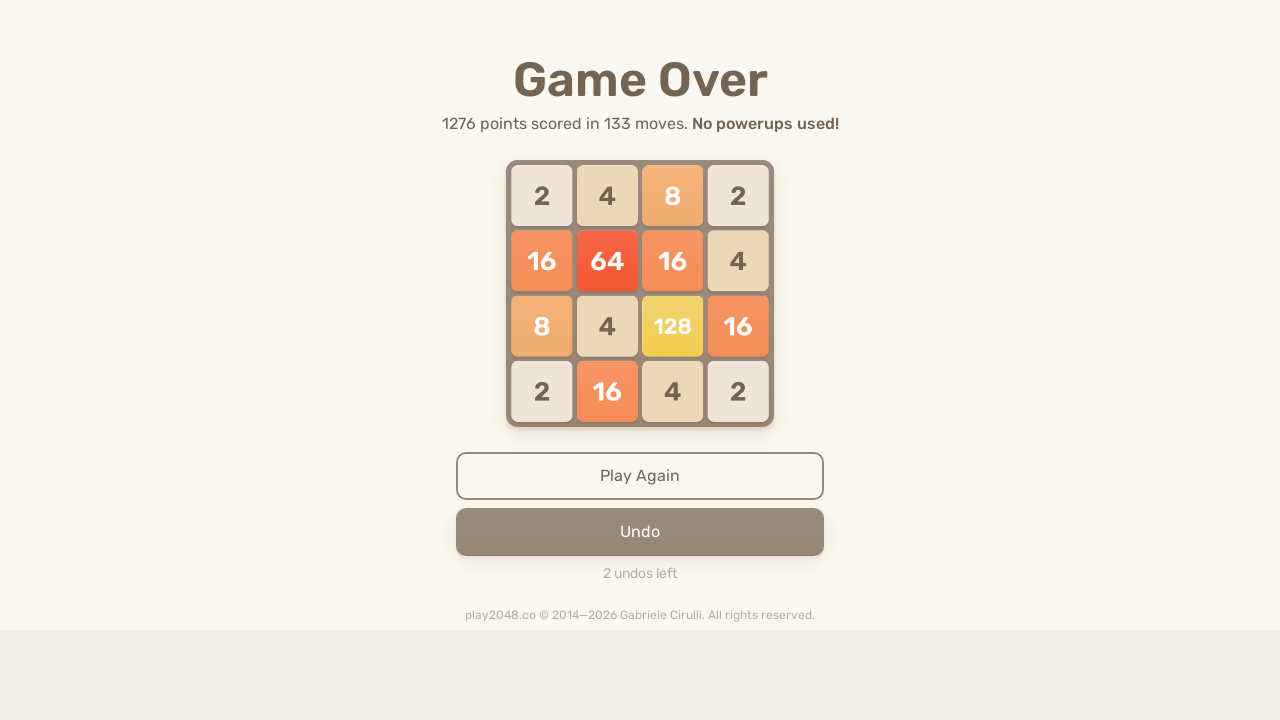

Pressed left arrow key
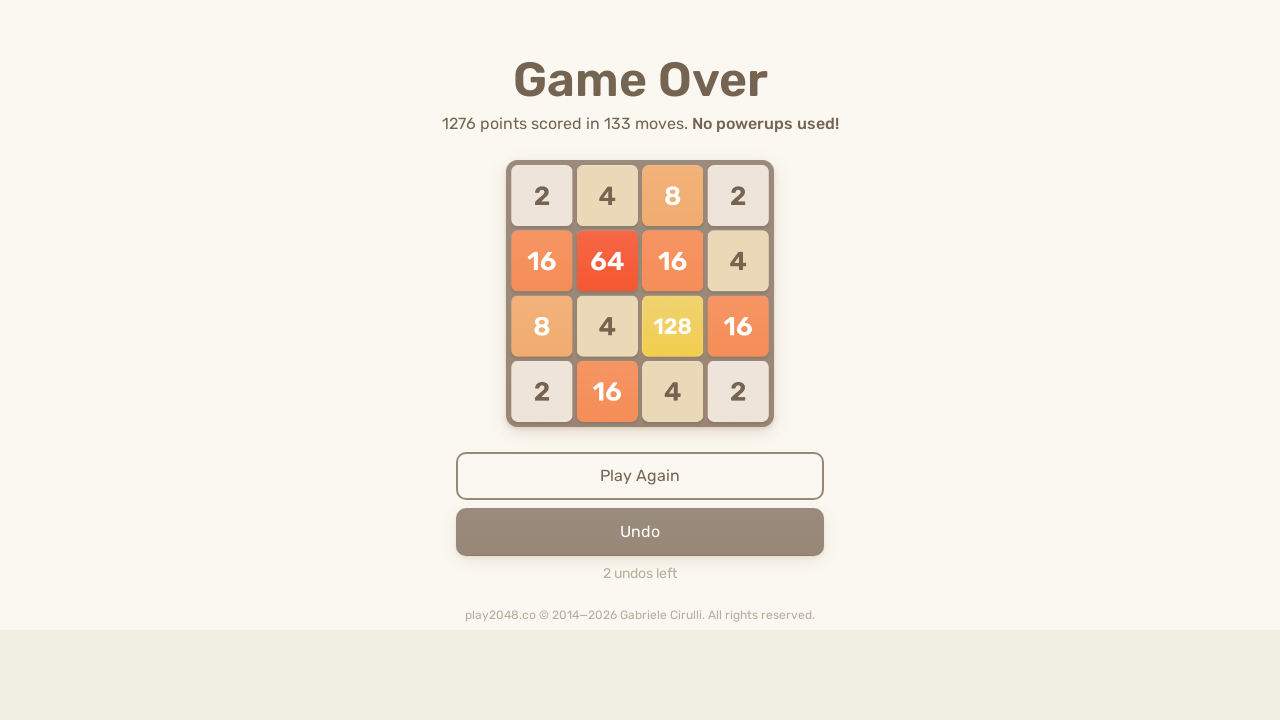

Pressed right arrow key
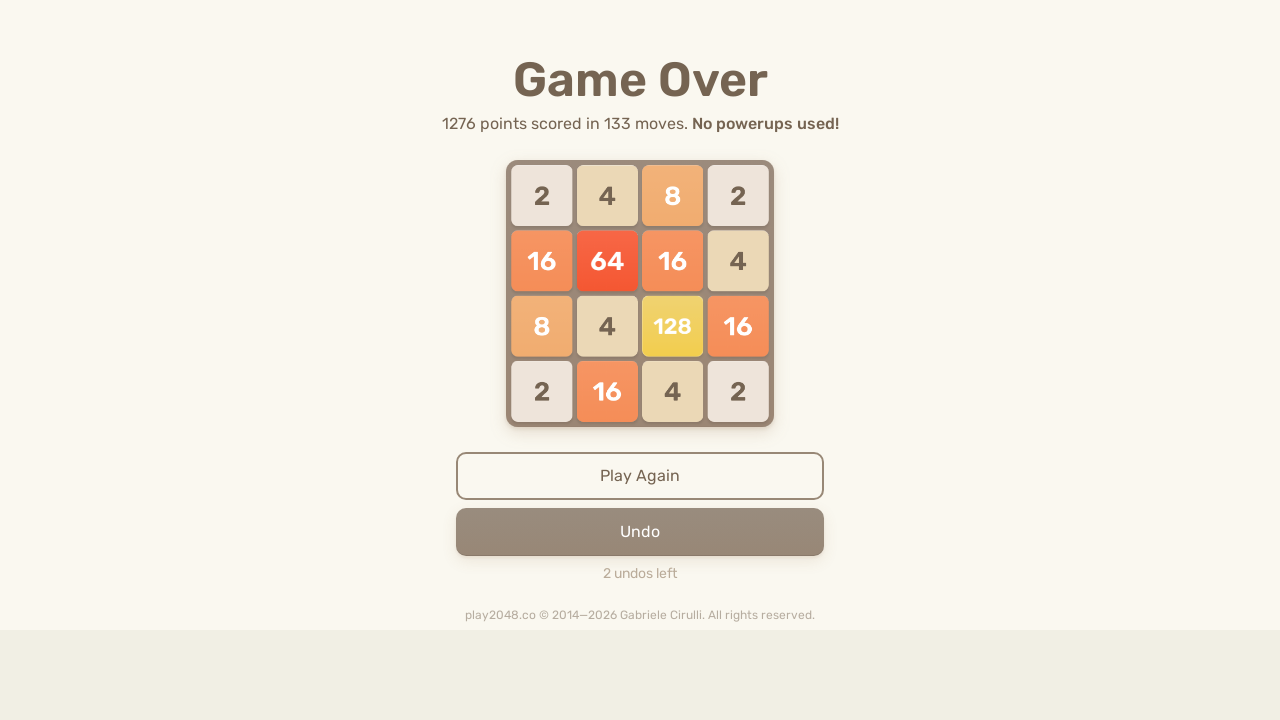

Pressed down arrow key
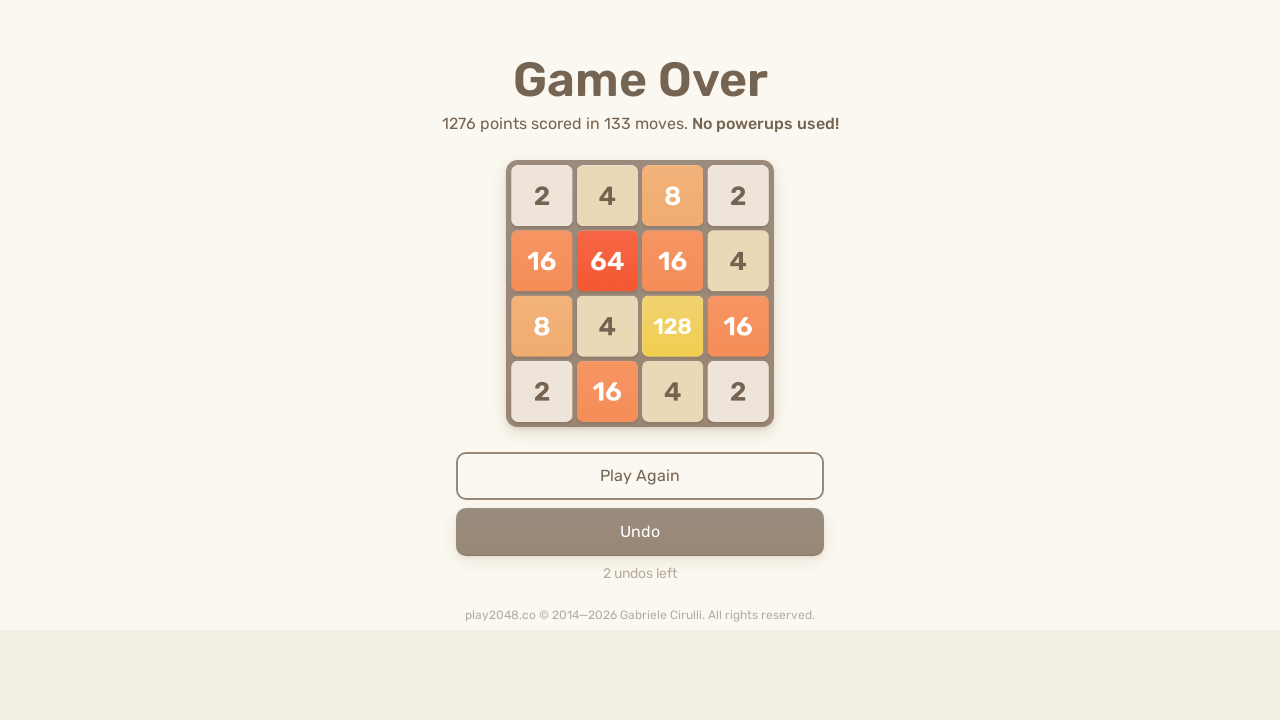

Pressed up arrow key
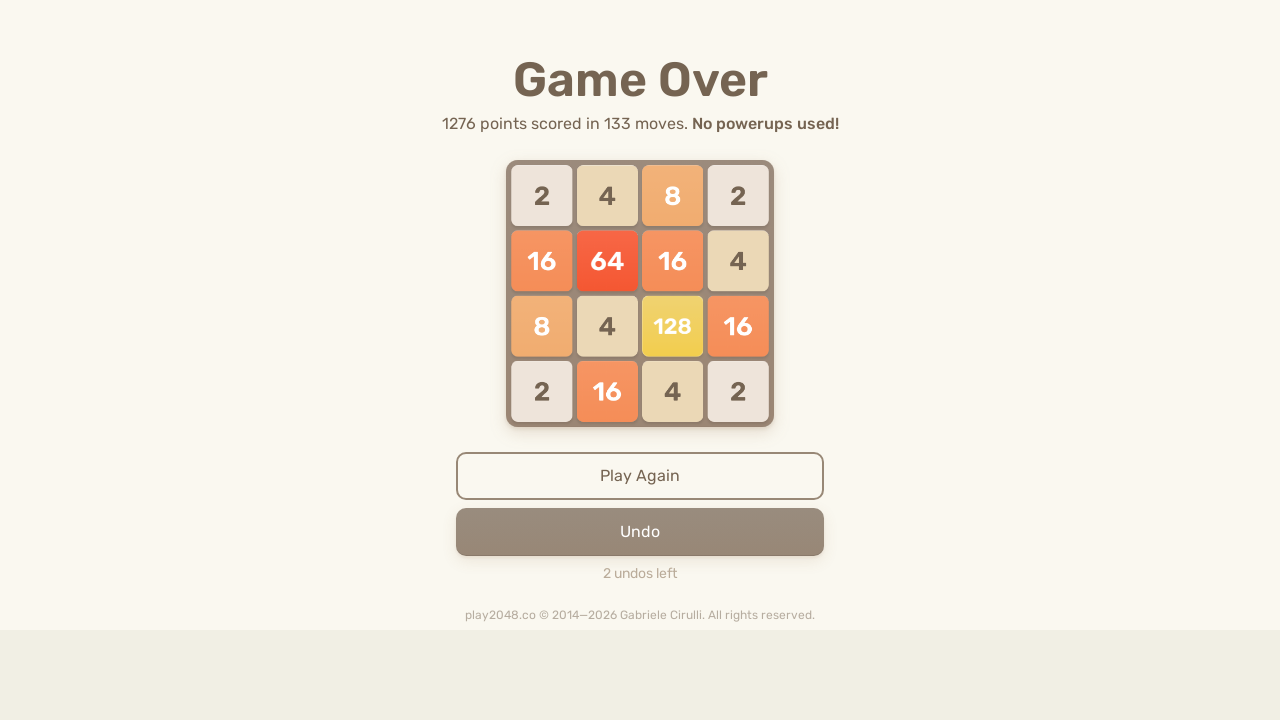

Pressed left arrow key
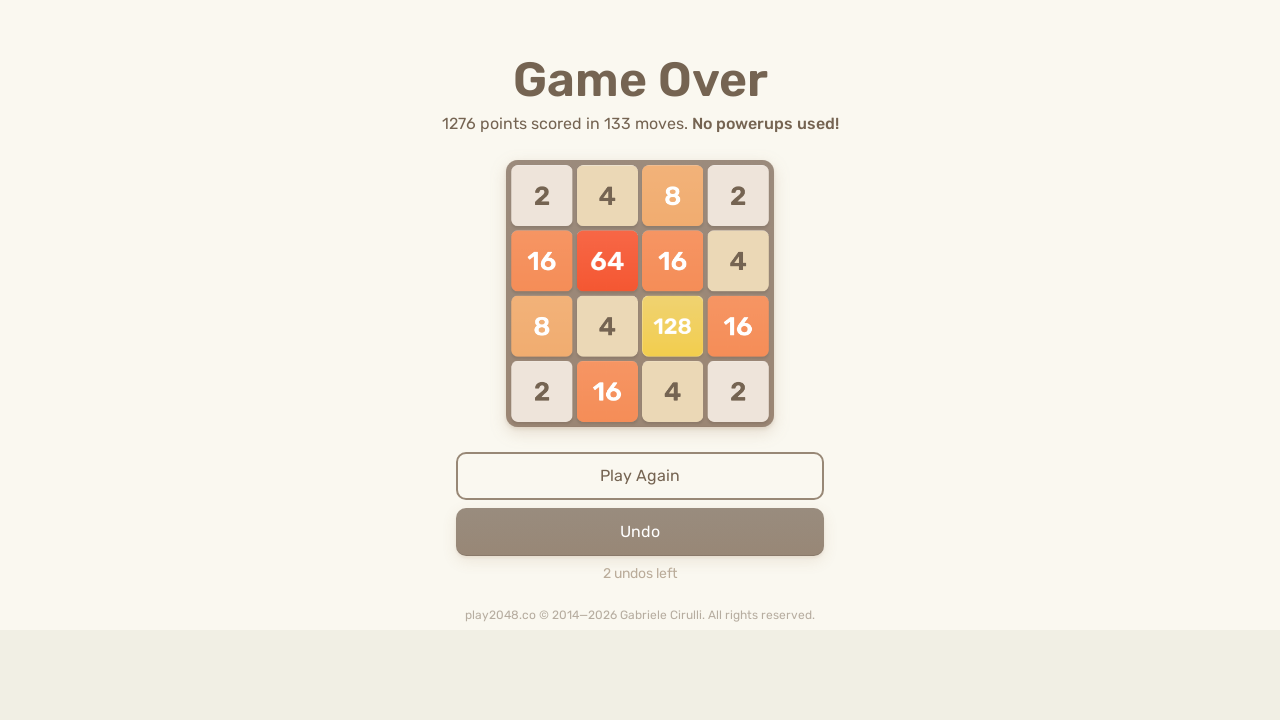

Pressed right arrow key
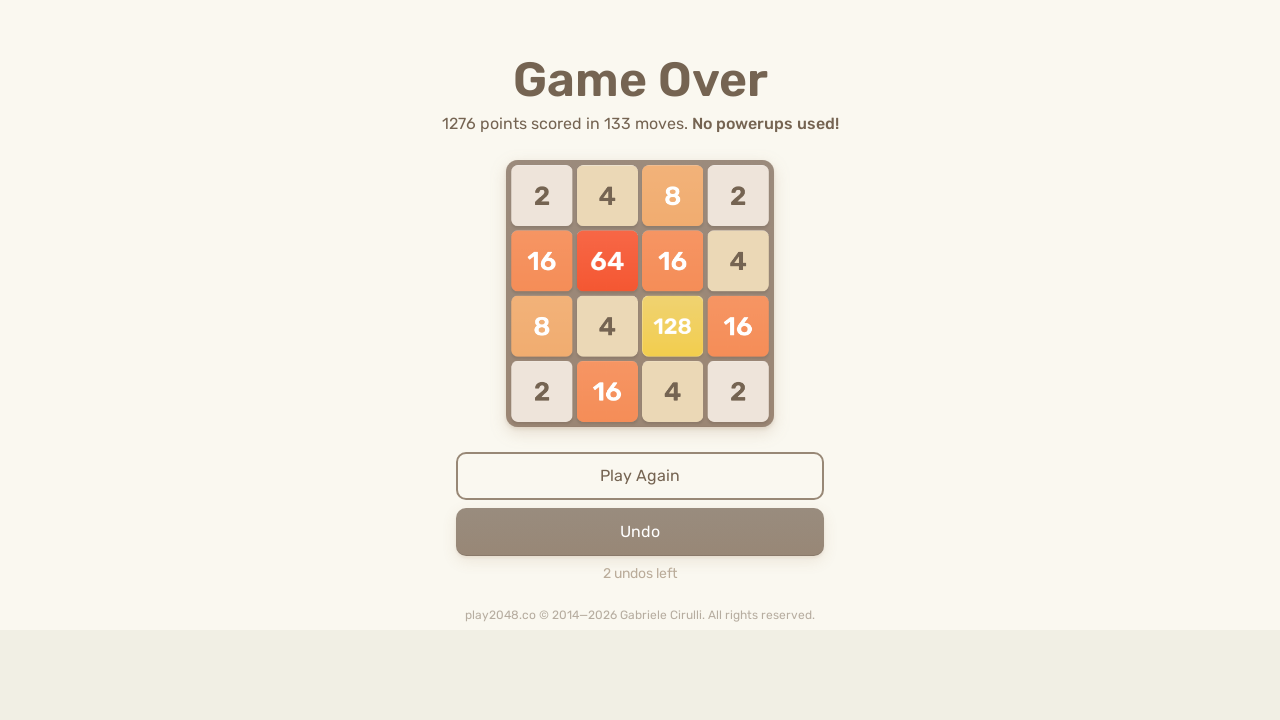

Pressed down arrow key
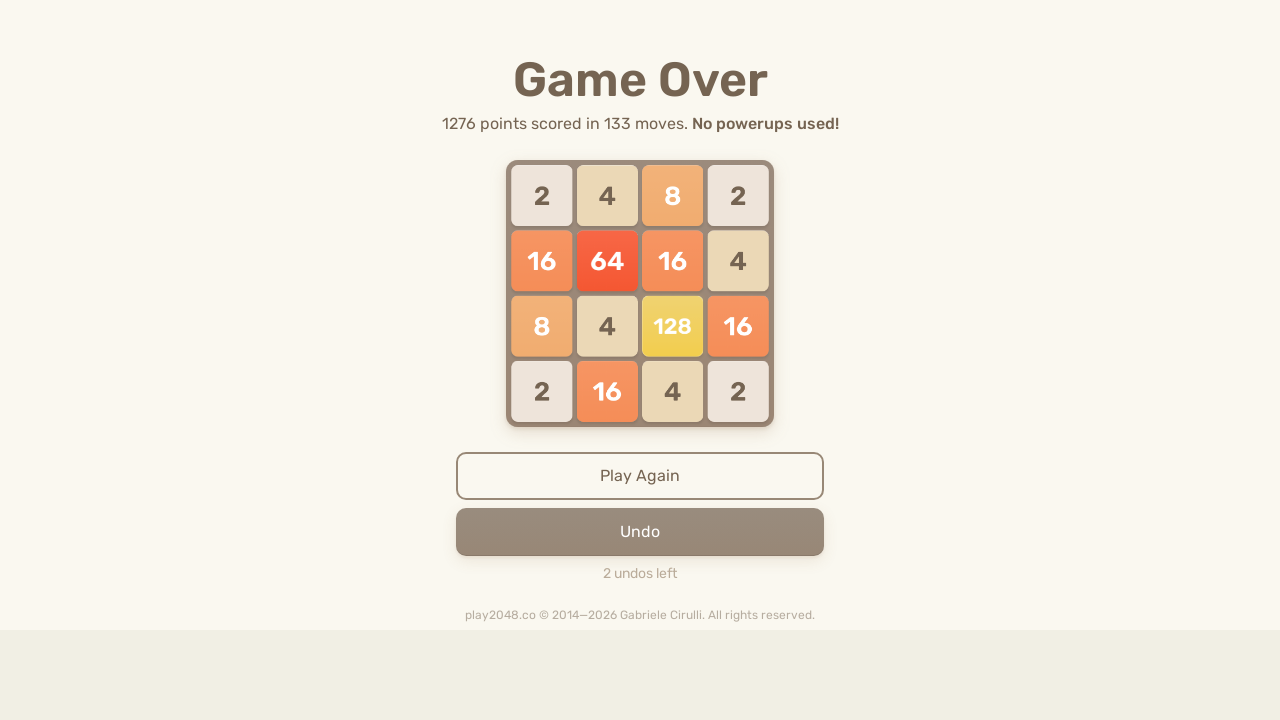

Pressed up arrow key
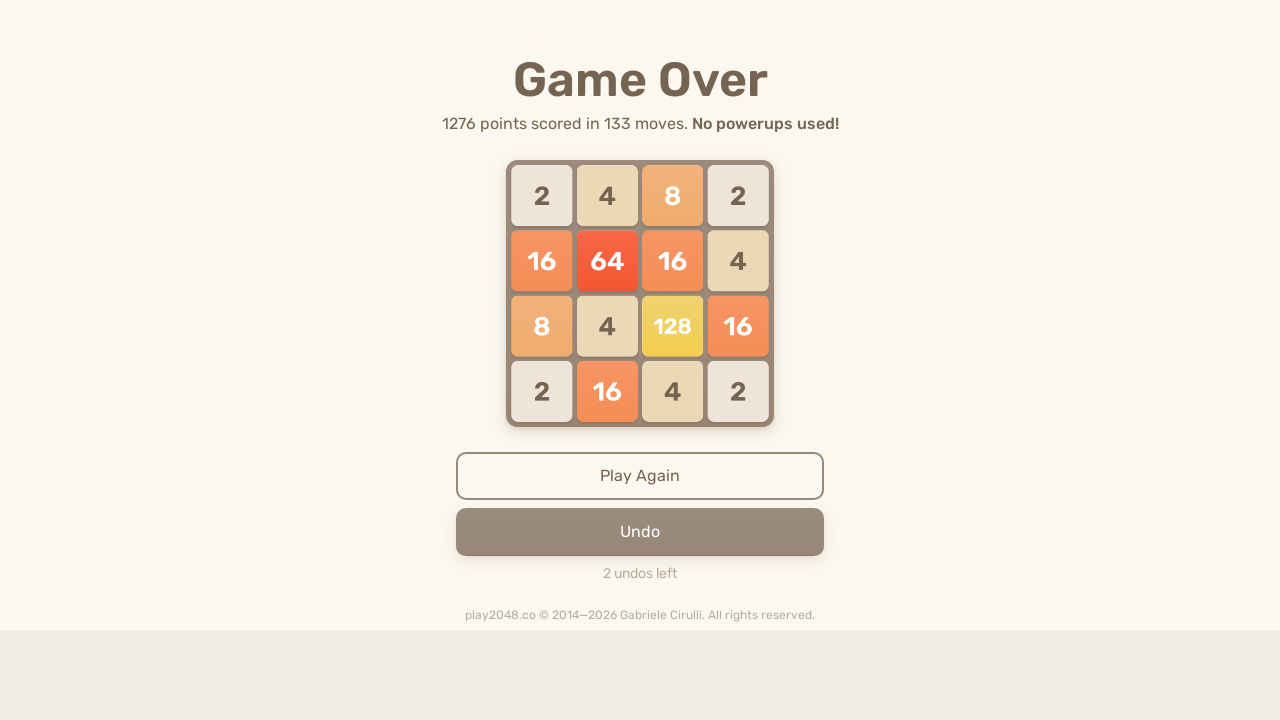

Pressed left arrow key
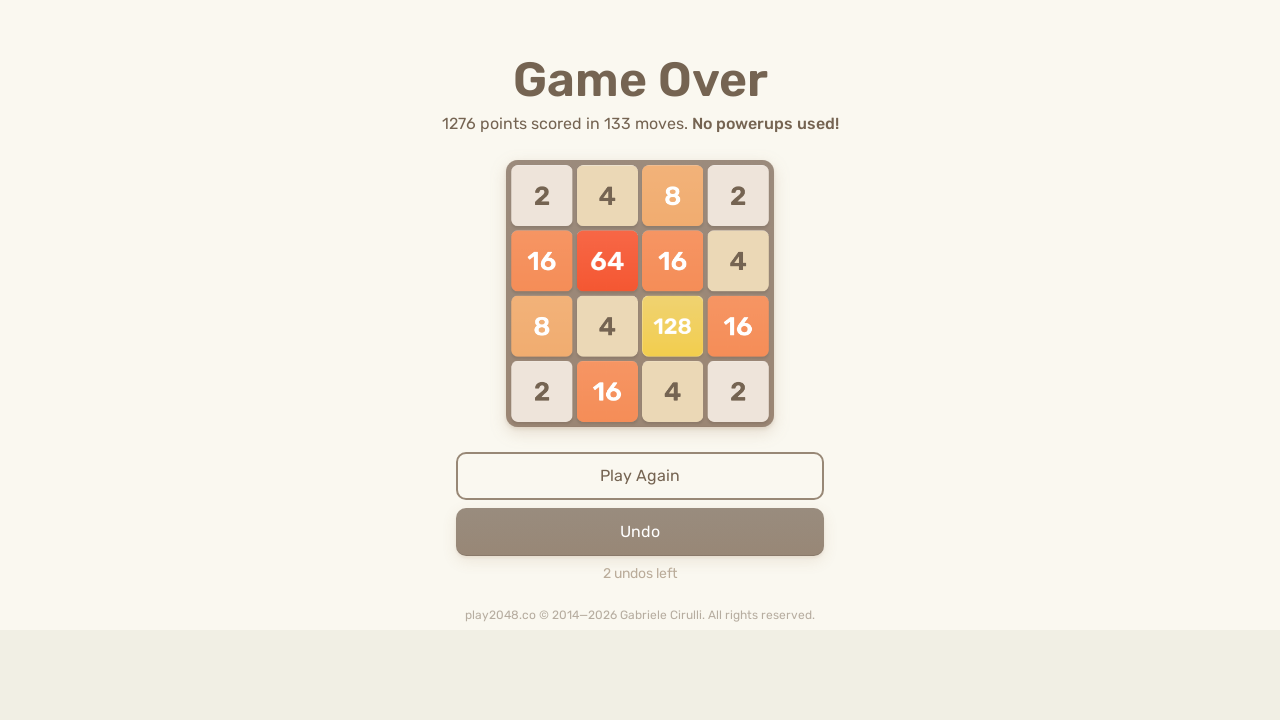

Pressed right arrow key
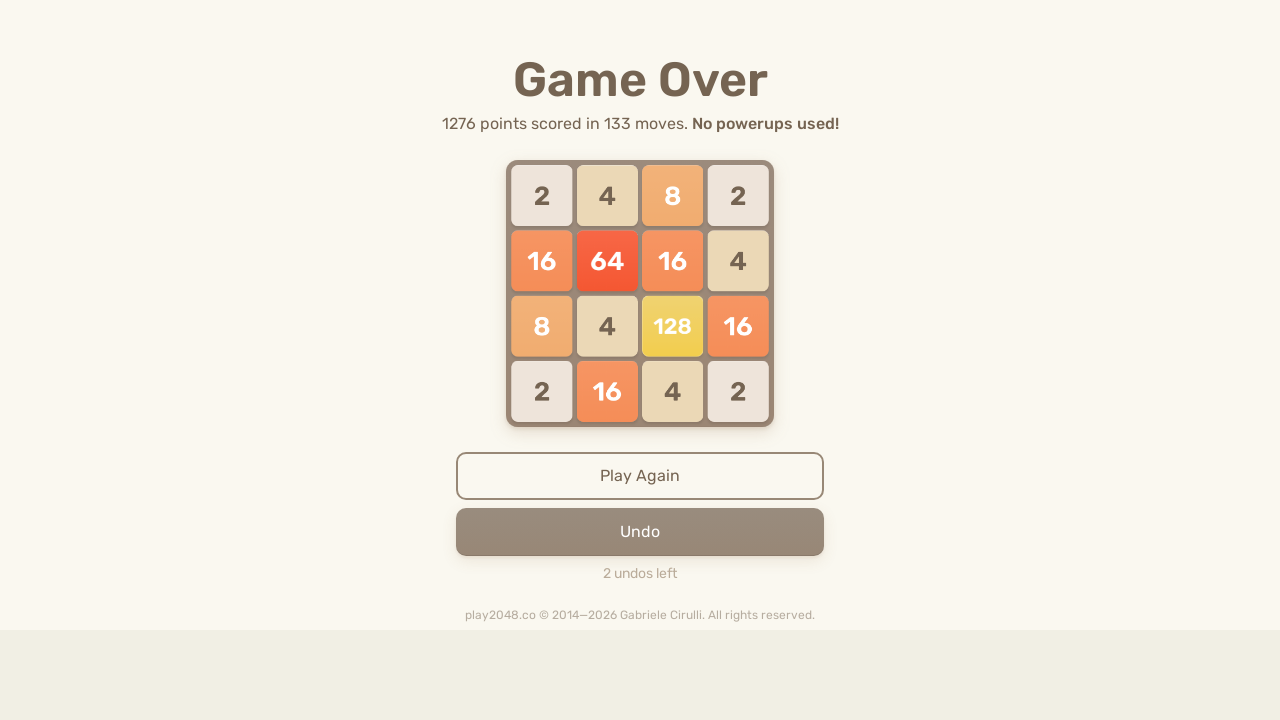

Pressed down arrow key
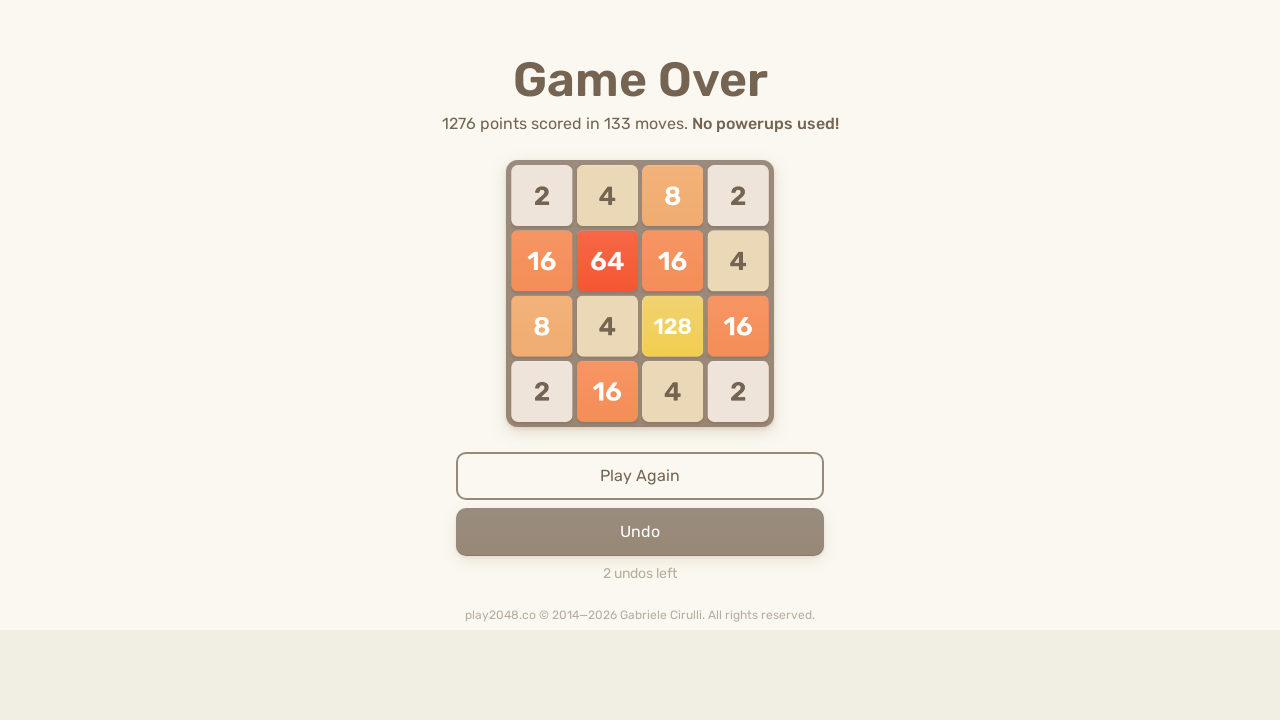

Pressed up arrow key
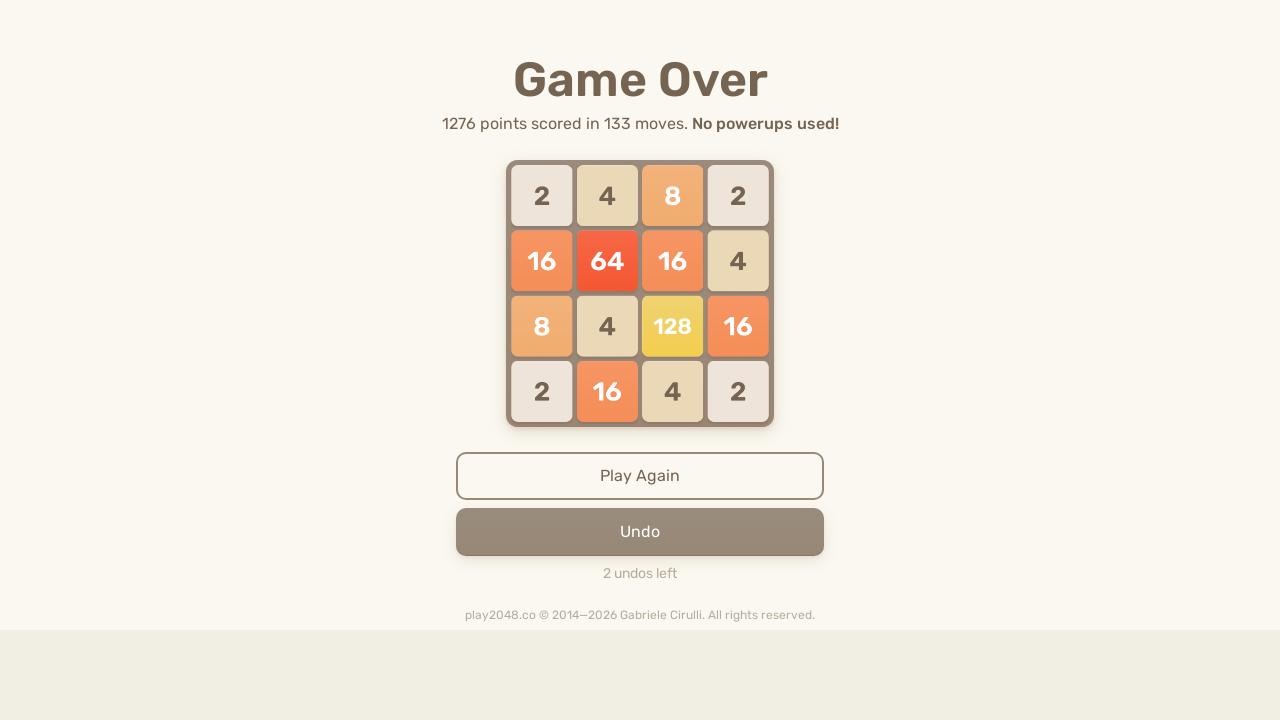

Pressed left arrow key
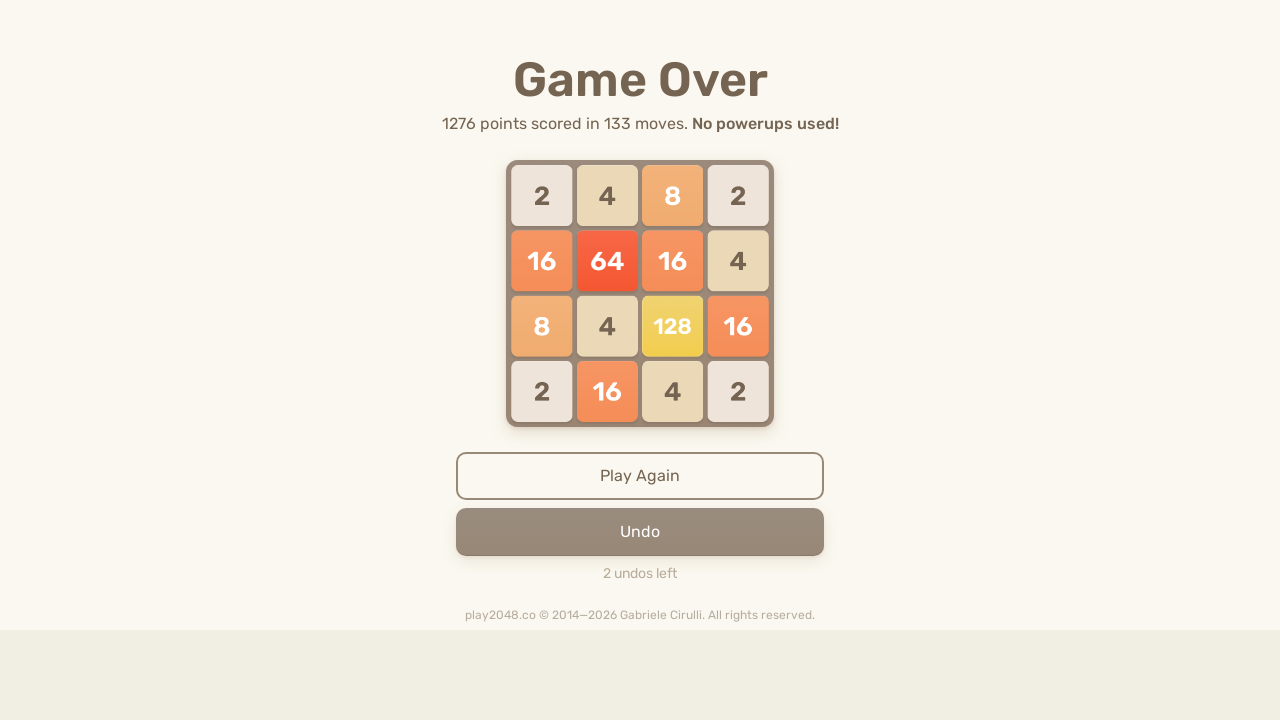

Pressed right arrow key
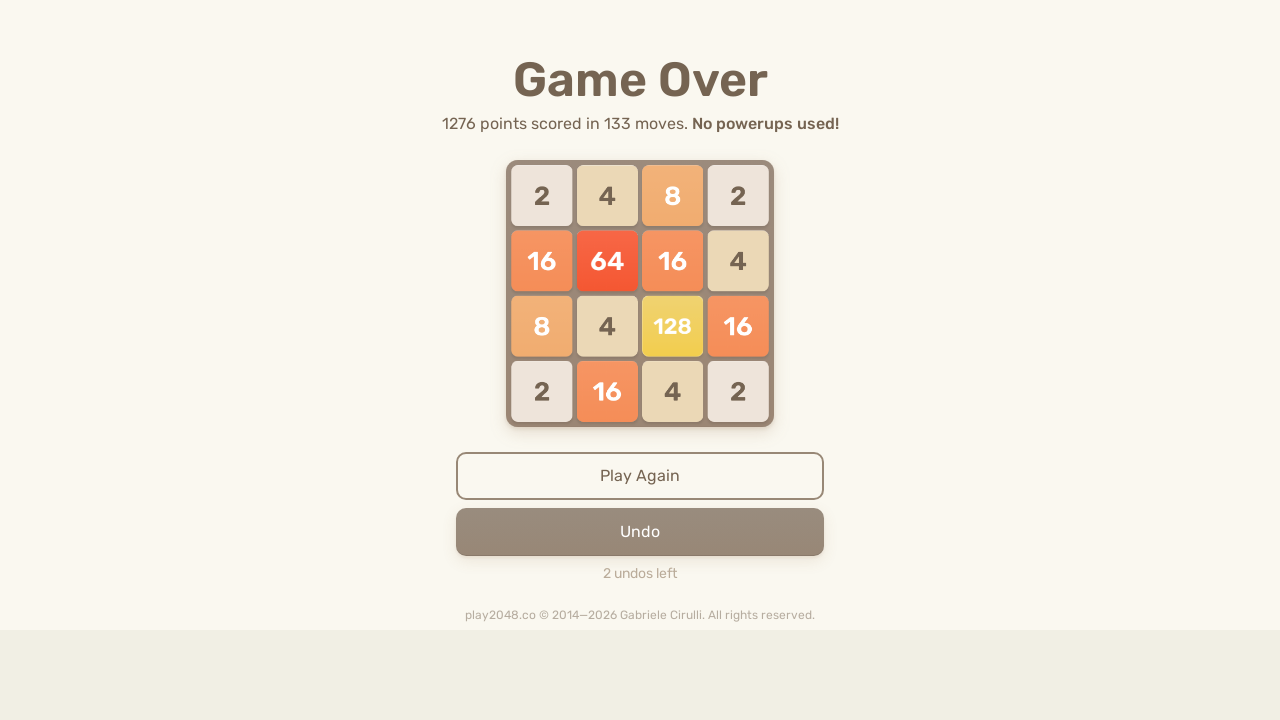

Pressed down arrow key
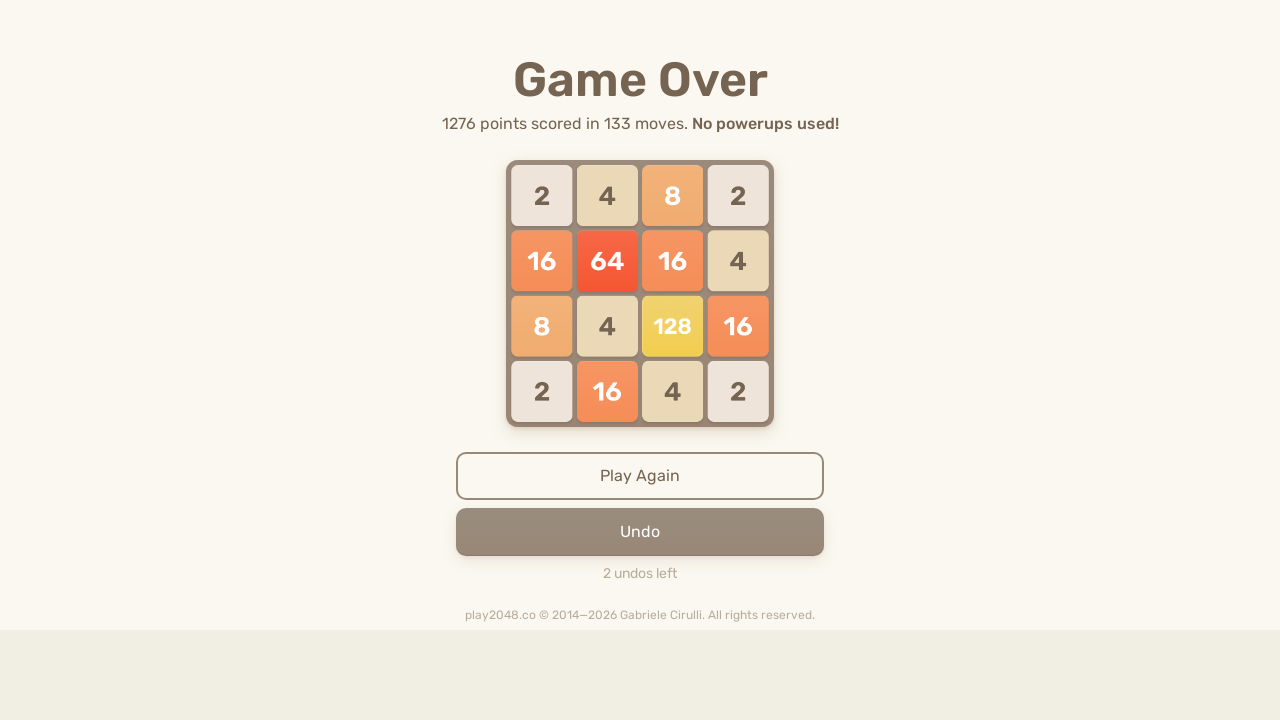

Pressed up arrow key
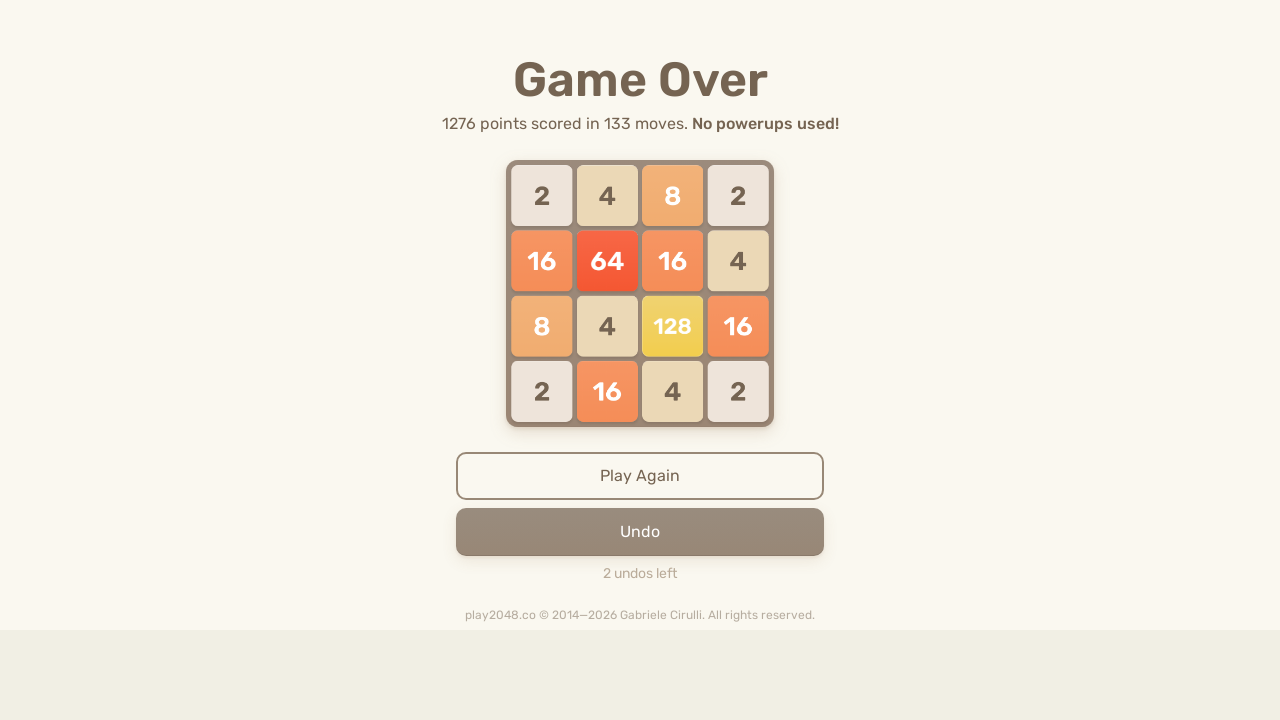

Pressed left arrow key
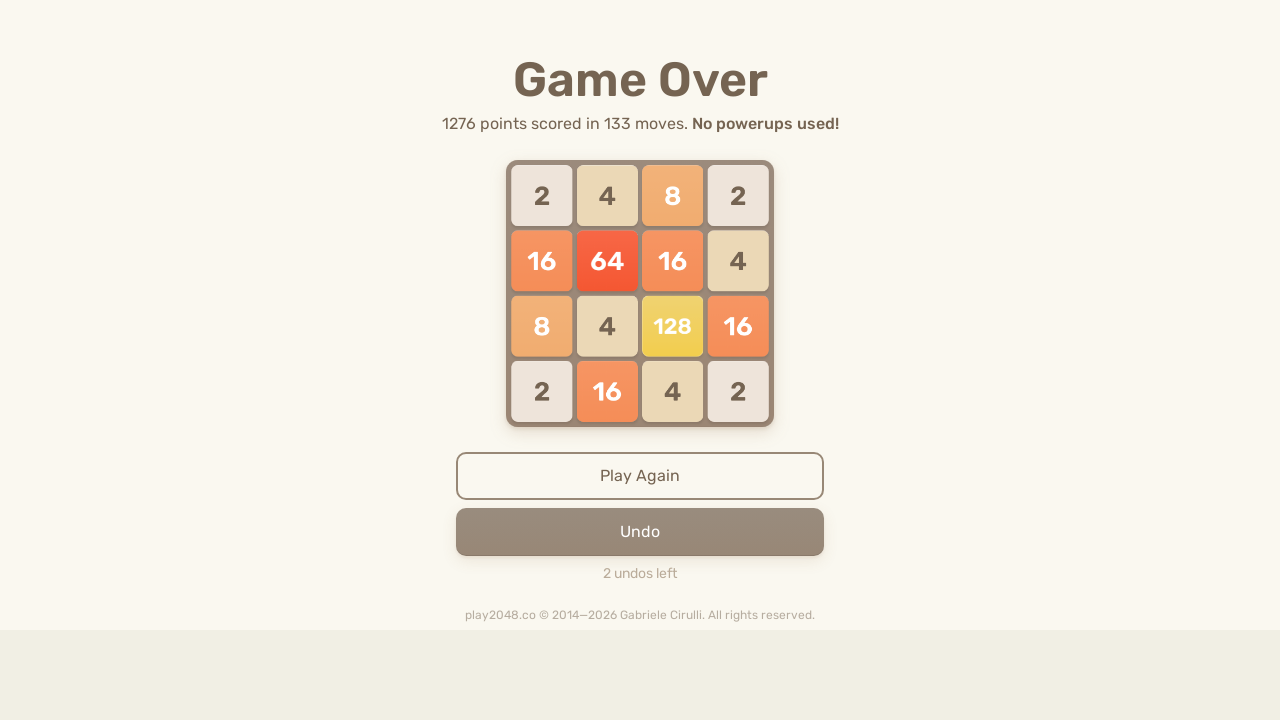

Pressed right arrow key
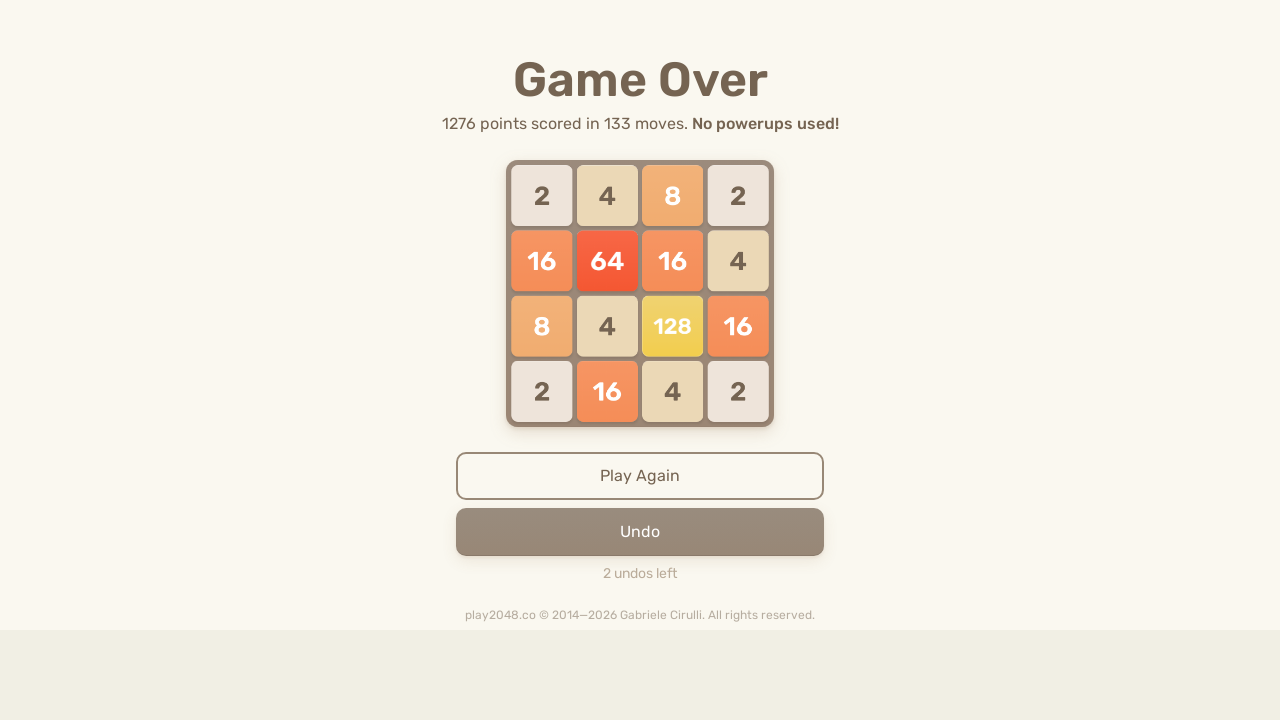

Pressed down arrow key
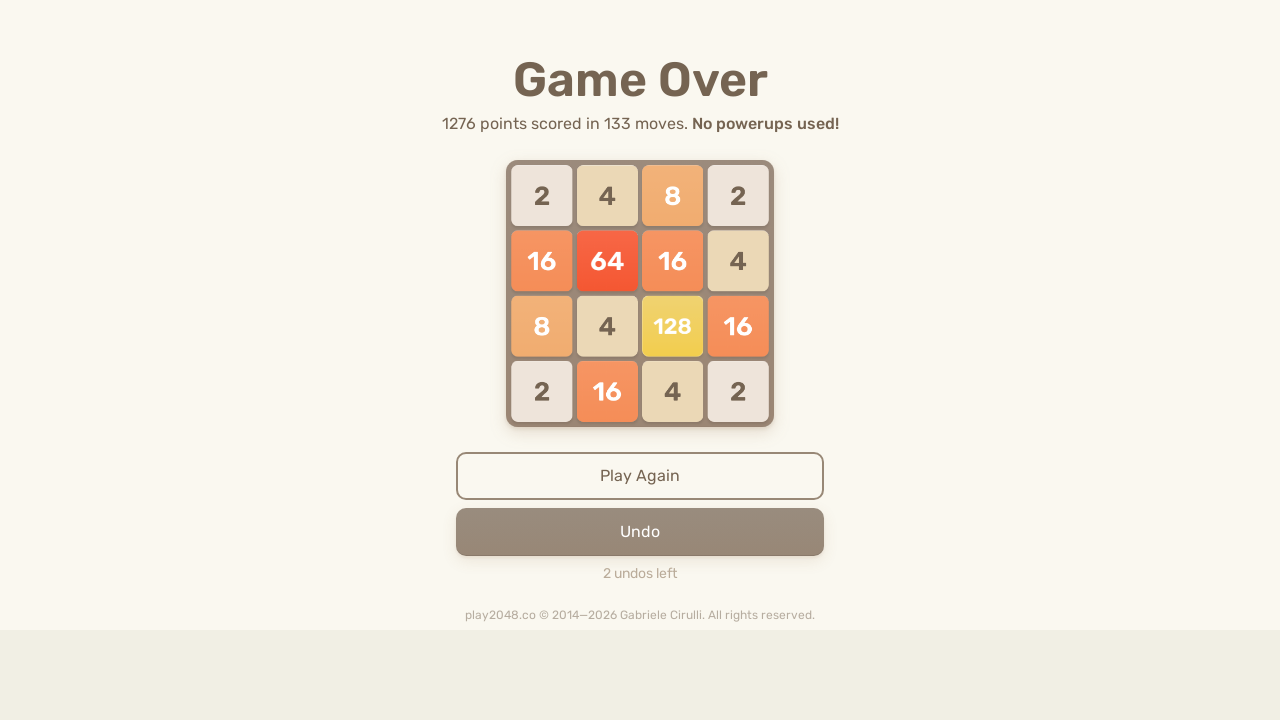

Pressed up arrow key
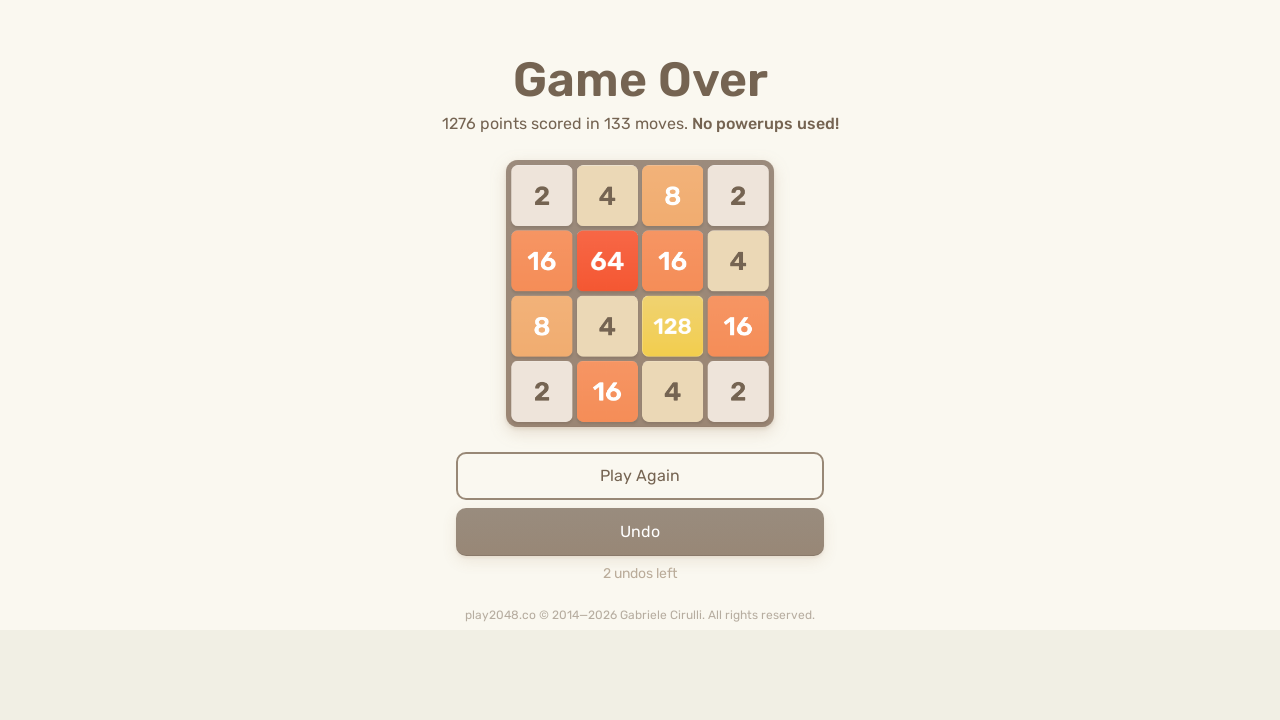

Pressed left arrow key
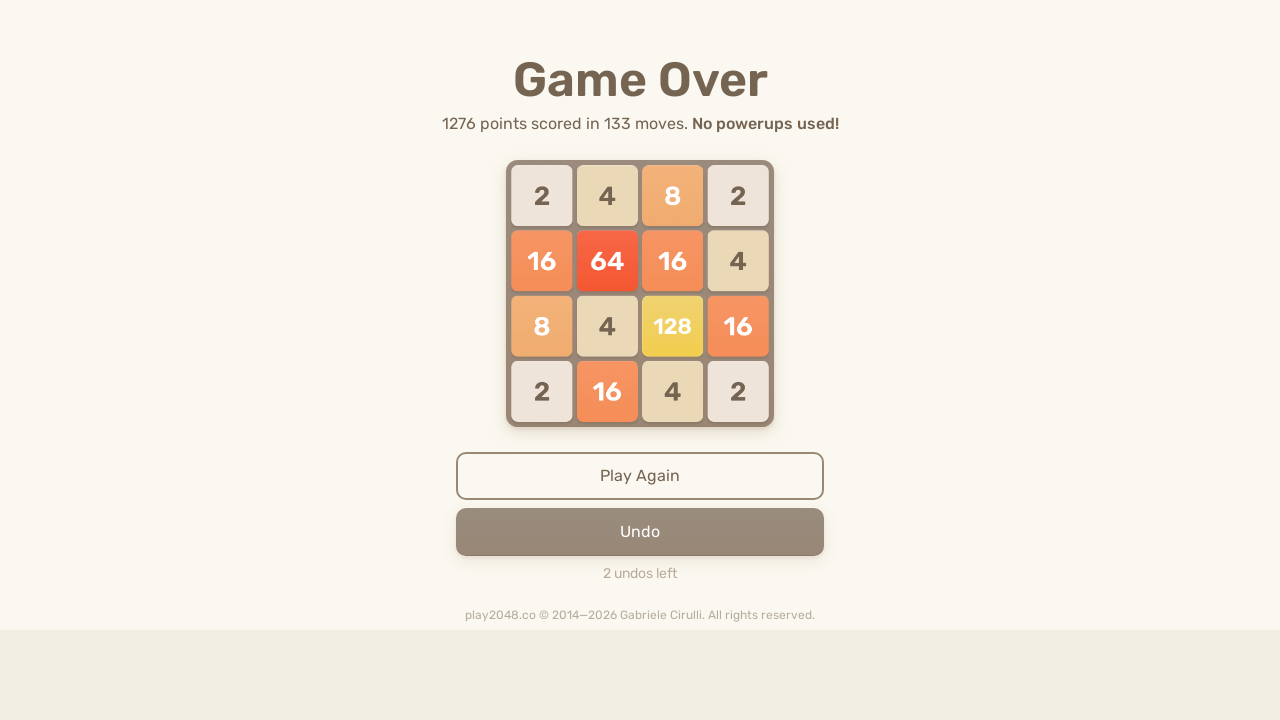

Pressed right arrow key
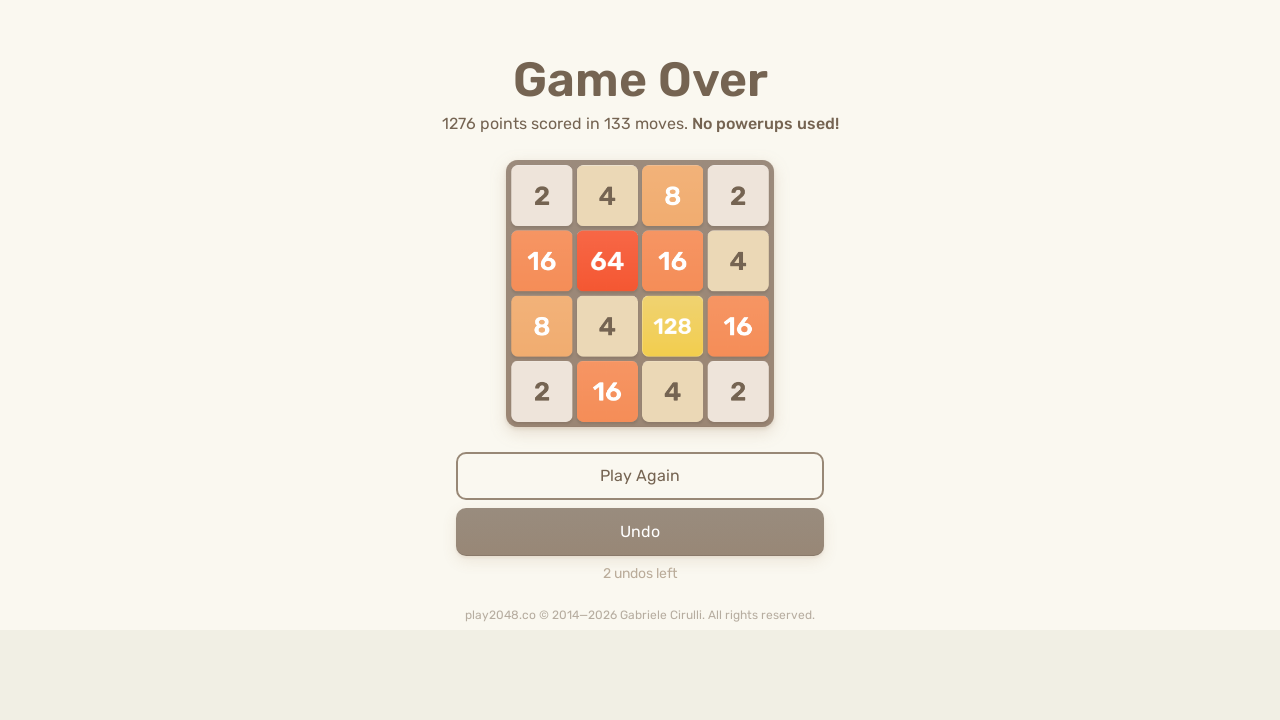

Pressed down arrow key
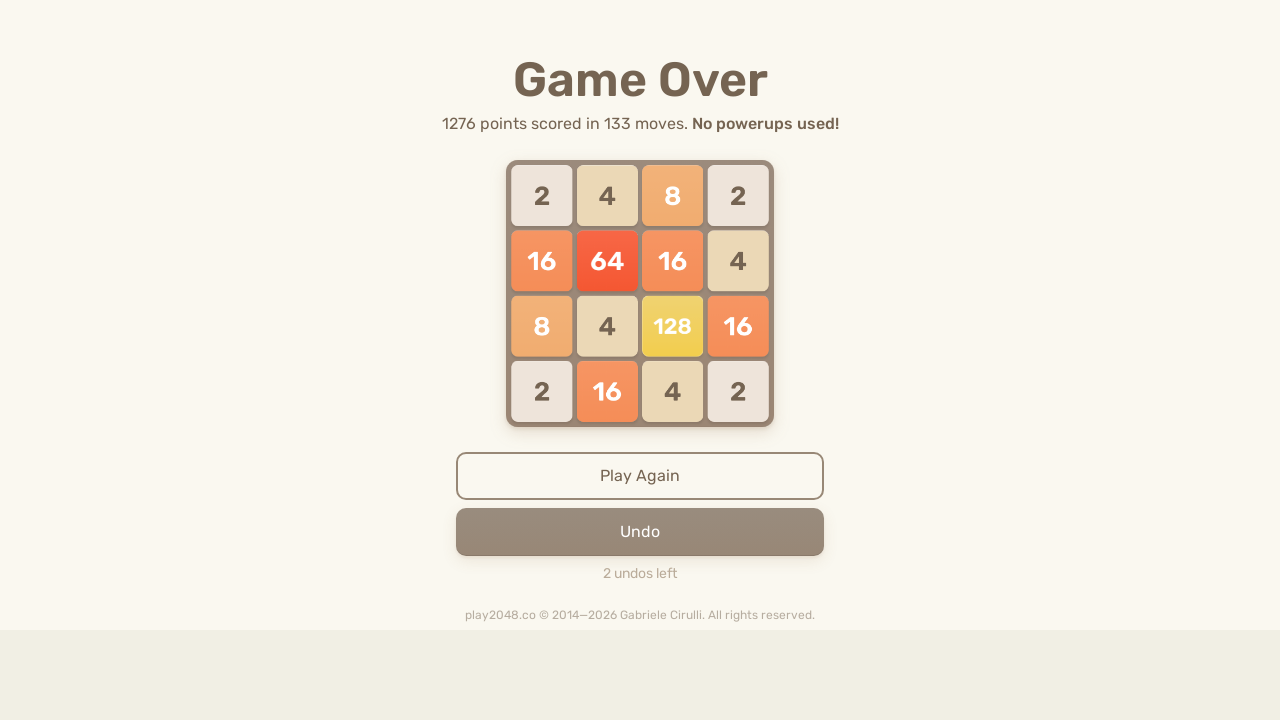

Pressed up arrow key
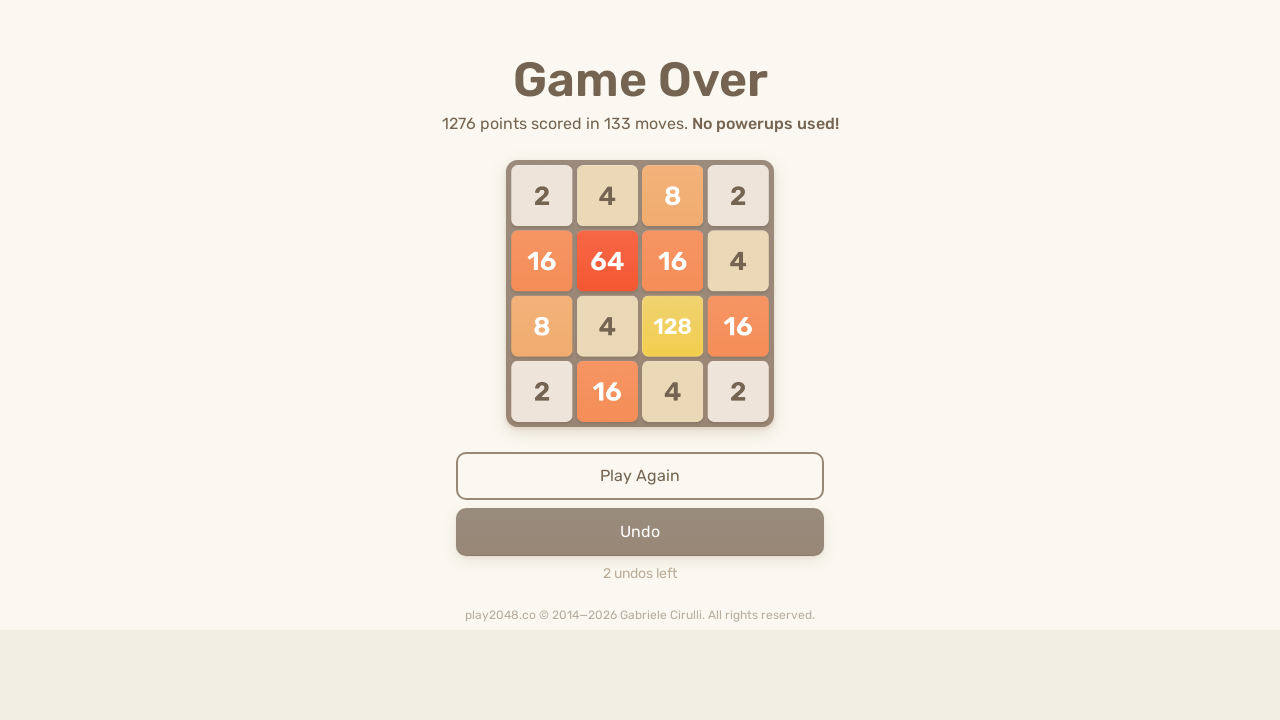

Pressed left arrow key
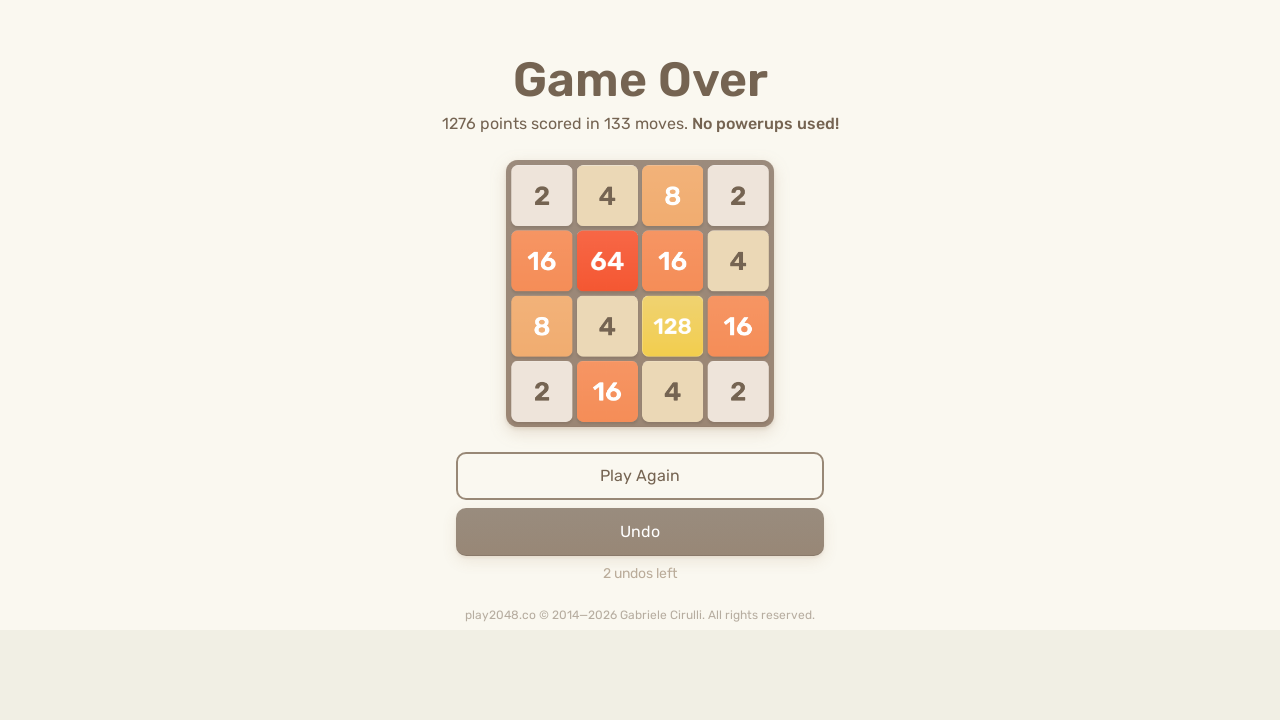

Pressed right arrow key
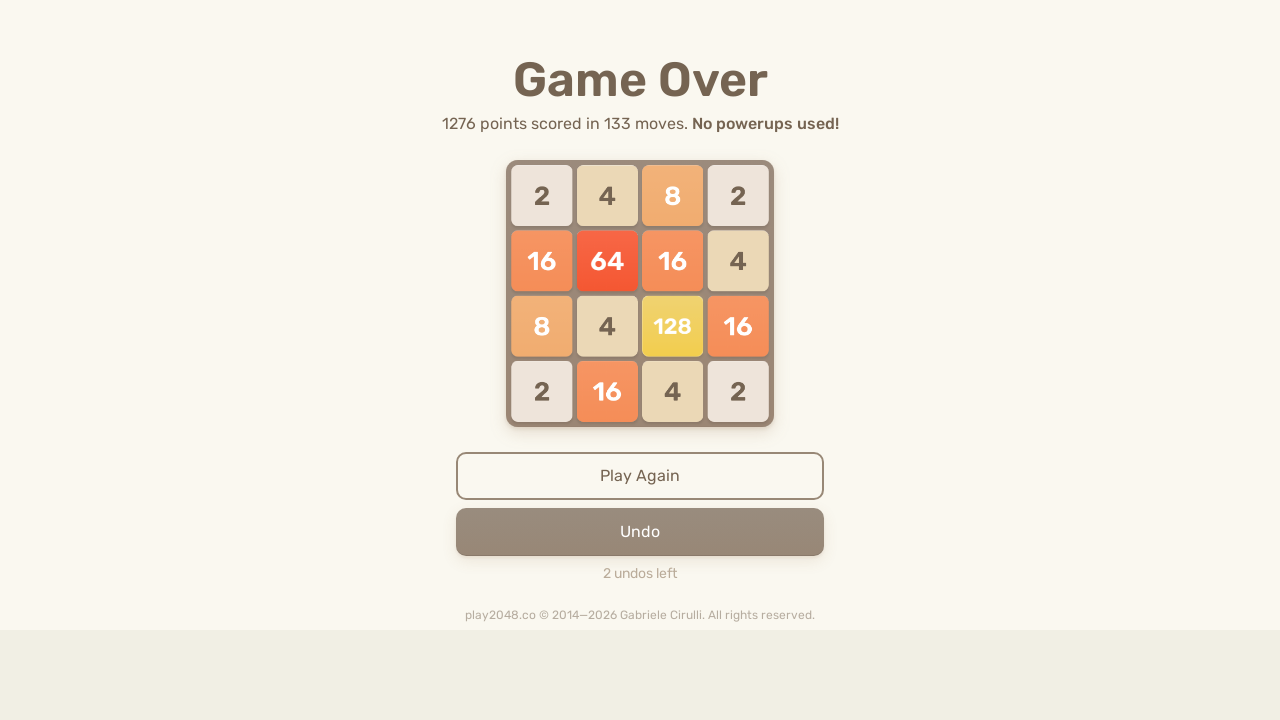

Pressed down arrow key
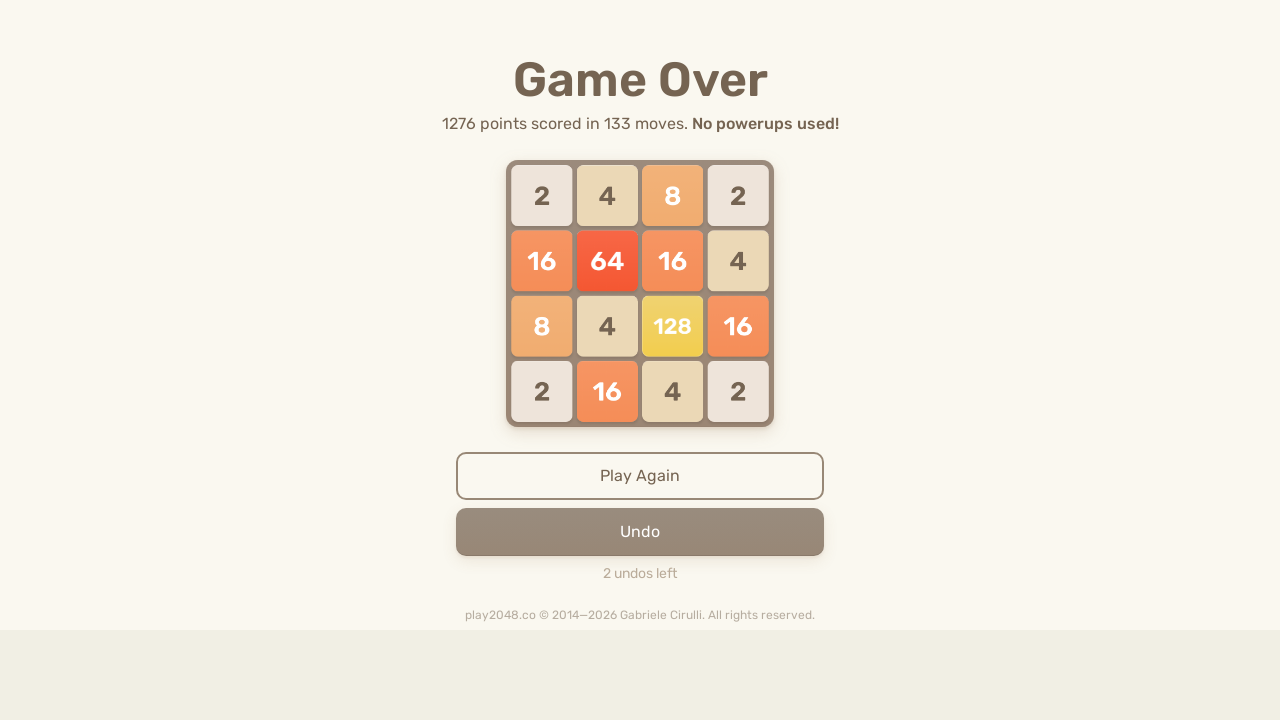

Pressed up arrow key
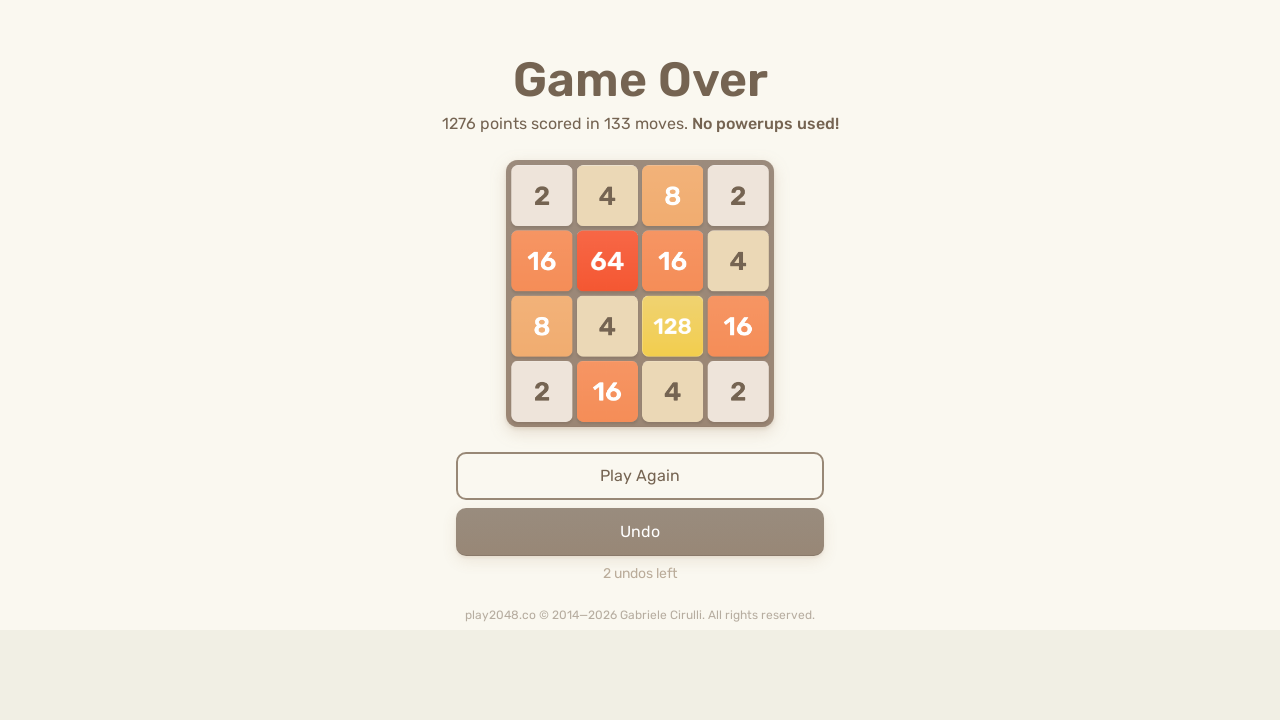

Pressed left arrow key
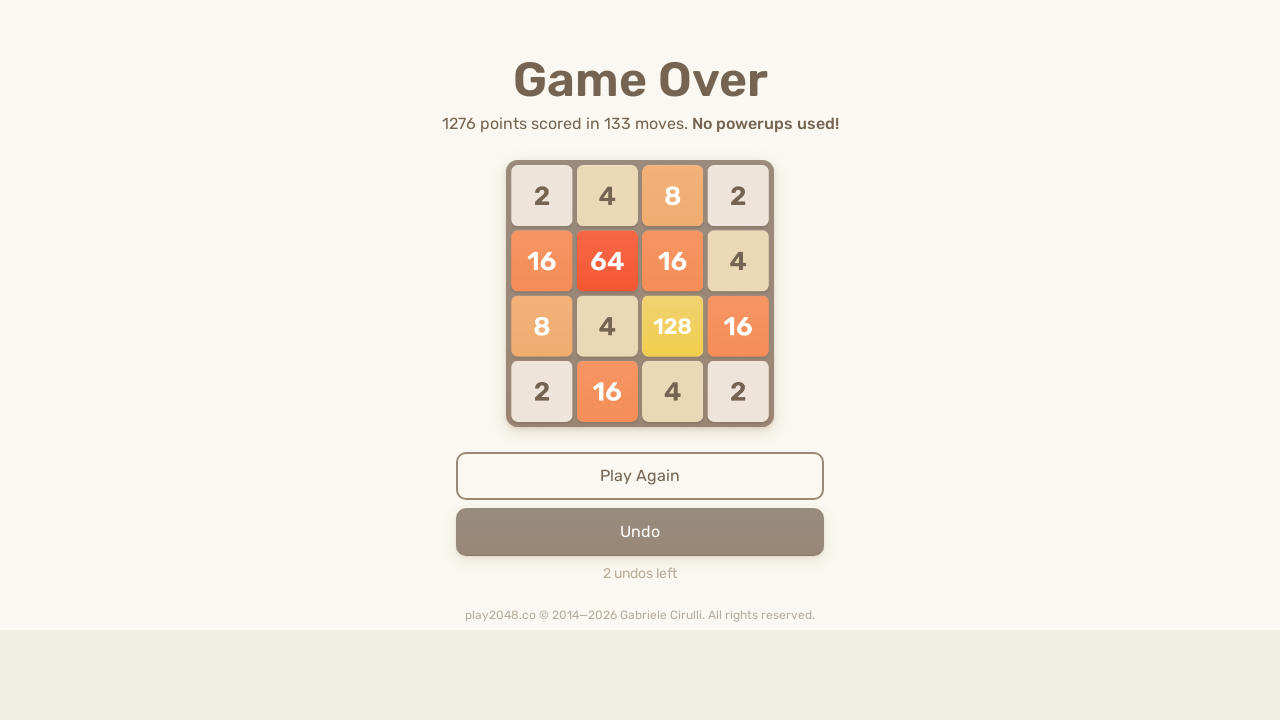

Pressed right arrow key
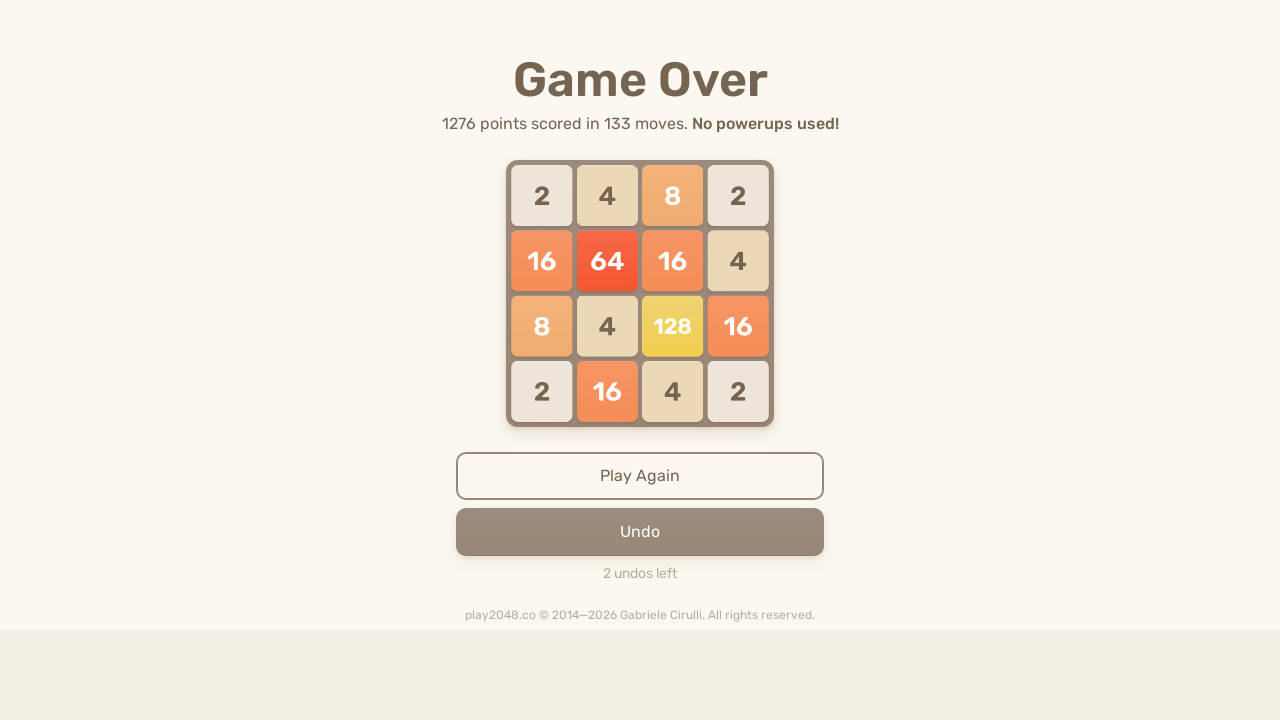

Pressed down arrow key
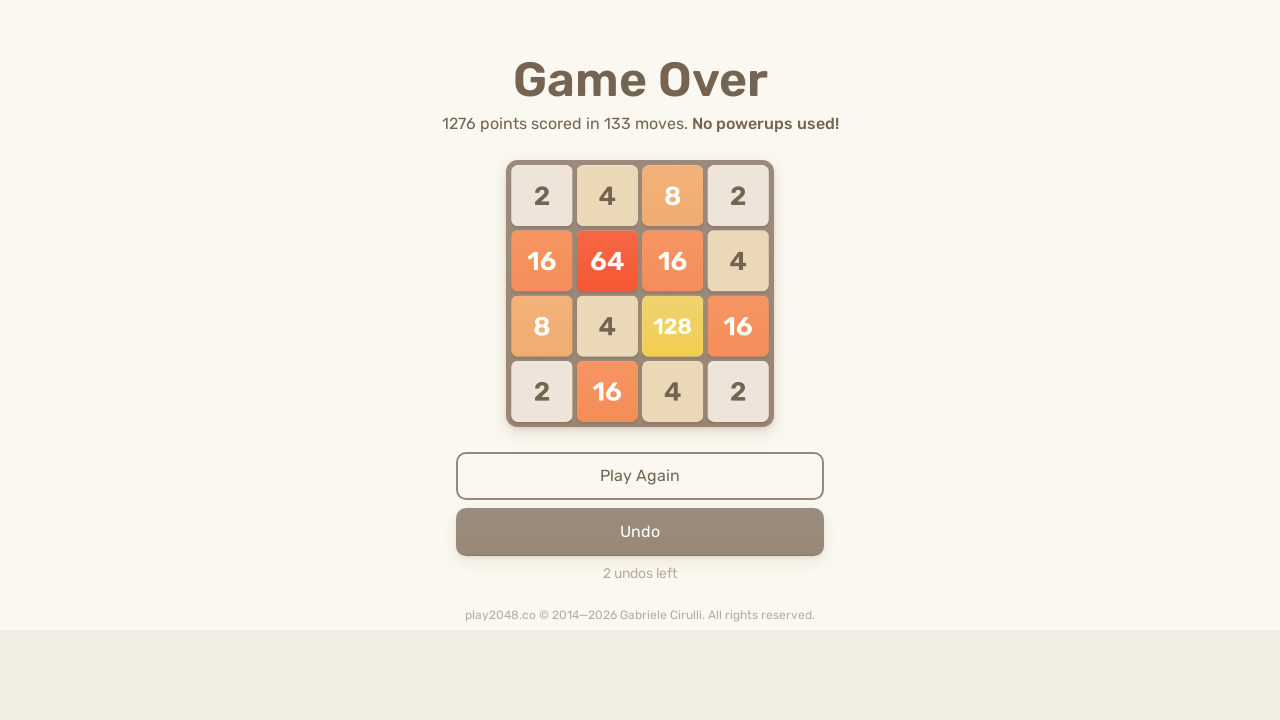

Pressed up arrow key
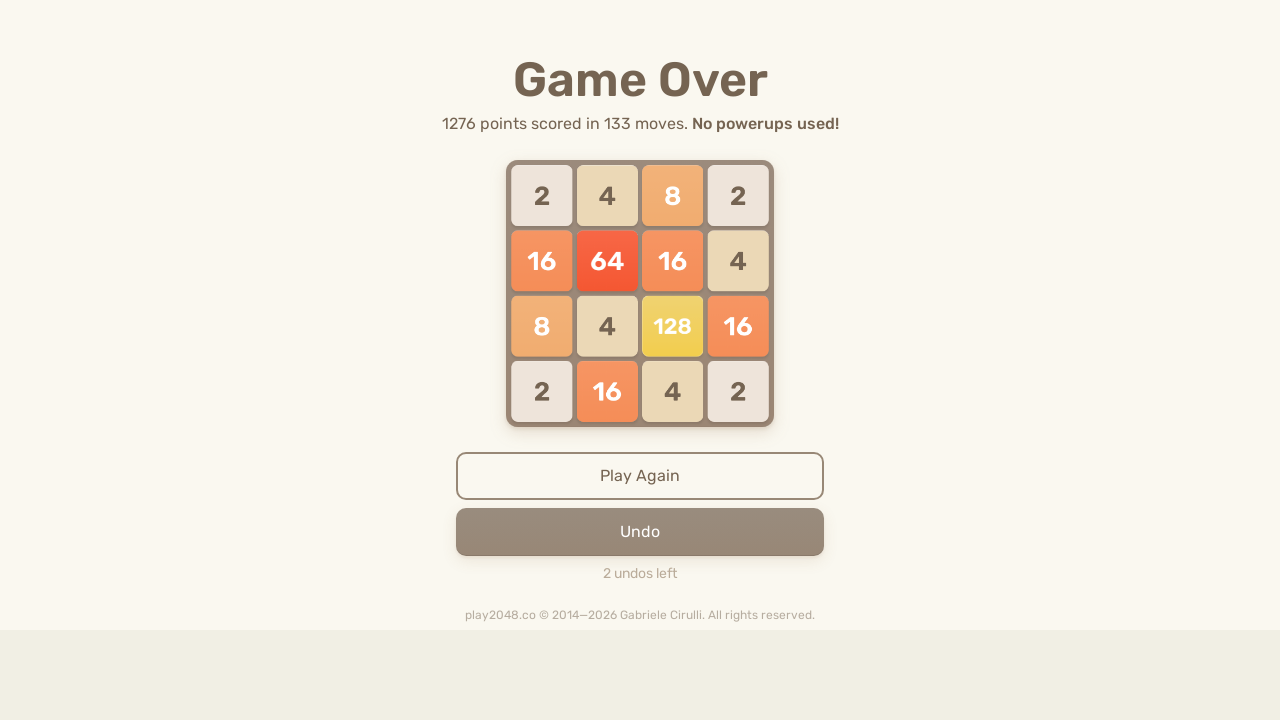

Pressed left arrow key
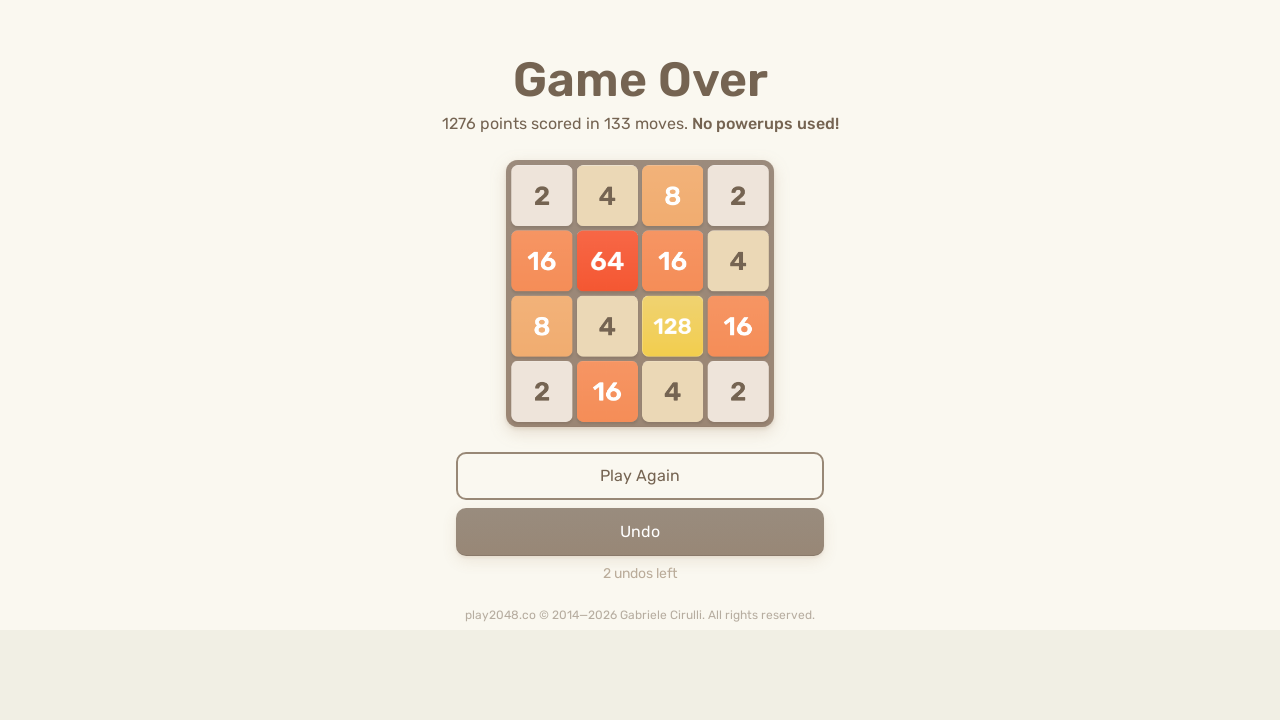

Pressed right arrow key
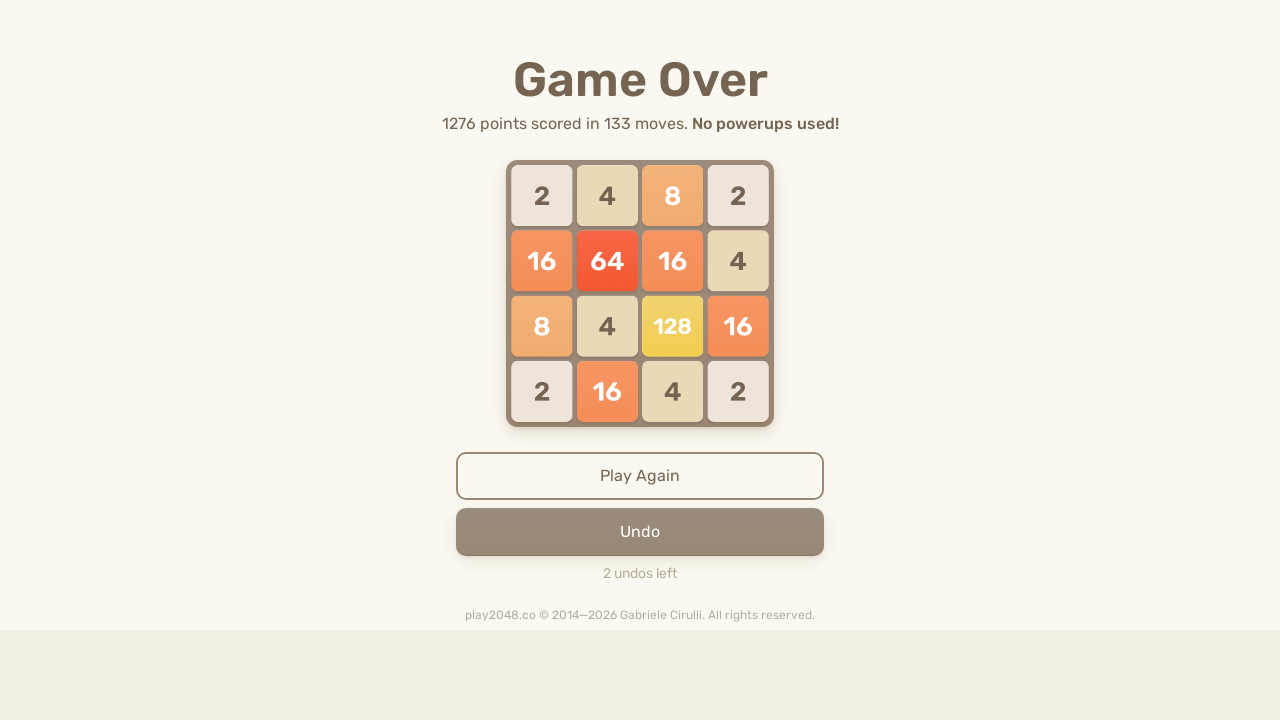

Pressed down arrow key
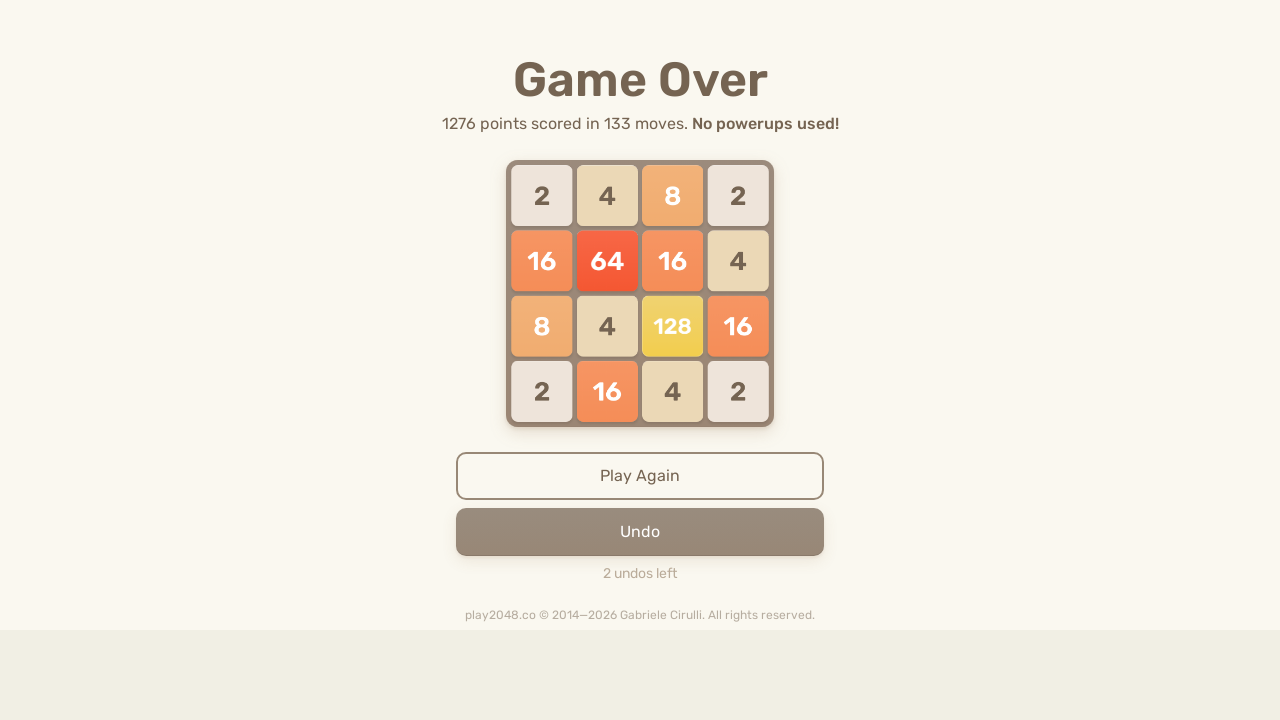

Pressed up arrow key
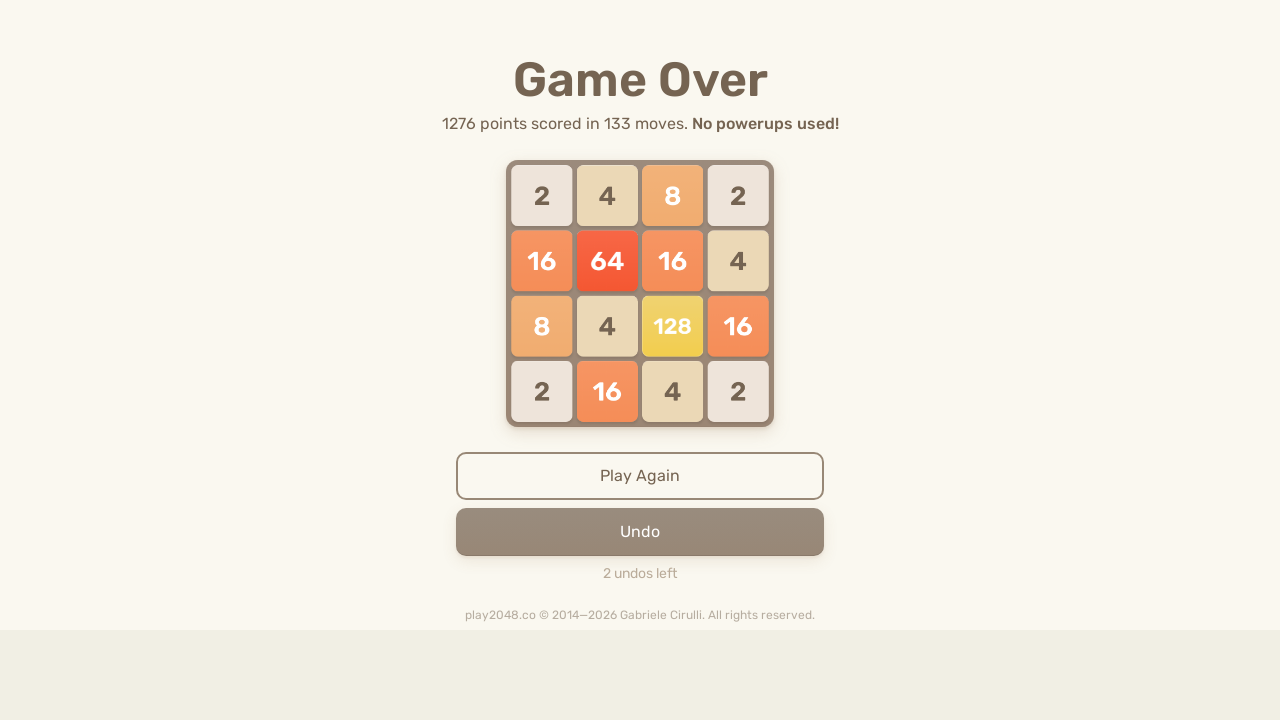

Pressed left arrow key
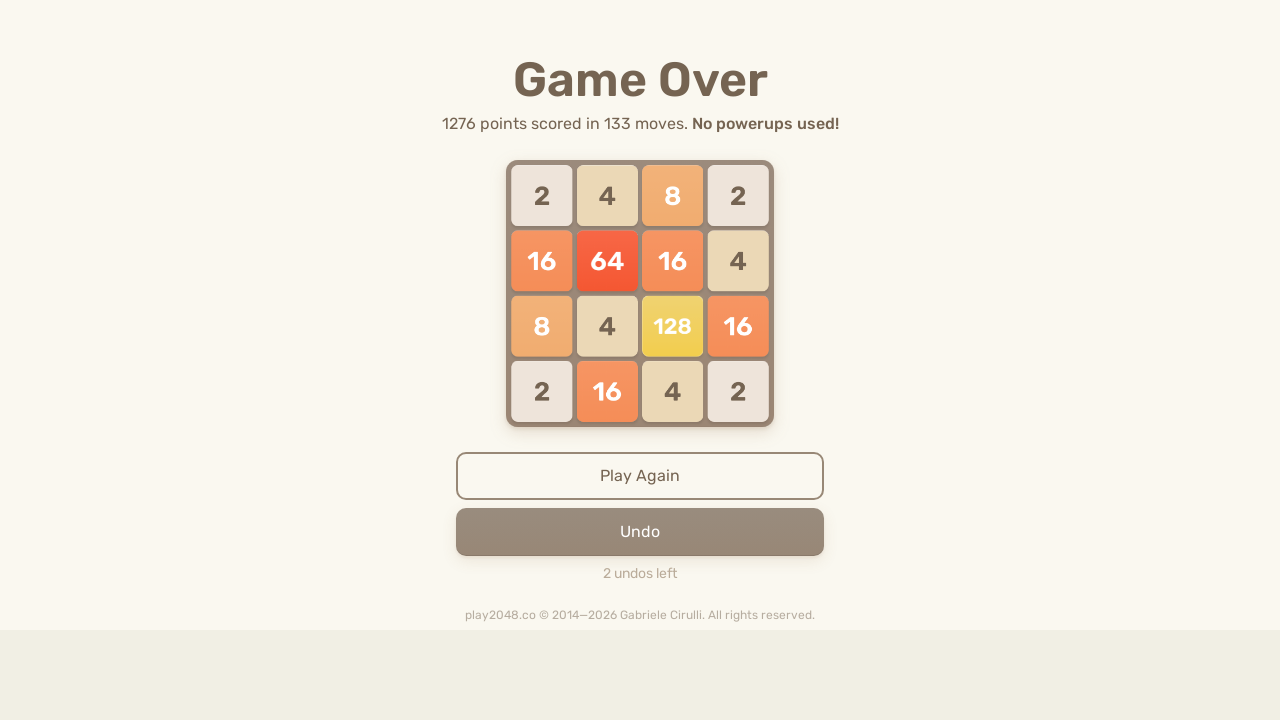

Pressed right arrow key
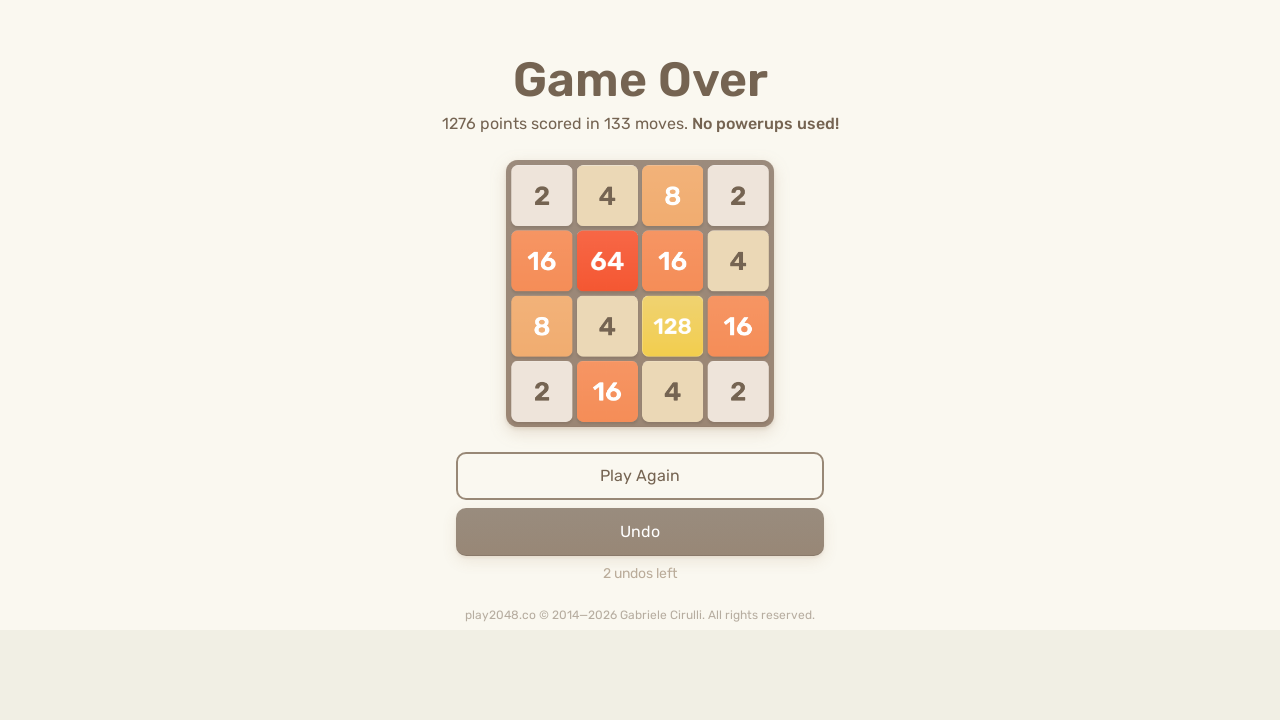

Pressed down arrow key
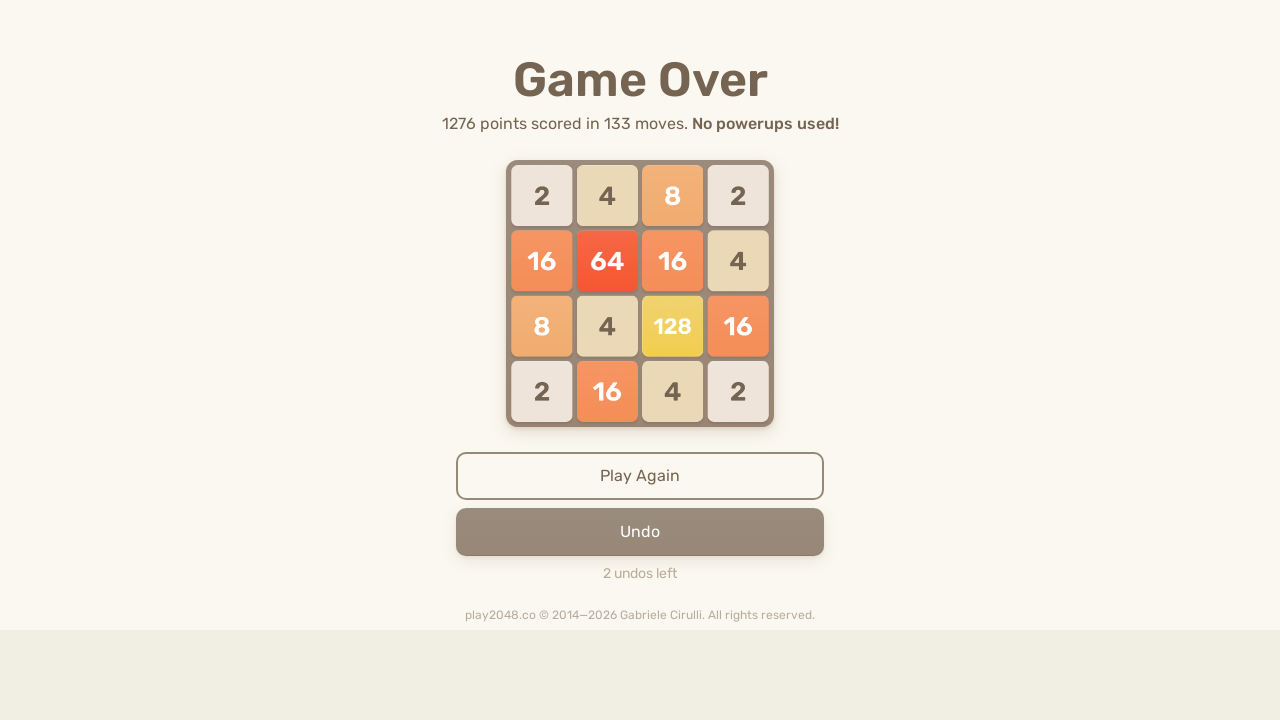

Pressed up arrow key
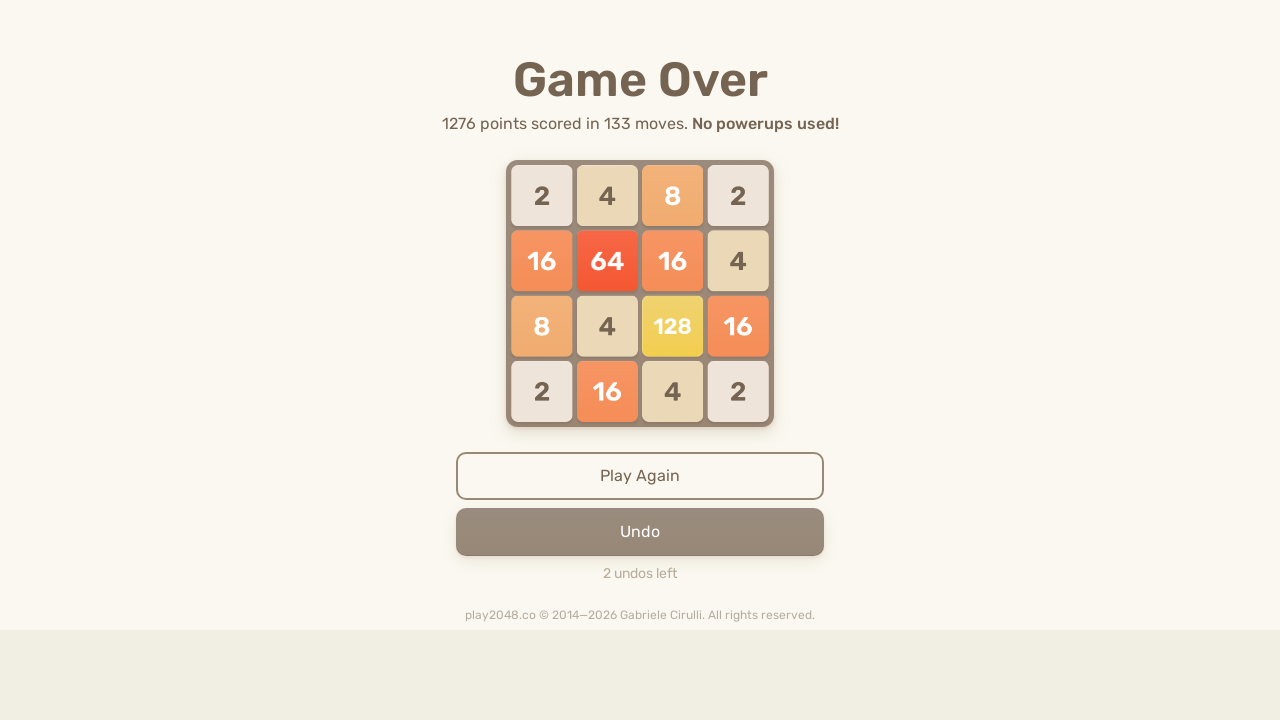

Pressed left arrow key
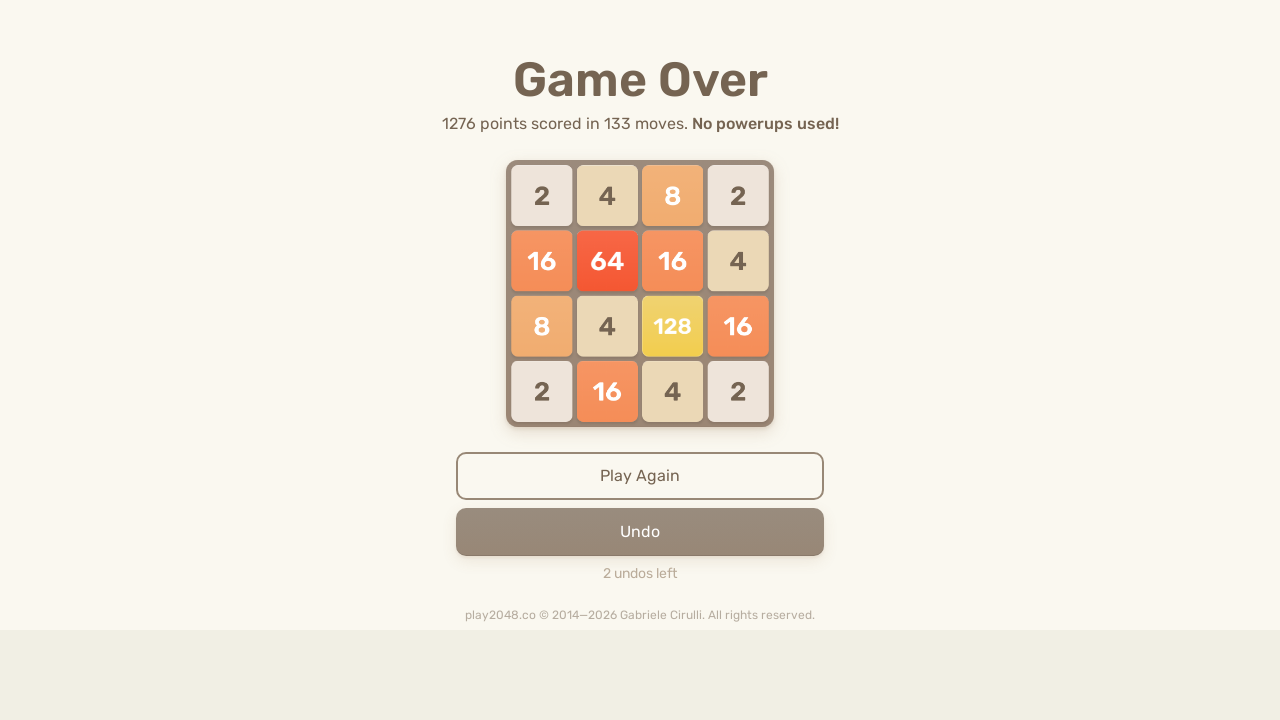

Pressed right arrow key
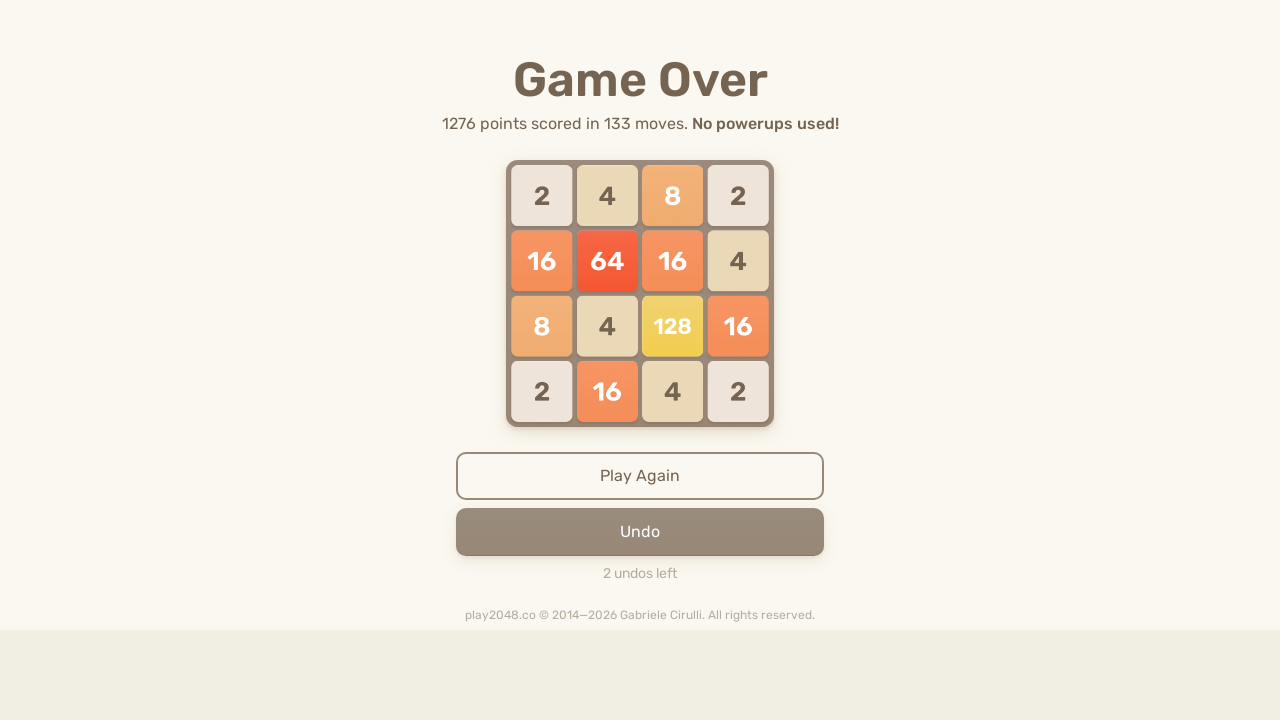

Pressed down arrow key
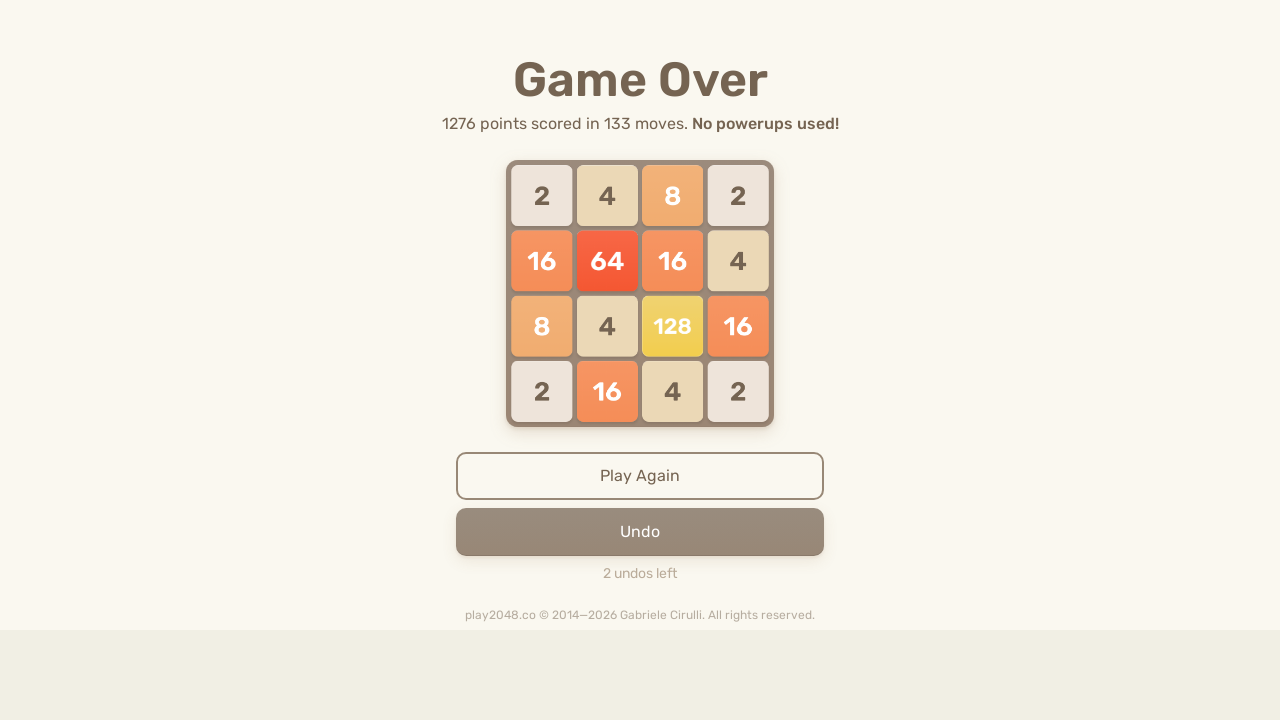

Pressed up arrow key
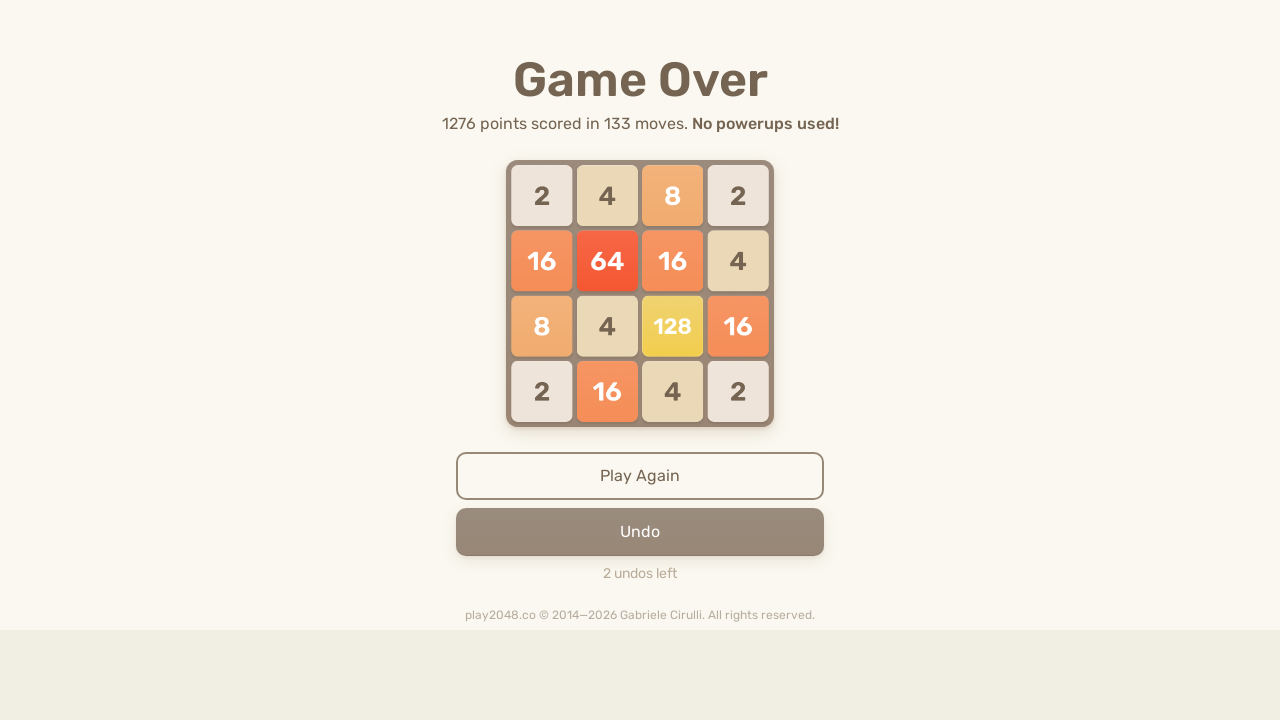

Pressed left arrow key
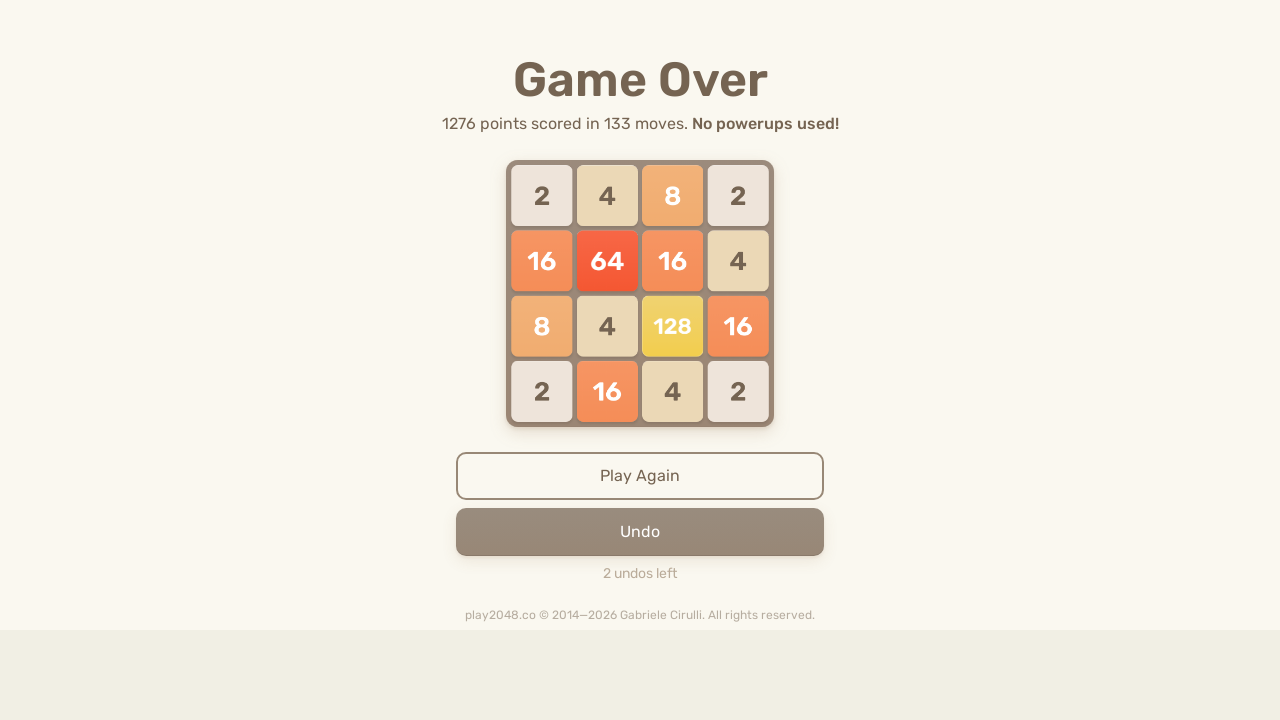

Pressed right arrow key
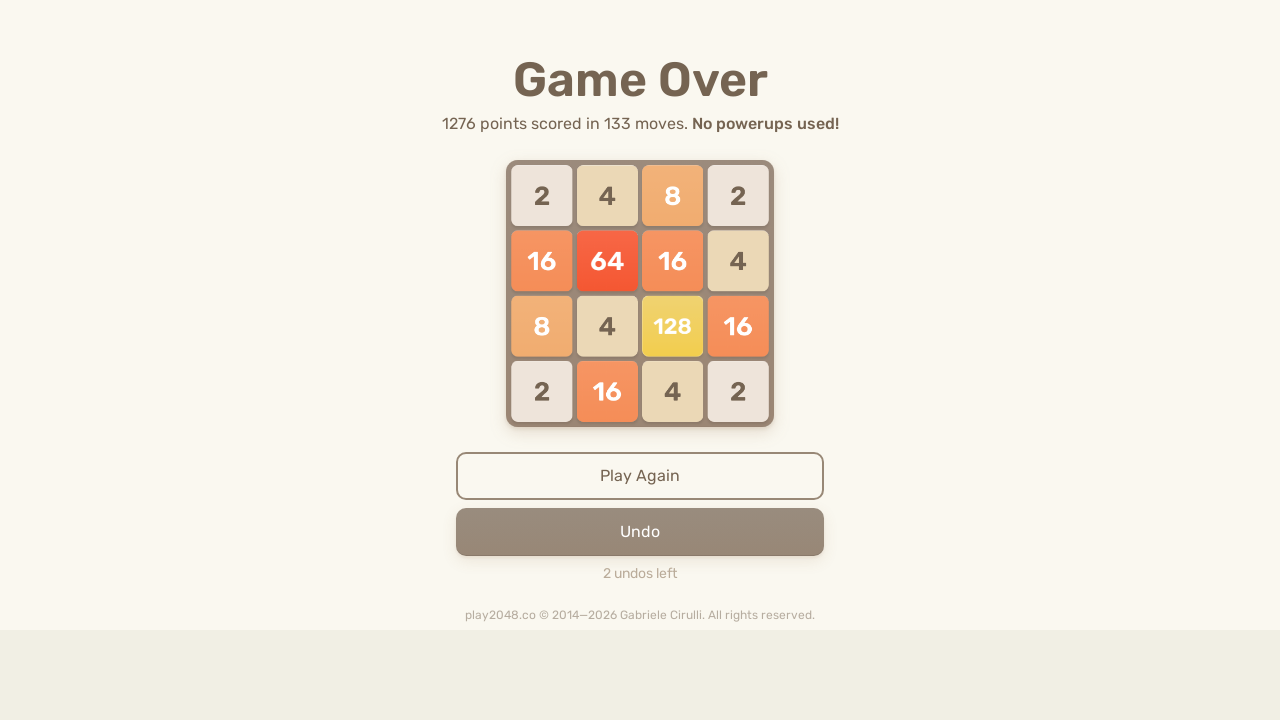

Pressed down arrow key
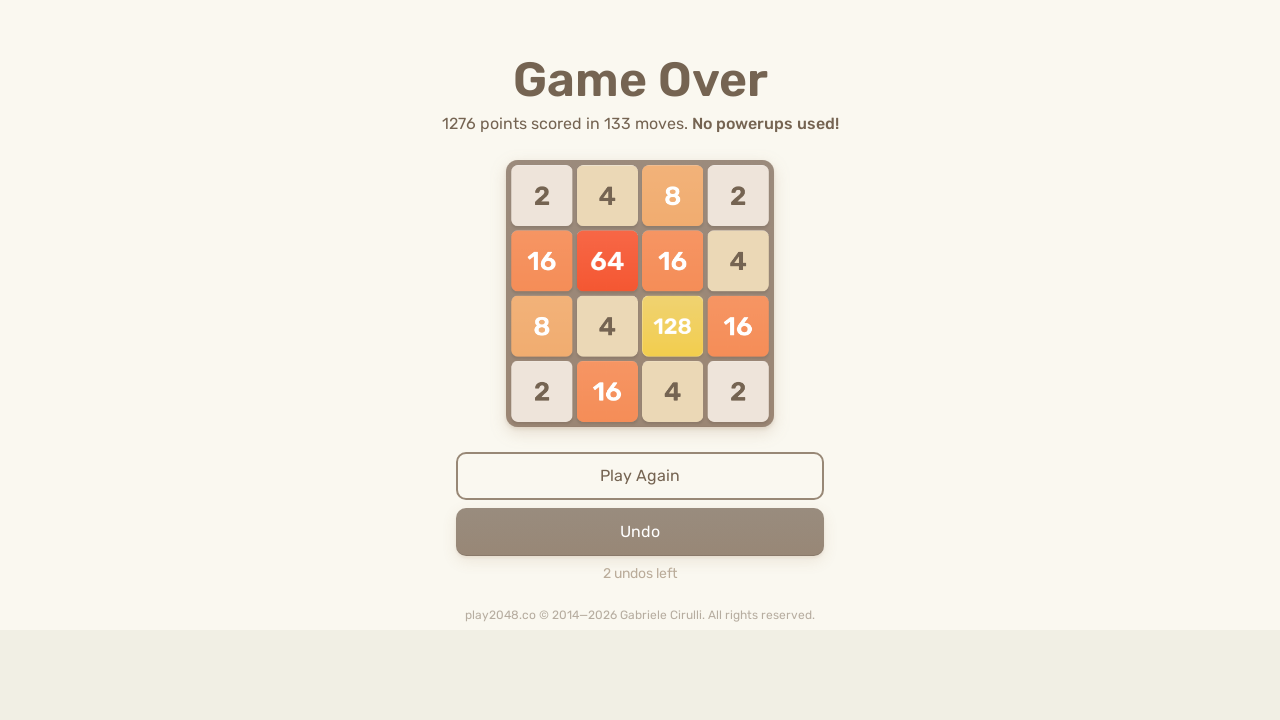

Pressed up arrow key
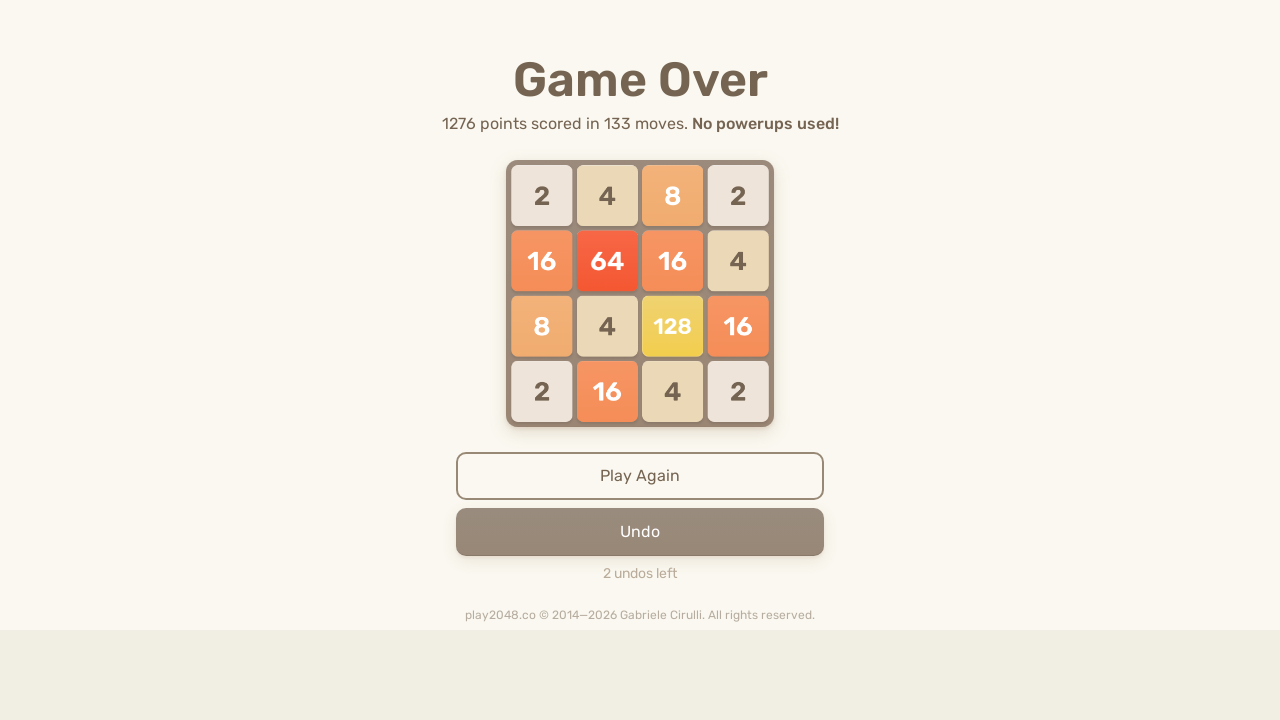

Pressed left arrow key
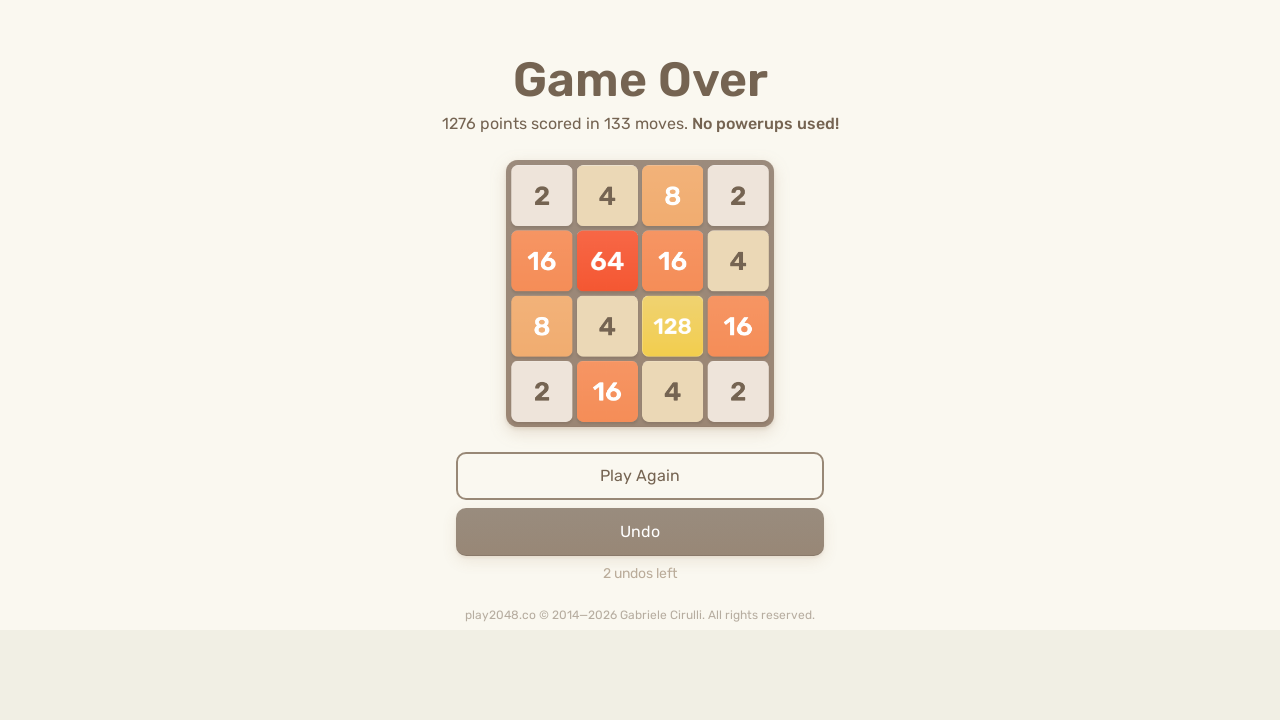

Pressed right arrow key
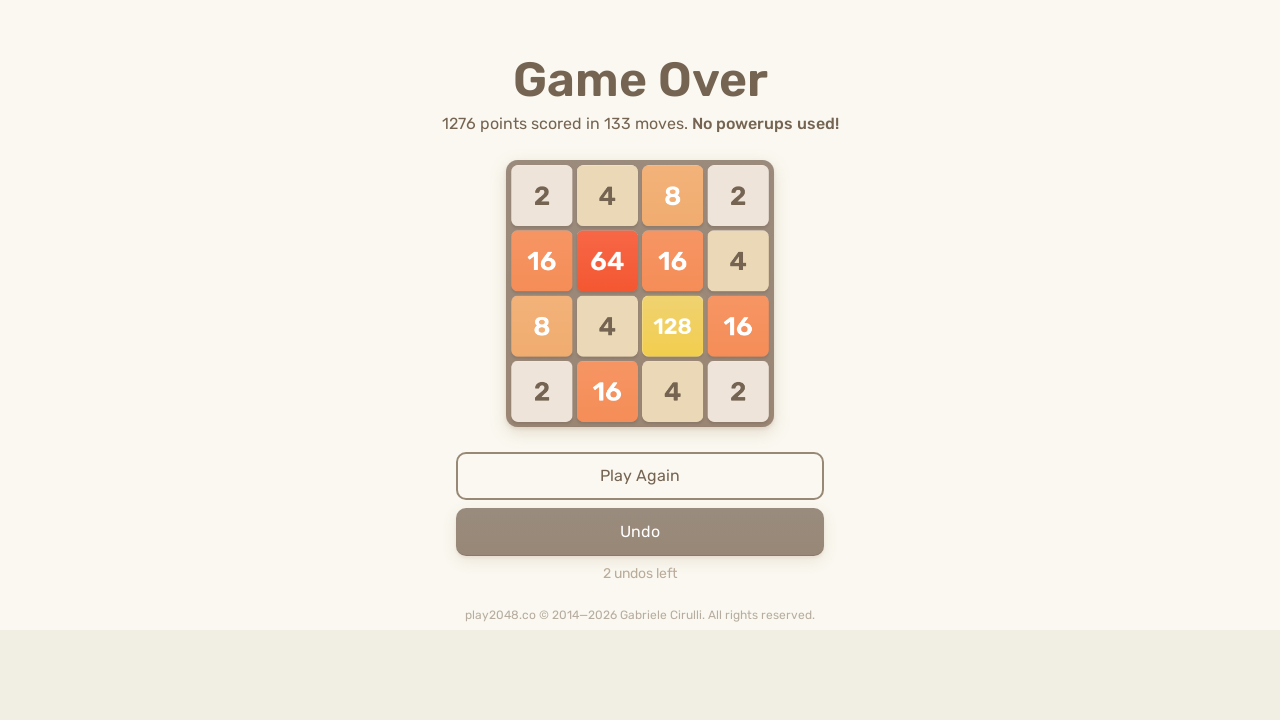

Pressed down arrow key
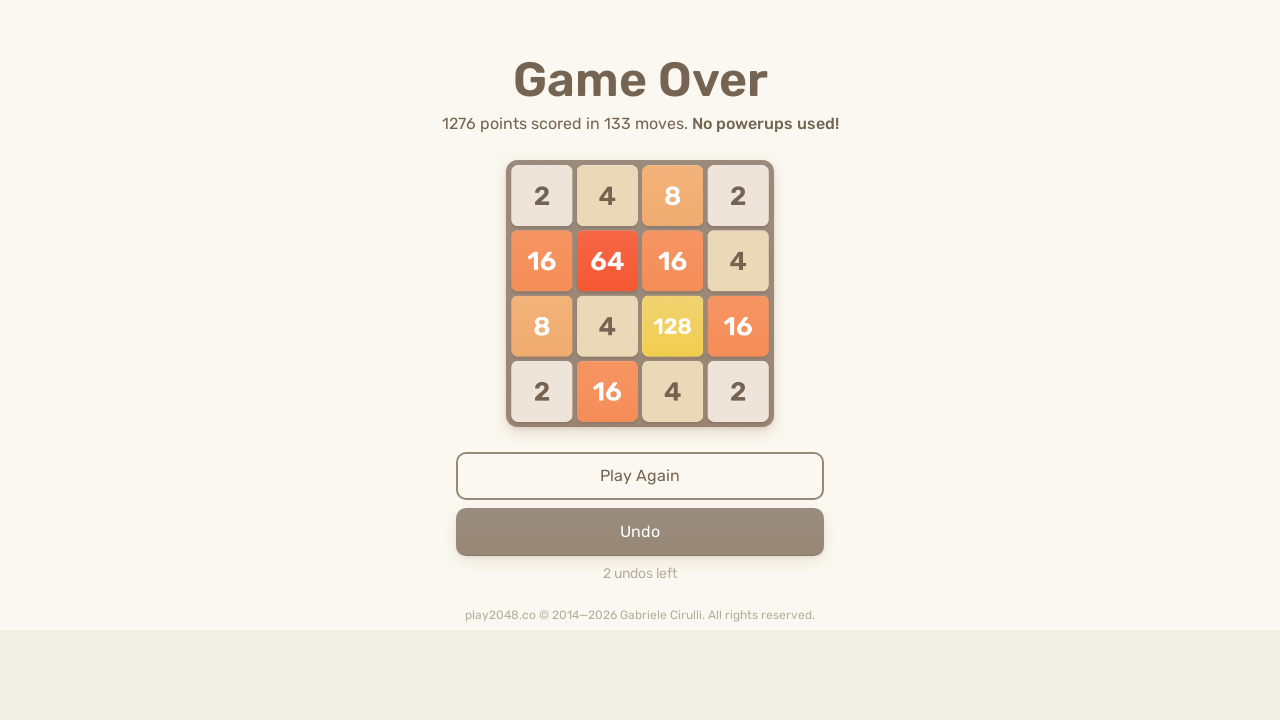

Pressed up arrow key
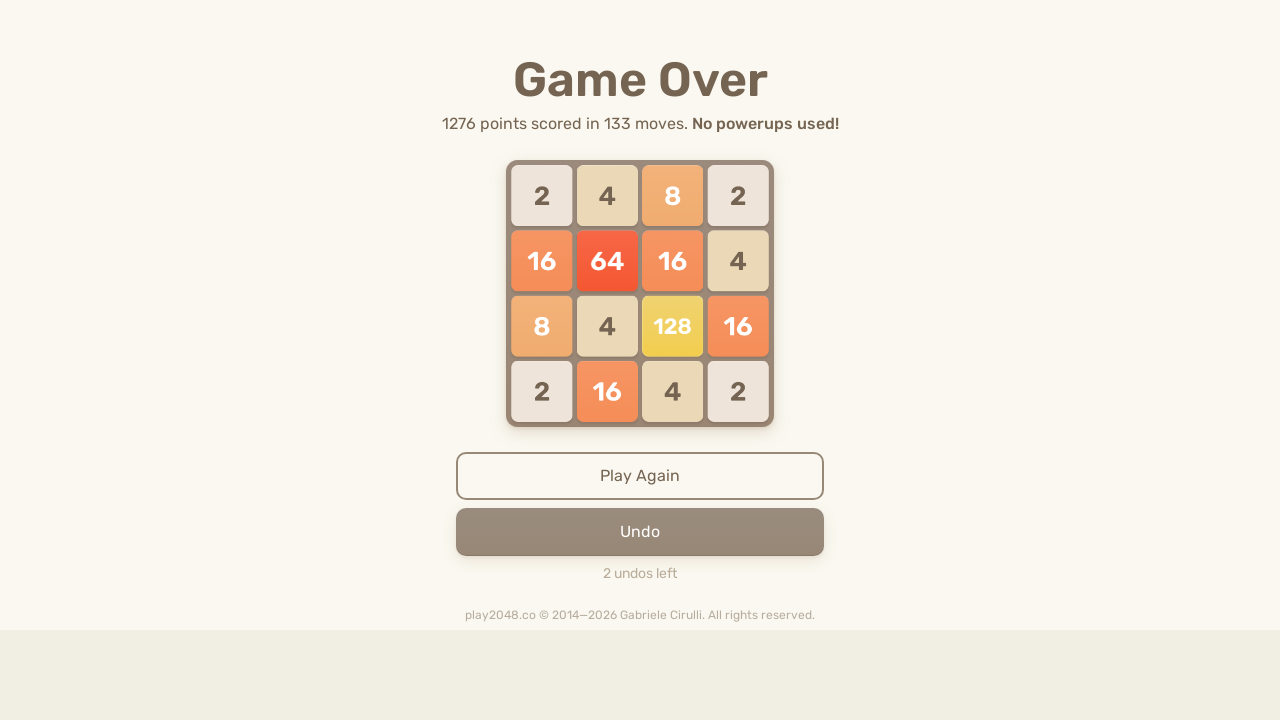

Pressed left arrow key
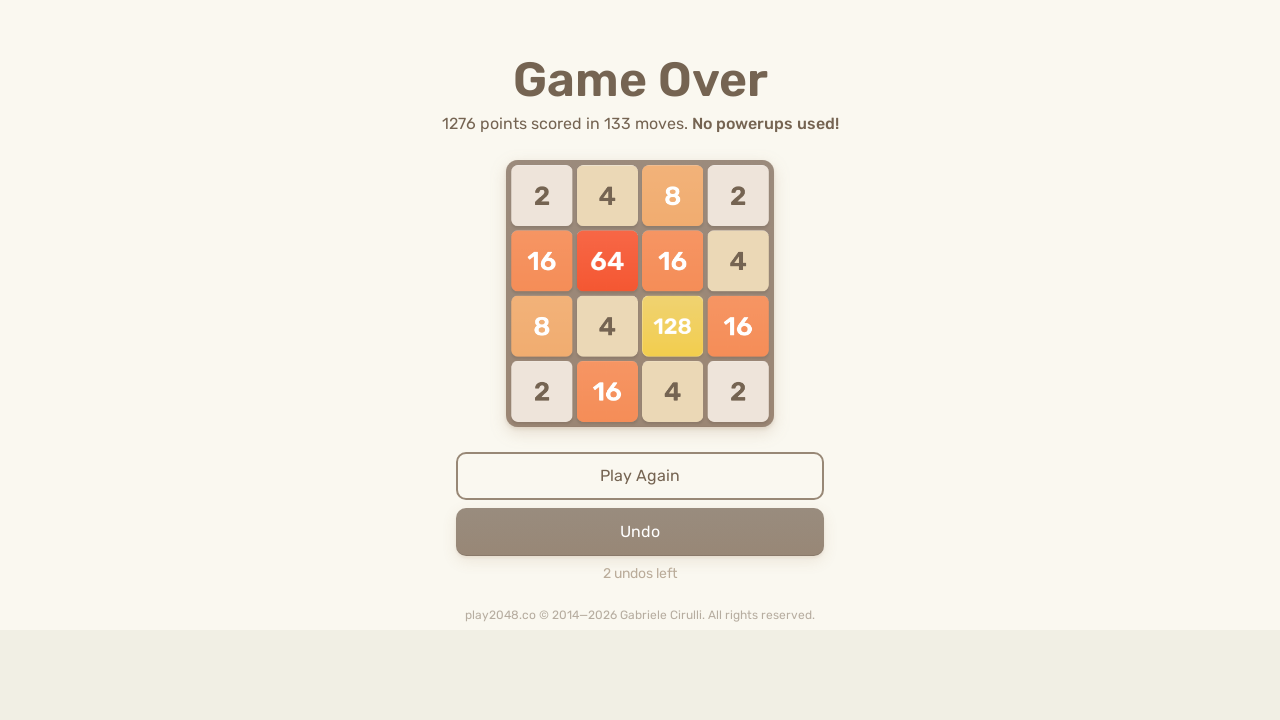

Pressed right arrow key
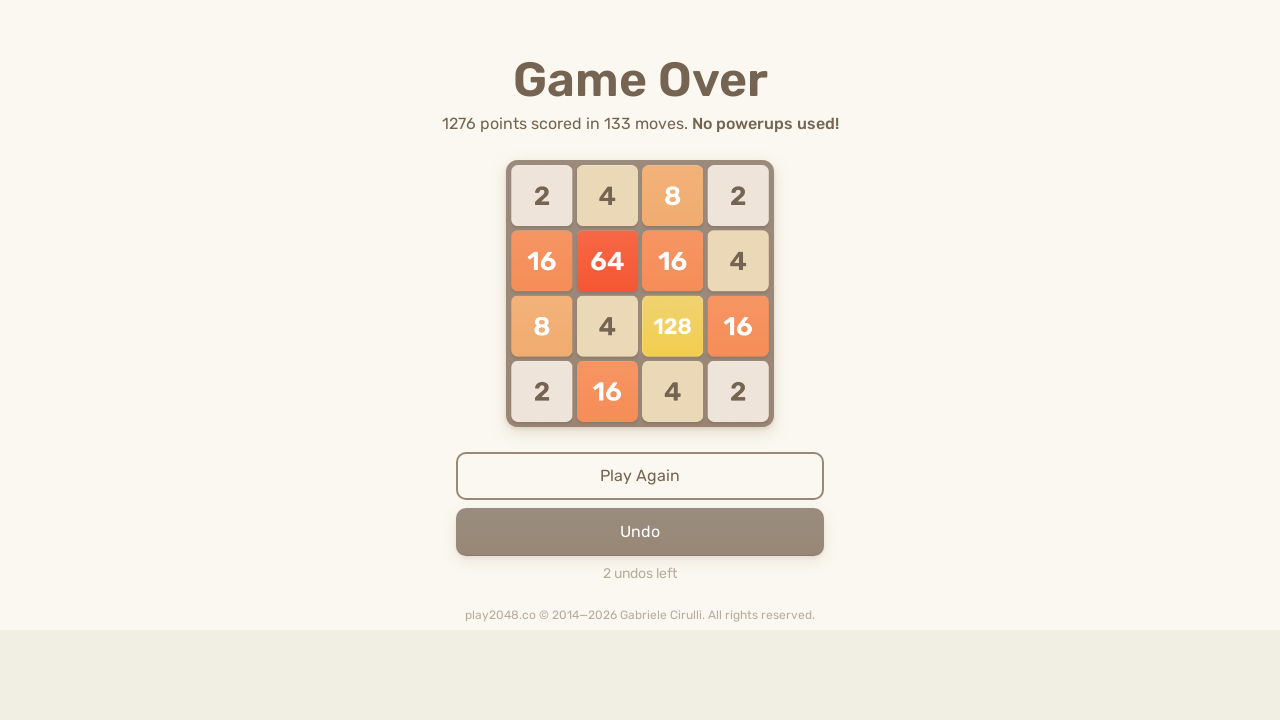

Pressed down arrow key
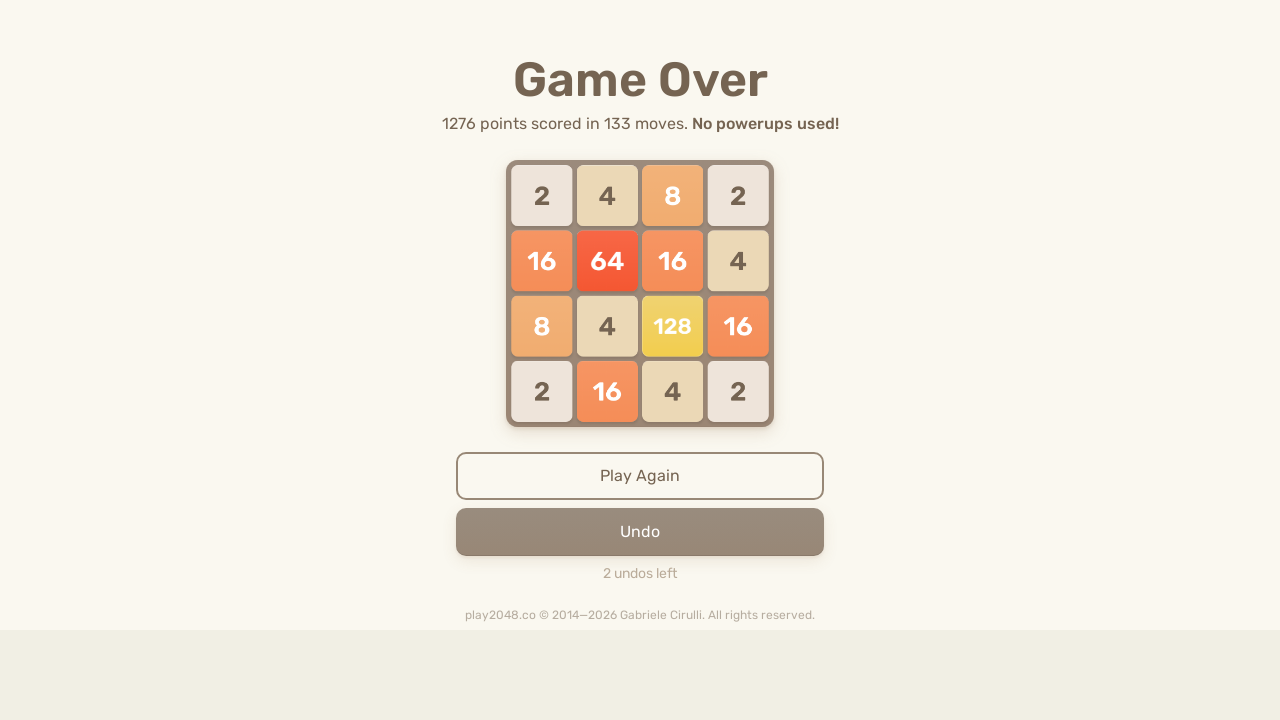

Pressed up arrow key
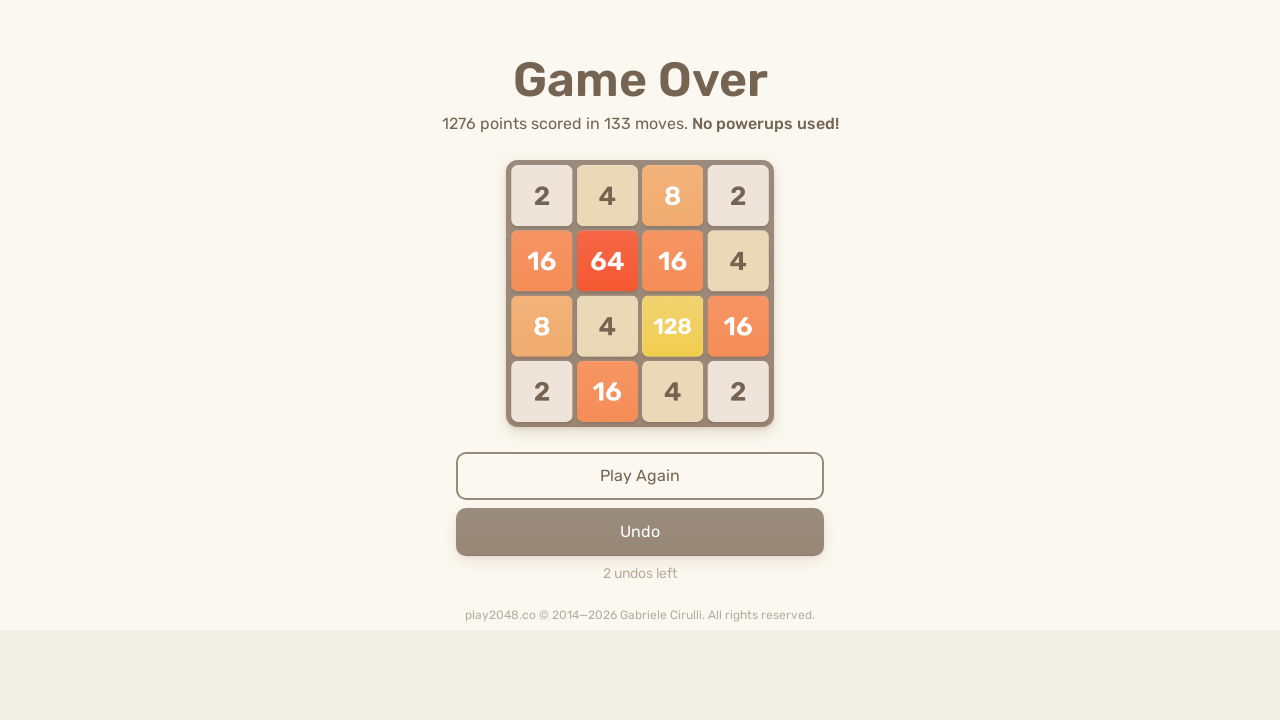

Pressed left arrow key
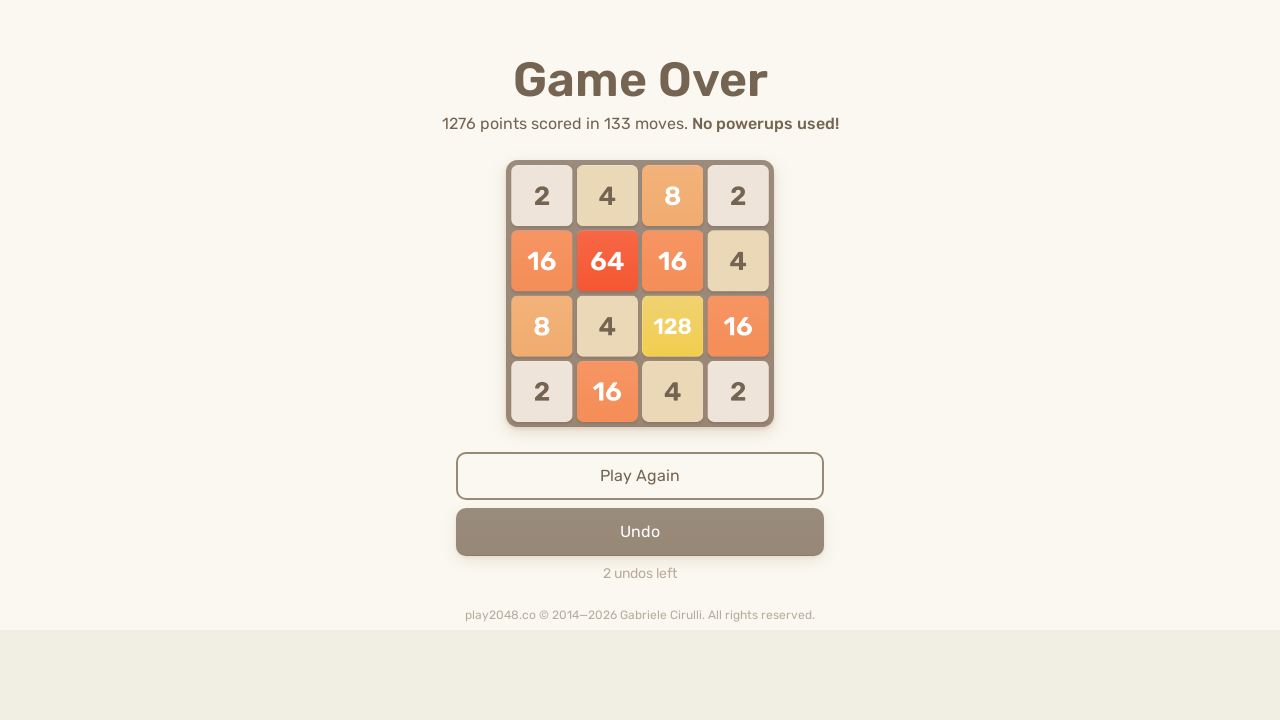

Pressed right arrow key
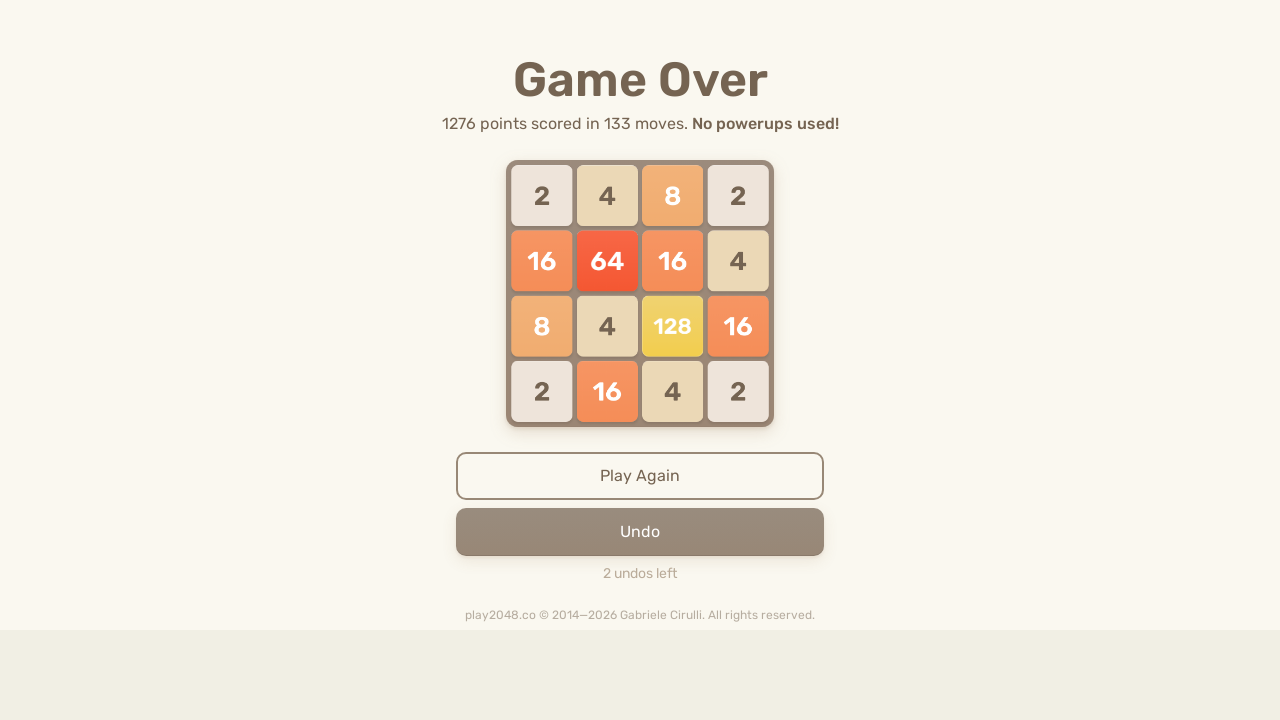

Pressed down arrow key
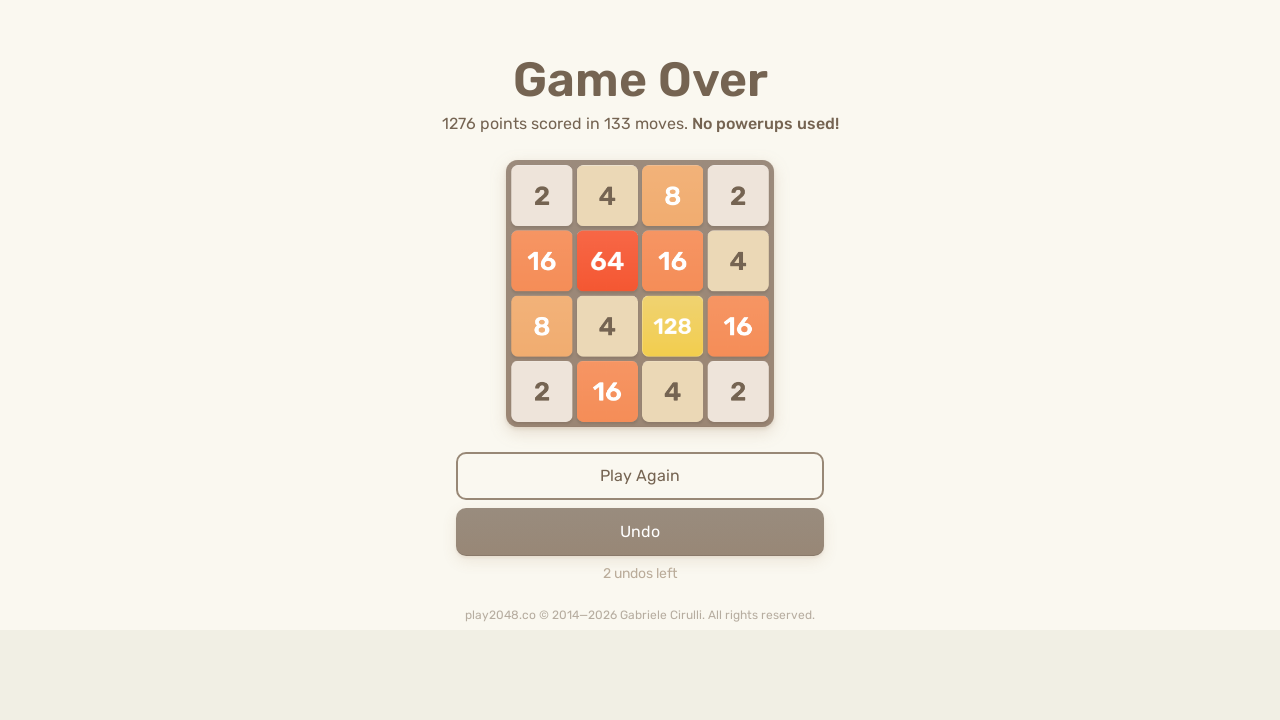

Pressed up arrow key
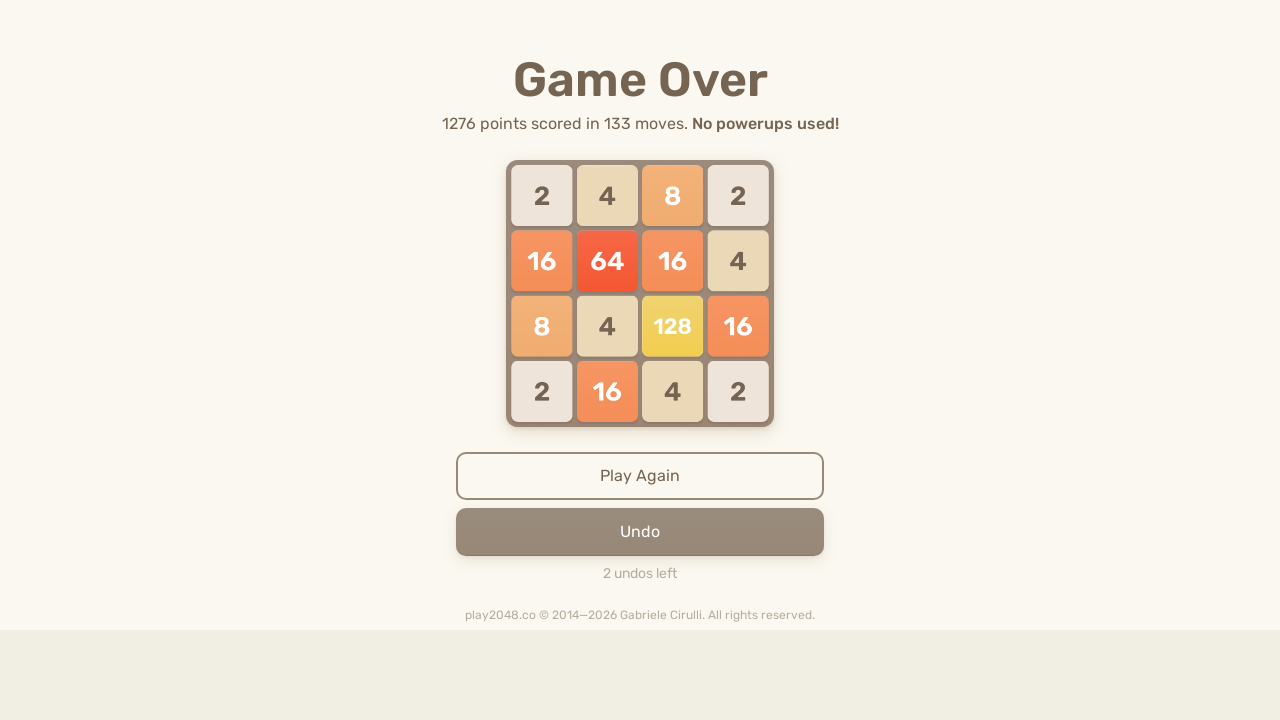

Pressed left arrow key
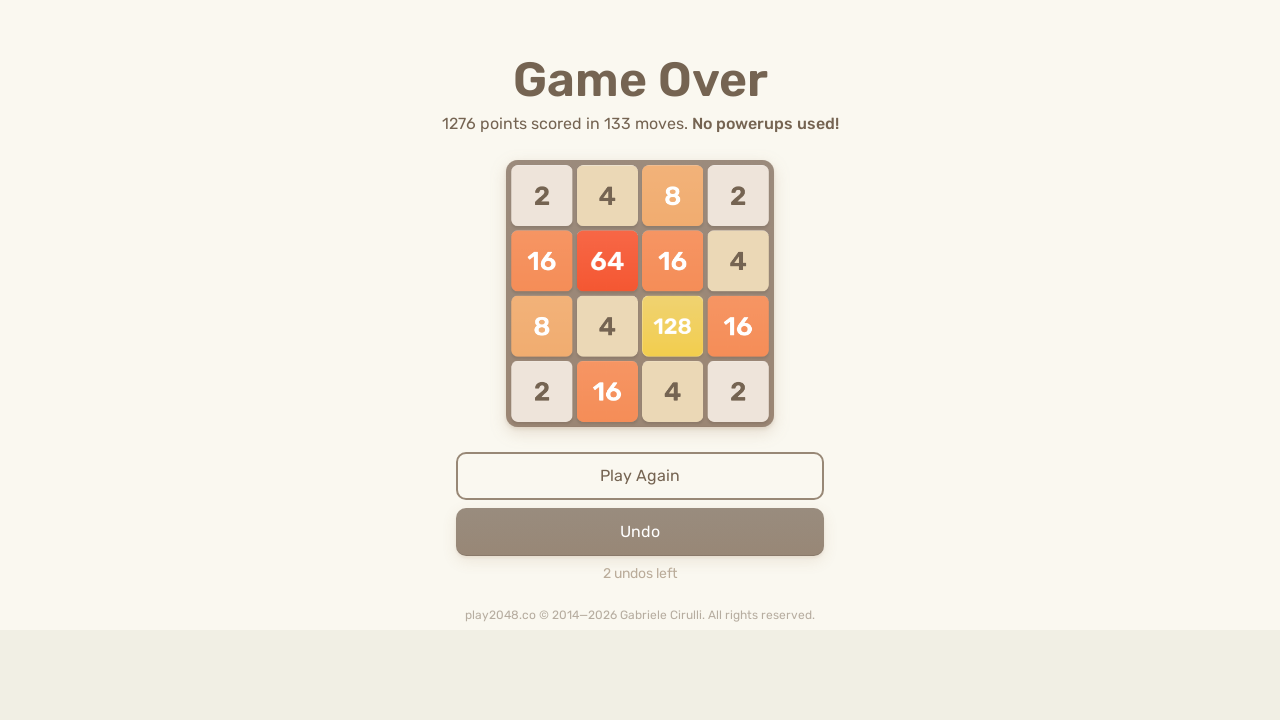

Pressed right arrow key
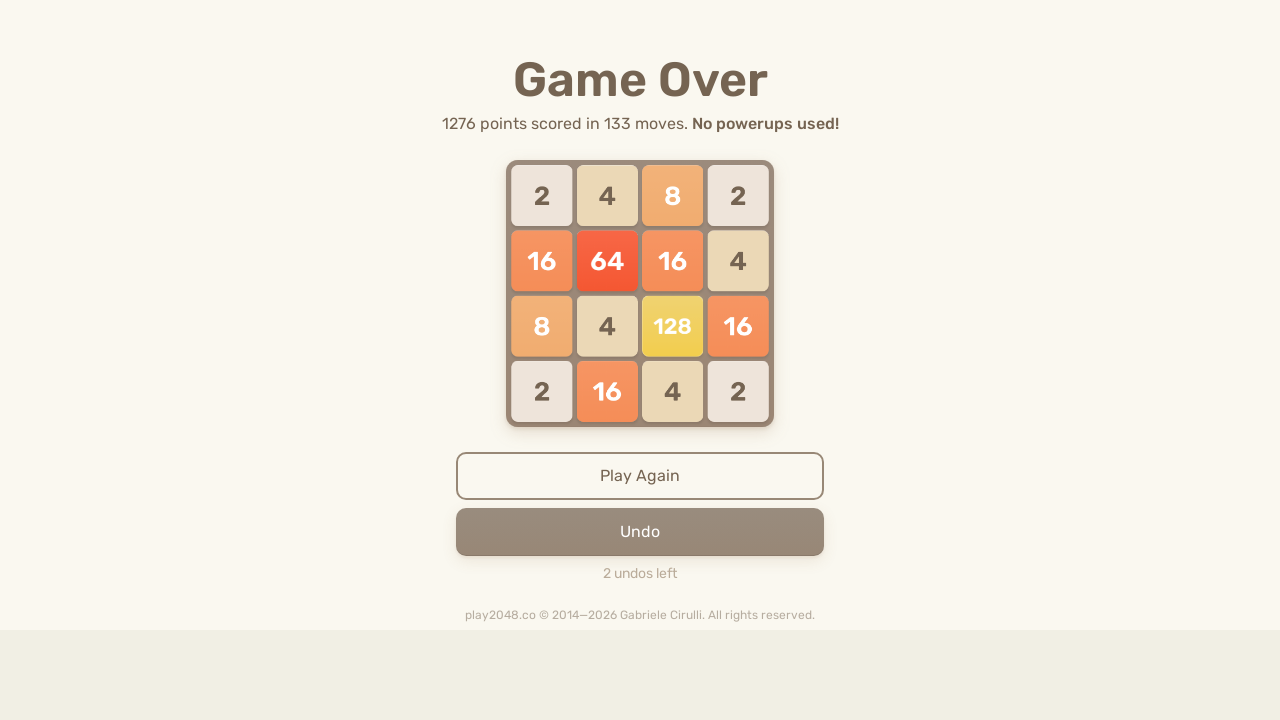

Pressed down arrow key
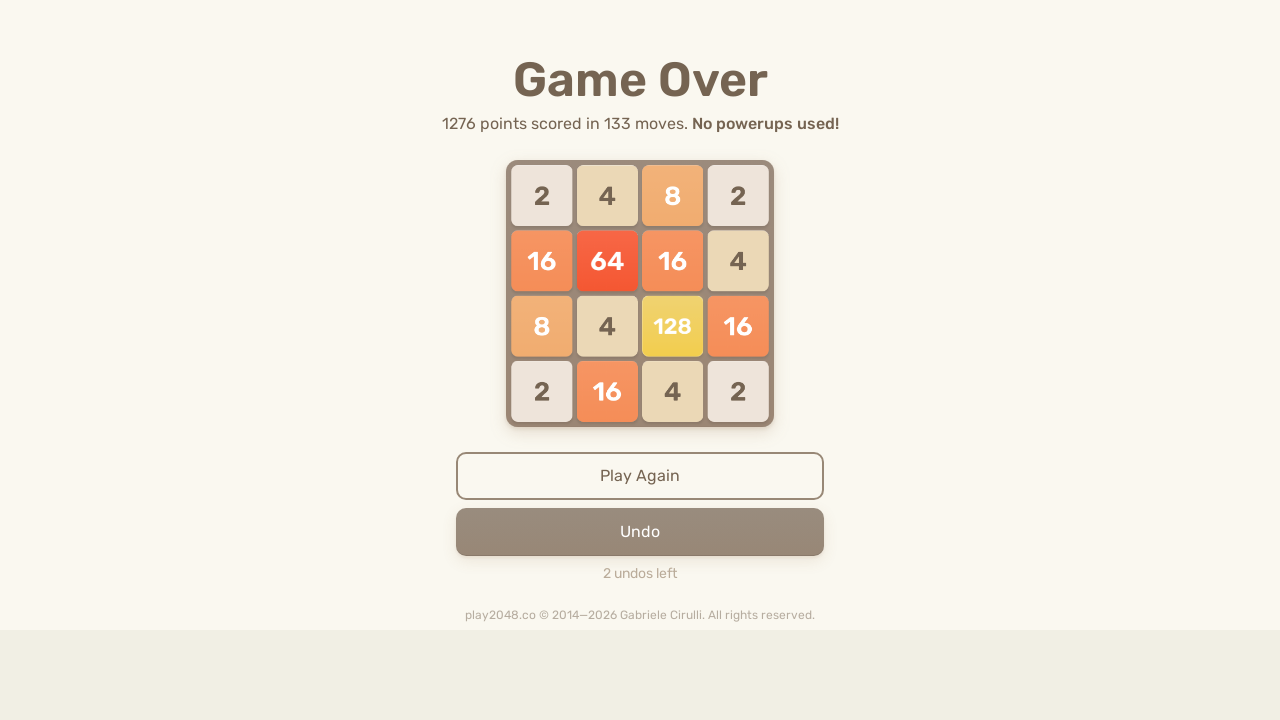

Pressed up arrow key
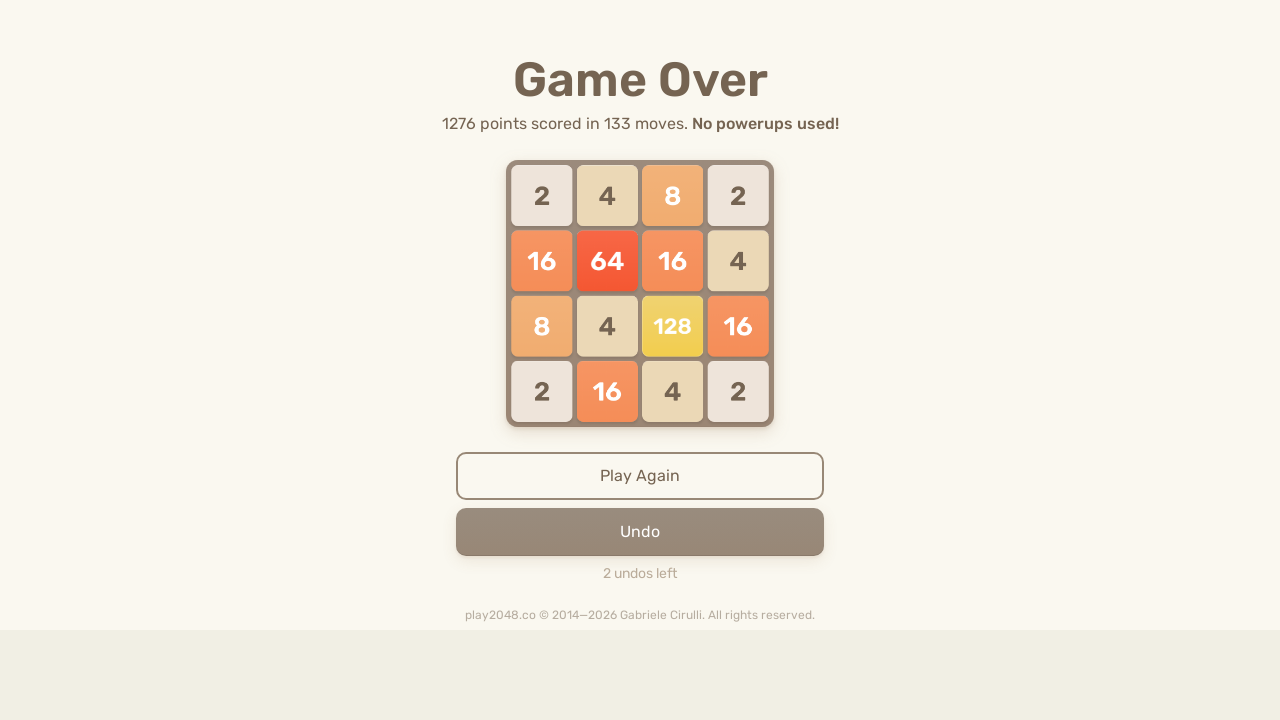

Pressed left arrow key
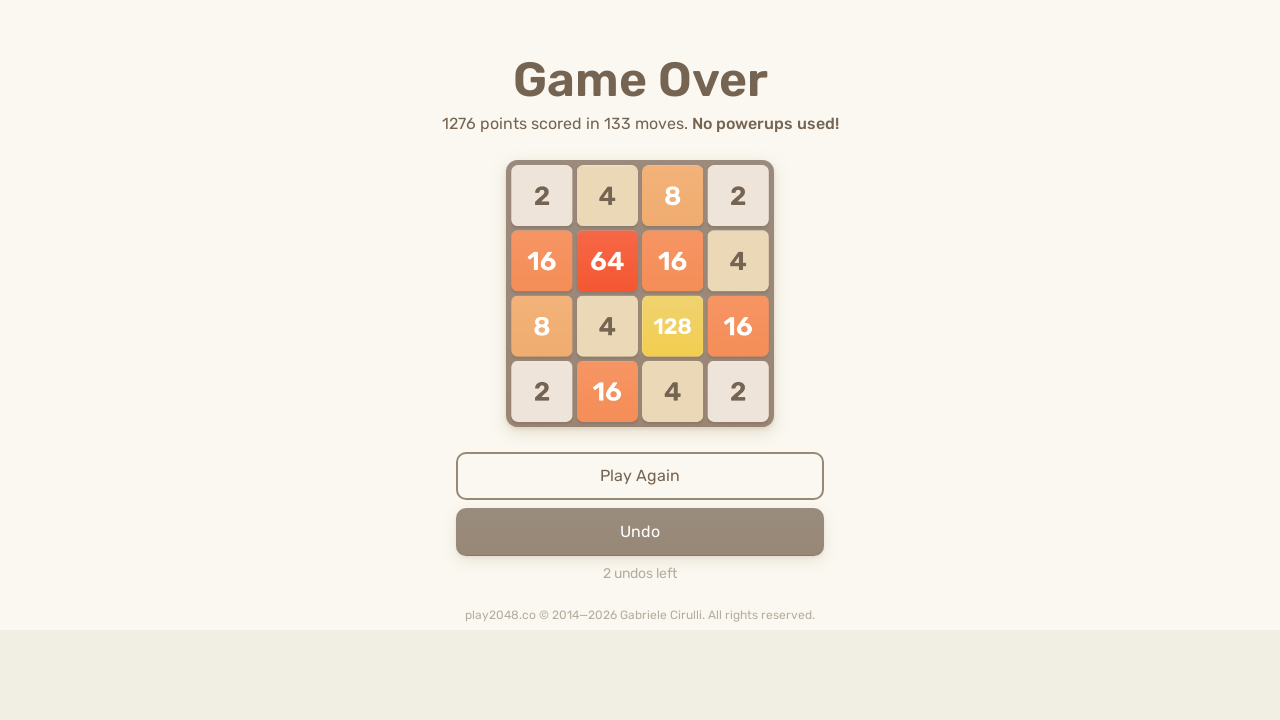

Pressed right arrow key
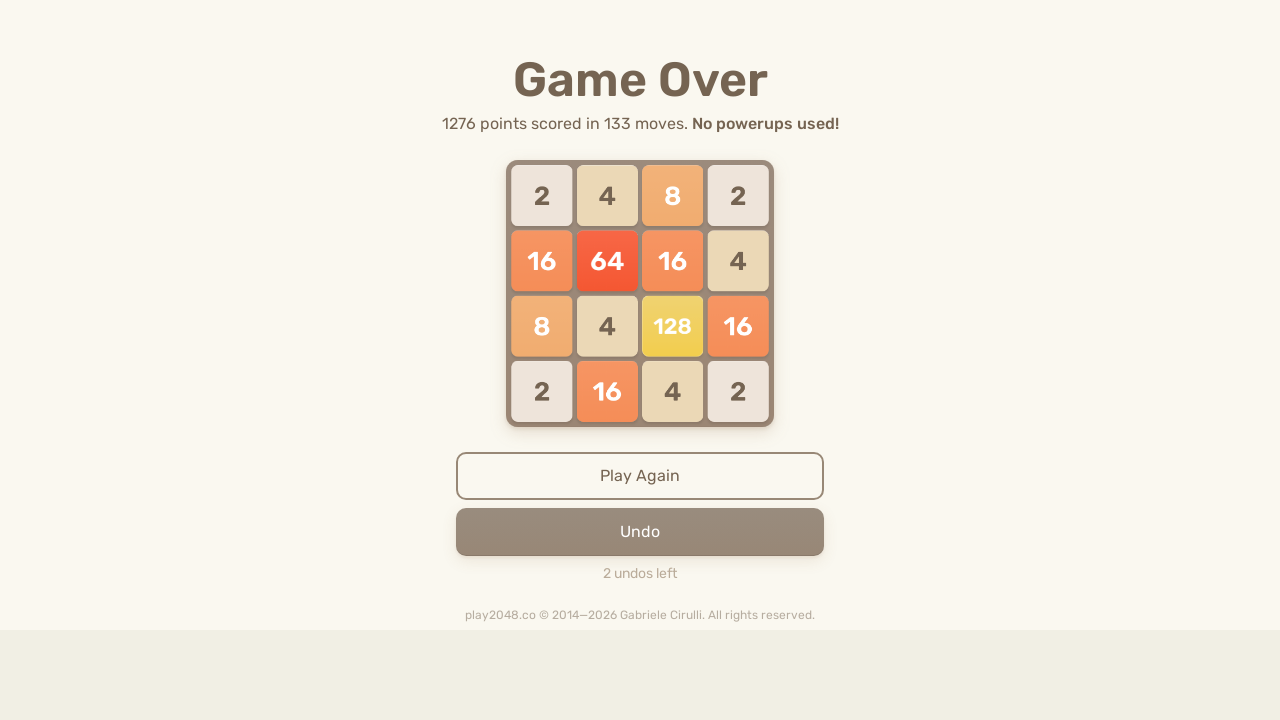

Pressed down arrow key
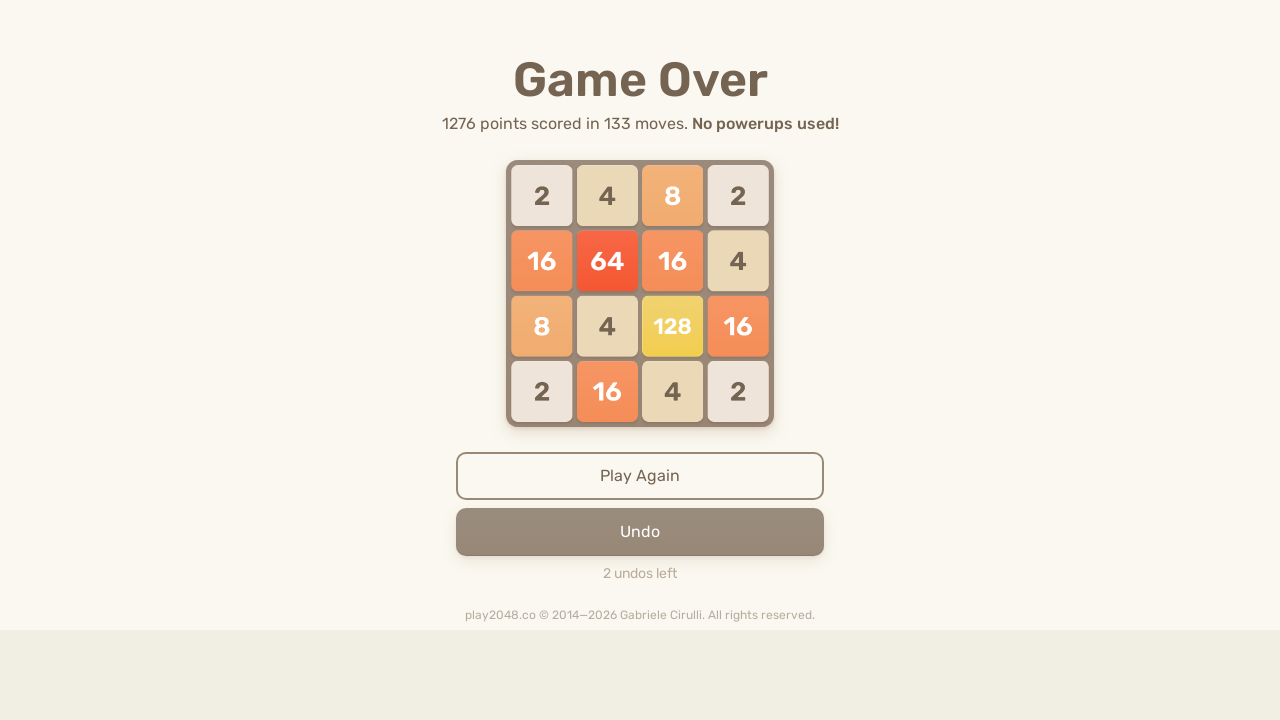

Pressed up arrow key
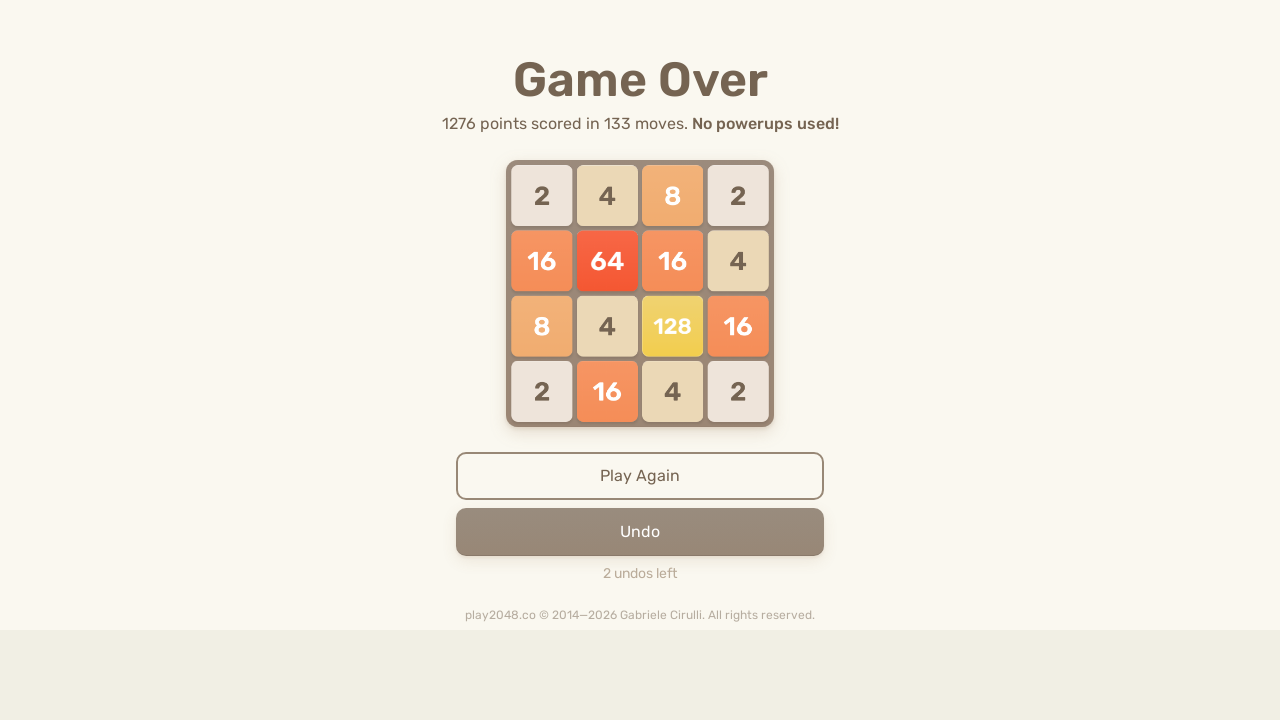

Pressed left arrow key
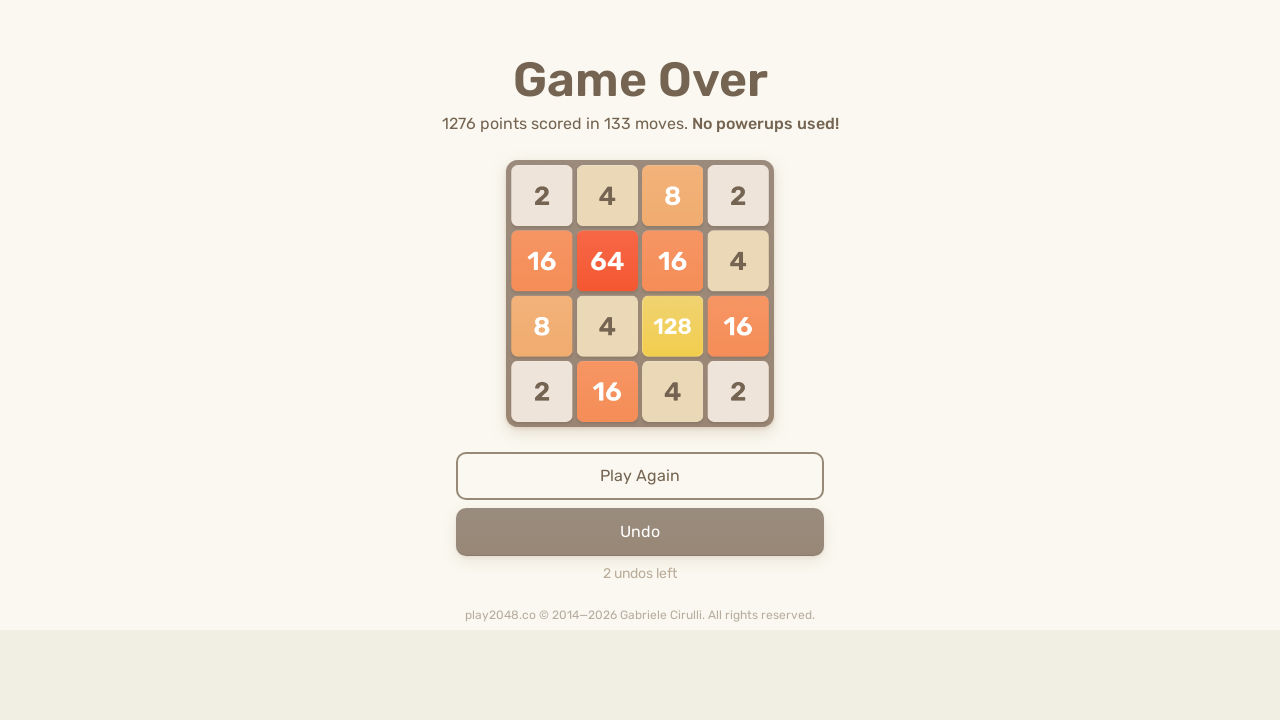

Pressed right arrow key
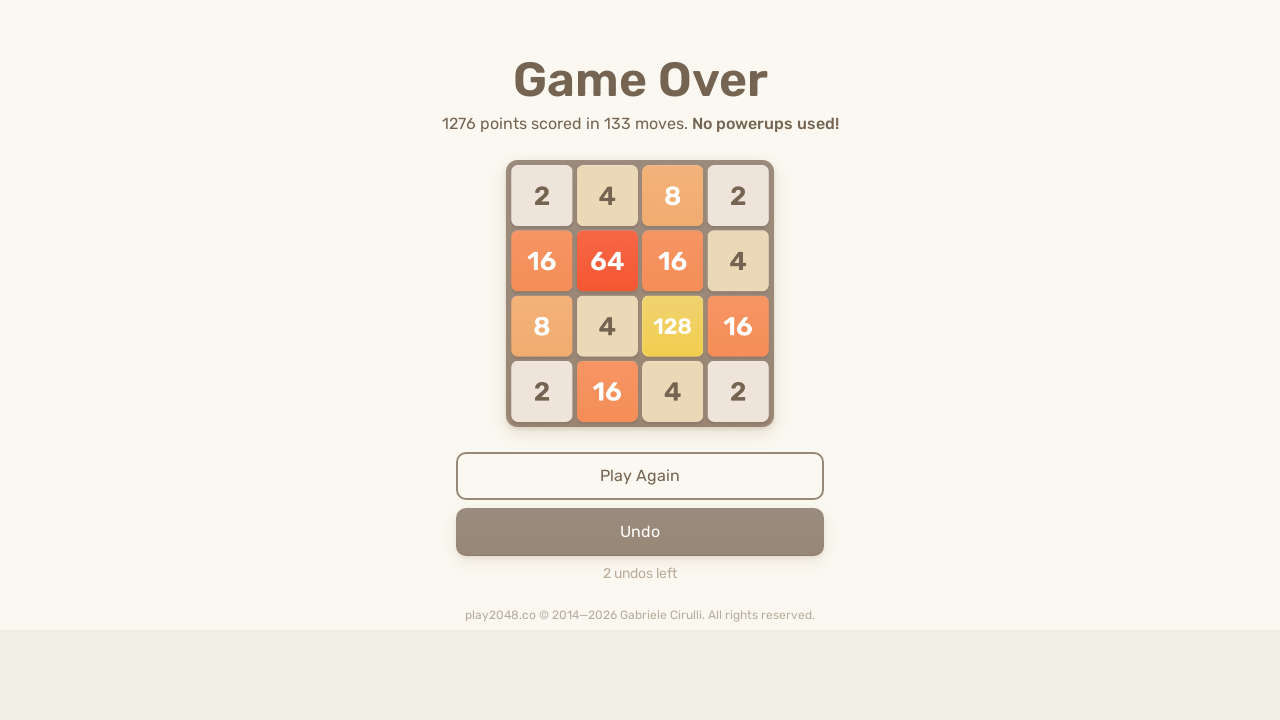

Pressed down arrow key
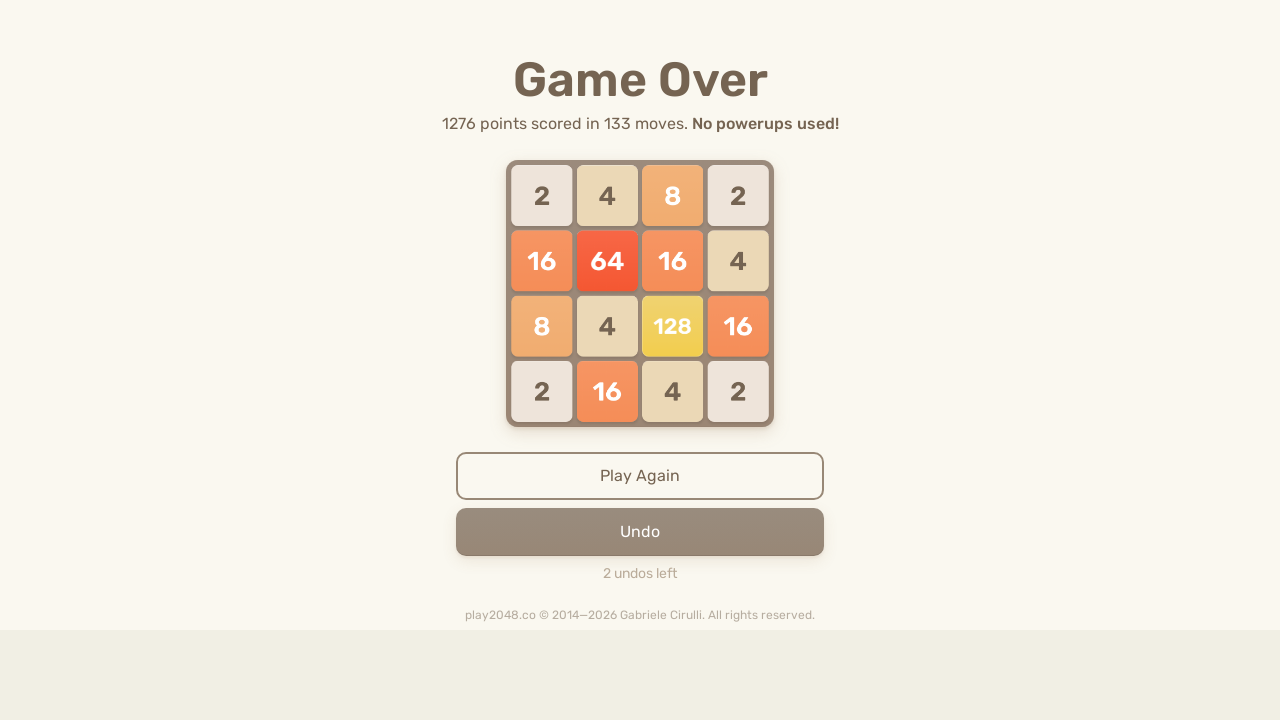

Pressed up arrow key
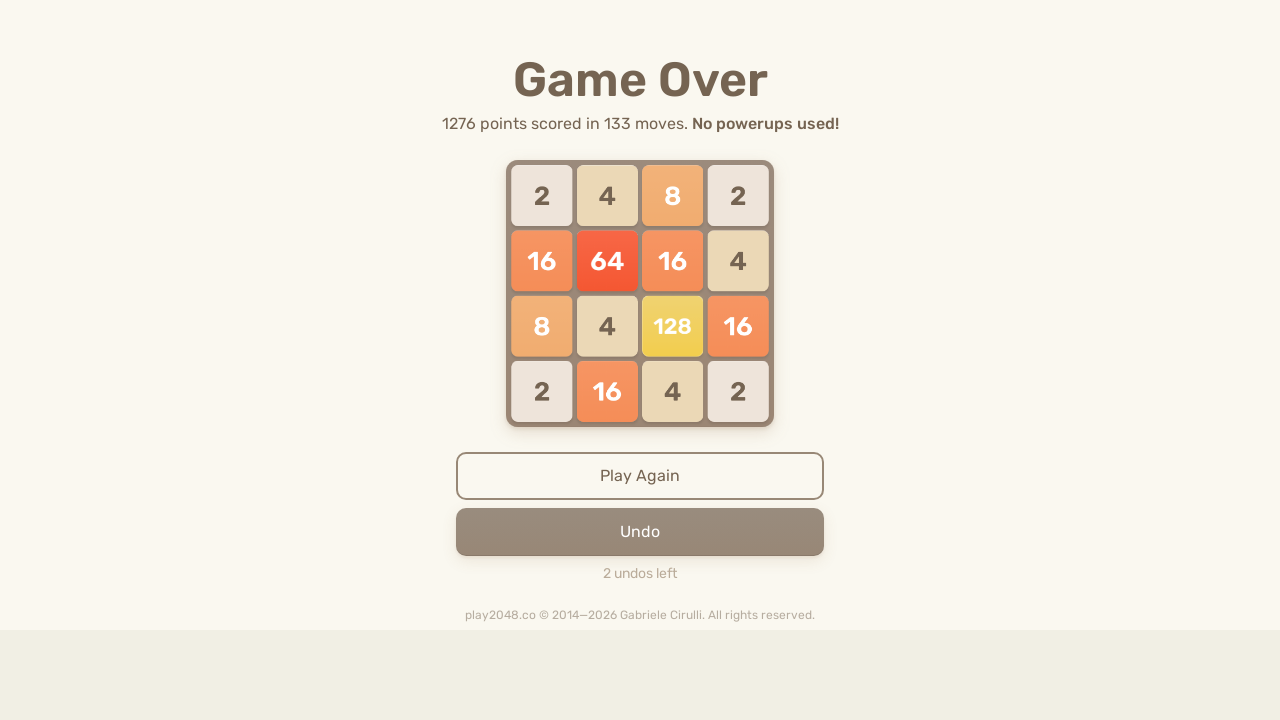

Pressed left arrow key
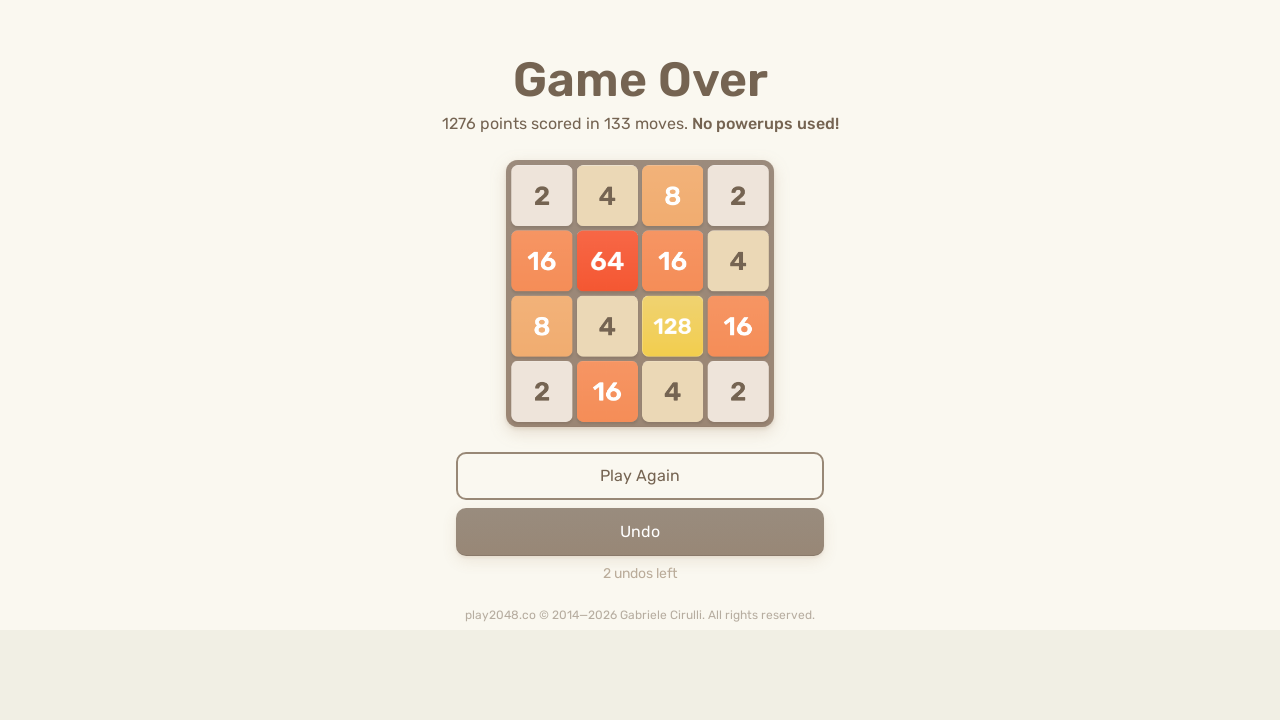

Pressed right arrow key
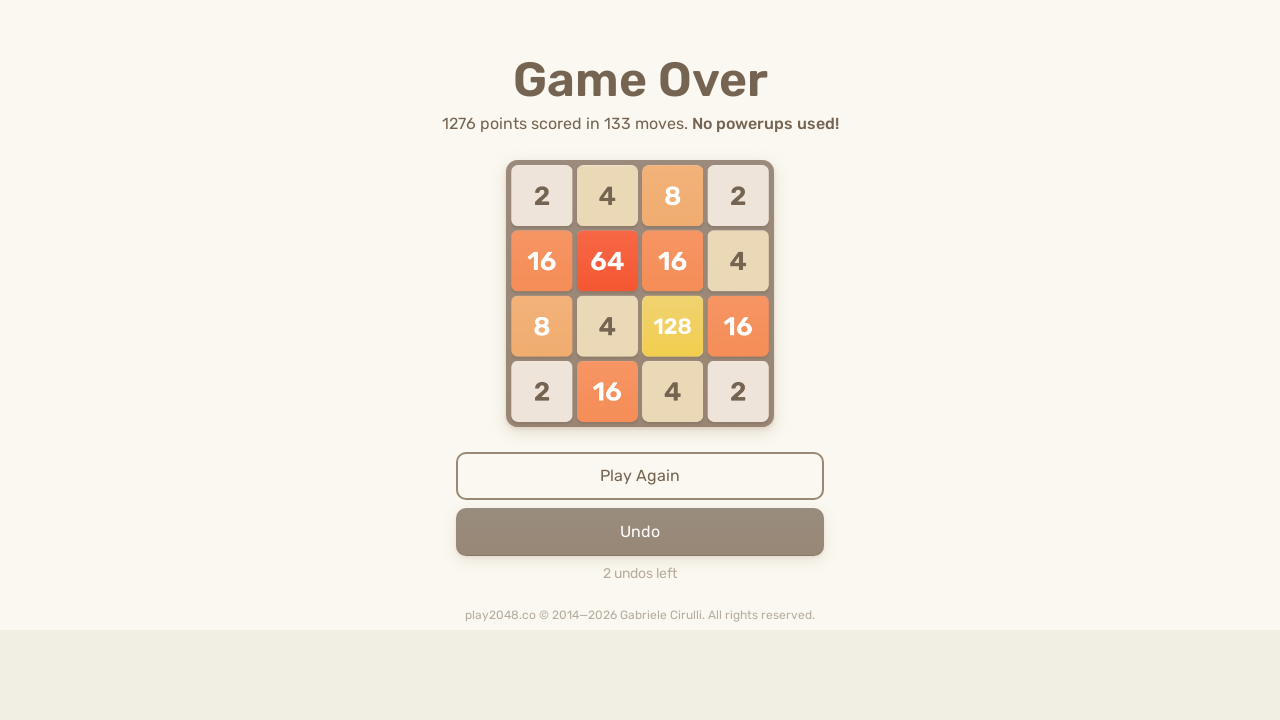

Pressed down arrow key
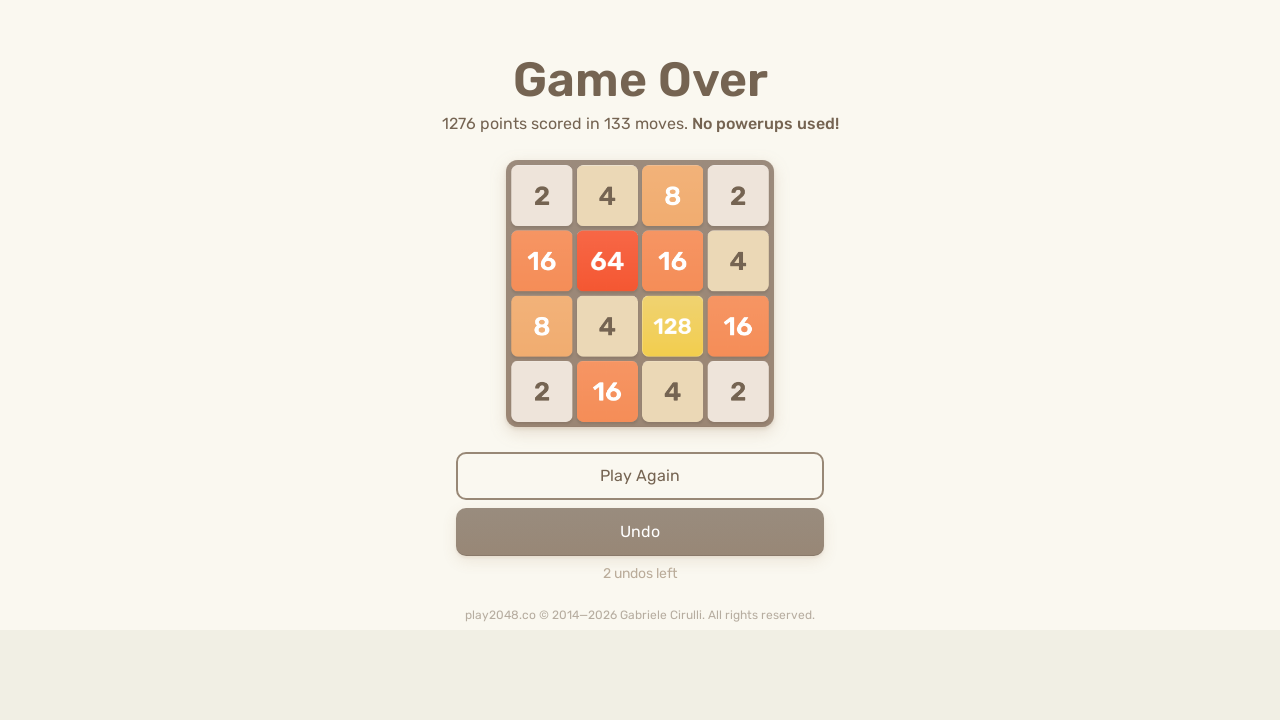

Pressed up arrow key
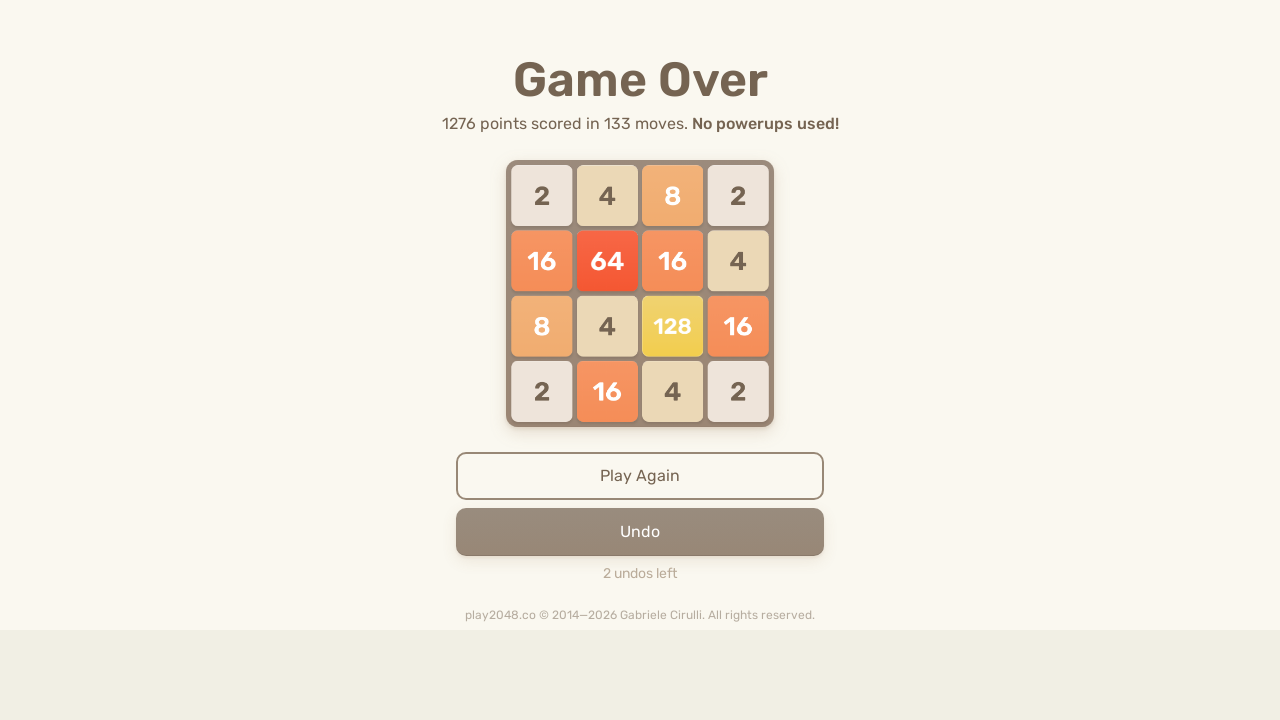

Pressed left arrow key
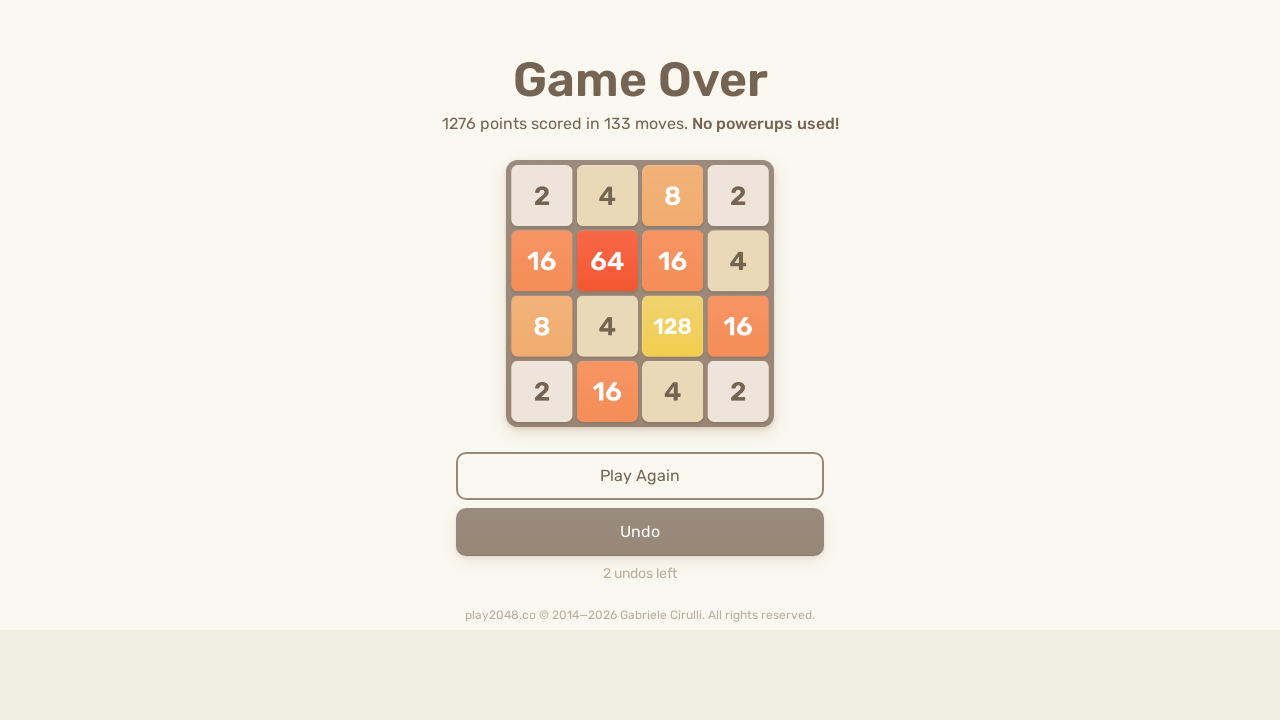

Pressed right arrow key
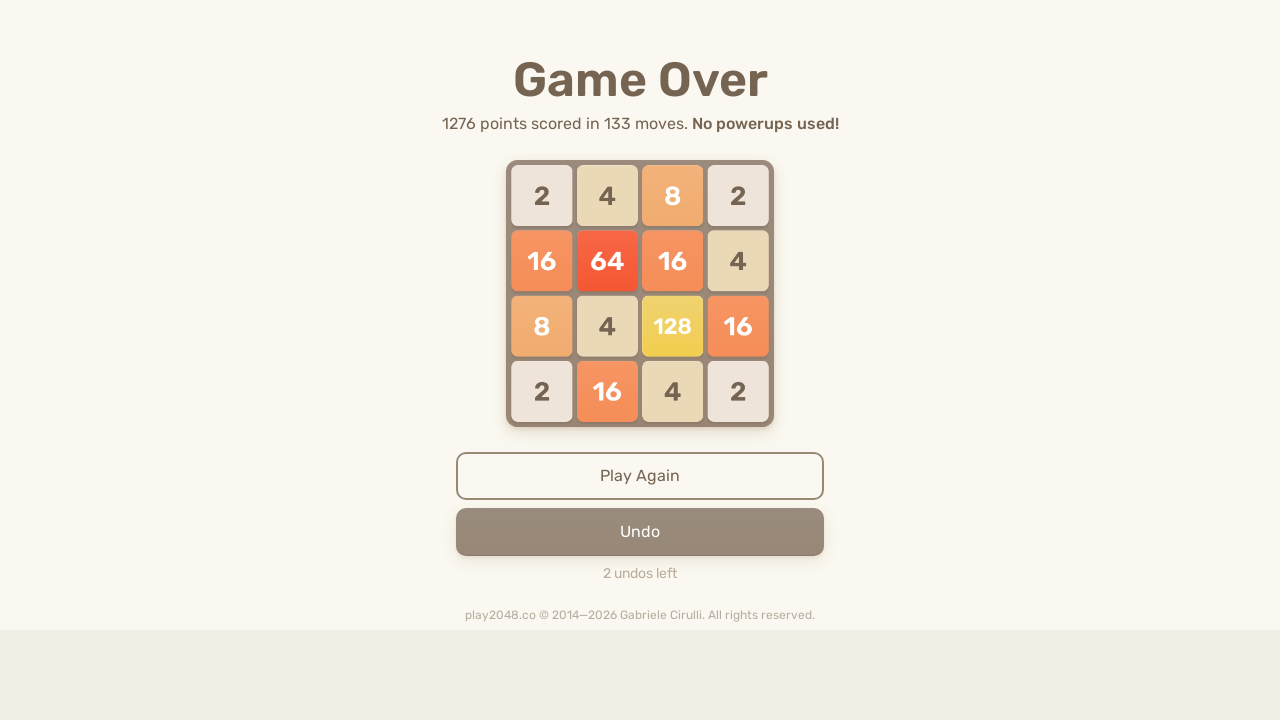

Pressed down arrow key
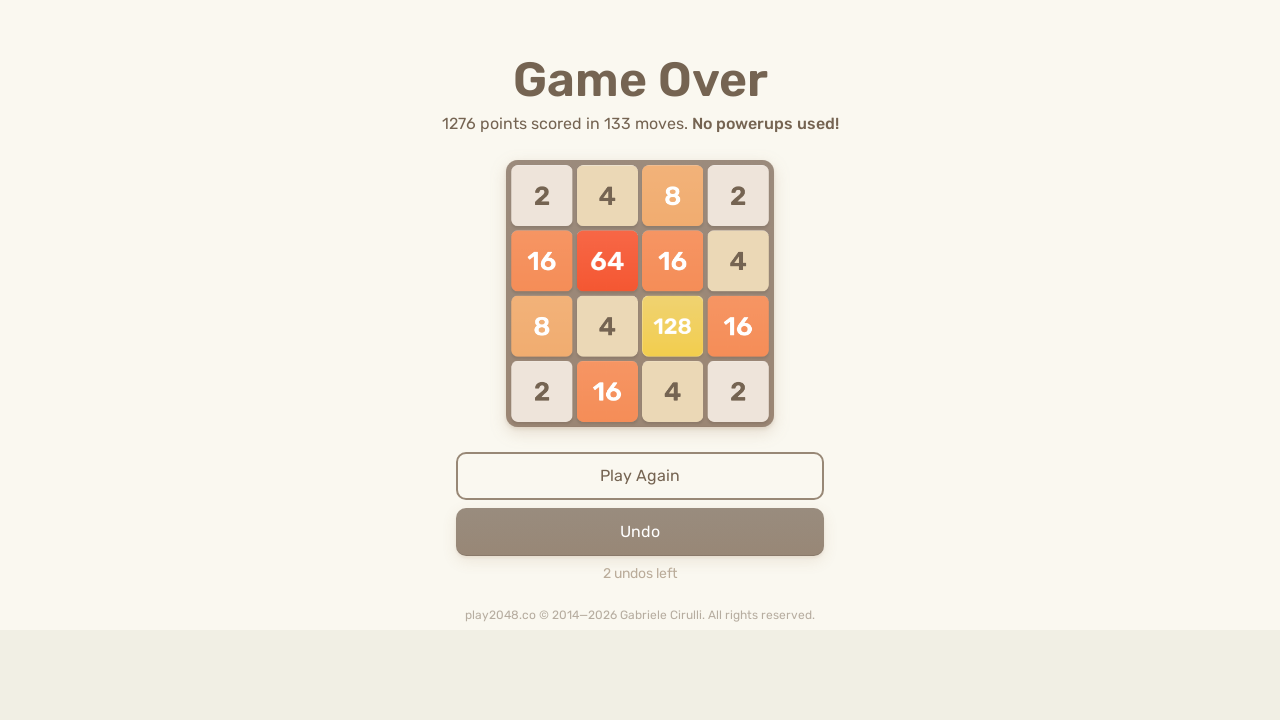

Pressed up arrow key
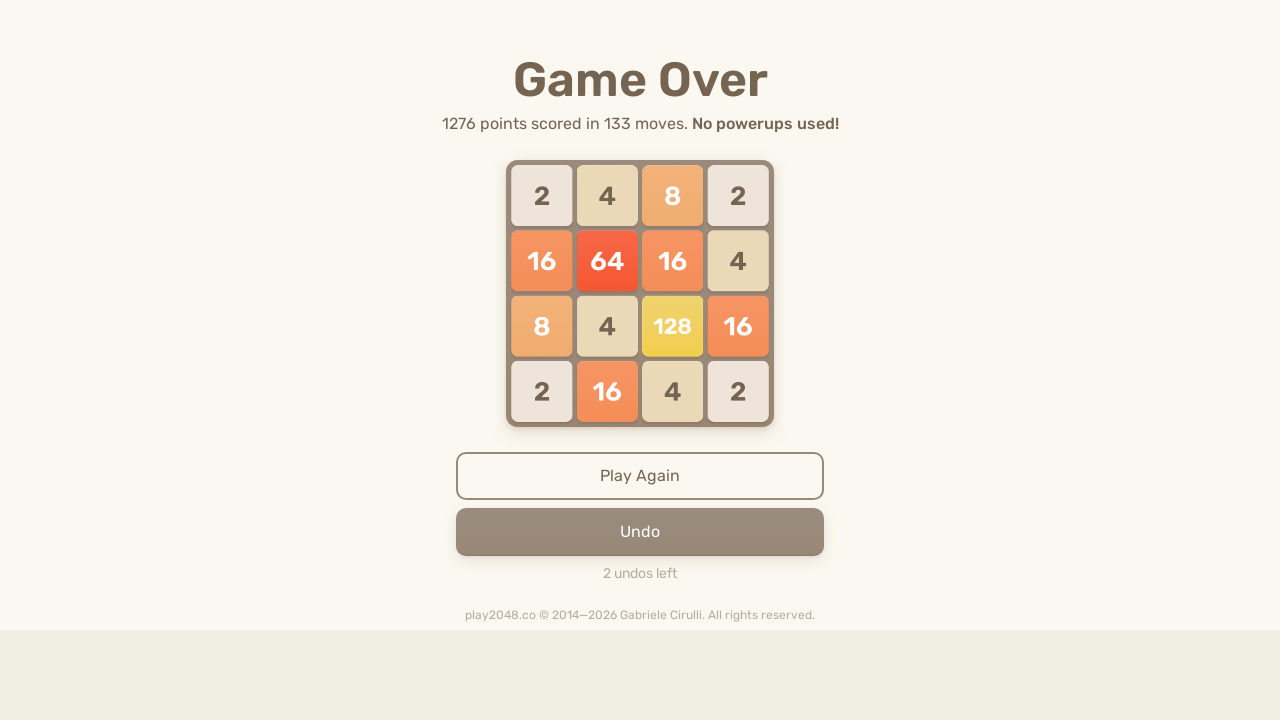

Pressed left arrow key
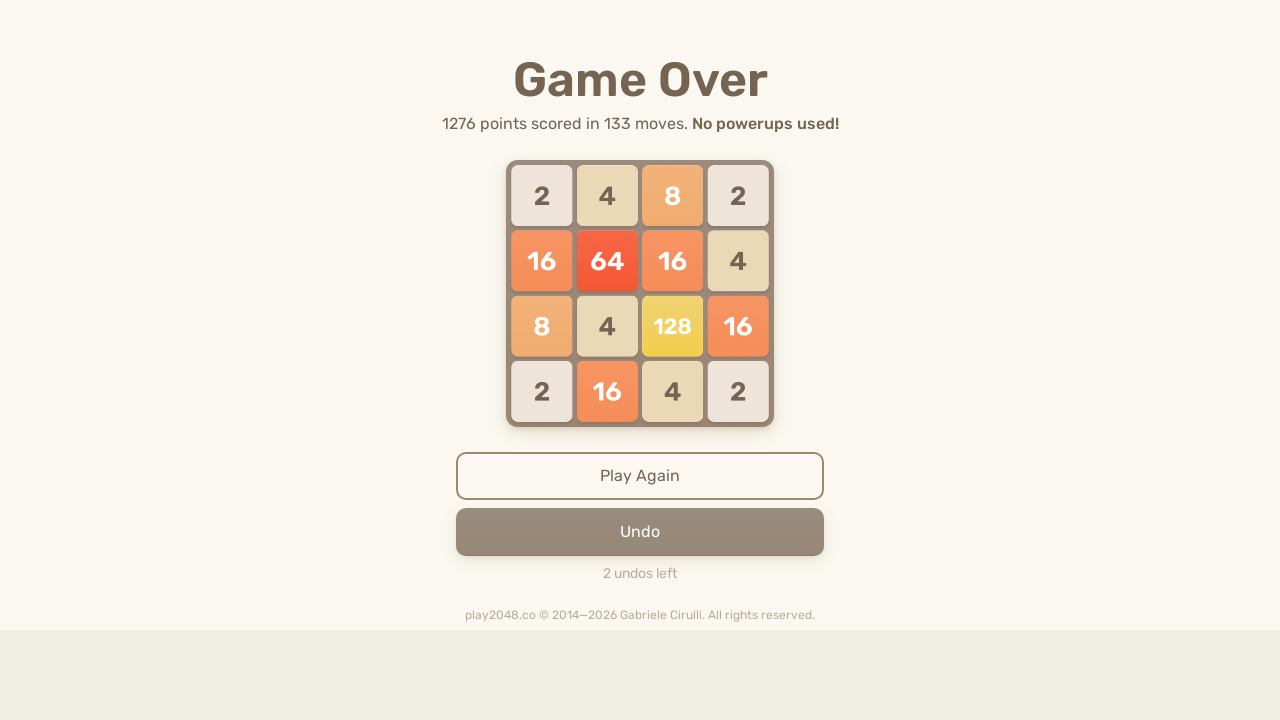

Pressed right arrow key
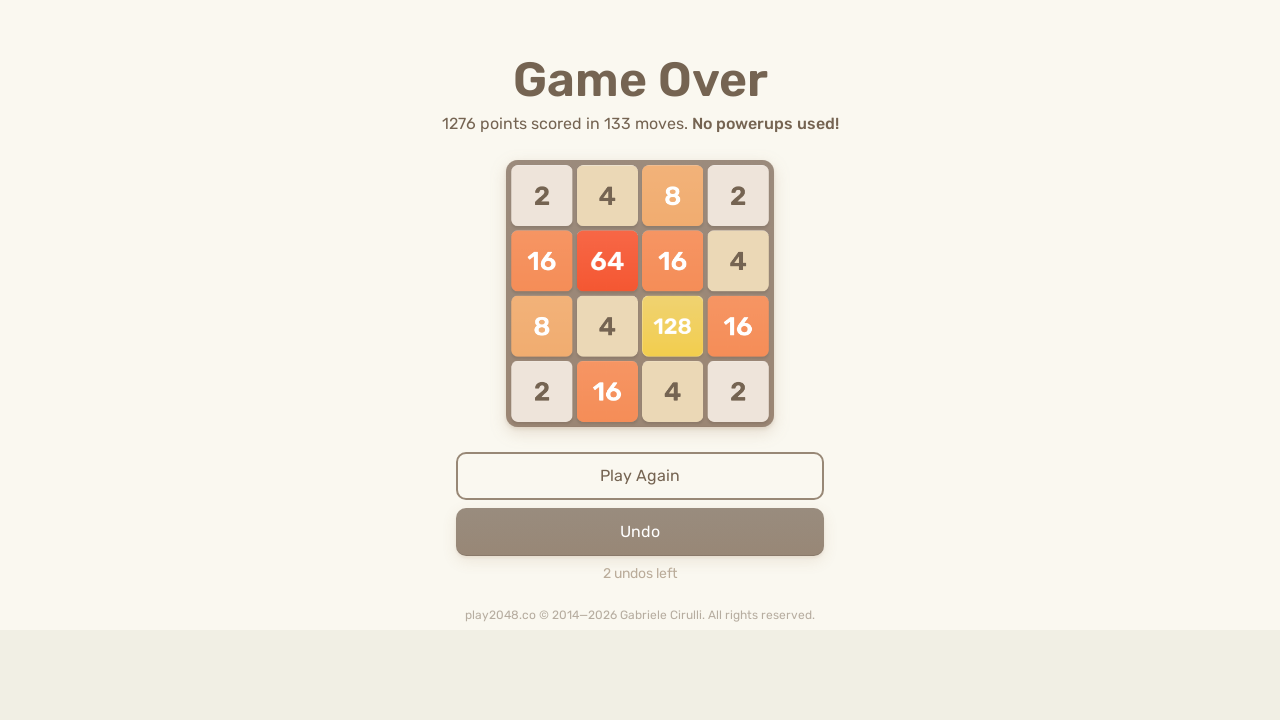

Pressed down arrow key
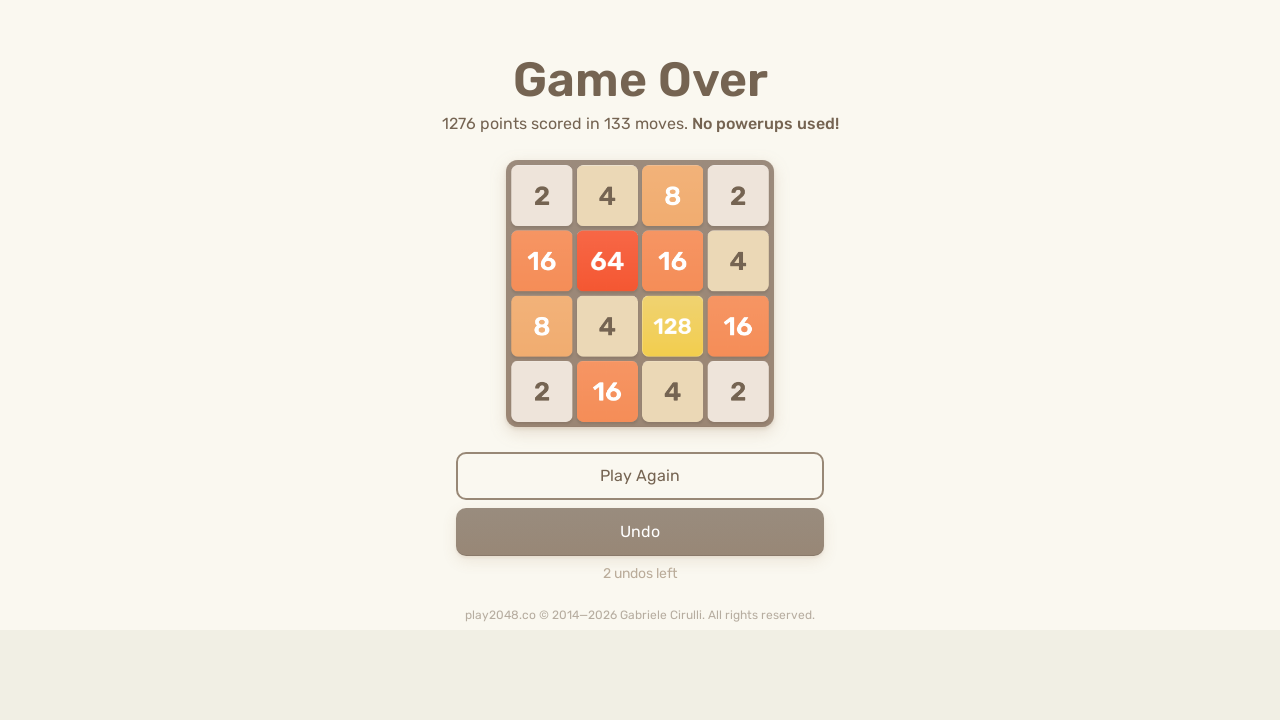

Pressed up arrow key
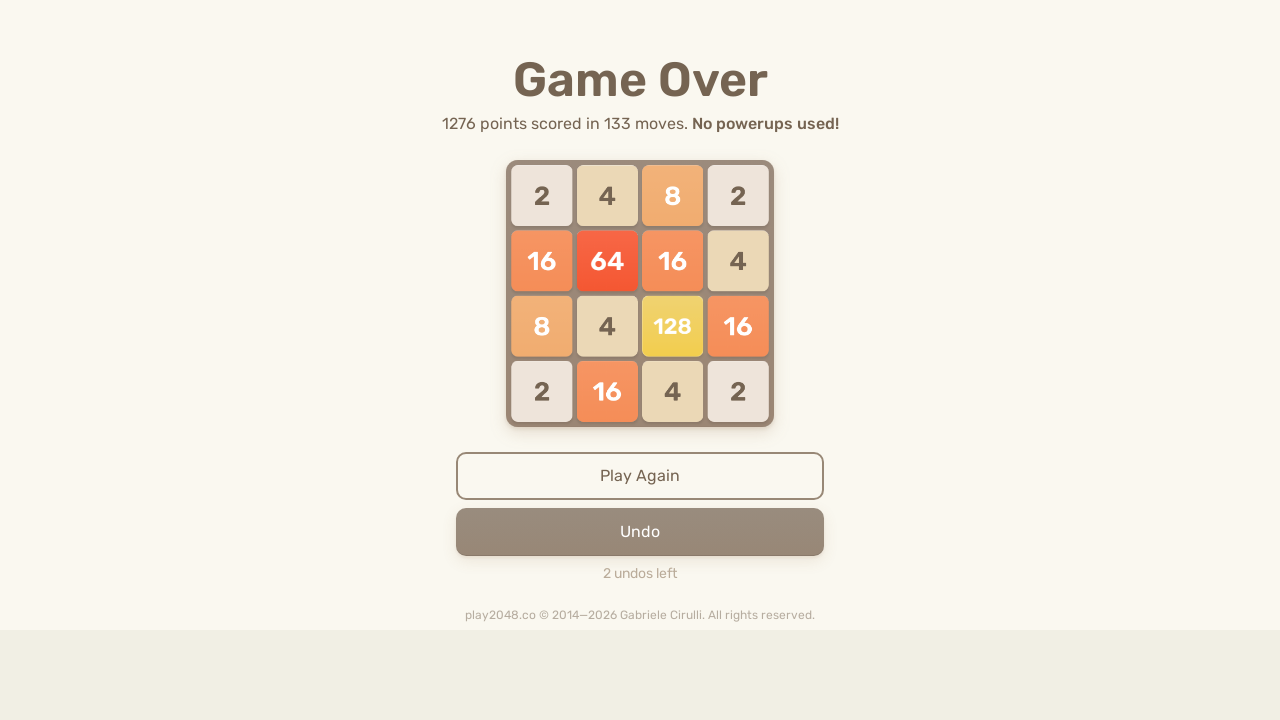

Pressed left arrow key
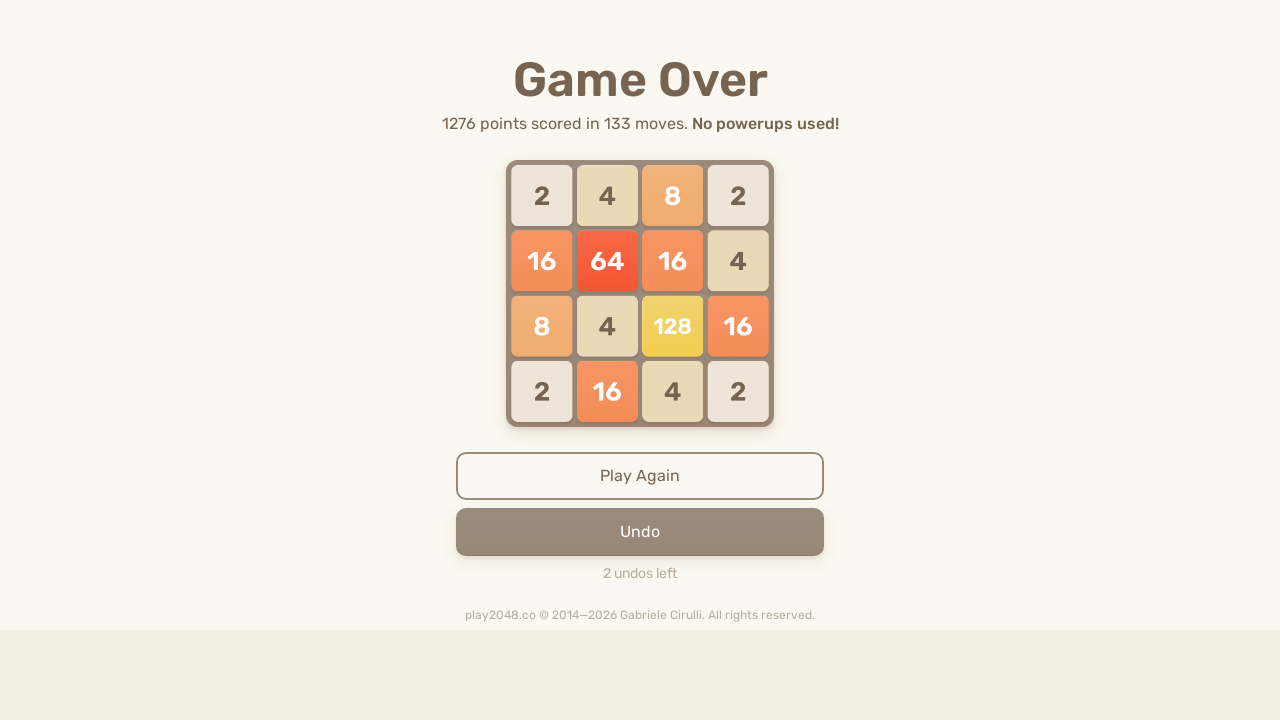

Pressed right arrow key
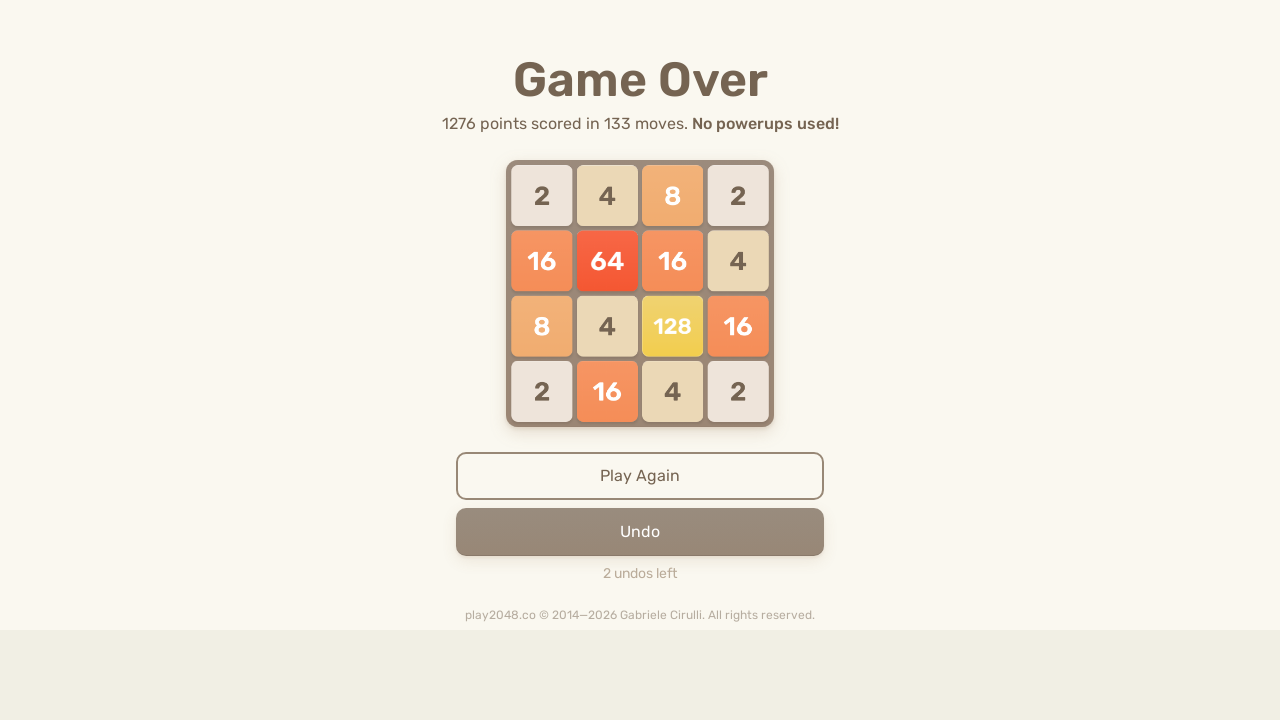

Pressed down arrow key
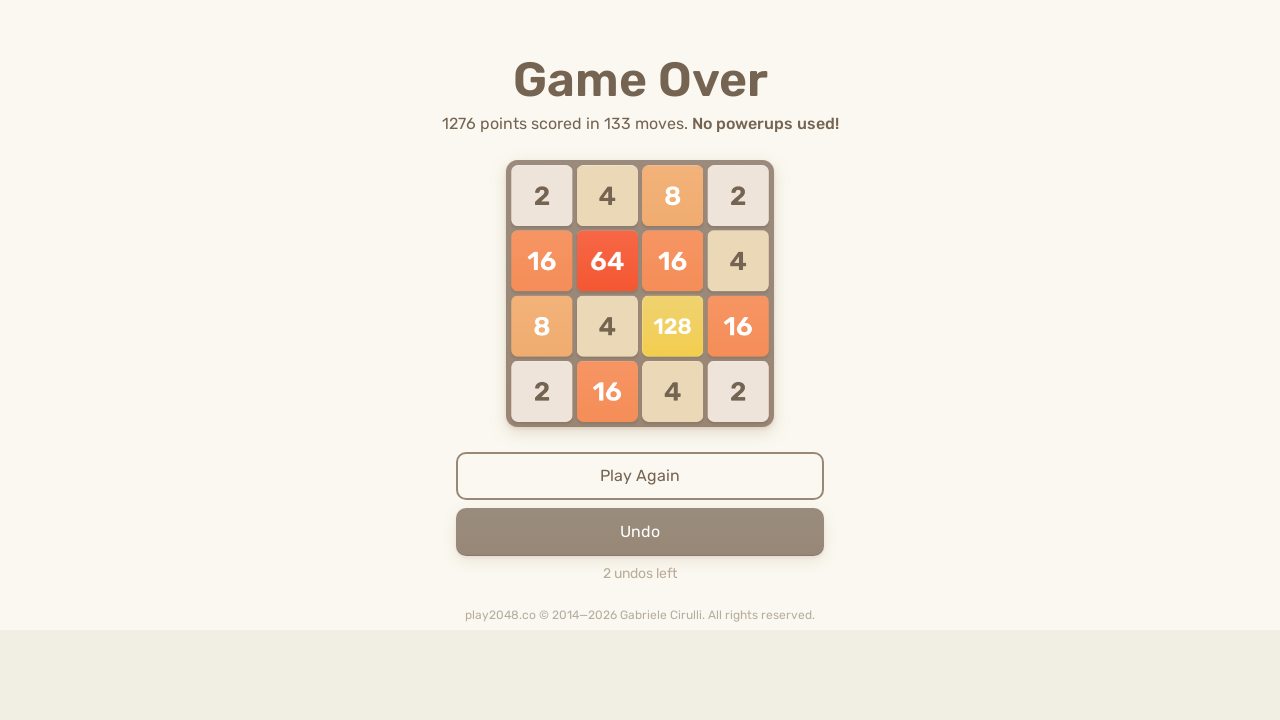

Pressed up arrow key
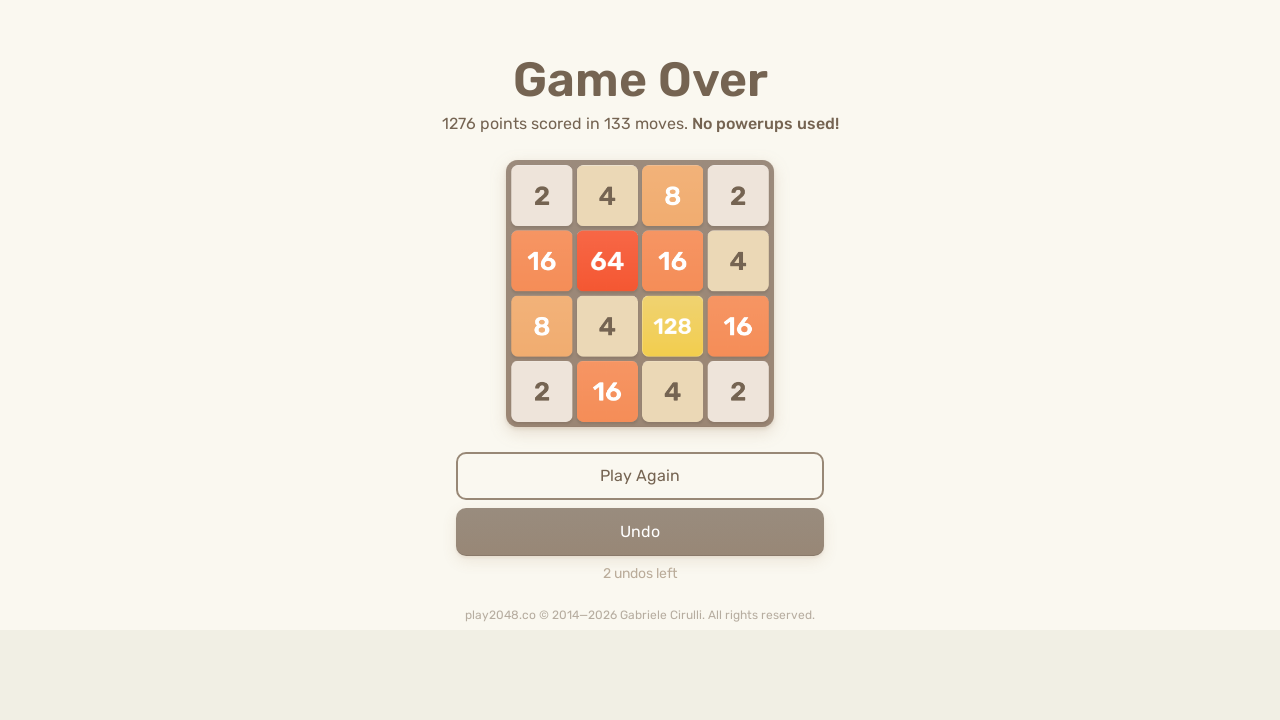

Pressed left arrow key
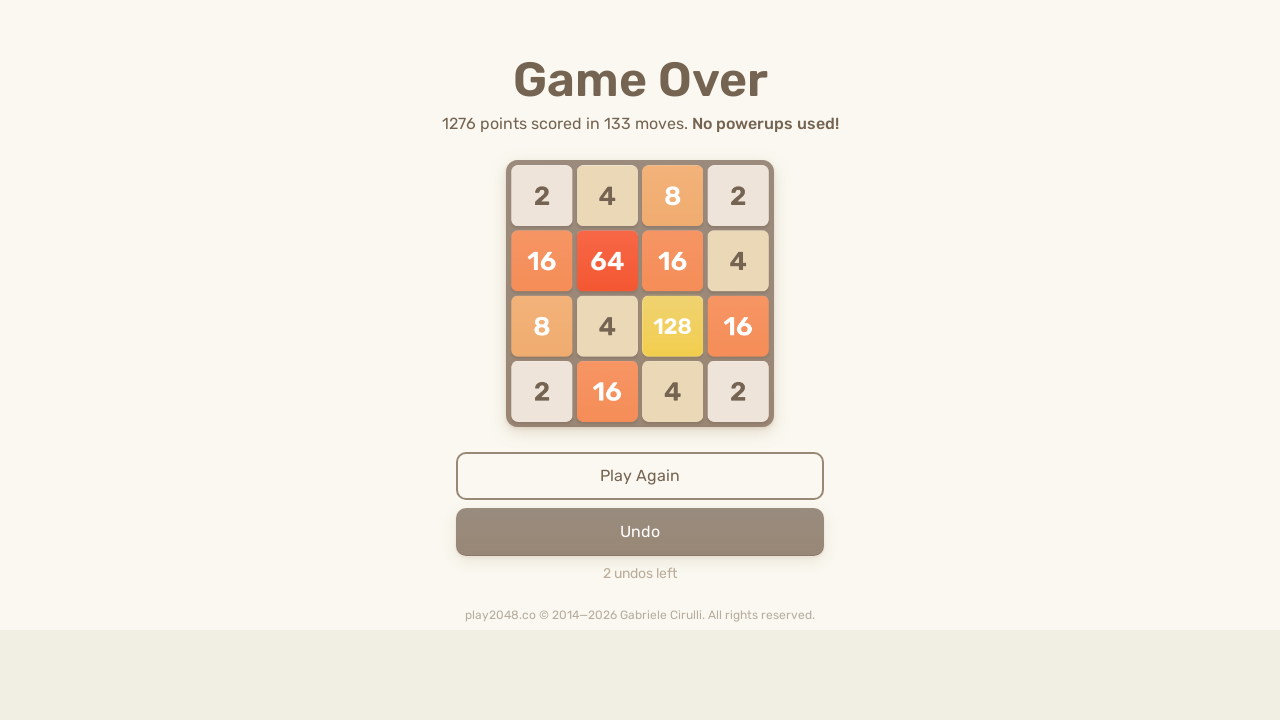

Pressed right arrow key
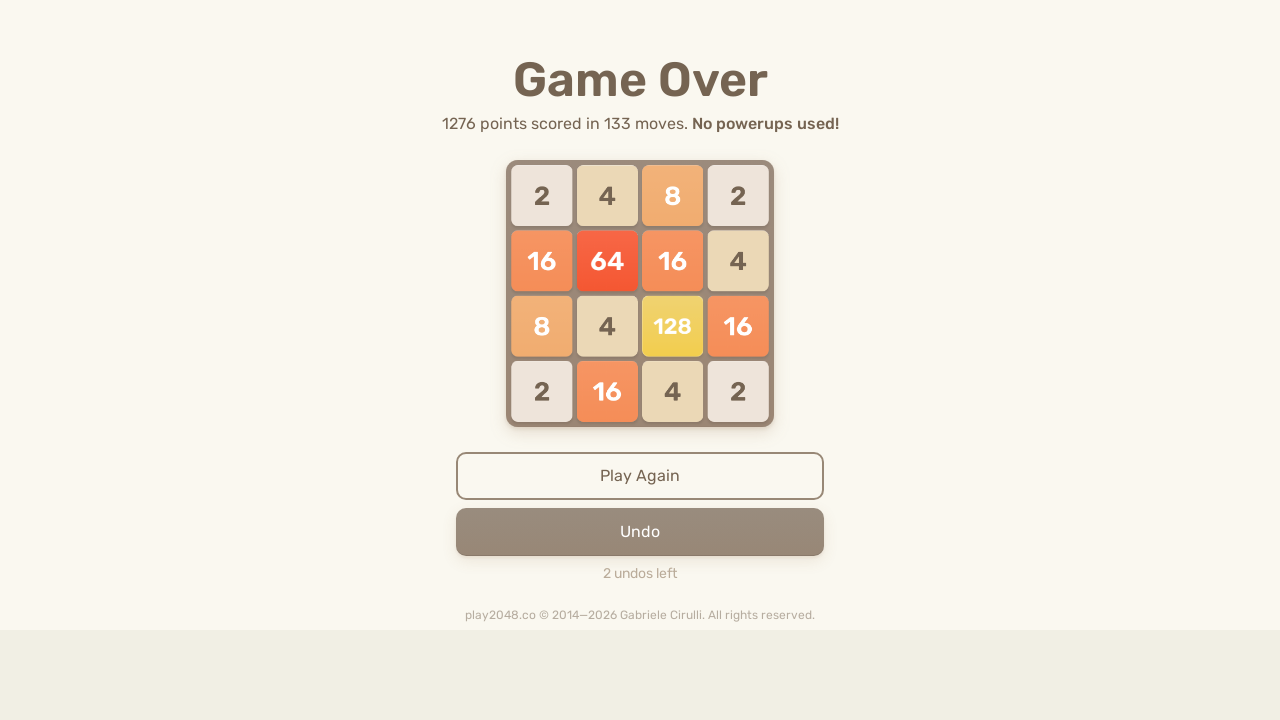

Pressed down arrow key
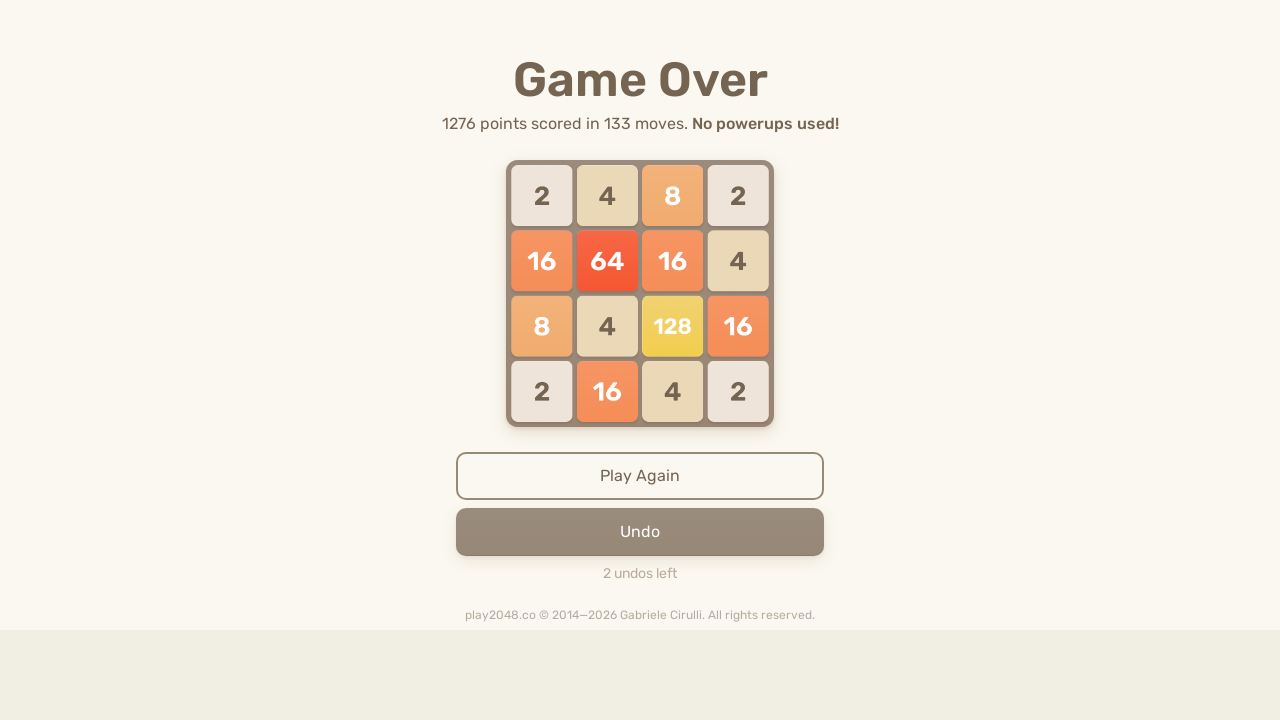

Pressed up arrow key
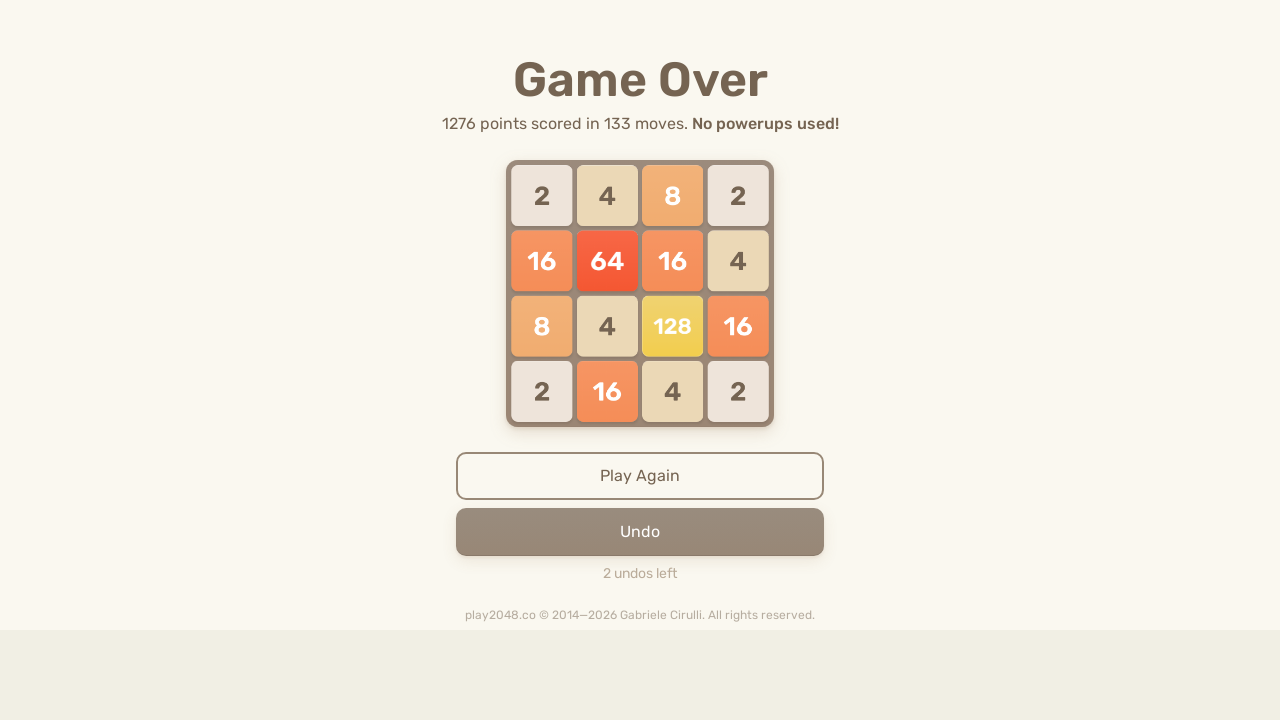

Pressed left arrow key
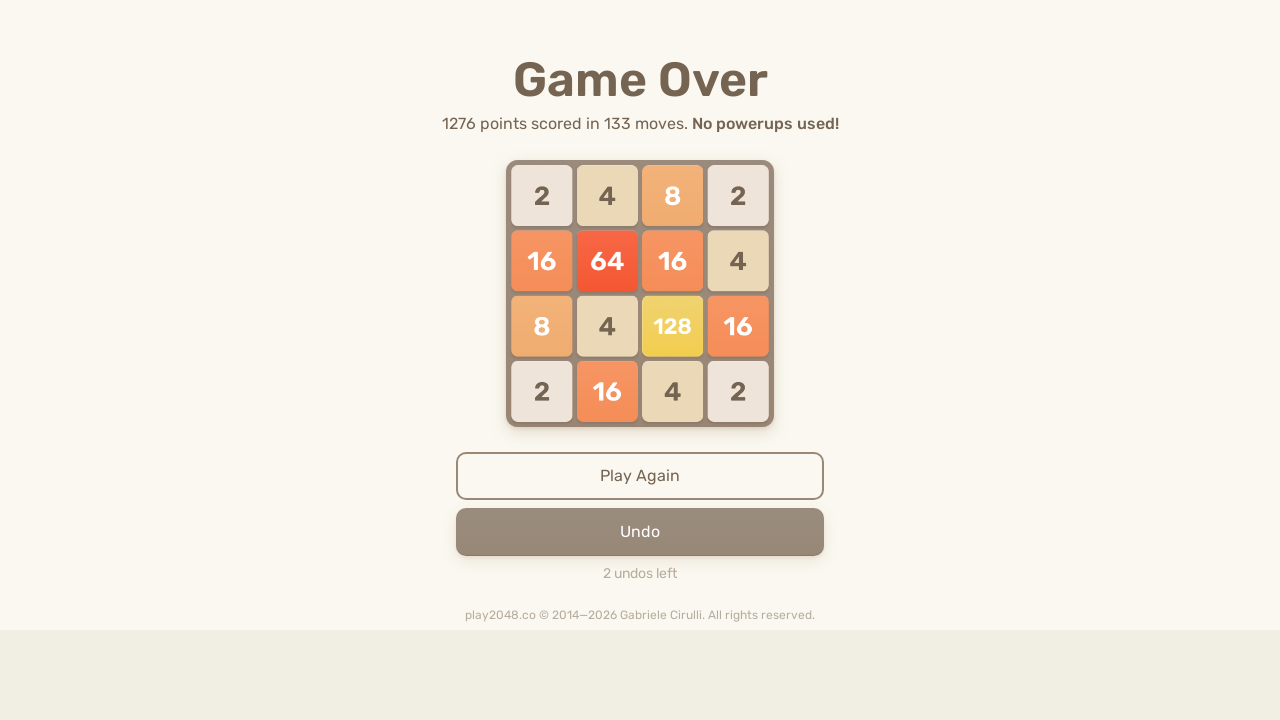

Pressed right arrow key
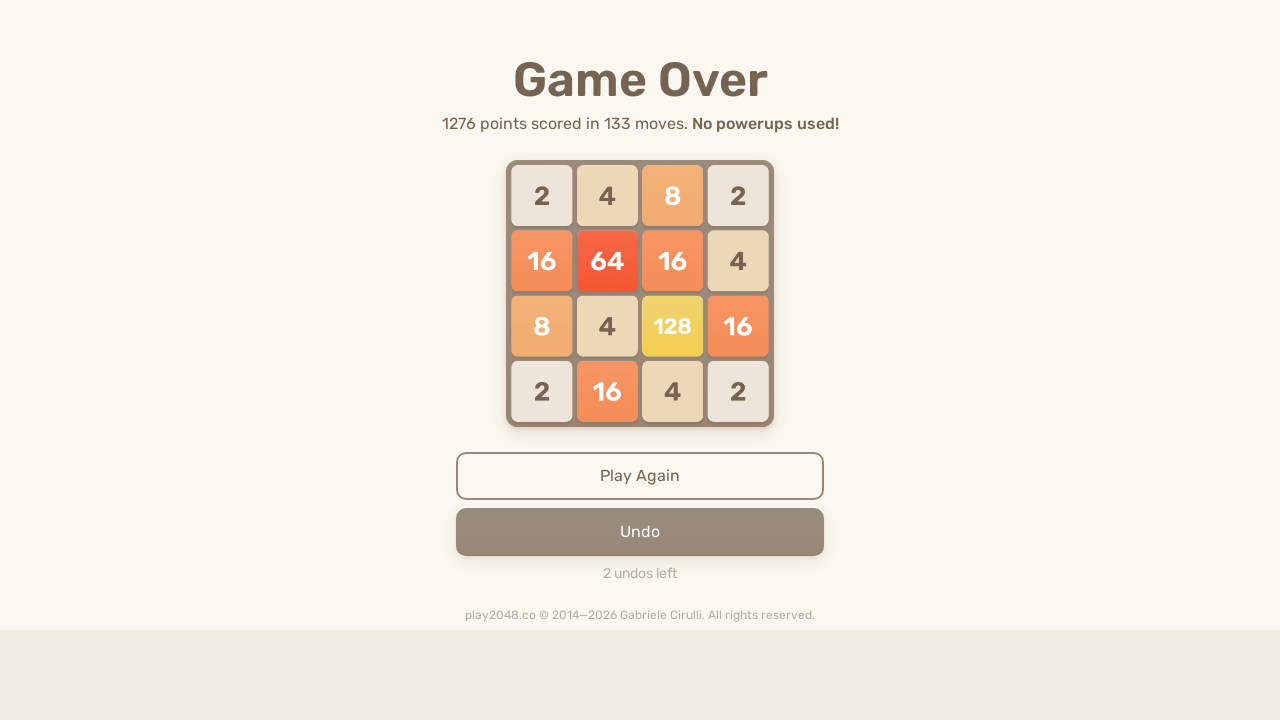

Pressed down arrow key
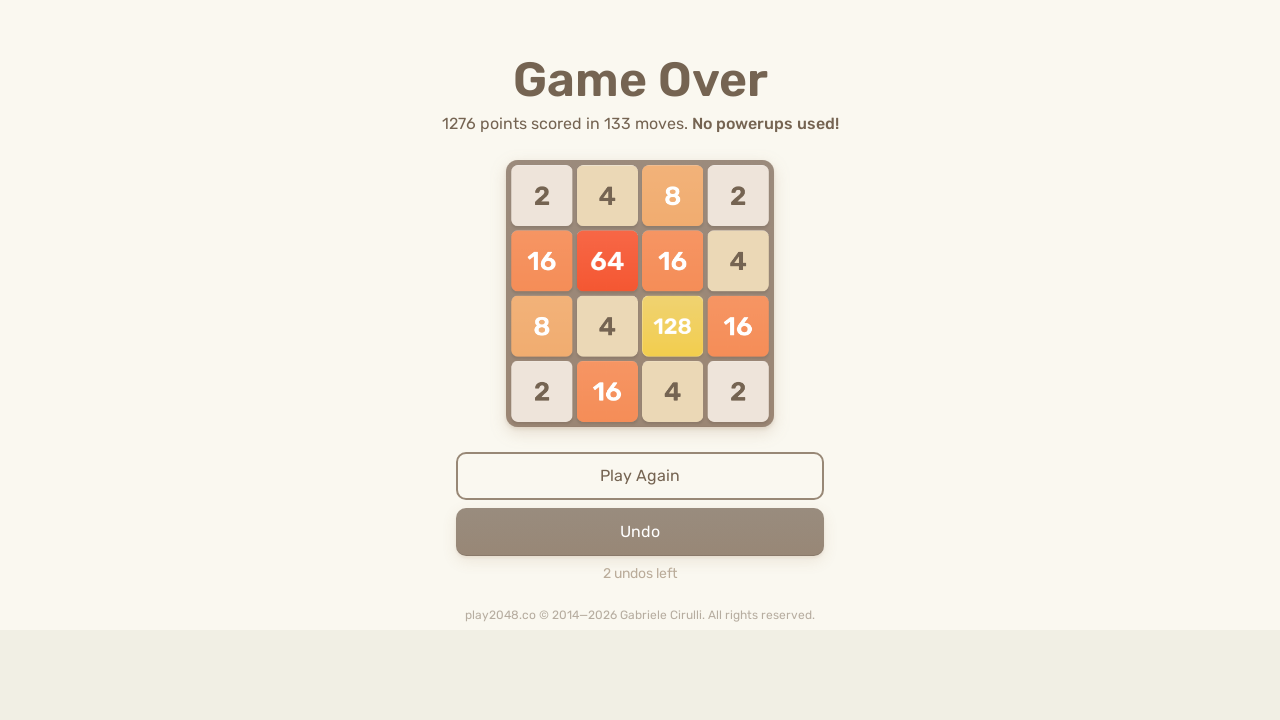

Pressed up arrow key
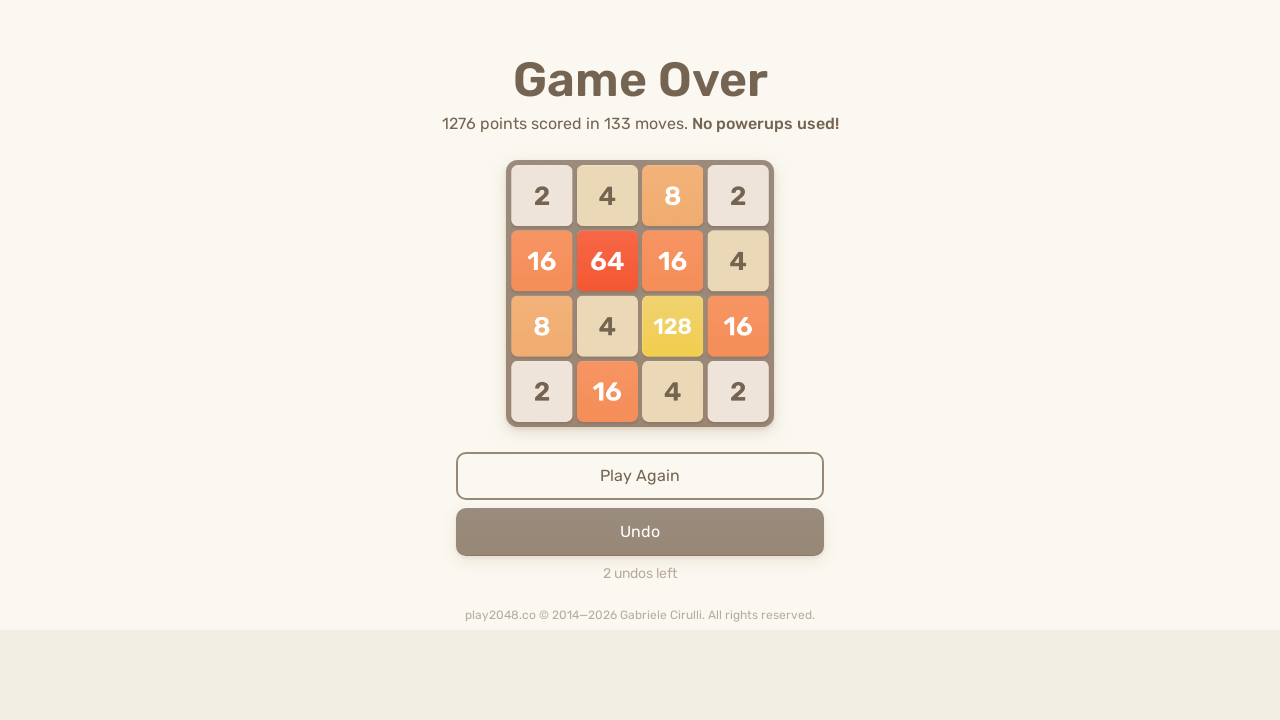

Pressed left arrow key
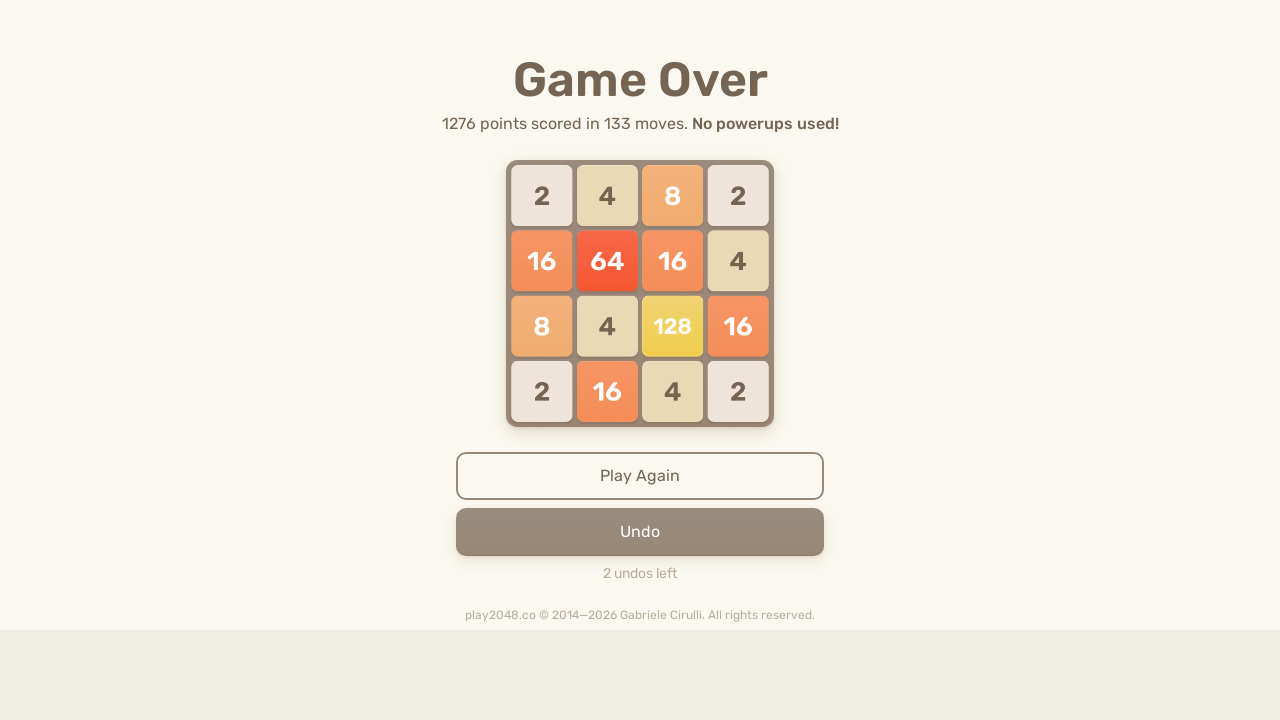

Pressed right arrow key
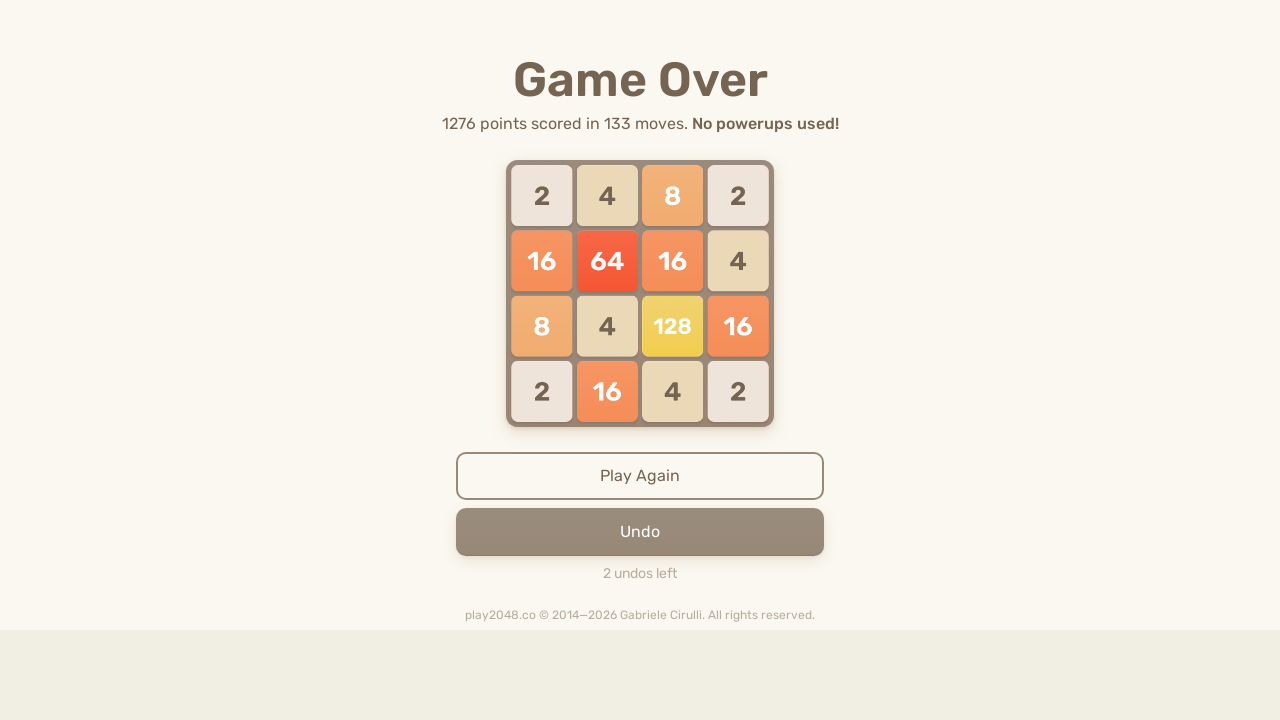

Pressed down arrow key
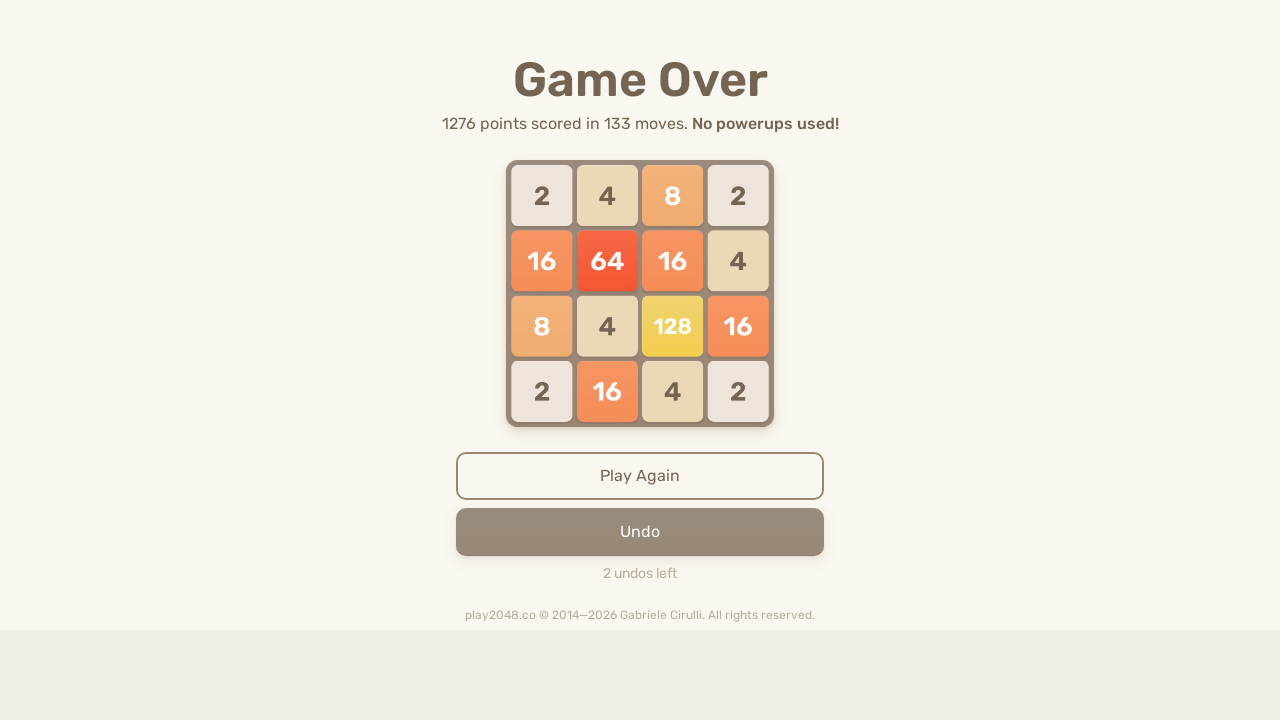

Pressed up arrow key
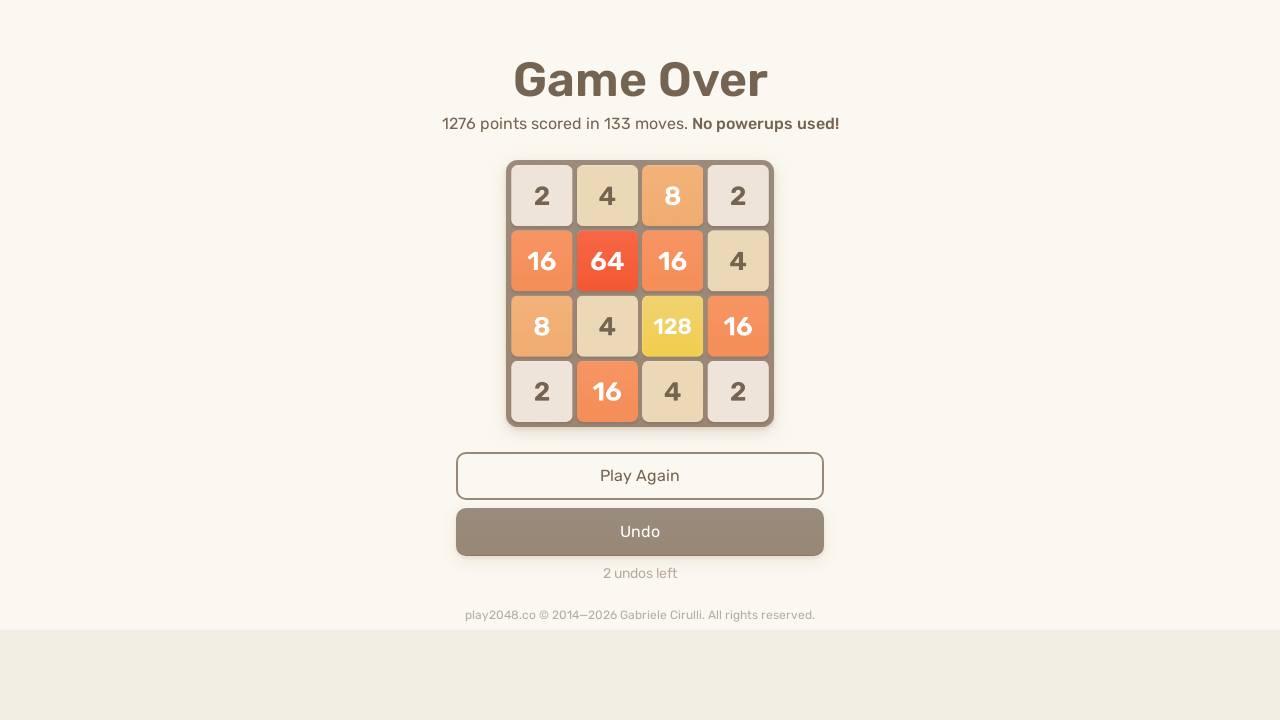

Pressed left arrow key
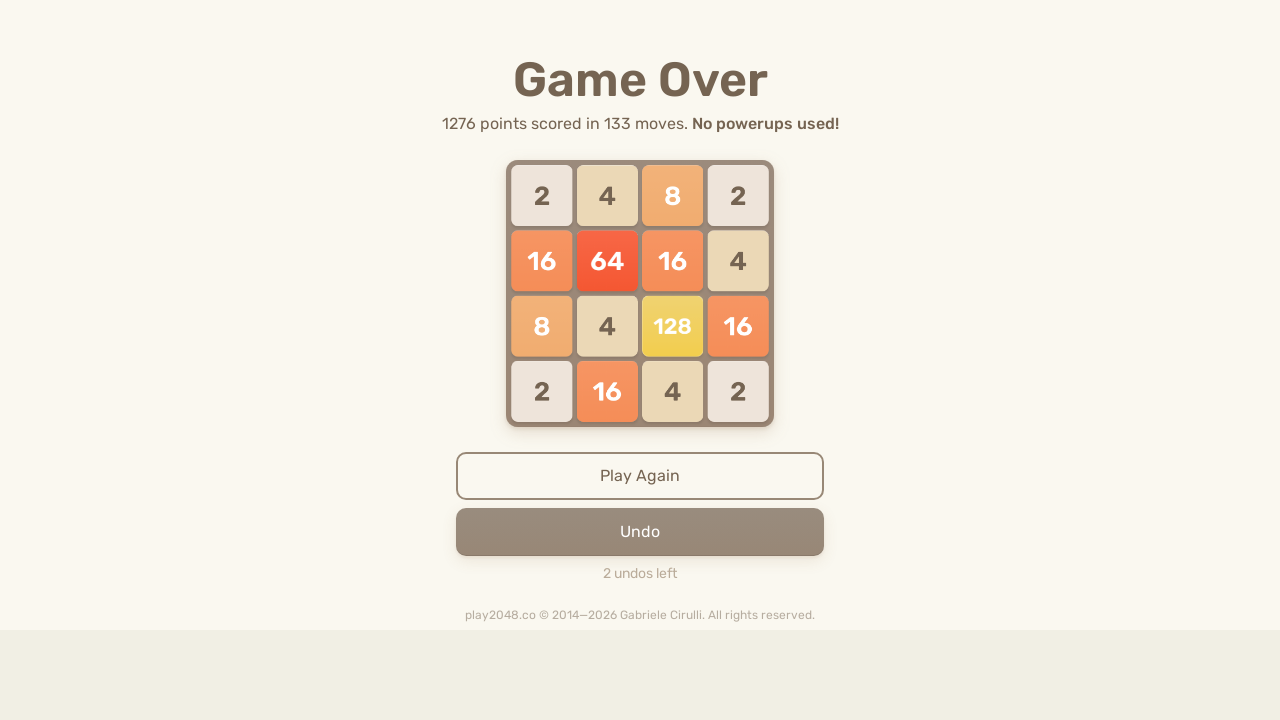

Pressed right arrow key
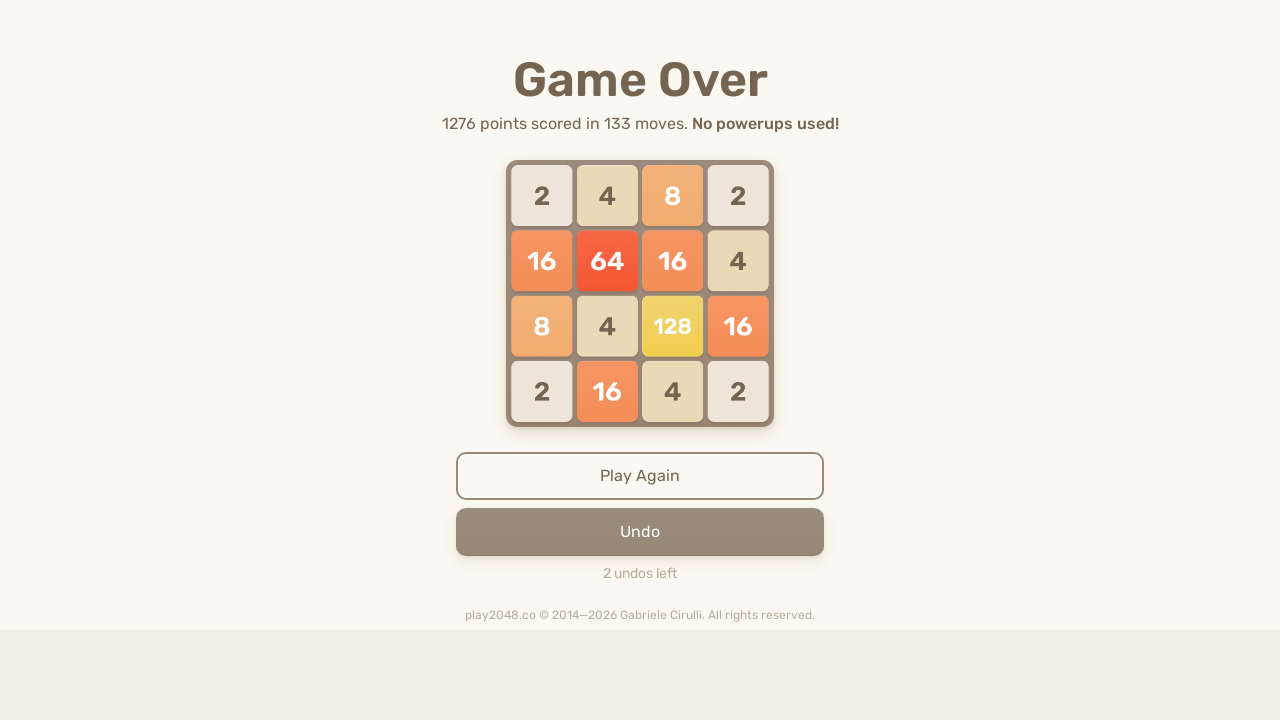

Pressed down arrow key
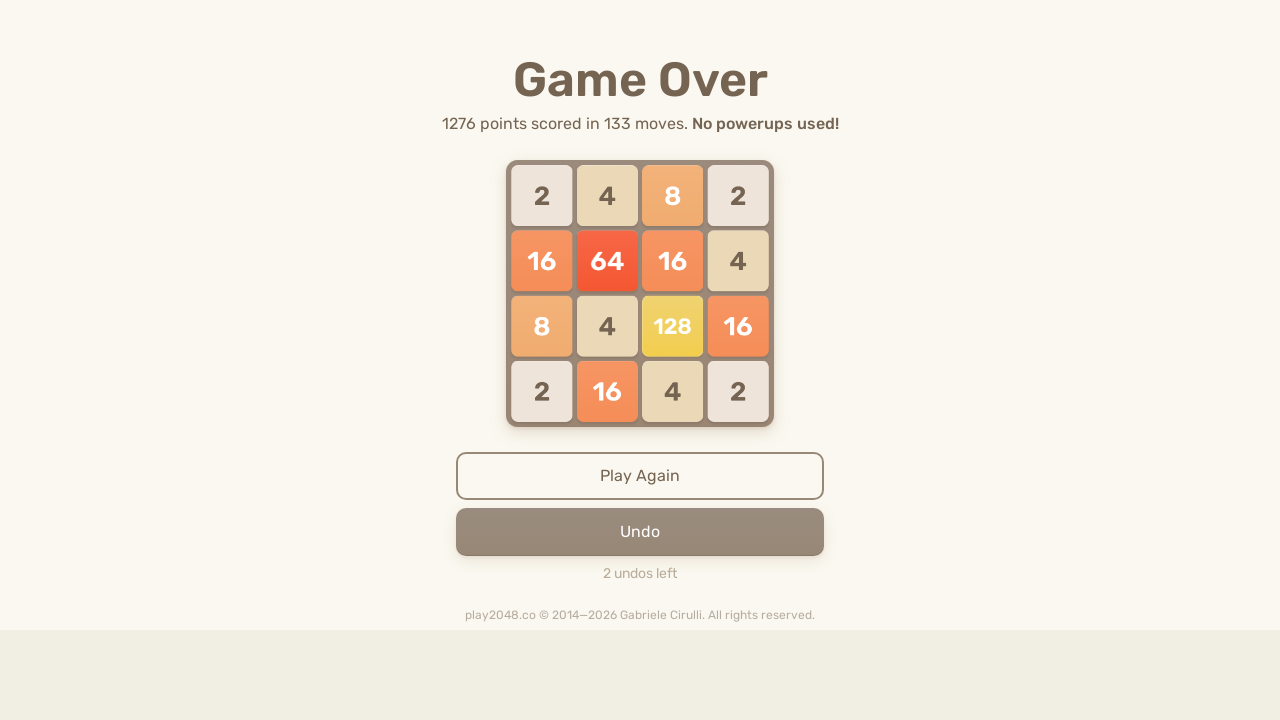

Pressed up arrow key
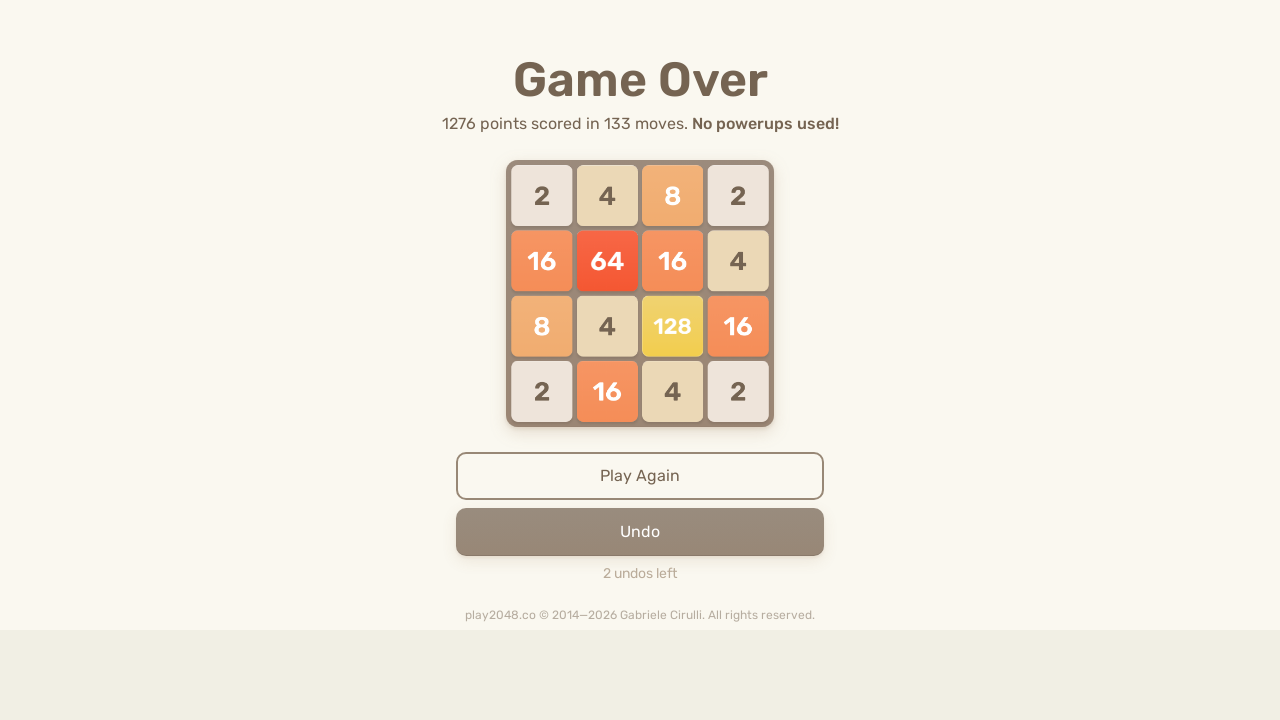

Pressed left arrow key
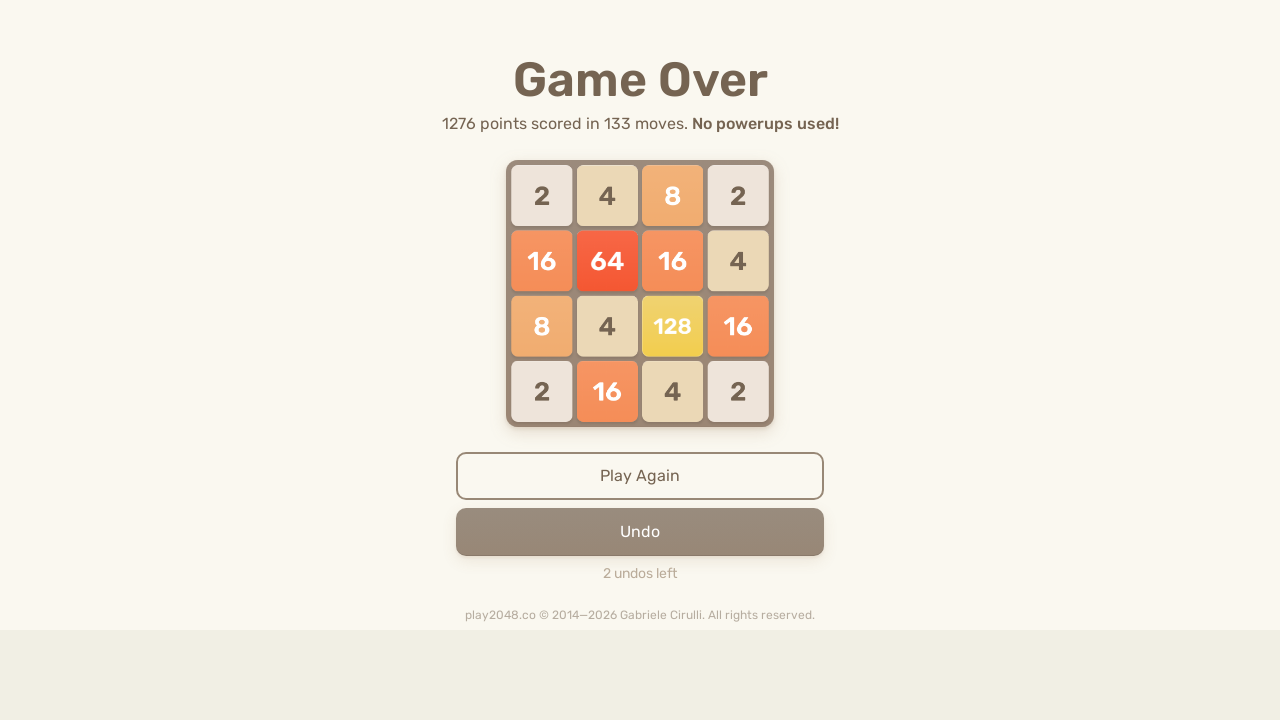

Pressed right arrow key
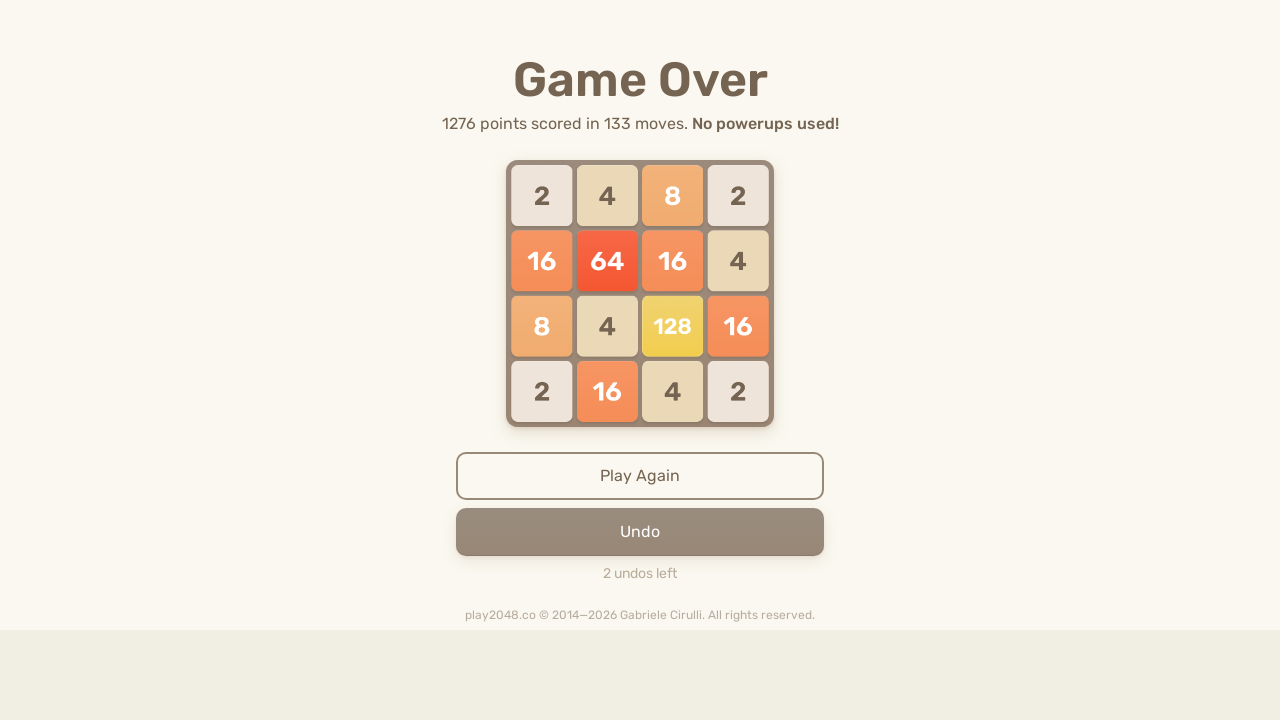

Pressed down arrow key
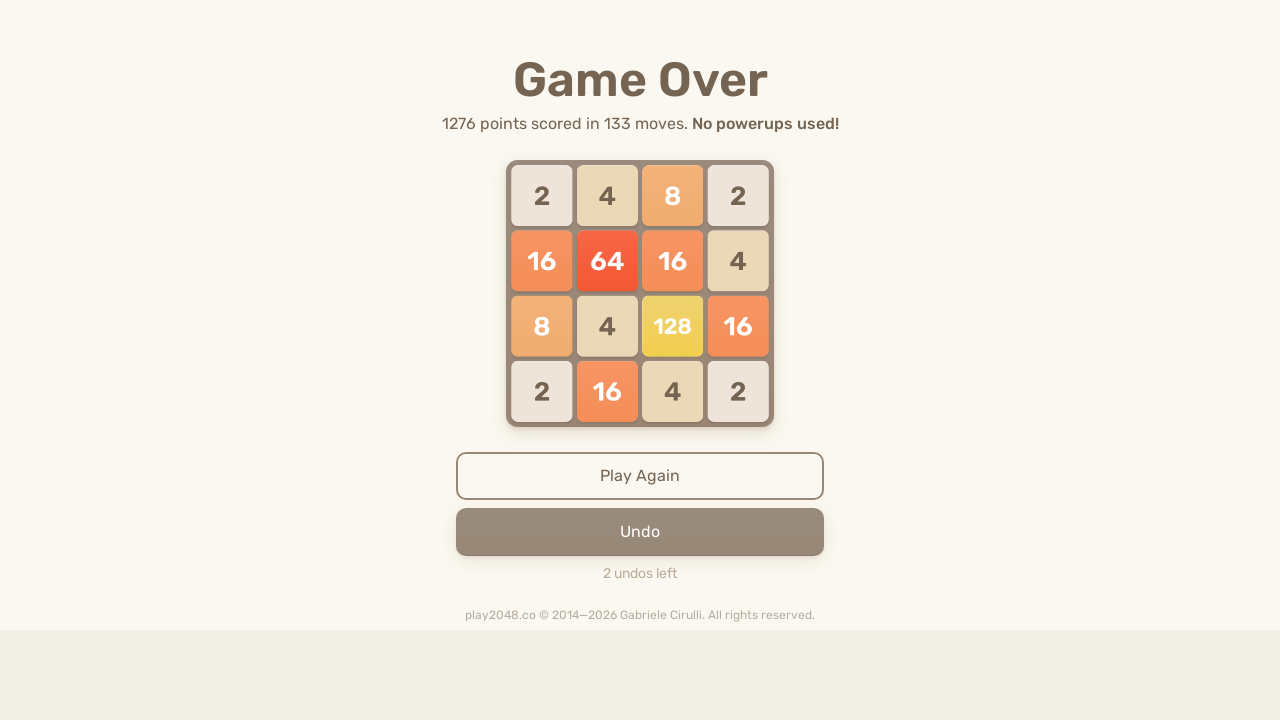

Pressed up arrow key
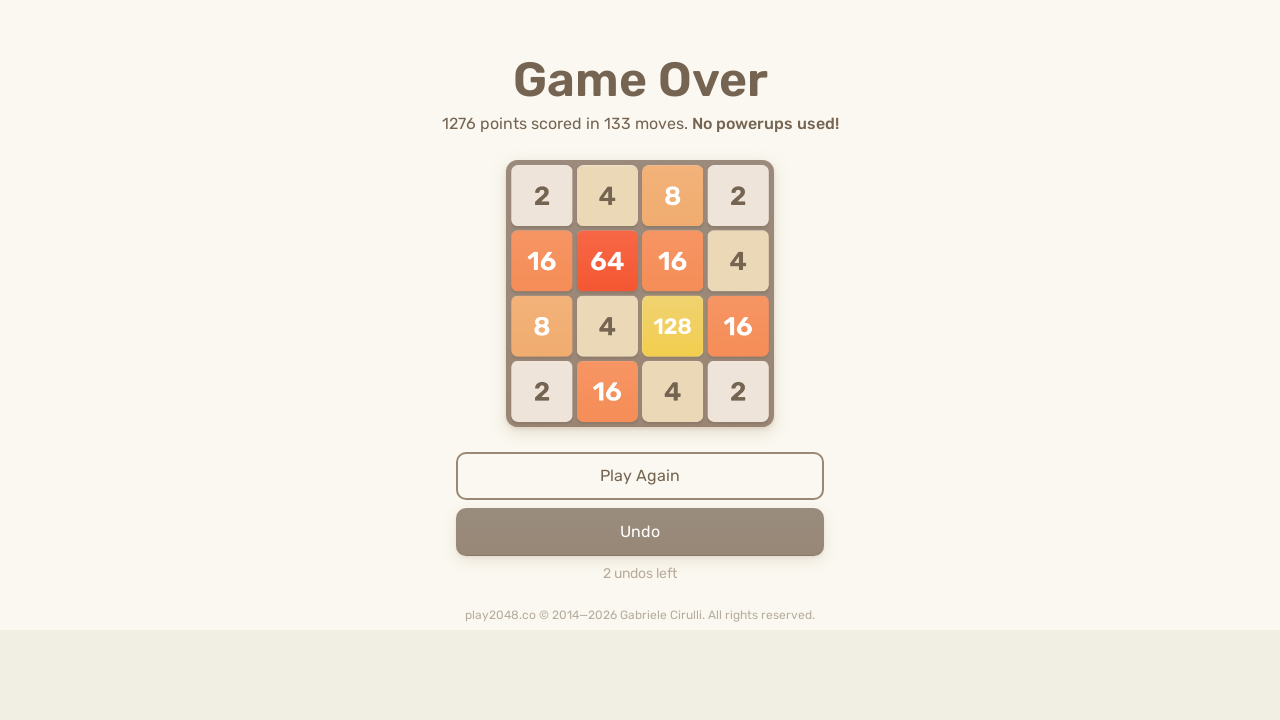

Pressed left arrow key
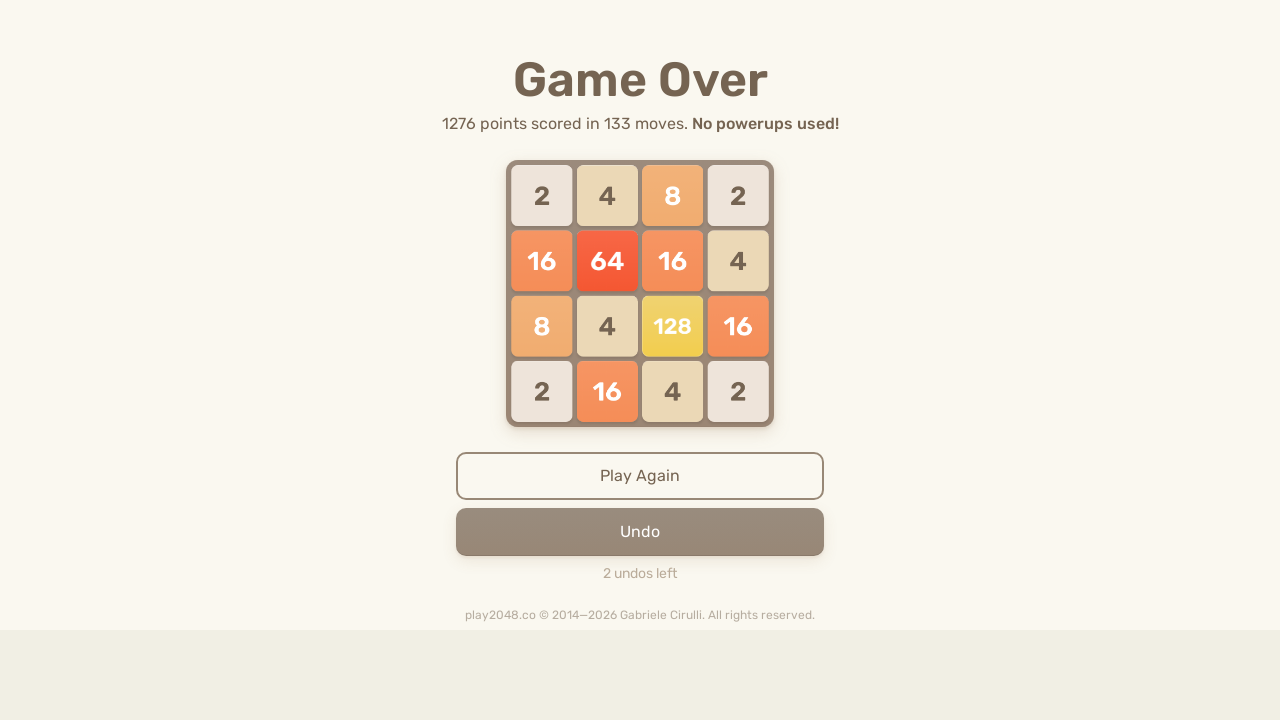

Pressed right arrow key
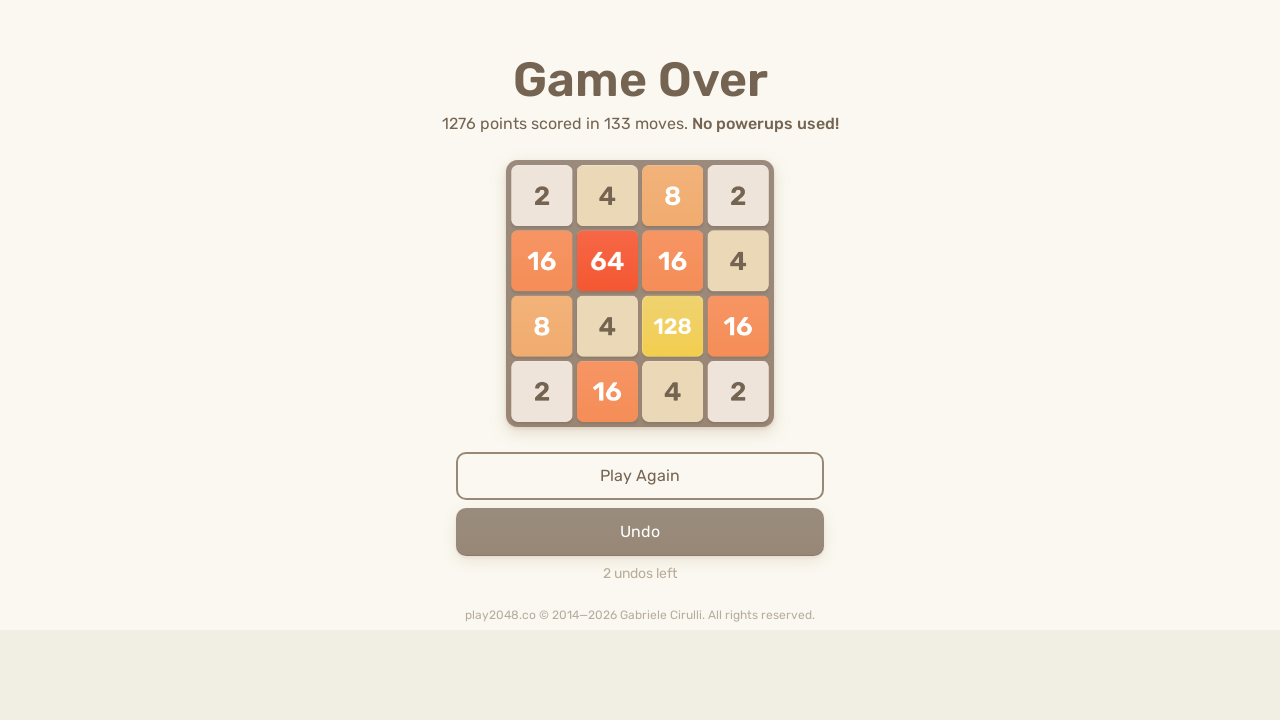

Pressed down arrow key
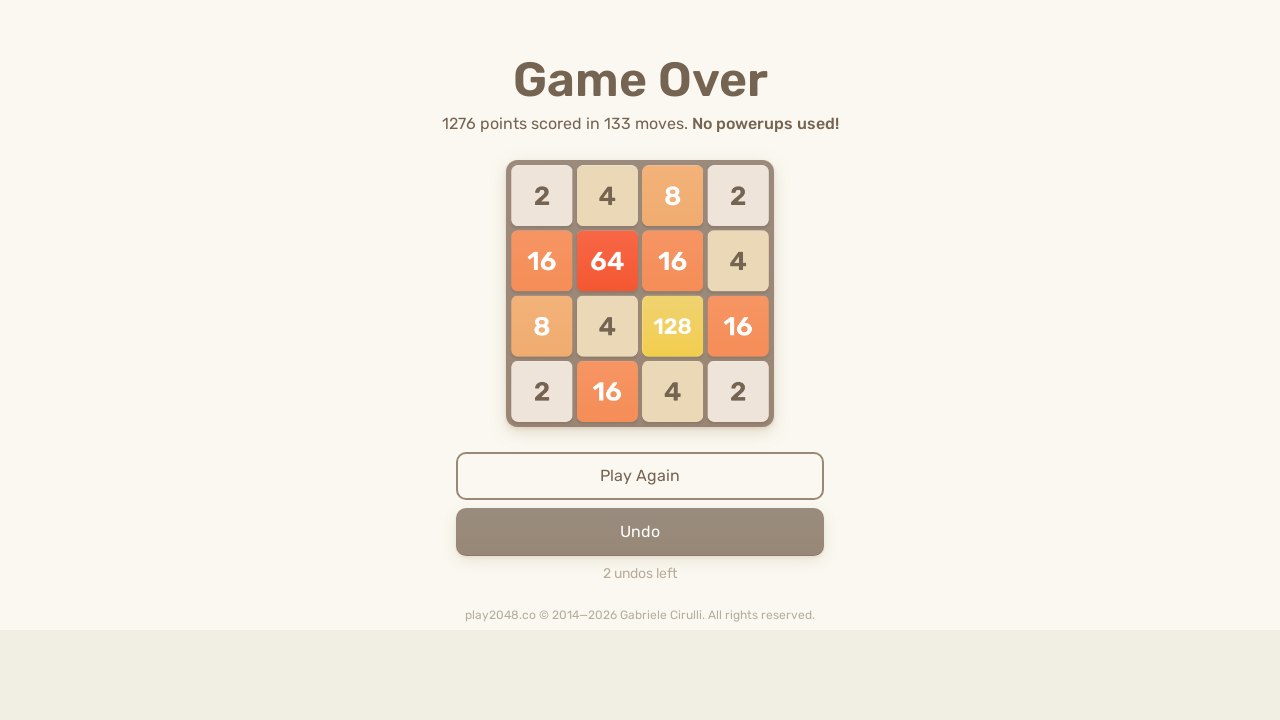

Pressed up arrow key
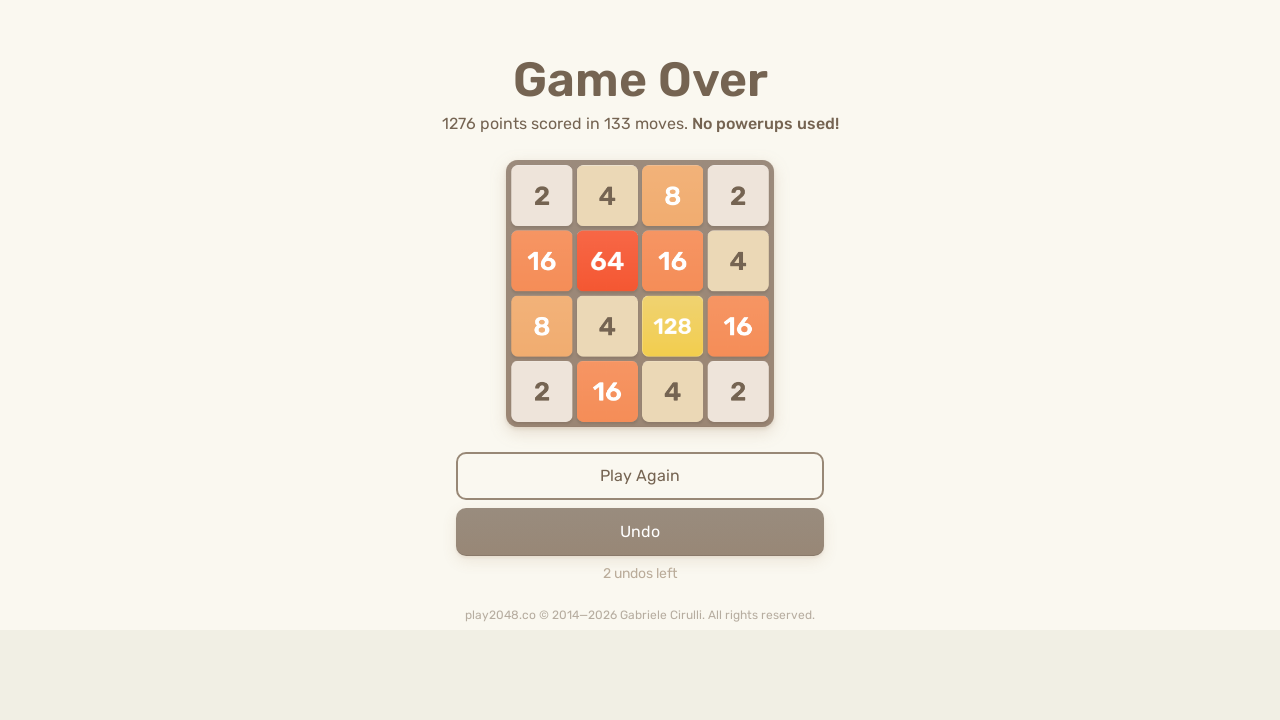

Pressed left arrow key
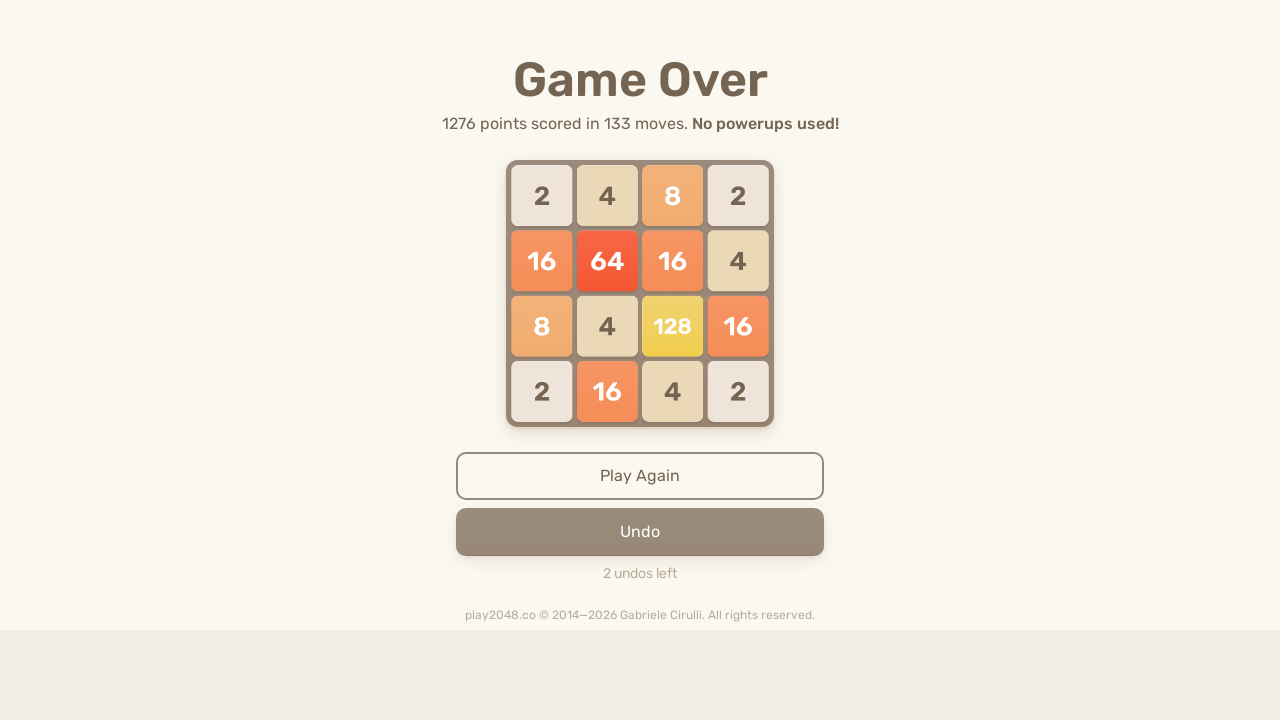

Pressed right arrow key
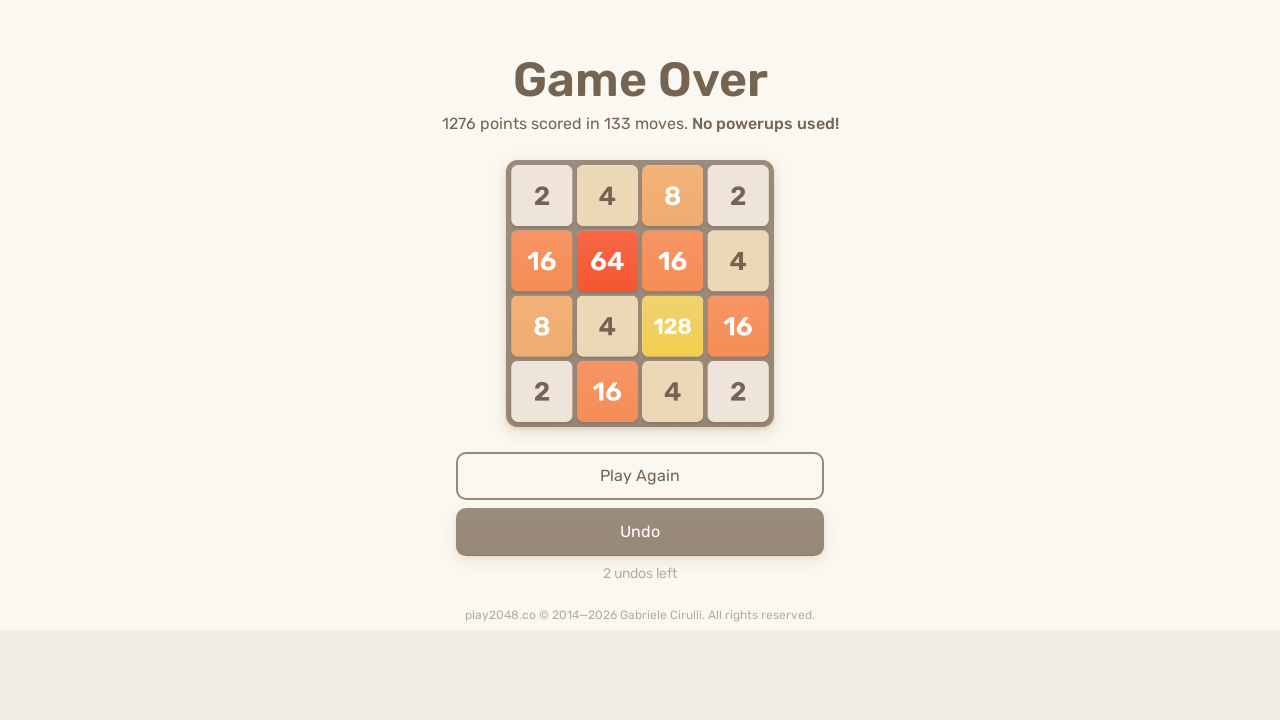

Pressed down arrow key
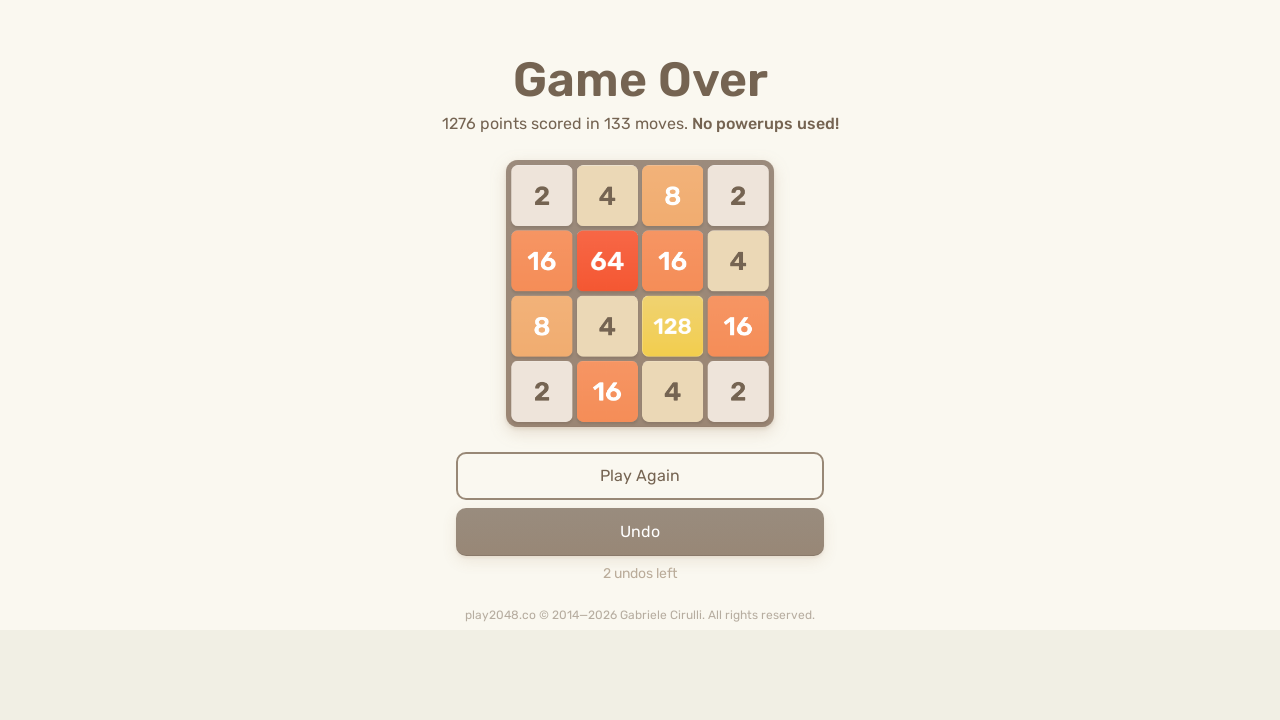

Pressed up arrow key
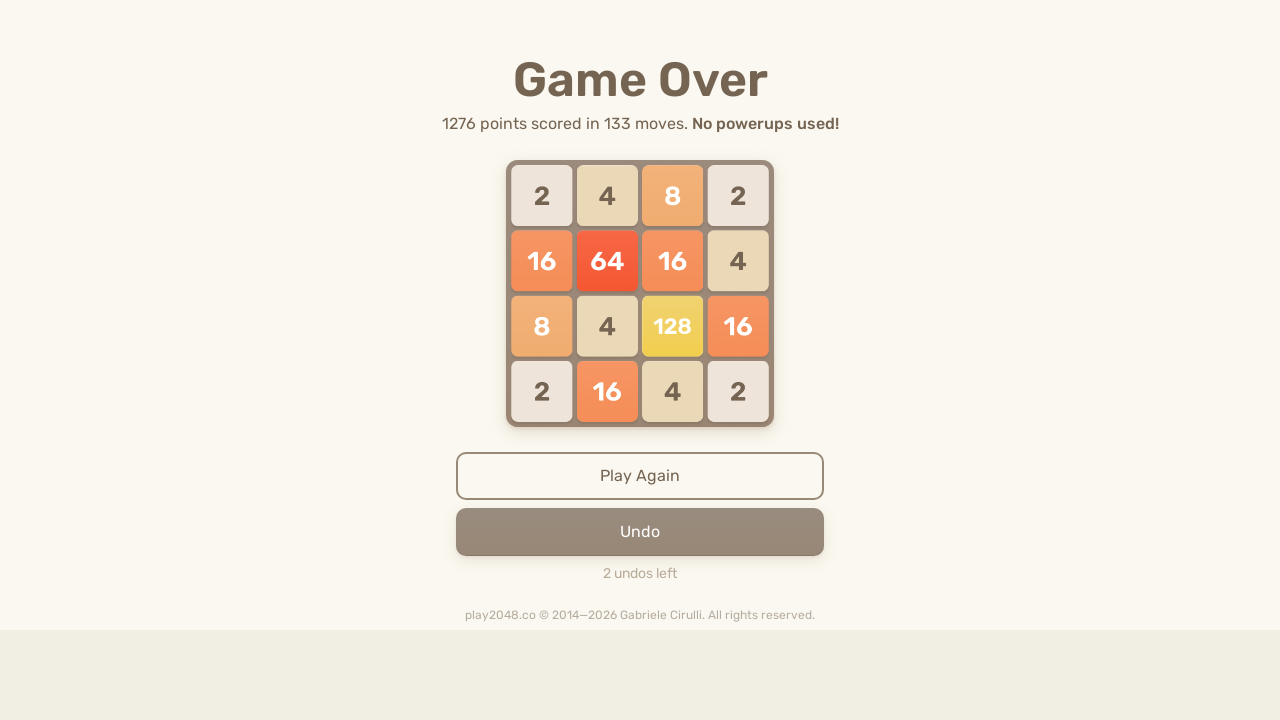

Pressed left arrow key
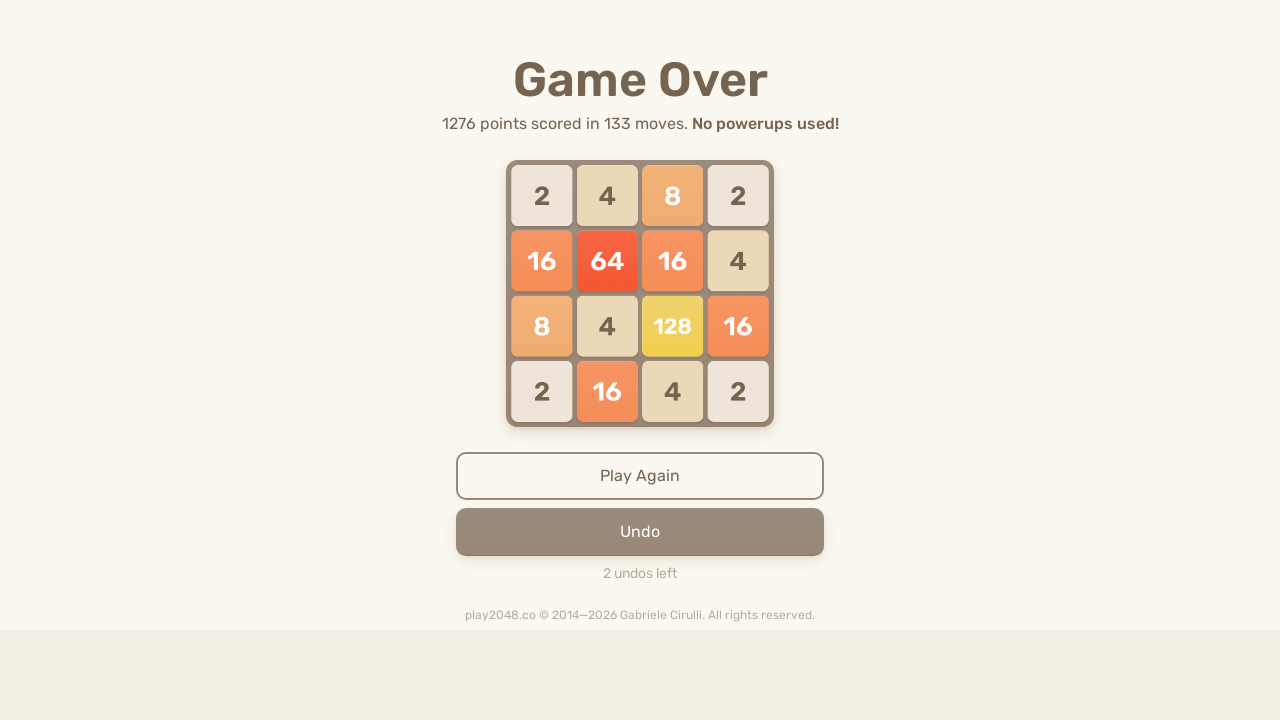

Pressed right arrow key
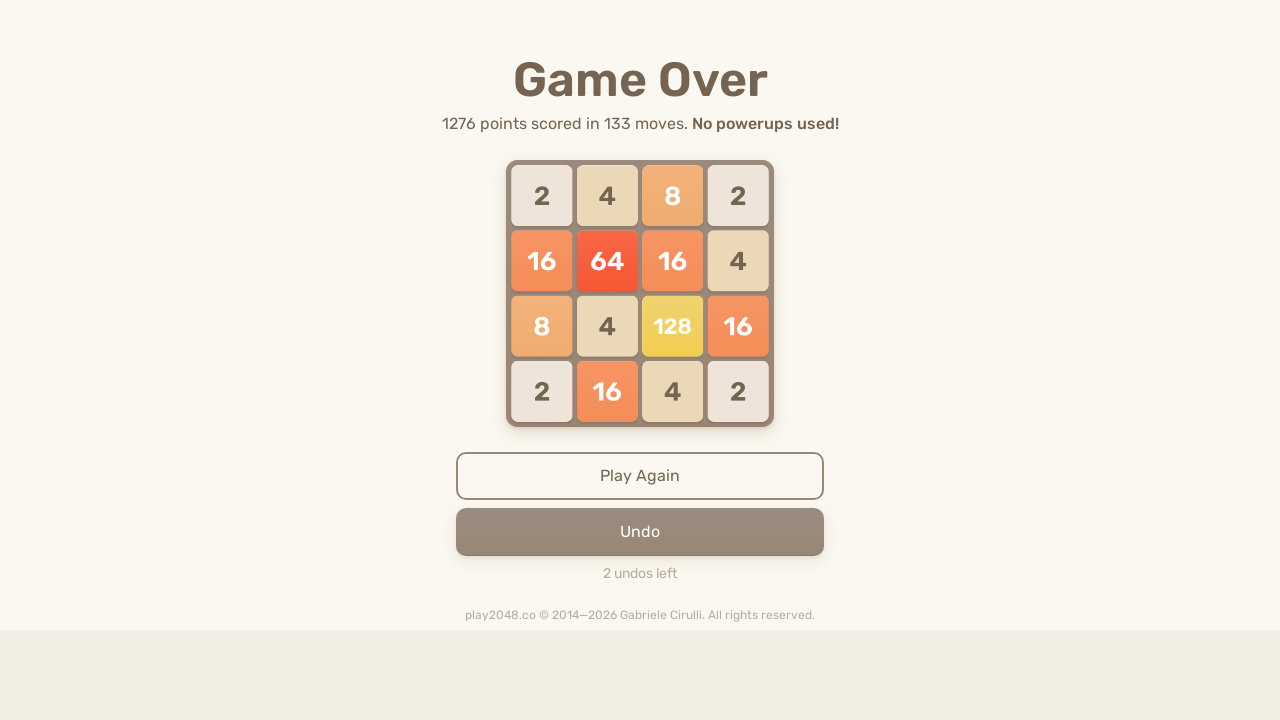

Pressed down arrow key
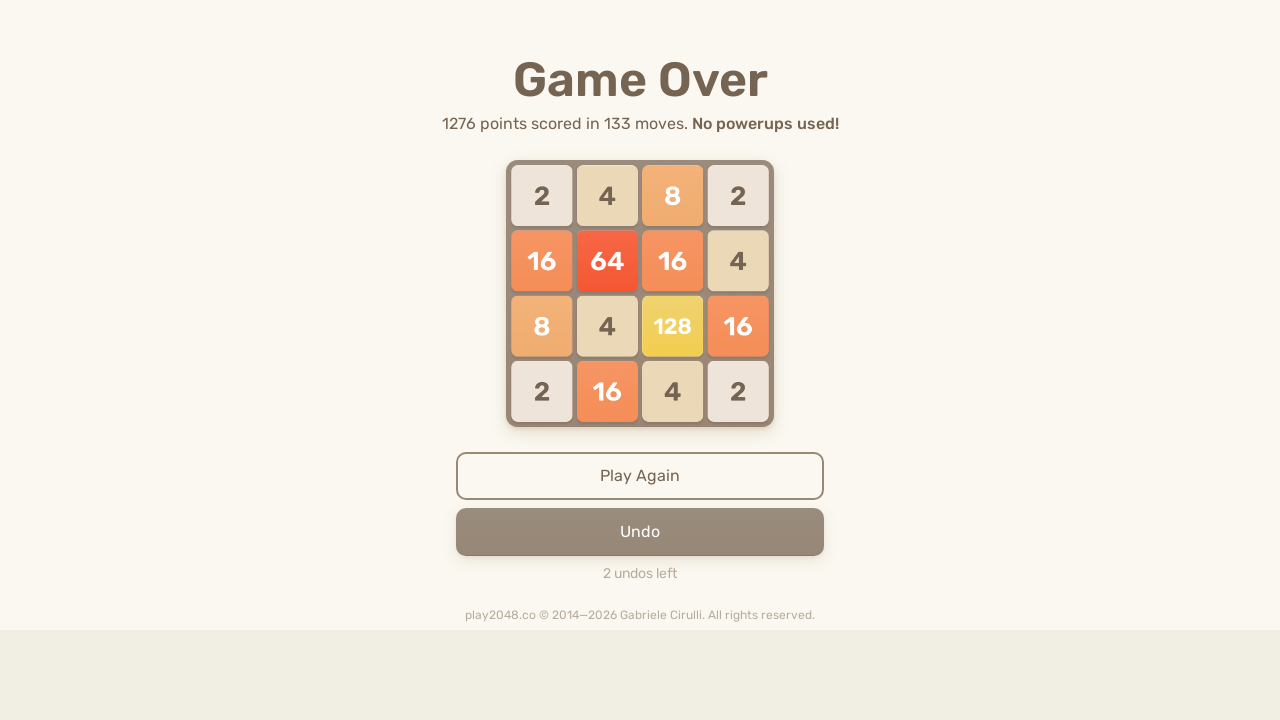

Pressed up arrow key
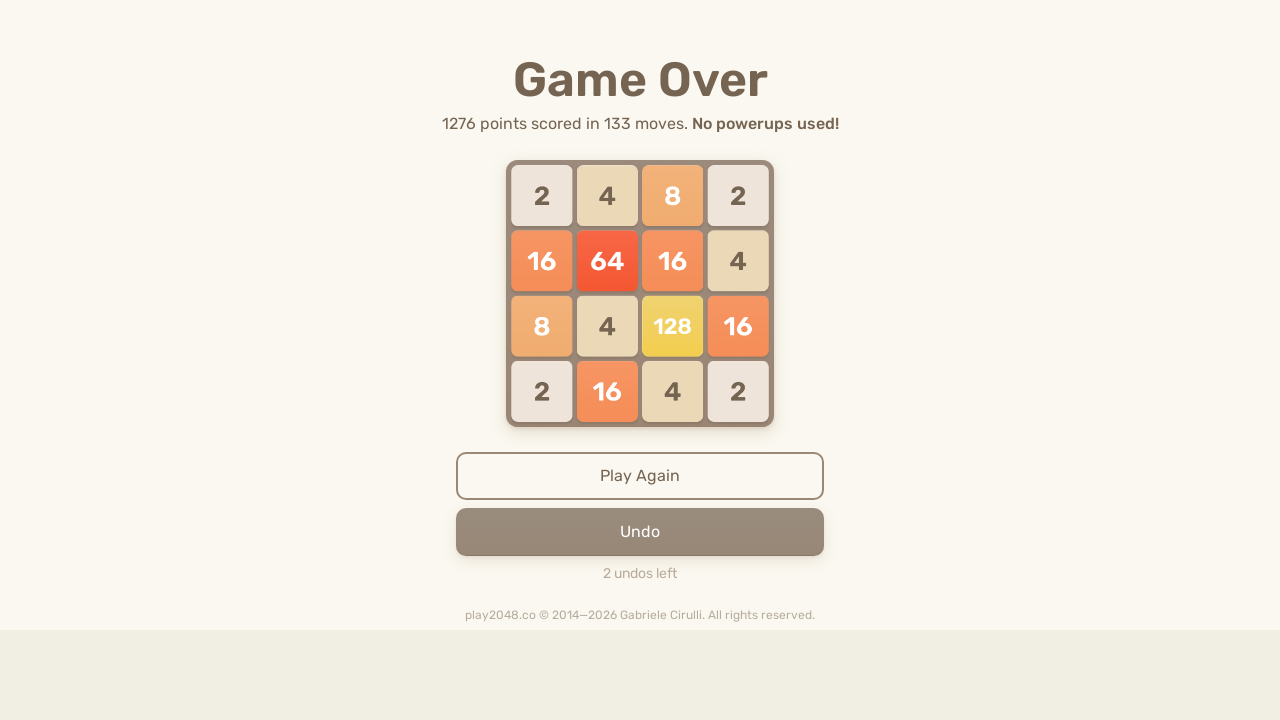

Pressed left arrow key
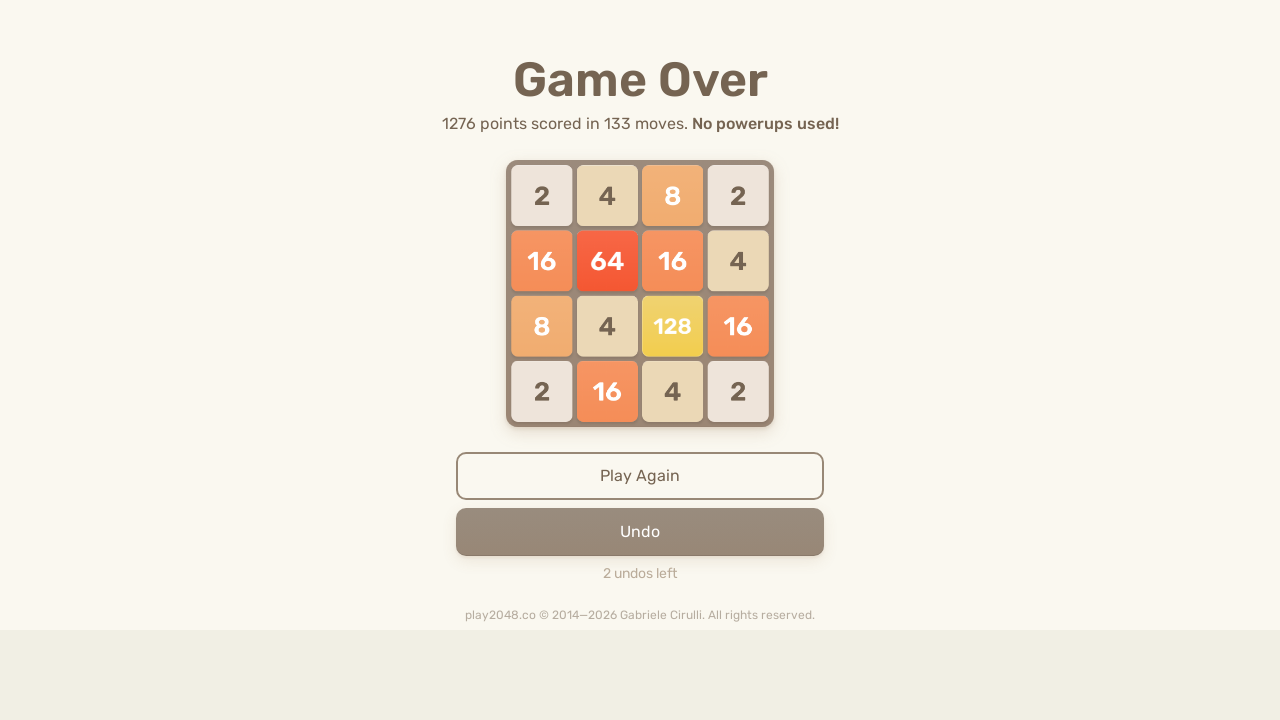

Pressed right arrow key
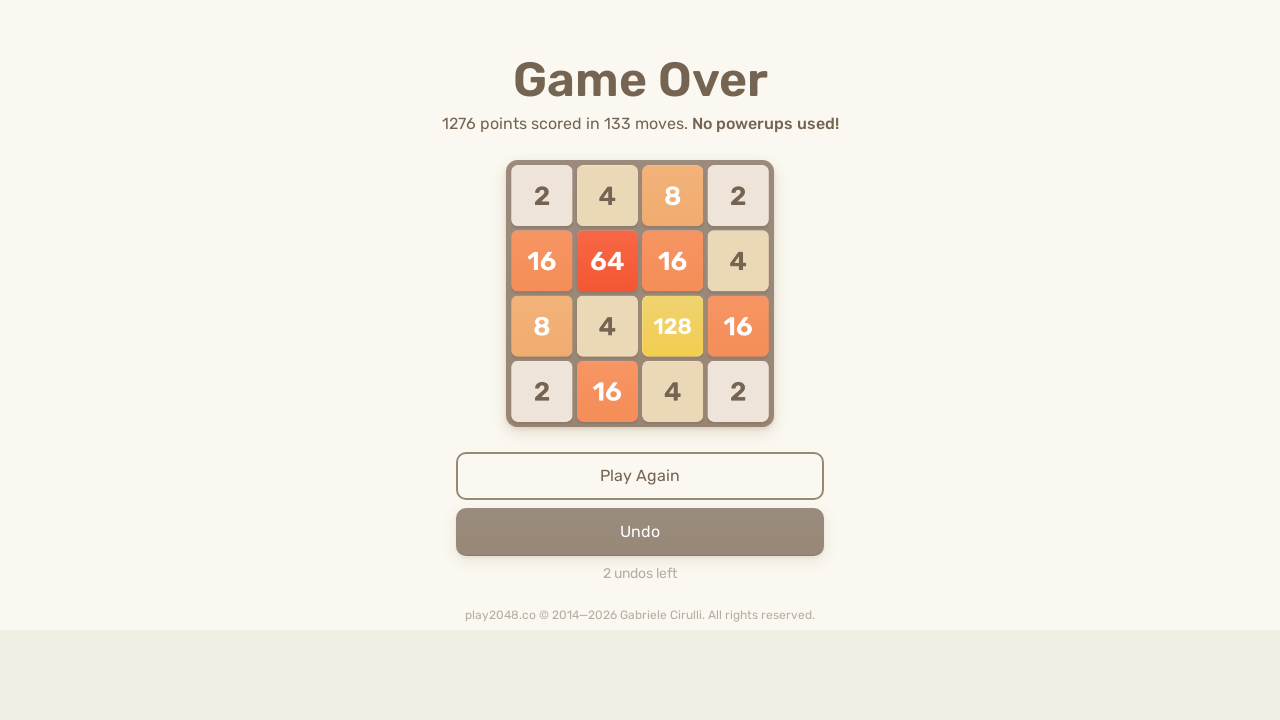

Pressed down arrow key
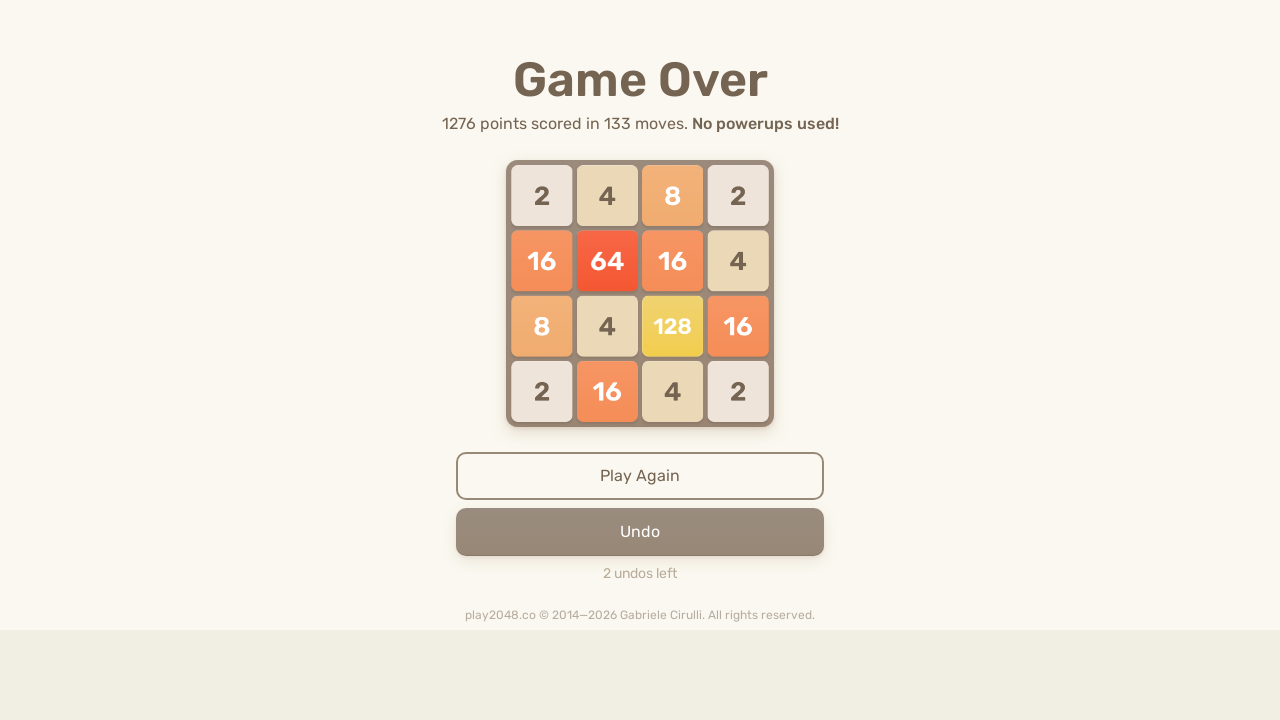

Pressed up arrow key
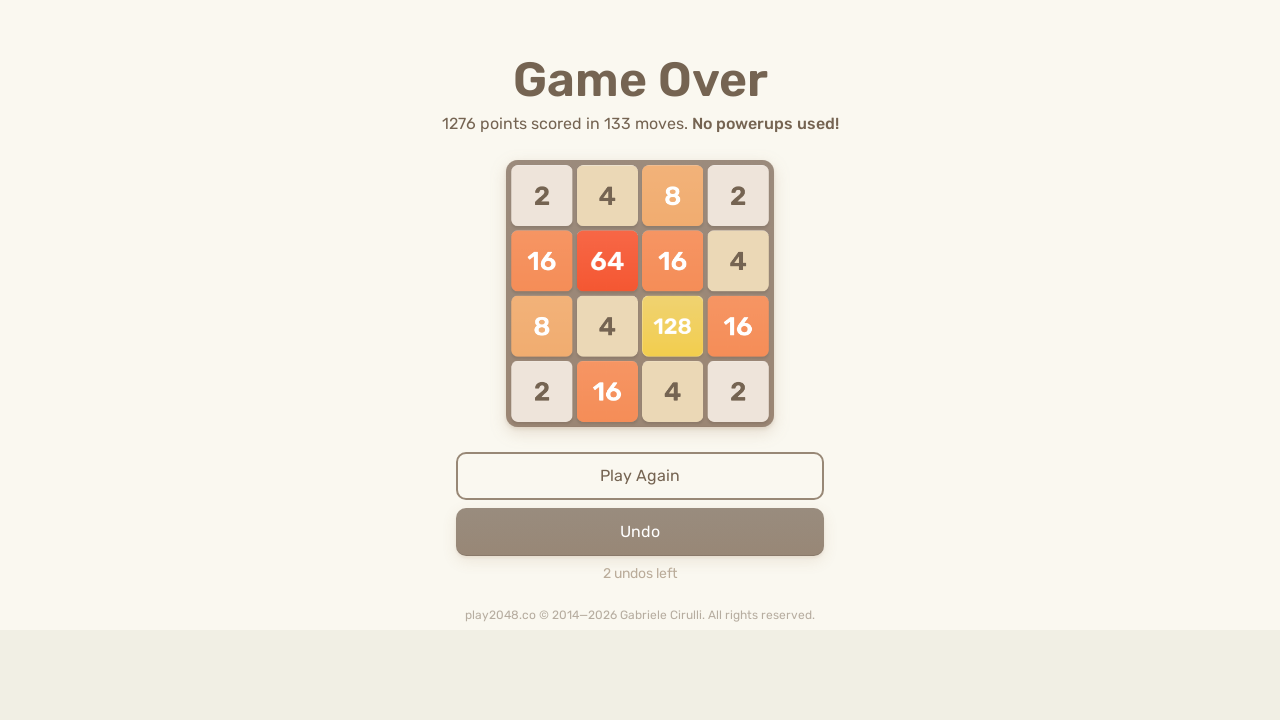

Pressed left arrow key
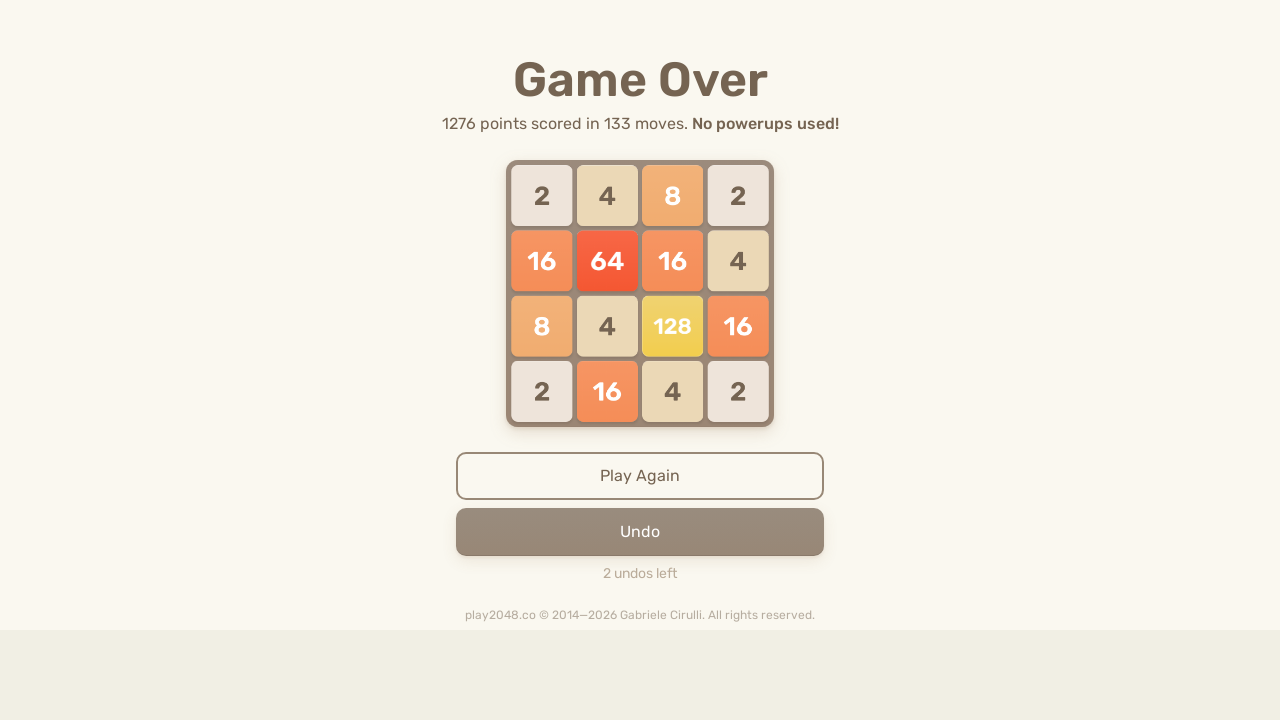

Pressed right arrow key
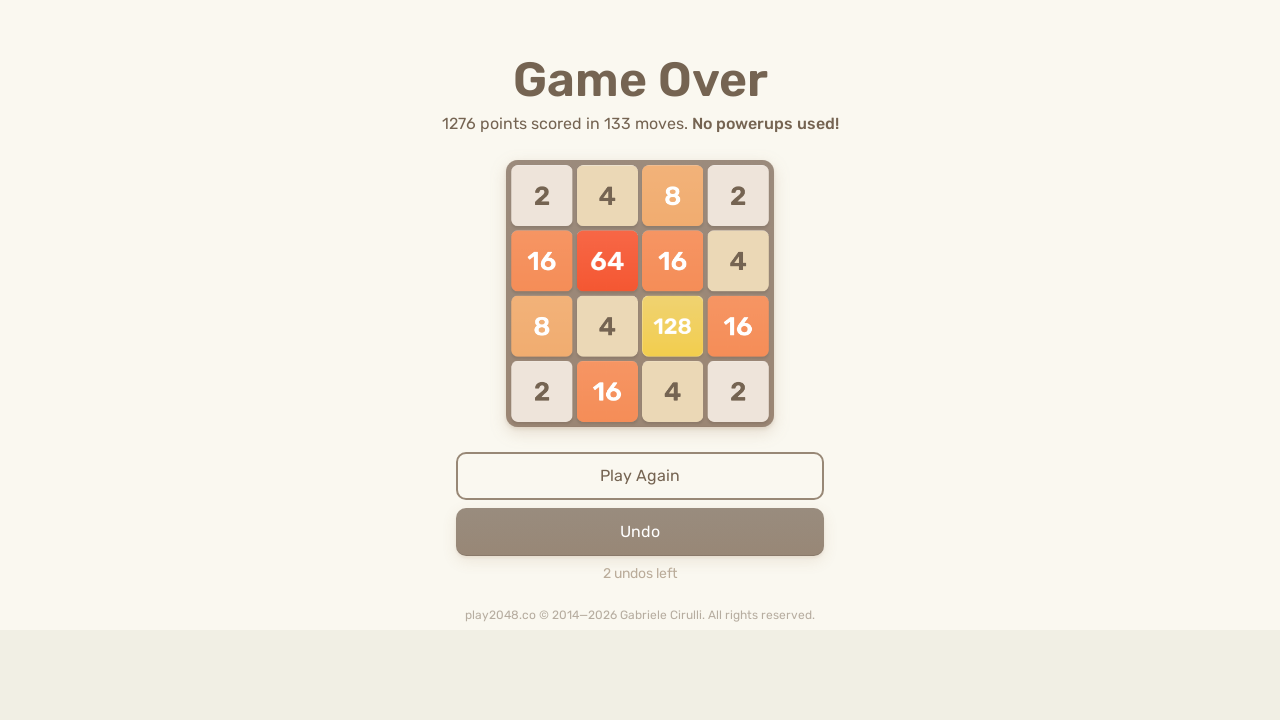

Pressed down arrow key
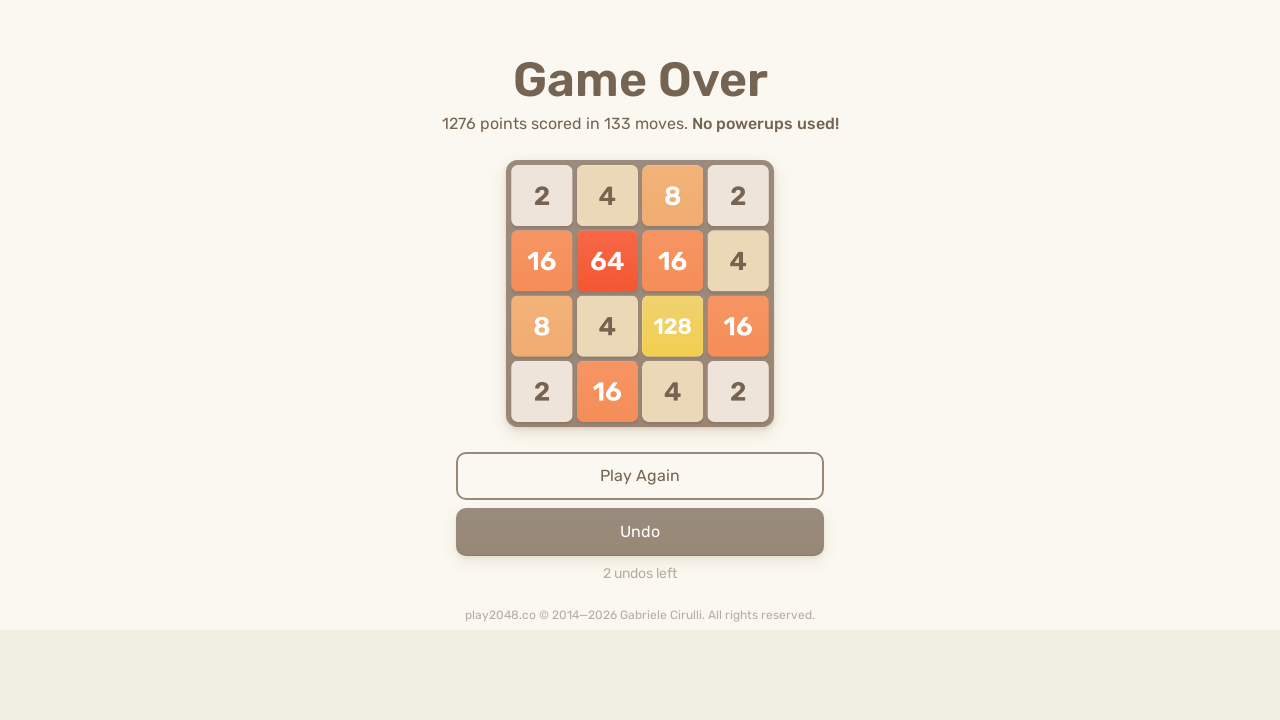

Pressed up arrow key
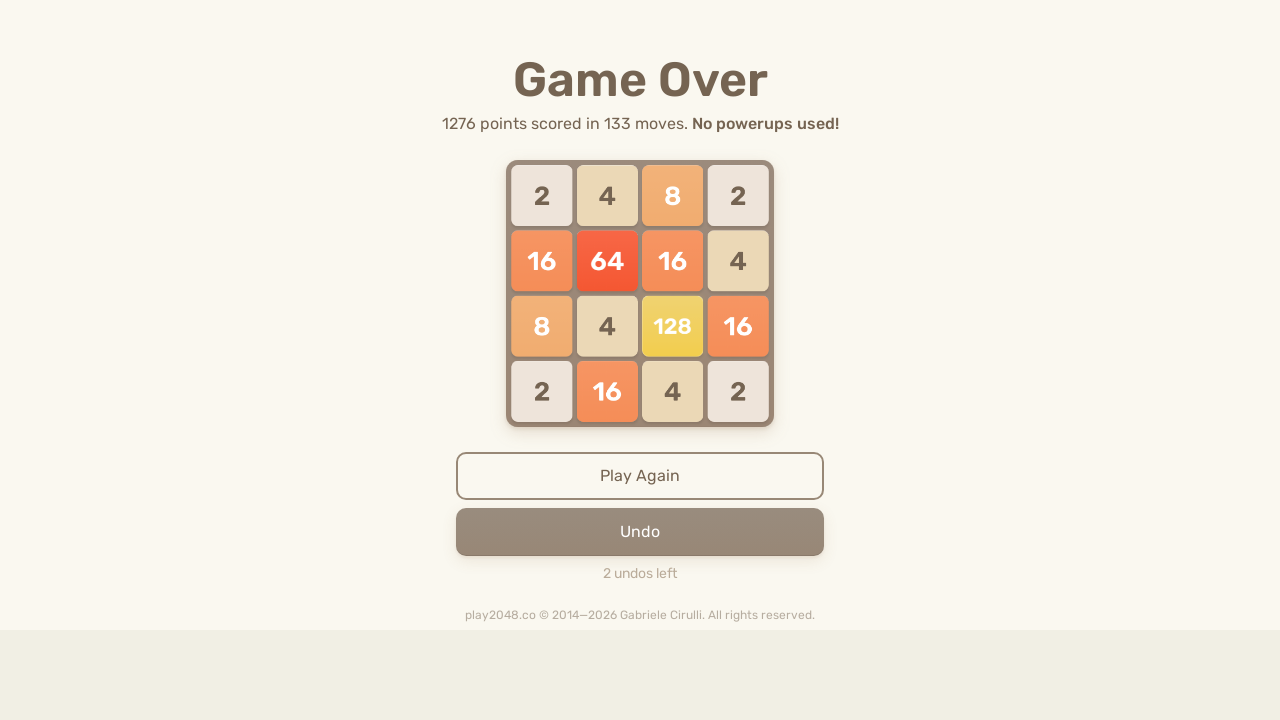

Pressed left arrow key
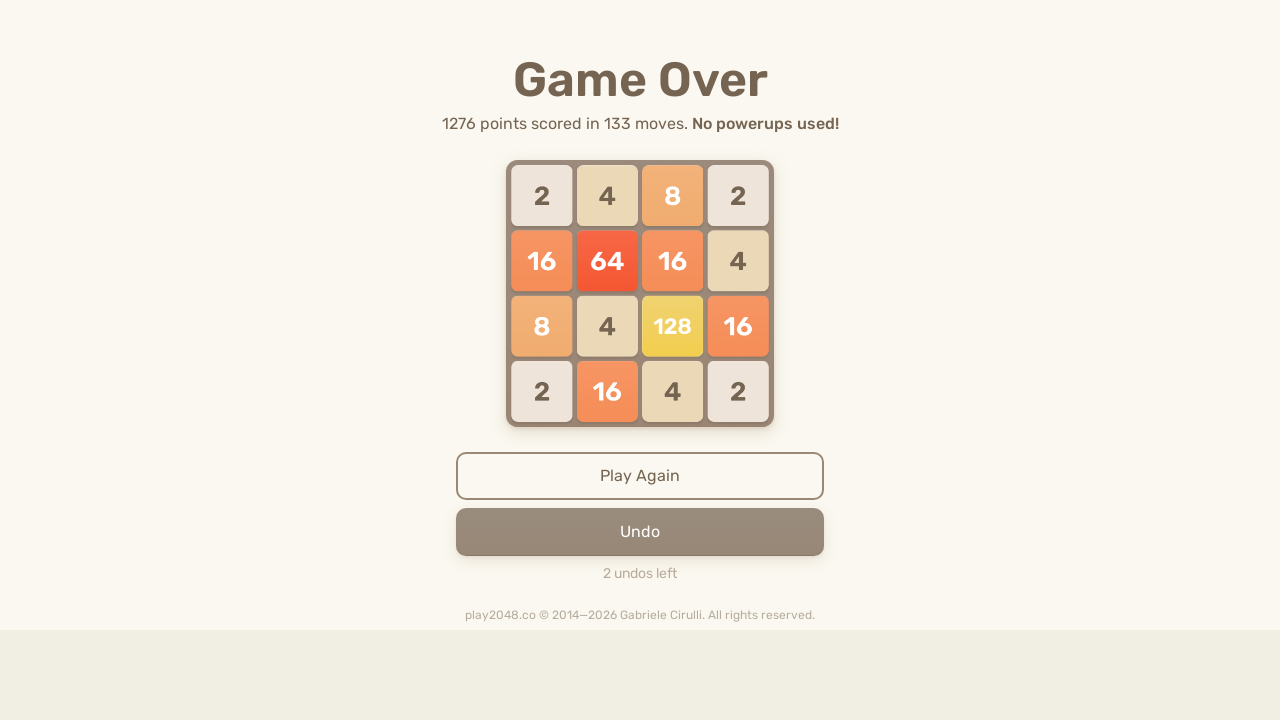

Pressed right arrow key
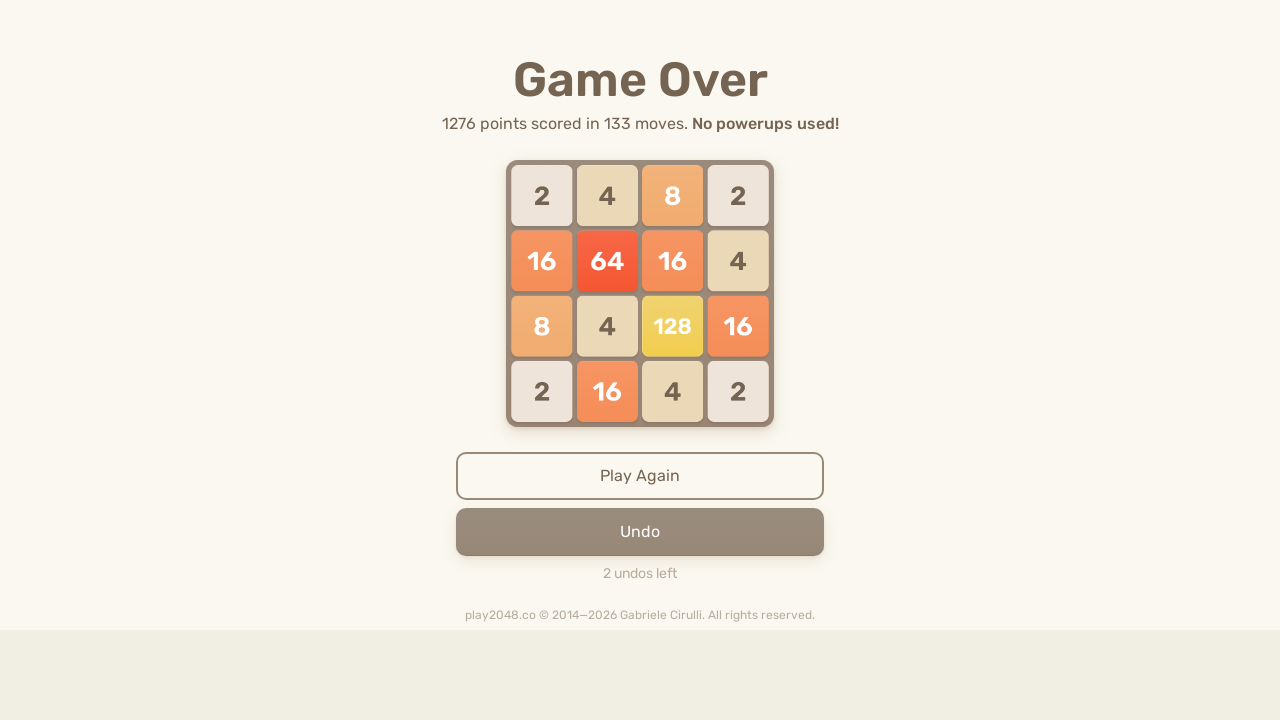

Pressed down arrow key
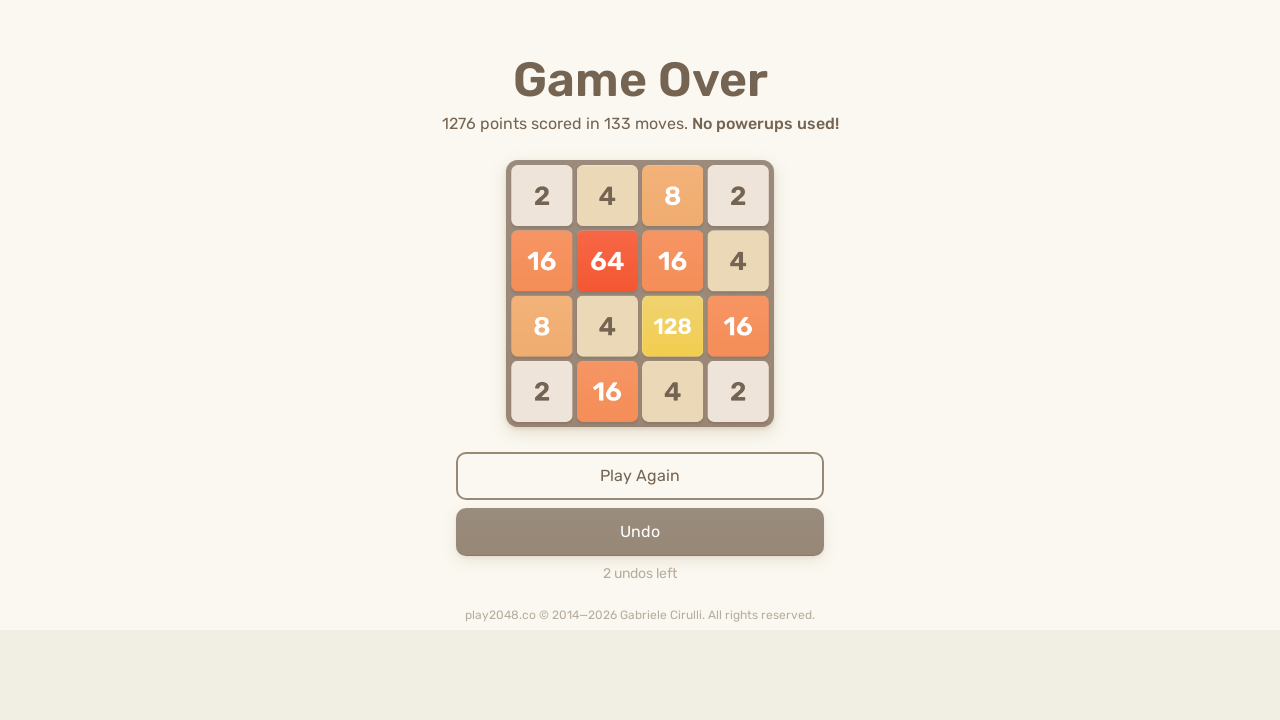

Pressed up arrow key
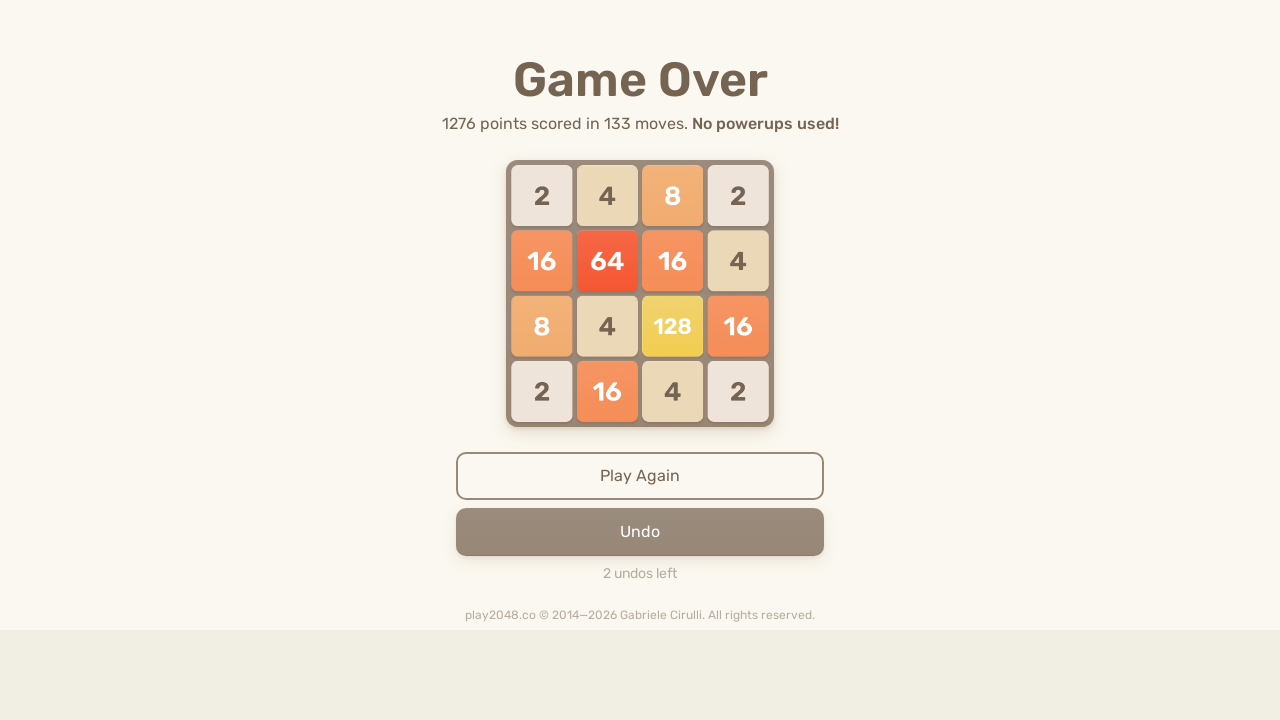

Pressed left arrow key
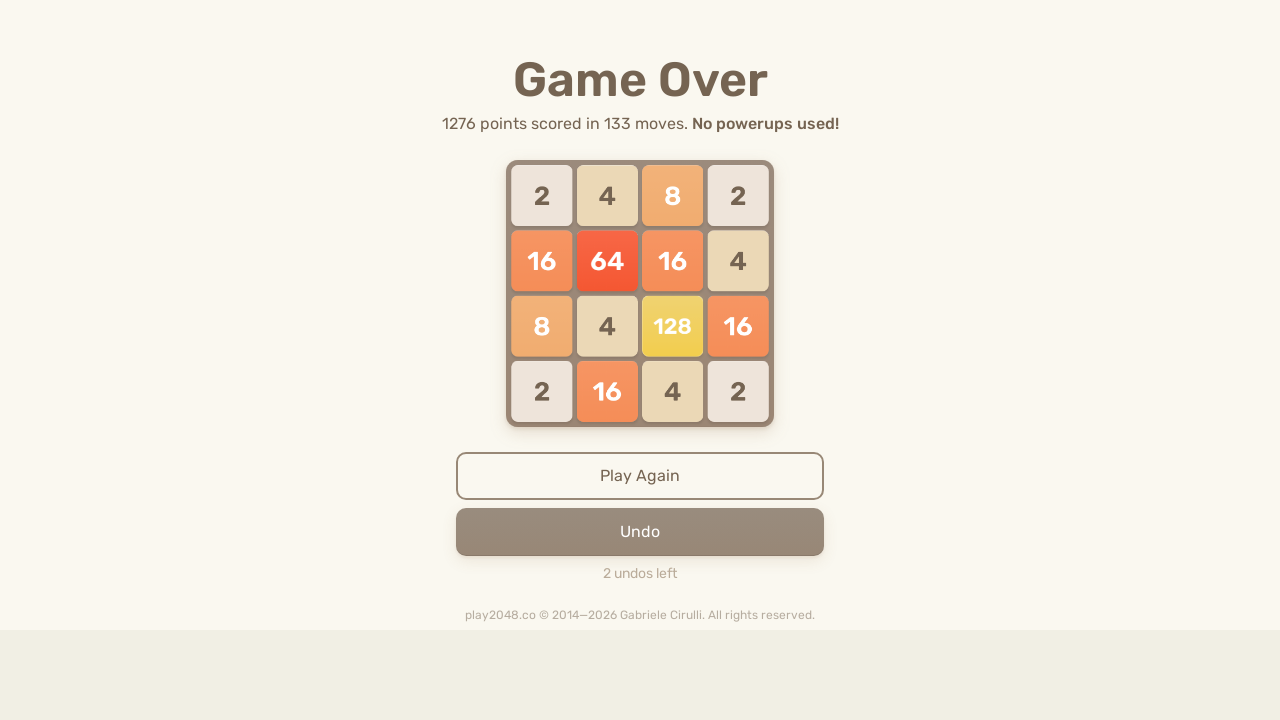

Pressed right arrow key
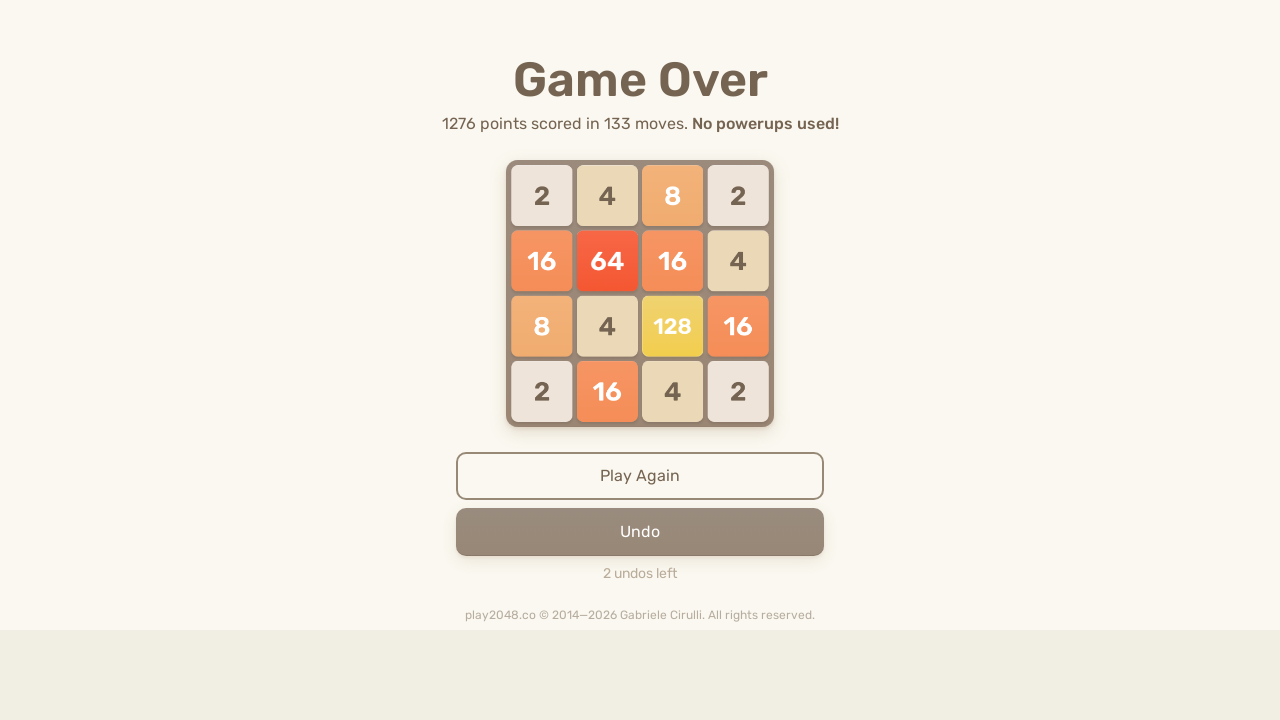

Pressed down arrow key
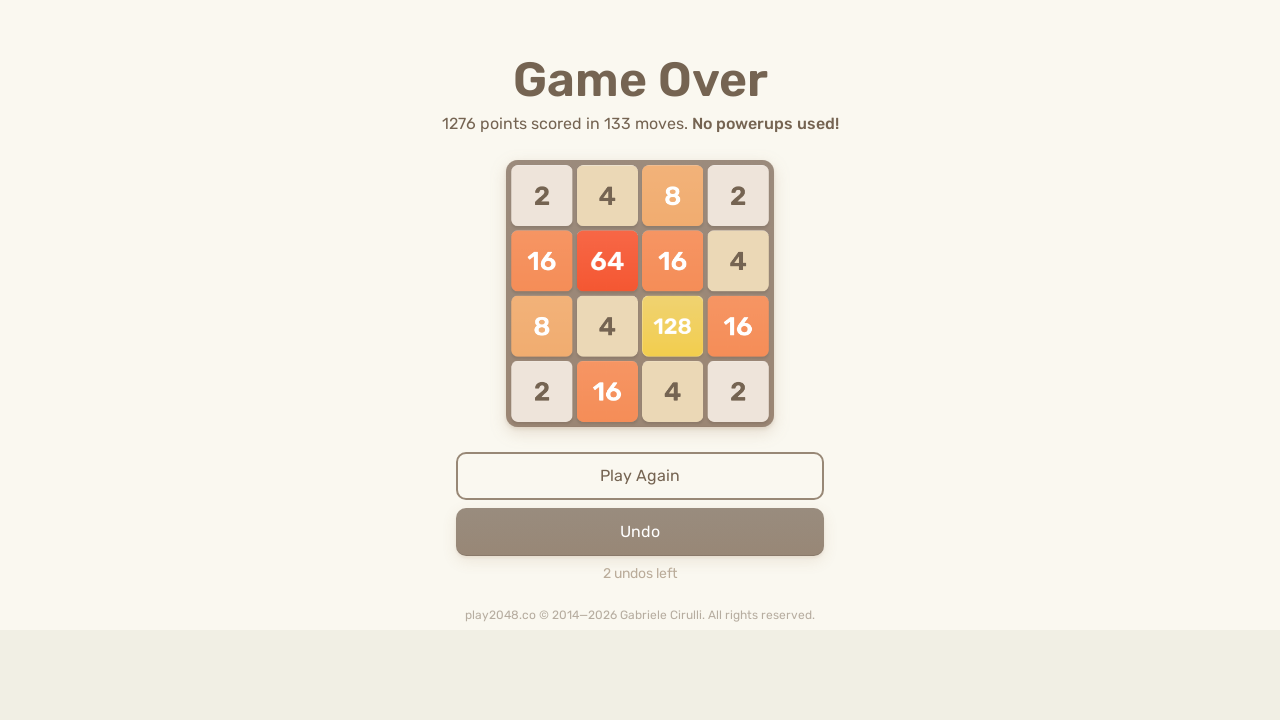

Pressed up arrow key
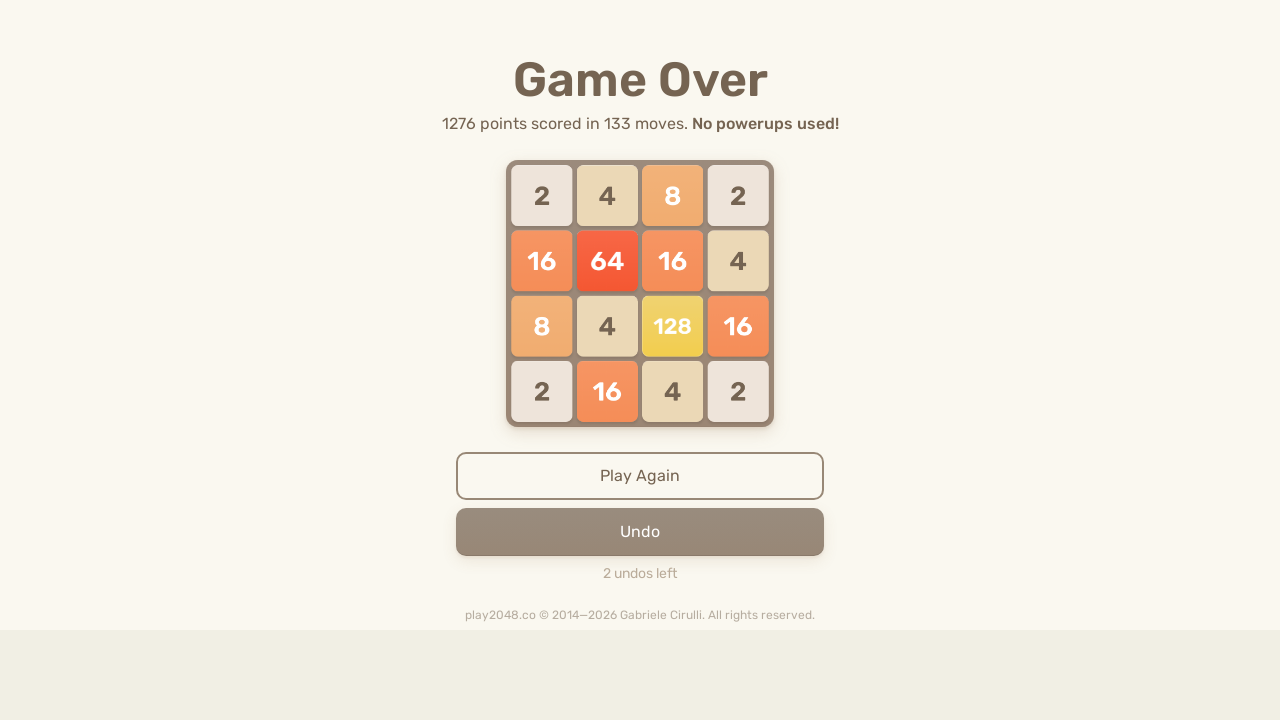

Pressed left arrow key
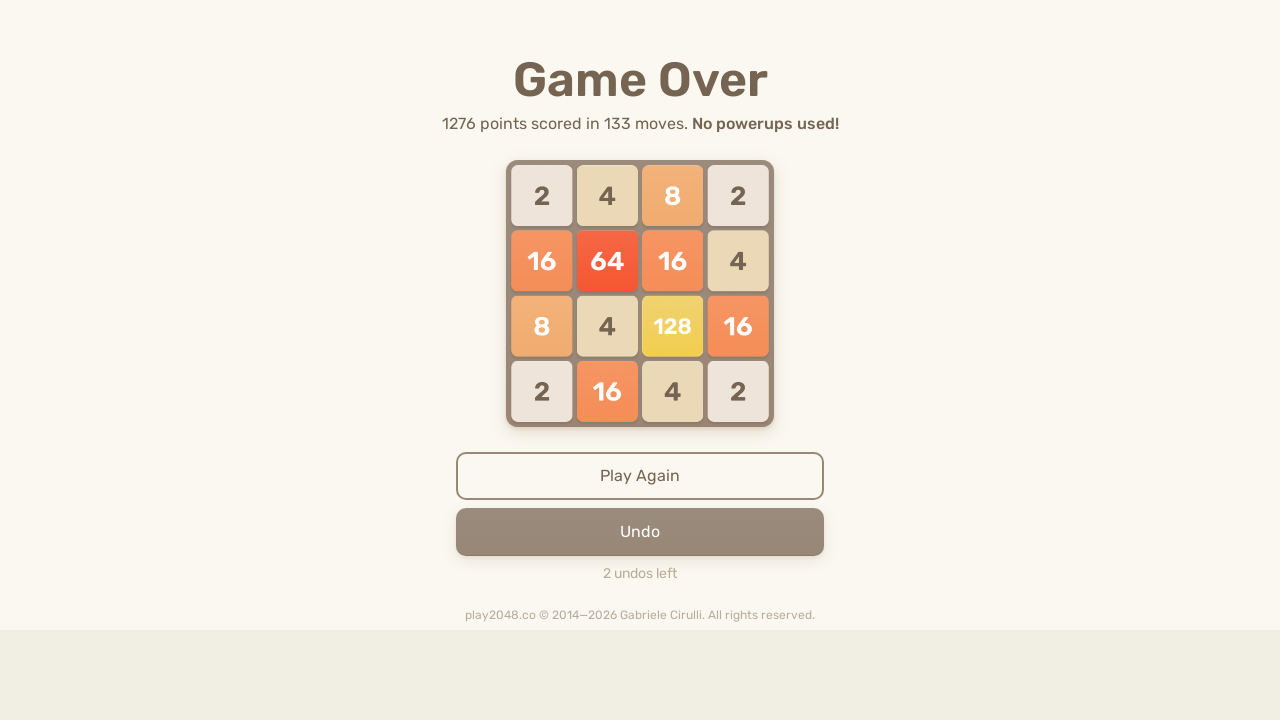

Pressed right arrow key
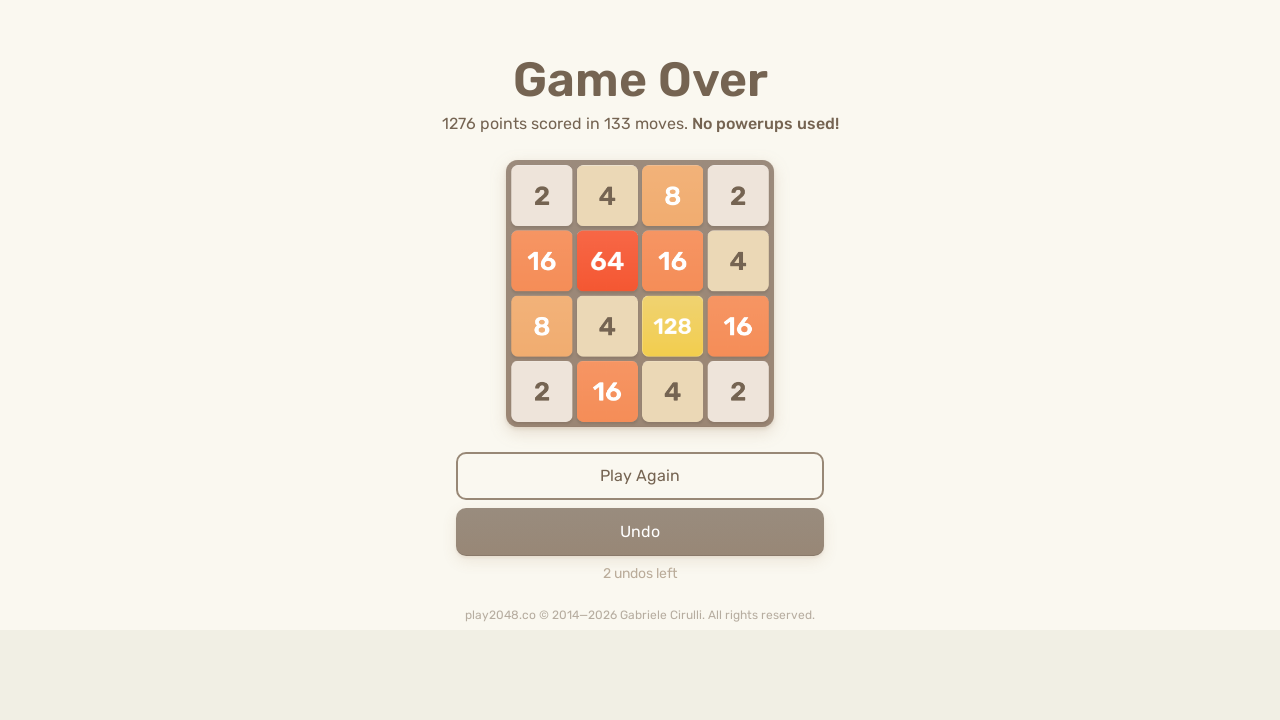

Pressed down arrow key
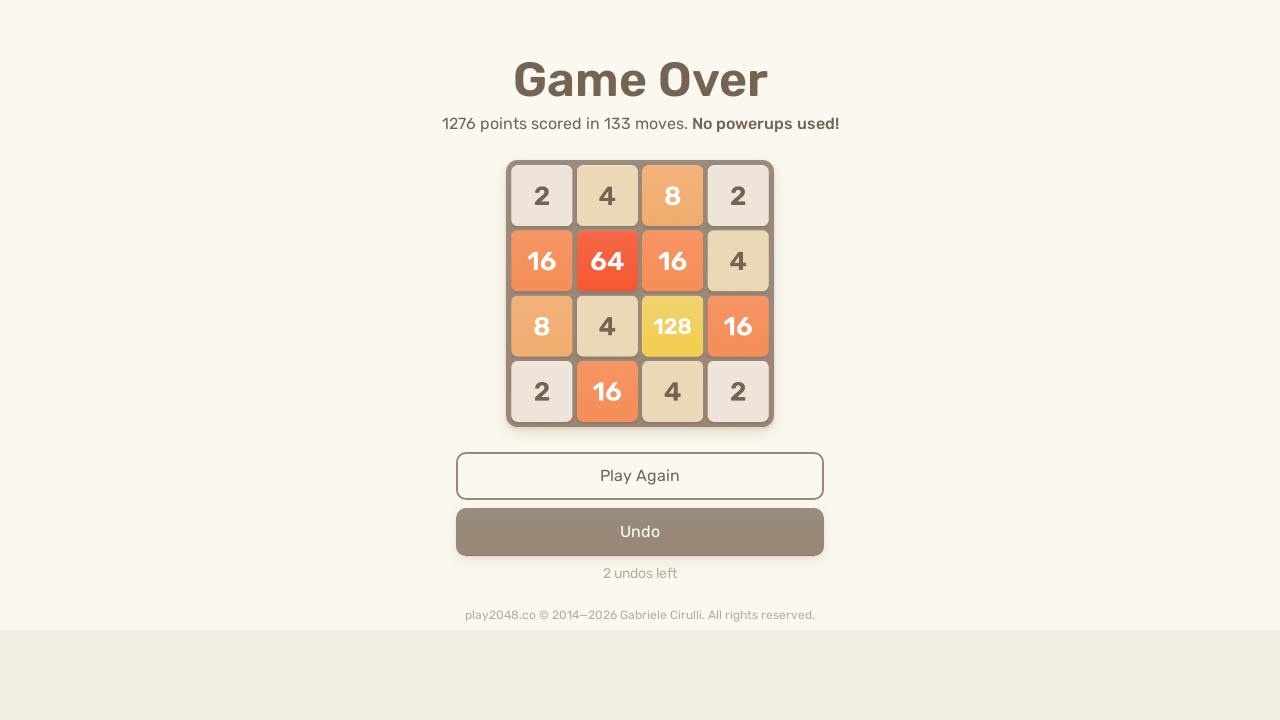

Pressed up arrow key
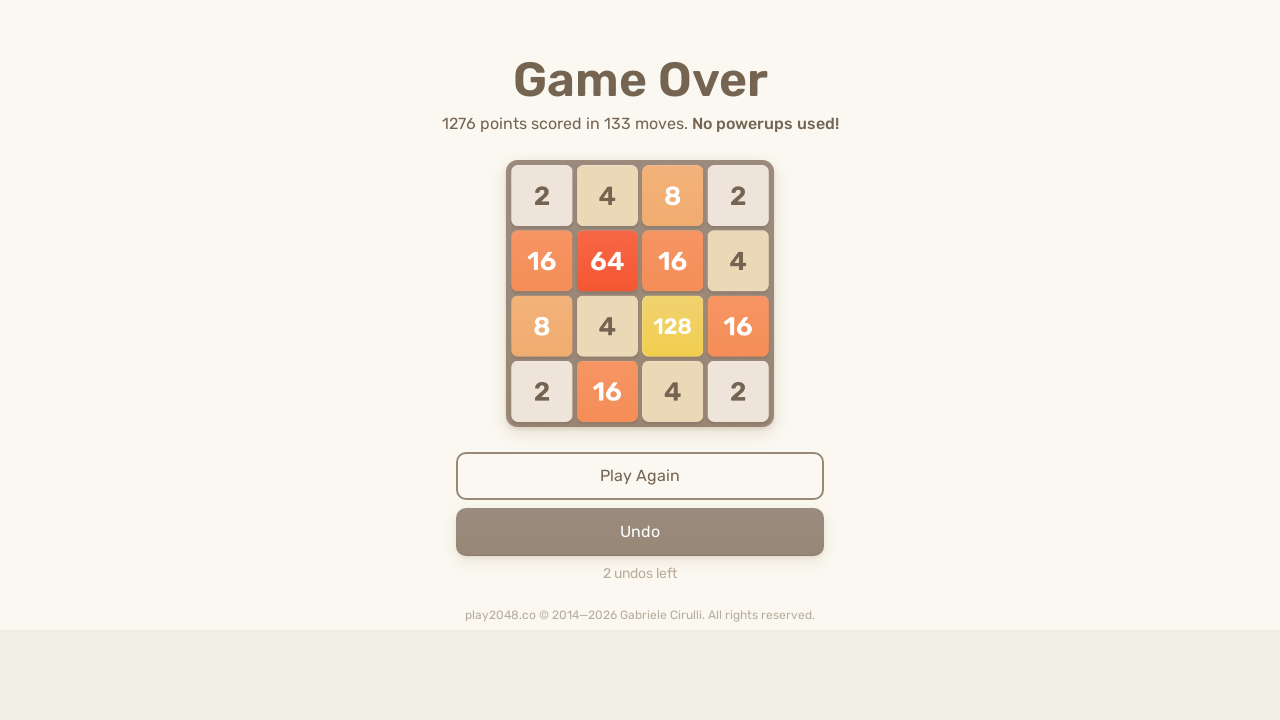

Pressed left arrow key
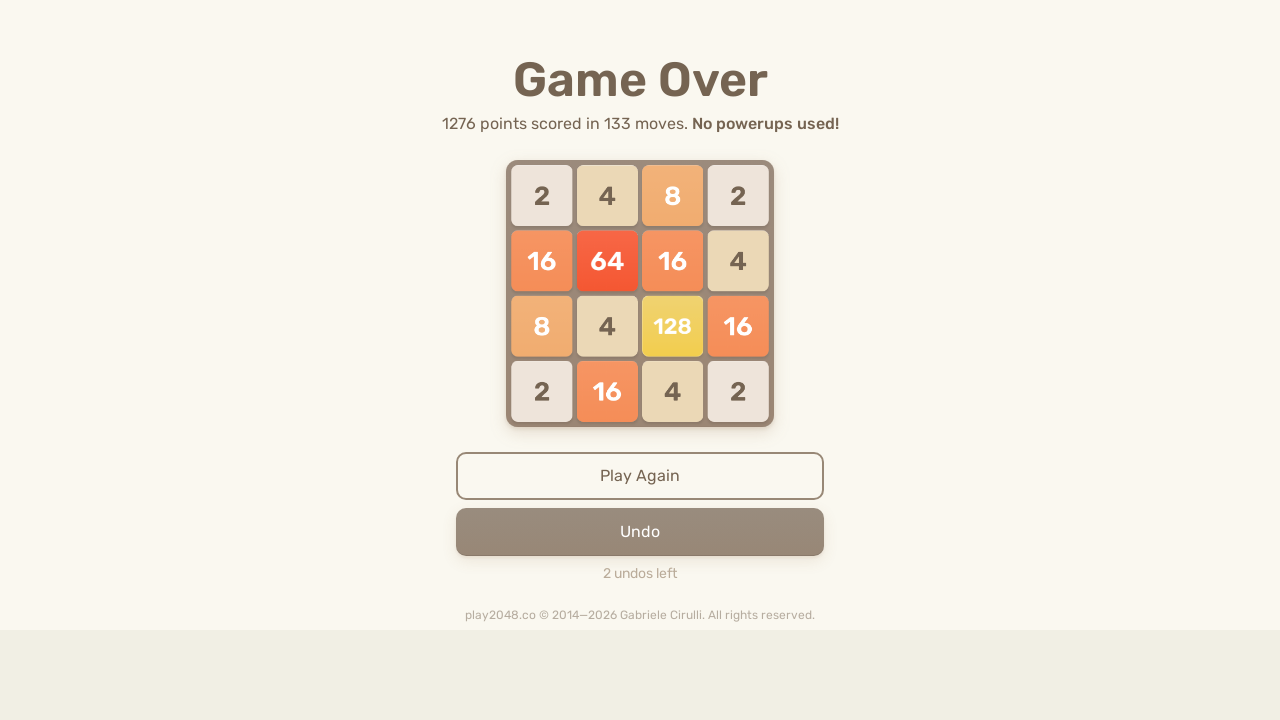

Pressed right arrow key
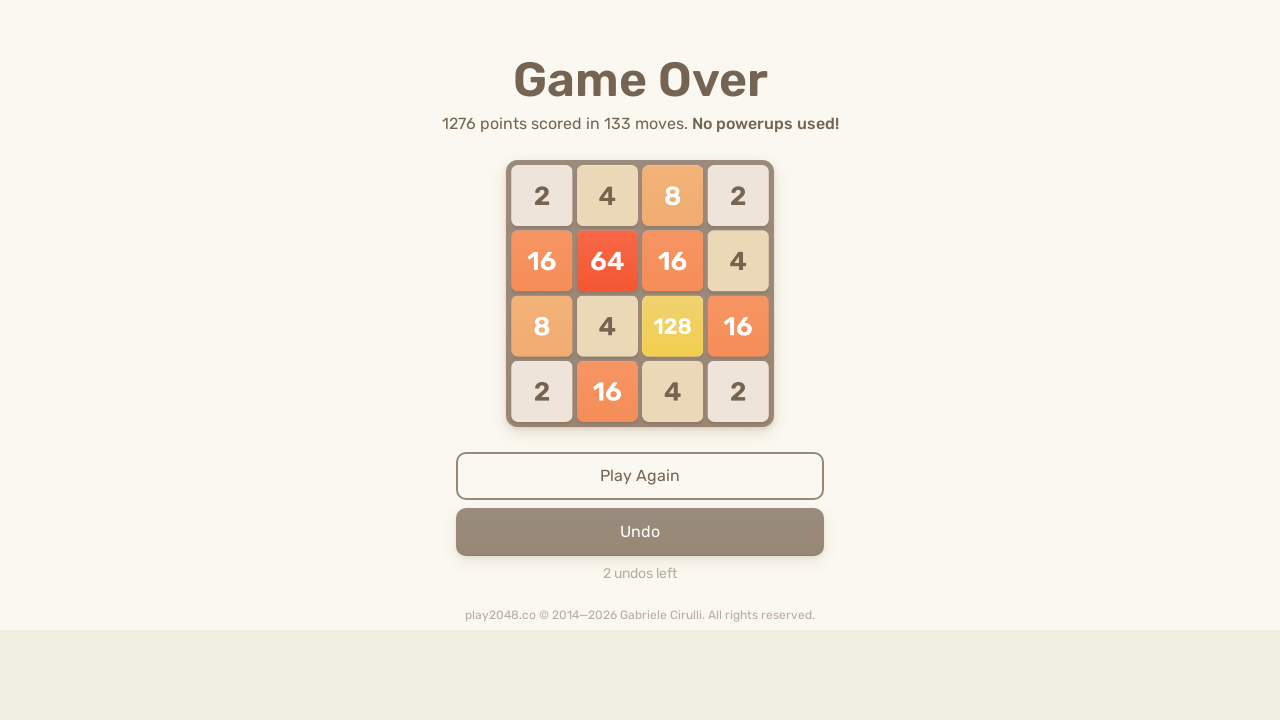

Pressed down arrow key
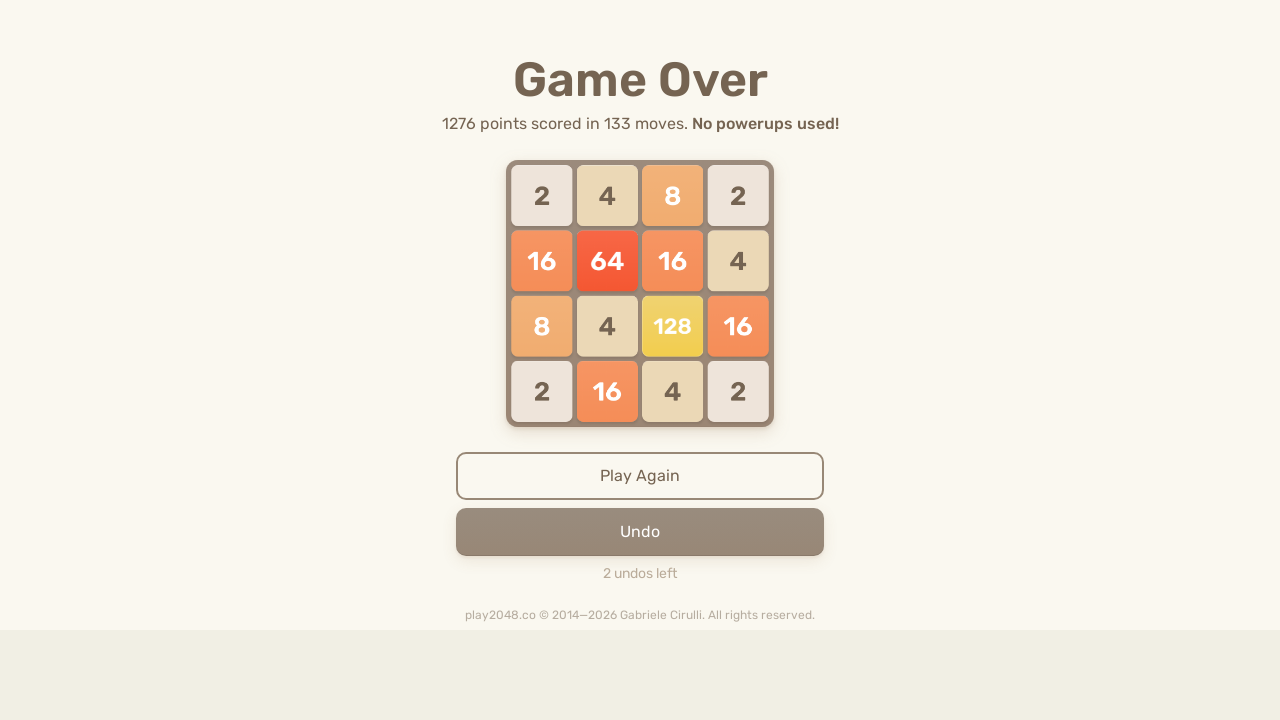

Pressed up arrow key
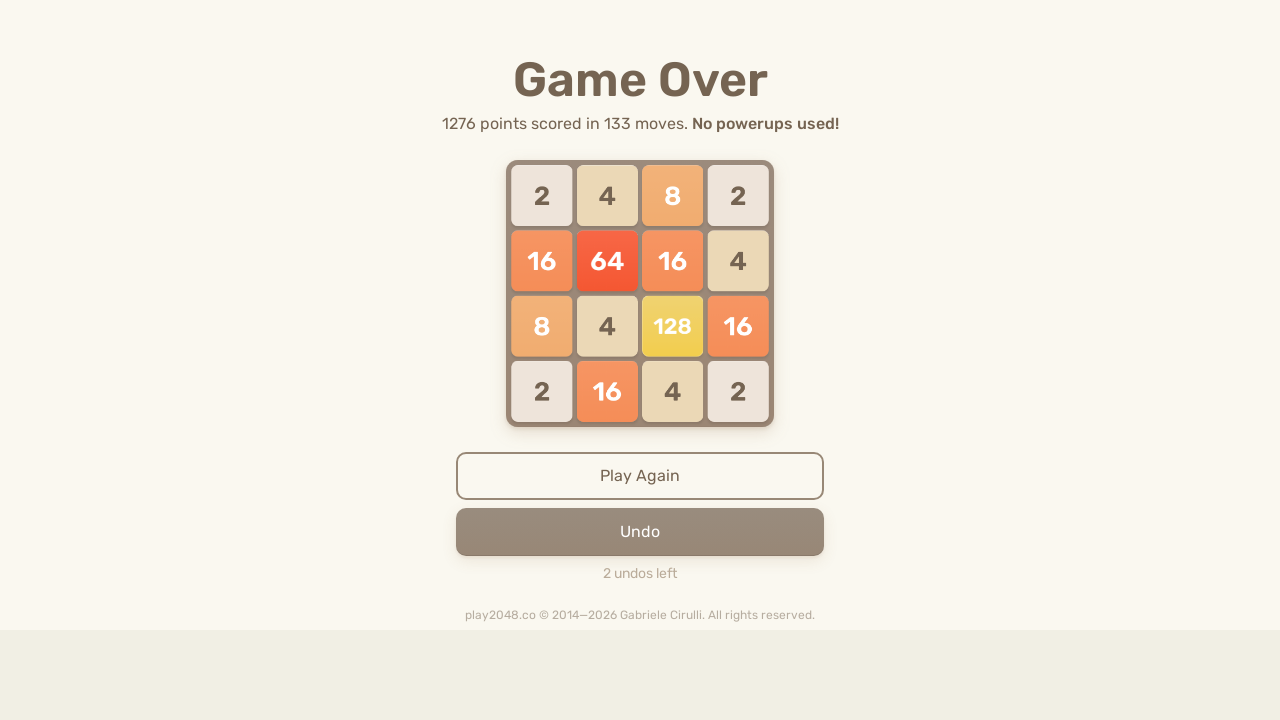

Pressed left arrow key
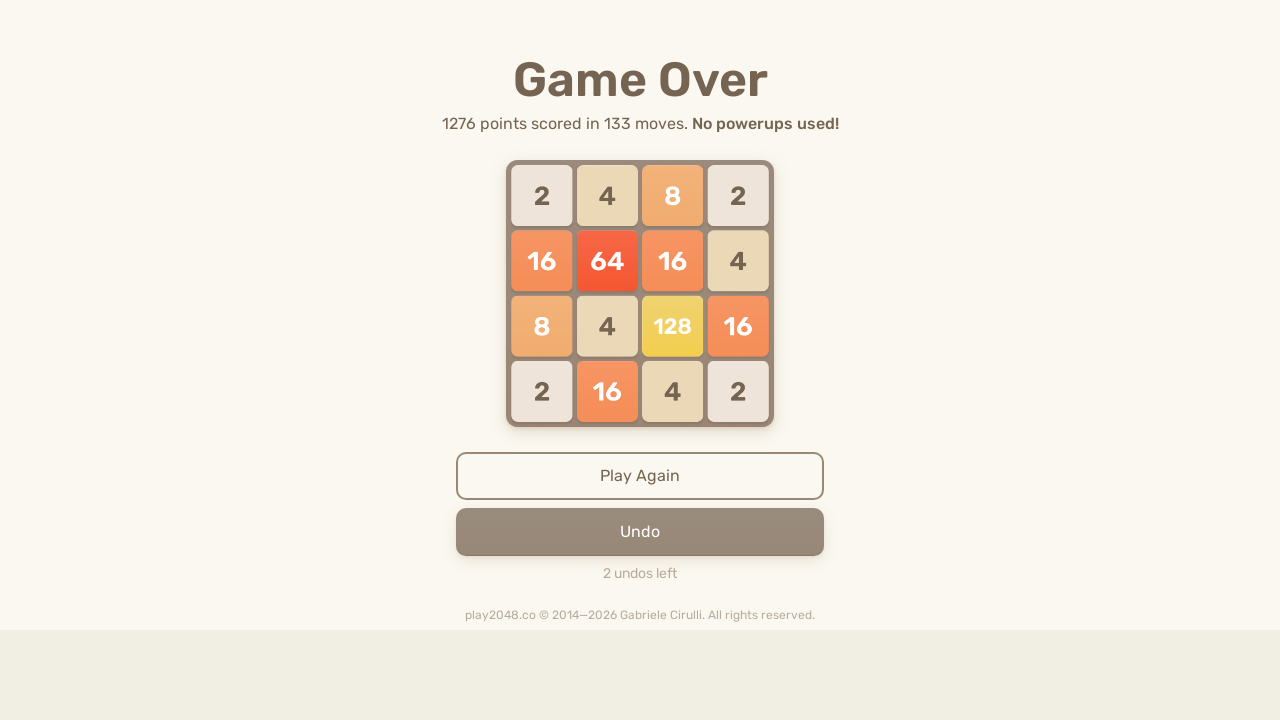

Pressed right arrow key
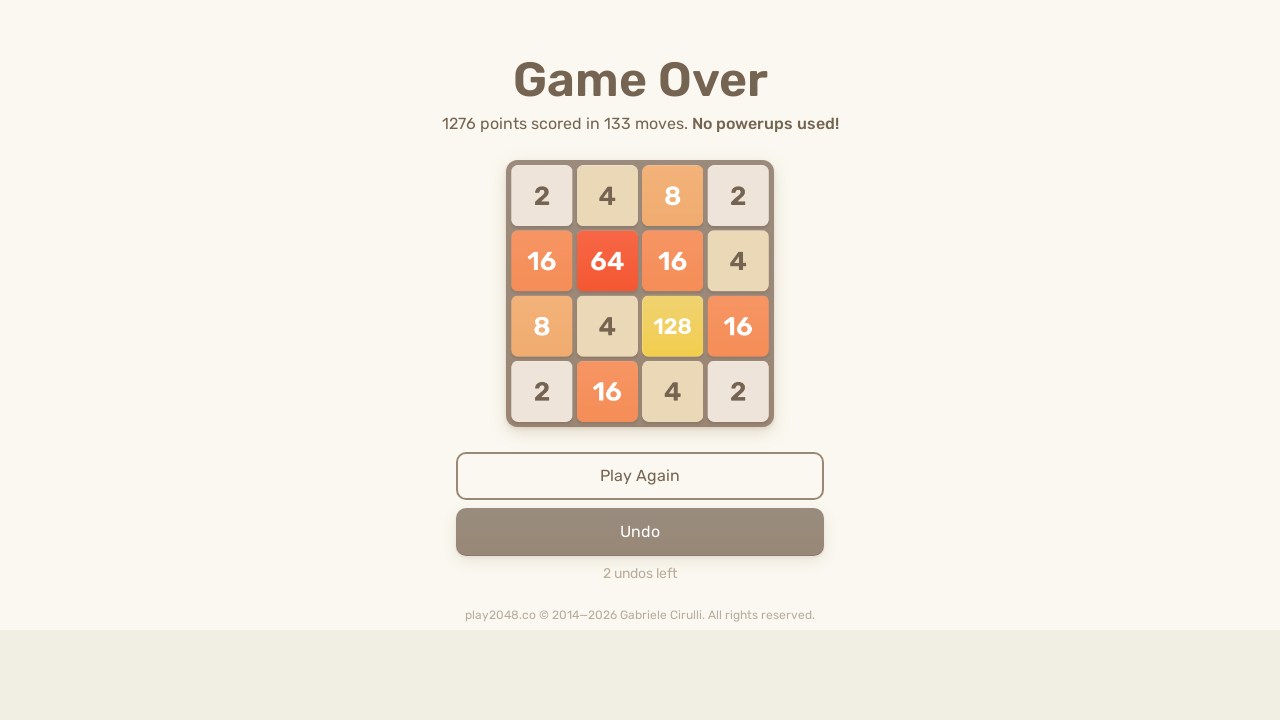

Pressed down arrow key
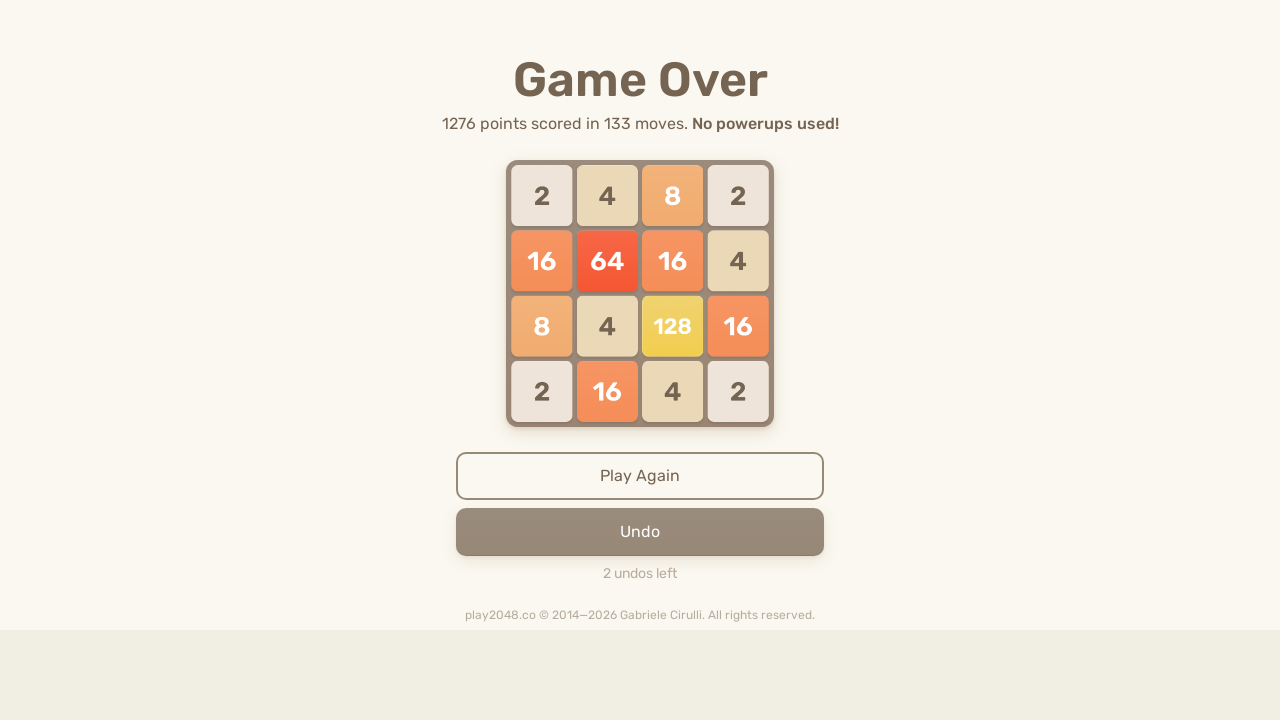

Pressed up arrow key
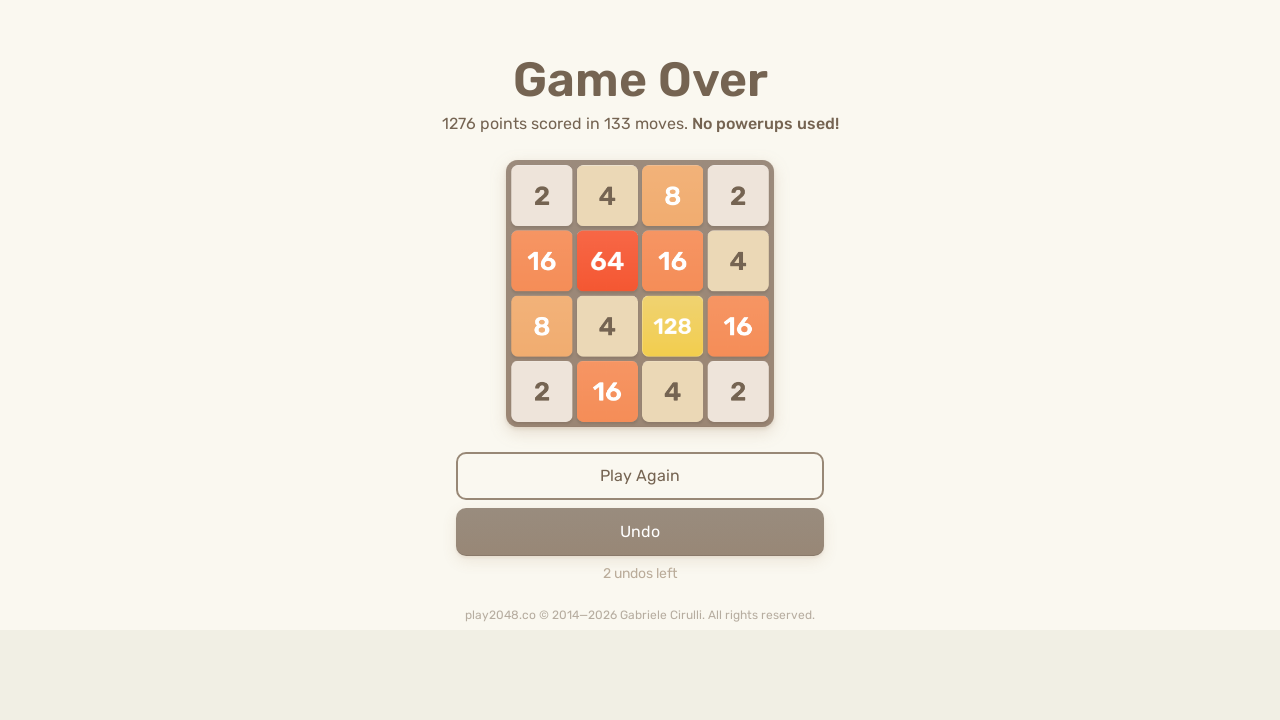

Pressed left arrow key
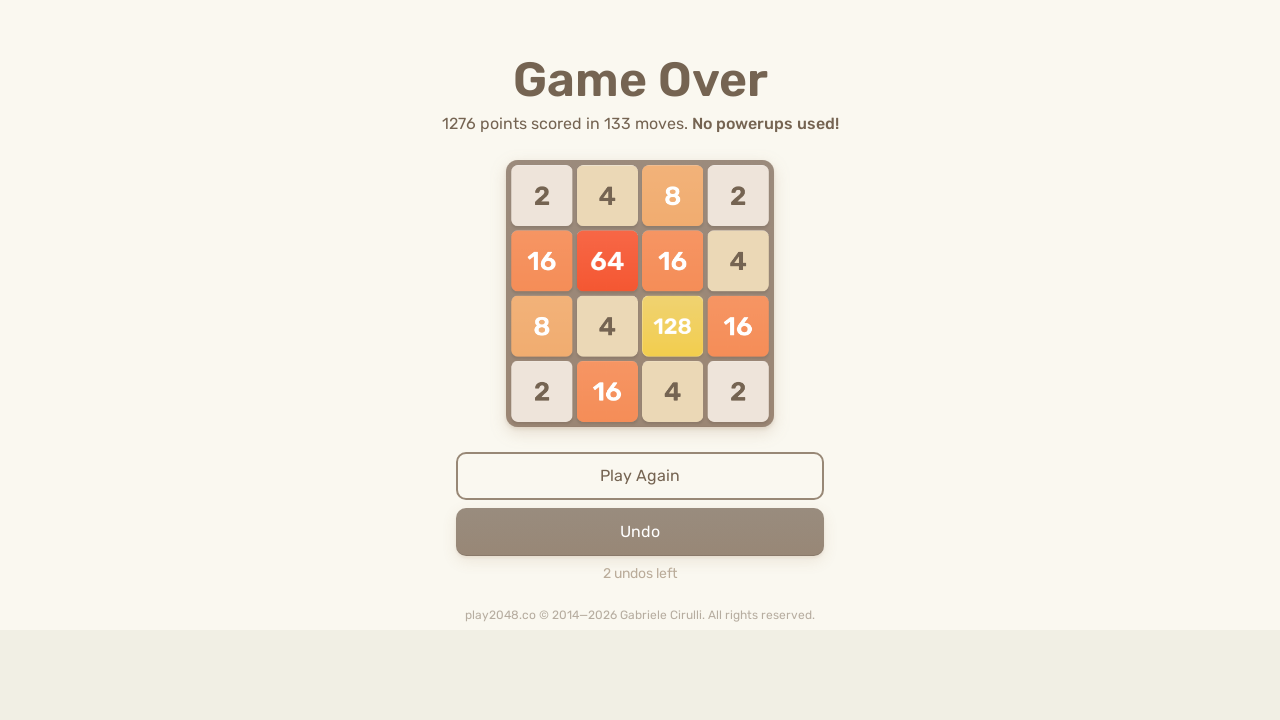

Pressed right arrow key
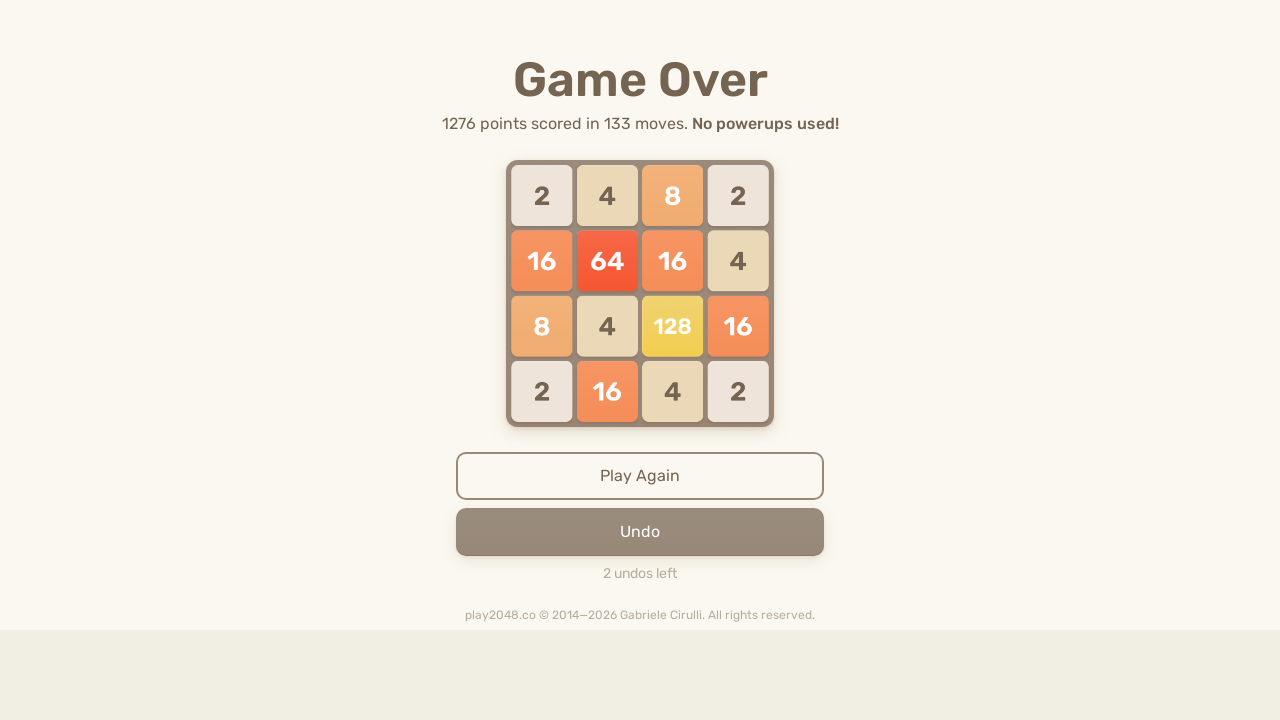

Pressed down arrow key
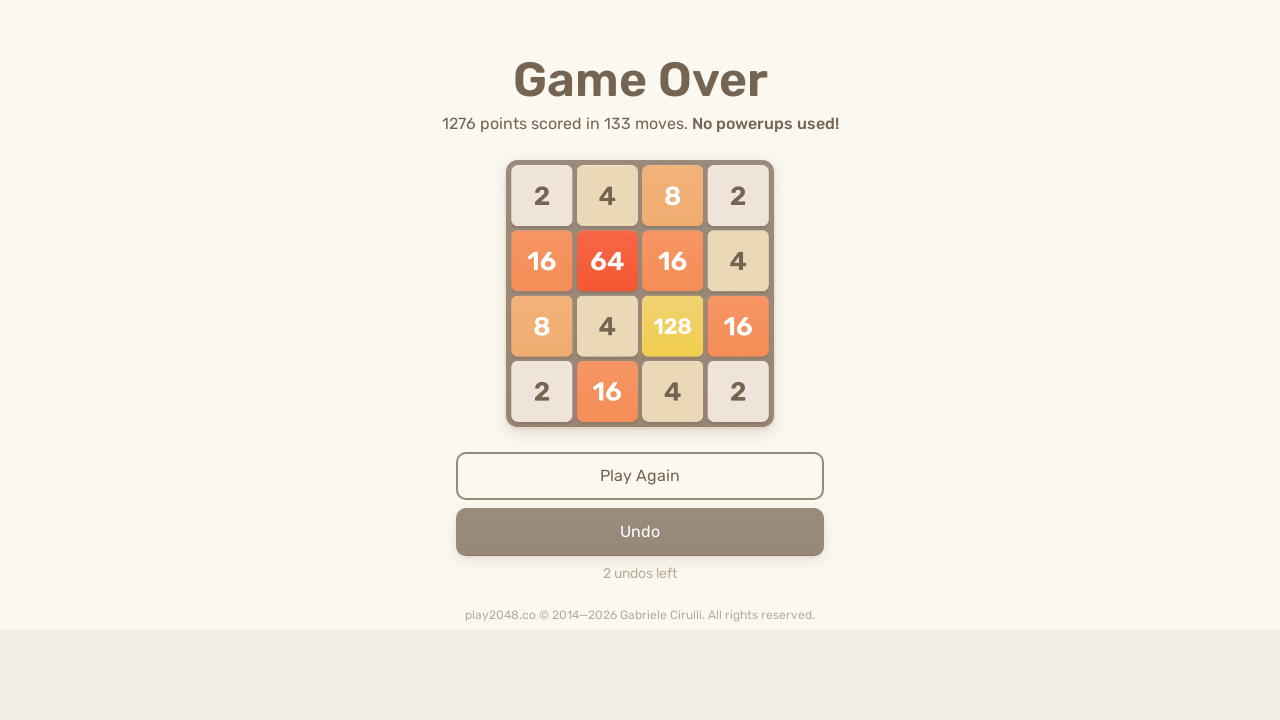

Pressed up arrow key
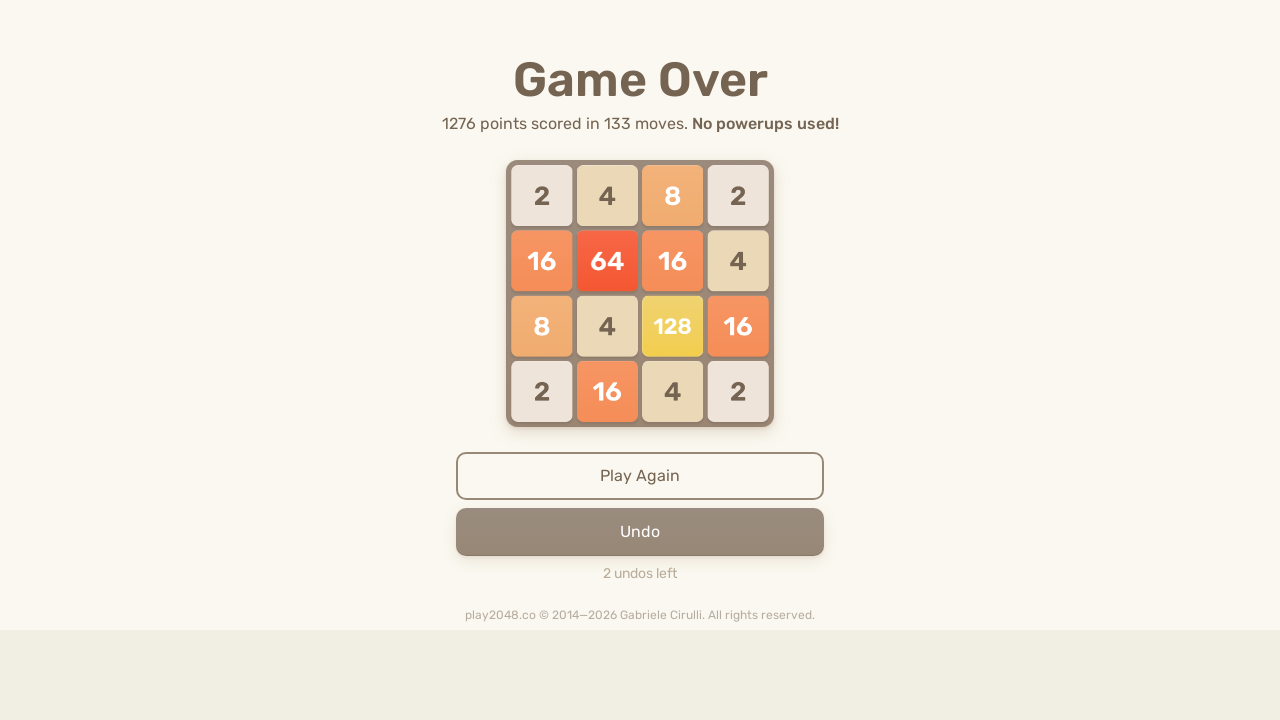

Pressed left arrow key
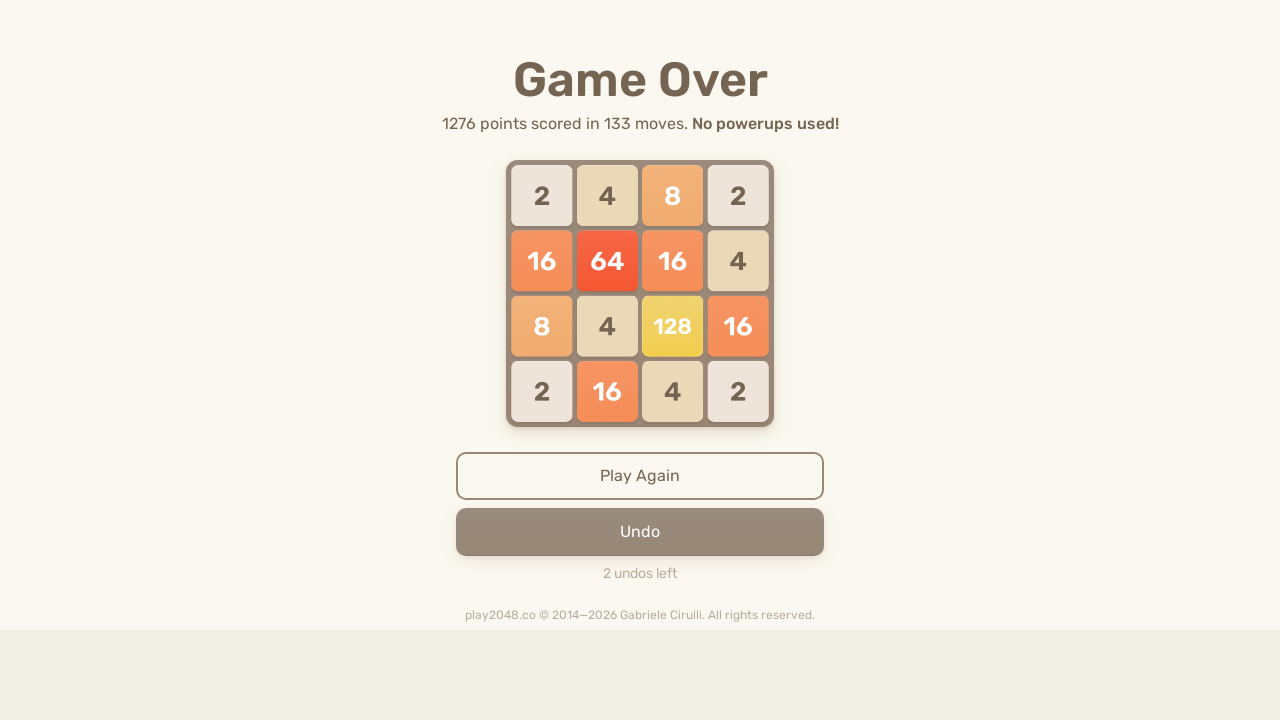

Pressed right arrow key
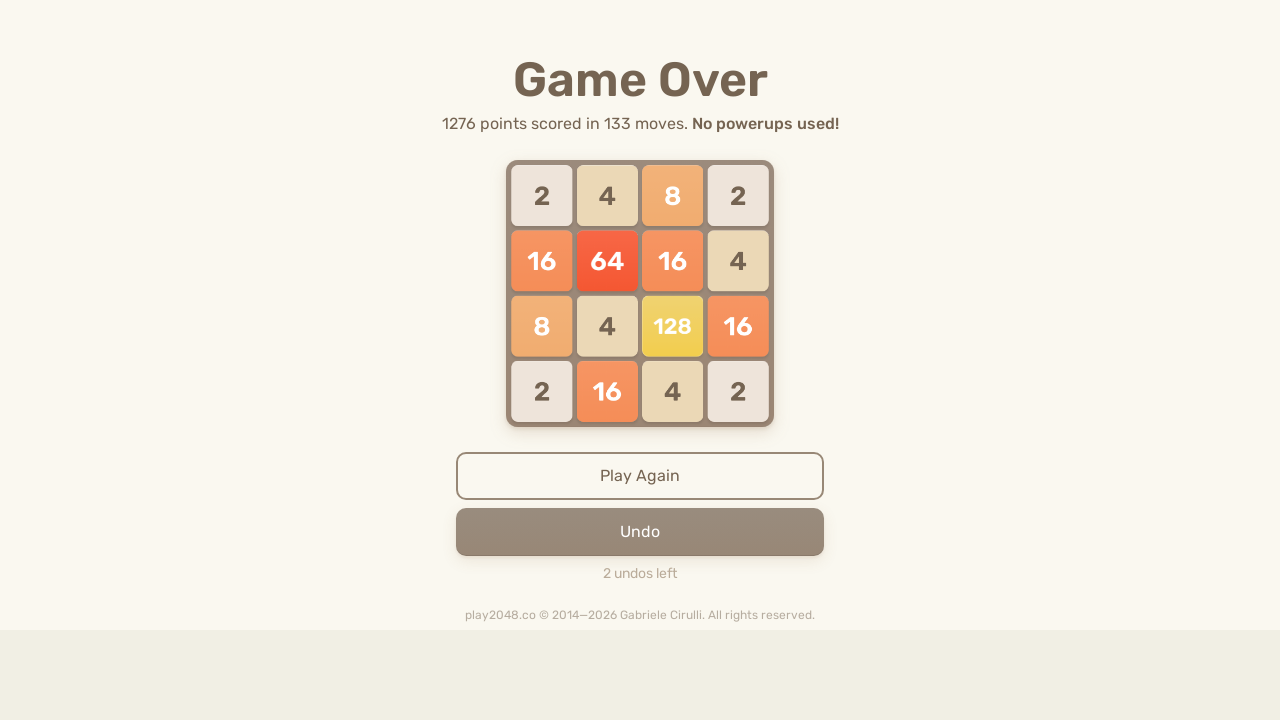

Pressed down arrow key
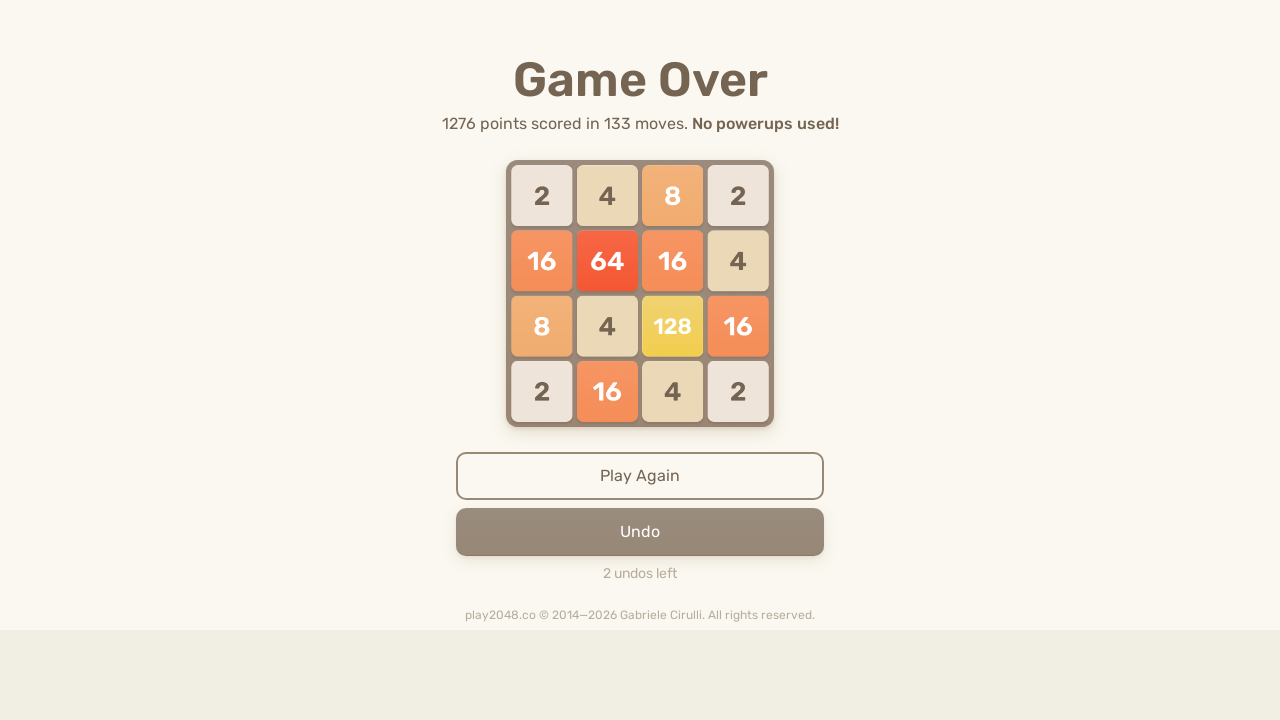

Pressed up arrow key
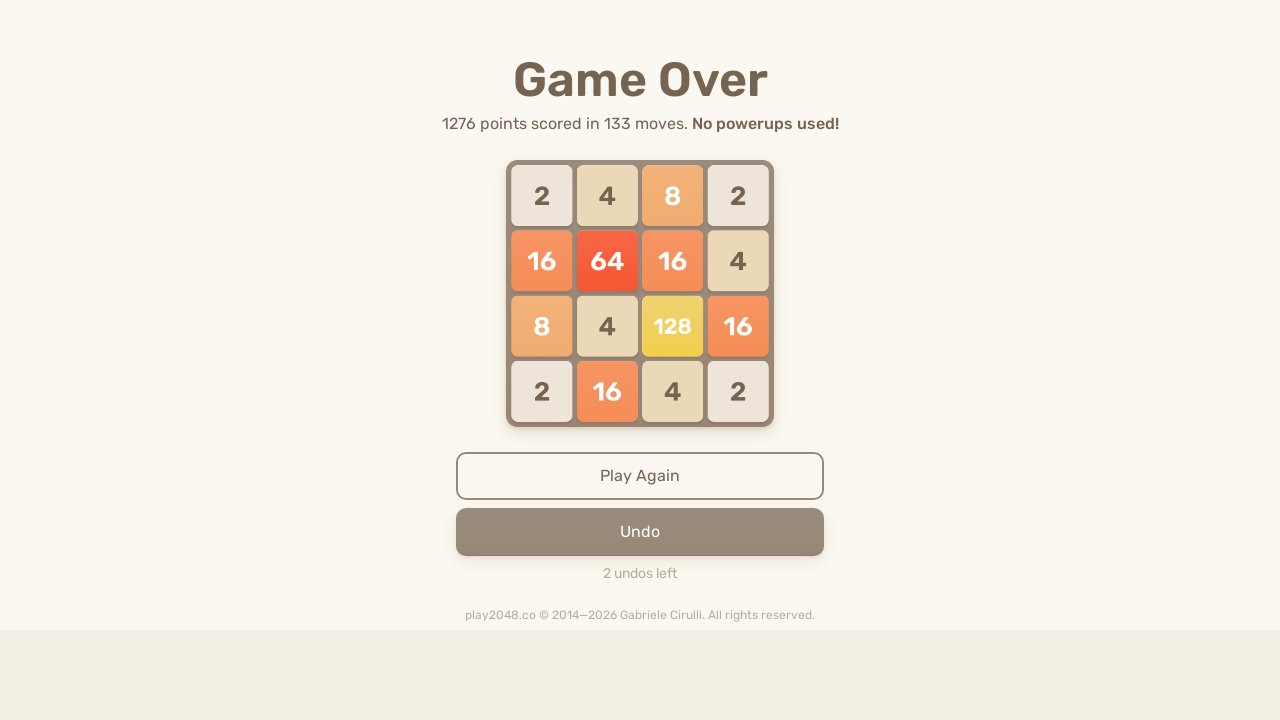

Pressed left arrow key
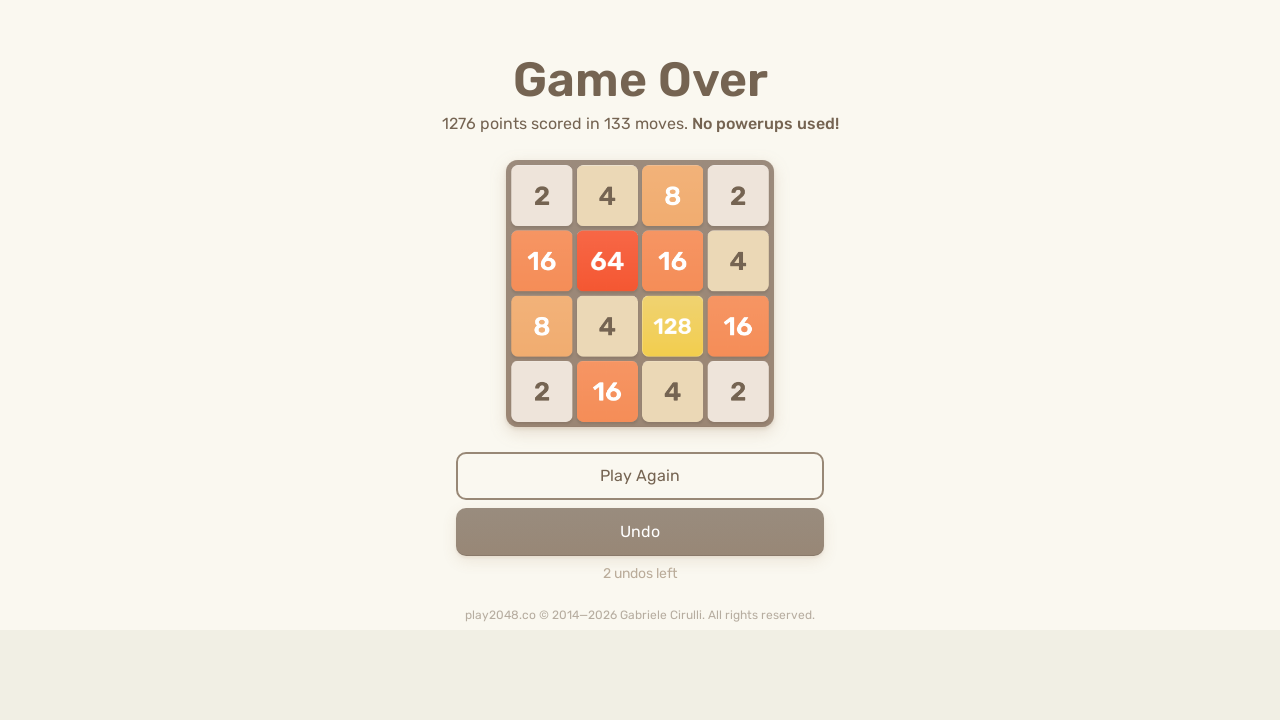

Pressed right arrow key
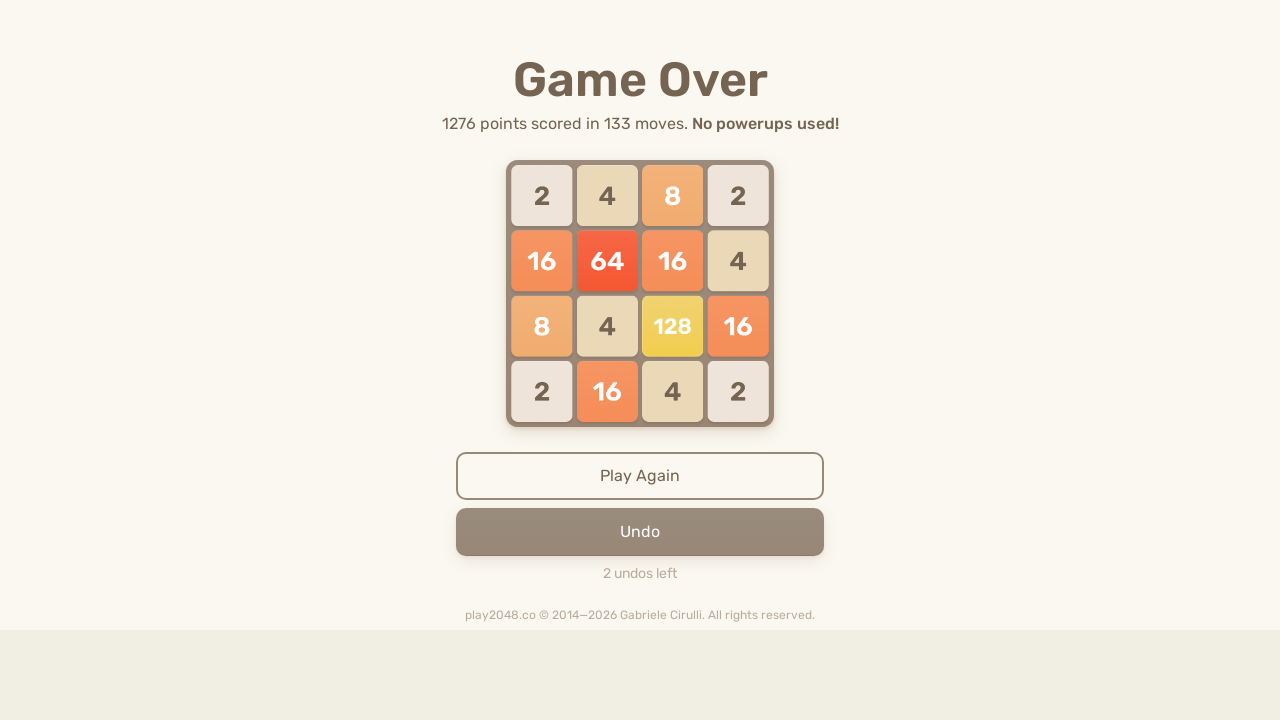

Pressed down arrow key
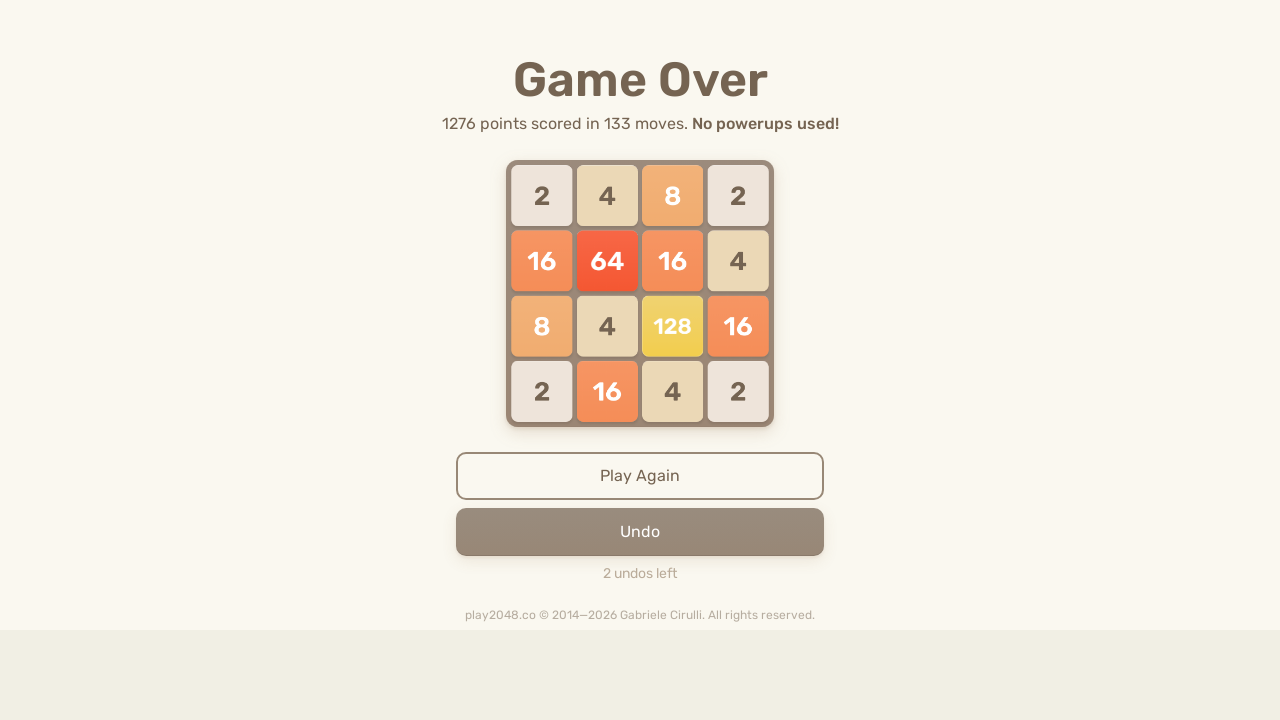

Pressed up arrow key
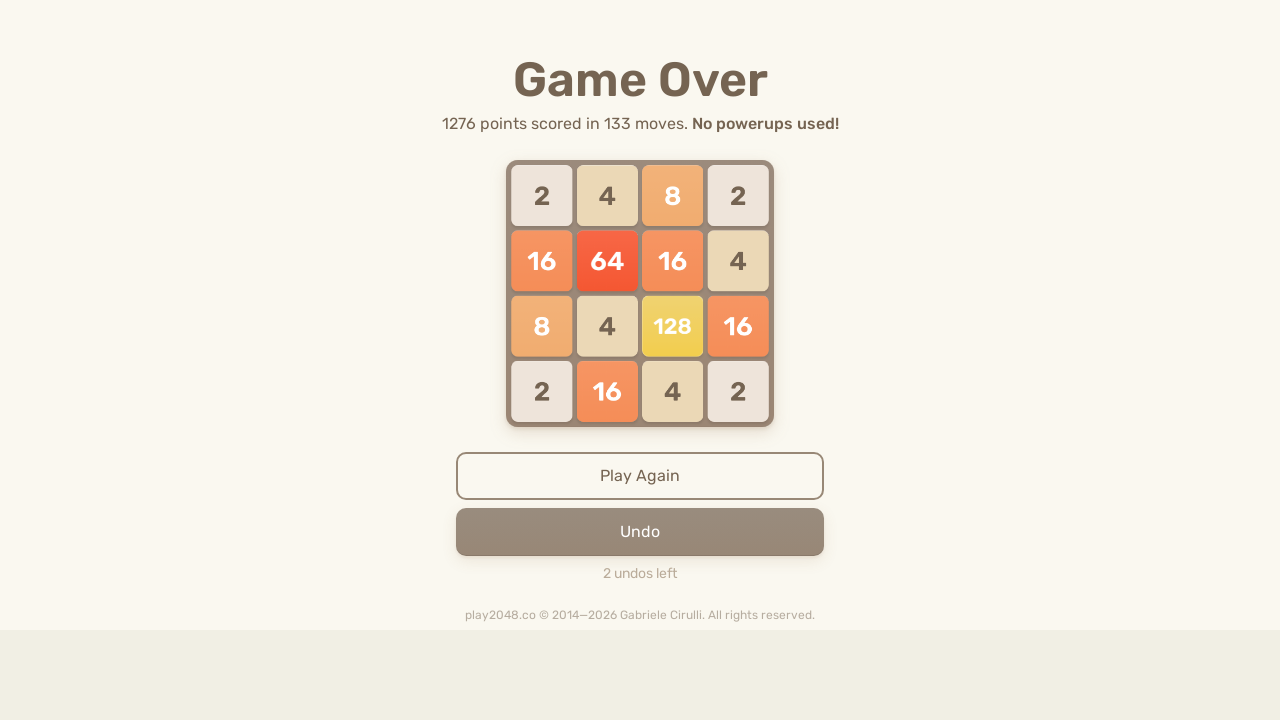

Pressed left arrow key
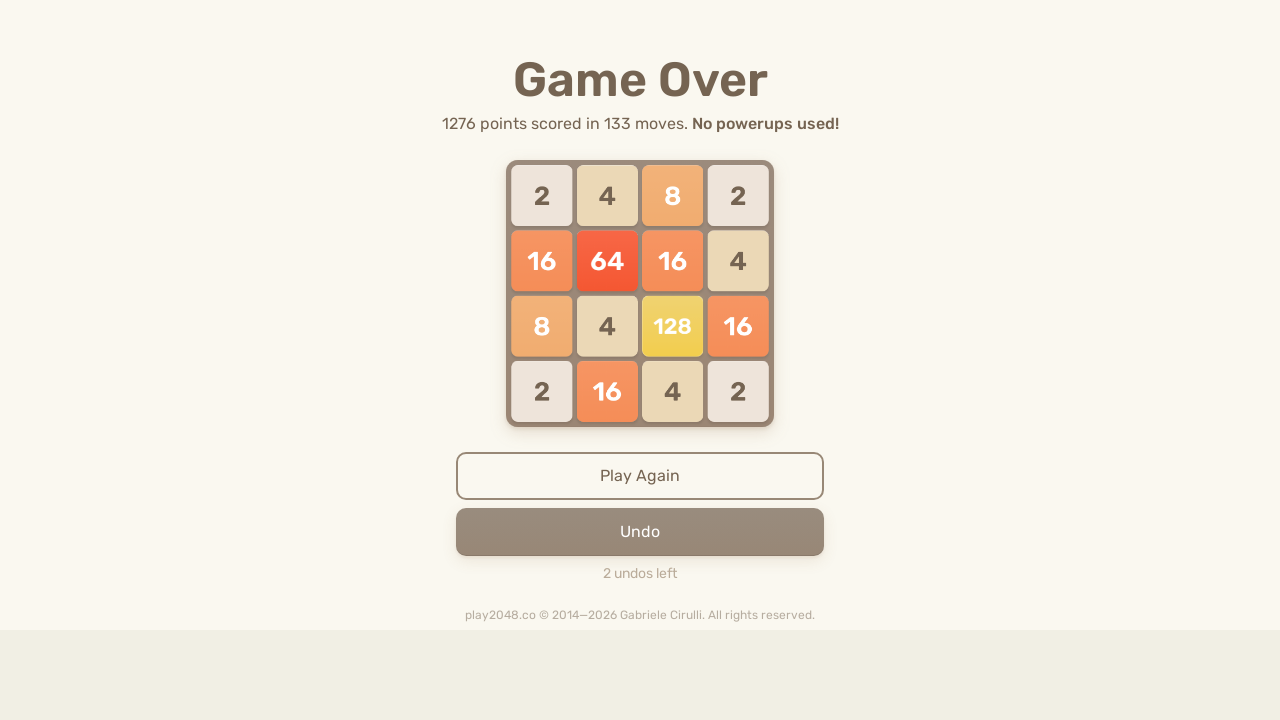

Pressed right arrow key
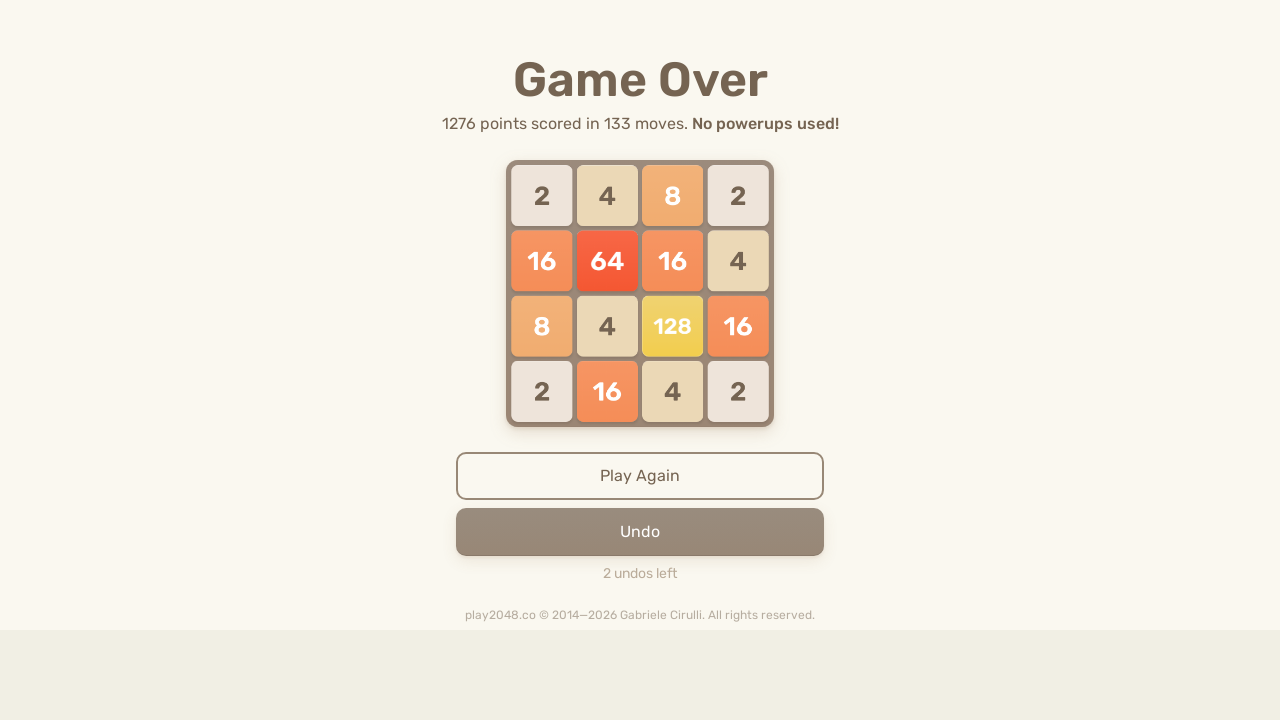

Pressed down arrow key
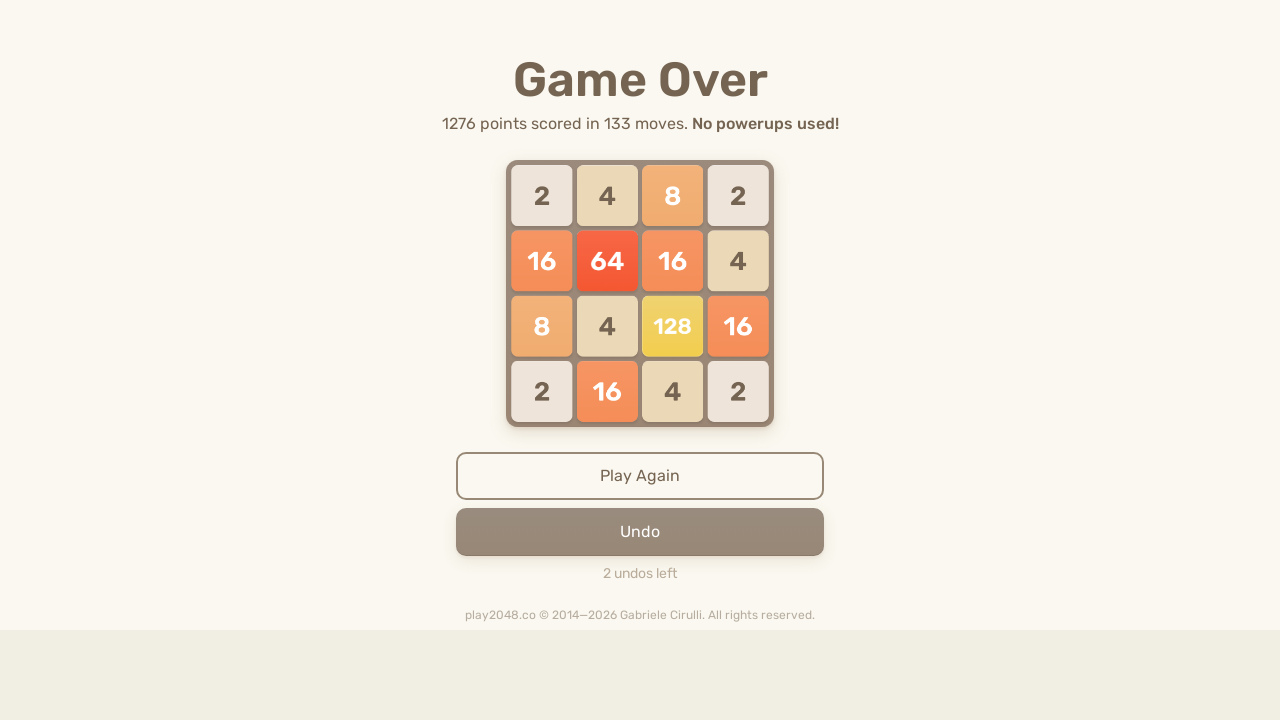

Pressed up arrow key
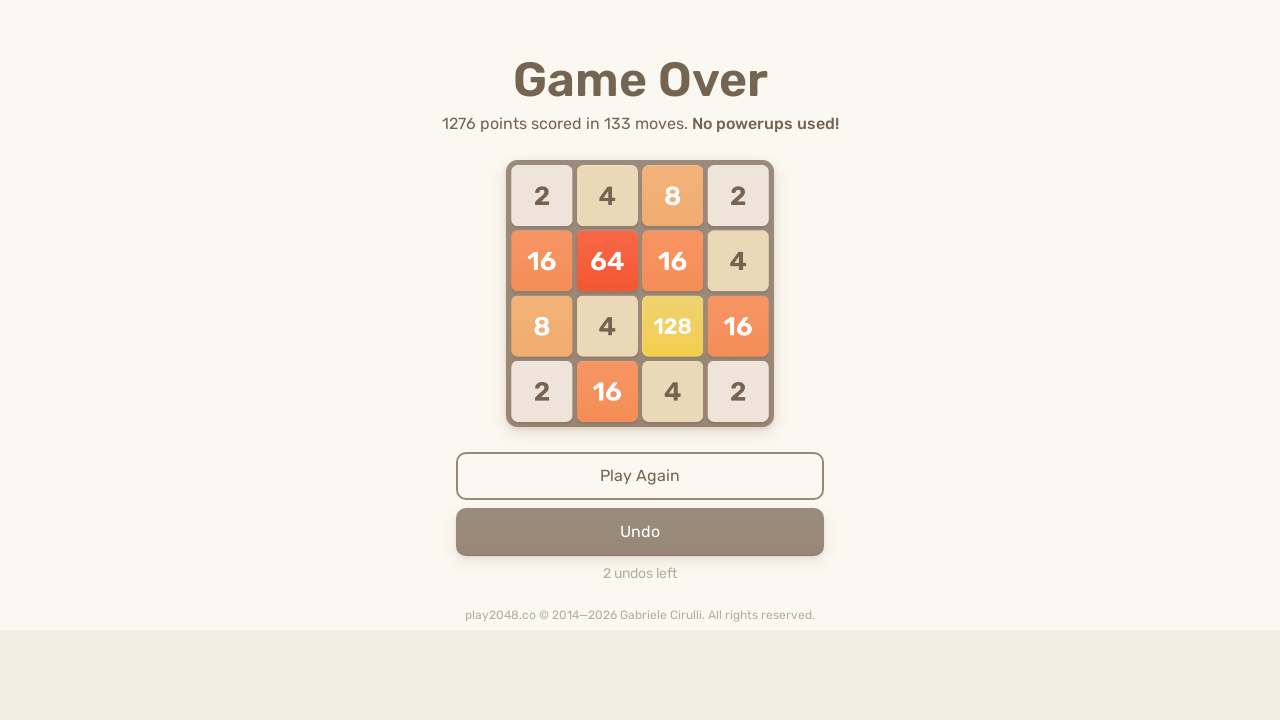

Pressed left arrow key
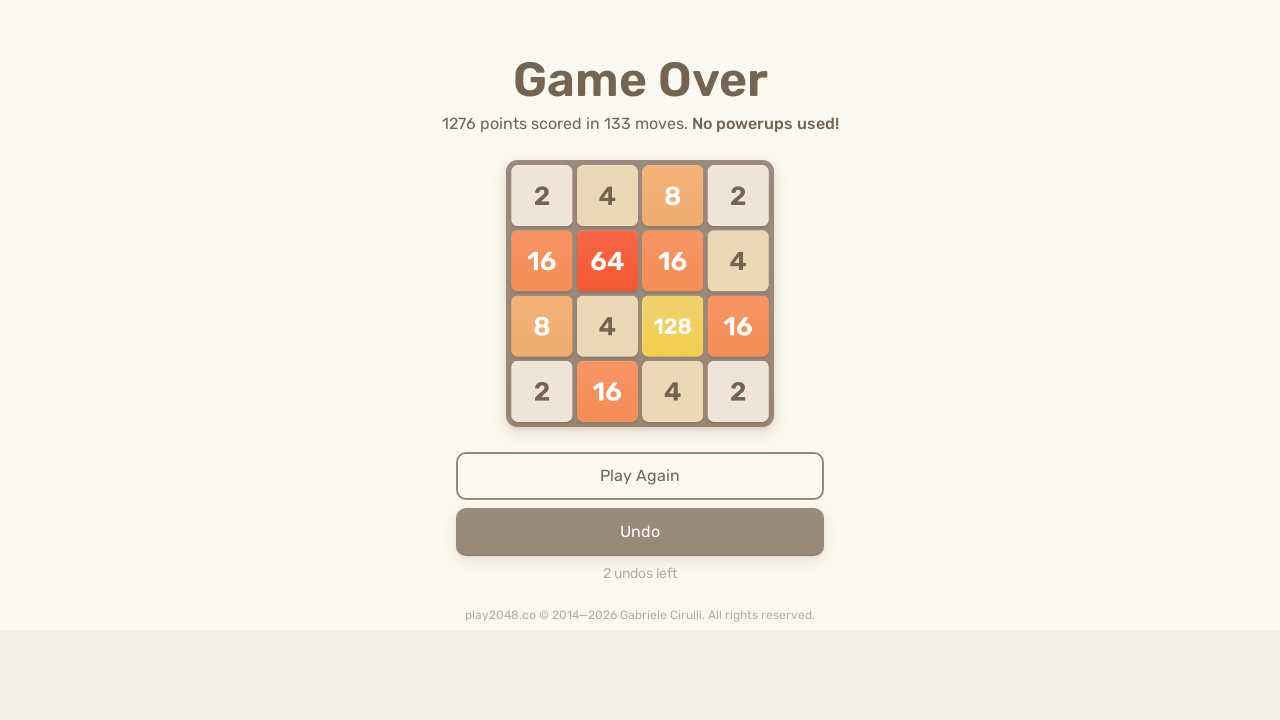

Pressed right arrow key
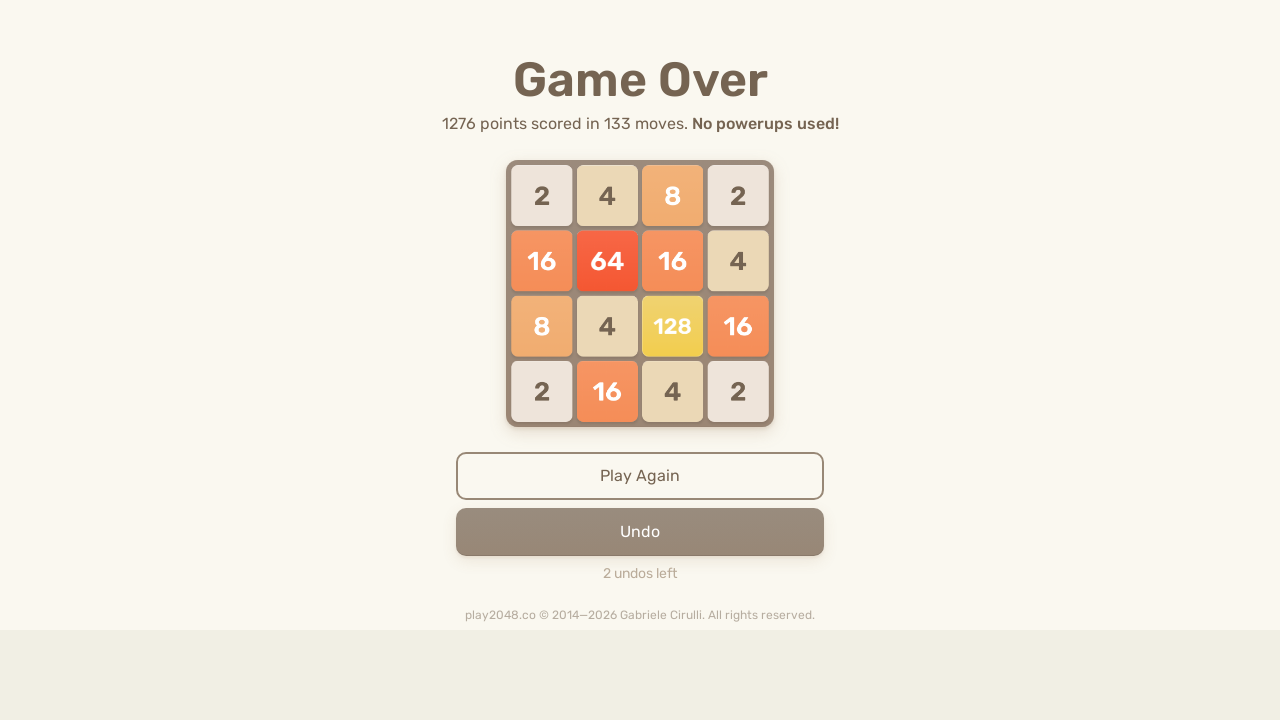

Pressed down arrow key
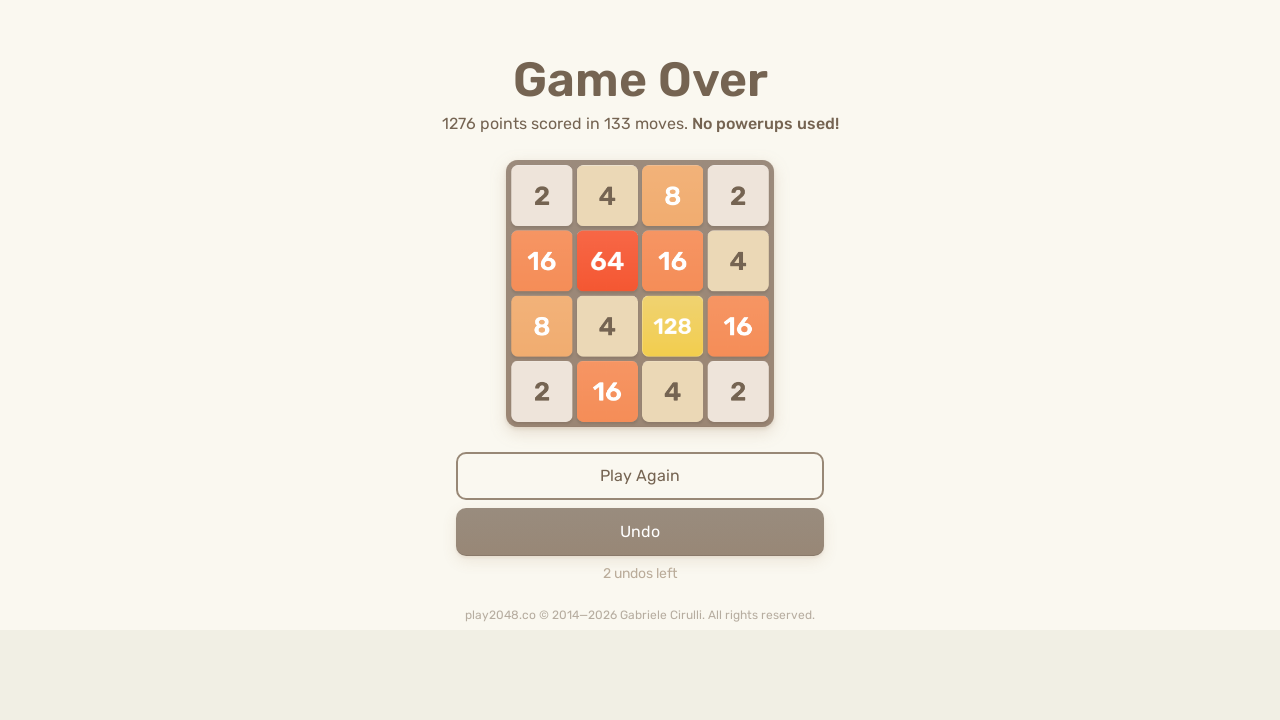

Pressed up arrow key
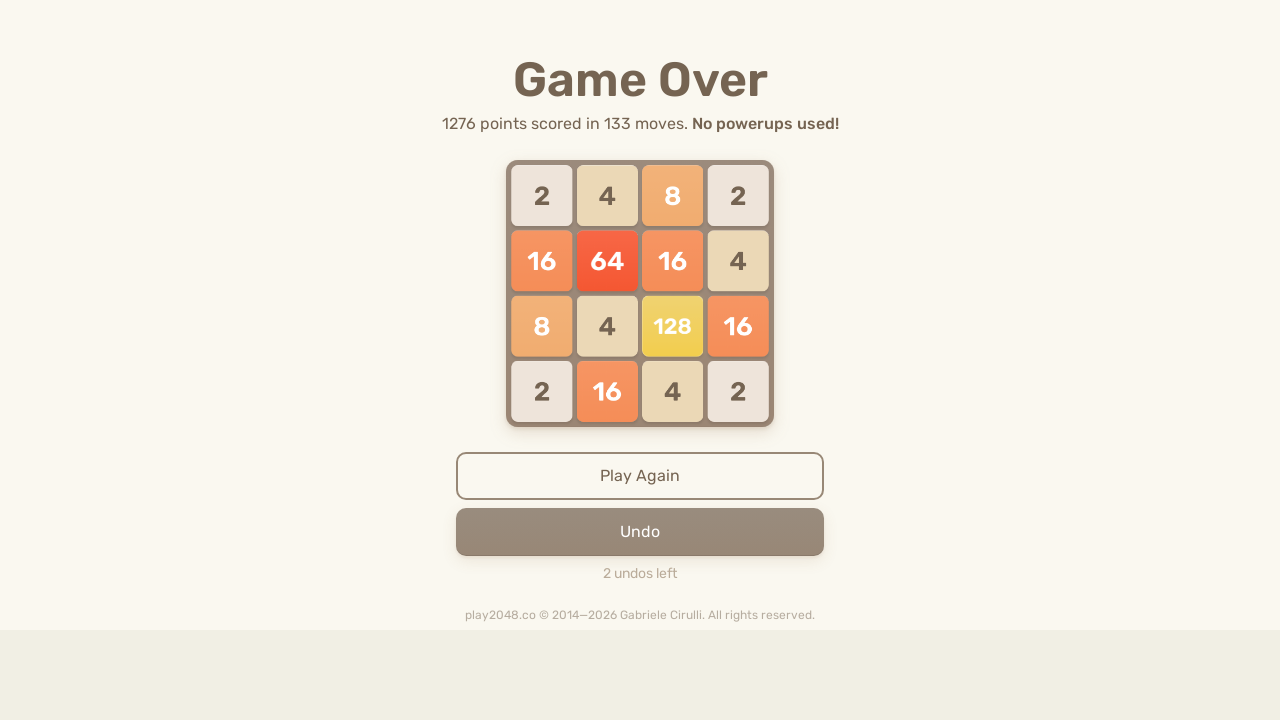

Pressed left arrow key
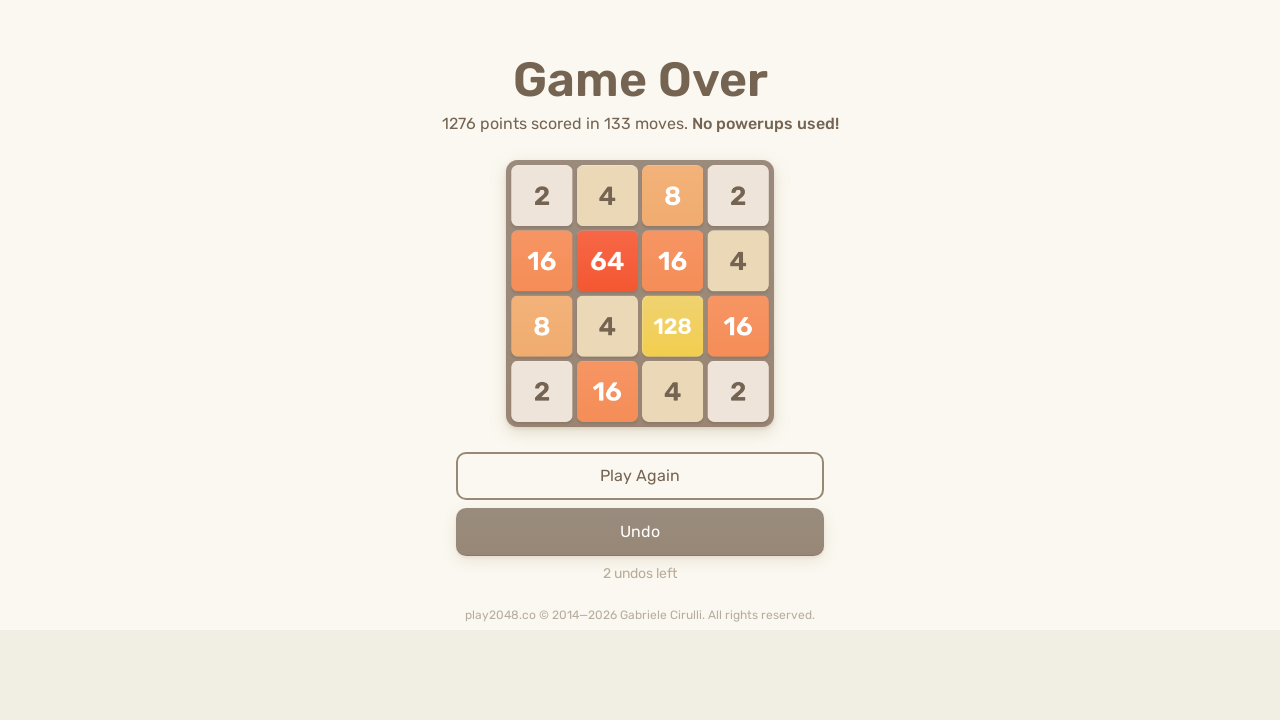

Pressed right arrow key
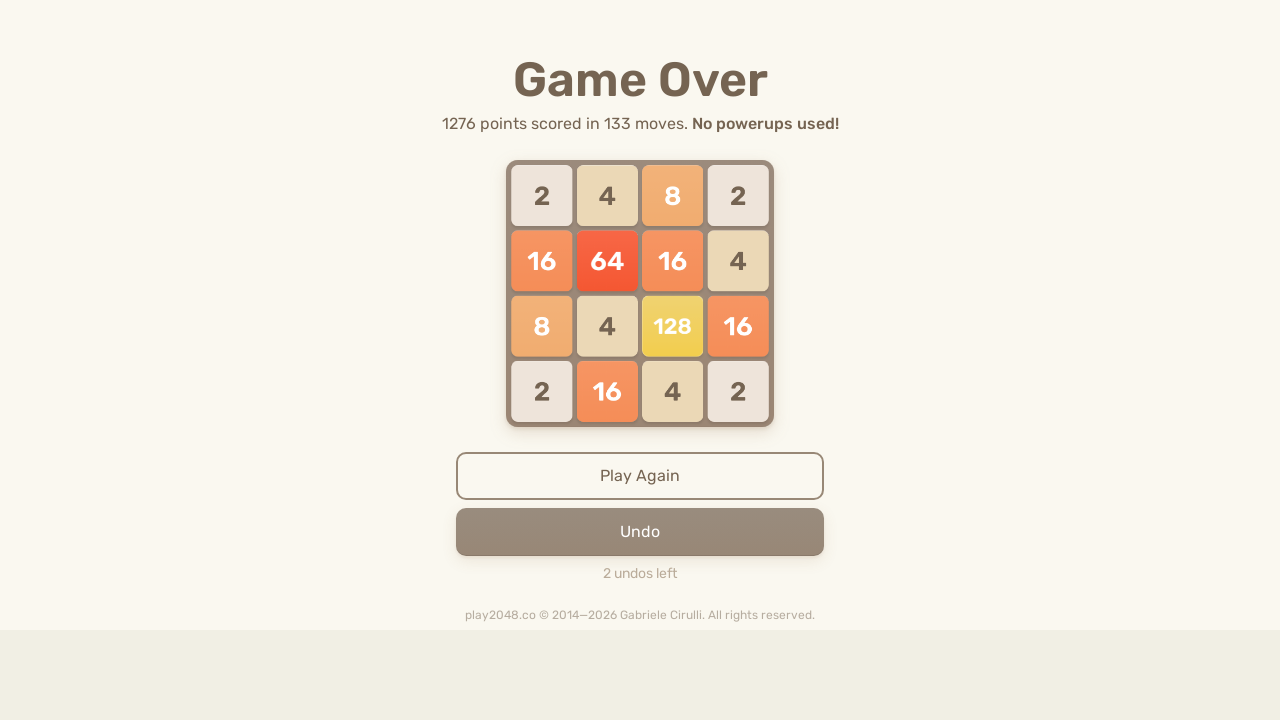

Pressed down arrow key
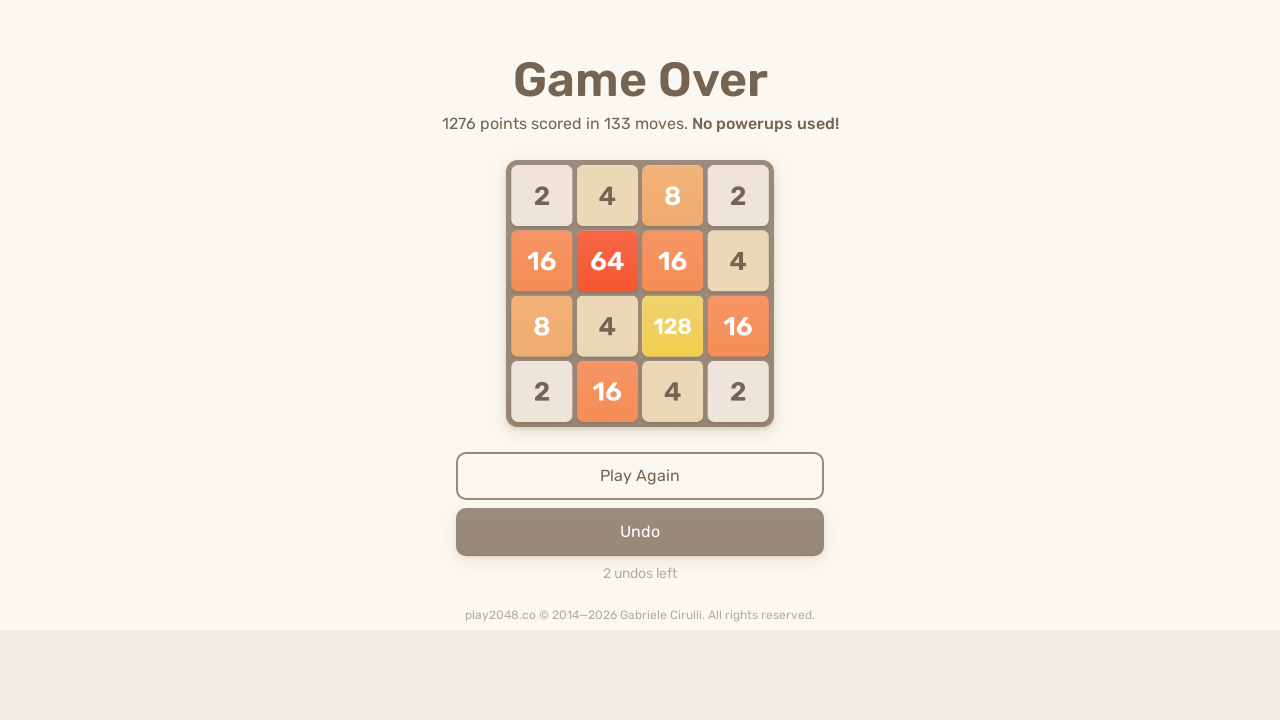

Pressed up arrow key
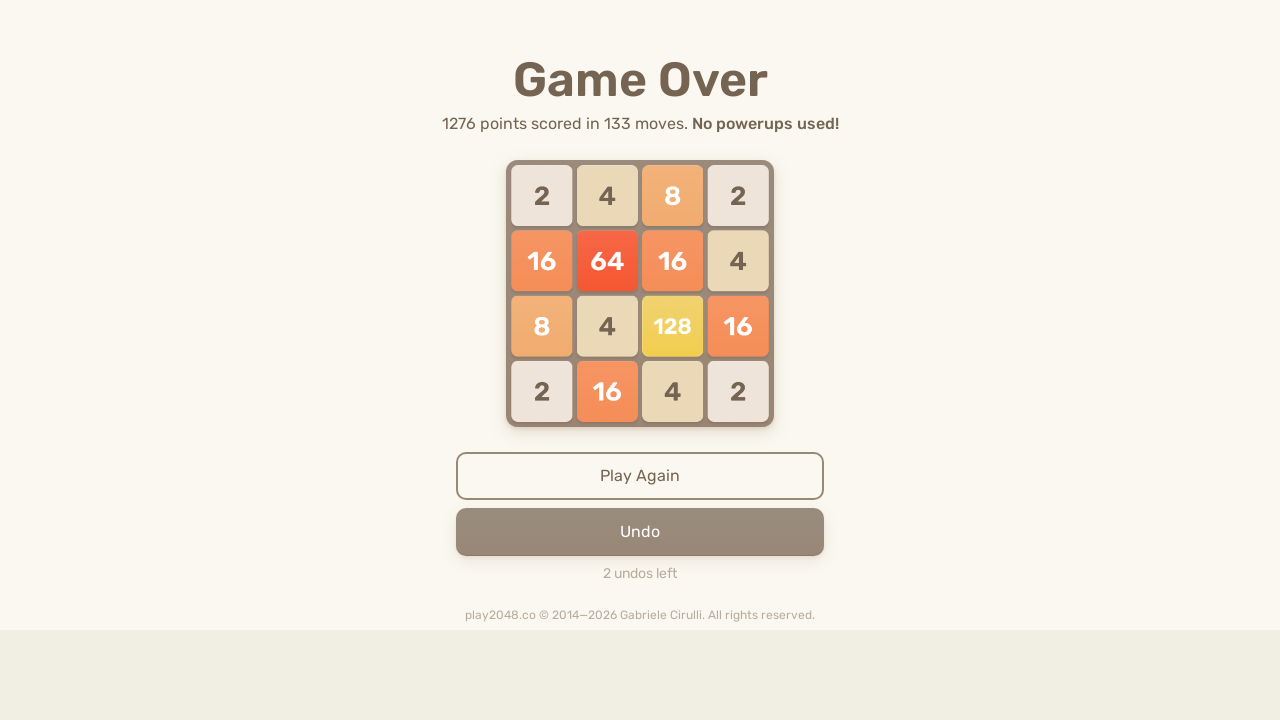

Pressed left arrow key
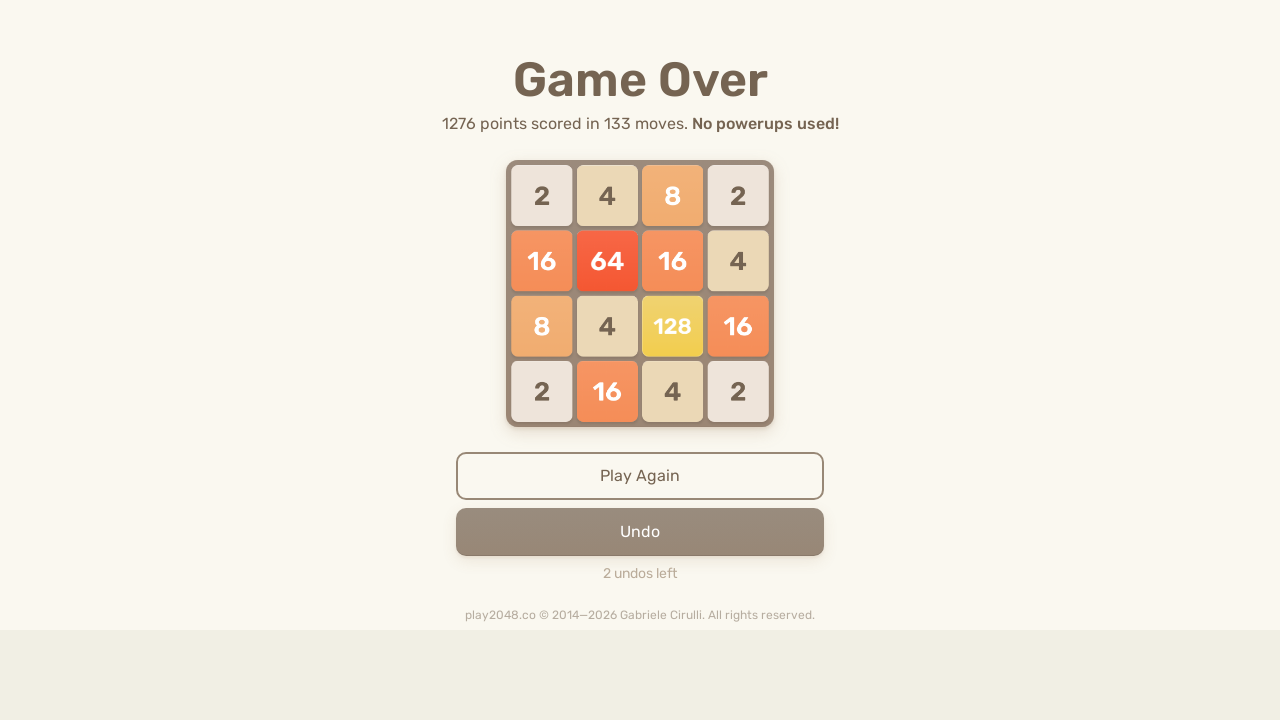

Pressed right arrow key
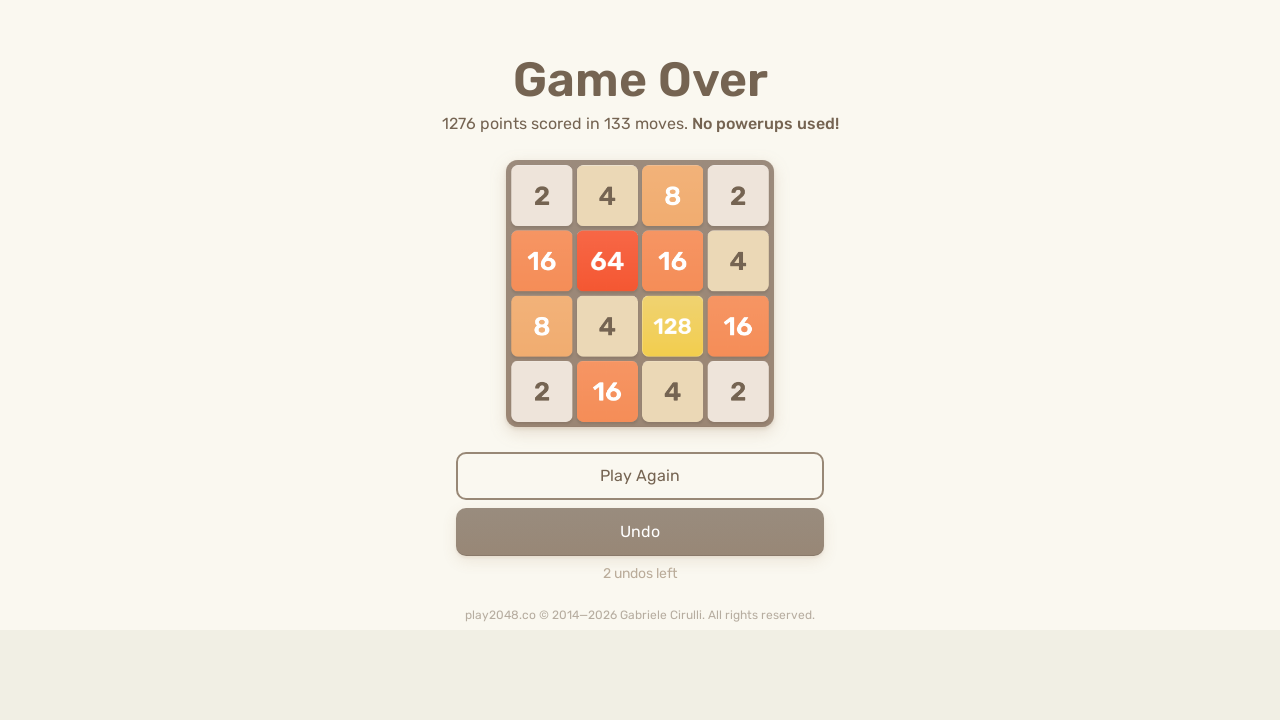

Pressed down arrow key
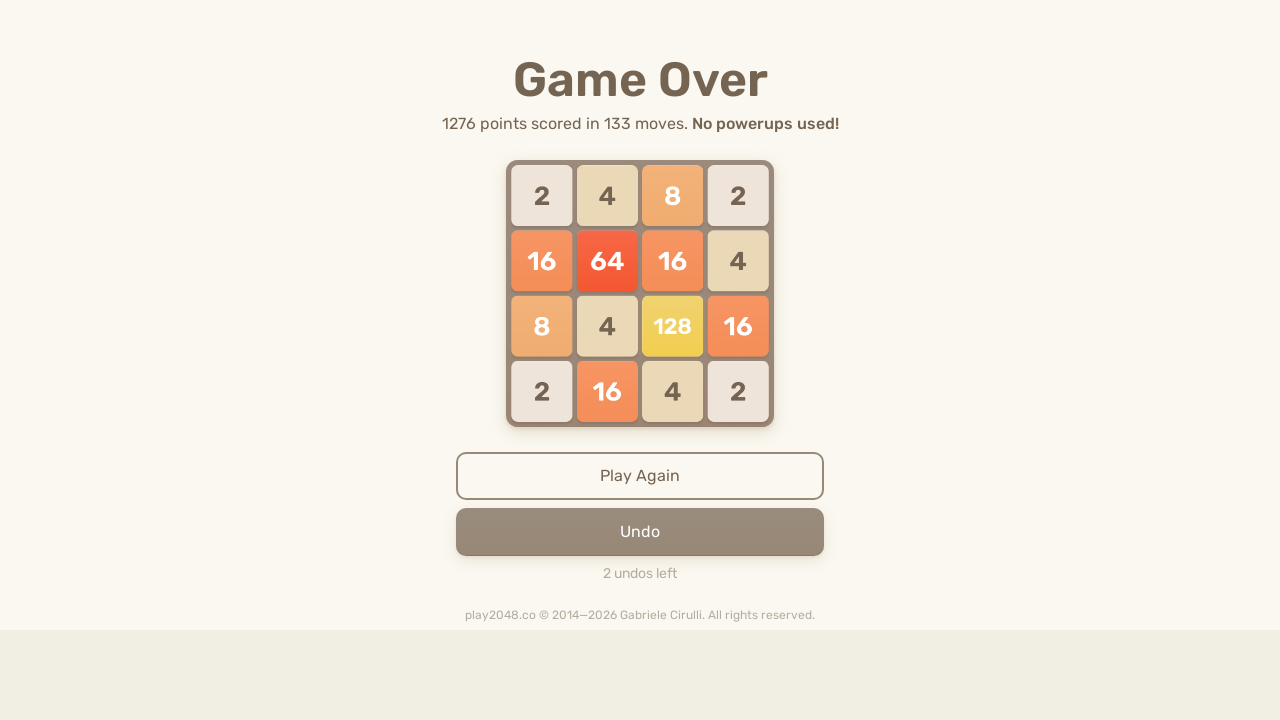

Pressed up arrow key
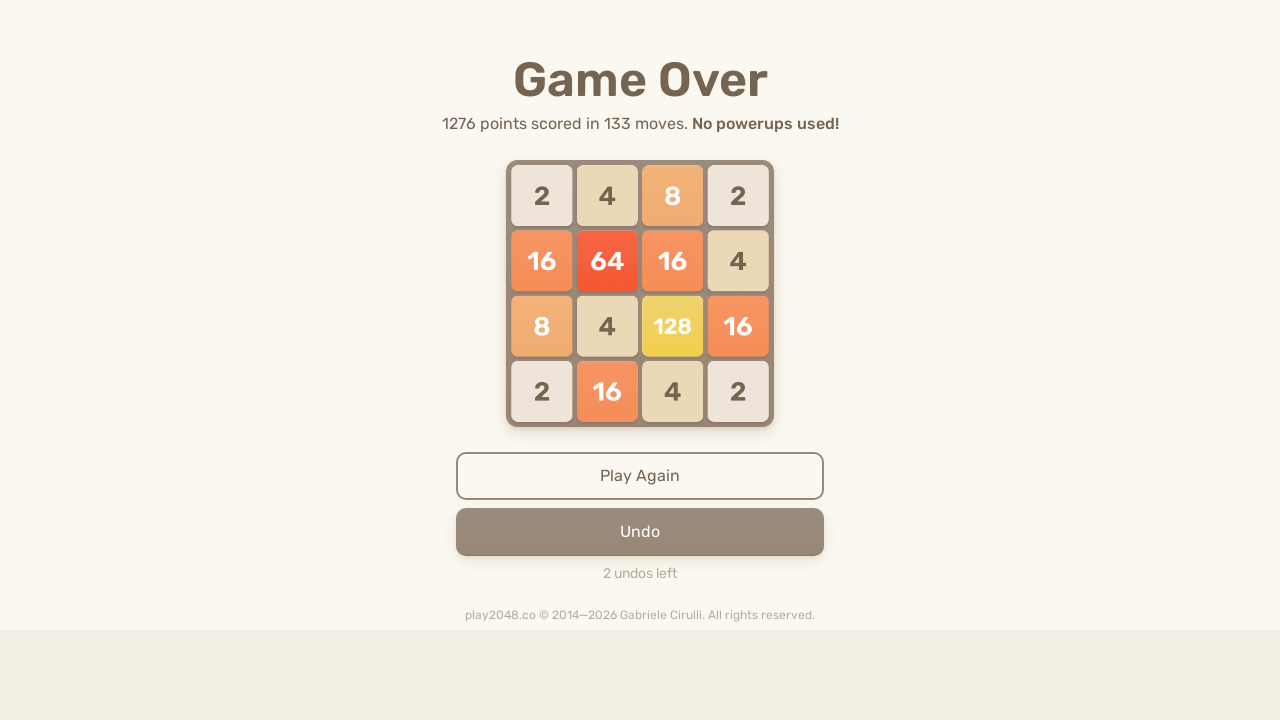

Pressed left arrow key
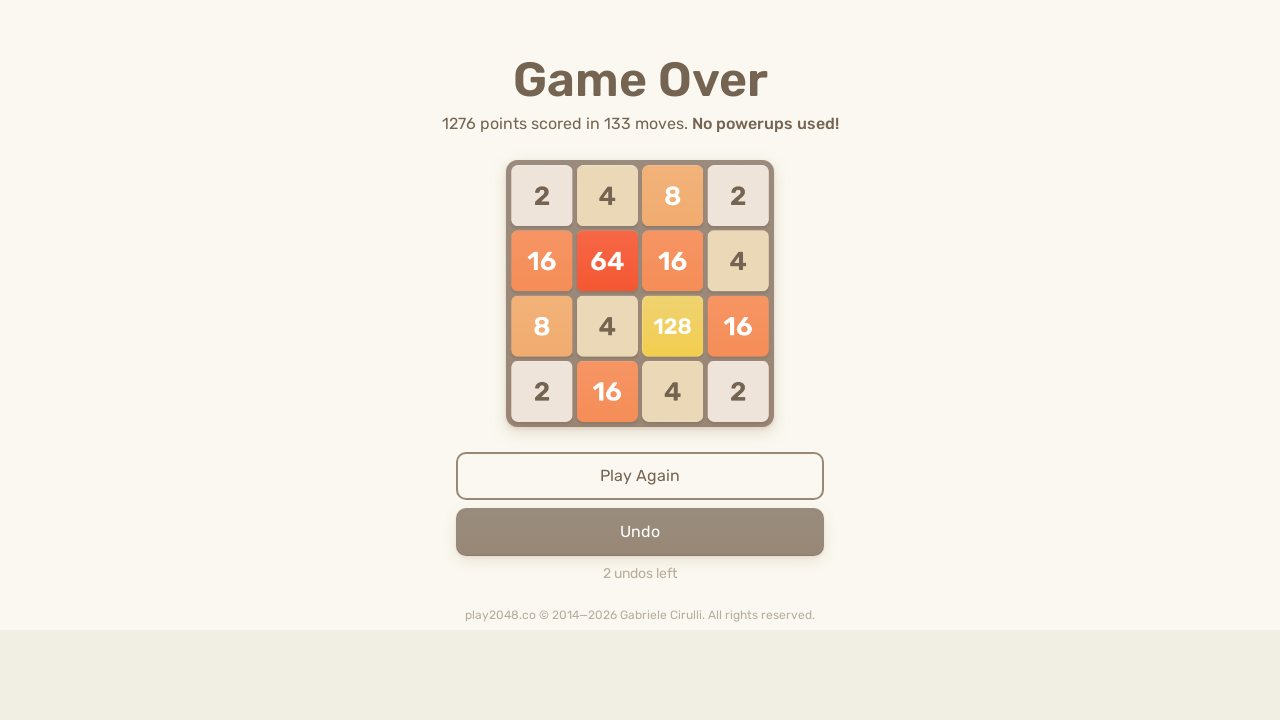

Pressed right arrow key
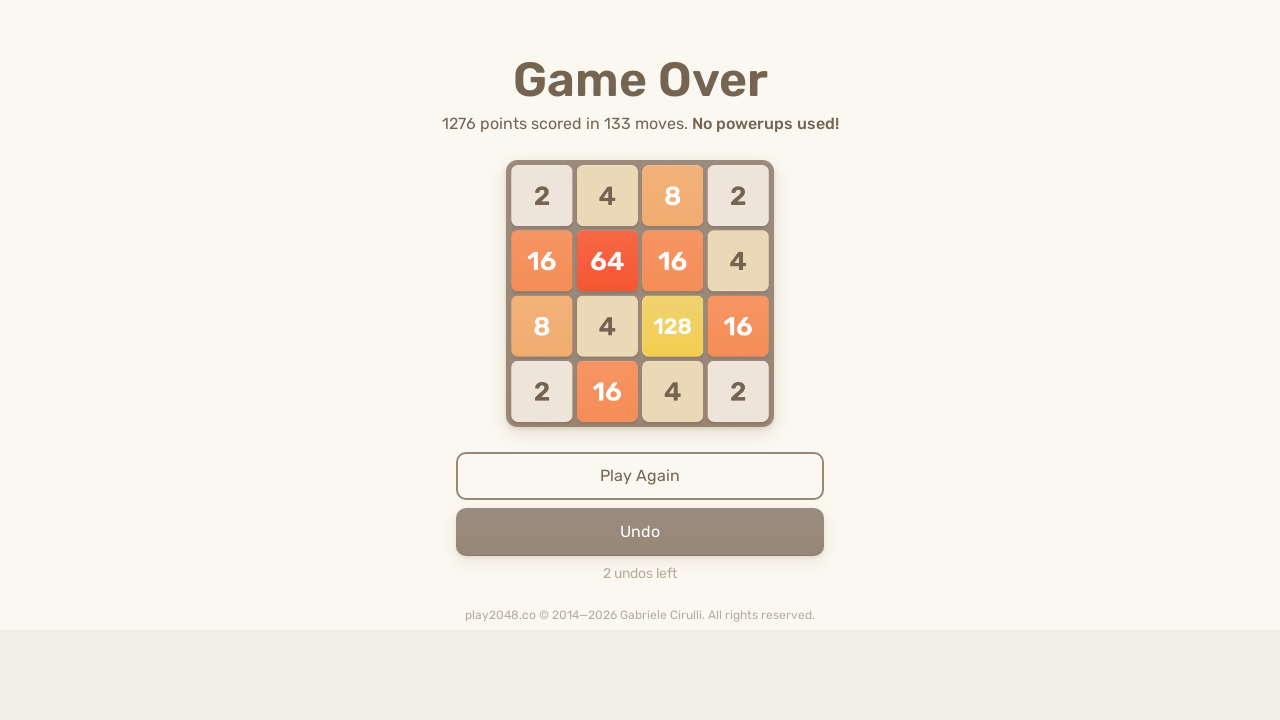

Pressed down arrow key
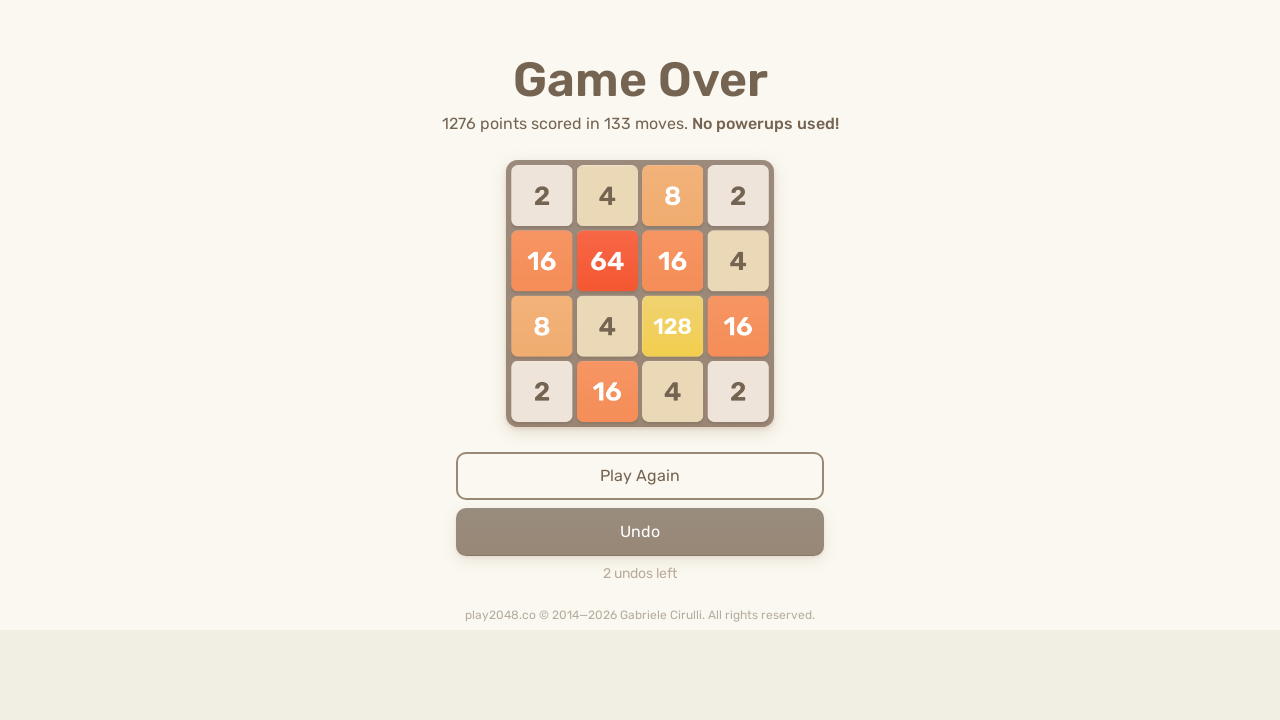

Pressed up arrow key
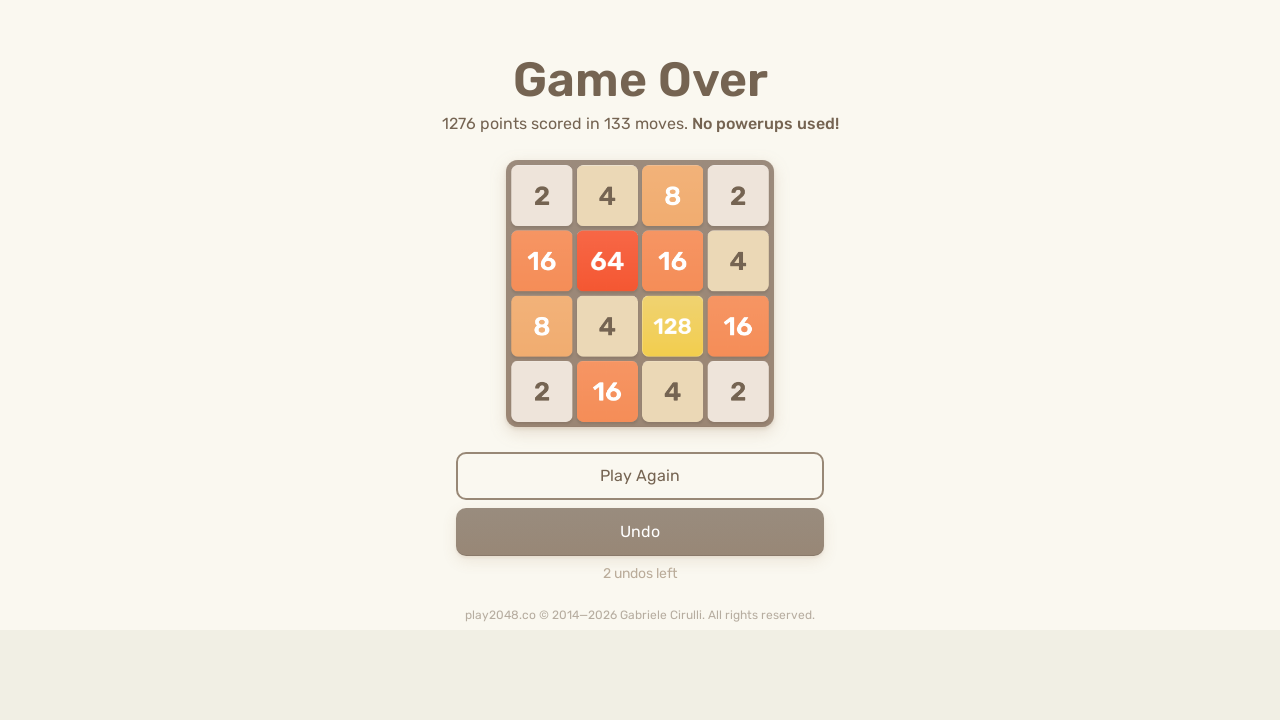

Pressed left arrow key
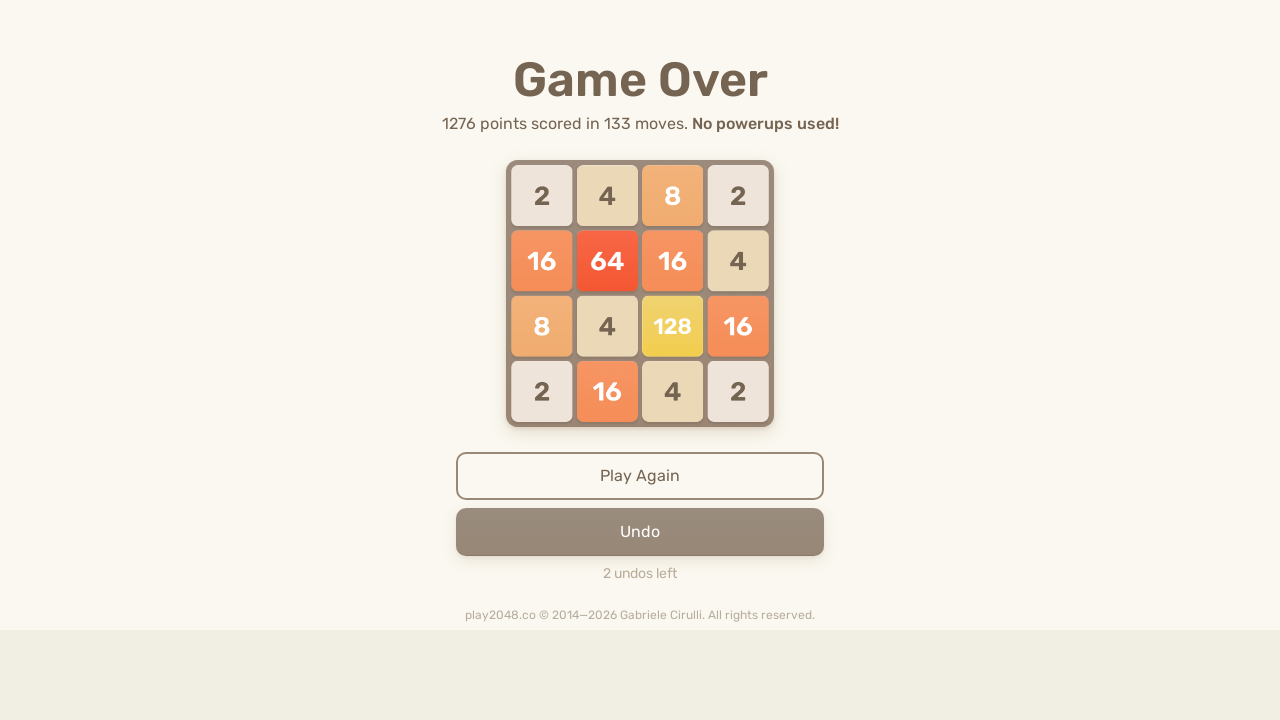

Pressed right arrow key
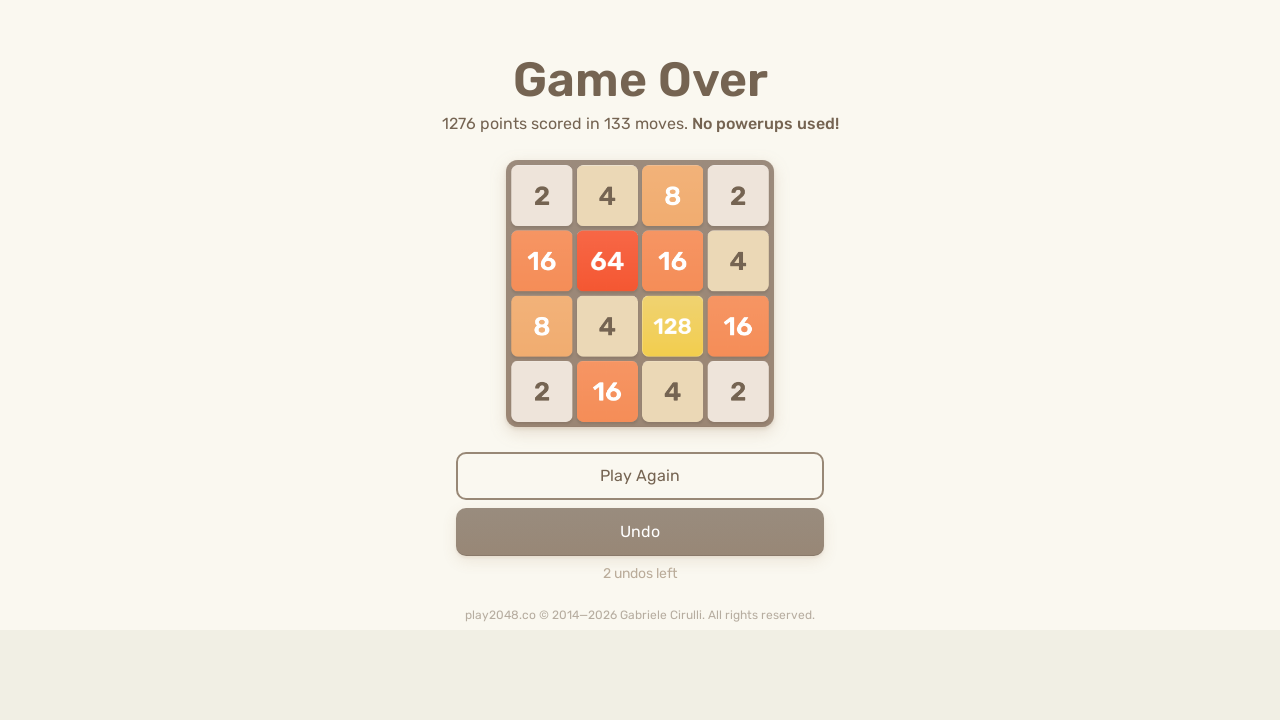

Pressed down arrow key
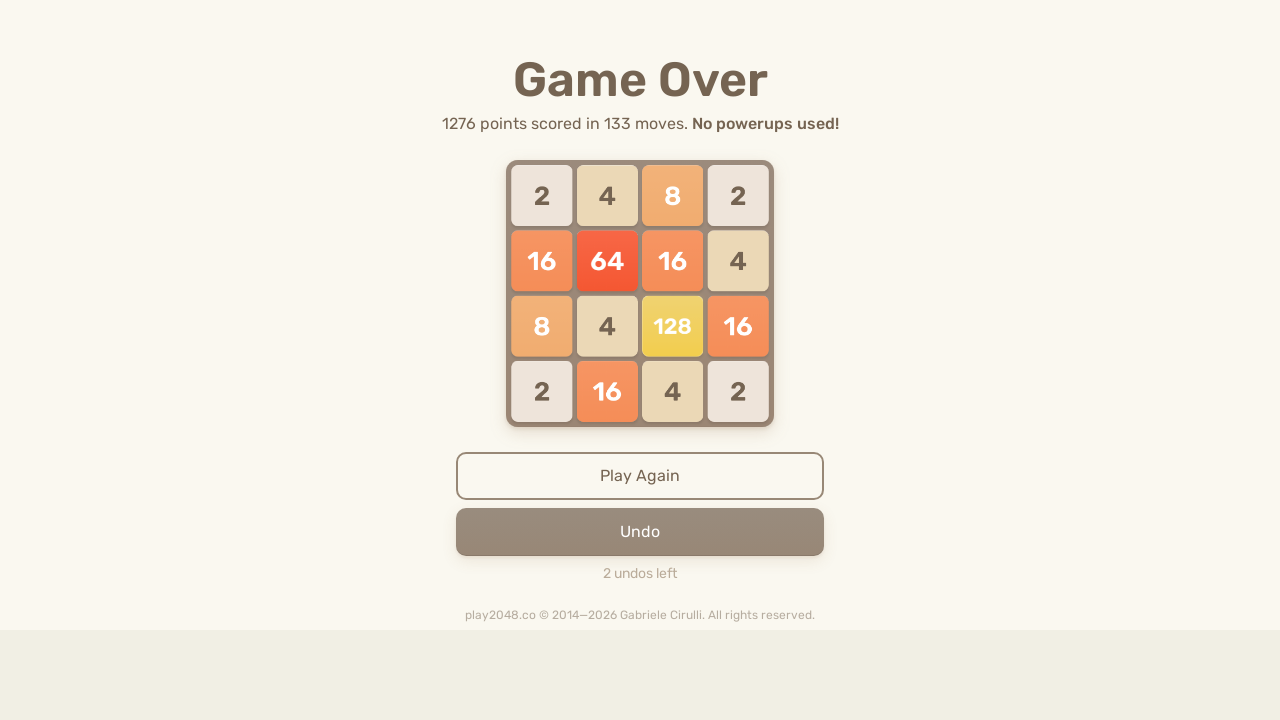

Pressed up arrow key
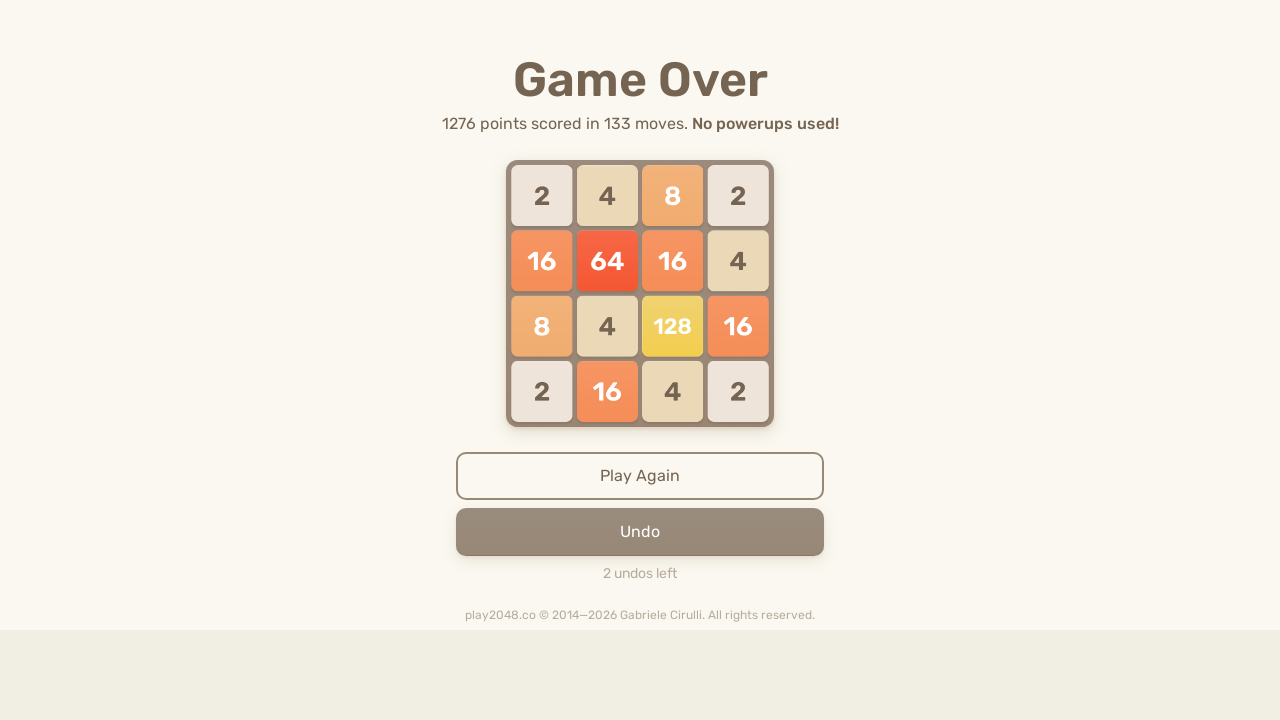

Pressed left arrow key
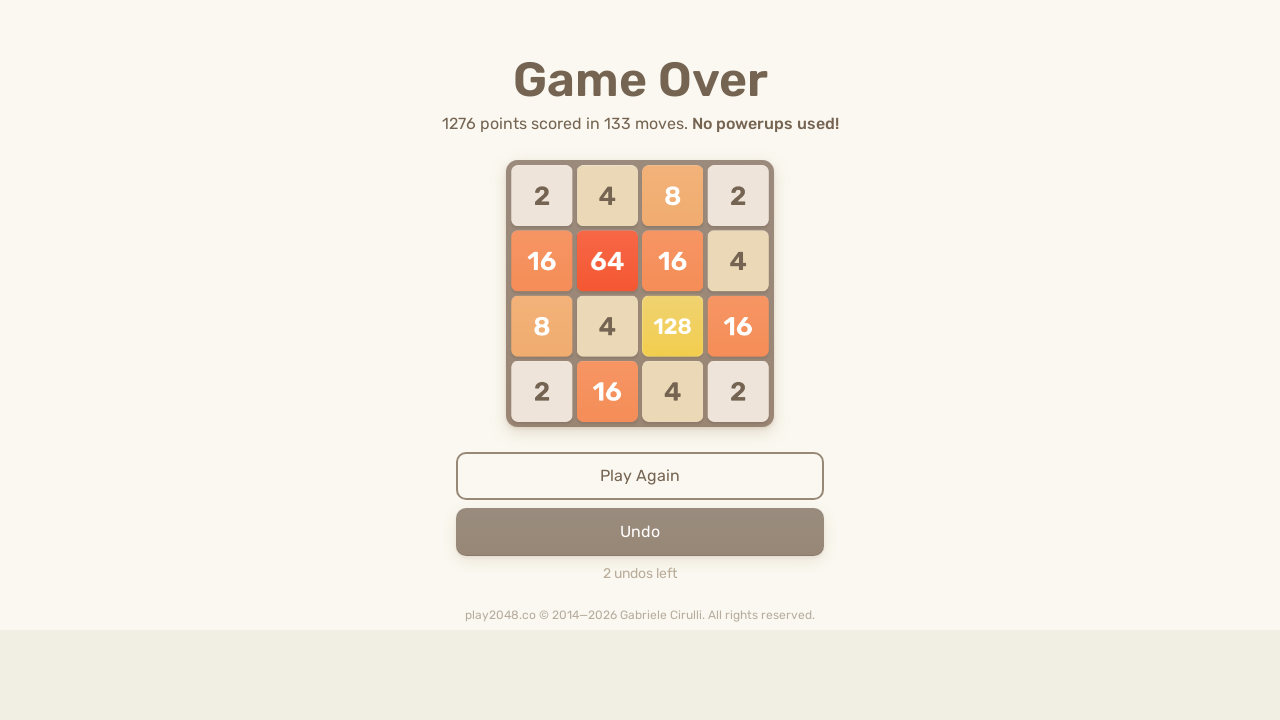

Pressed right arrow key
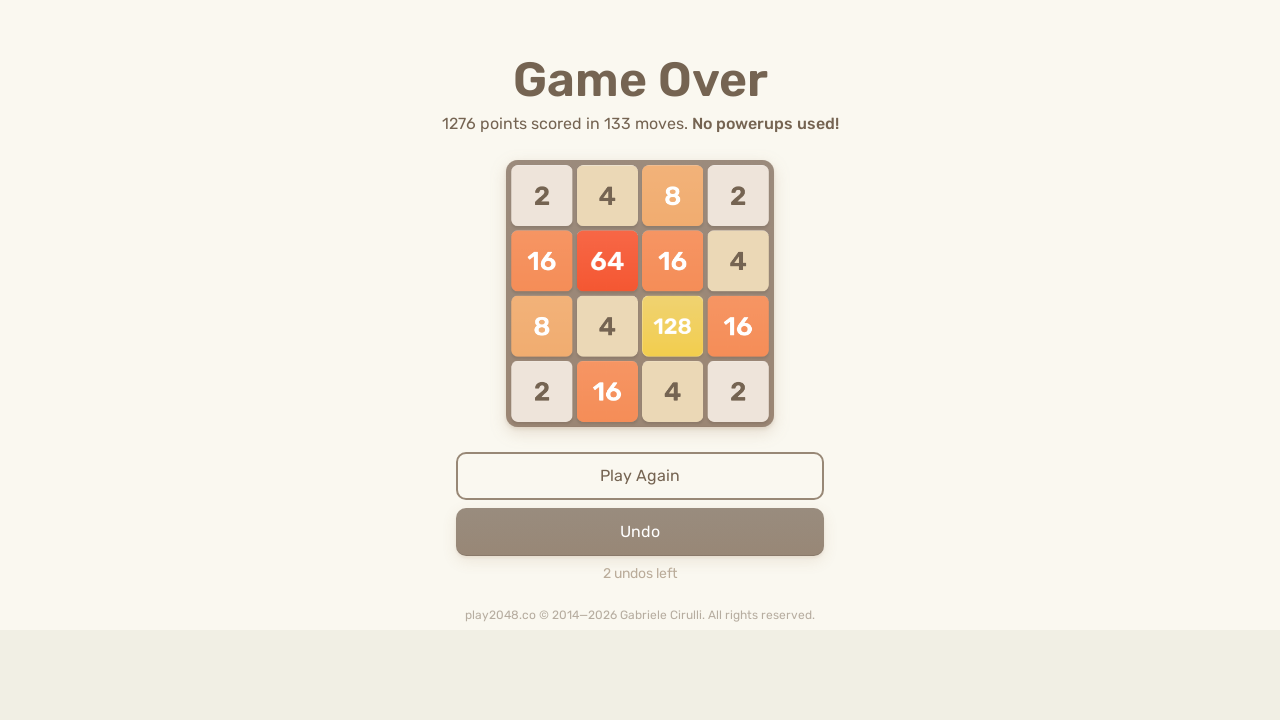

Pressed down arrow key
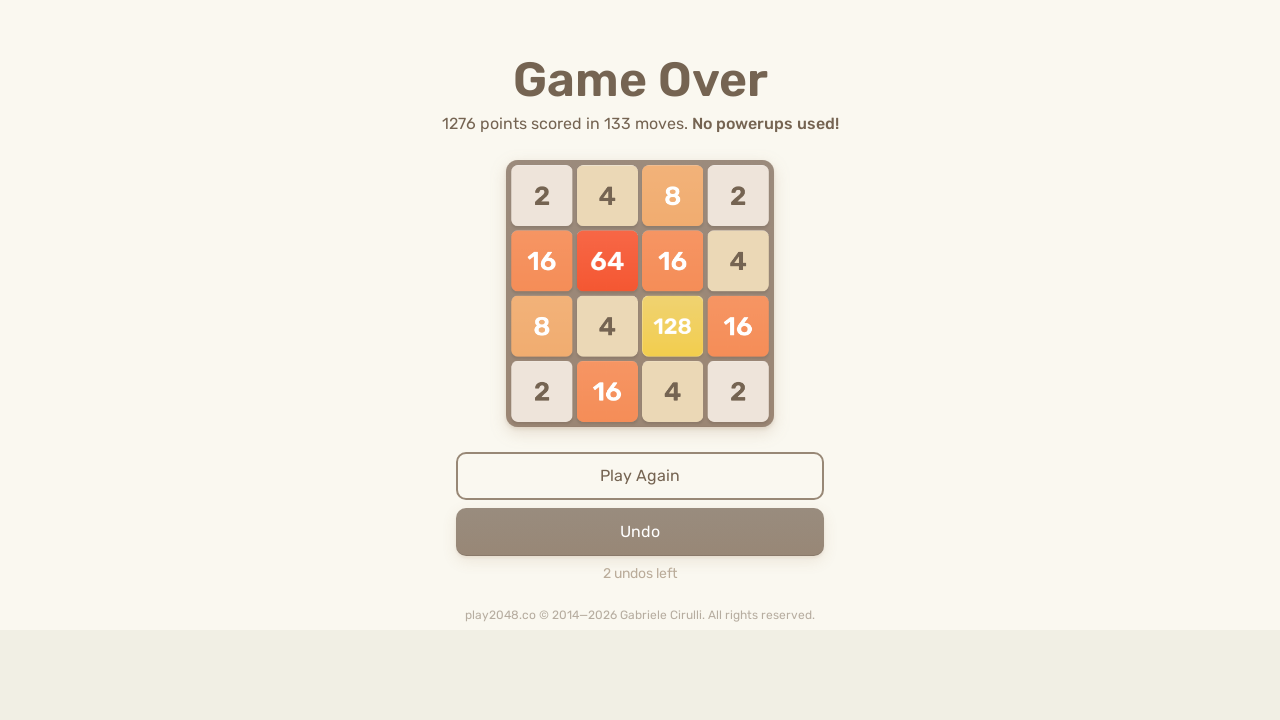

Pressed up arrow key
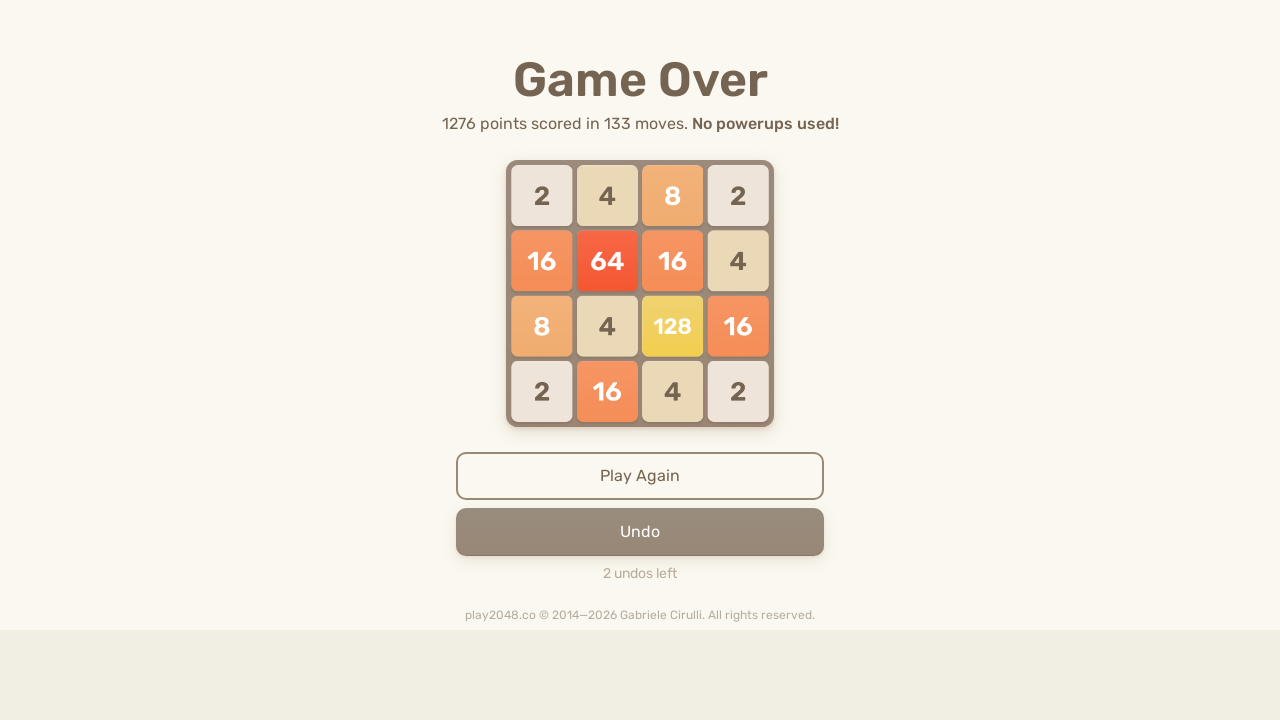

Pressed left arrow key
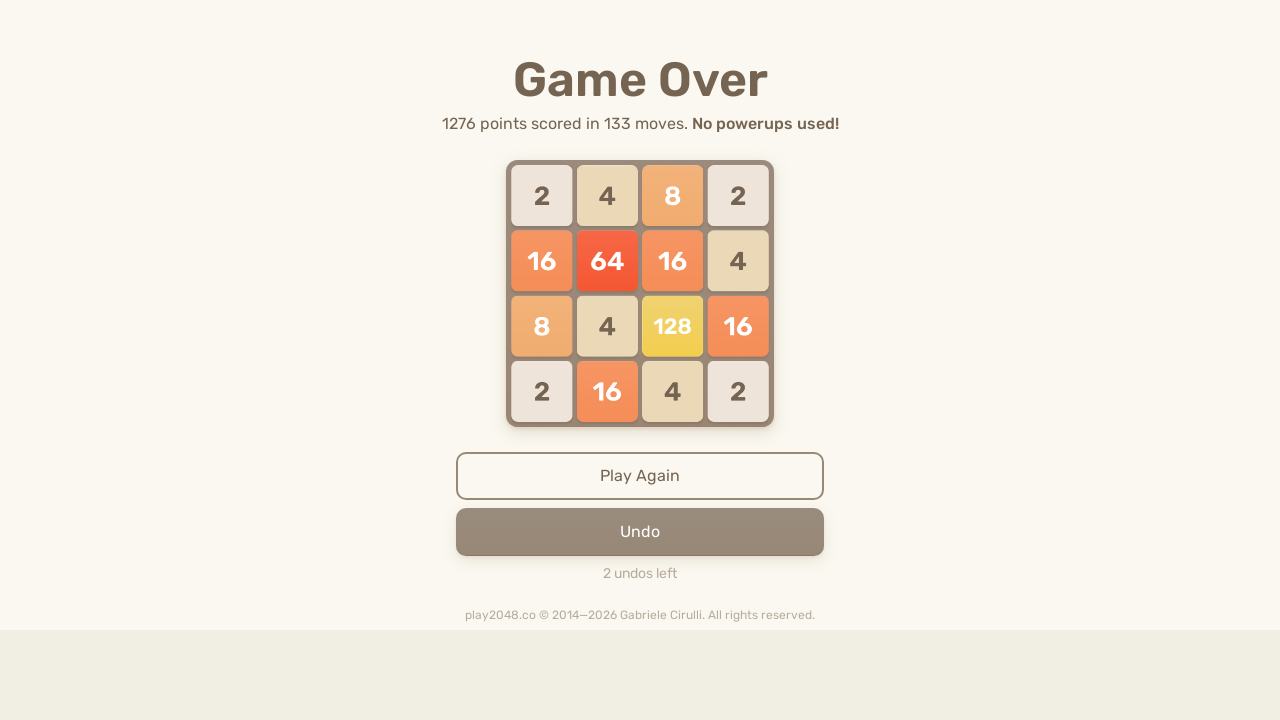

Pressed right arrow key
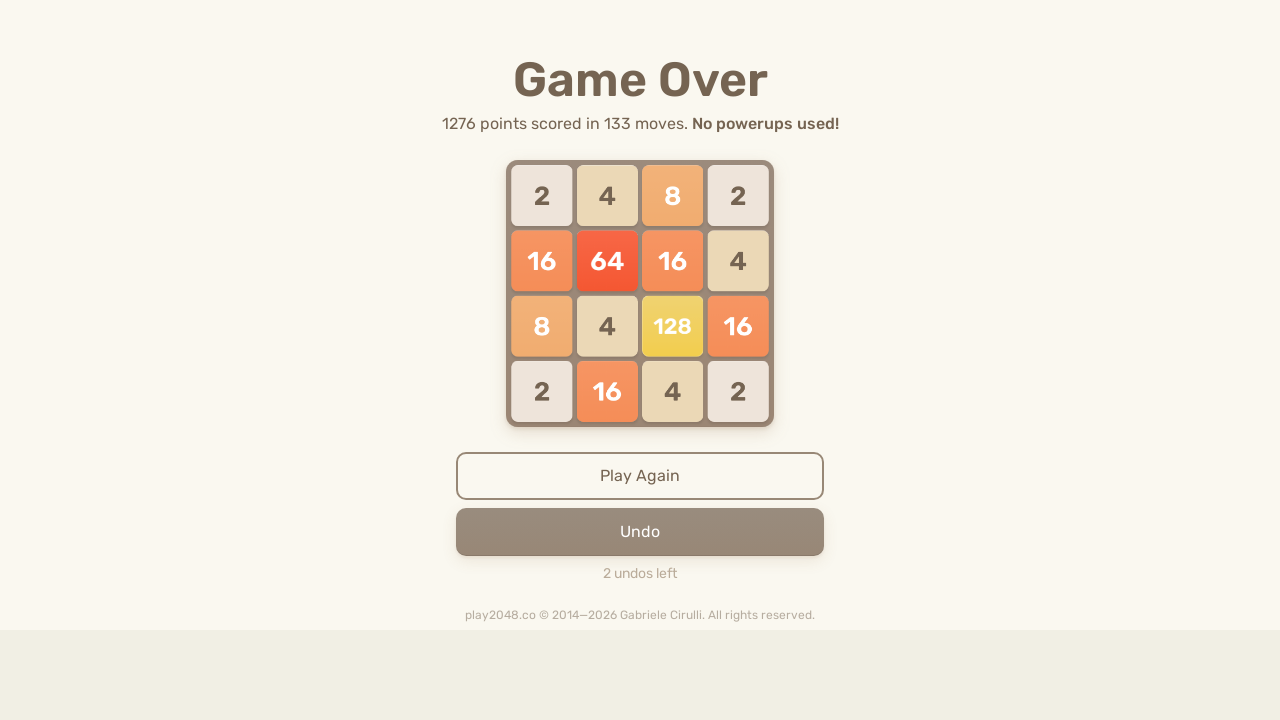

Pressed down arrow key
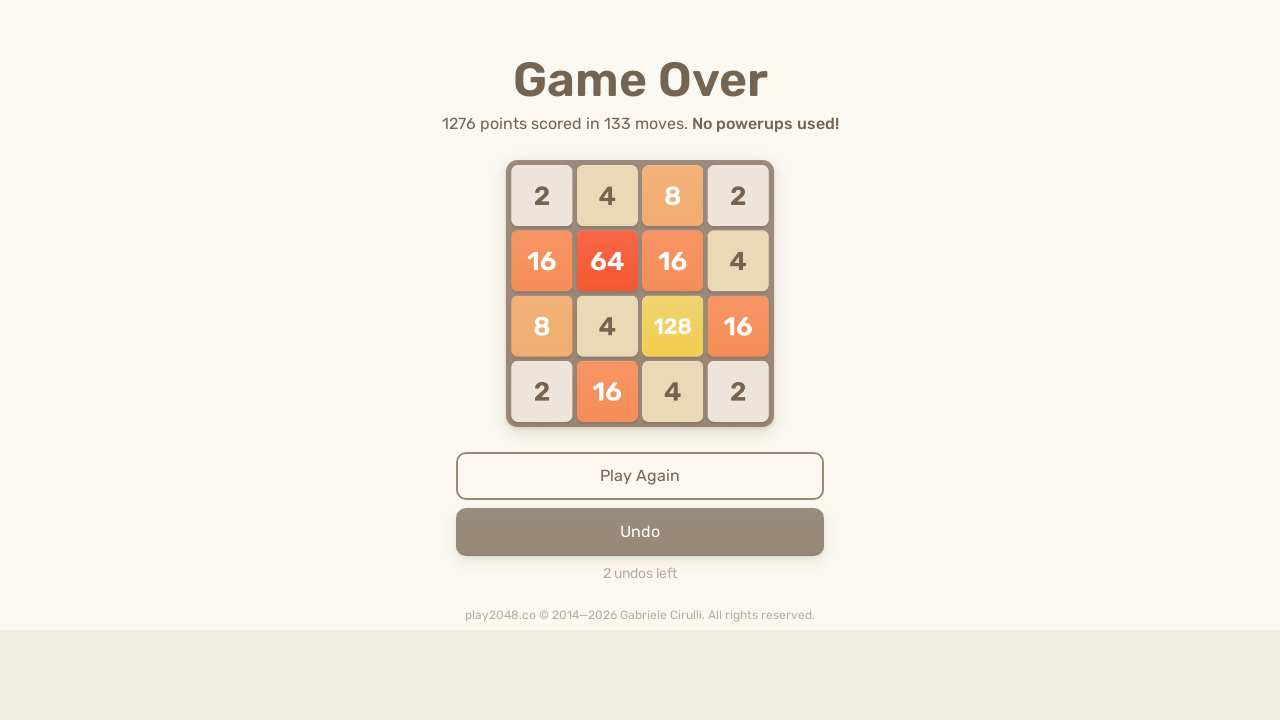

Pressed up arrow key
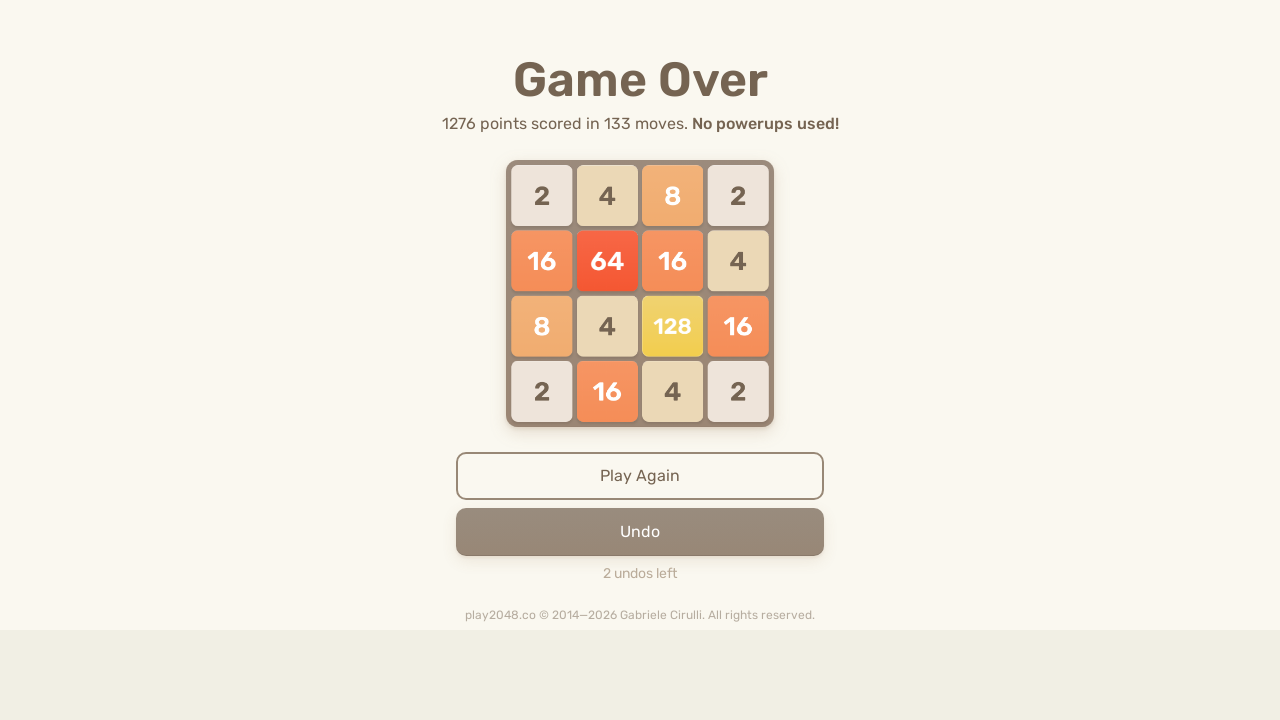

Pressed left arrow key
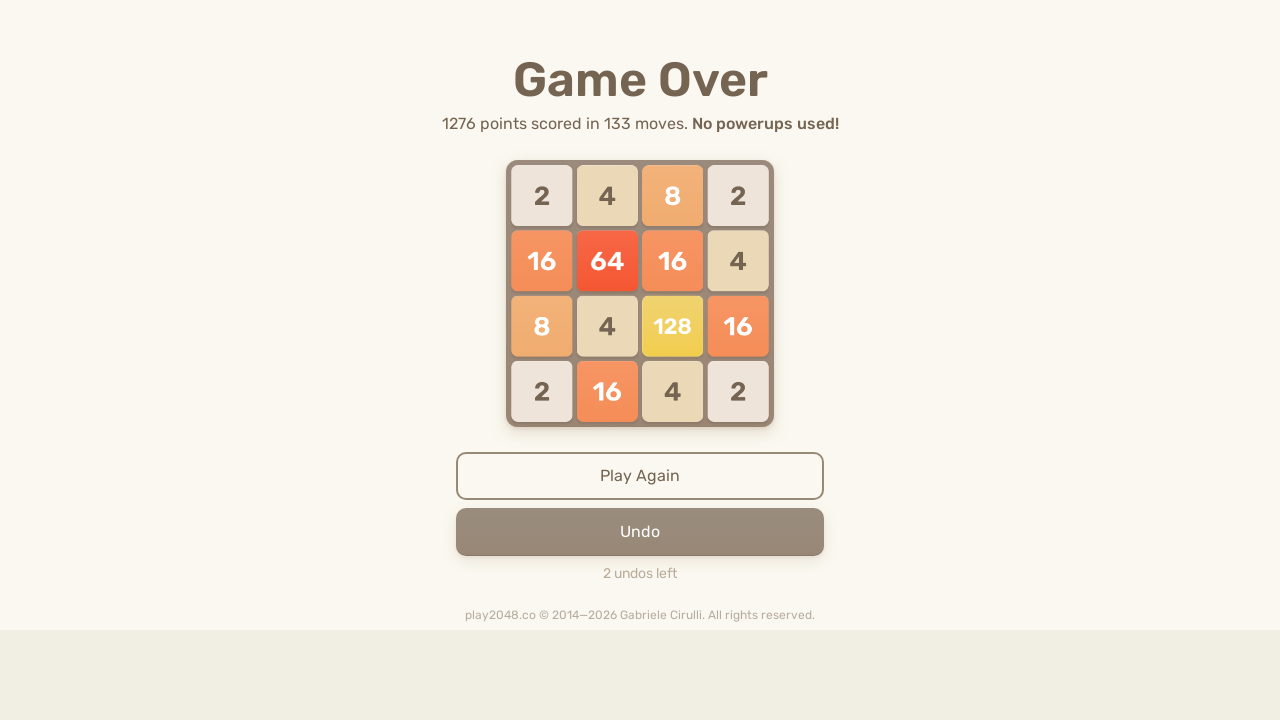

Pressed right arrow key
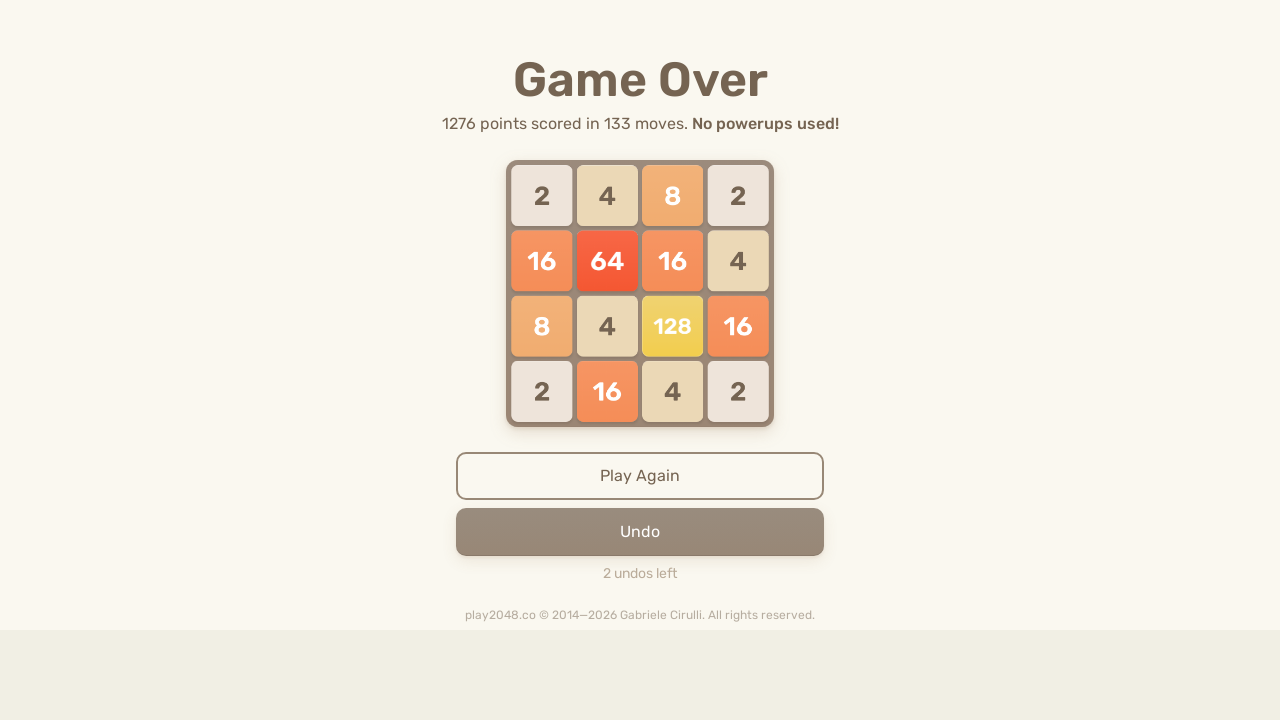

Pressed down arrow key
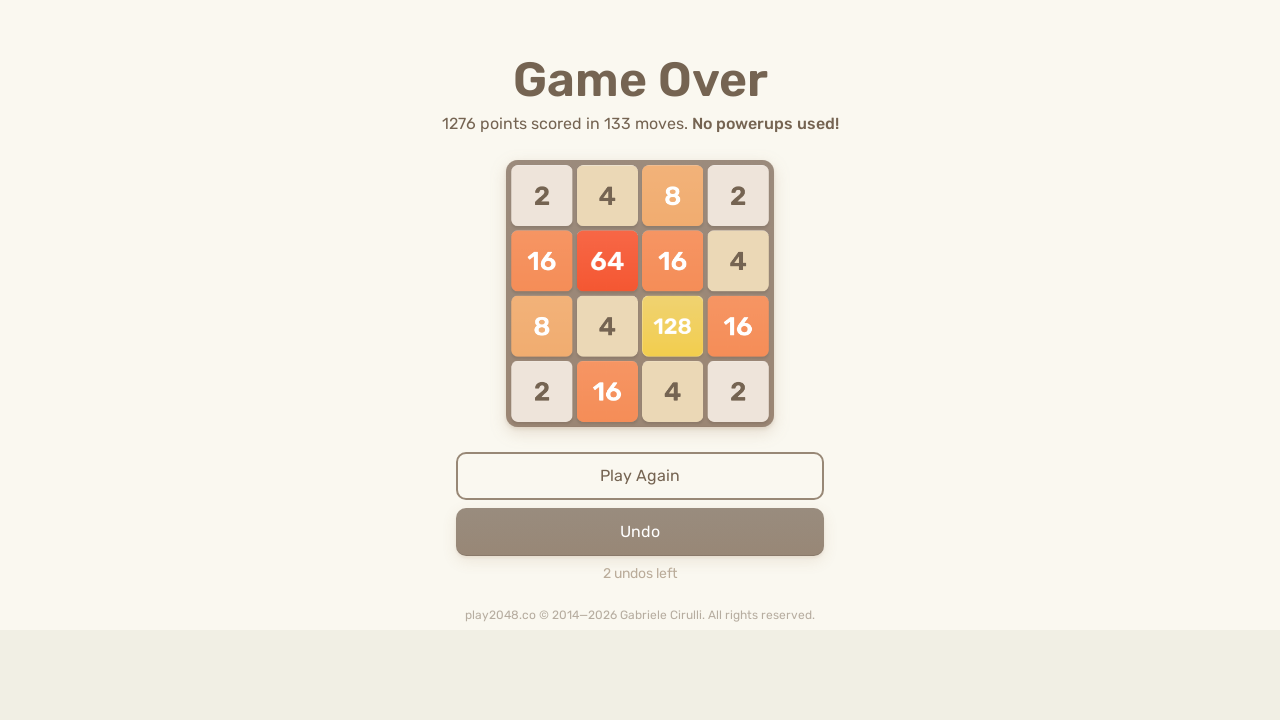

Pressed up arrow key
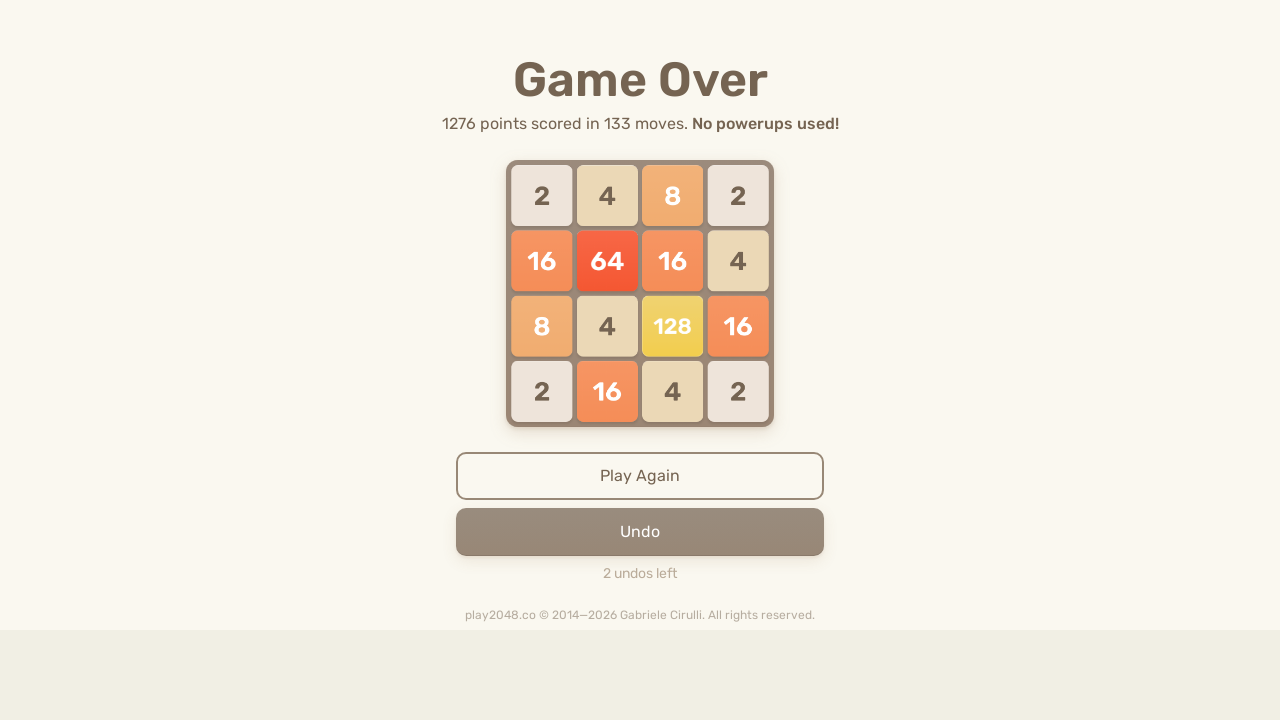

Pressed left arrow key
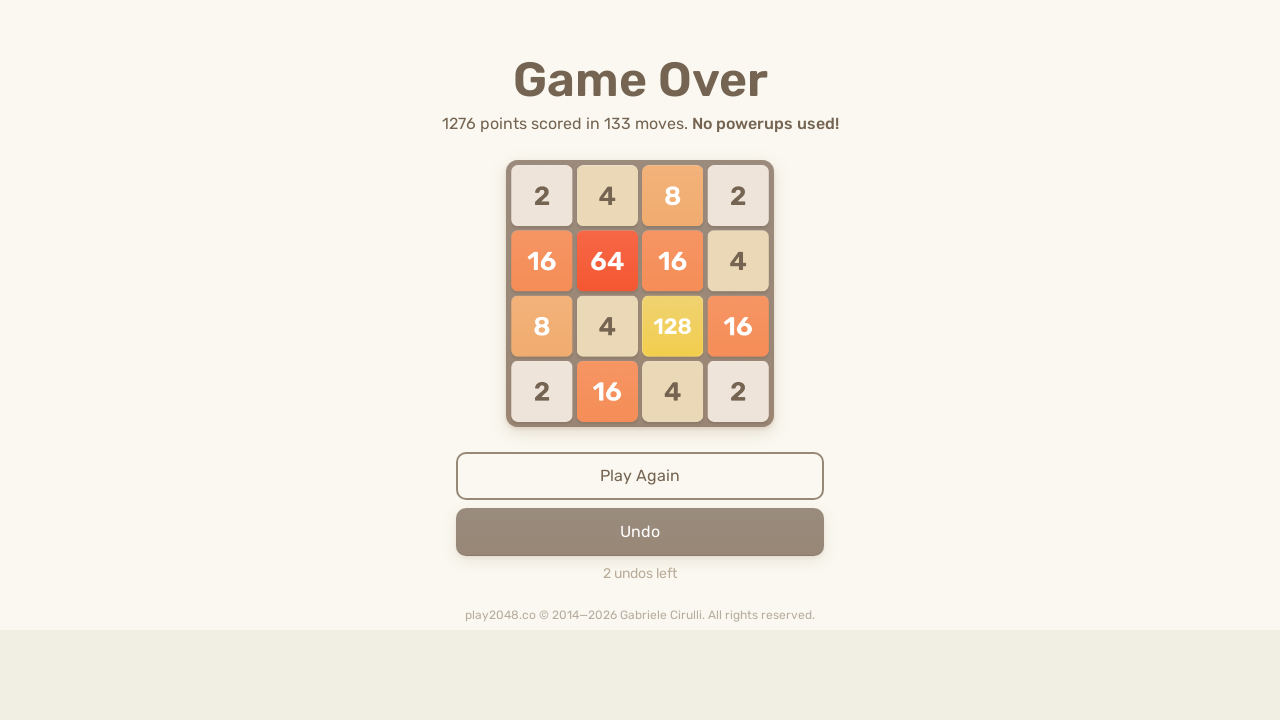

Pressed right arrow key
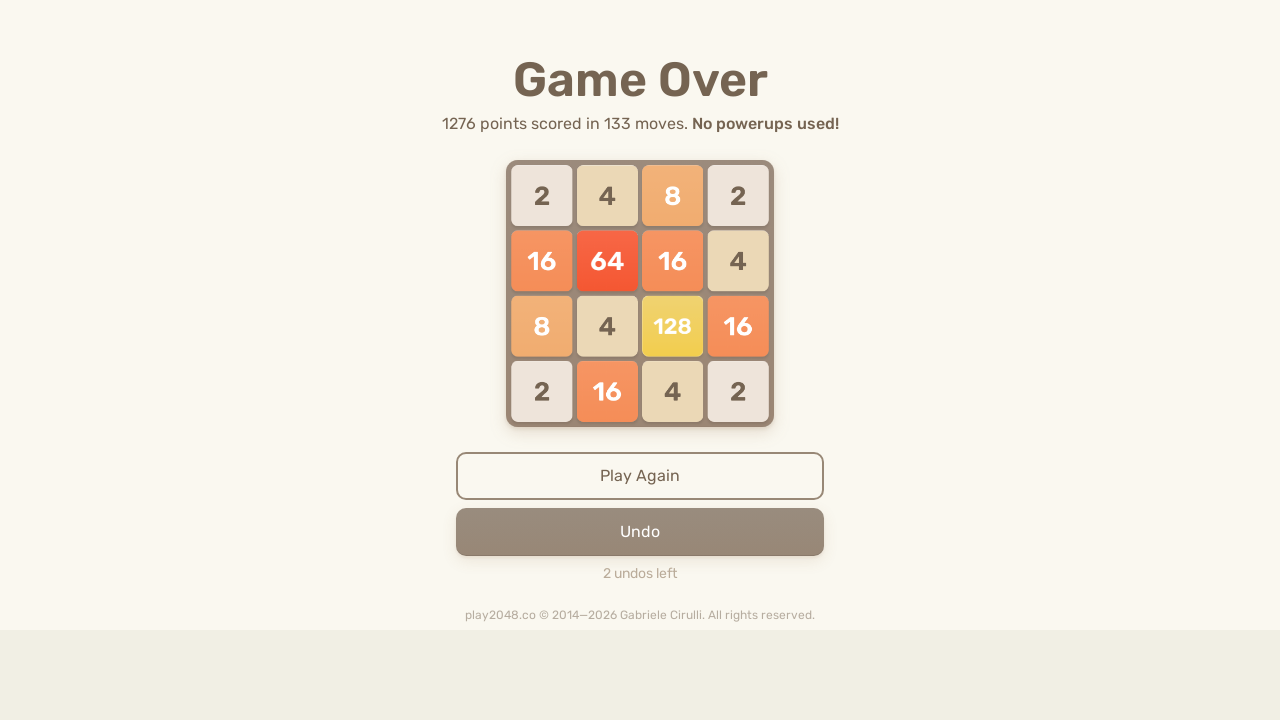

Pressed down arrow key
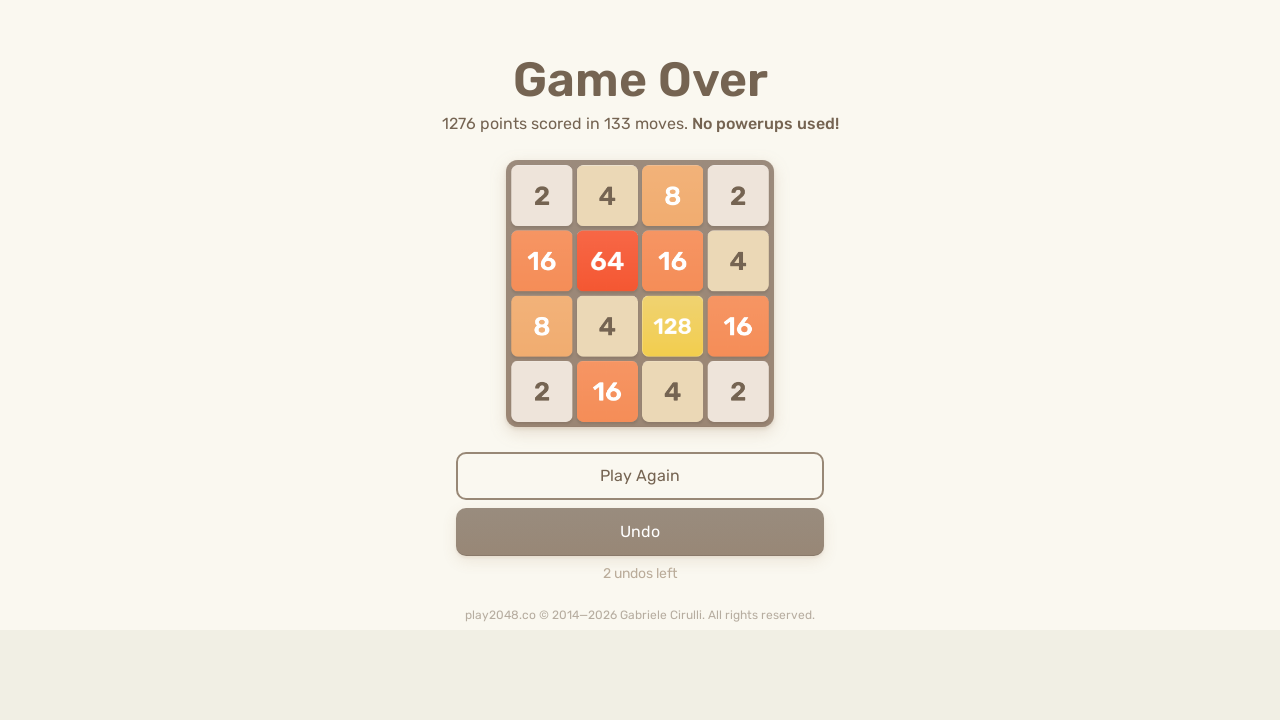

Pressed up arrow key
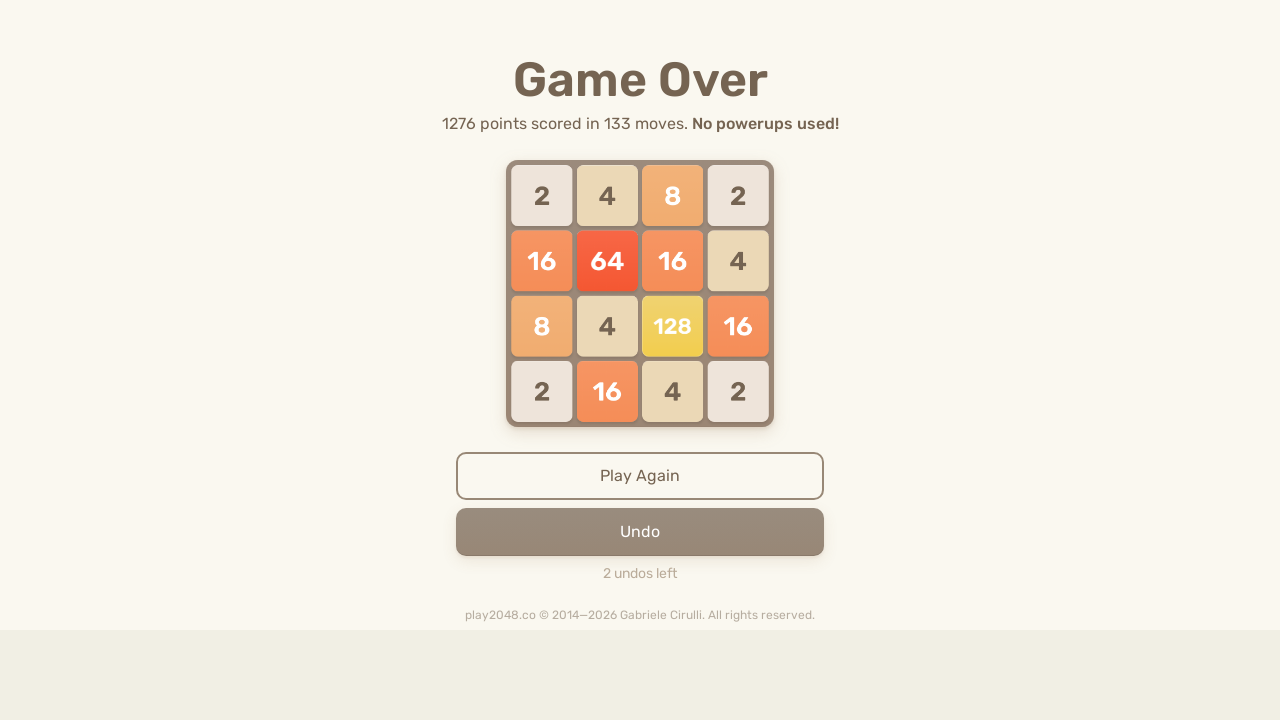

Pressed left arrow key
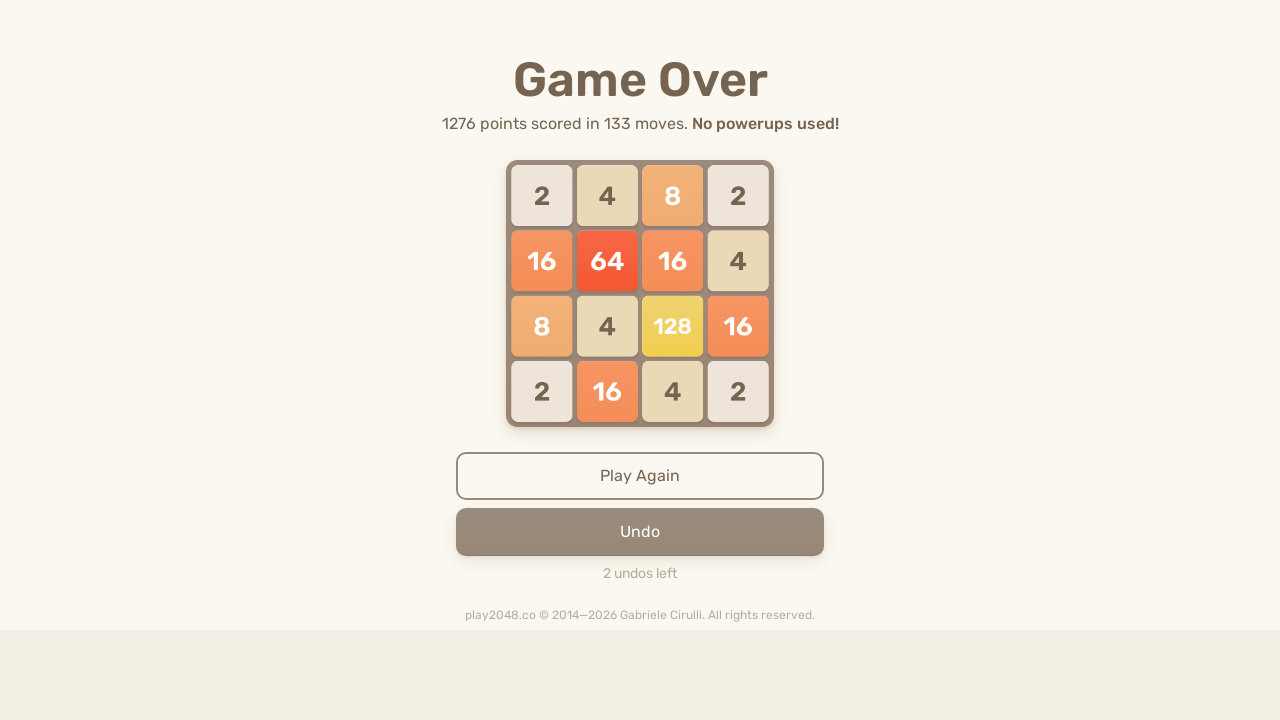

Pressed right arrow key
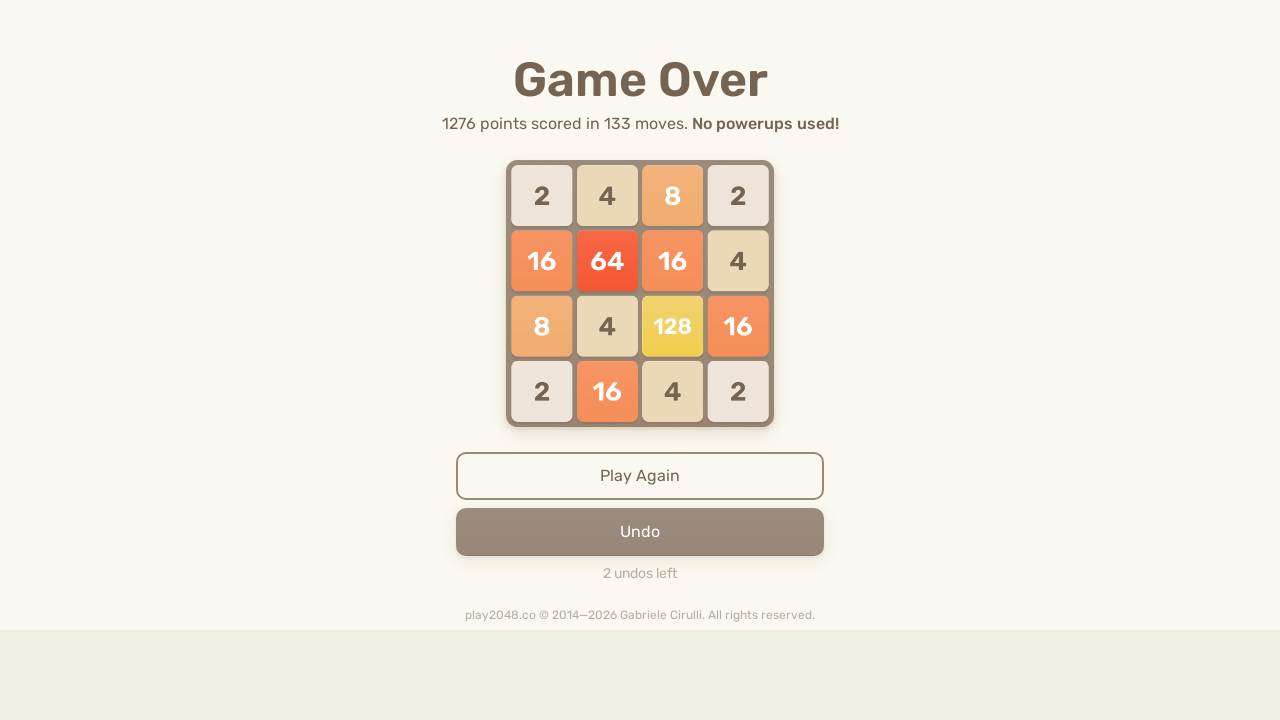

Pressed down arrow key
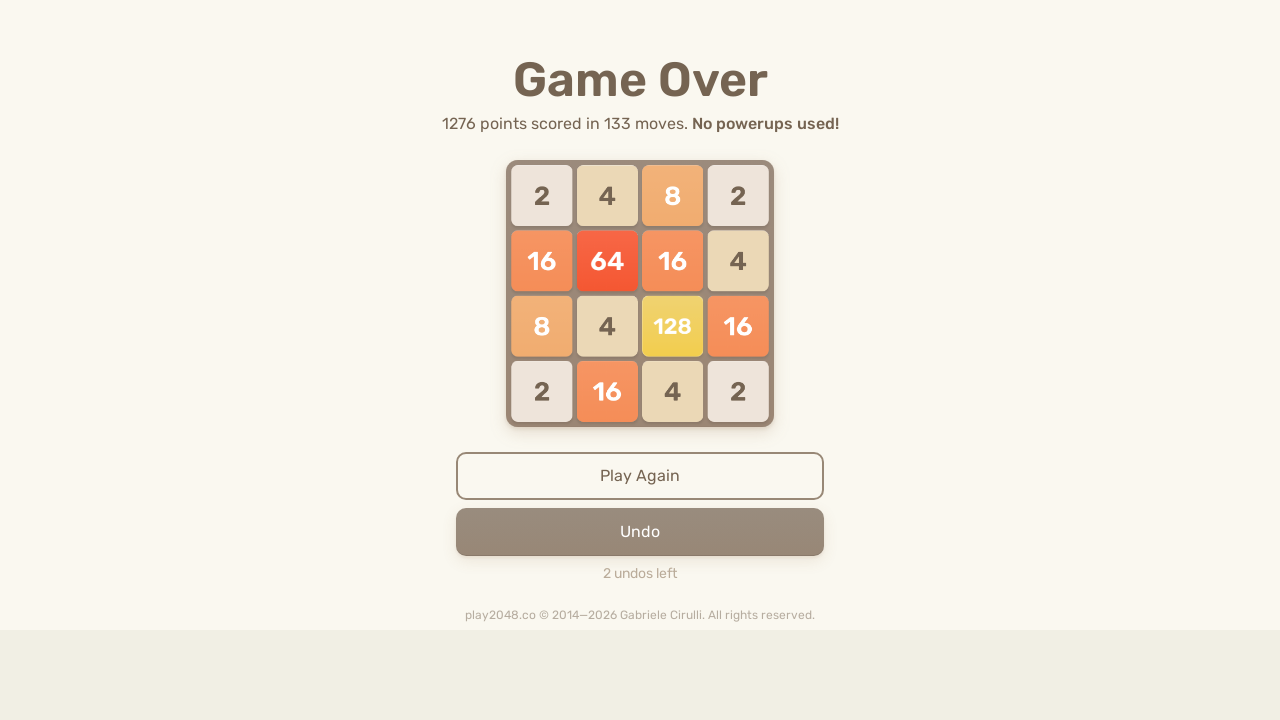

Pressed up arrow key
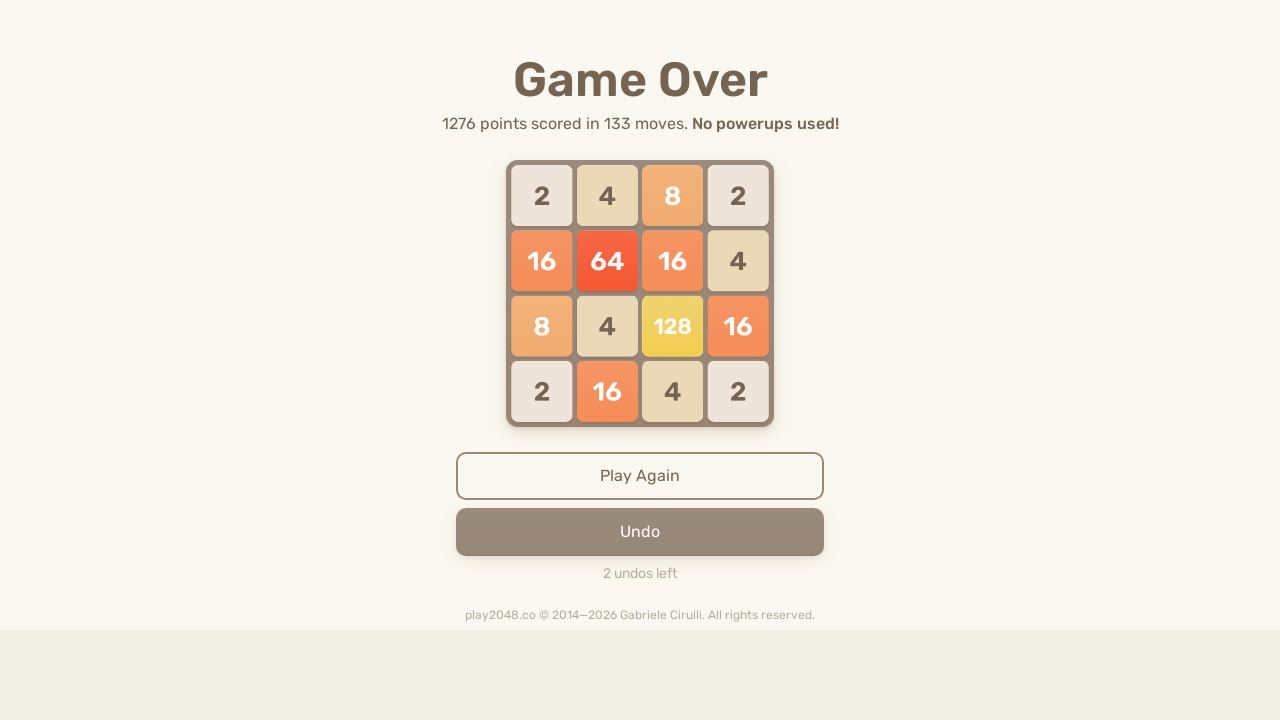

Pressed left arrow key
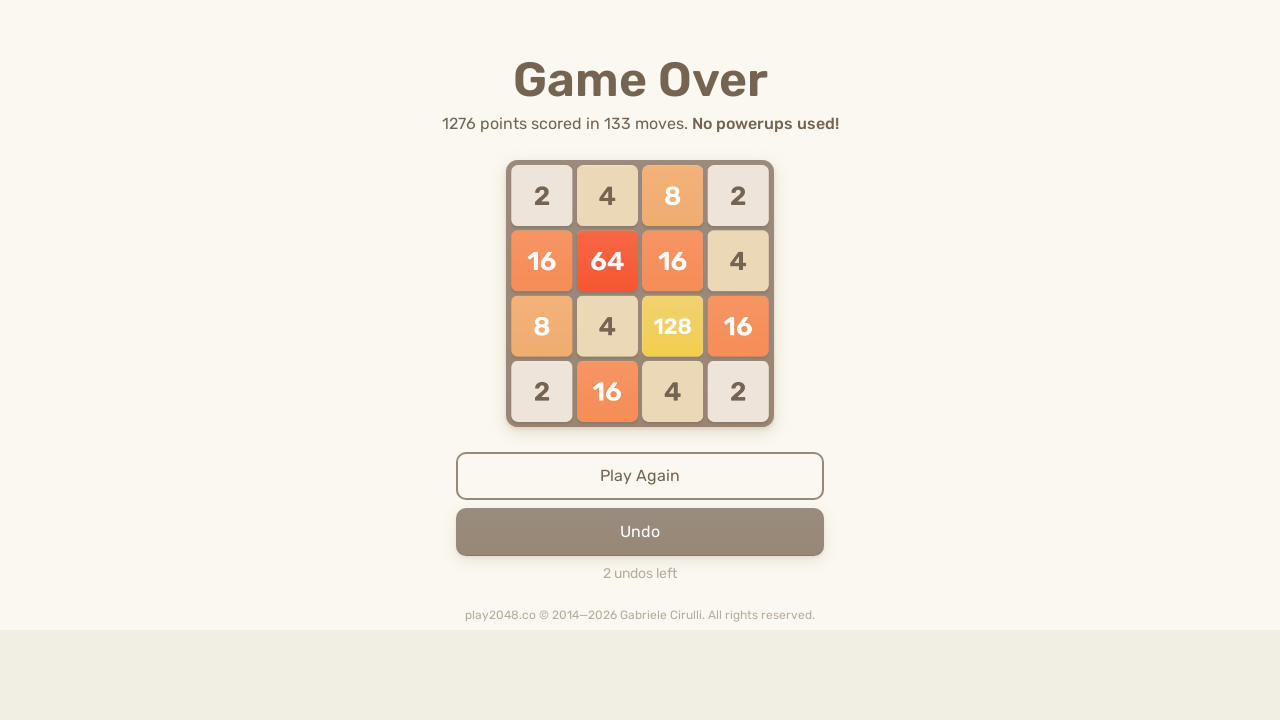

Pressed right arrow key
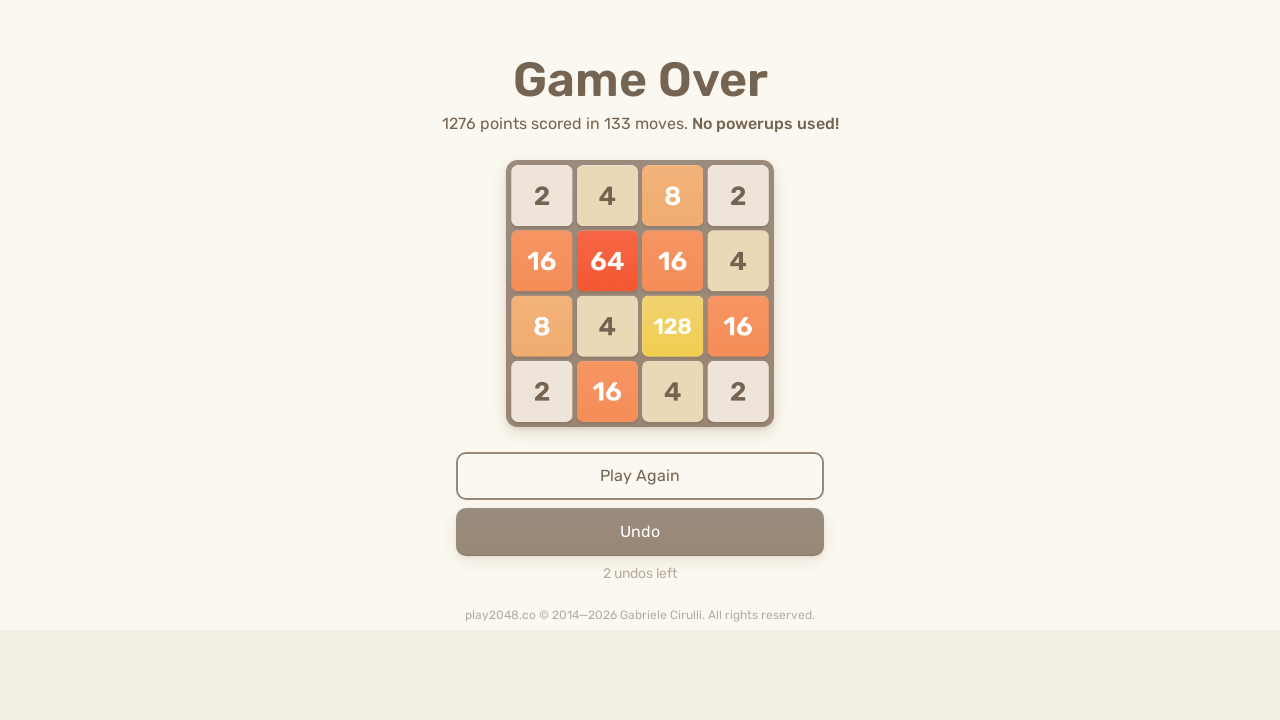

Pressed down arrow key
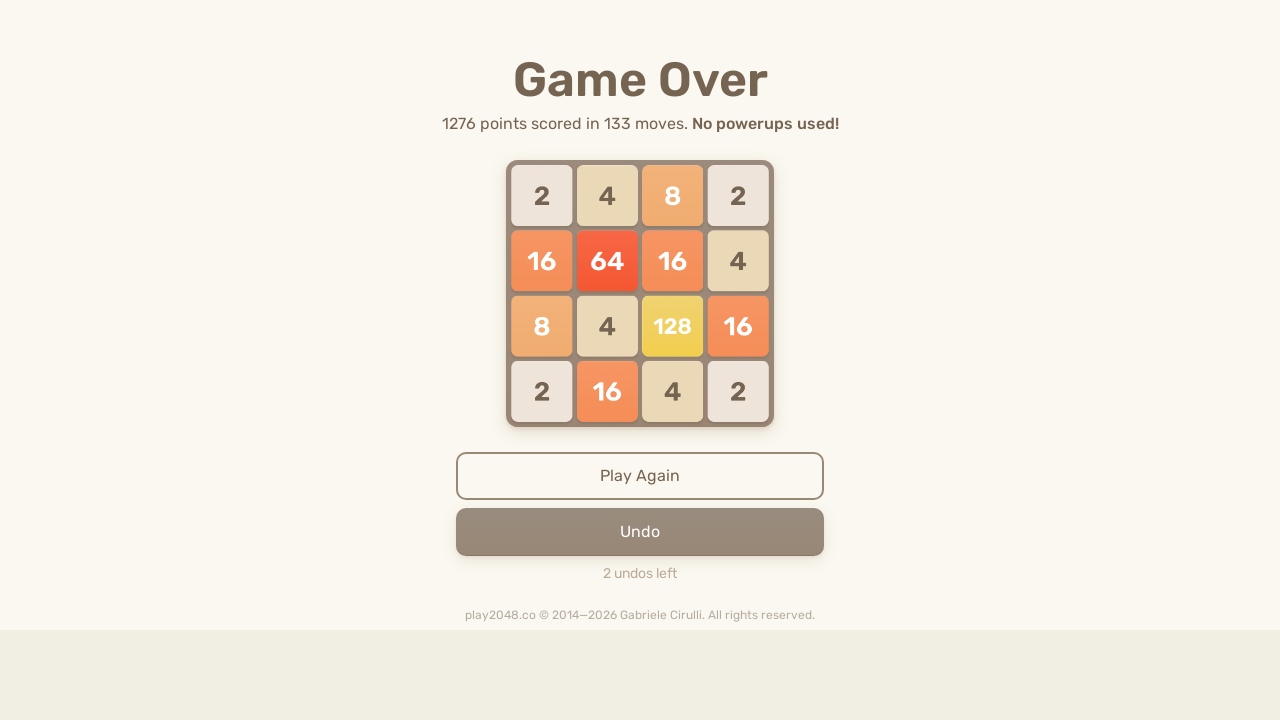

Pressed up arrow key
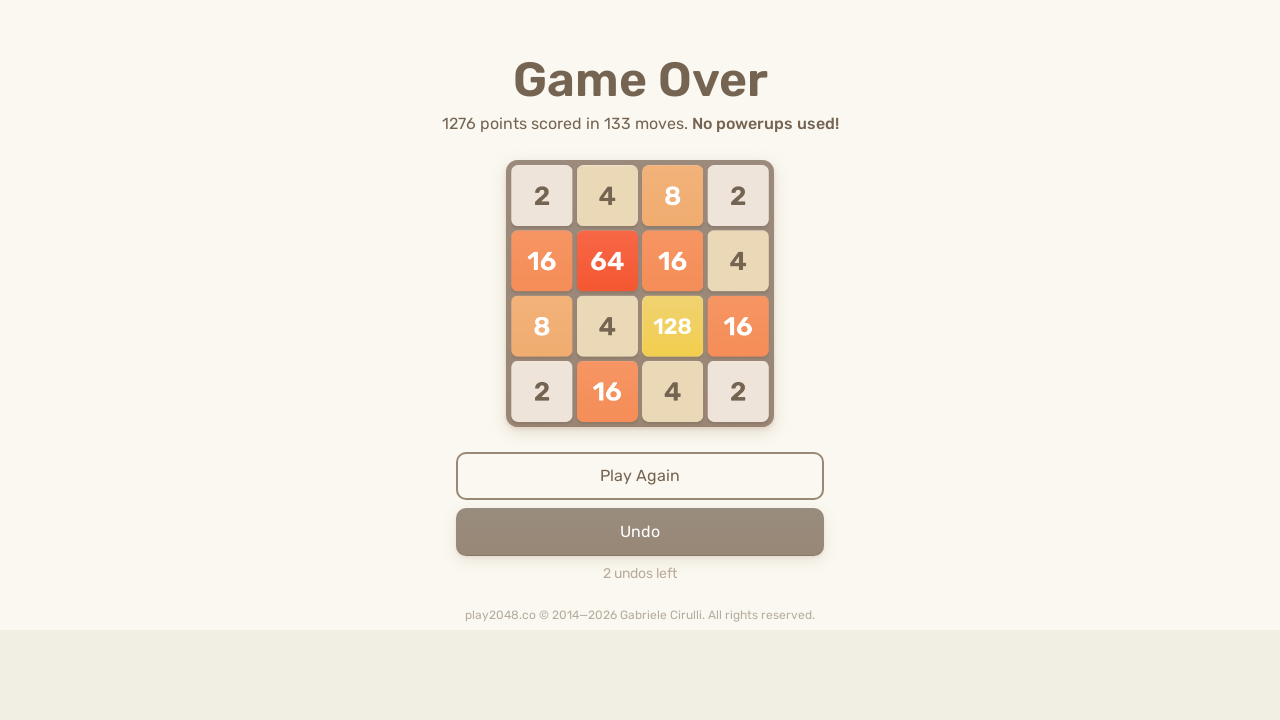

Pressed left arrow key
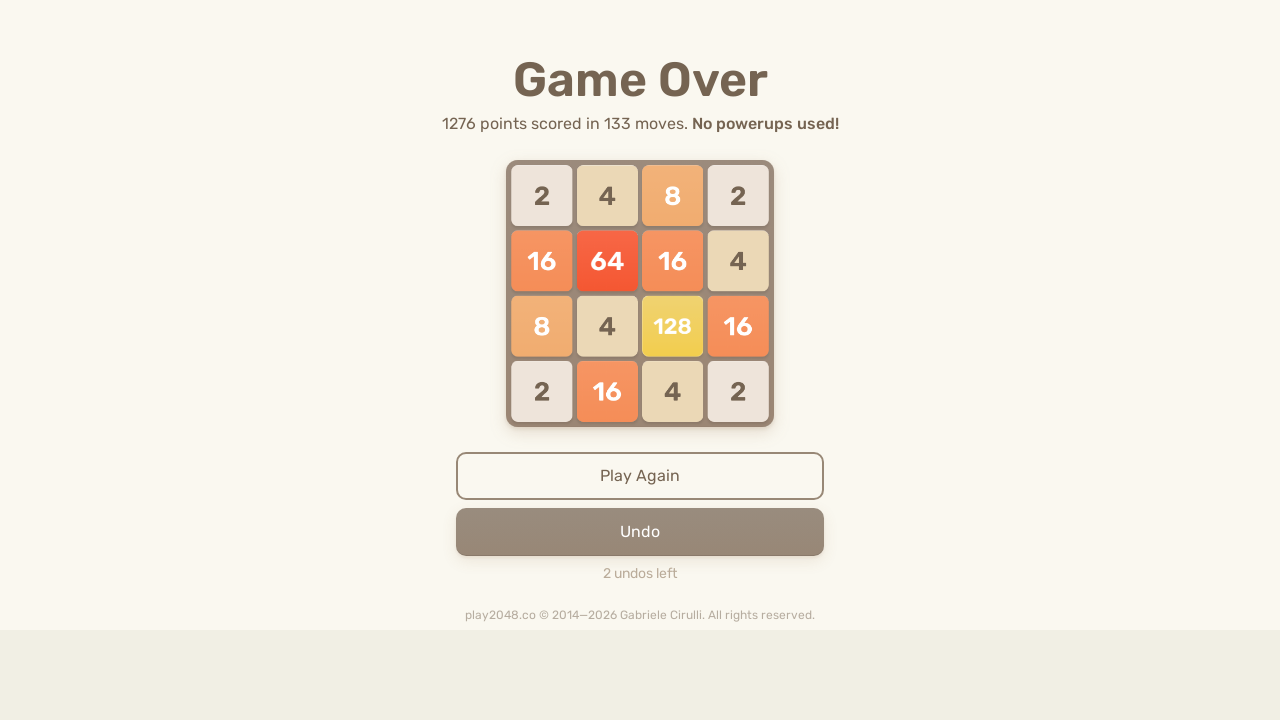

Pressed right arrow key
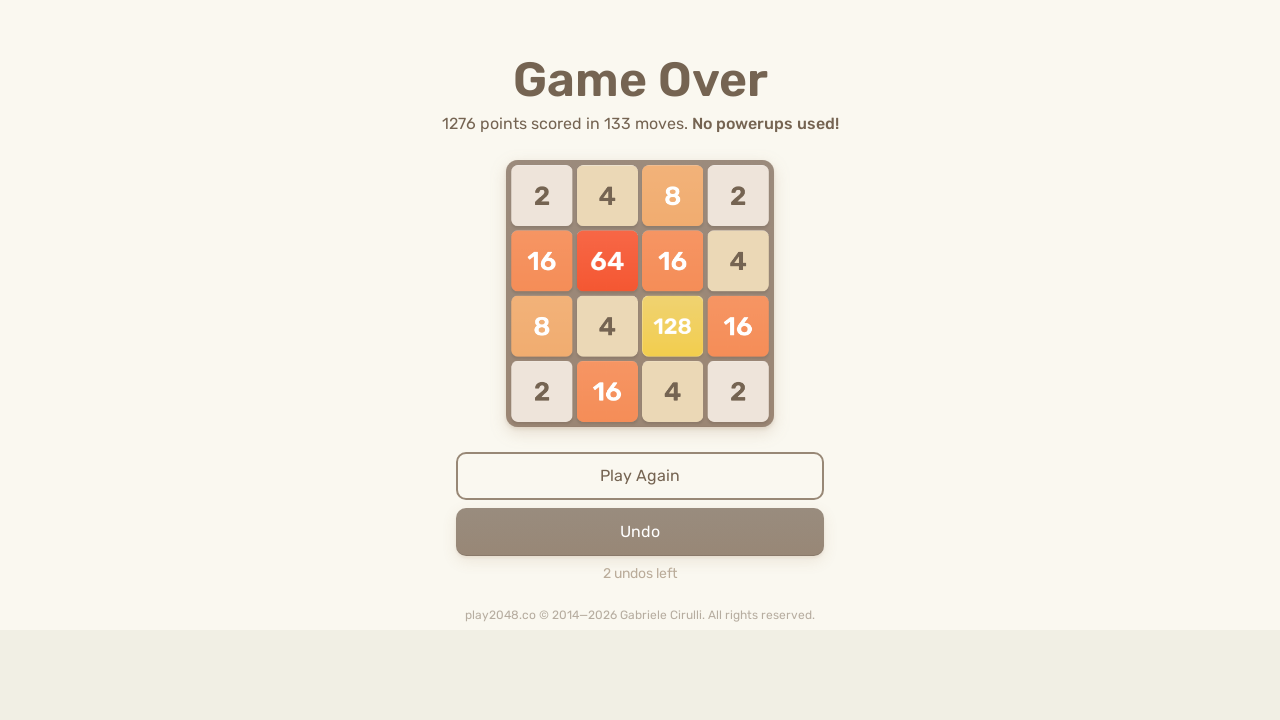

Pressed down arrow key
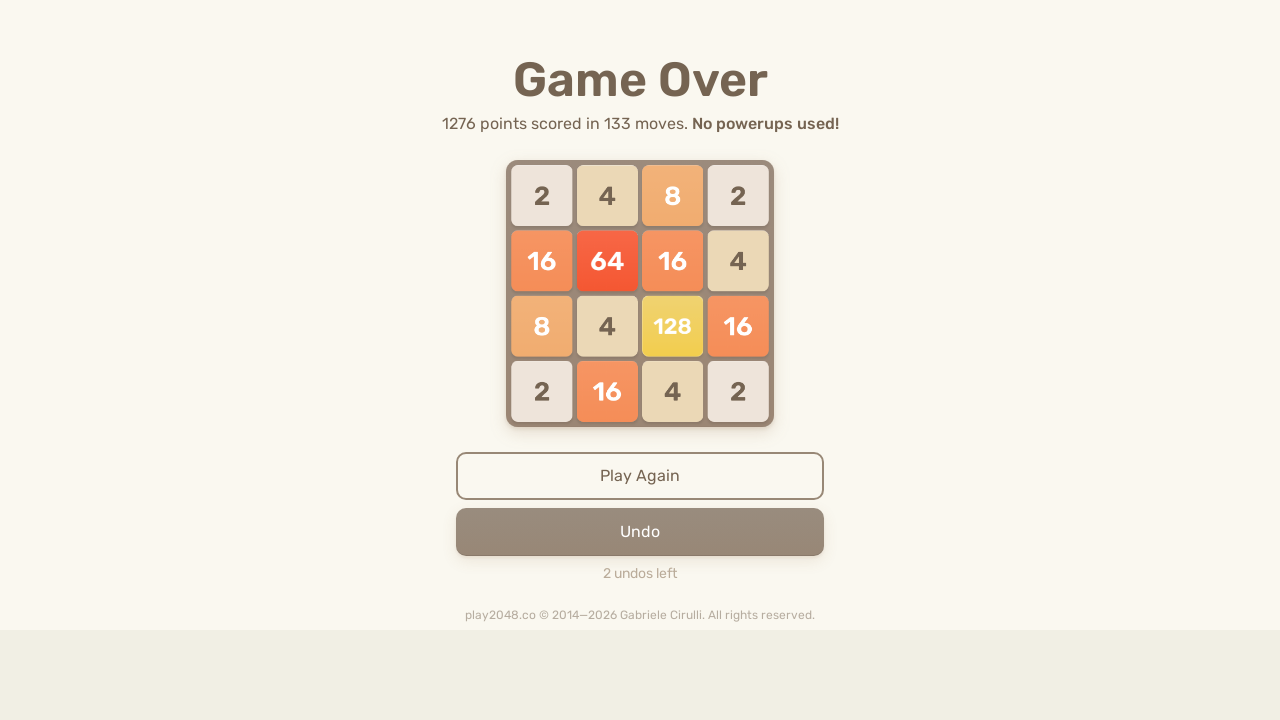

Pressed up arrow key
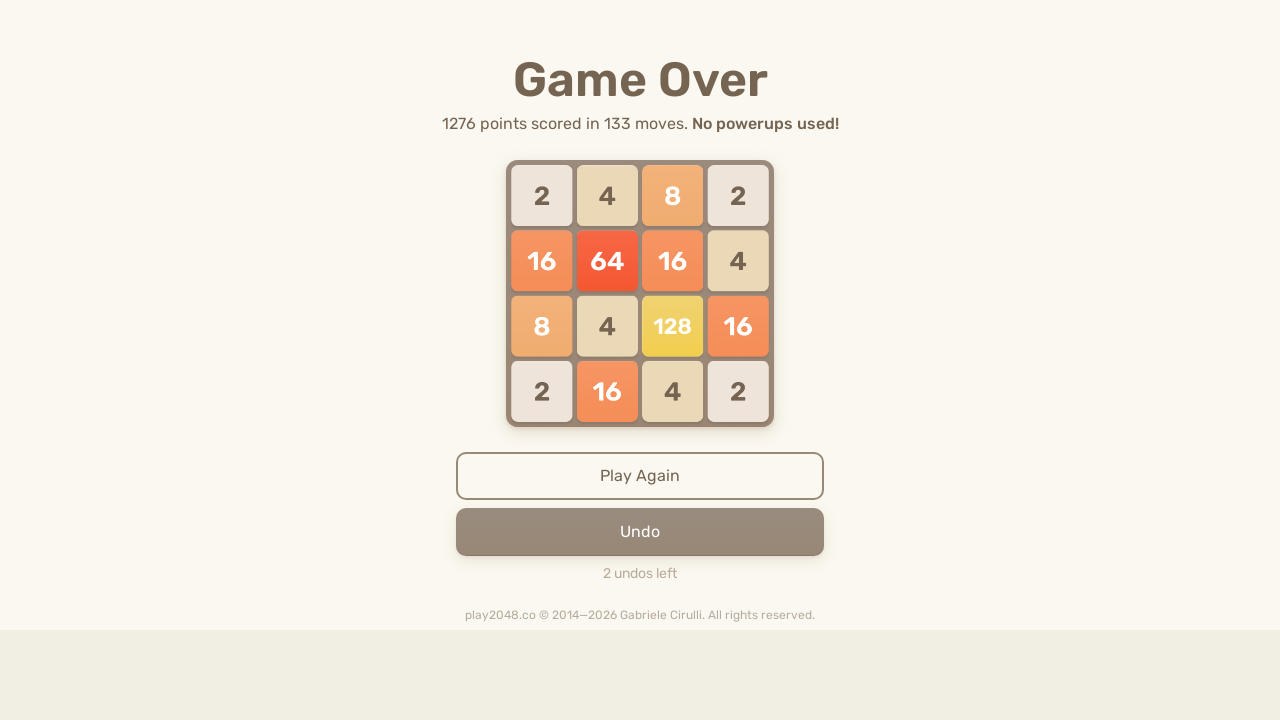

Pressed left arrow key
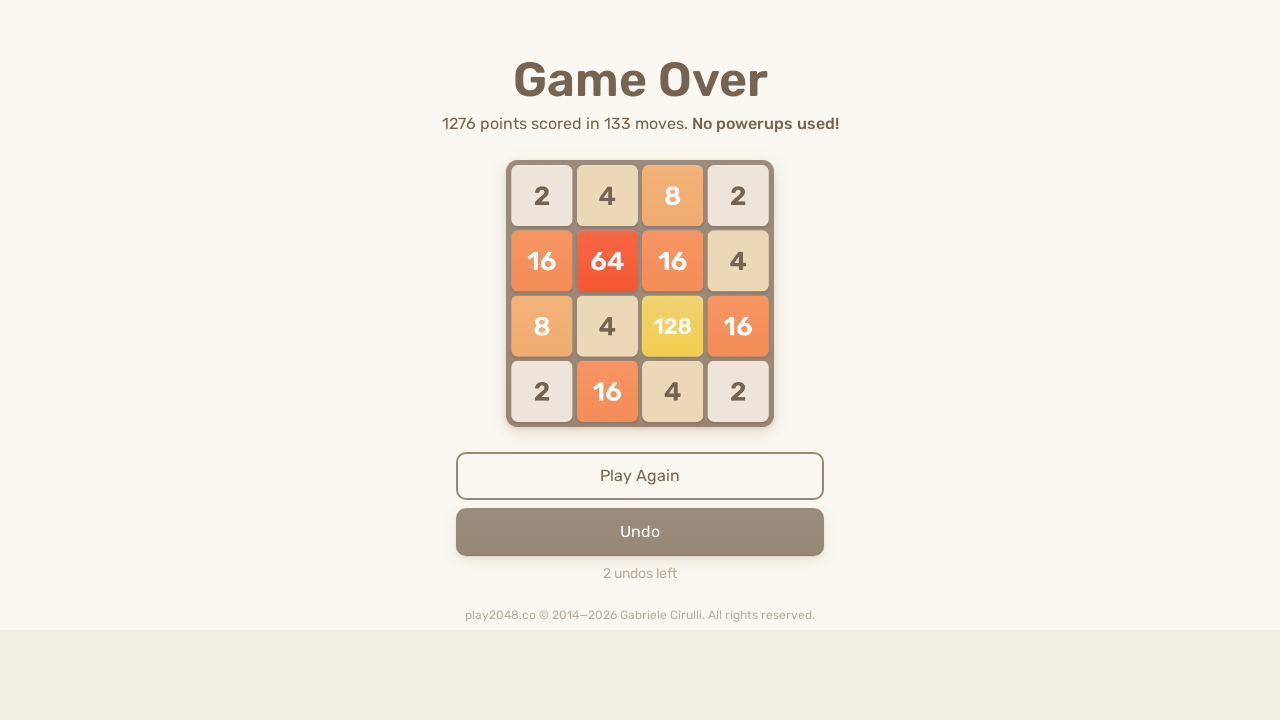

Pressed right arrow key
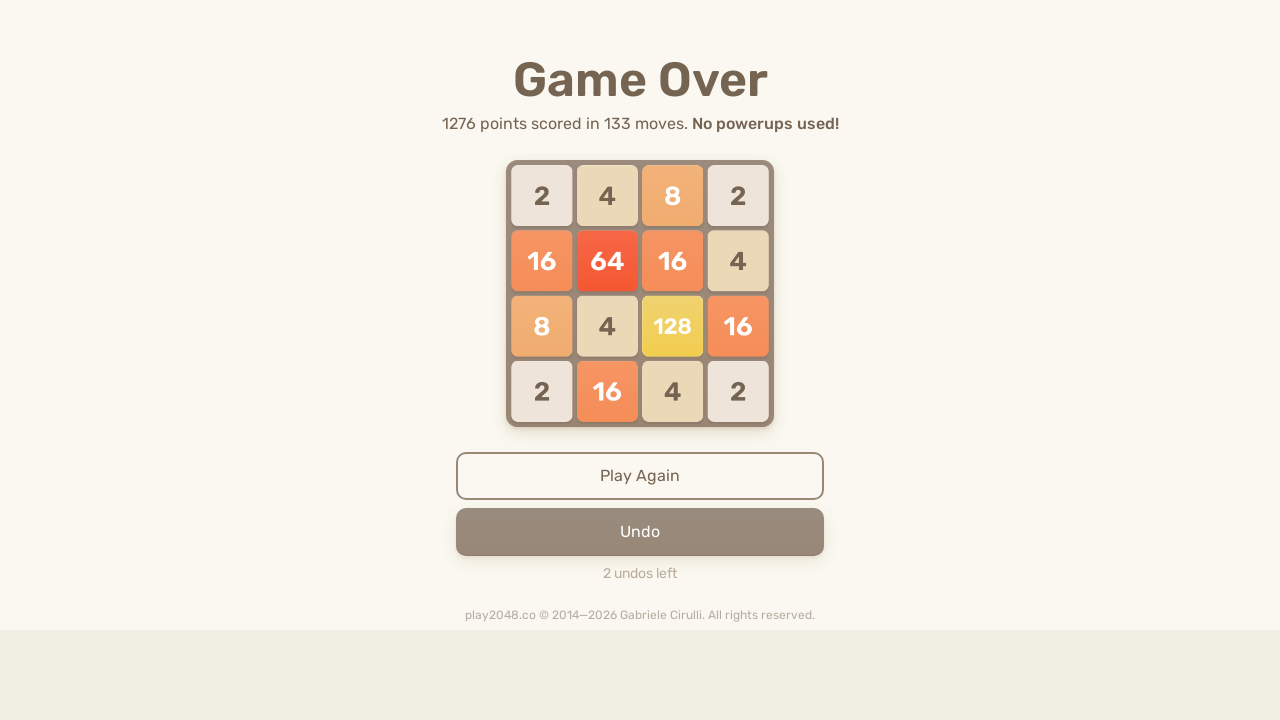

Pressed down arrow key
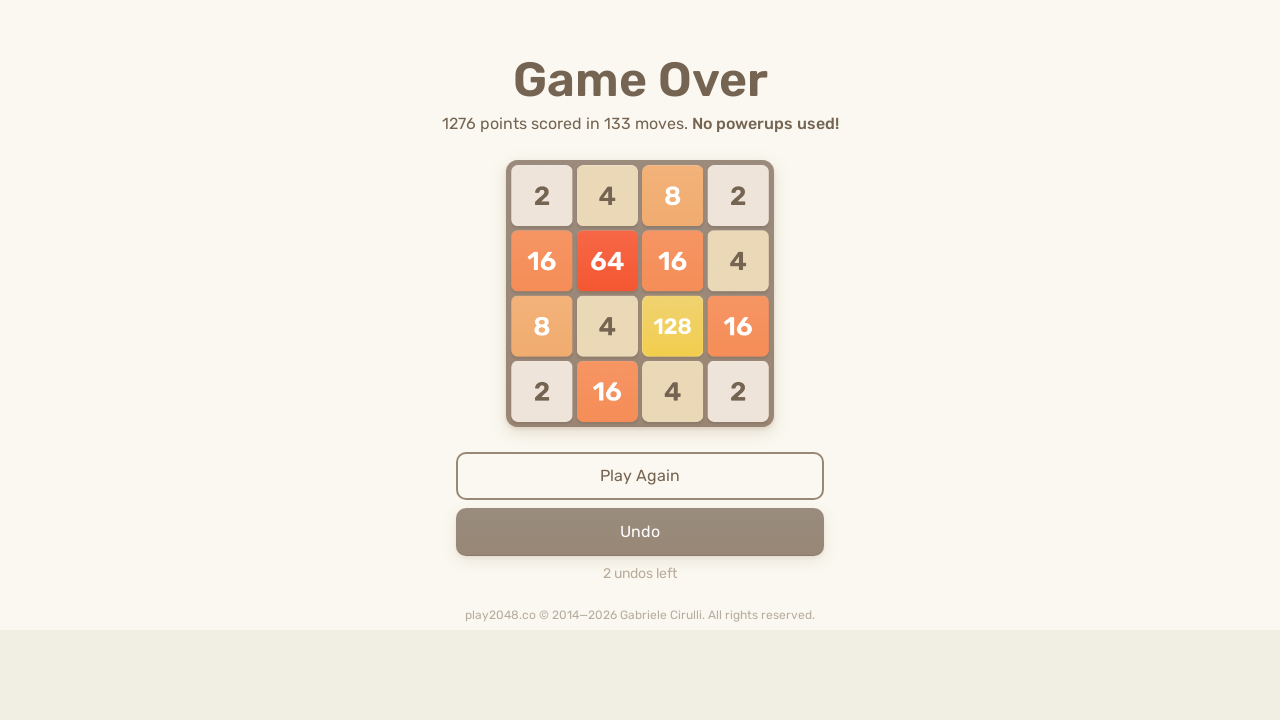

Pressed up arrow key
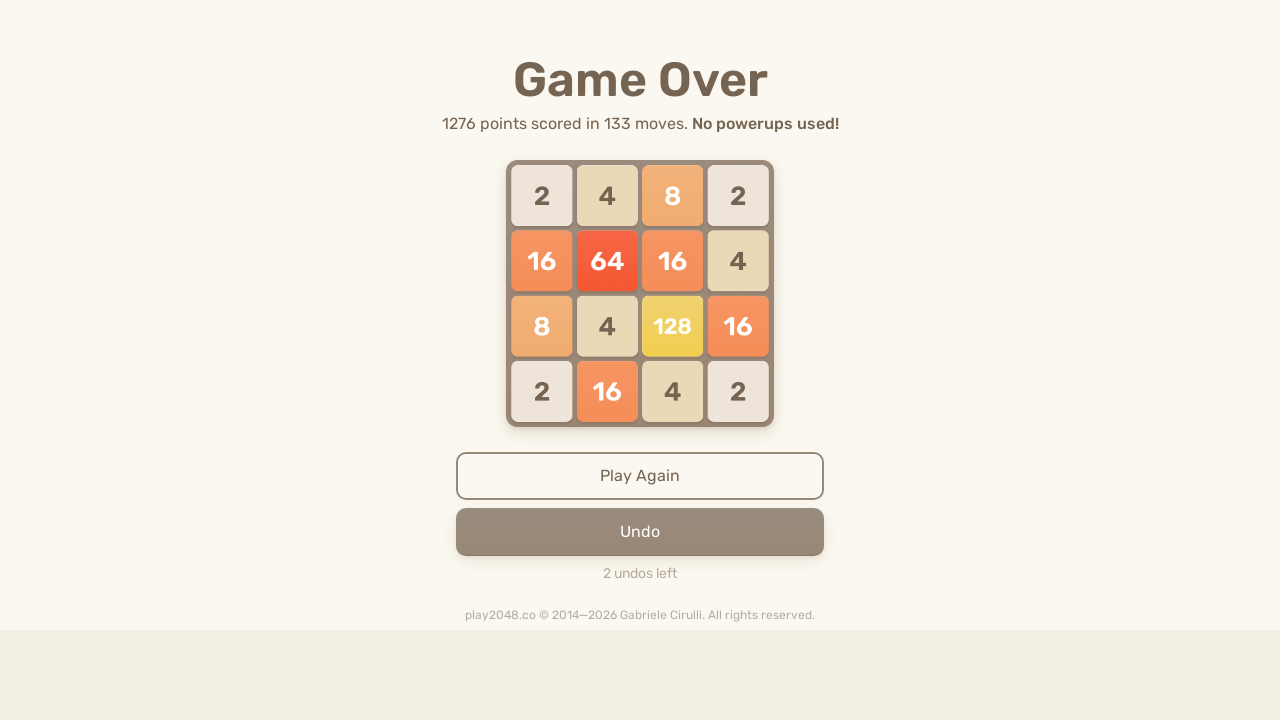

Pressed left arrow key
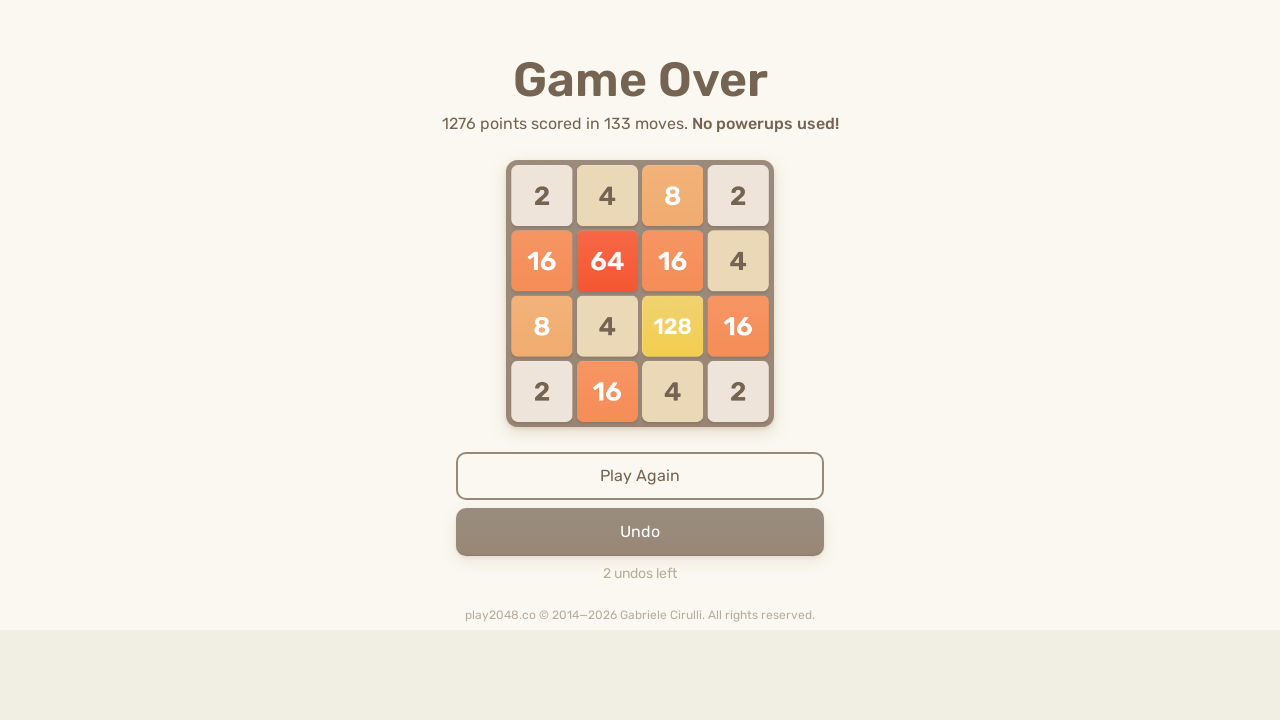

Pressed right arrow key
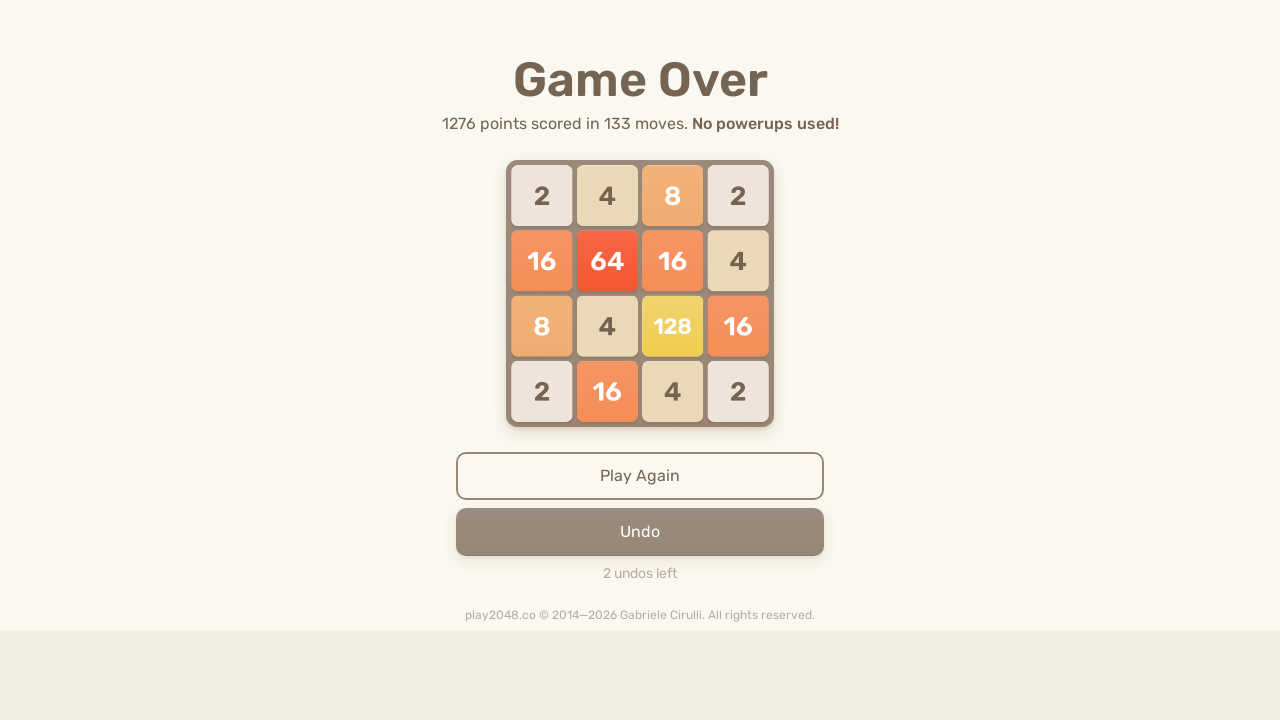

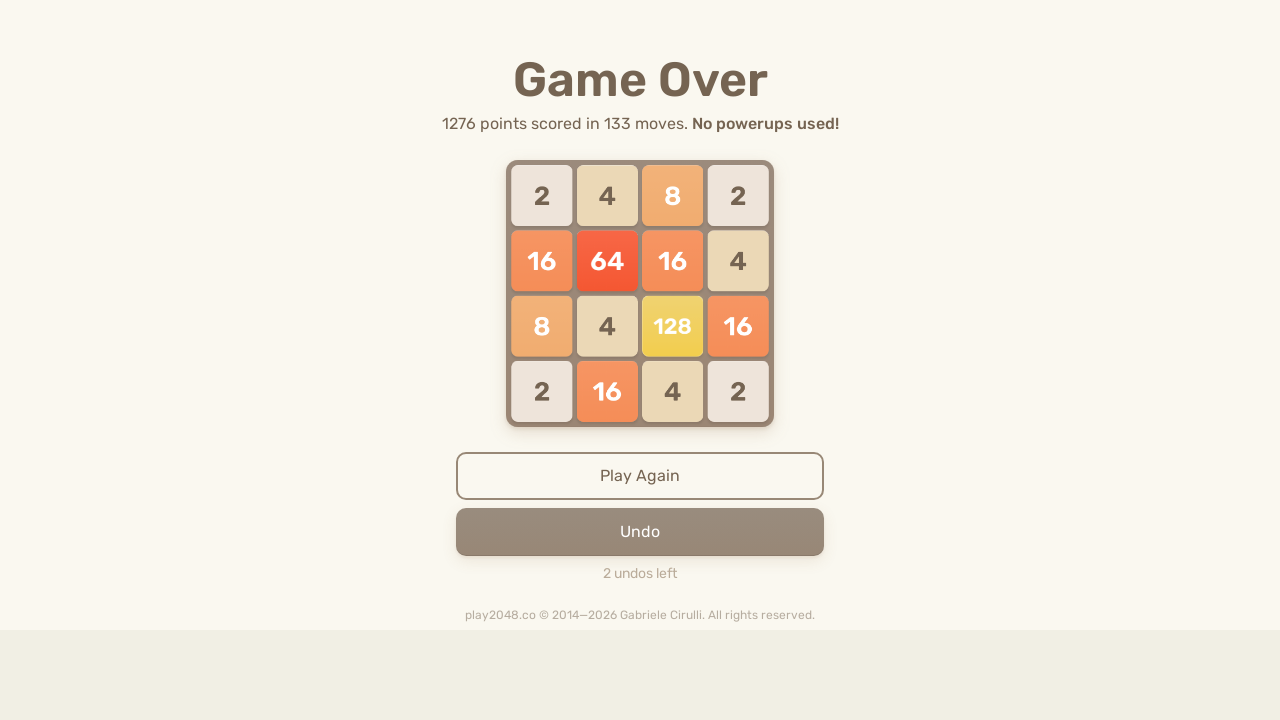